Tests error handling for numbers above 100, verifying the appropriate error message displays

Starting URL: https://acctabootcamp.github.io/site/tasks/enter_a_number

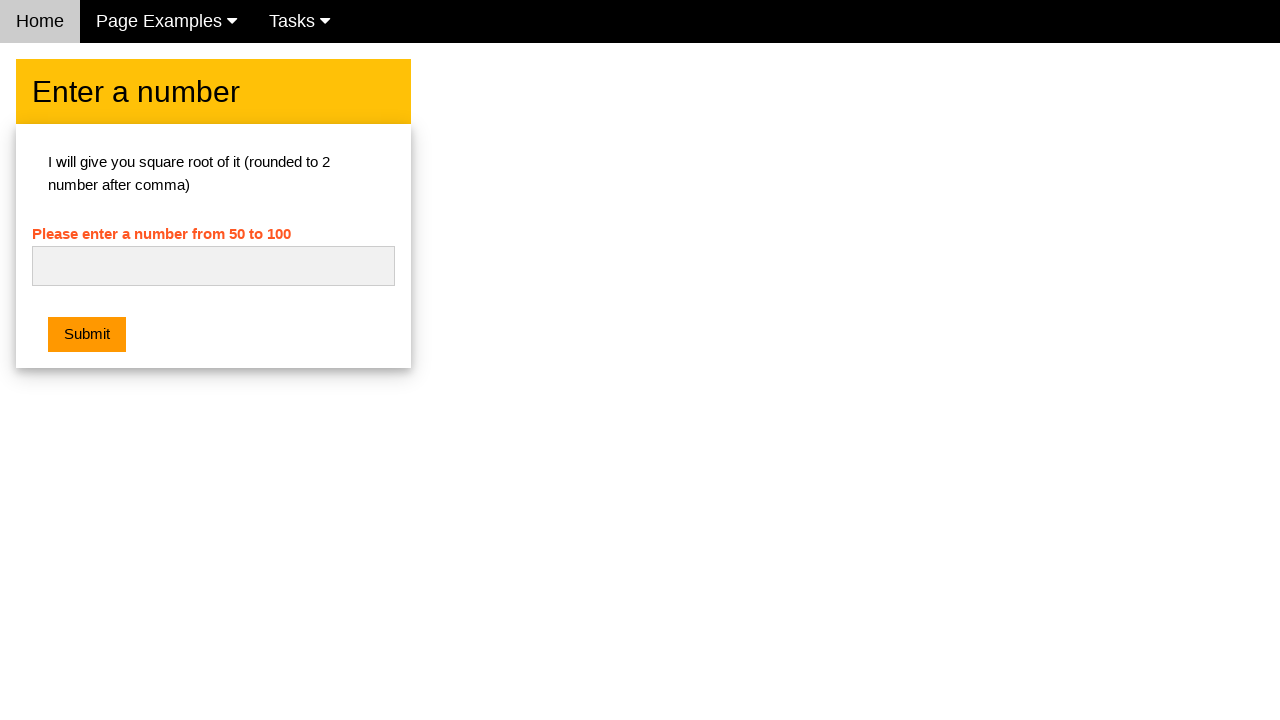

Navigated to the enter a number task page
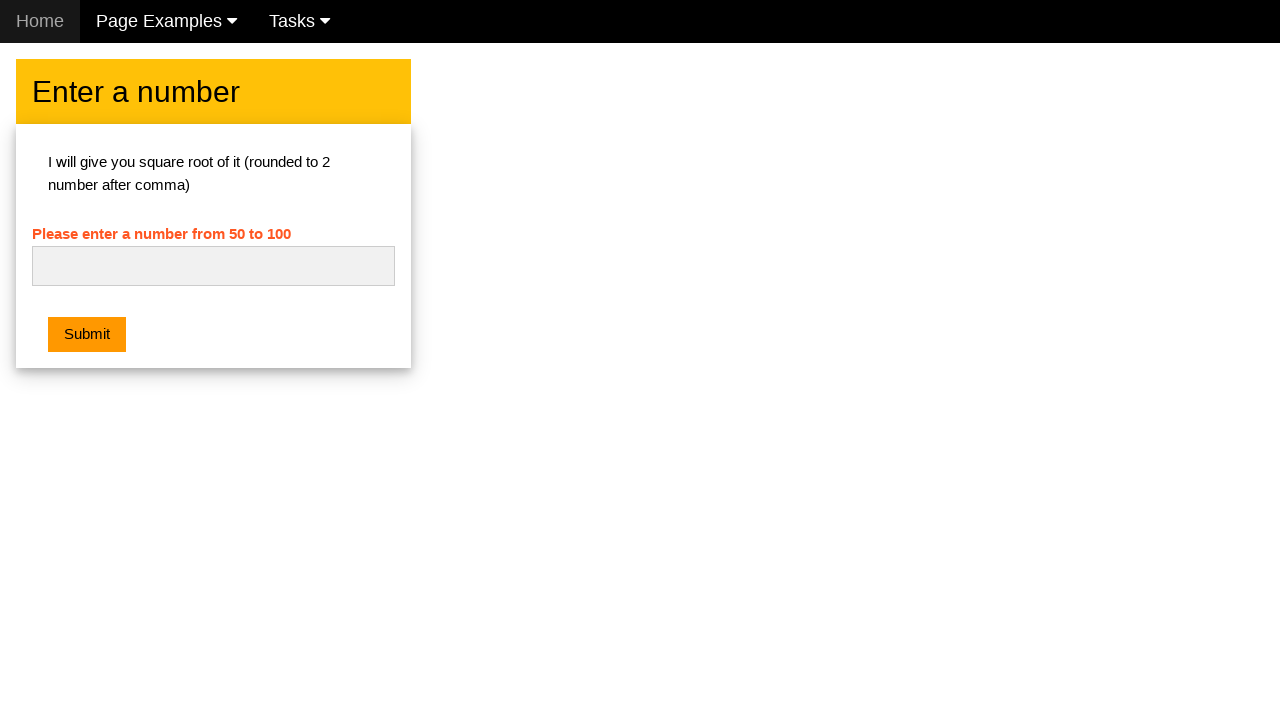

Cleared the number input field on #numb
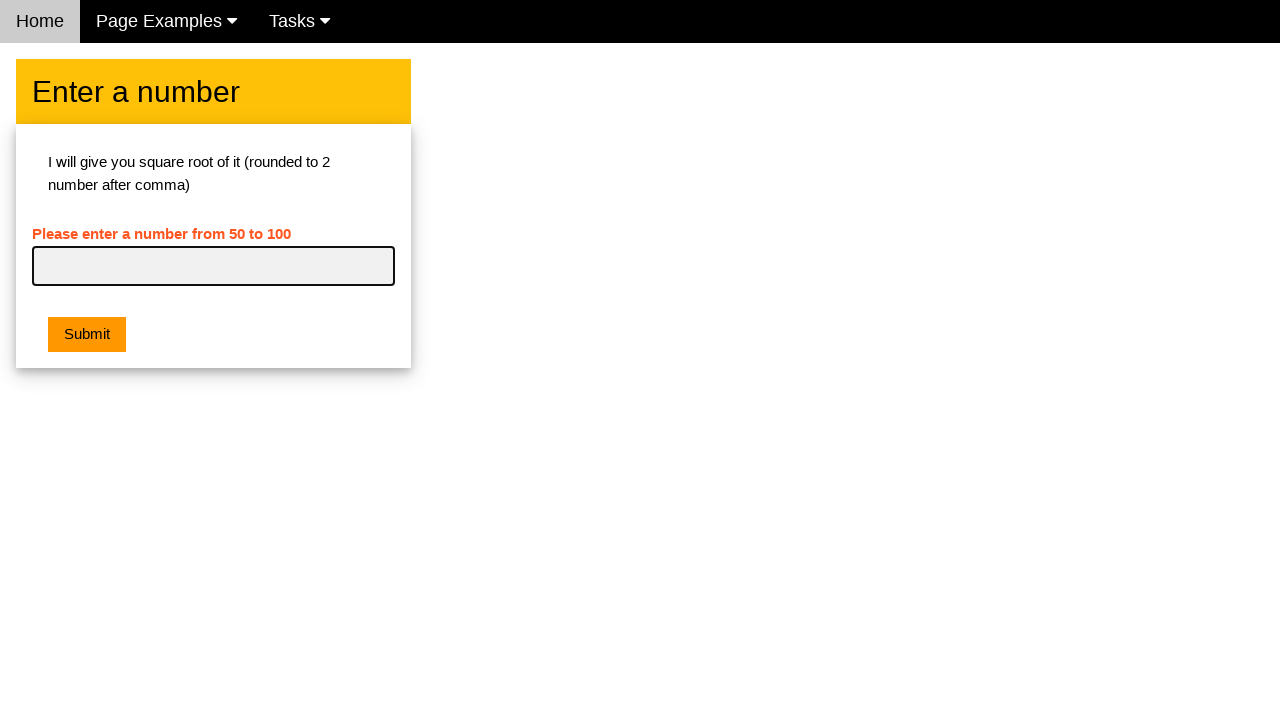

Entered number 600 into the input field on #numb
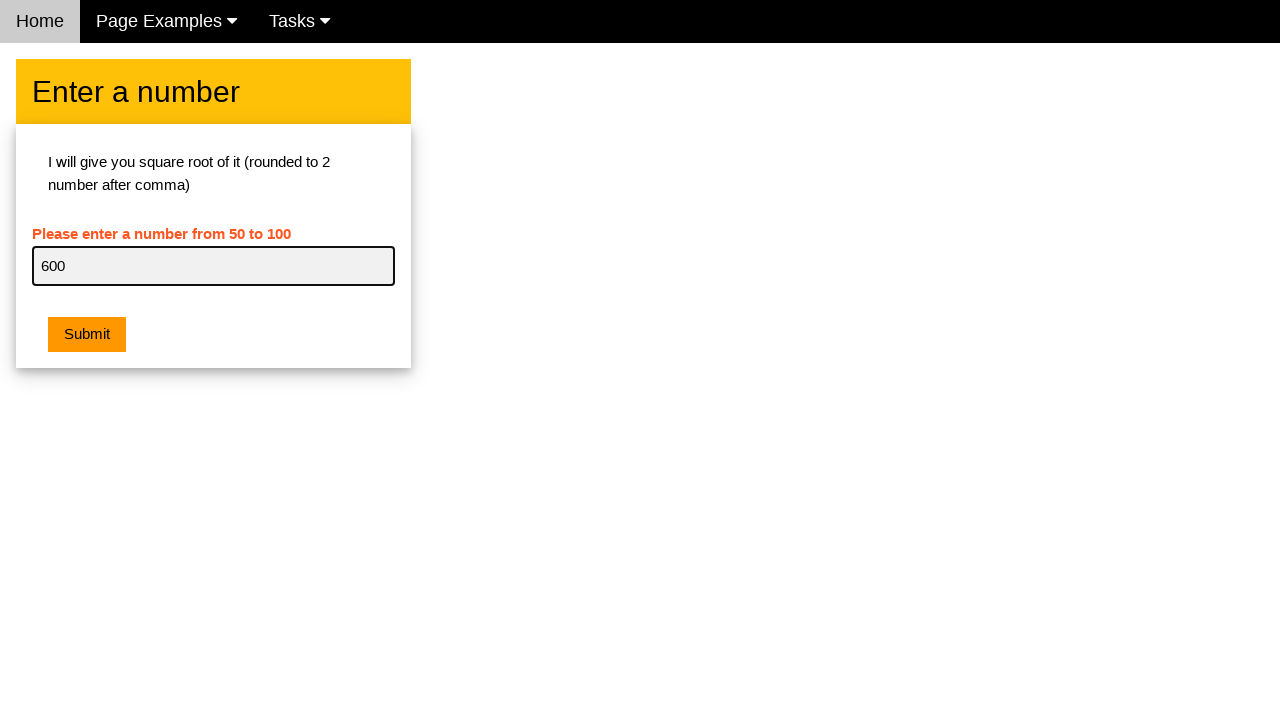

Clicked submit button for number 600 at (87, 335) on button.w3-btn.w3-orange.w3-margin
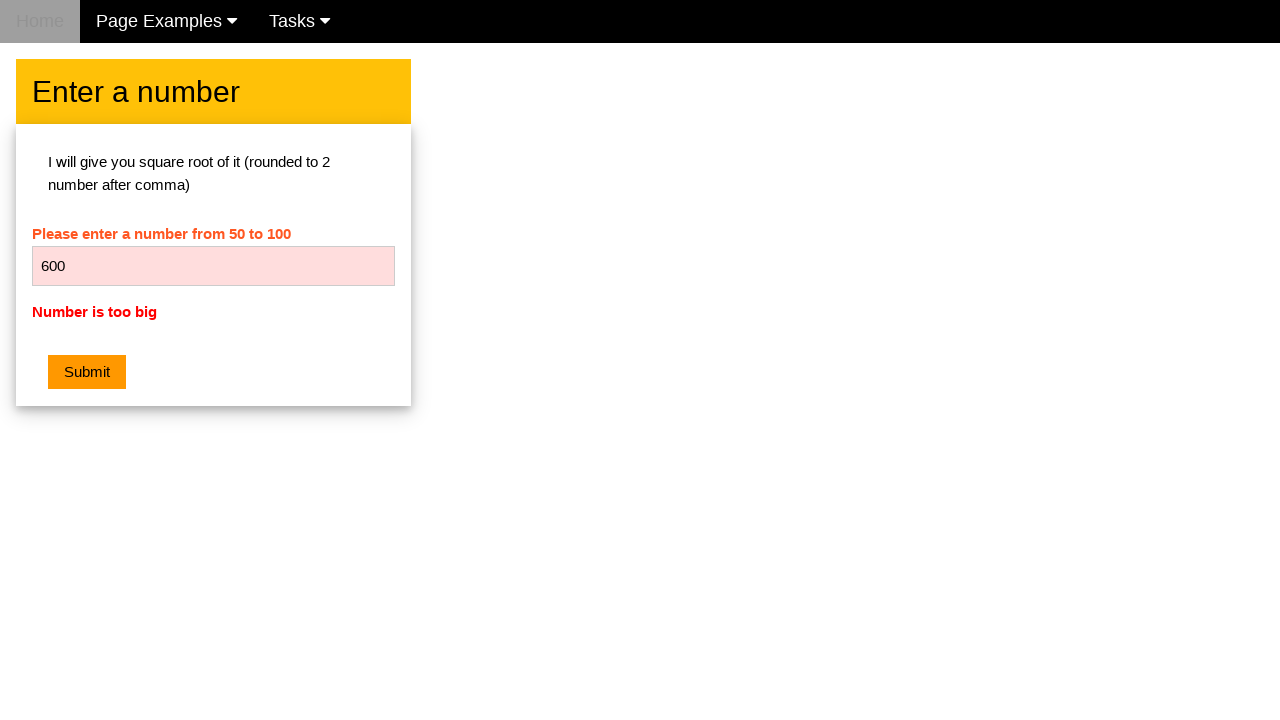

Located error message element for number 600
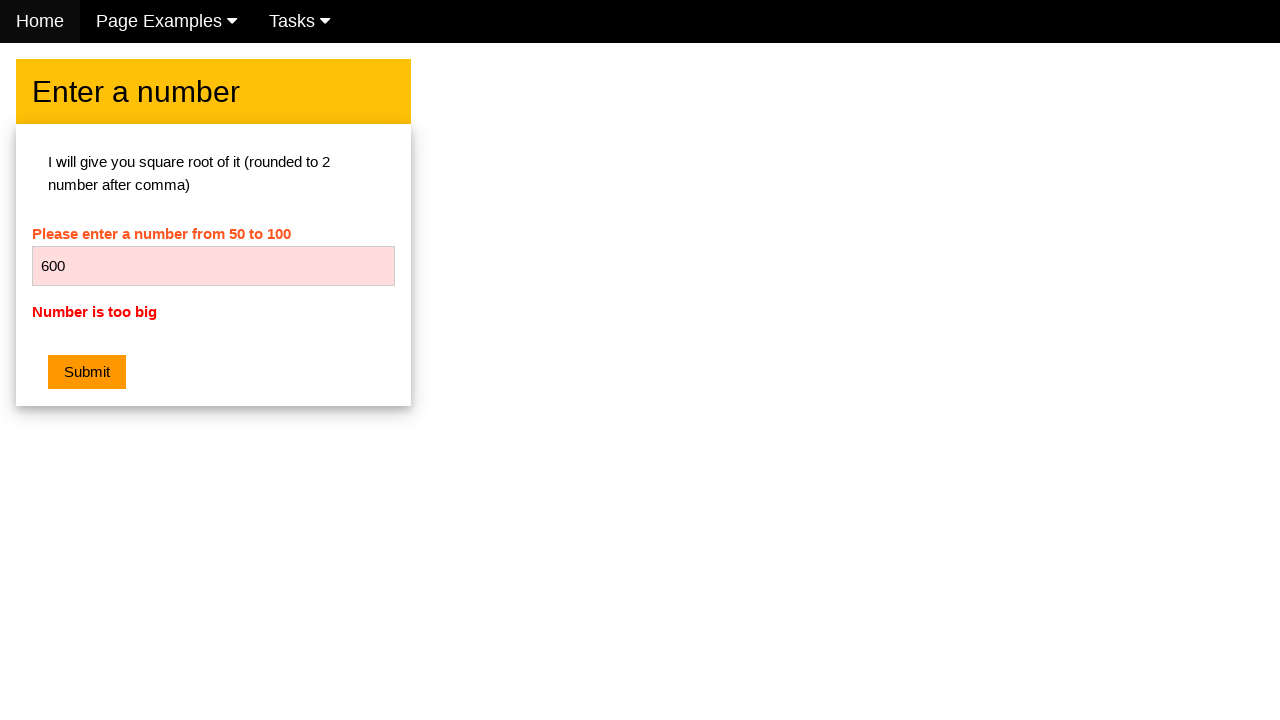

Verified error message 'Number is too big' displays for number 600
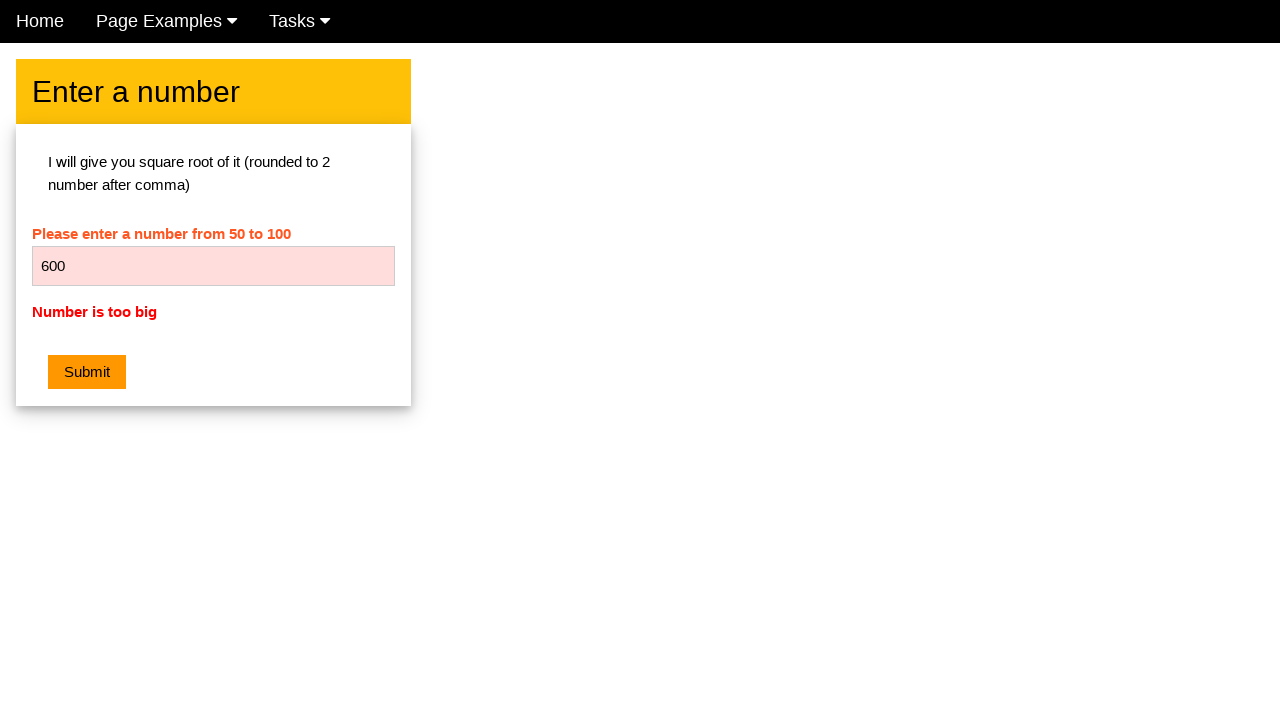

Cleared the number input field on #numb
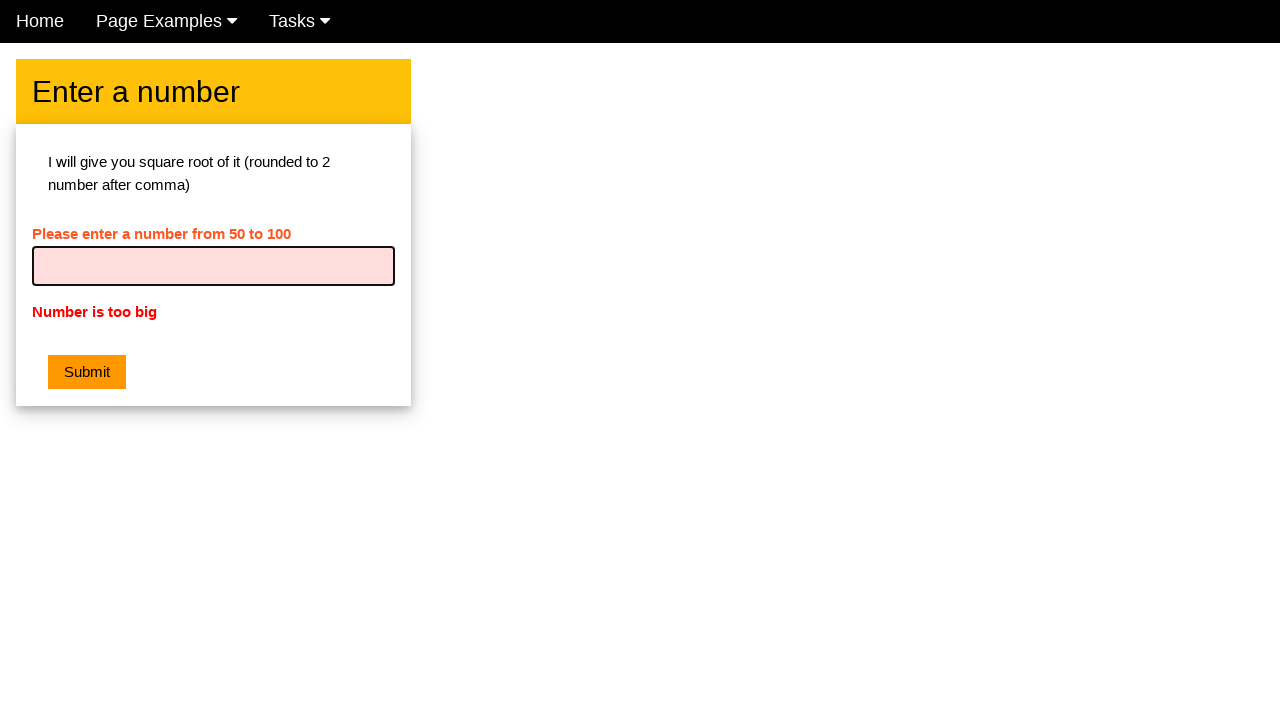

Entered number 601 into the input field on #numb
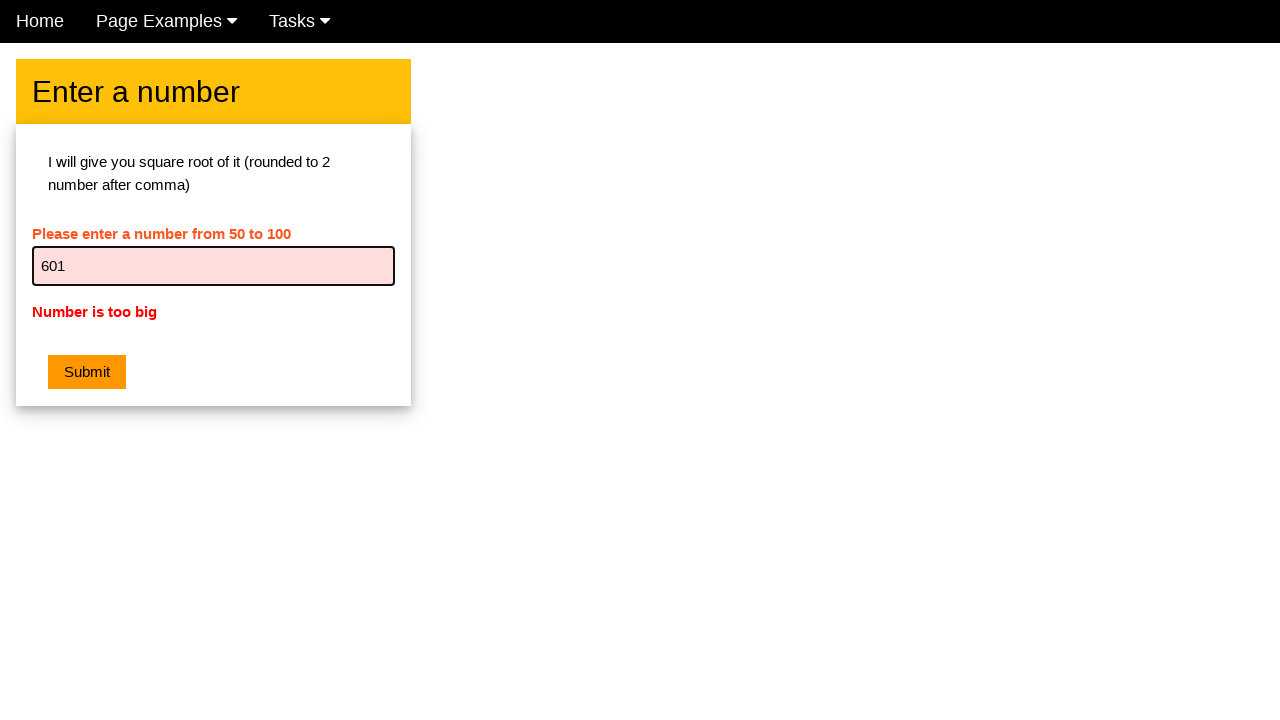

Clicked submit button for number 601 at (87, 372) on button.w3-btn.w3-orange.w3-margin
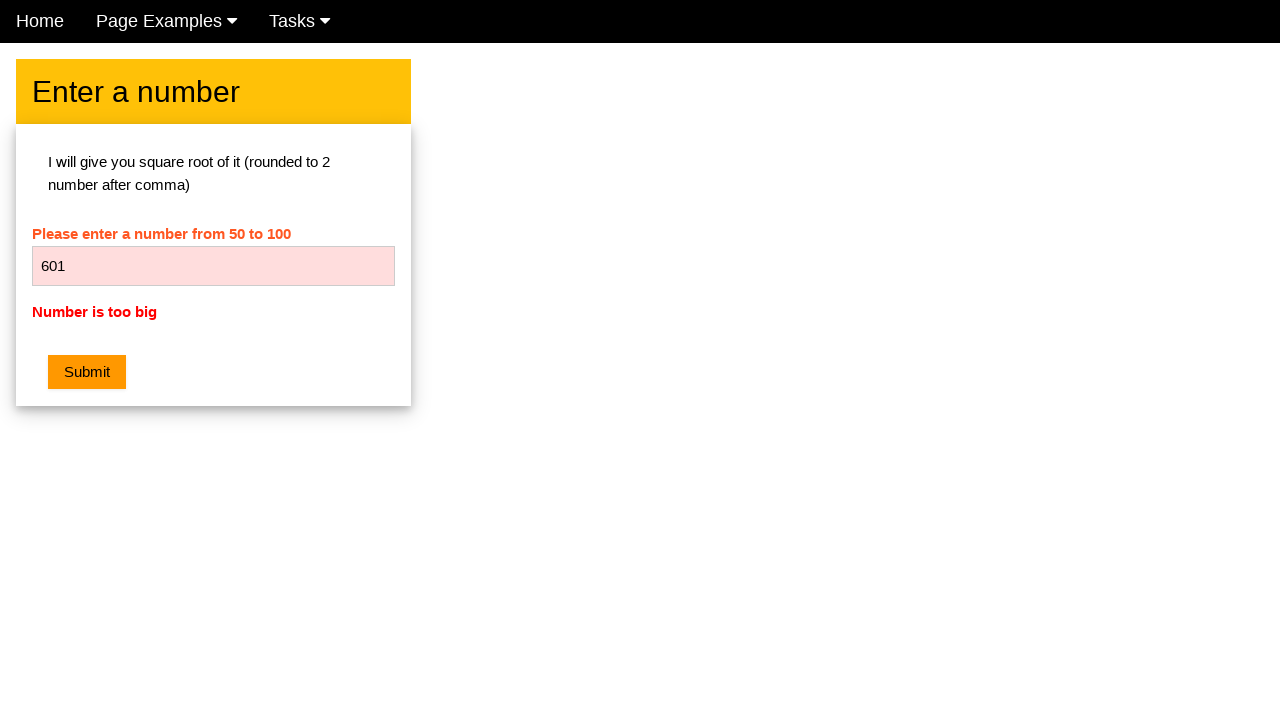

Located error message element for number 601
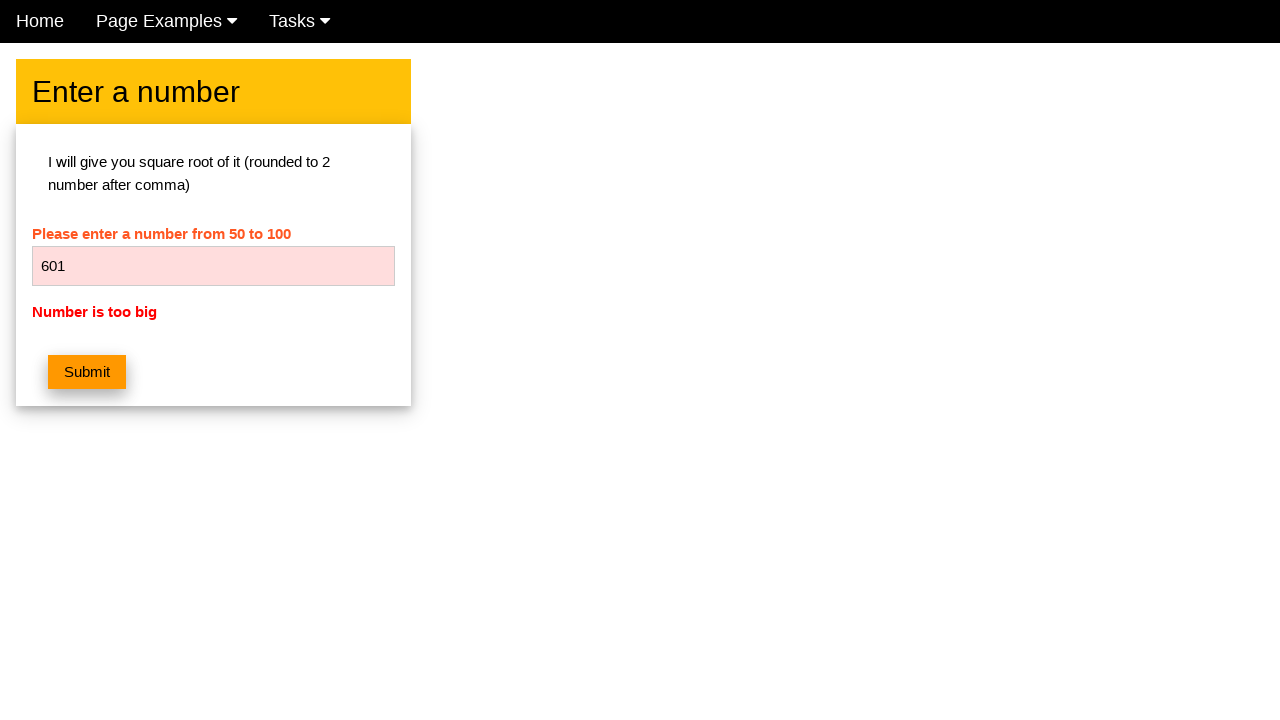

Verified error message 'Number is too big' displays for number 601
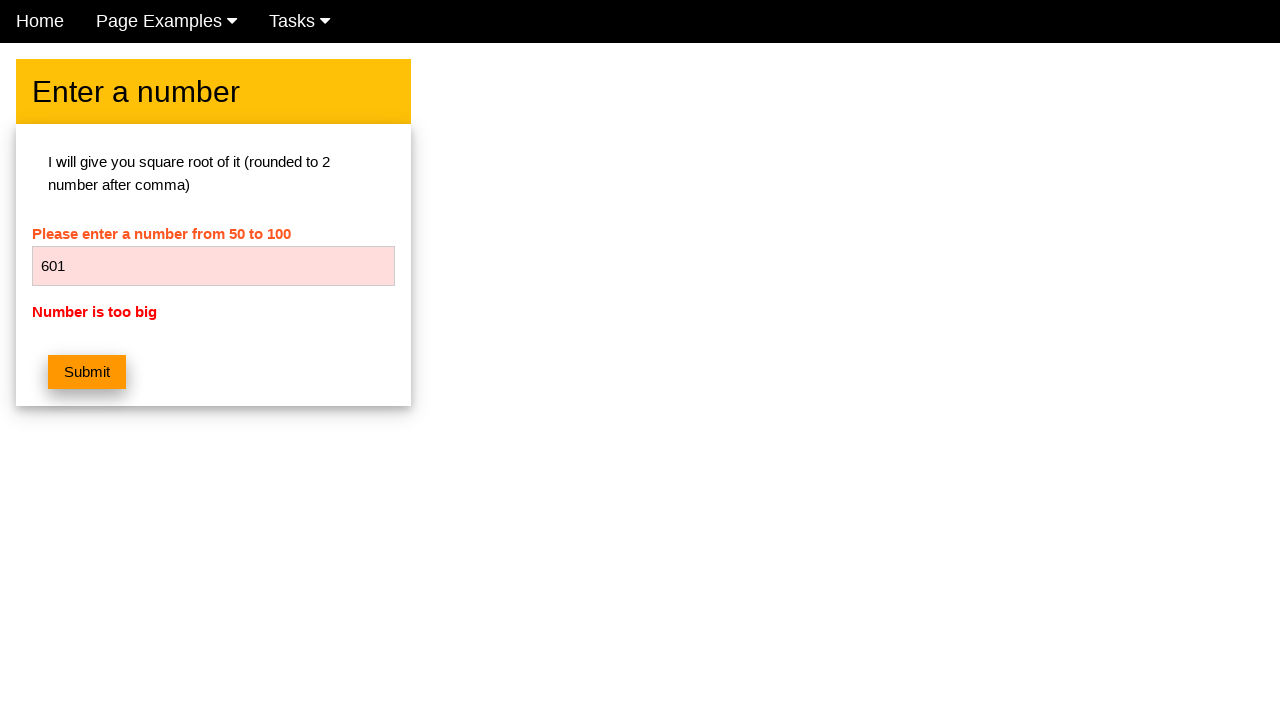

Cleared the number input field on #numb
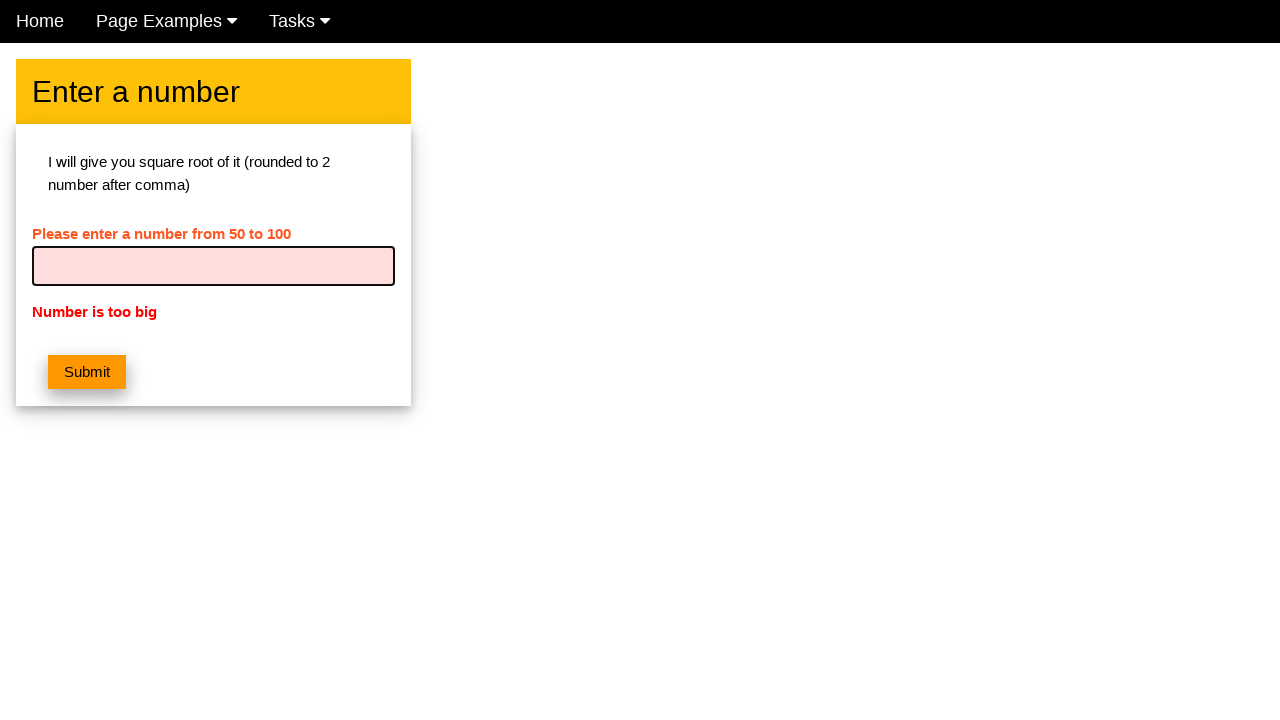

Entered number 602 into the input field on #numb
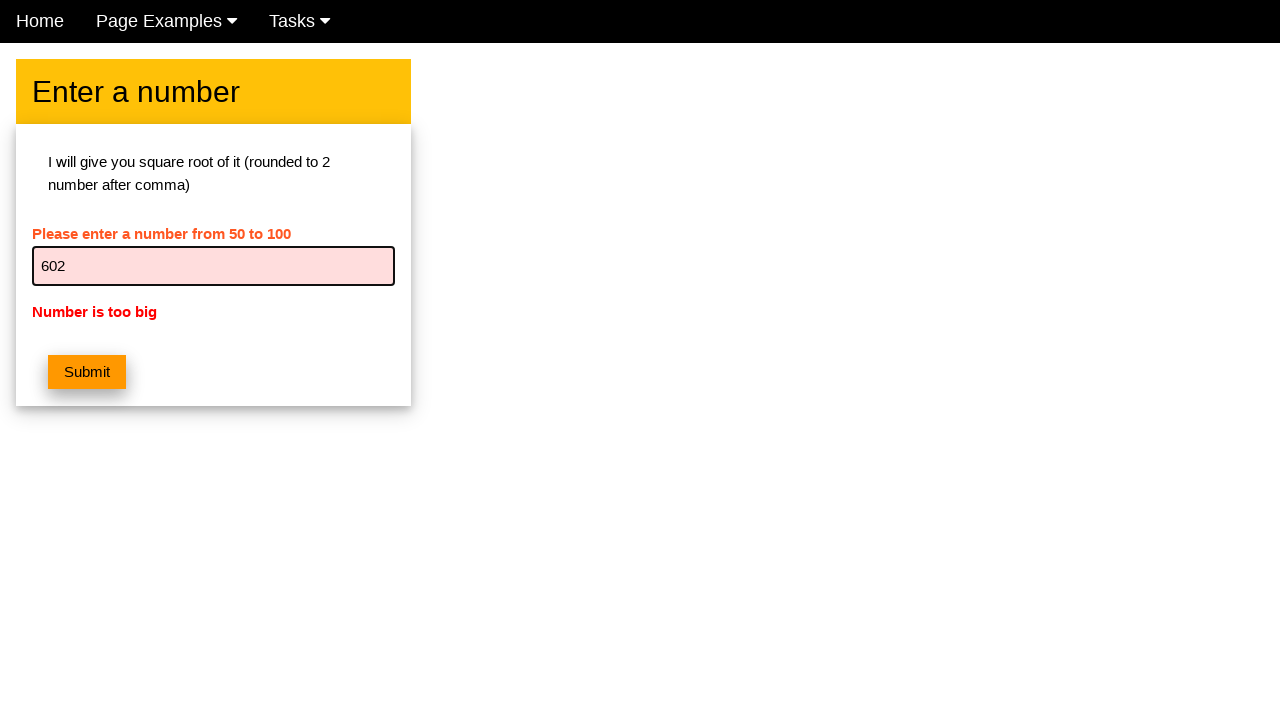

Clicked submit button for number 602 at (87, 372) on button.w3-btn.w3-orange.w3-margin
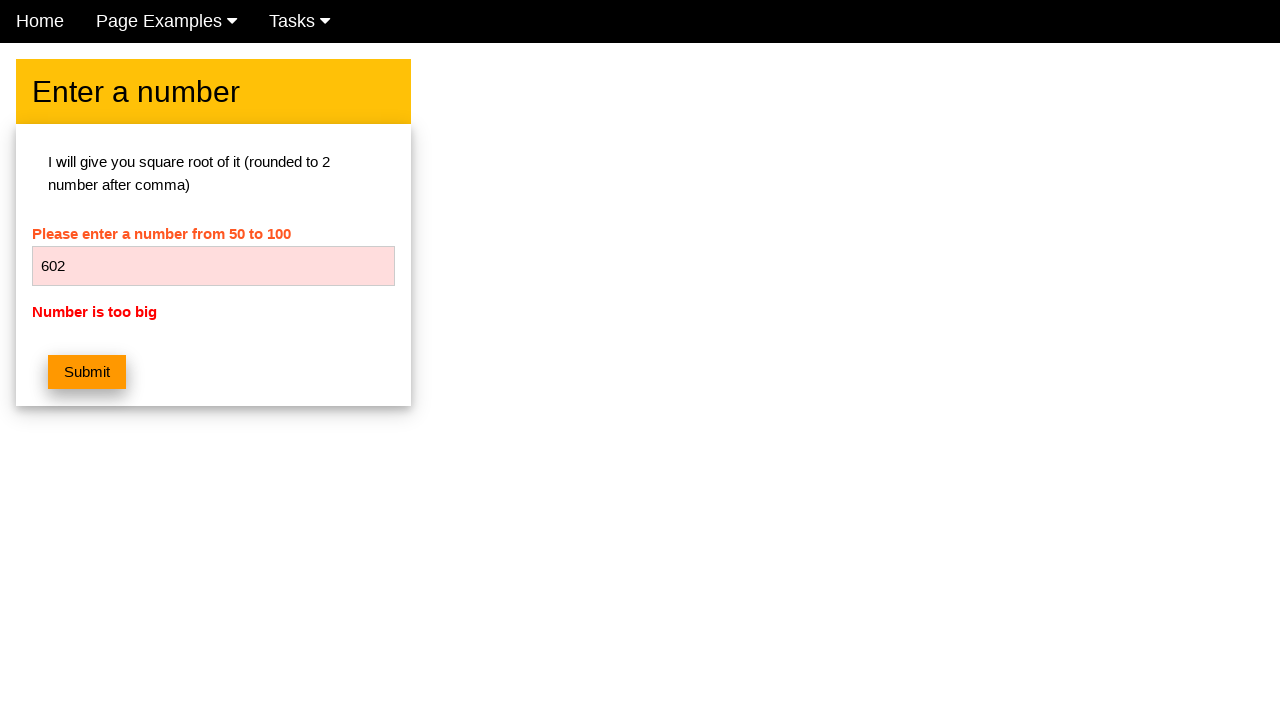

Located error message element for number 602
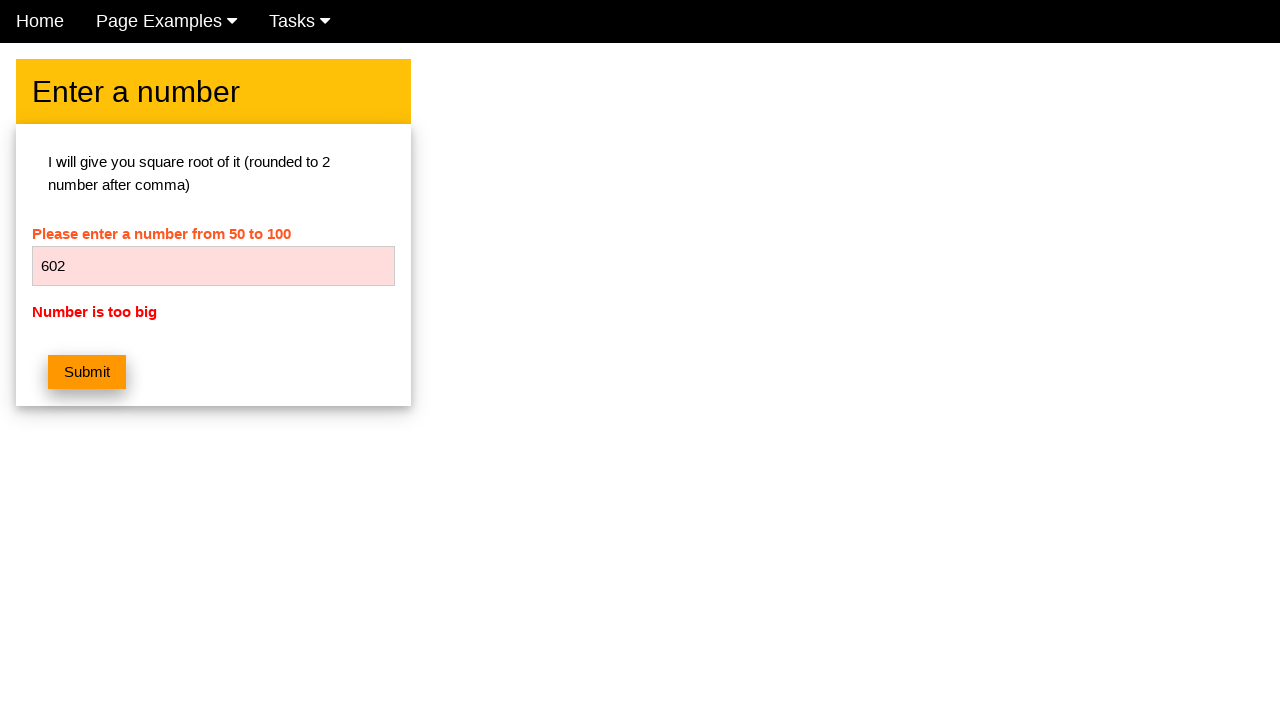

Verified error message 'Number is too big' displays for number 602
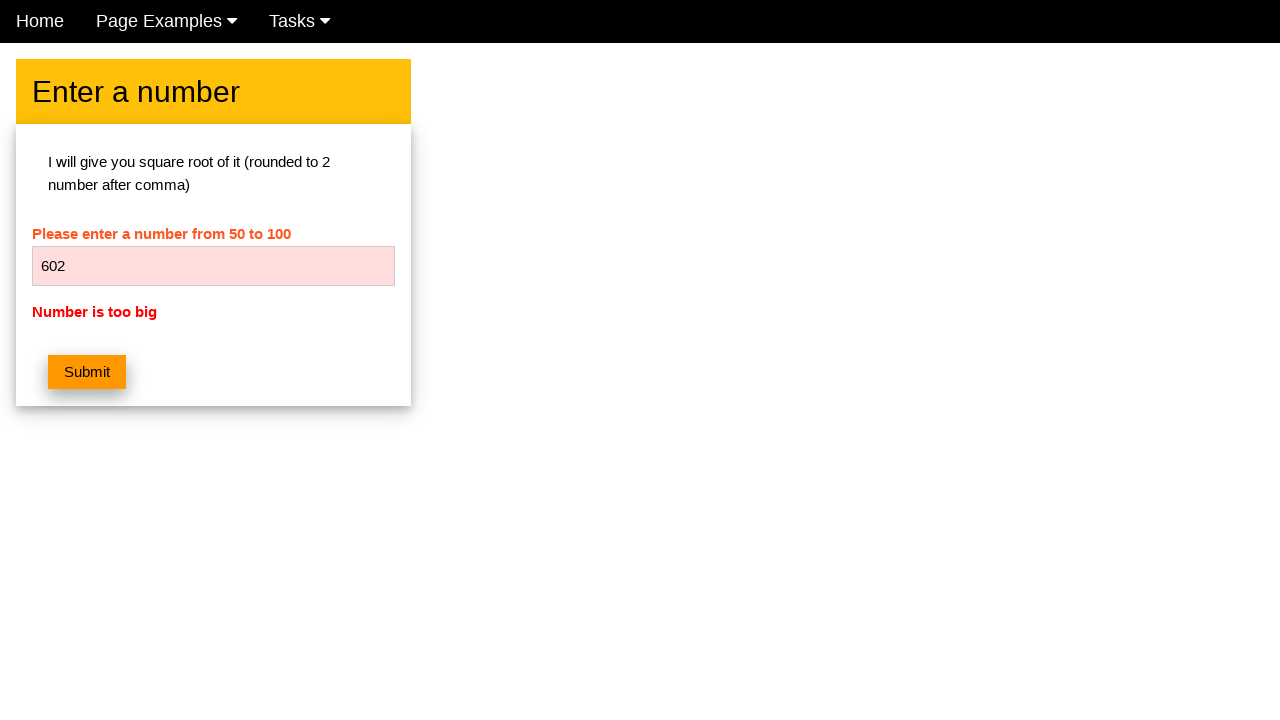

Cleared the number input field on #numb
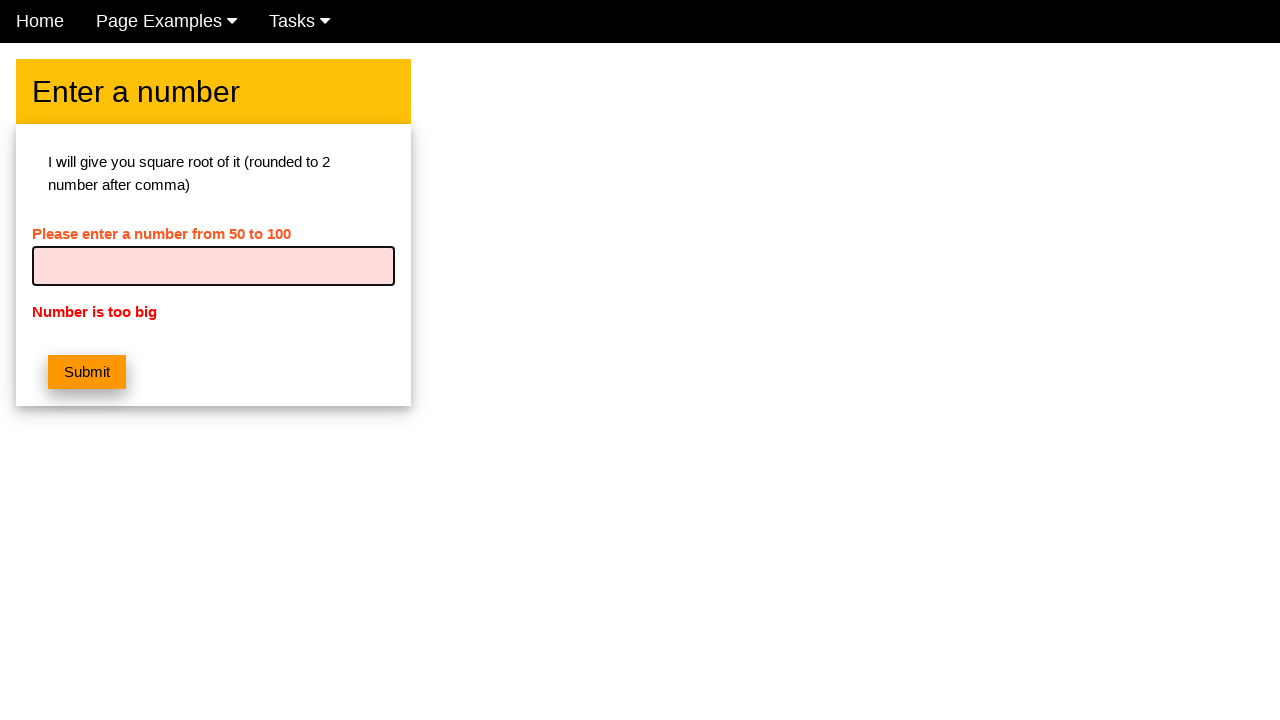

Entered number 603 into the input field on #numb
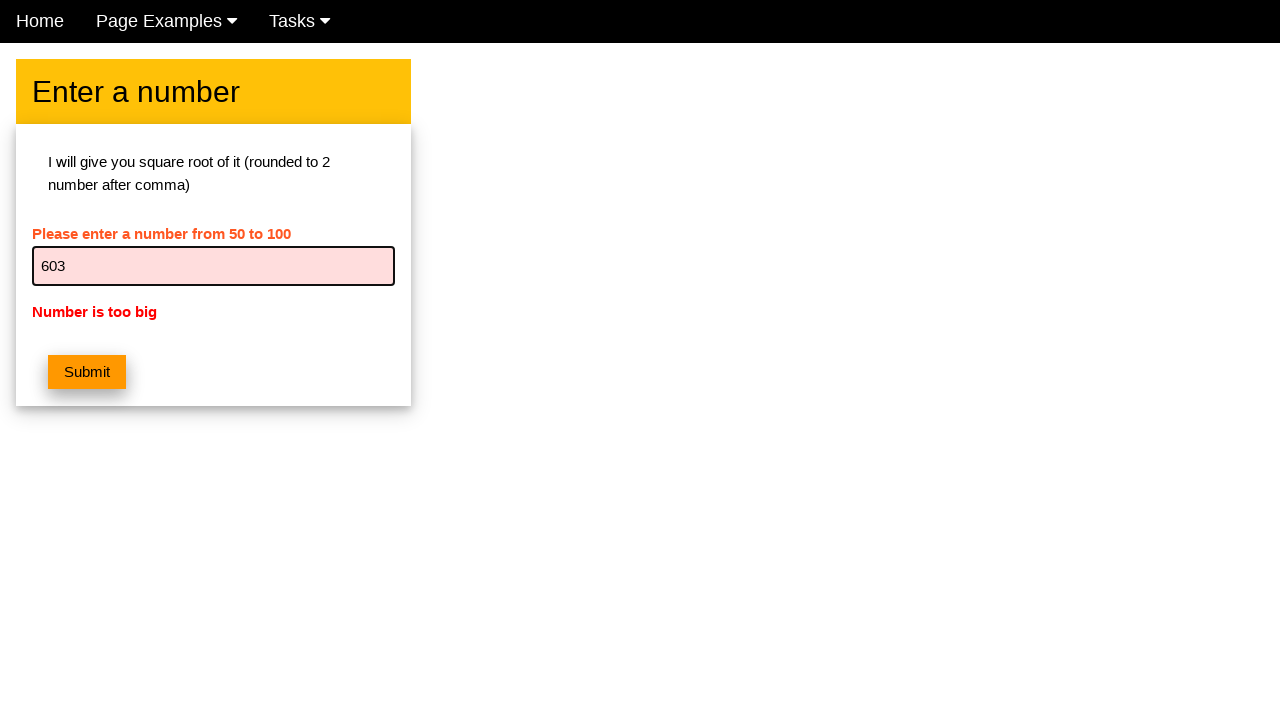

Clicked submit button for number 603 at (87, 372) on button.w3-btn.w3-orange.w3-margin
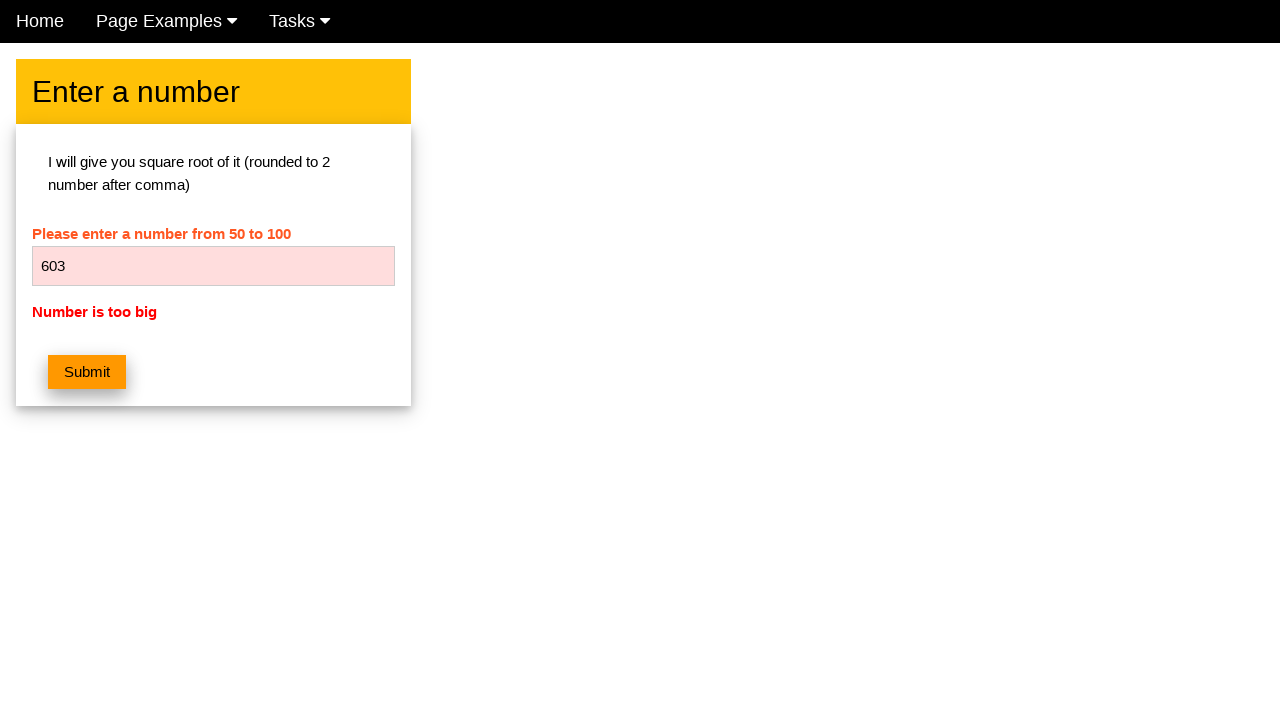

Located error message element for number 603
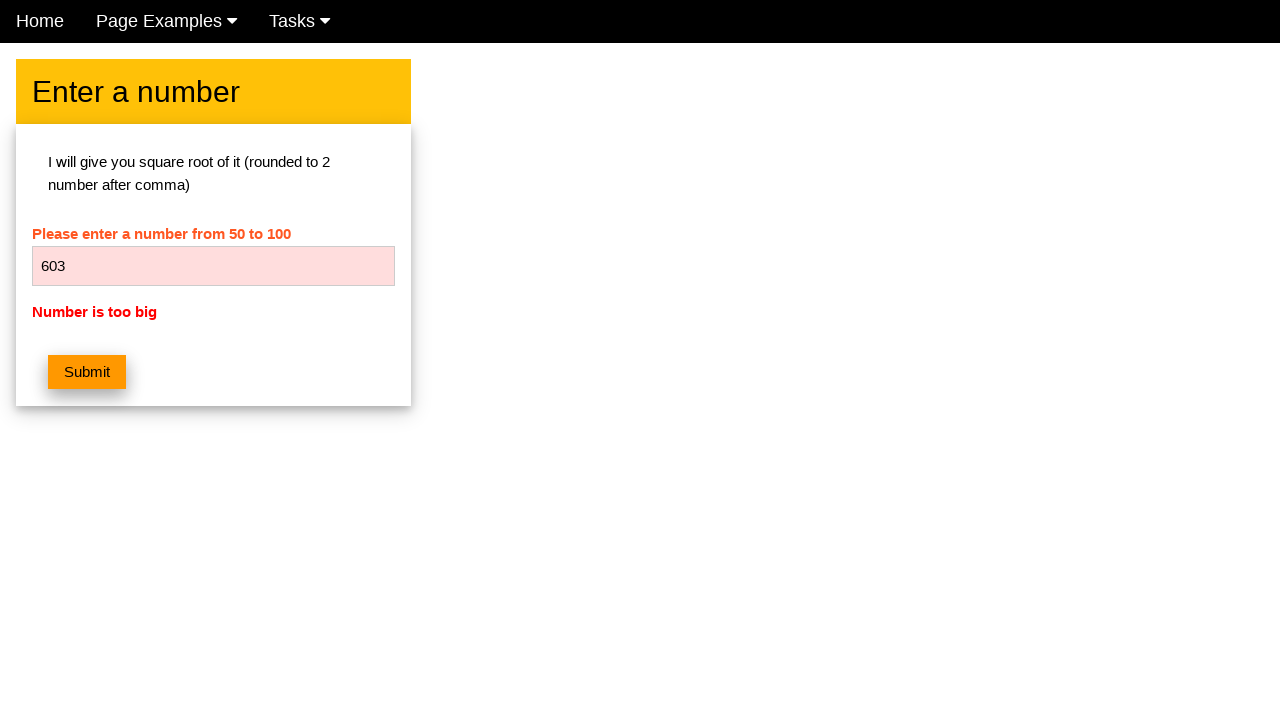

Verified error message 'Number is too big' displays for number 603
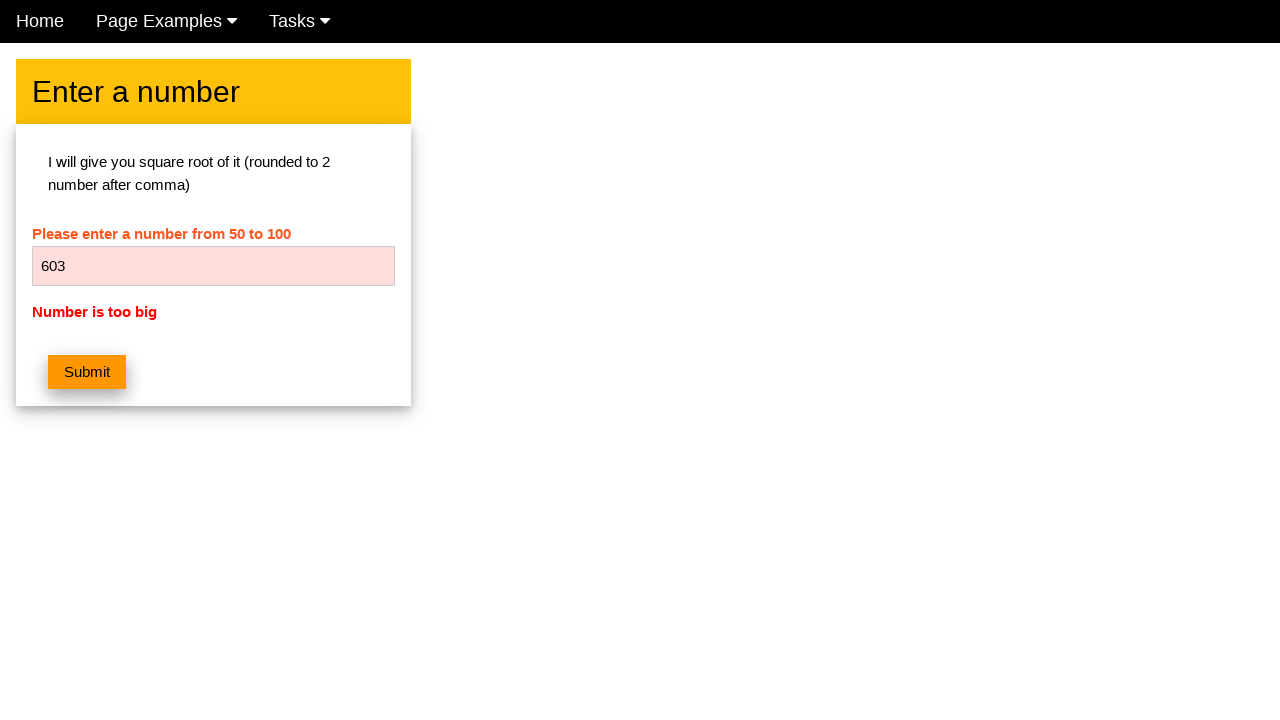

Cleared the number input field on #numb
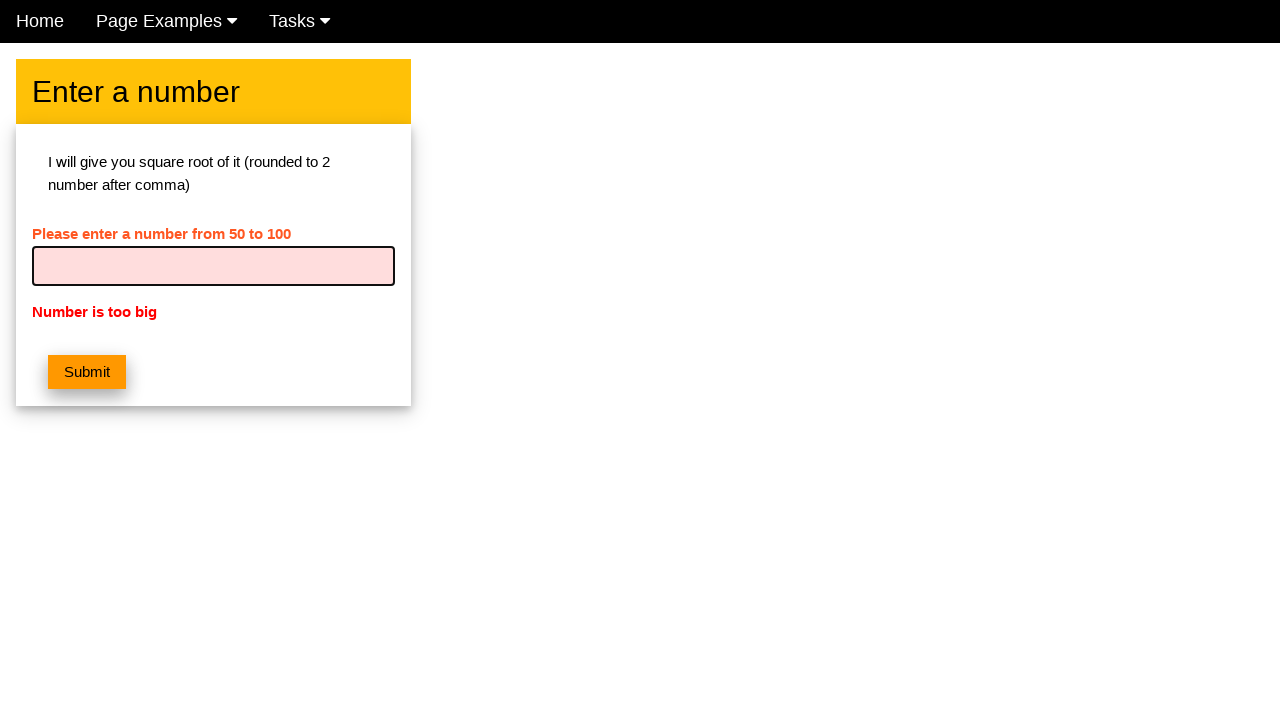

Entered number 604 into the input field on #numb
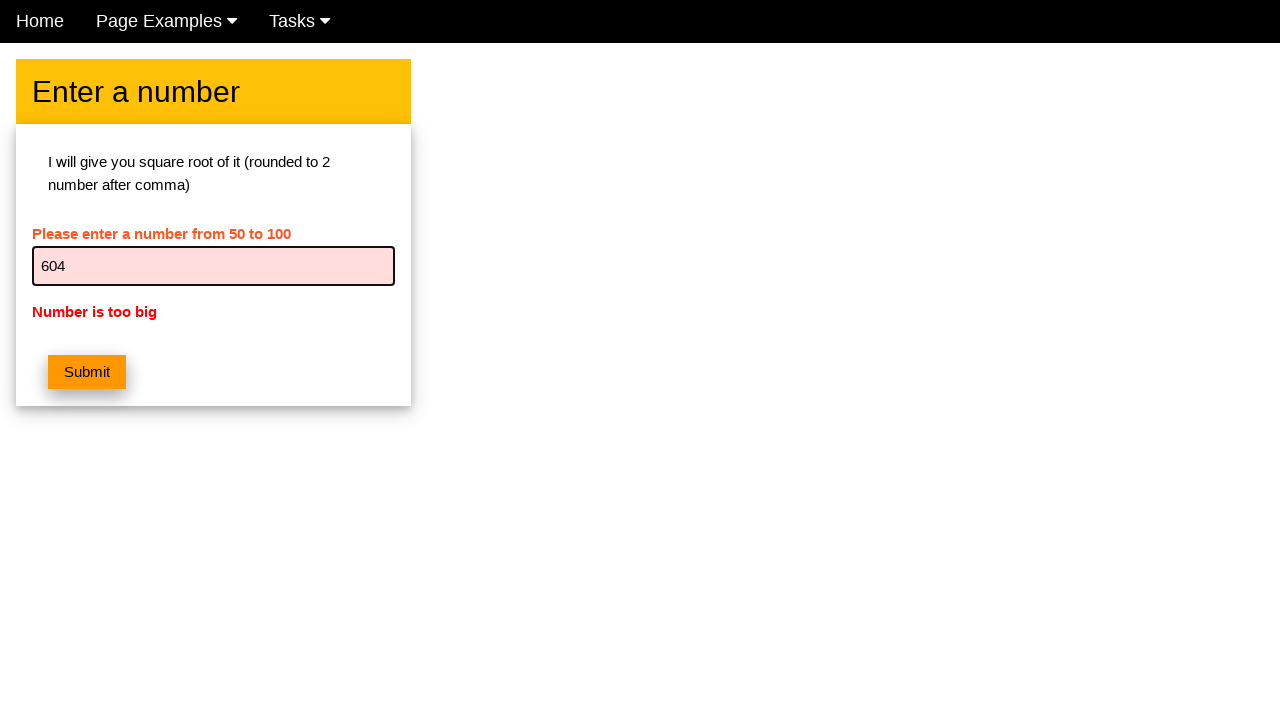

Clicked submit button for number 604 at (87, 372) on button.w3-btn.w3-orange.w3-margin
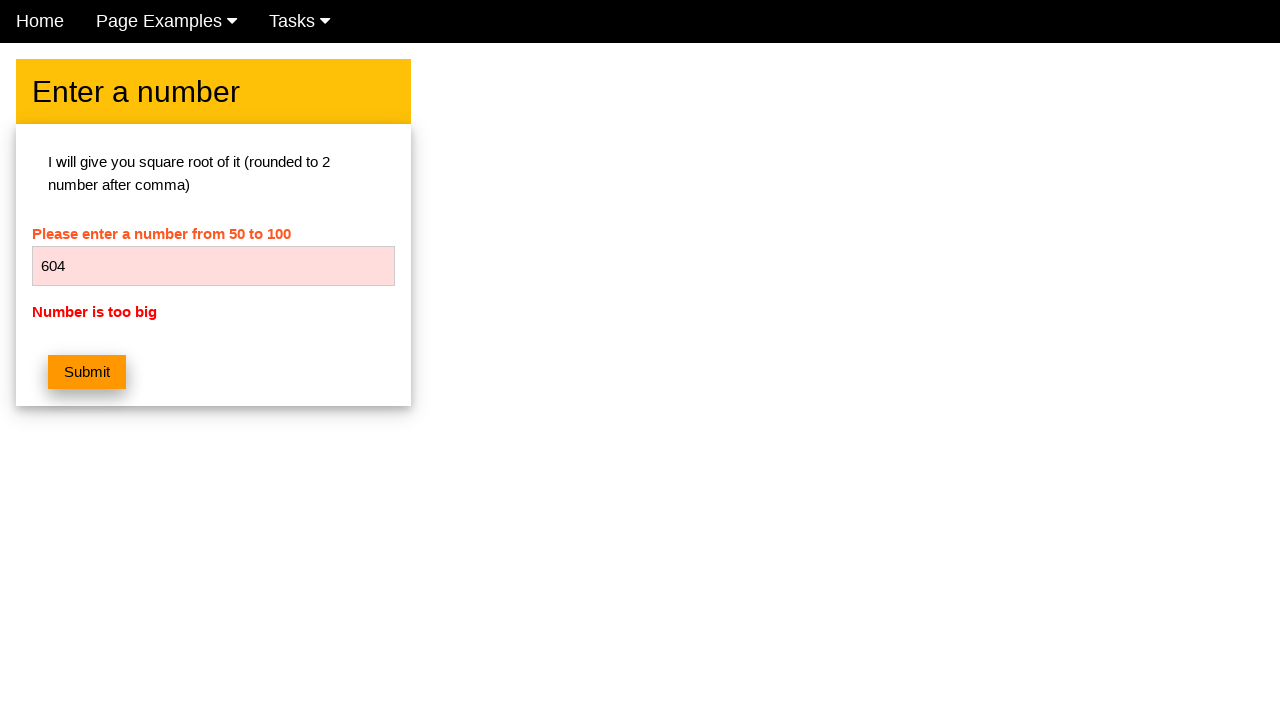

Located error message element for number 604
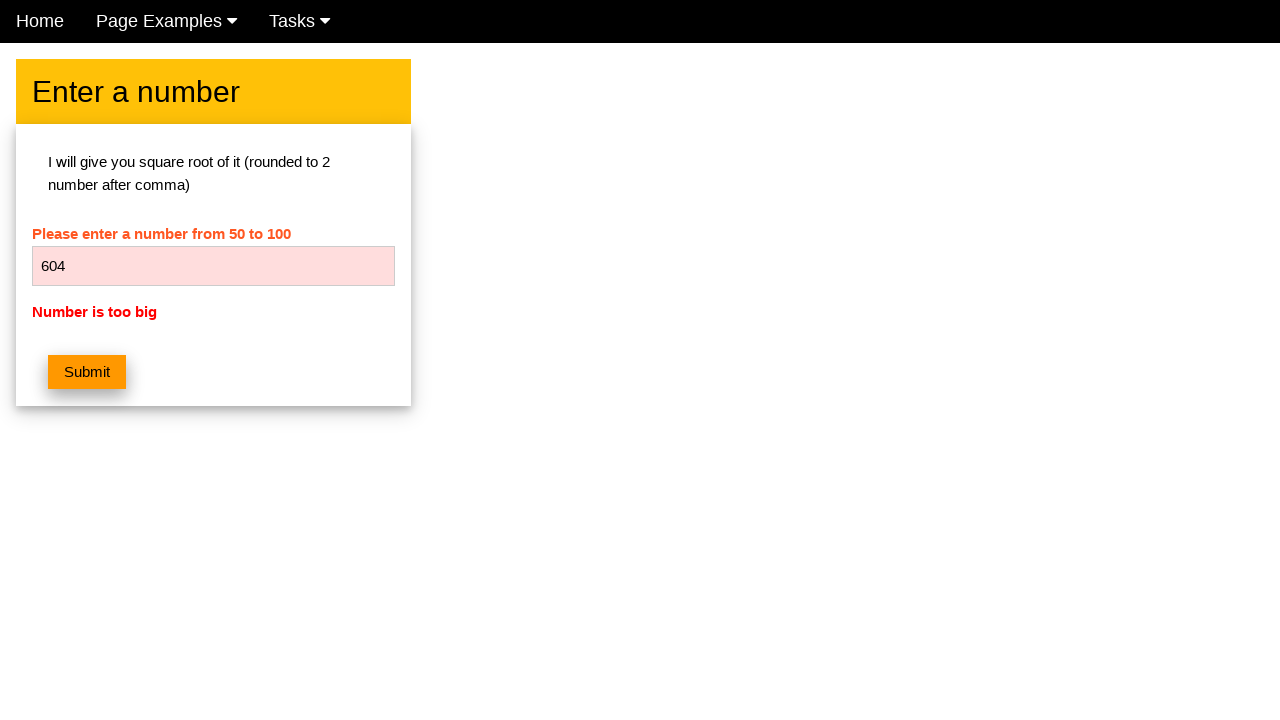

Verified error message 'Number is too big' displays for number 604
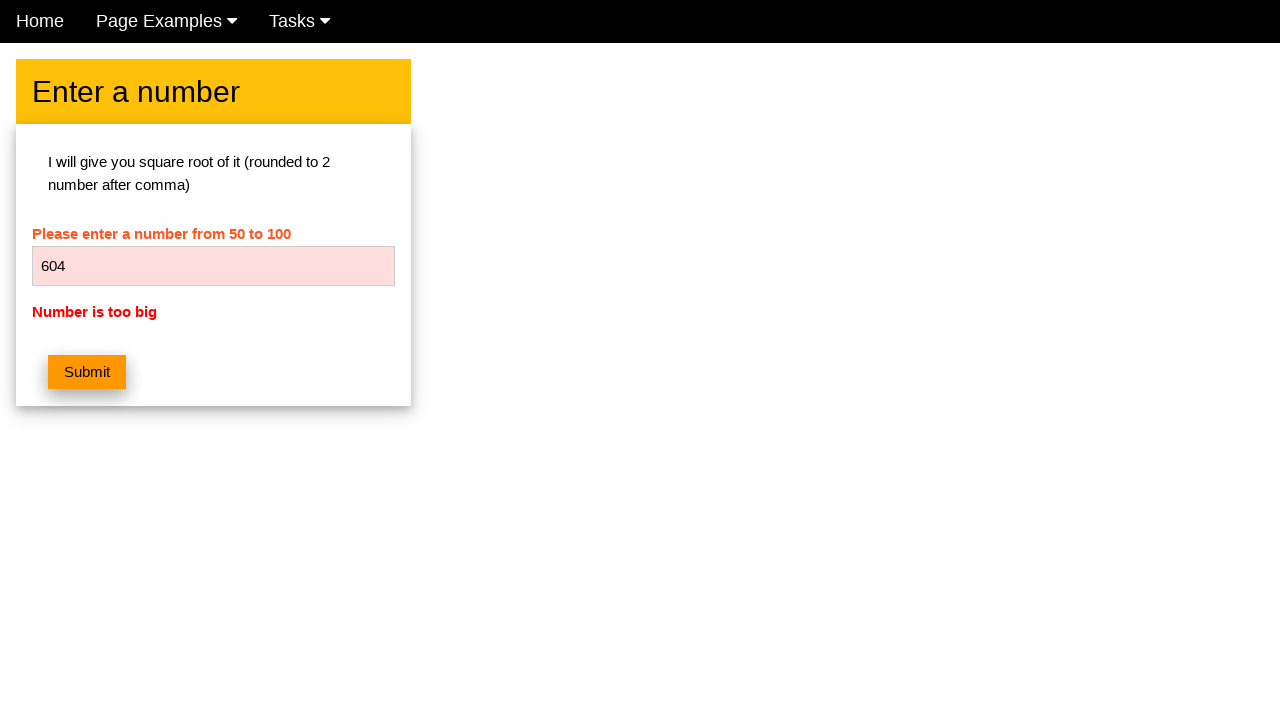

Cleared the number input field on #numb
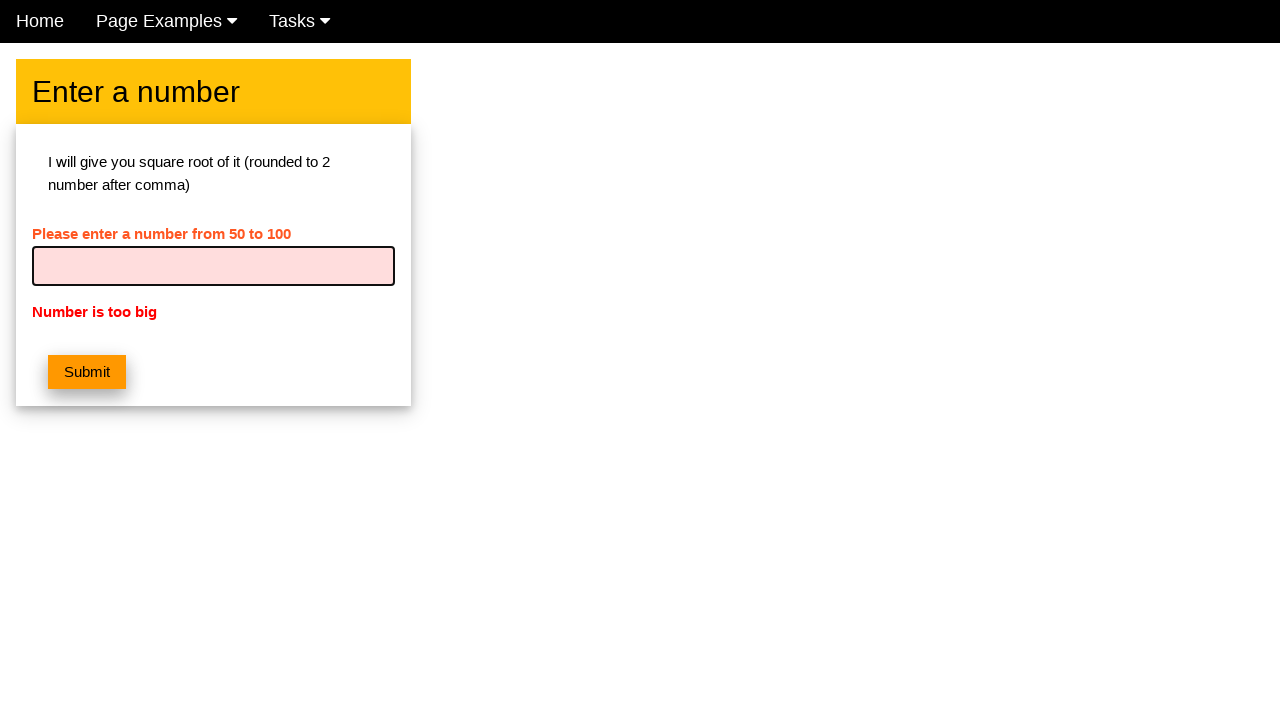

Entered number 605 into the input field on #numb
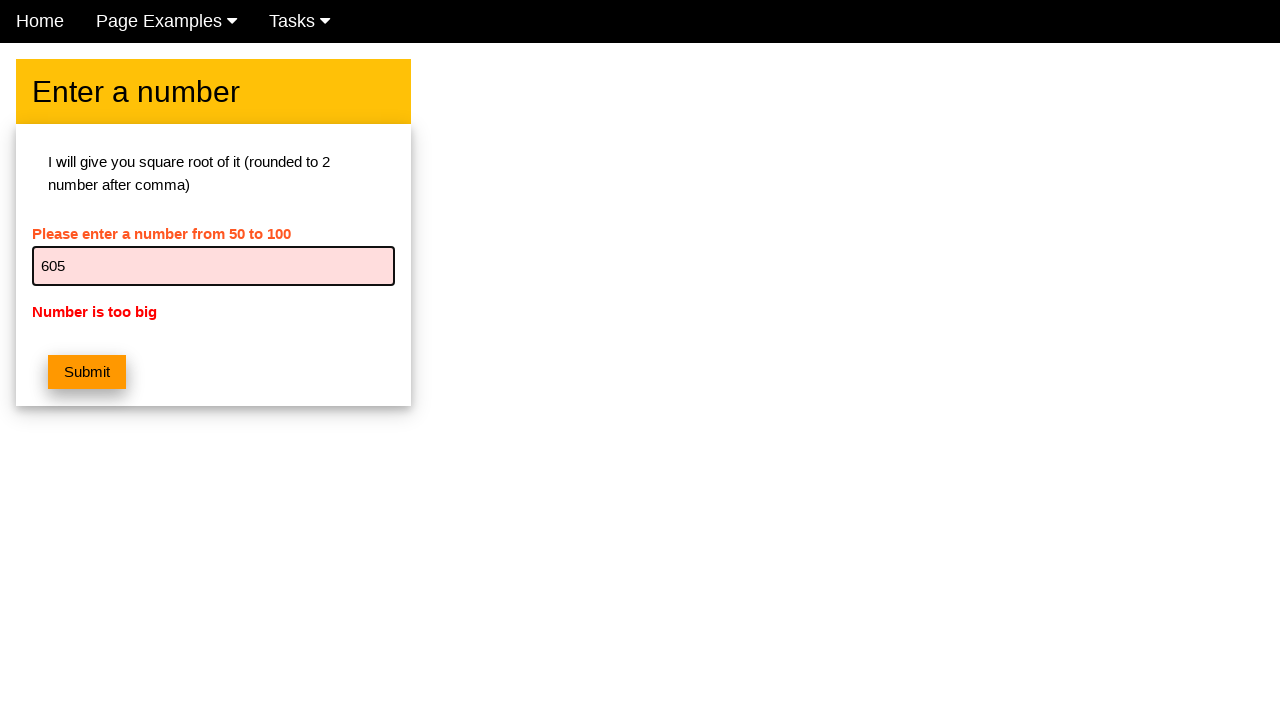

Clicked submit button for number 605 at (87, 372) on button.w3-btn.w3-orange.w3-margin
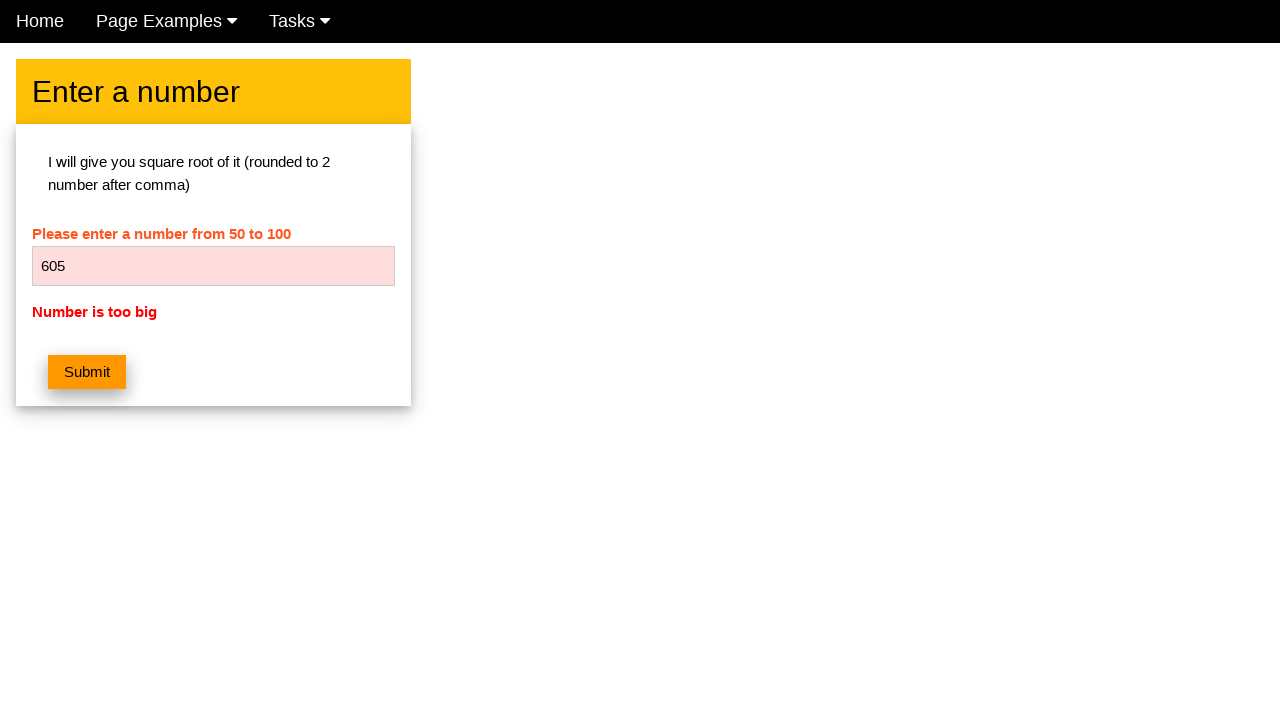

Located error message element for number 605
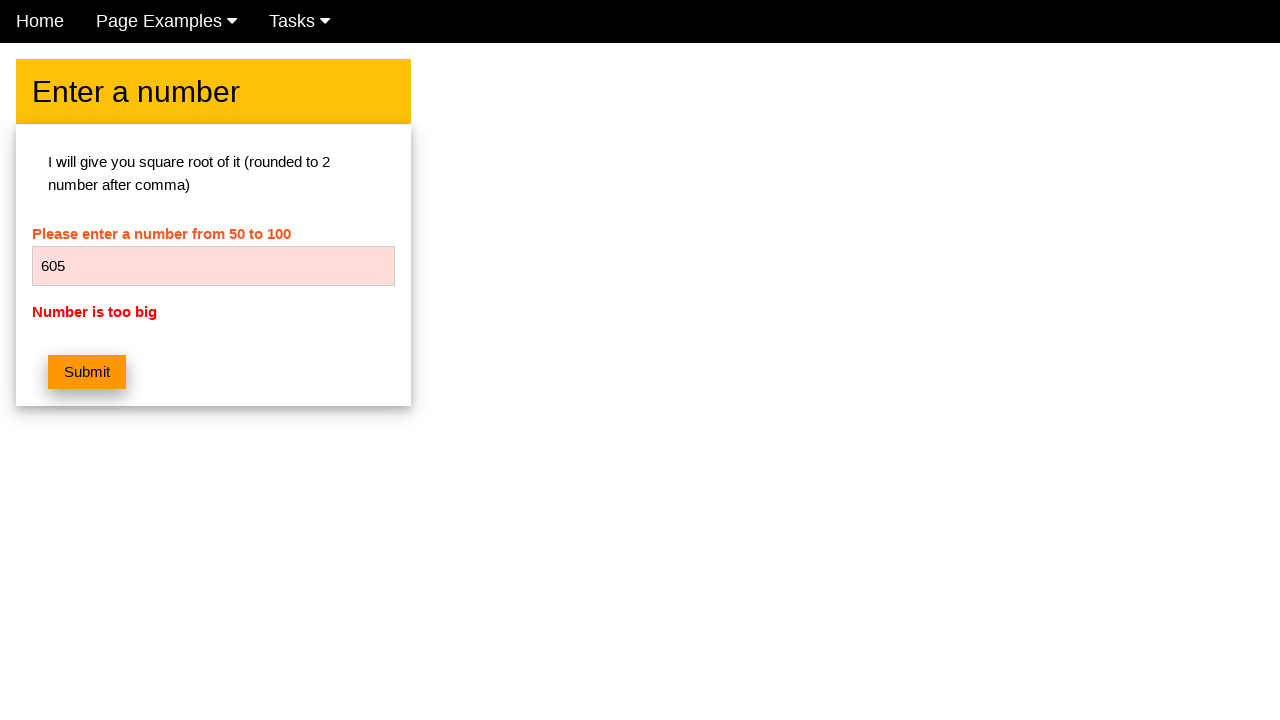

Verified error message 'Number is too big' displays for number 605
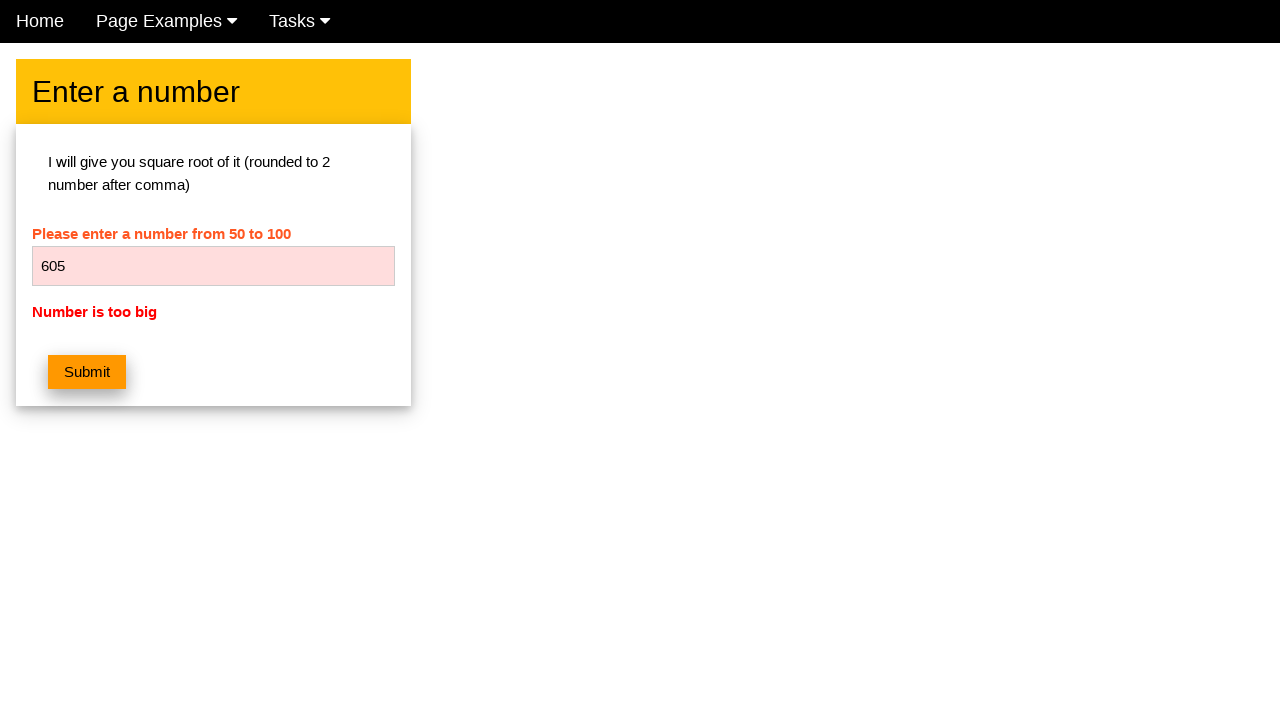

Cleared the number input field on #numb
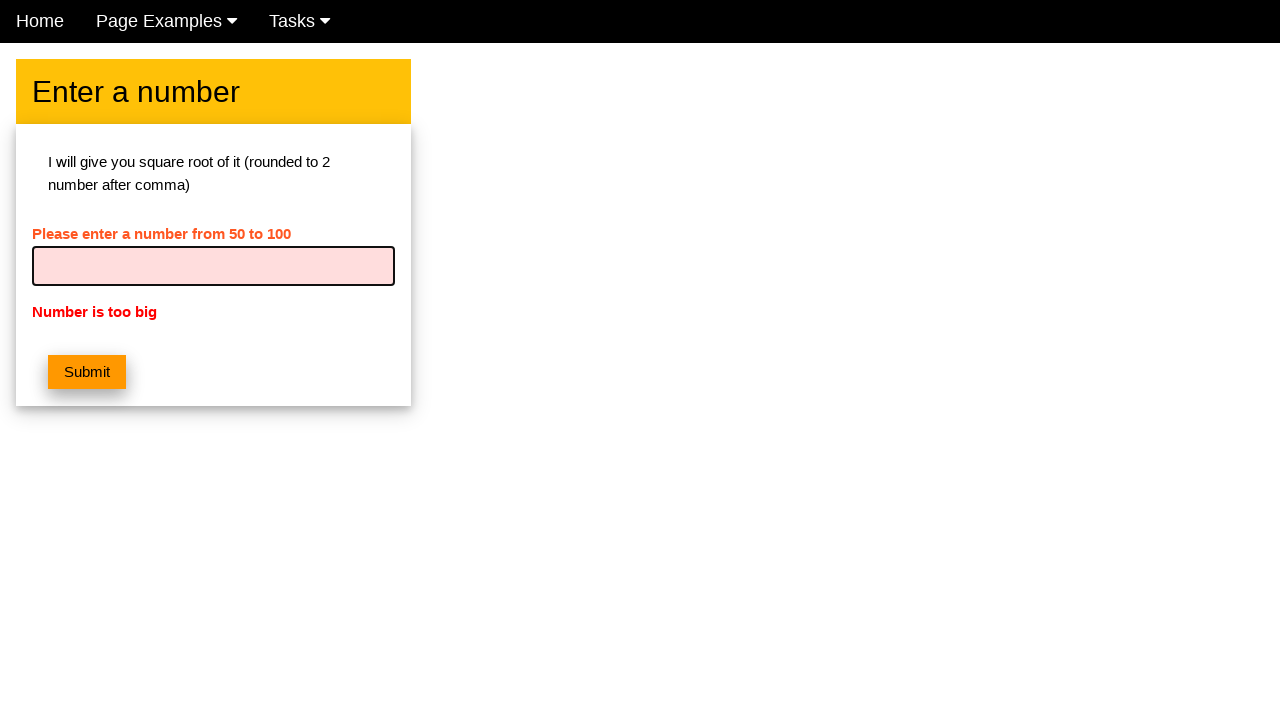

Entered number 606 into the input field on #numb
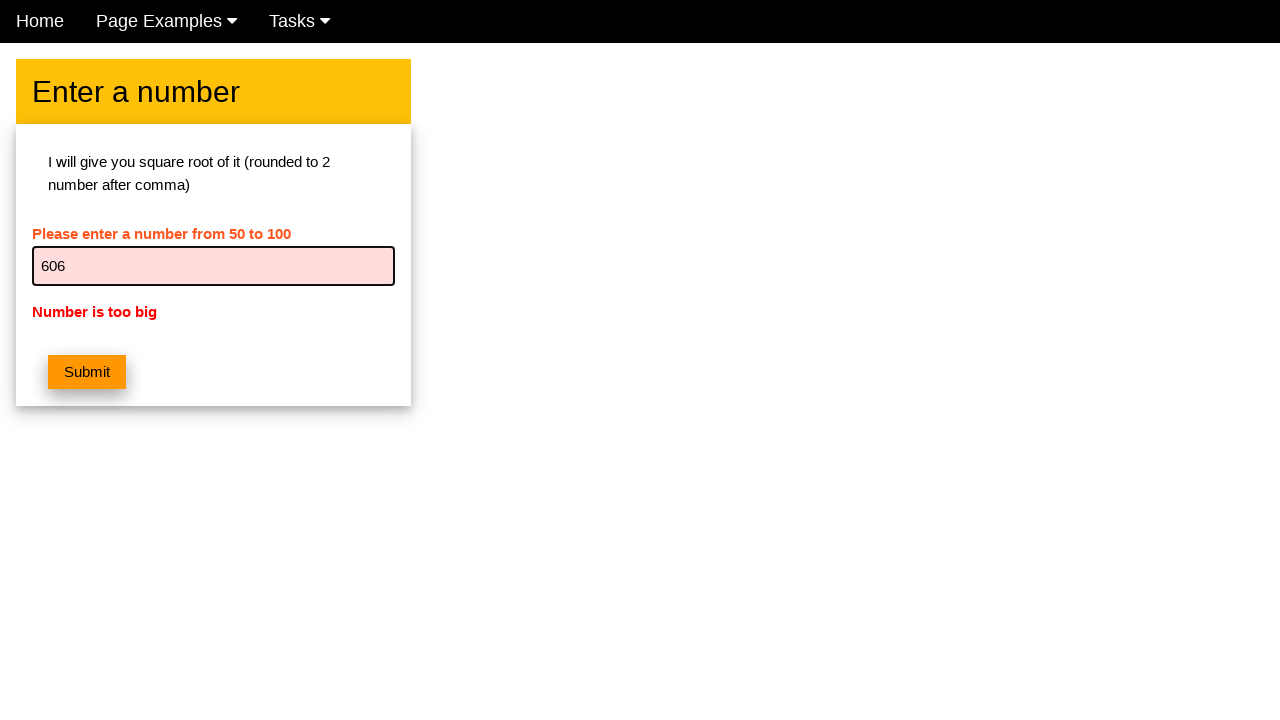

Clicked submit button for number 606 at (87, 372) on button.w3-btn.w3-orange.w3-margin
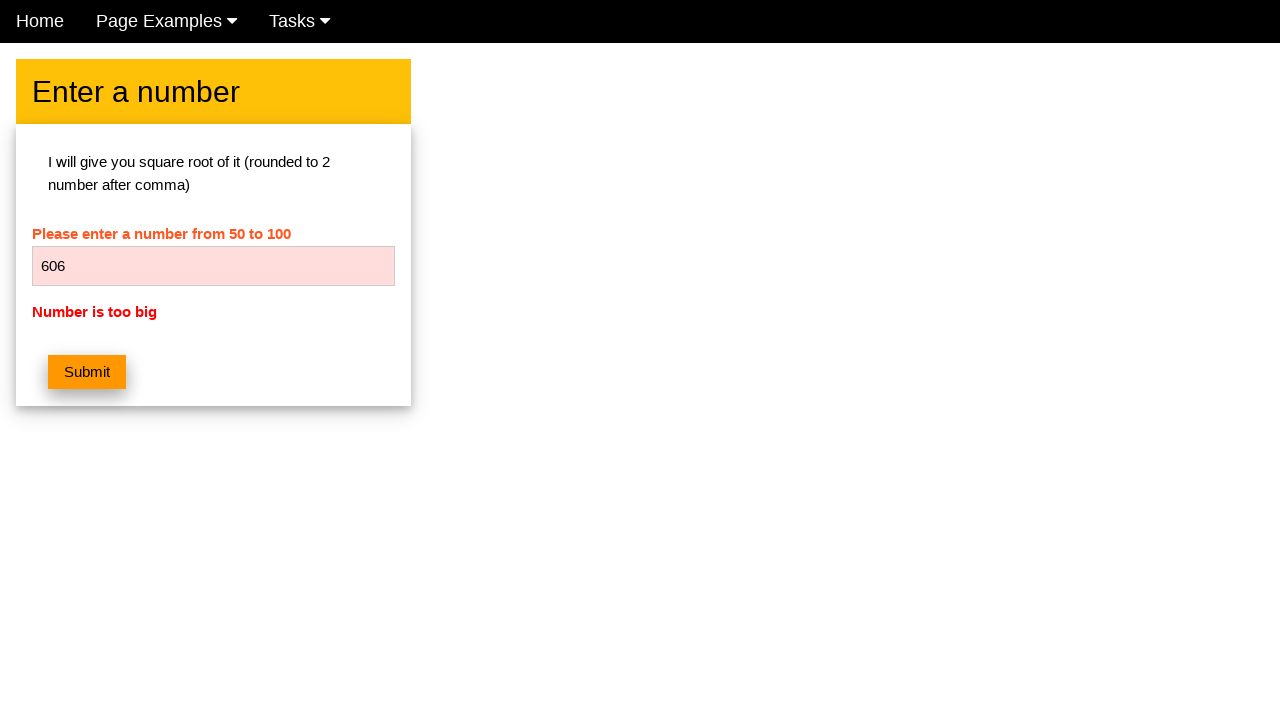

Located error message element for number 606
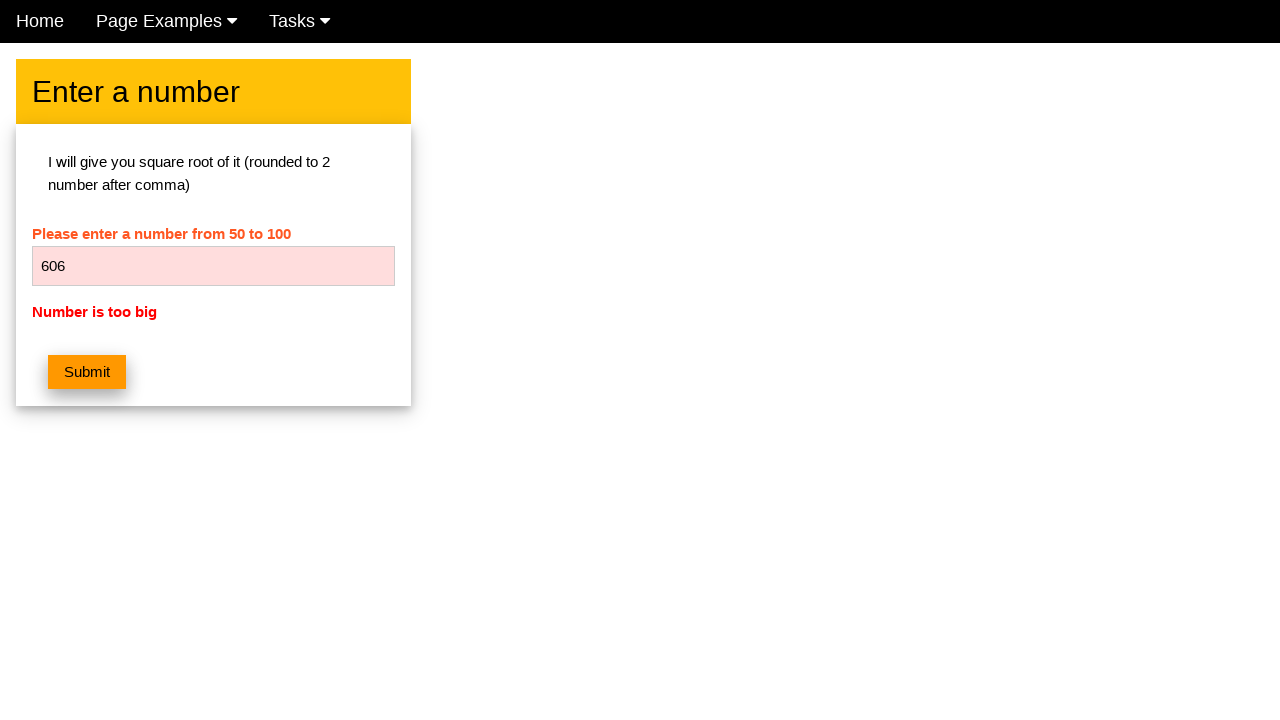

Verified error message 'Number is too big' displays for number 606
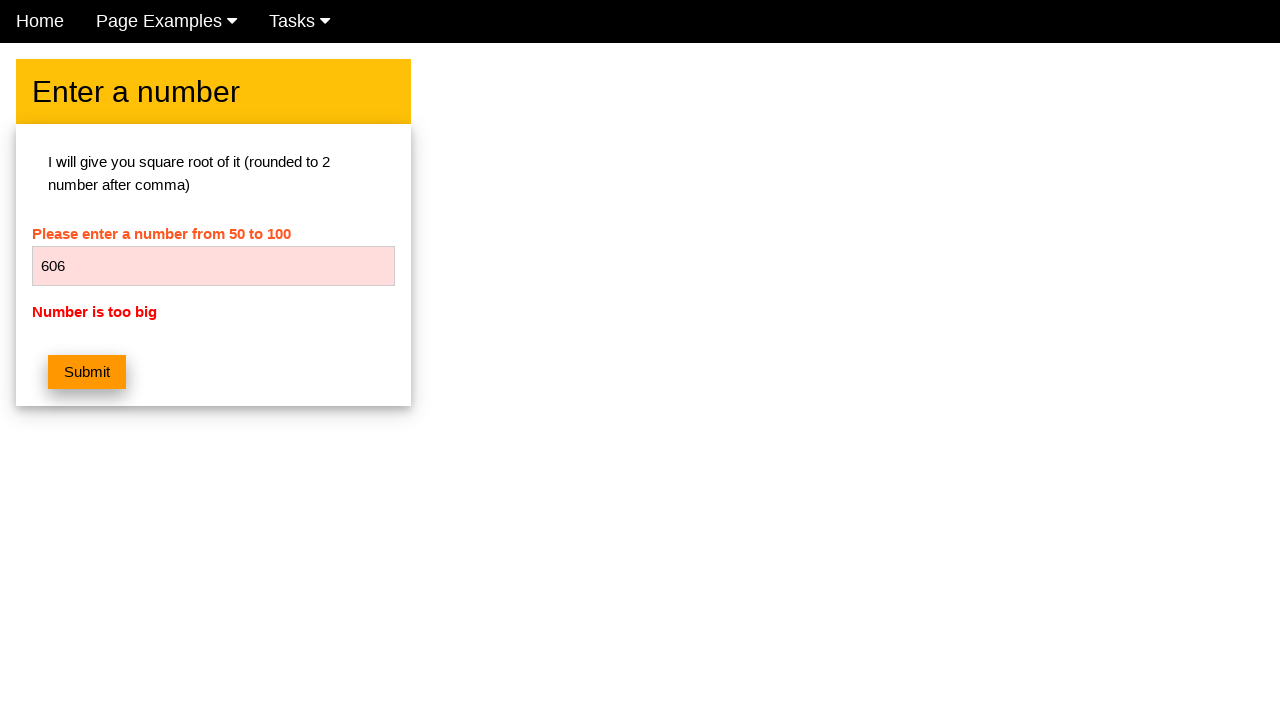

Cleared the number input field on #numb
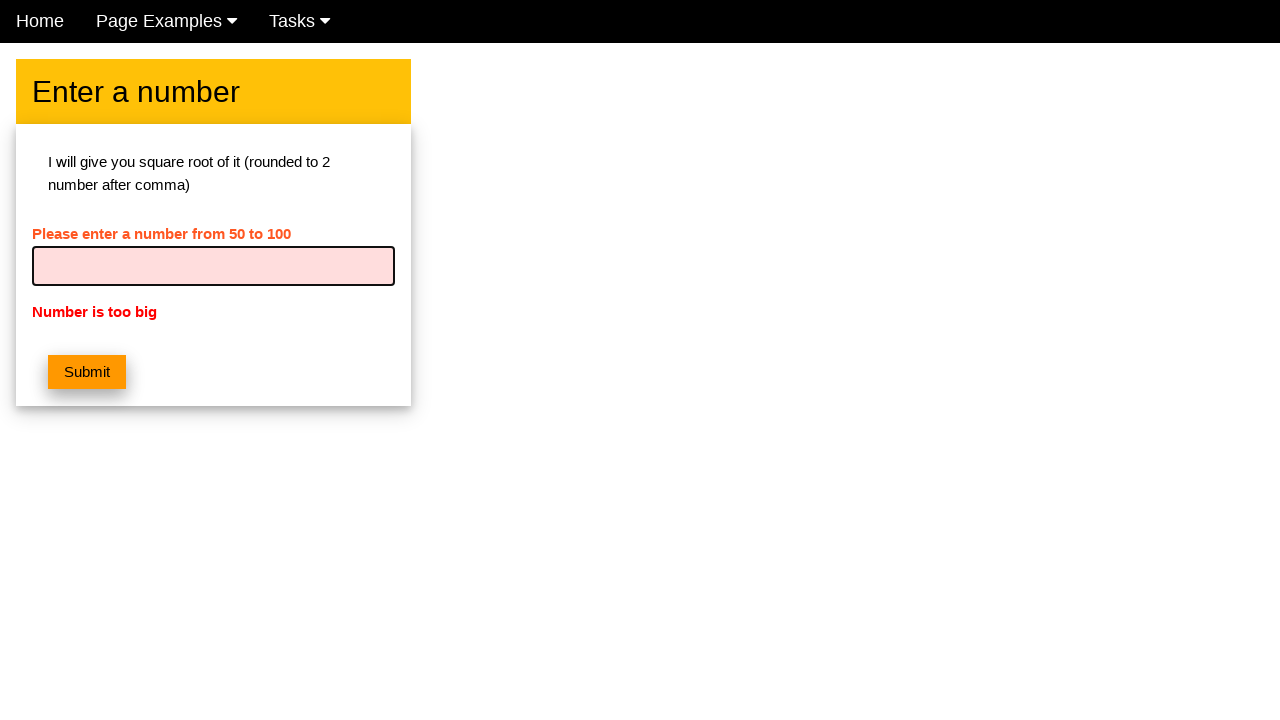

Entered number 607 into the input field on #numb
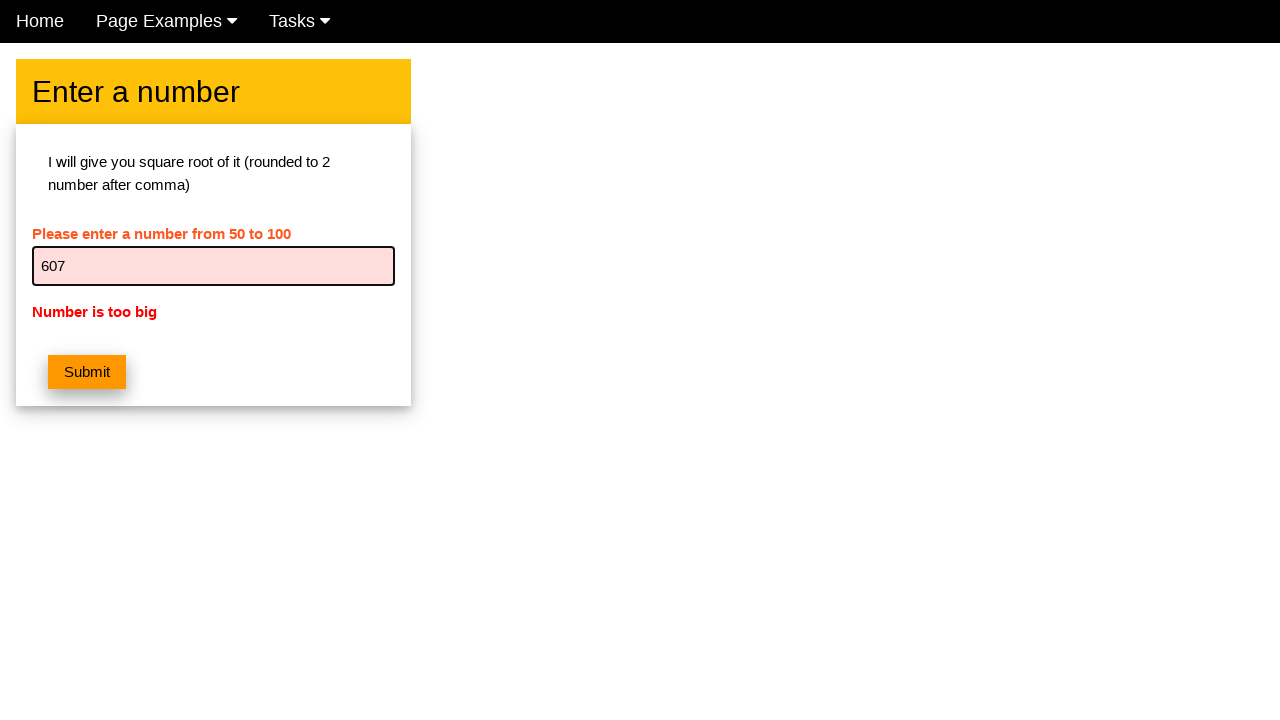

Clicked submit button for number 607 at (87, 372) on button.w3-btn.w3-orange.w3-margin
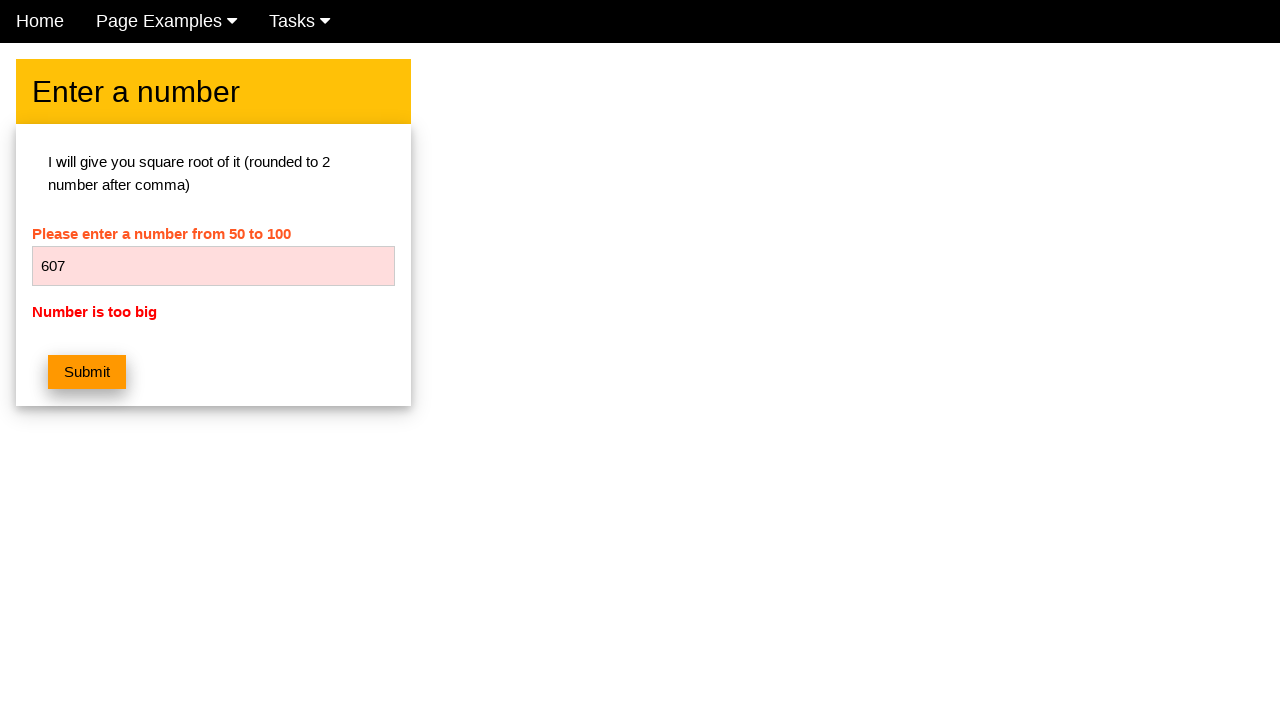

Located error message element for number 607
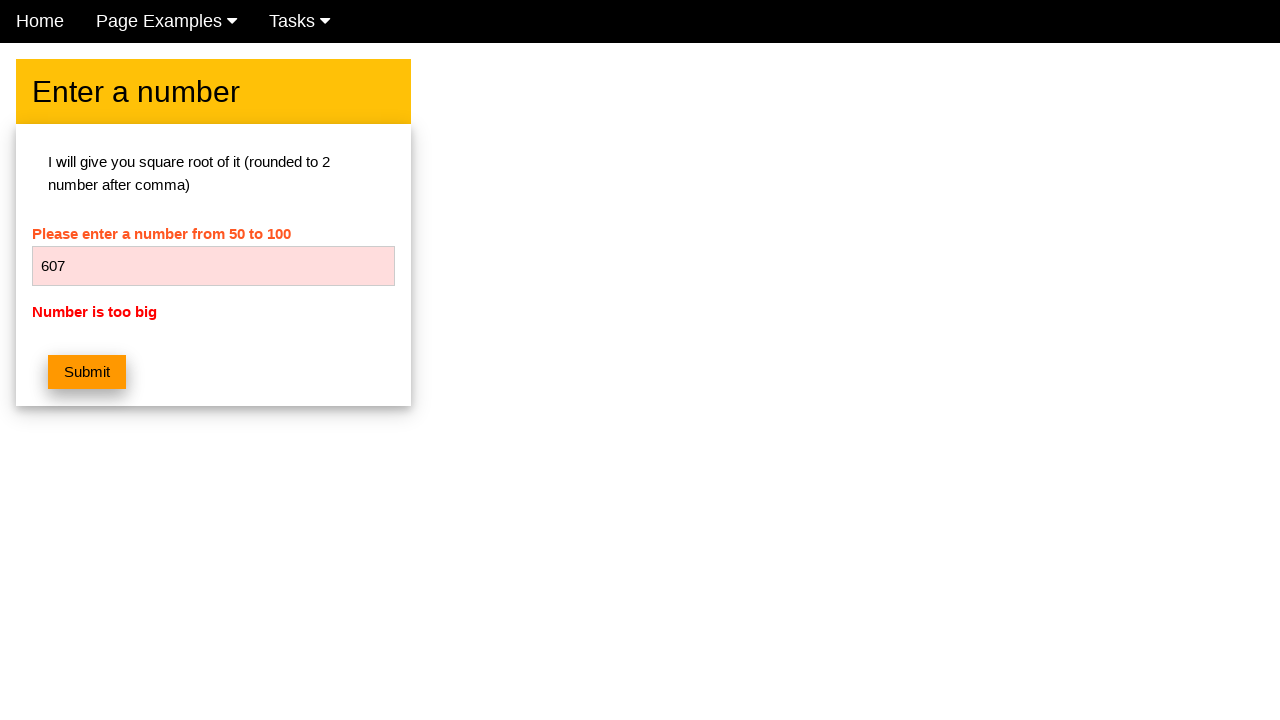

Verified error message 'Number is too big' displays for number 607
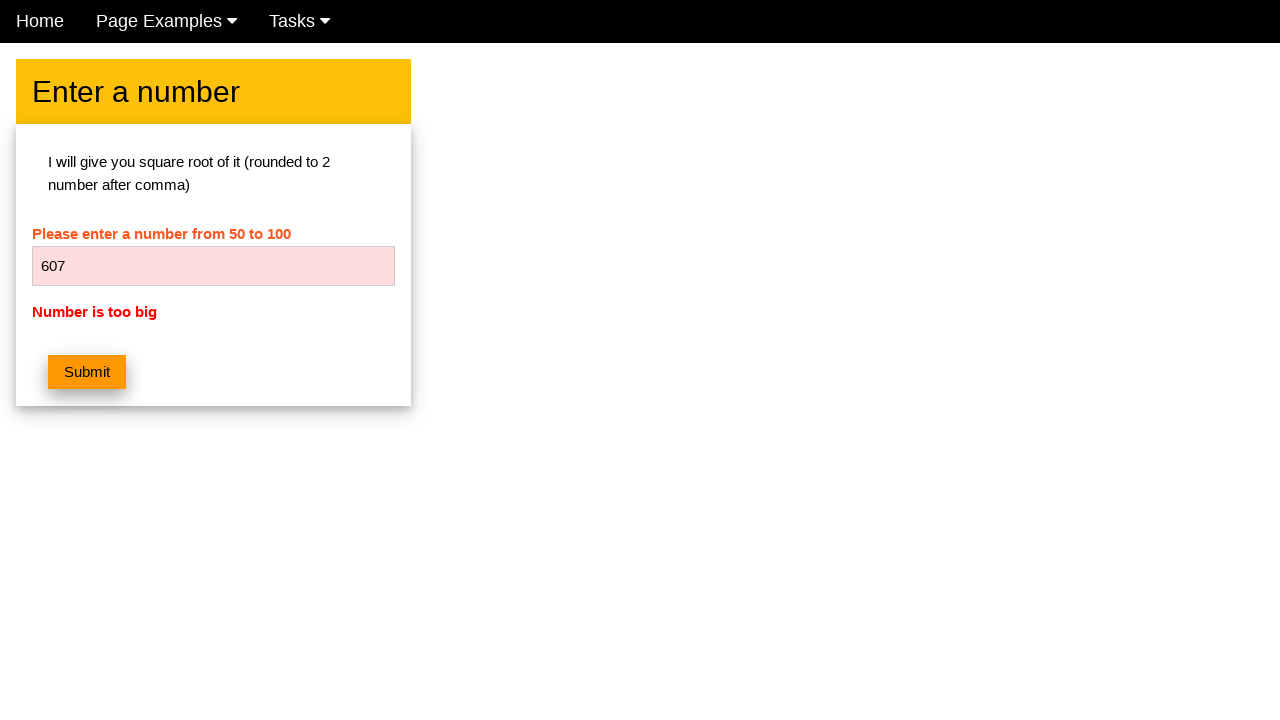

Cleared the number input field on #numb
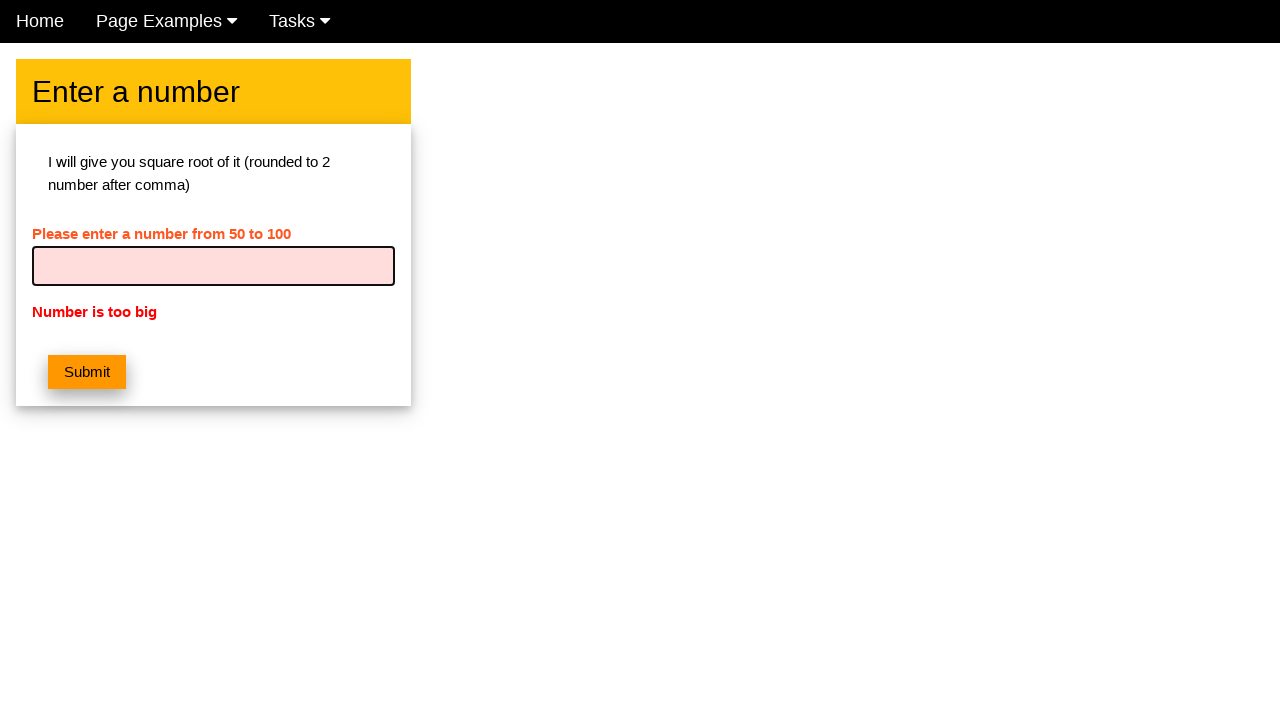

Entered number 608 into the input field on #numb
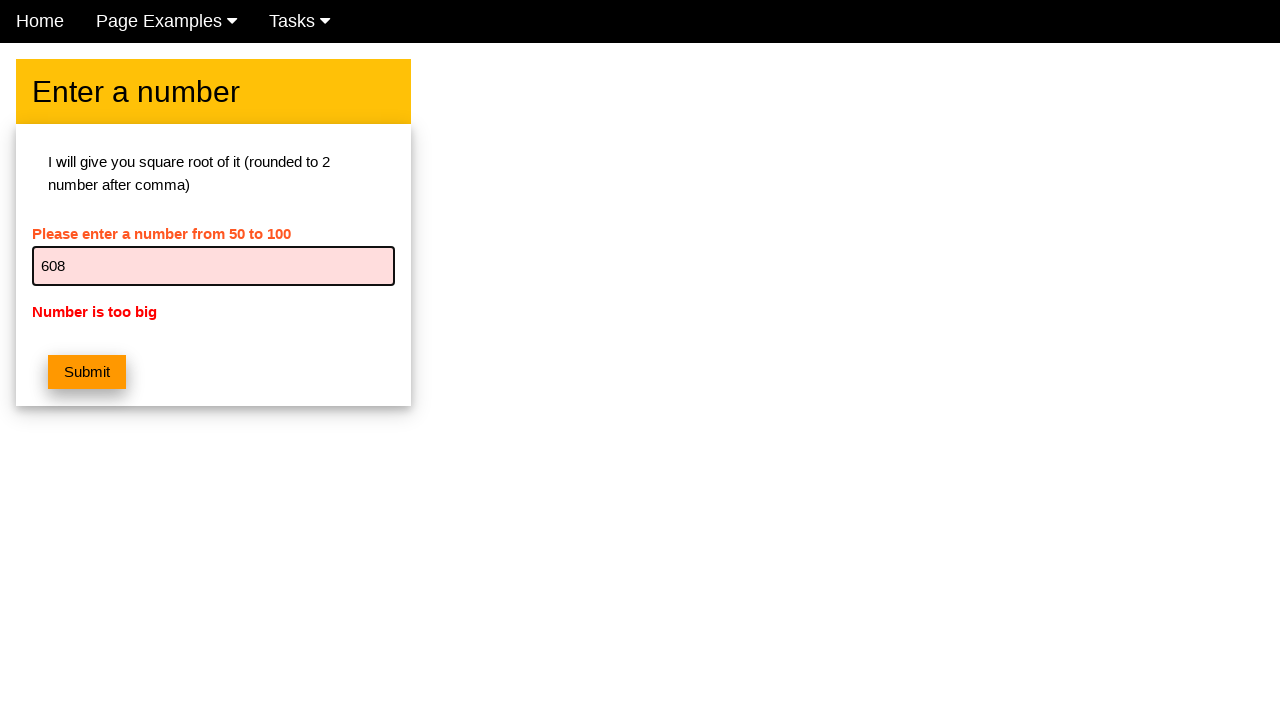

Clicked submit button for number 608 at (87, 372) on button.w3-btn.w3-orange.w3-margin
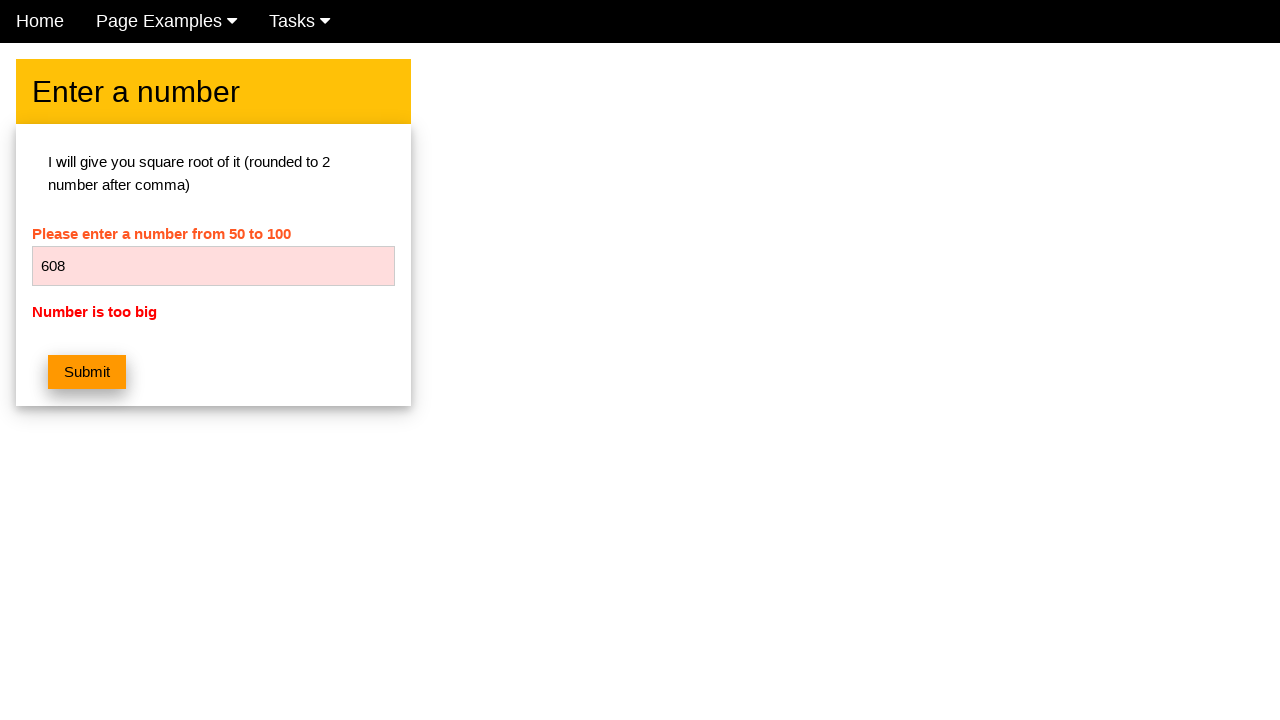

Located error message element for number 608
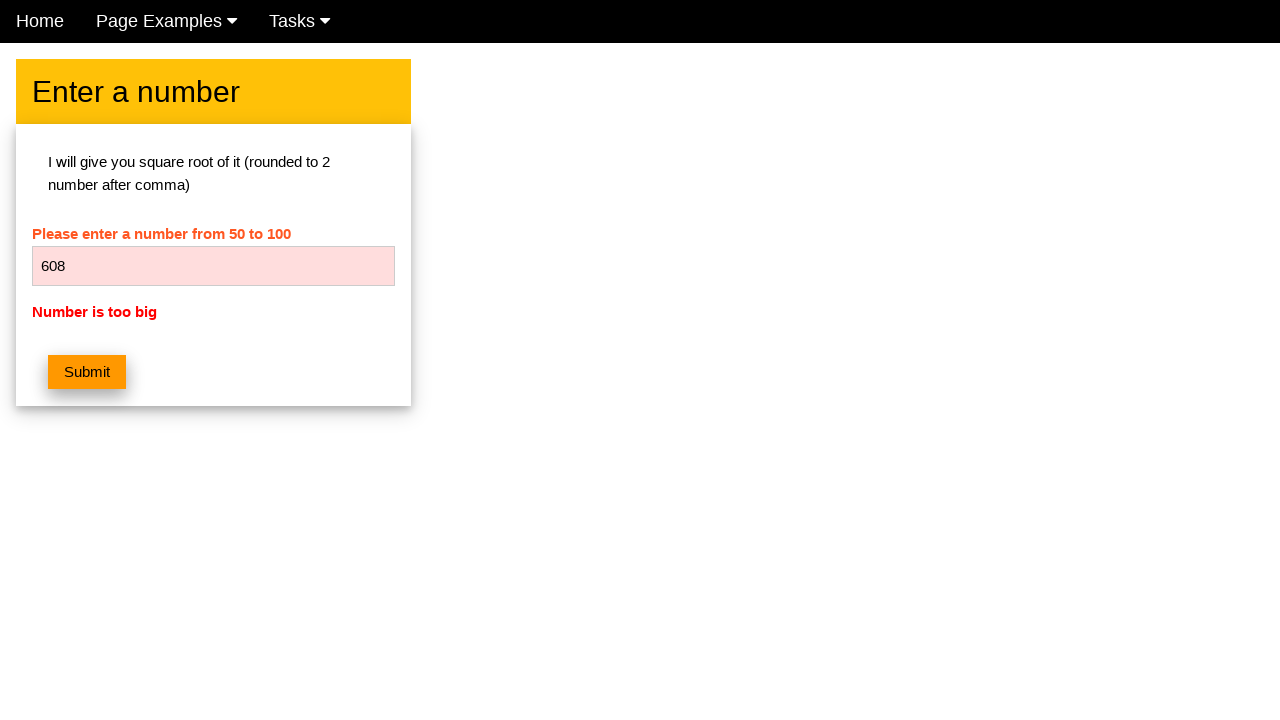

Verified error message 'Number is too big' displays for number 608
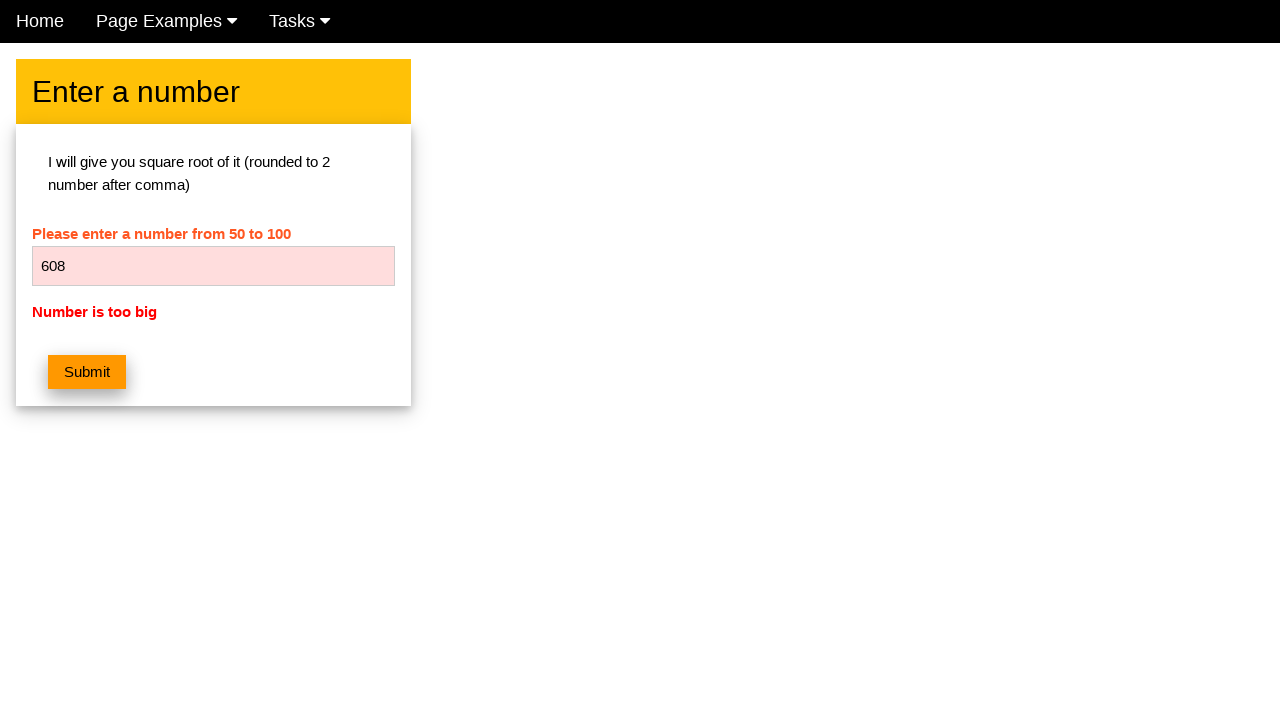

Cleared the number input field on #numb
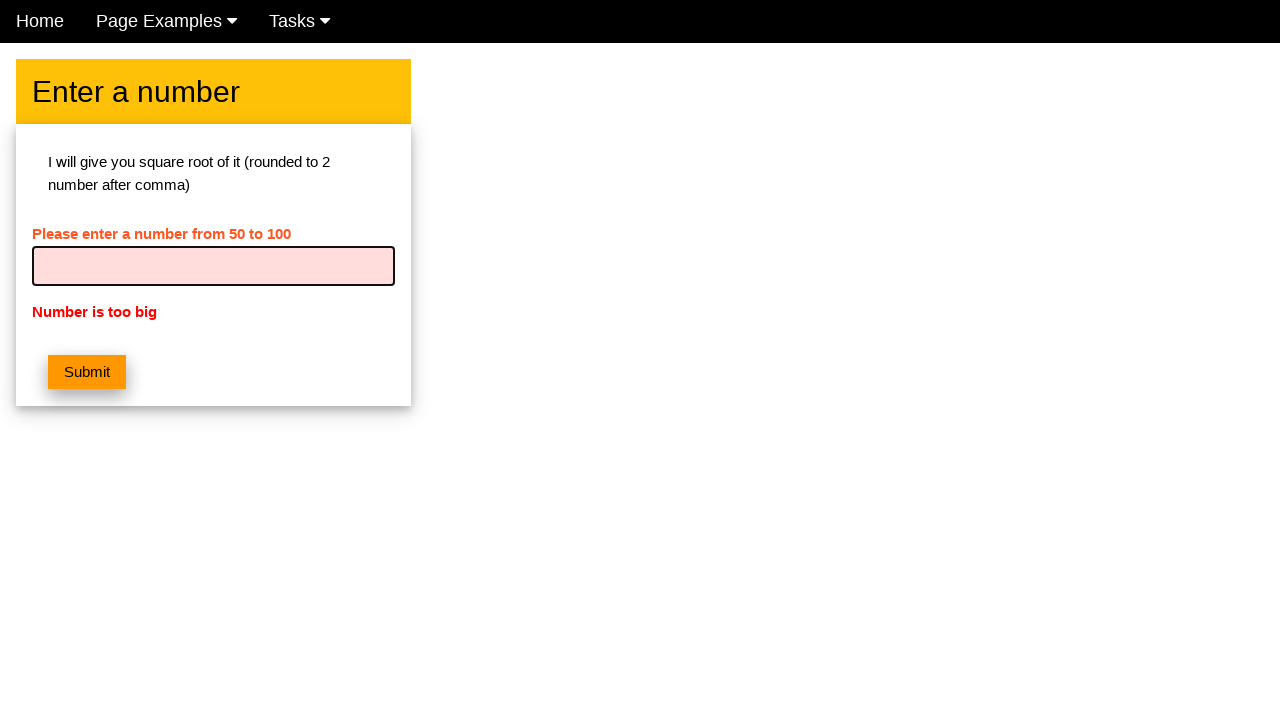

Entered number 609 into the input field on #numb
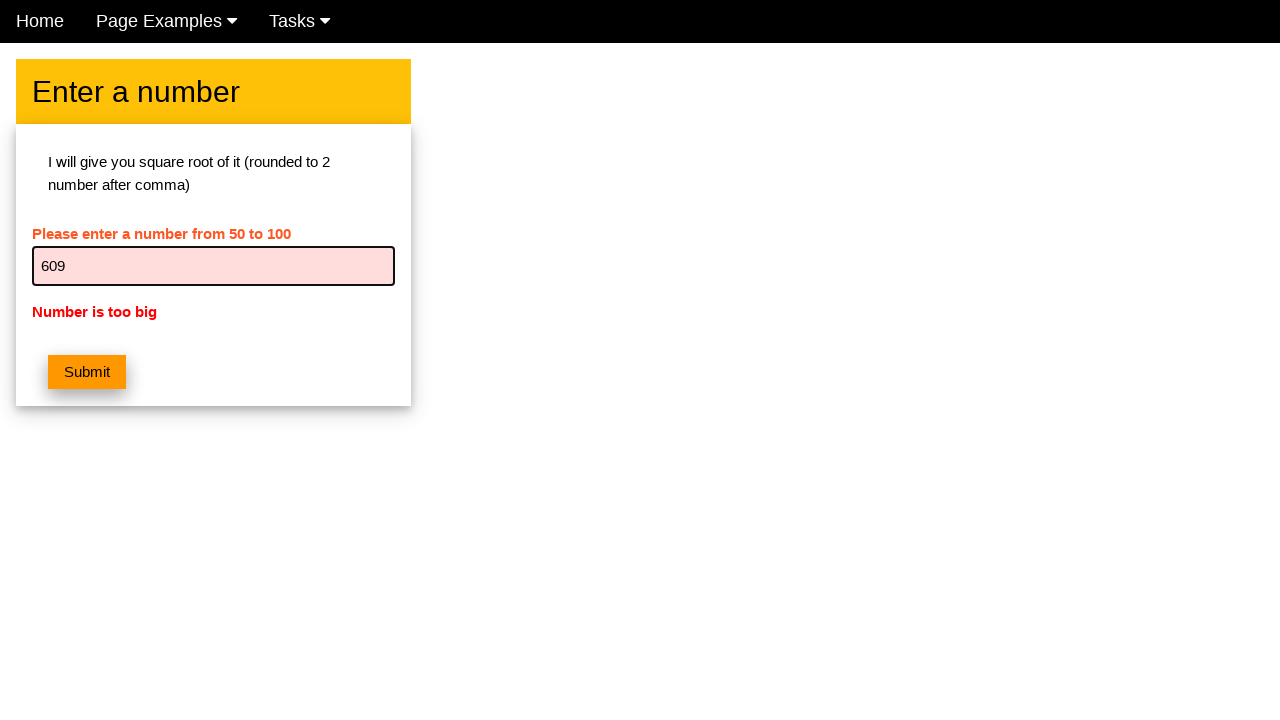

Clicked submit button for number 609 at (87, 372) on button.w3-btn.w3-orange.w3-margin
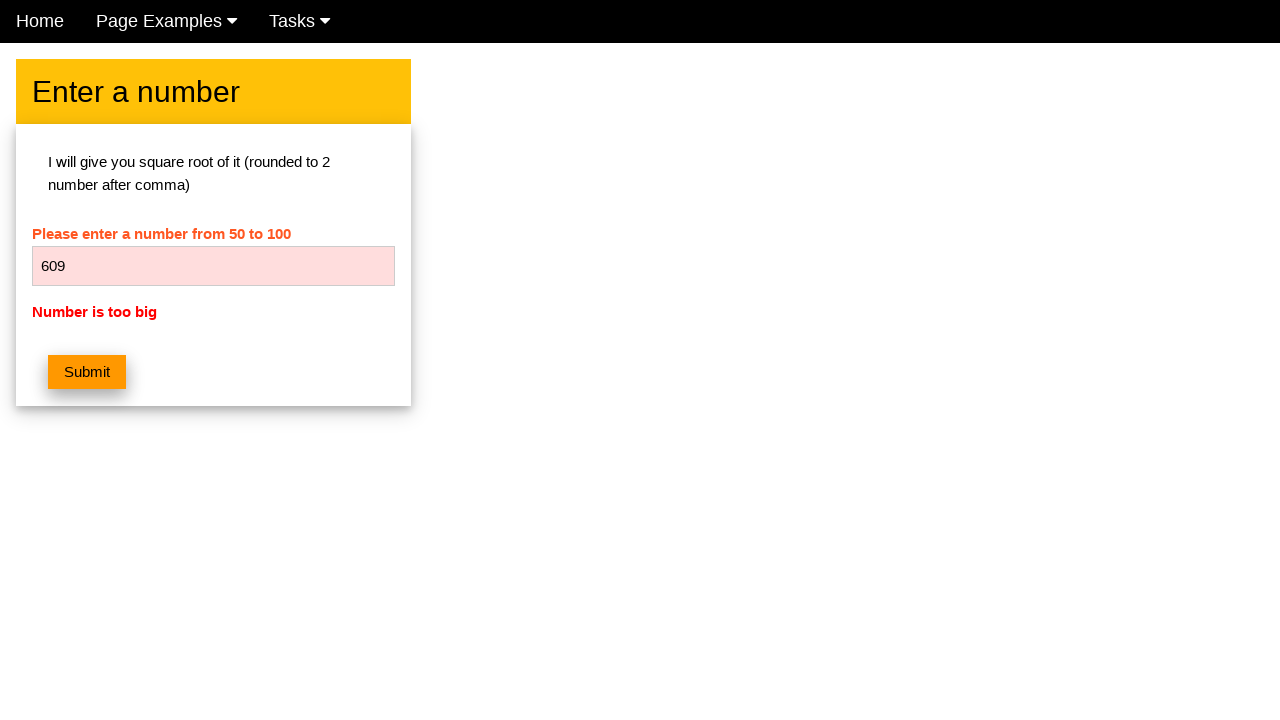

Located error message element for number 609
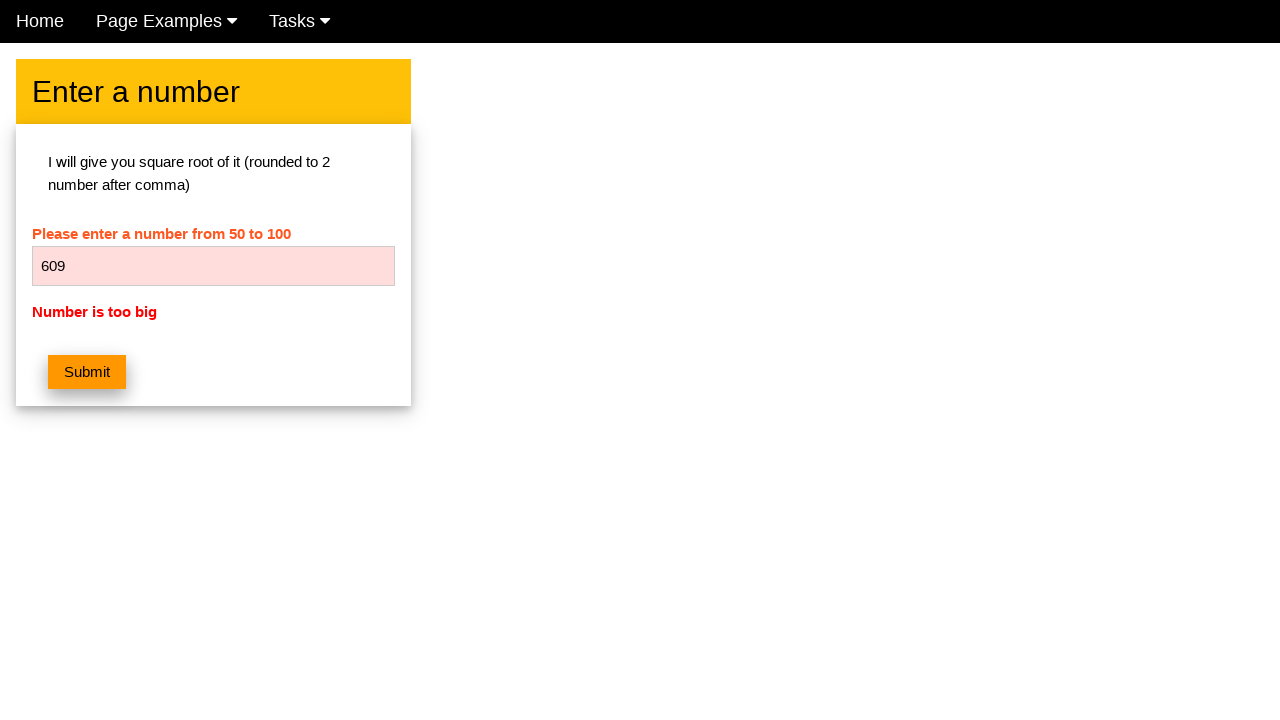

Verified error message 'Number is too big' displays for number 609
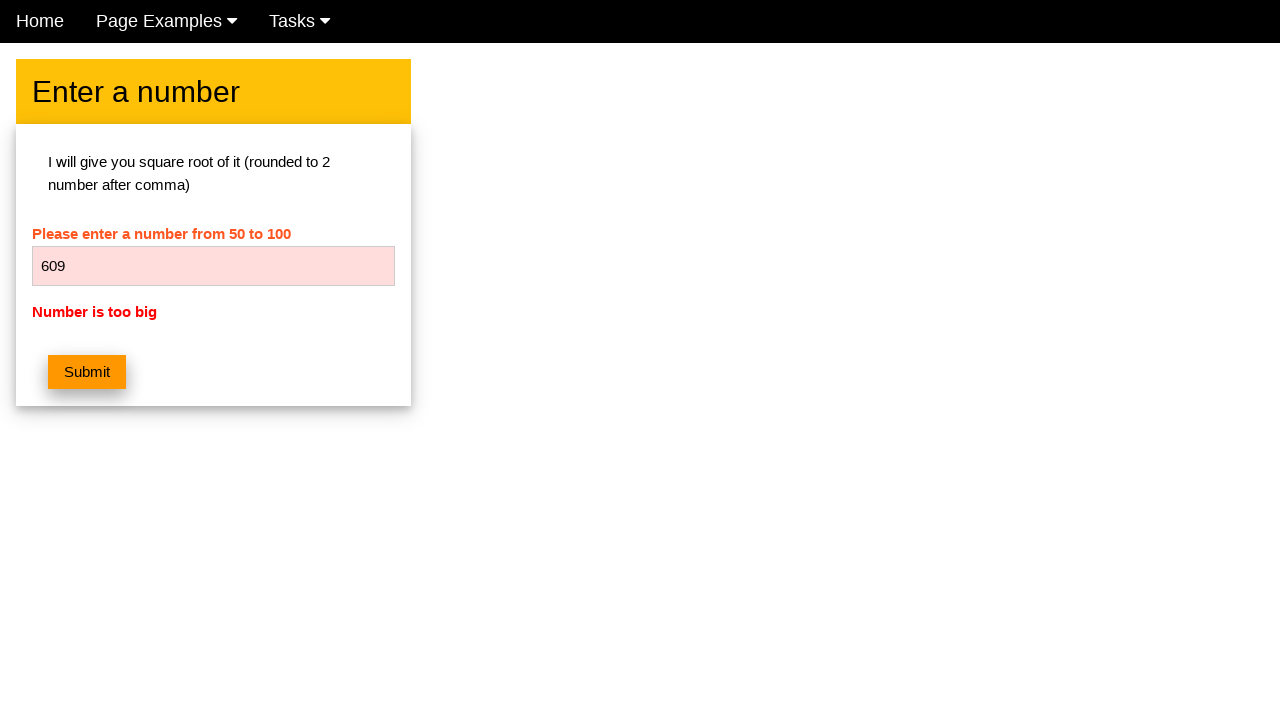

Cleared the number input field on #numb
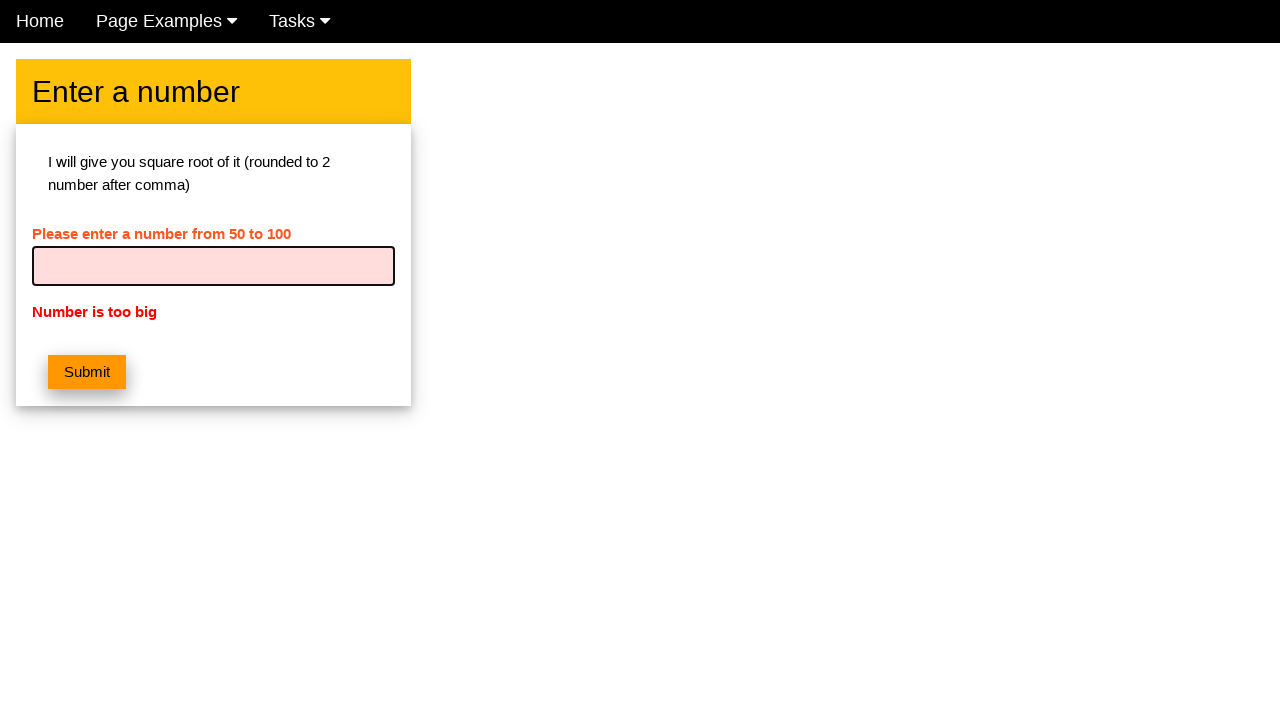

Entered number 610 into the input field on #numb
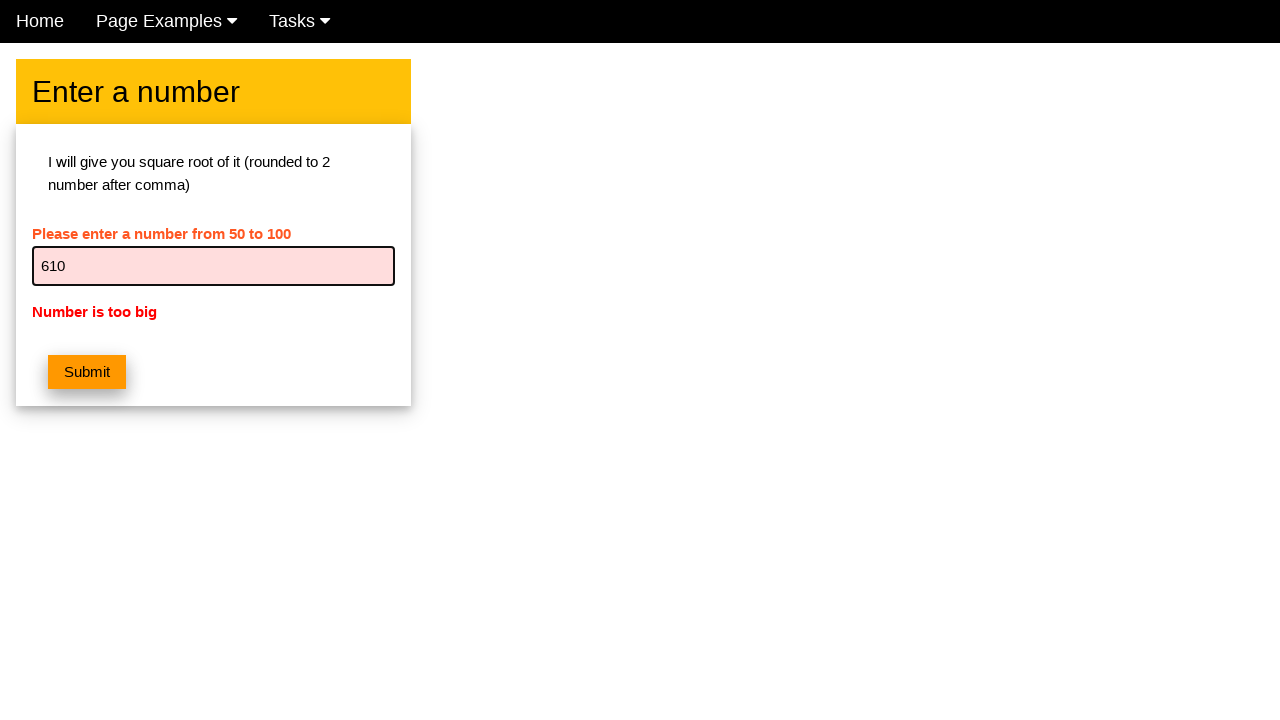

Clicked submit button for number 610 at (87, 372) on button.w3-btn.w3-orange.w3-margin
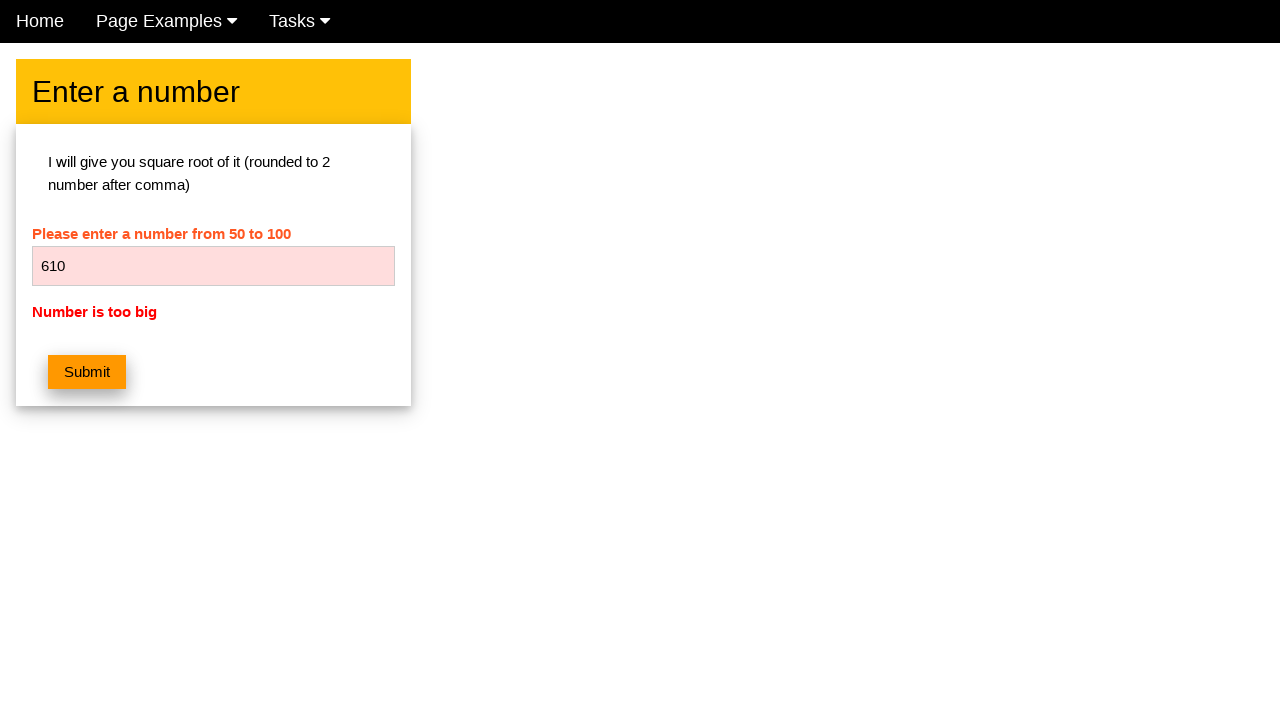

Located error message element for number 610
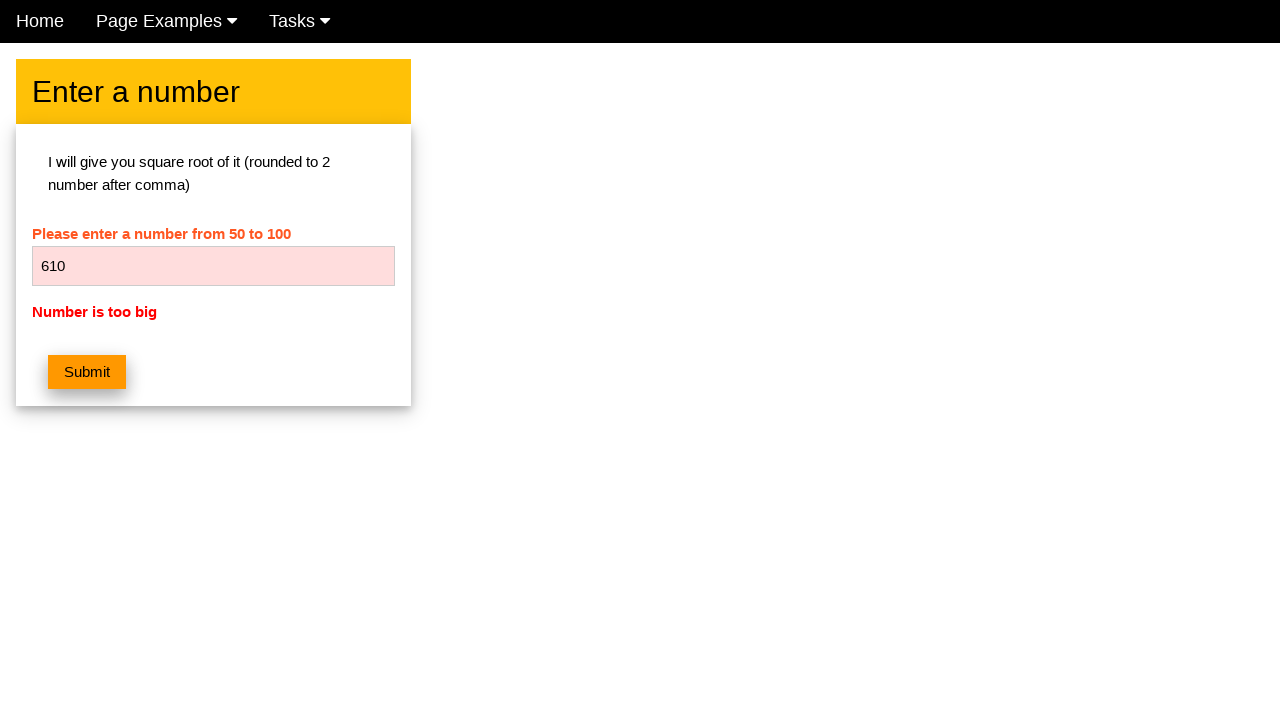

Verified error message 'Number is too big' displays for number 610
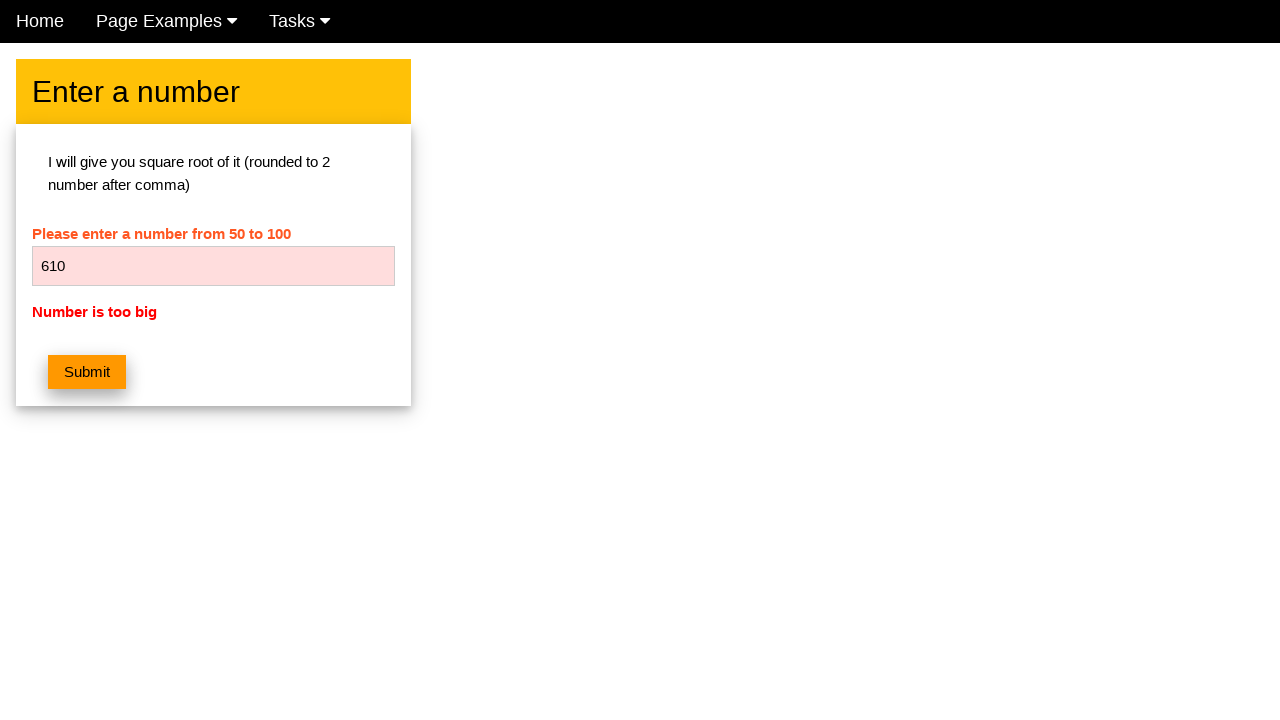

Cleared the number input field on #numb
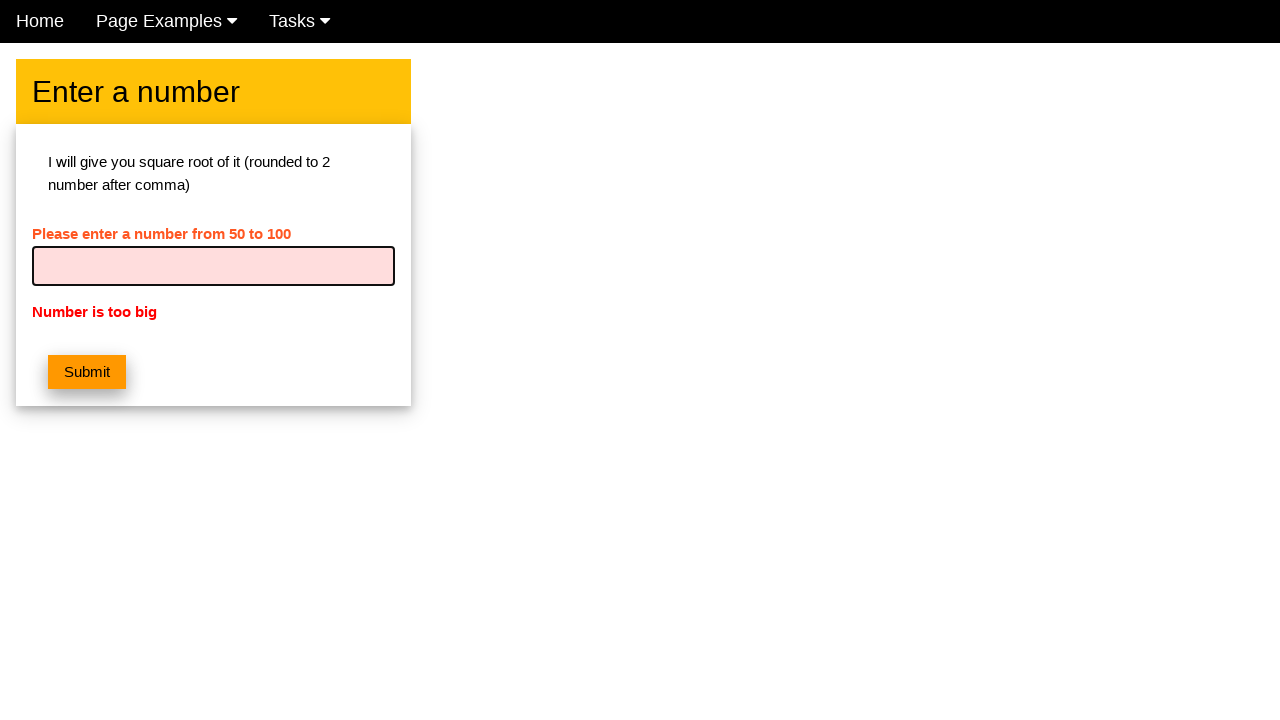

Entered number 611 into the input field on #numb
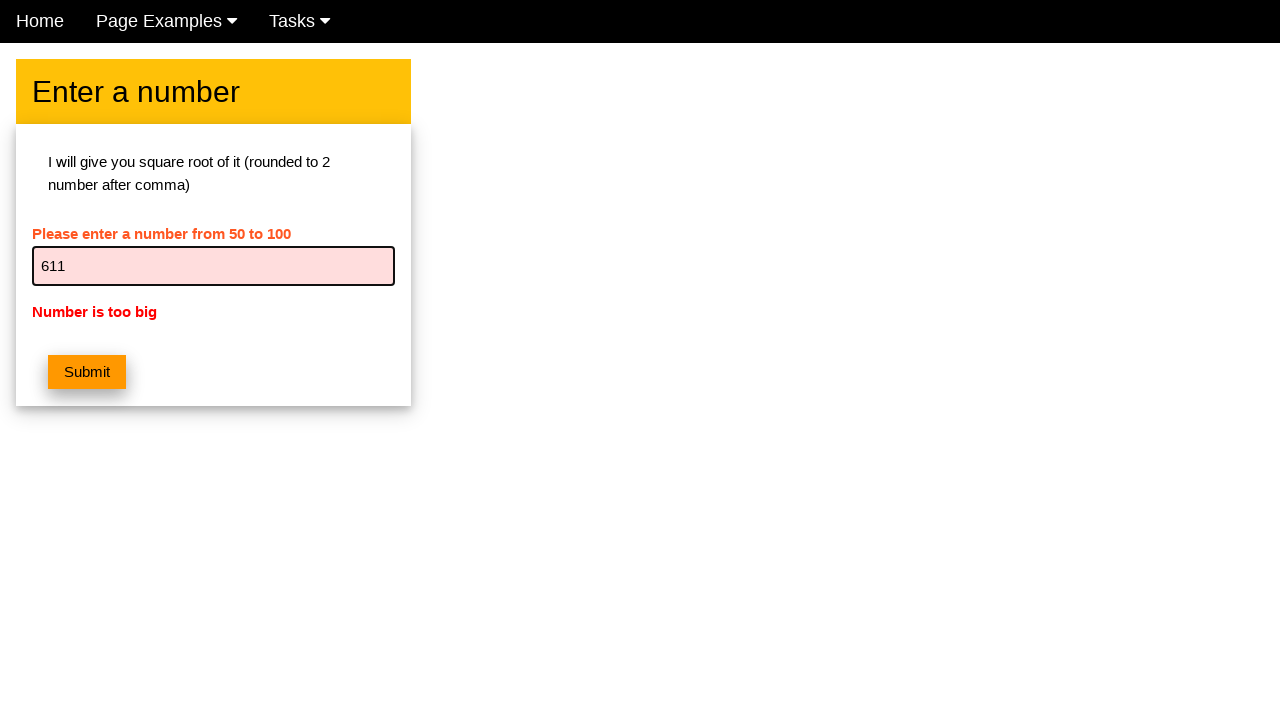

Clicked submit button for number 611 at (87, 372) on button.w3-btn.w3-orange.w3-margin
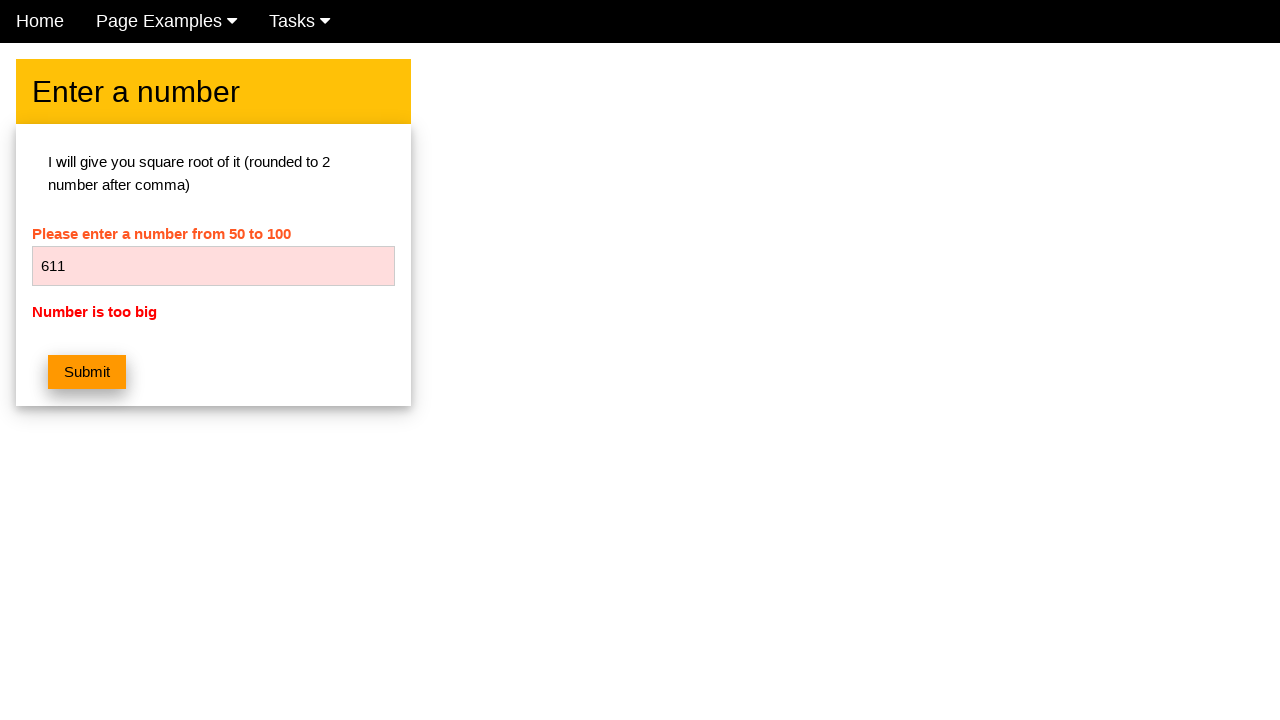

Located error message element for number 611
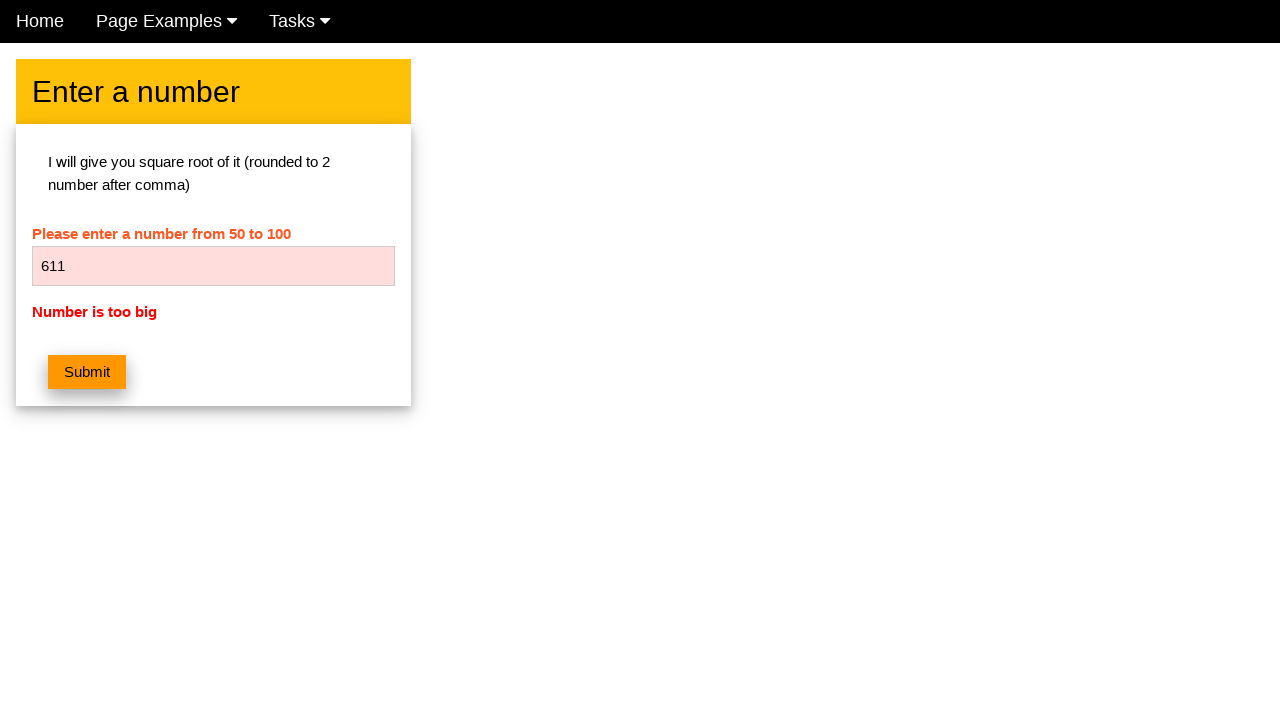

Verified error message 'Number is too big' displays for number 611
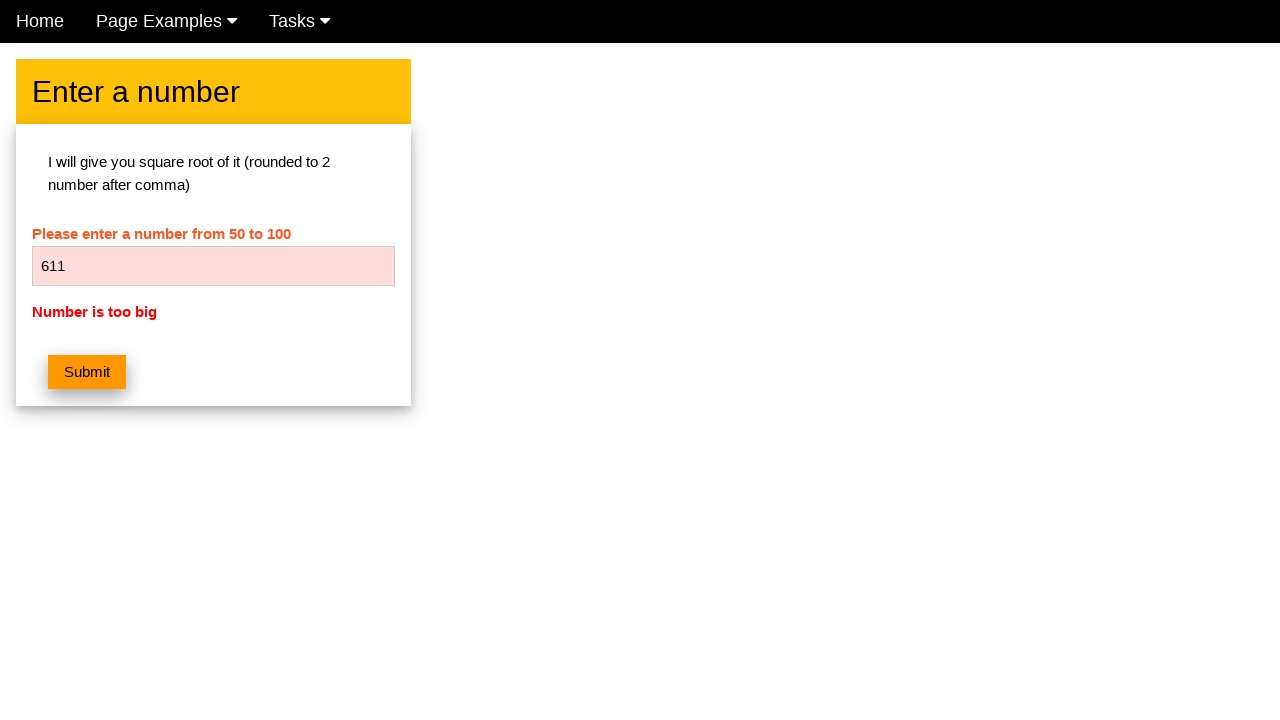

Cleared the number input field on #numb
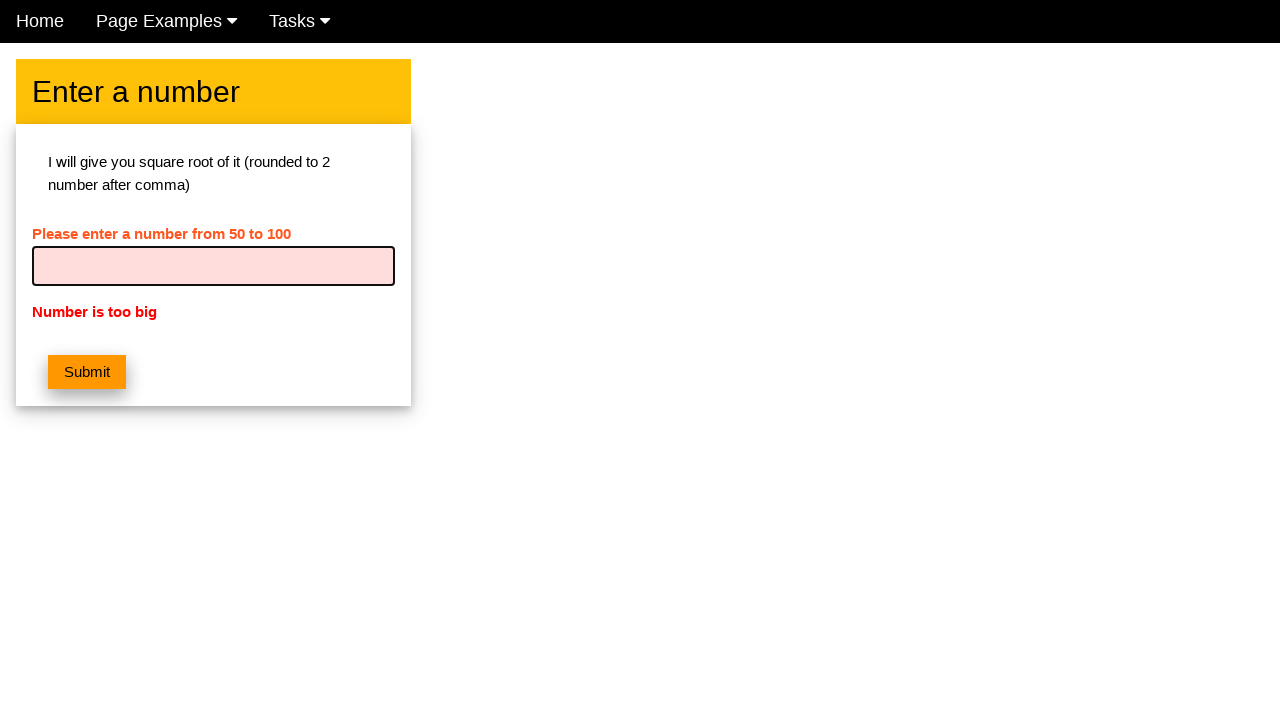

Entered number 612 into the input field on #numb
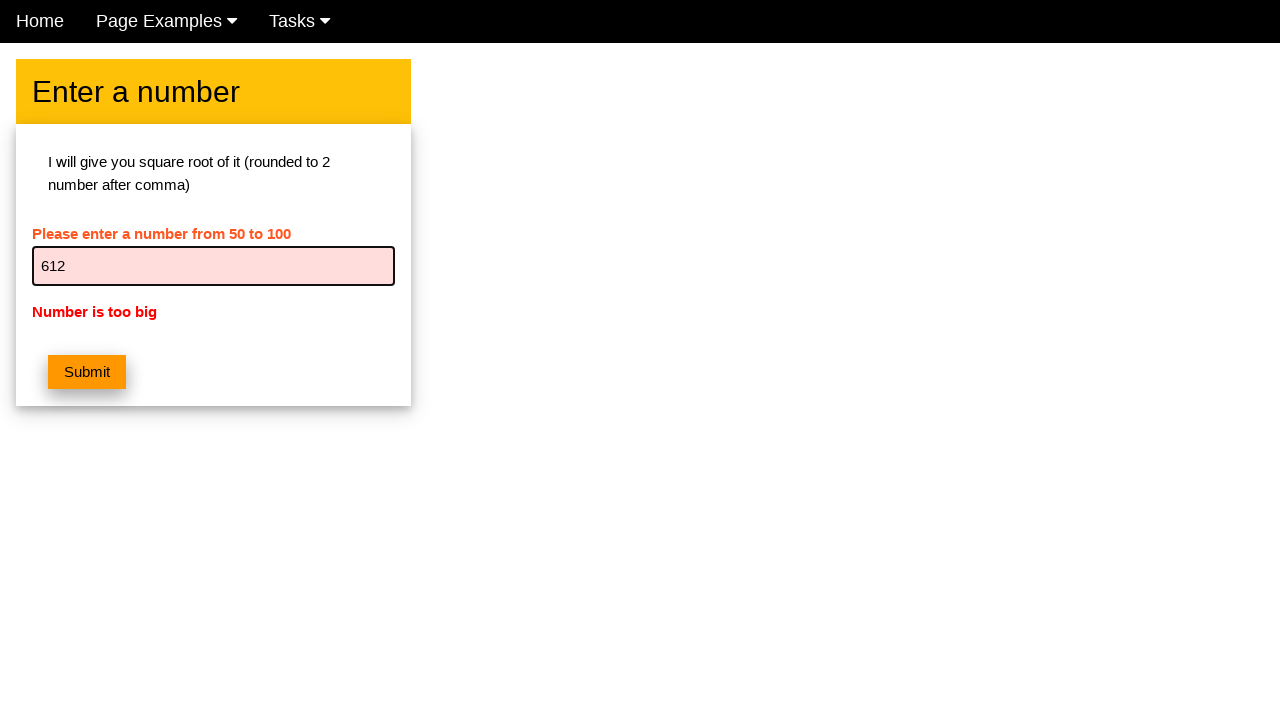

Clicked submit button for number 612 at (87, 372) on button.w3-btn.w3-orange.w3-margin
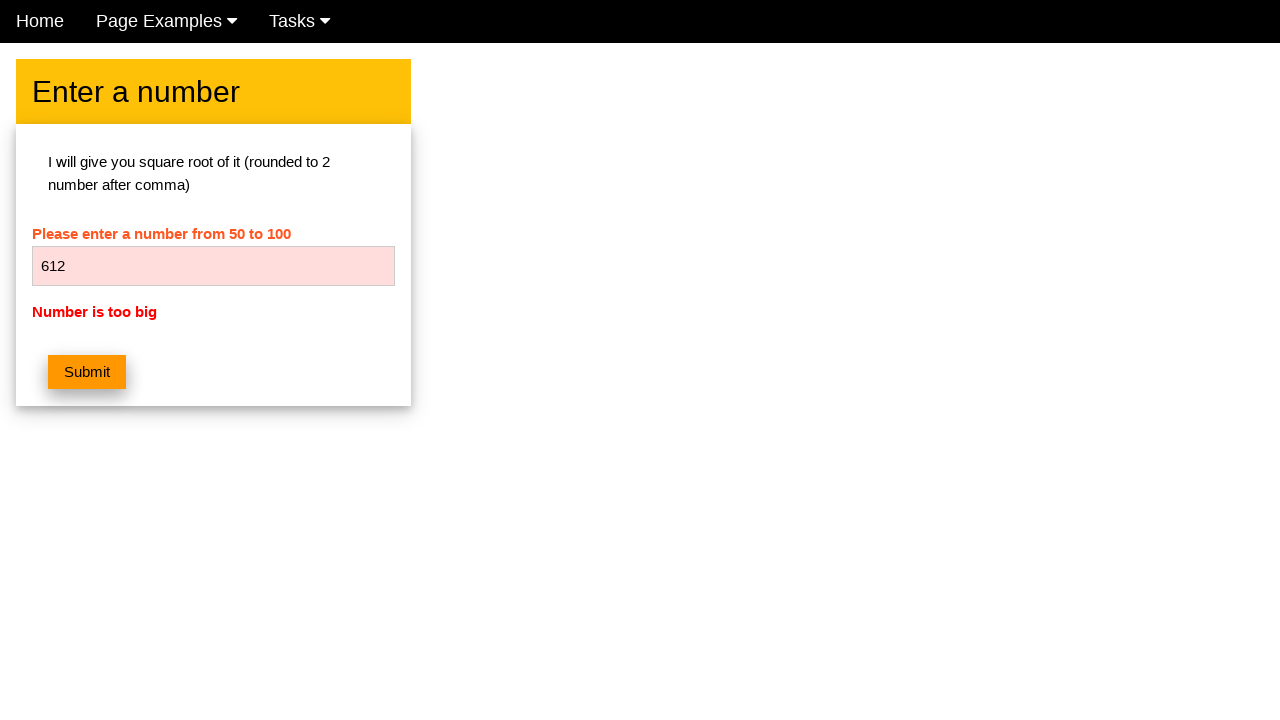

Located error message element for number 612
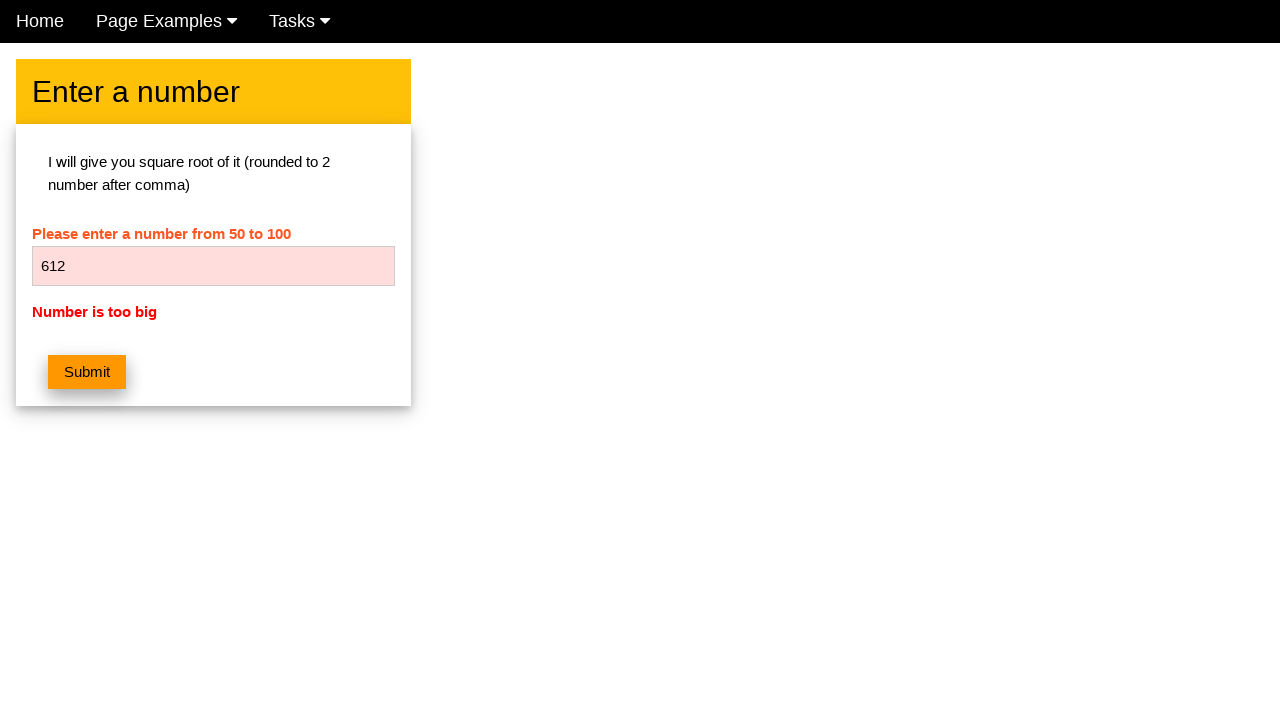

Verified error message 'Number is too big' displays for number 612
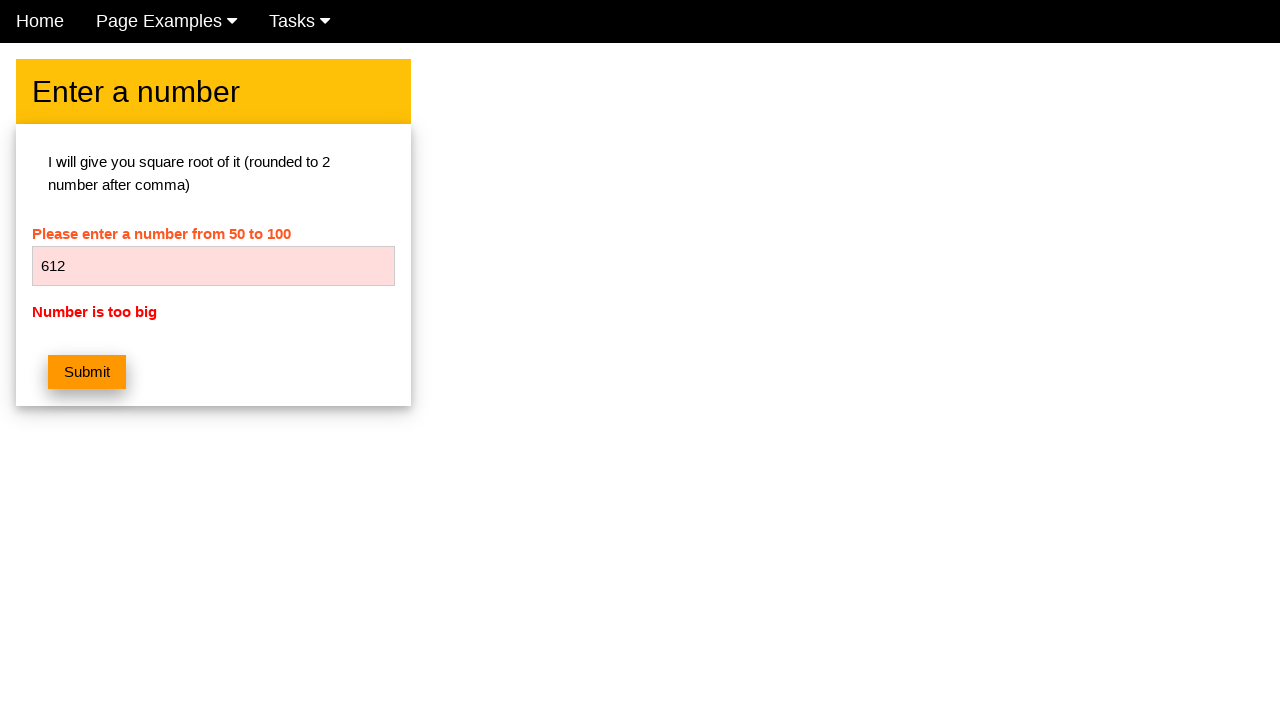

Cleared the number input field on #numb
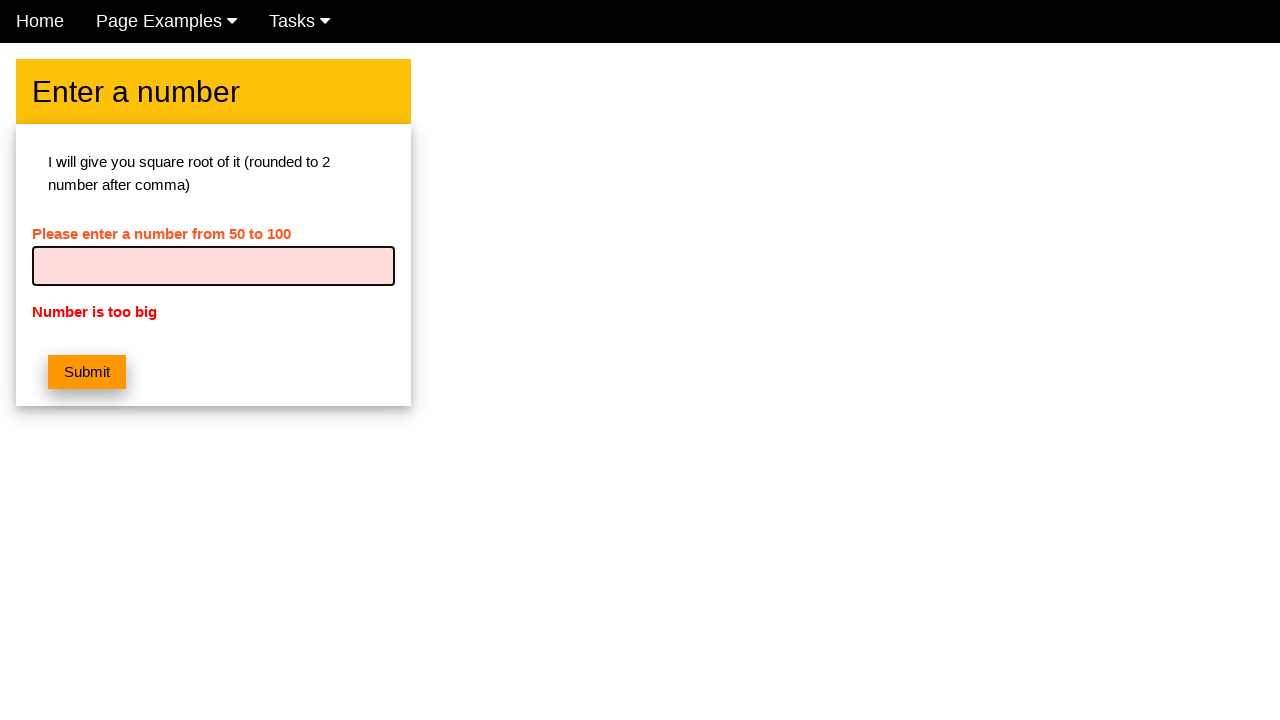

Entered number 613 into the input field on #numb
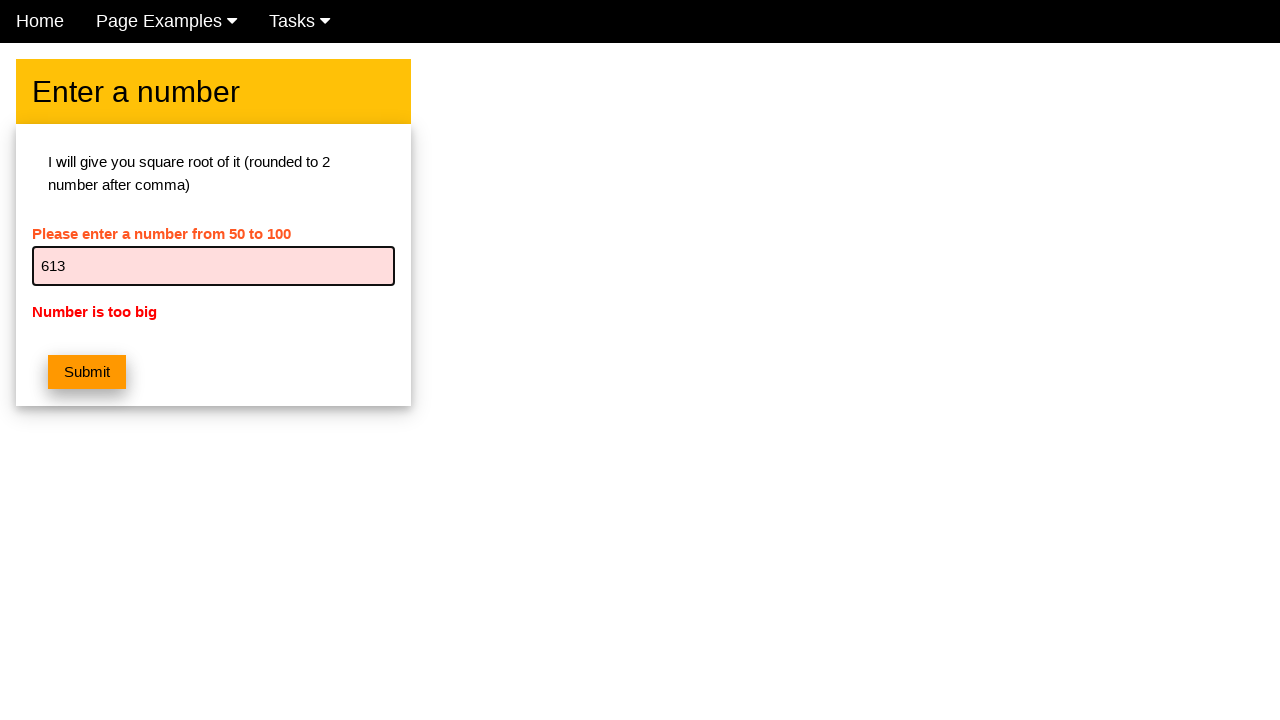

Clicked submit button for number 613 at (87, 372) on button.w3-btn.w3-orange.w3-margin
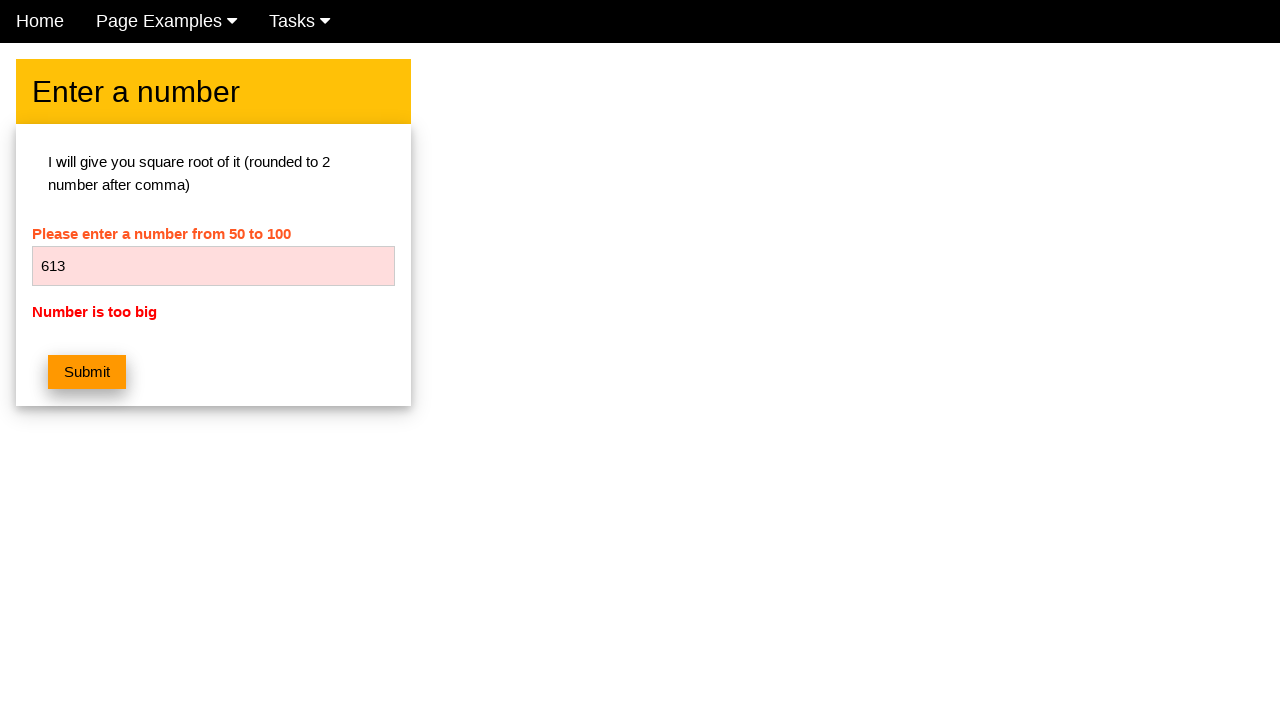

Located error message element for number 613
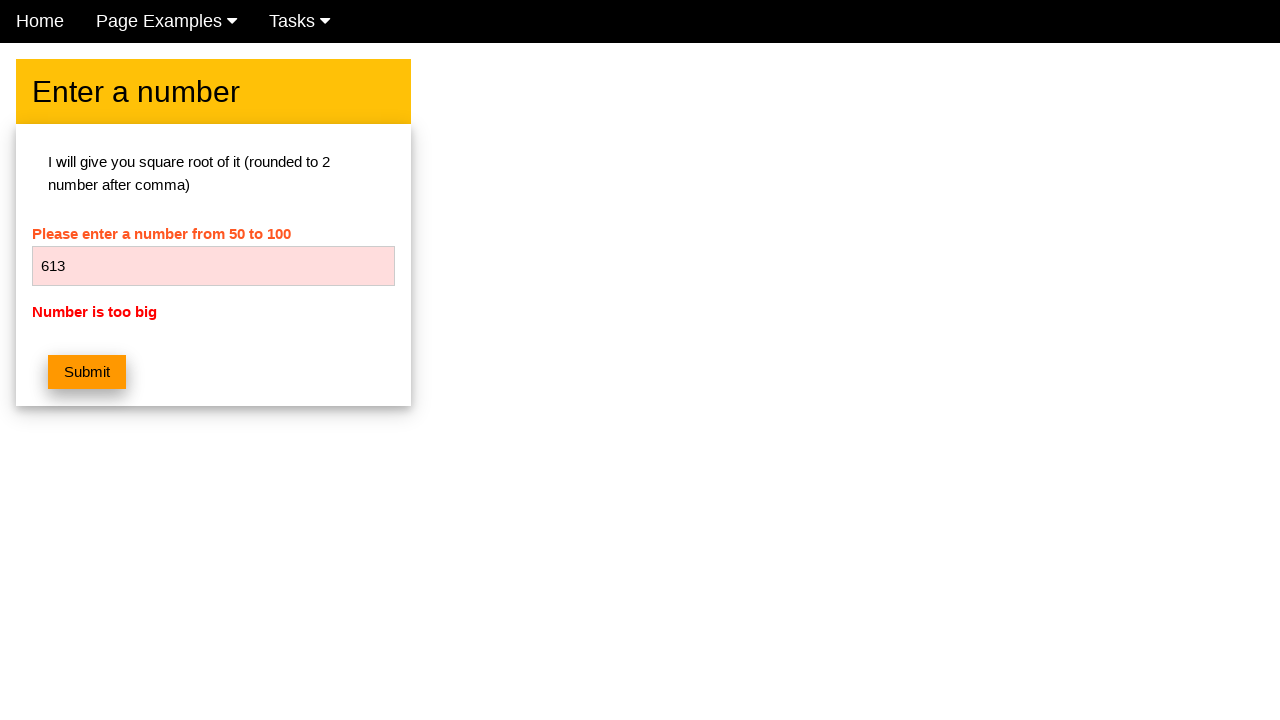

Verified error message 'Number is too big' displays for number 613
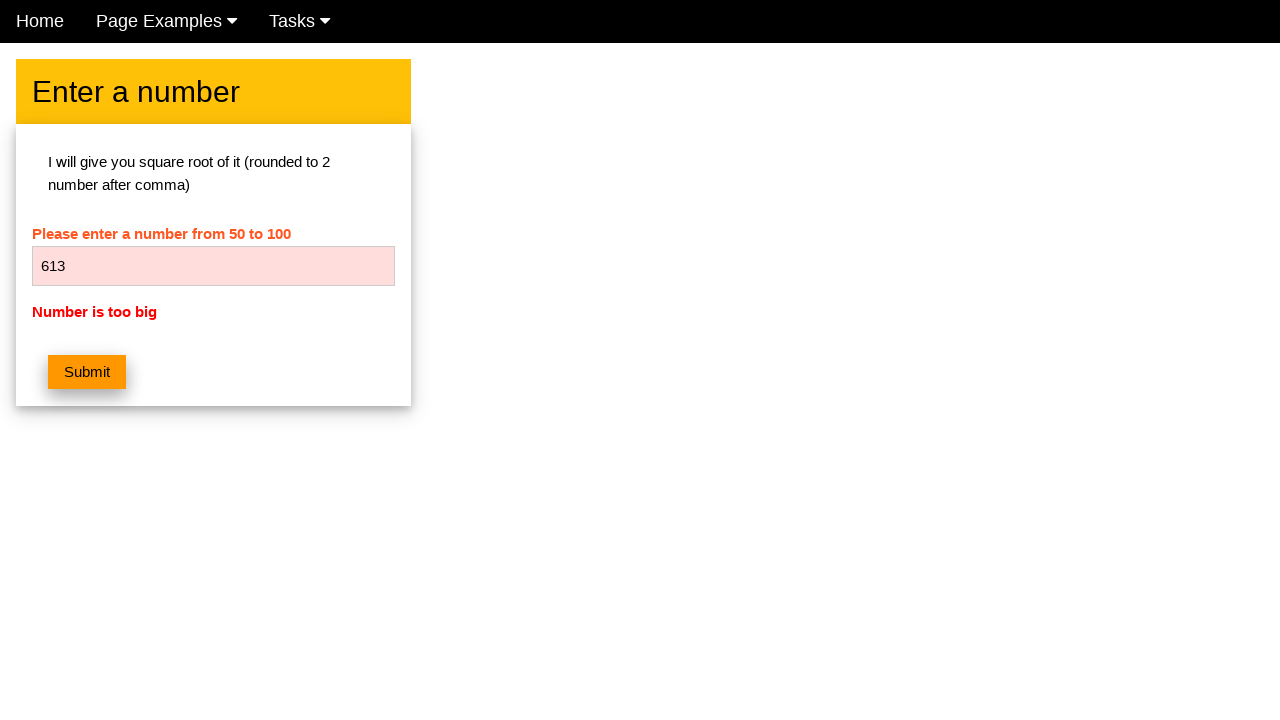

Cleared the number input field on #numb
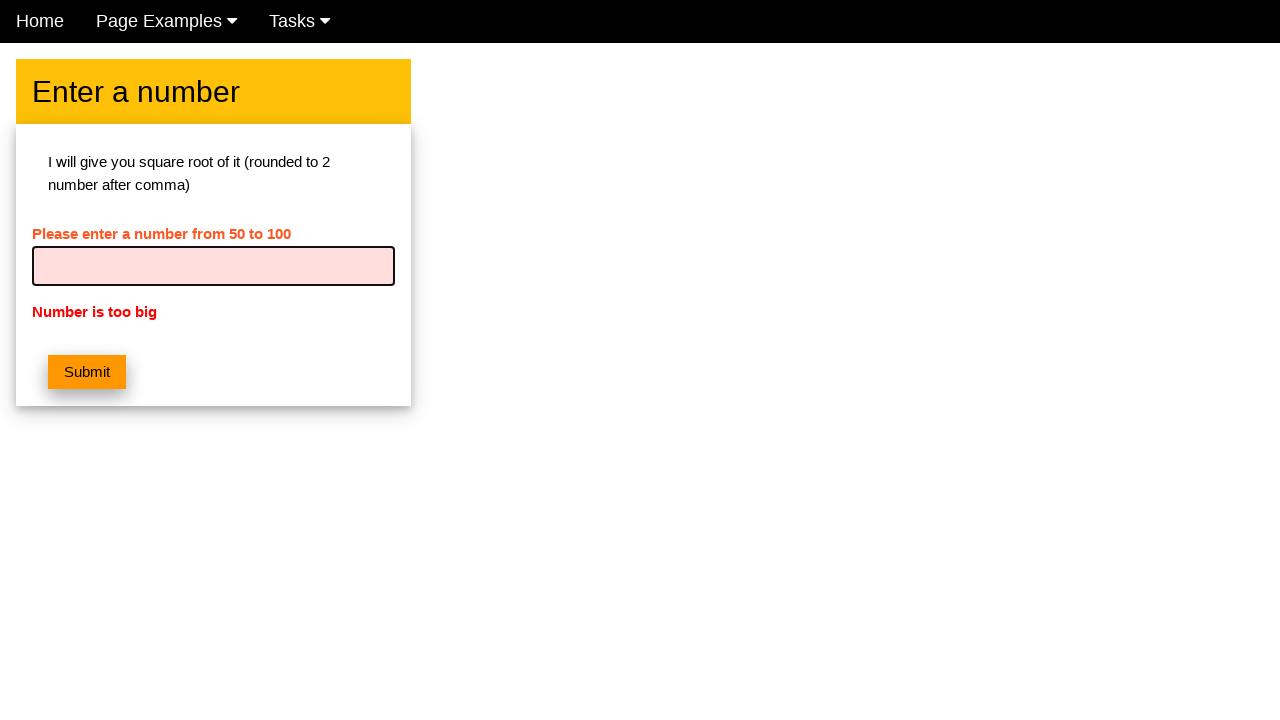

Entered number 614 into the input field on #numb
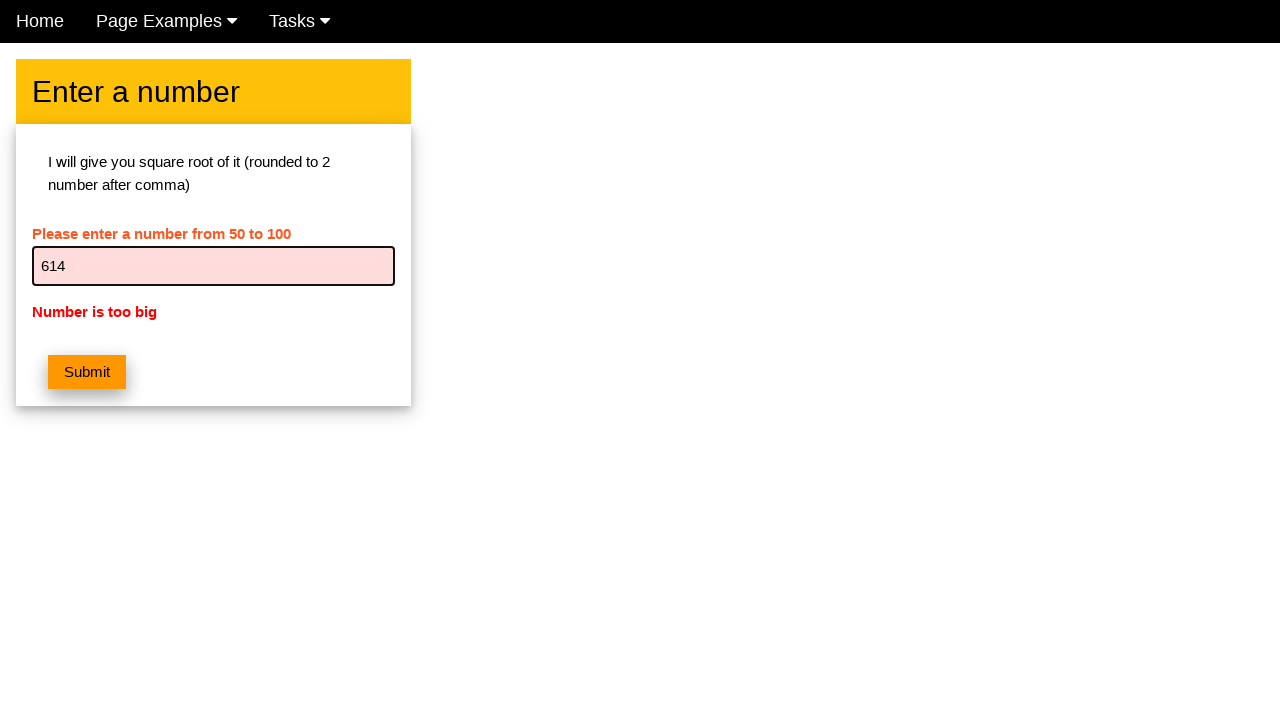

Clicked submit button for number 614 at (87, 372) on button.w3-btn.w3-orange.w3-margin
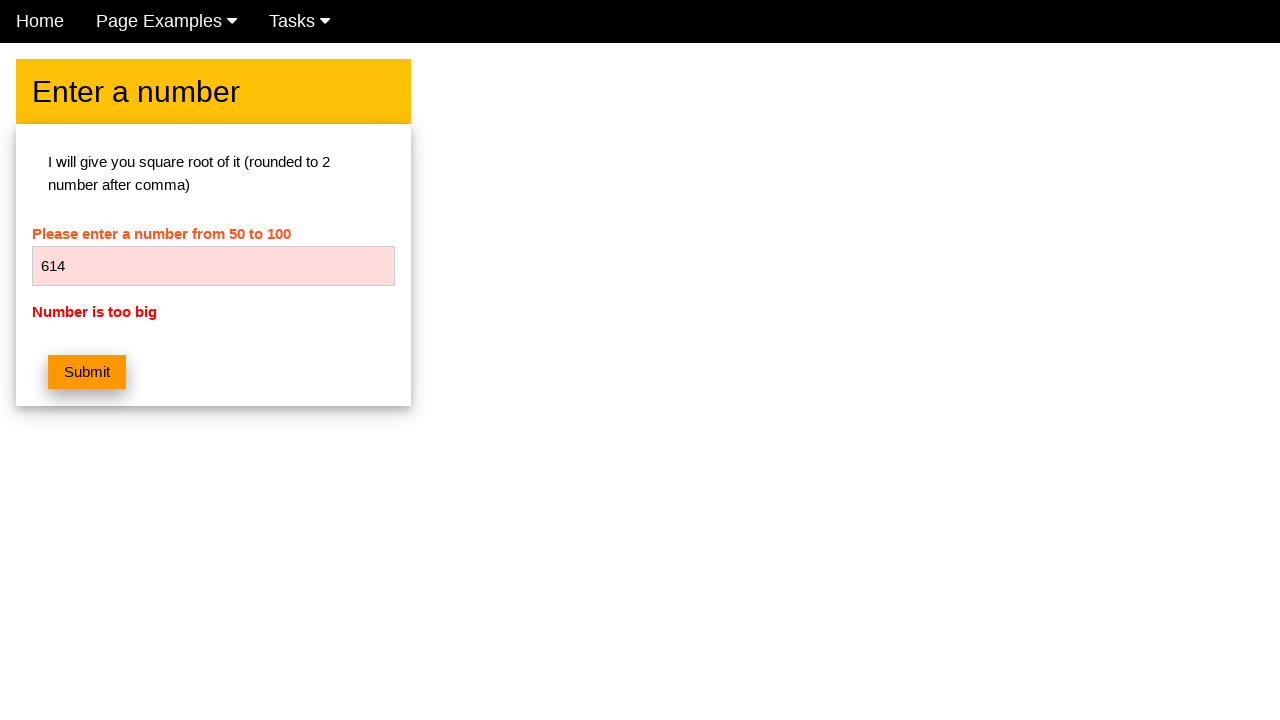

Located error message element for number 614
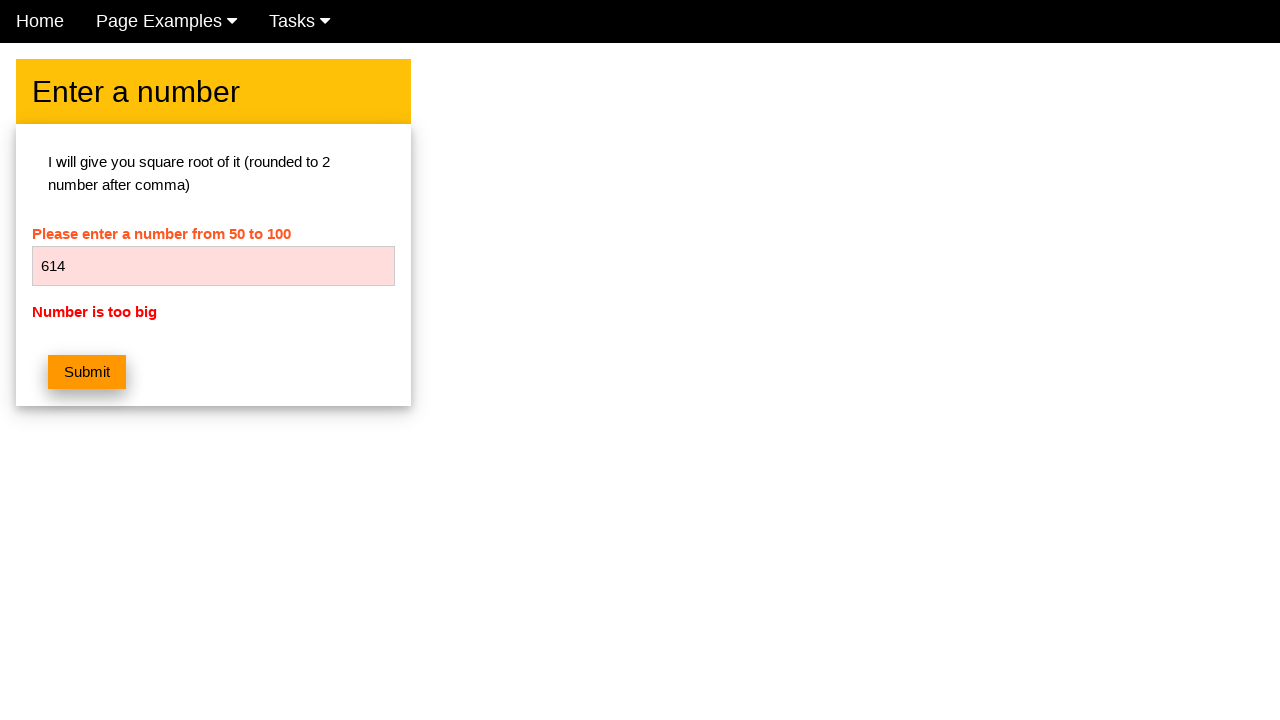

Verified error message 'Number is too big' displays for number 614
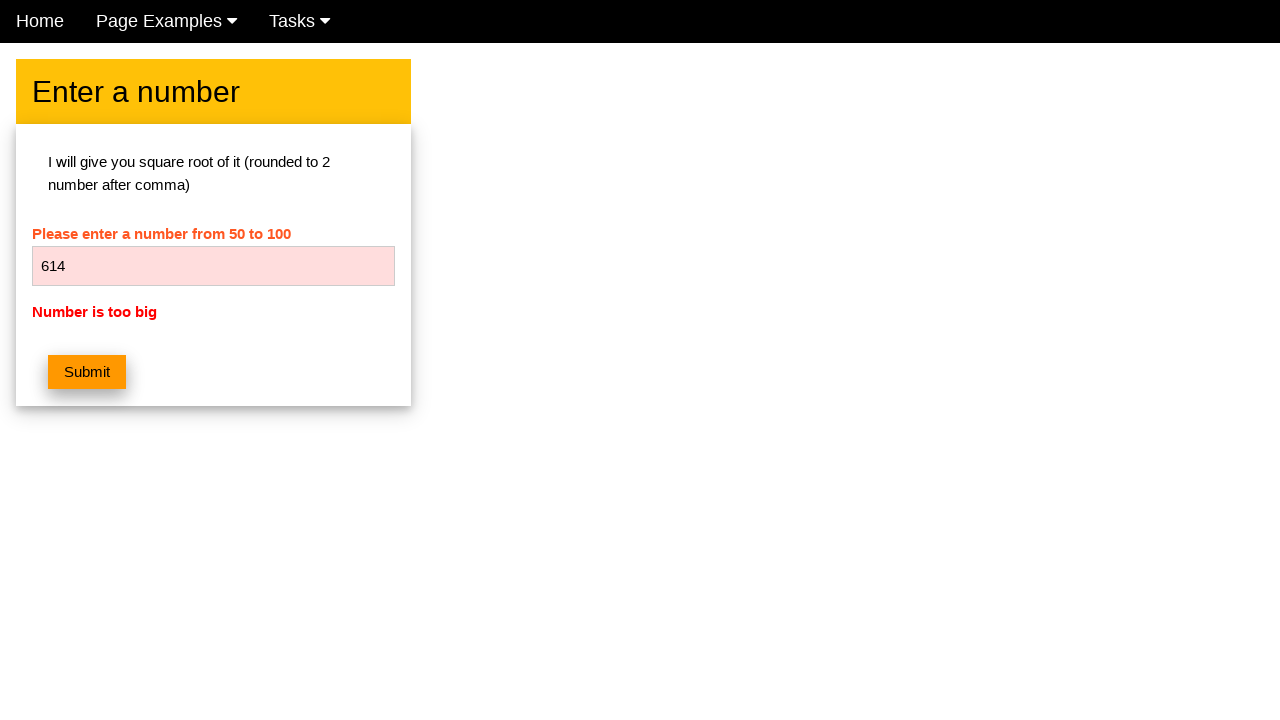

Cleared the number input field on #numb
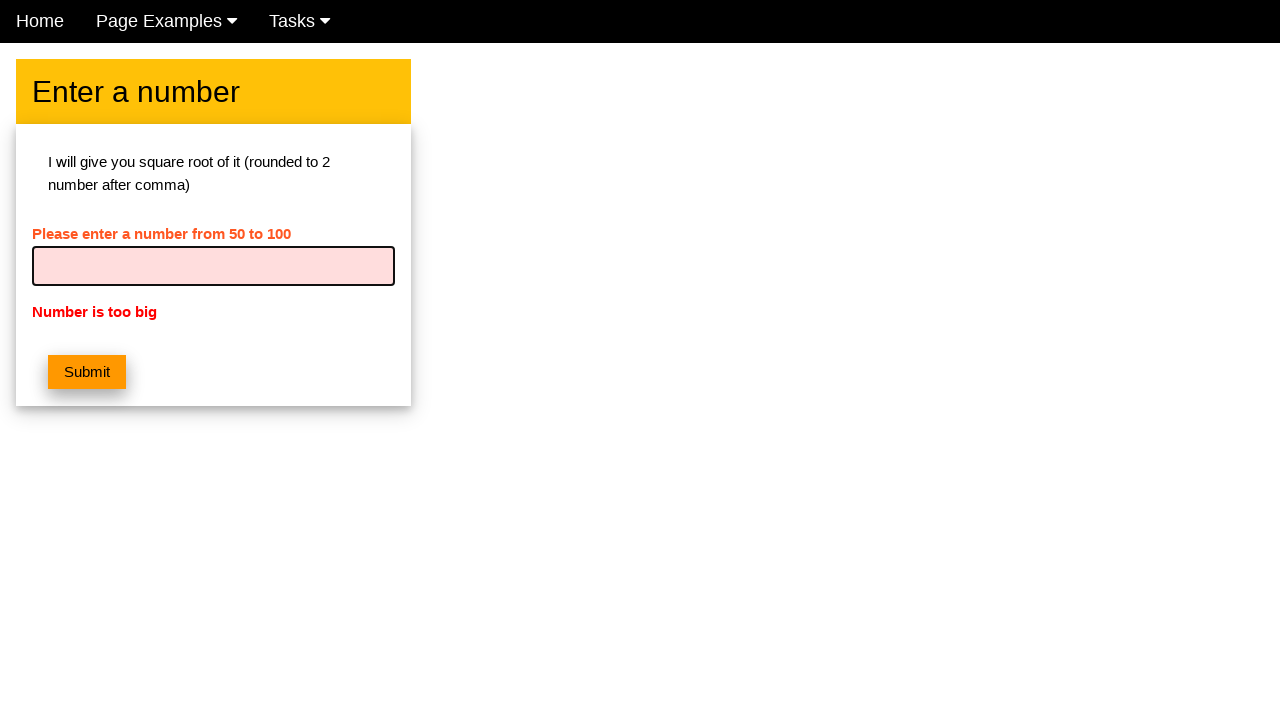

Entered number 615 into the input field on #numb
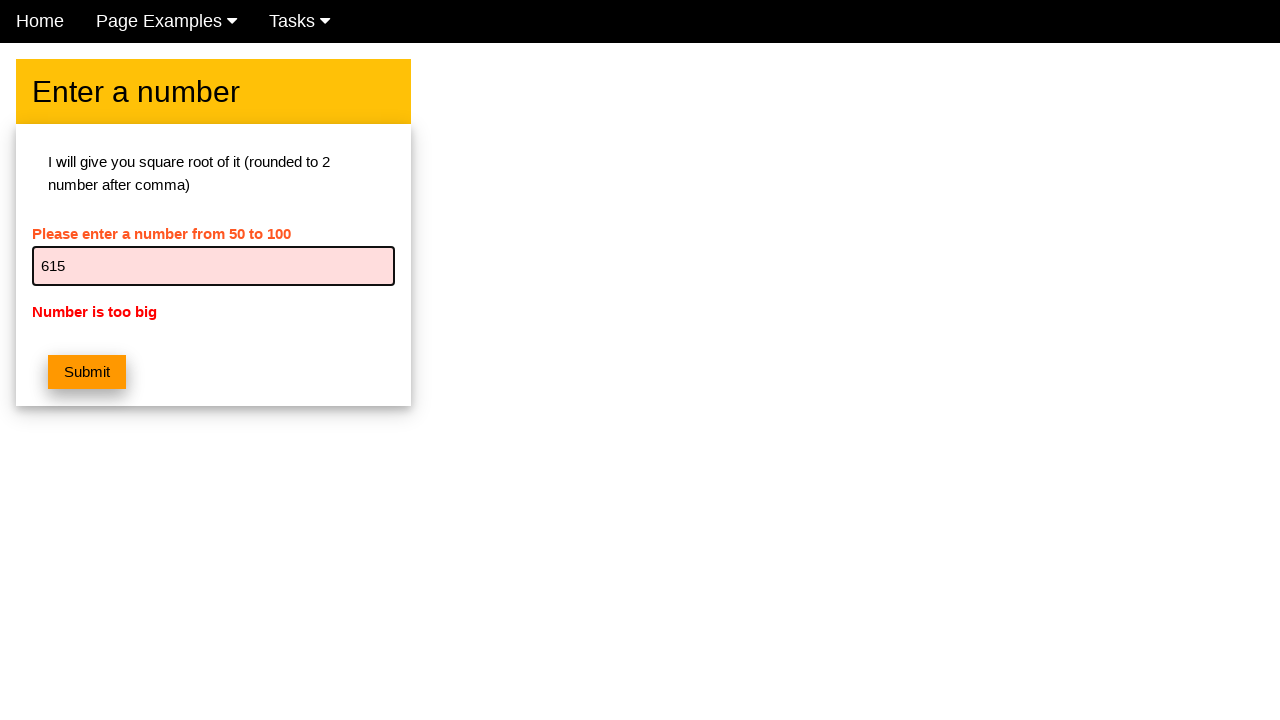

Clicked submit button for number 615 at (87, 372) on button.w3-btn.w3-orange.w3-margin
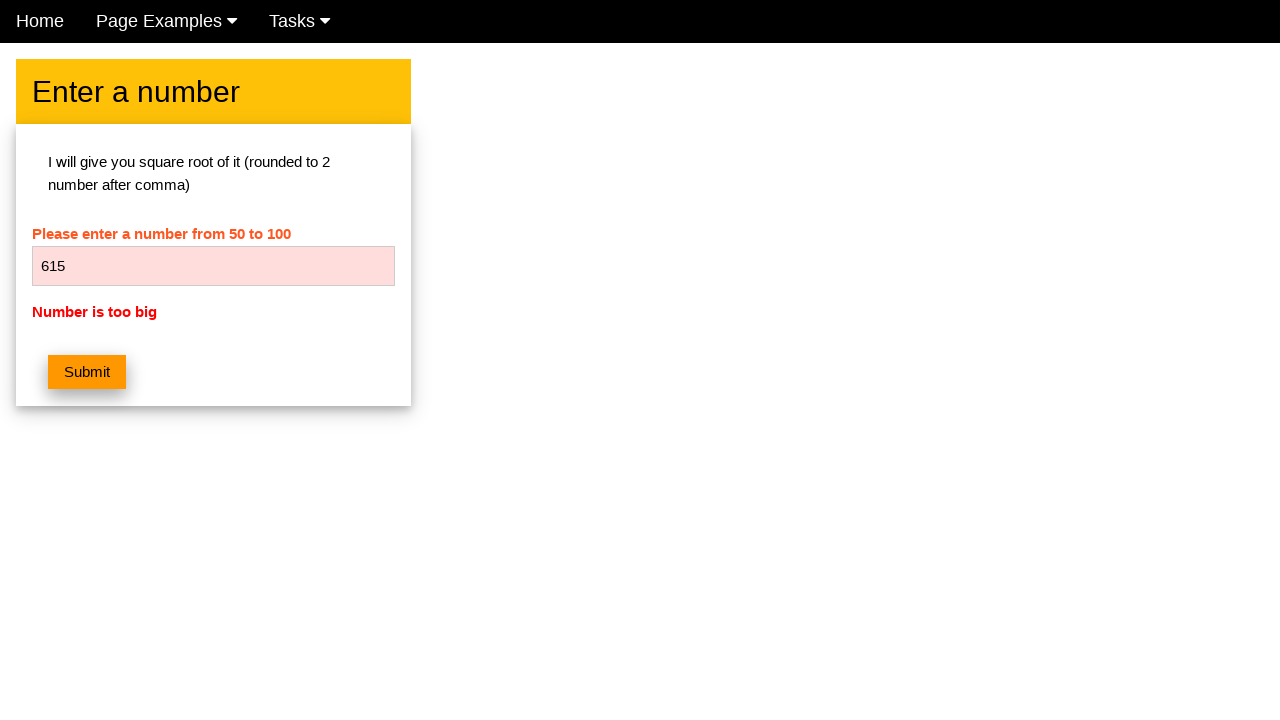

Located error message element for number 615
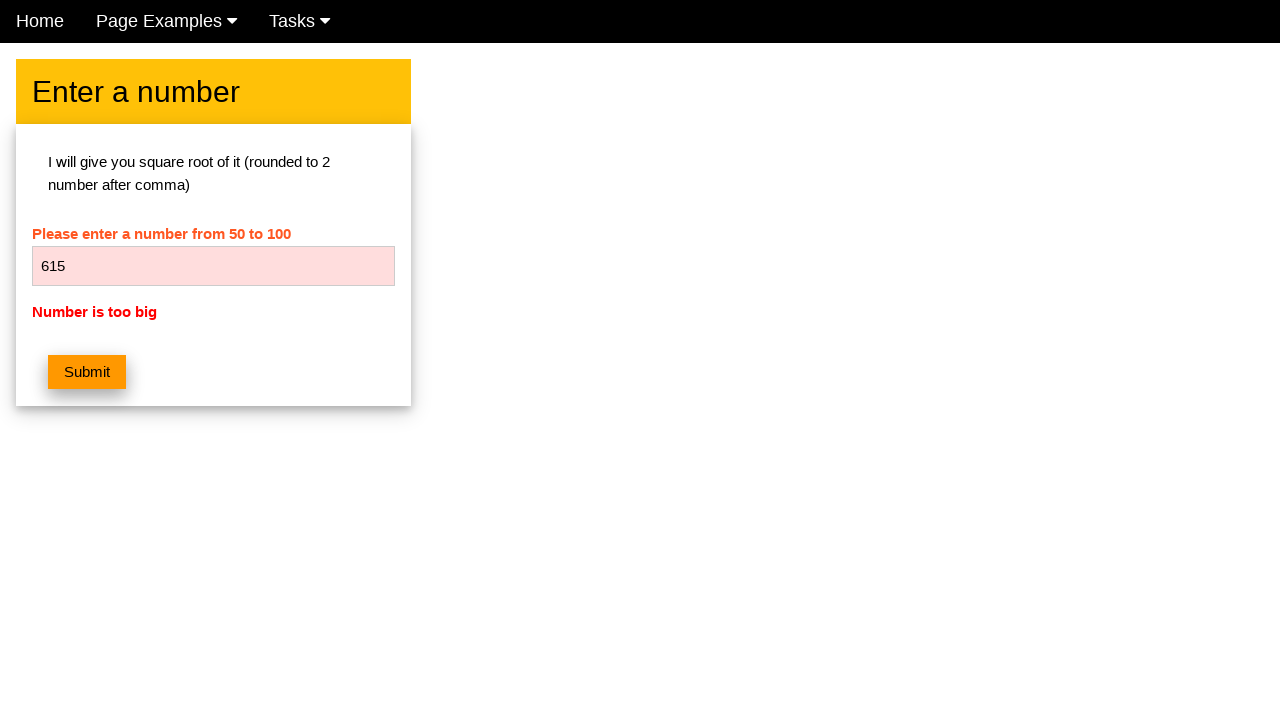

Verified error message 'Number is too big' displays for number 615
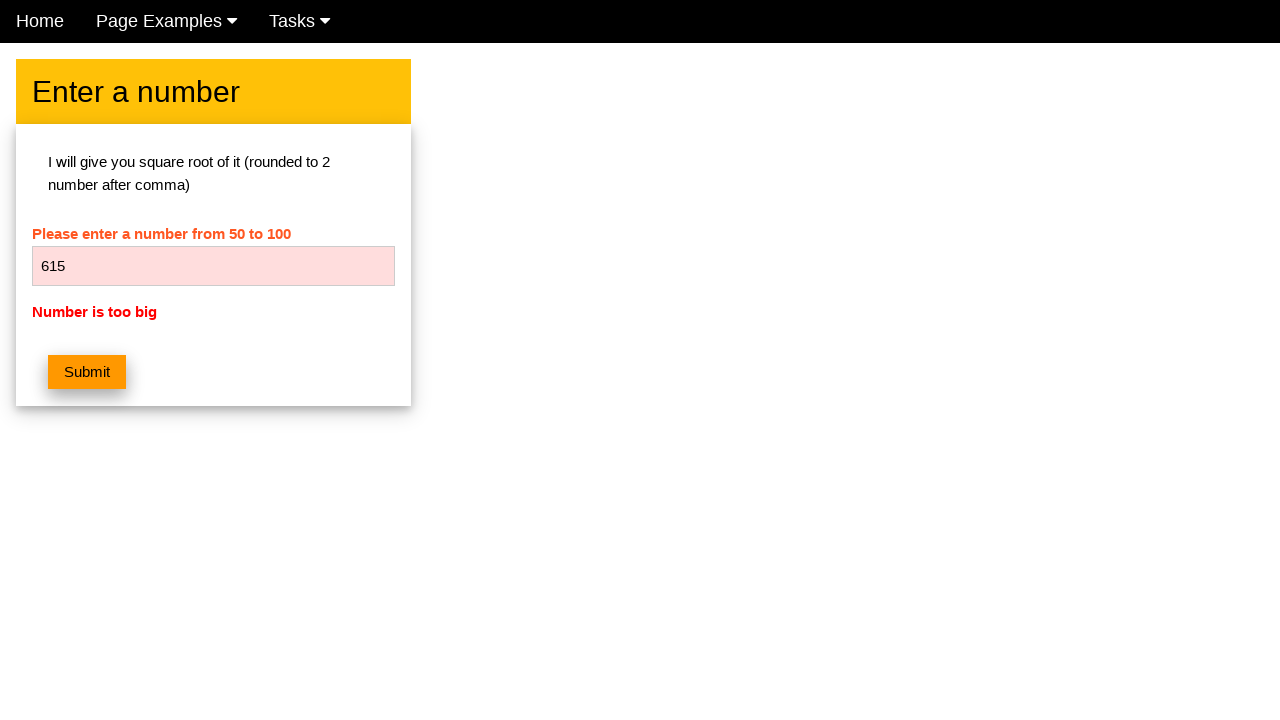

Cleared the number input field on #numb
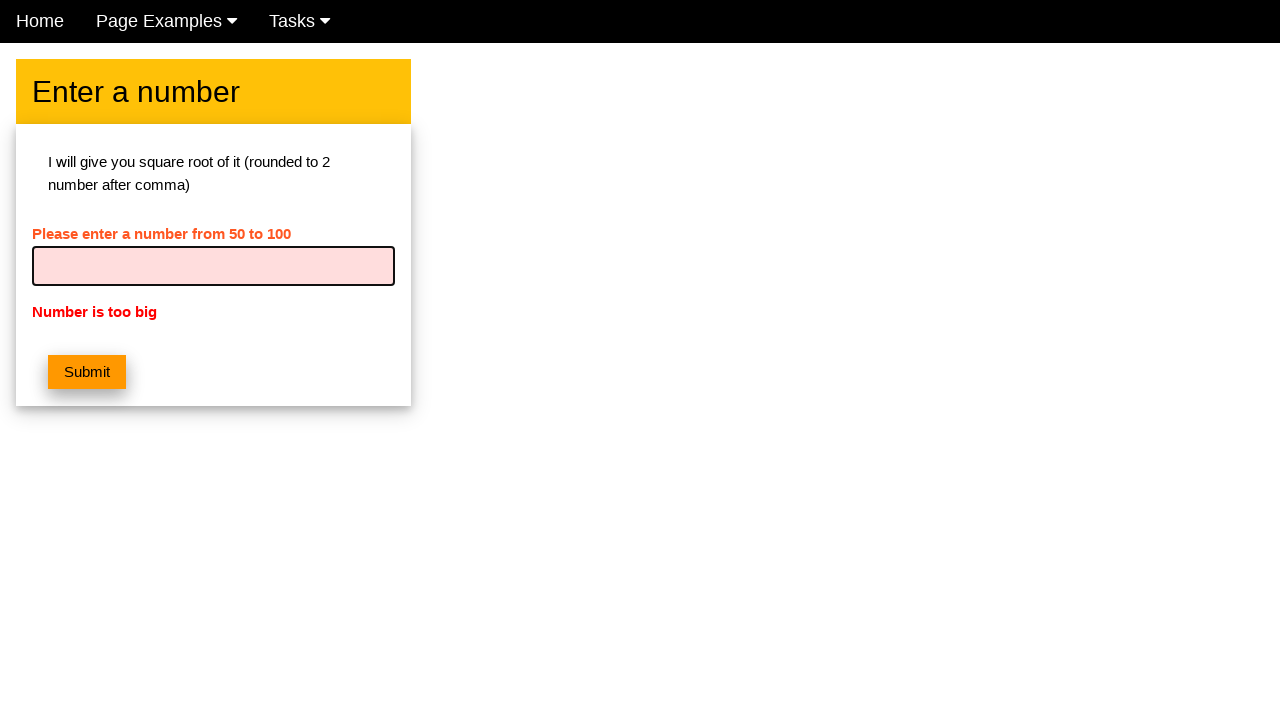

Entered number 616 into the input field on #numb
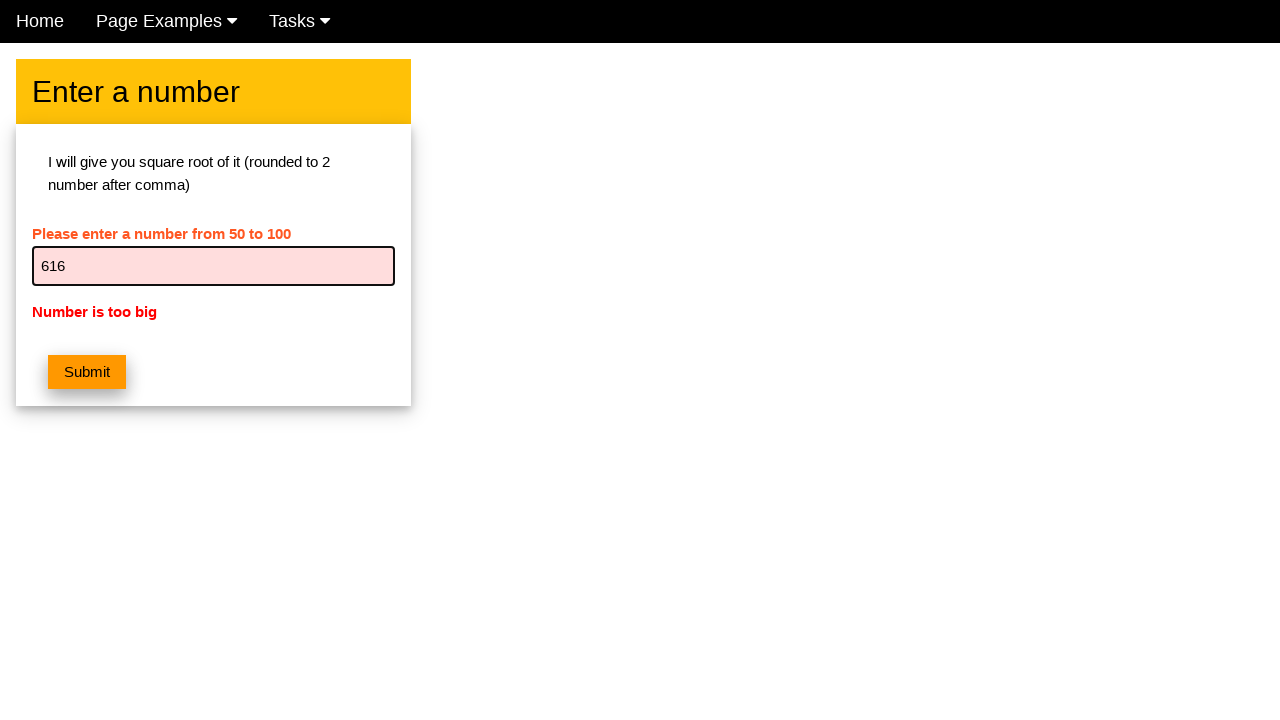

Clicked submit button for number 616 at (87, 372) on button.w3-btn.w3-orange.w3-margin
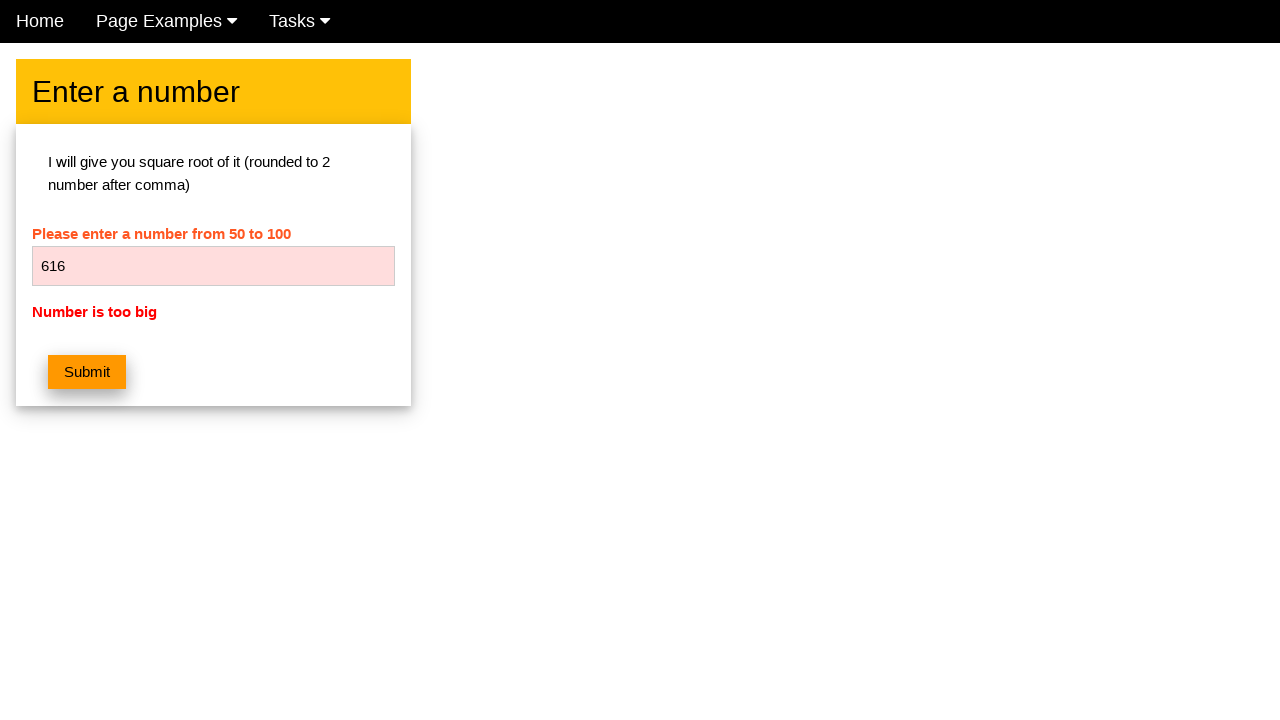

Located error message element for number 616
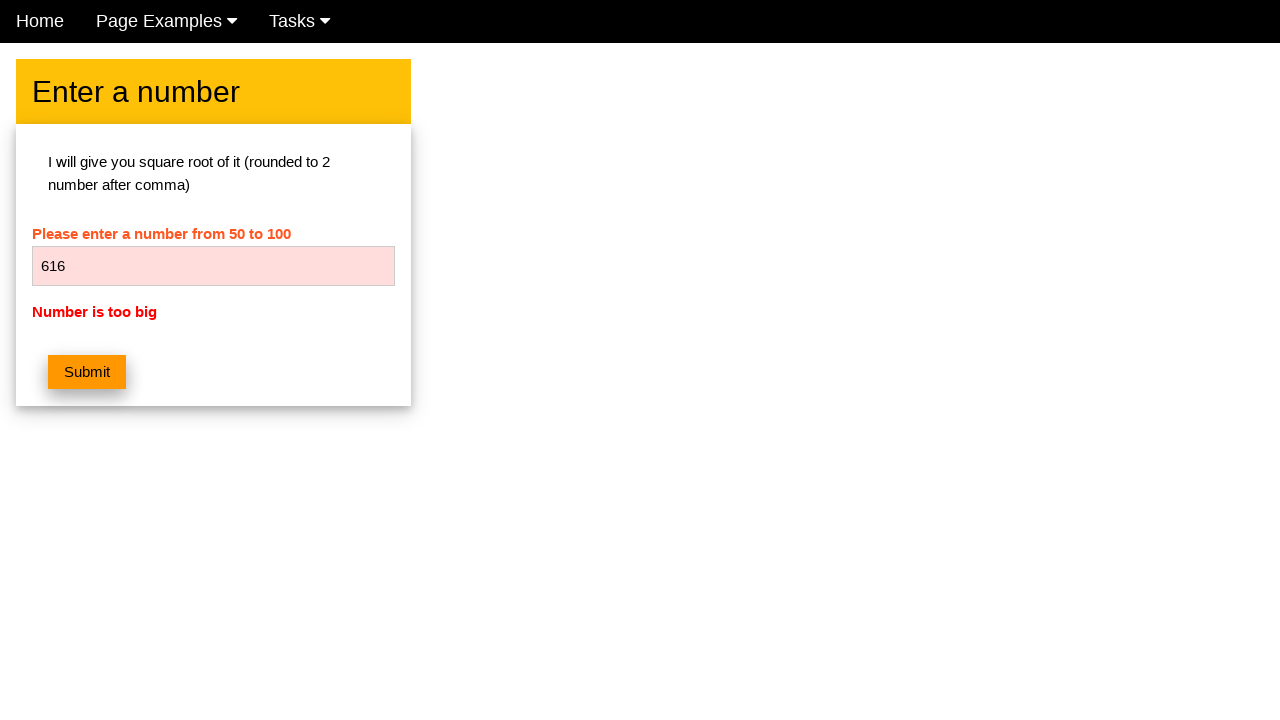

Verified error message 'Number is too big' displays for number 616
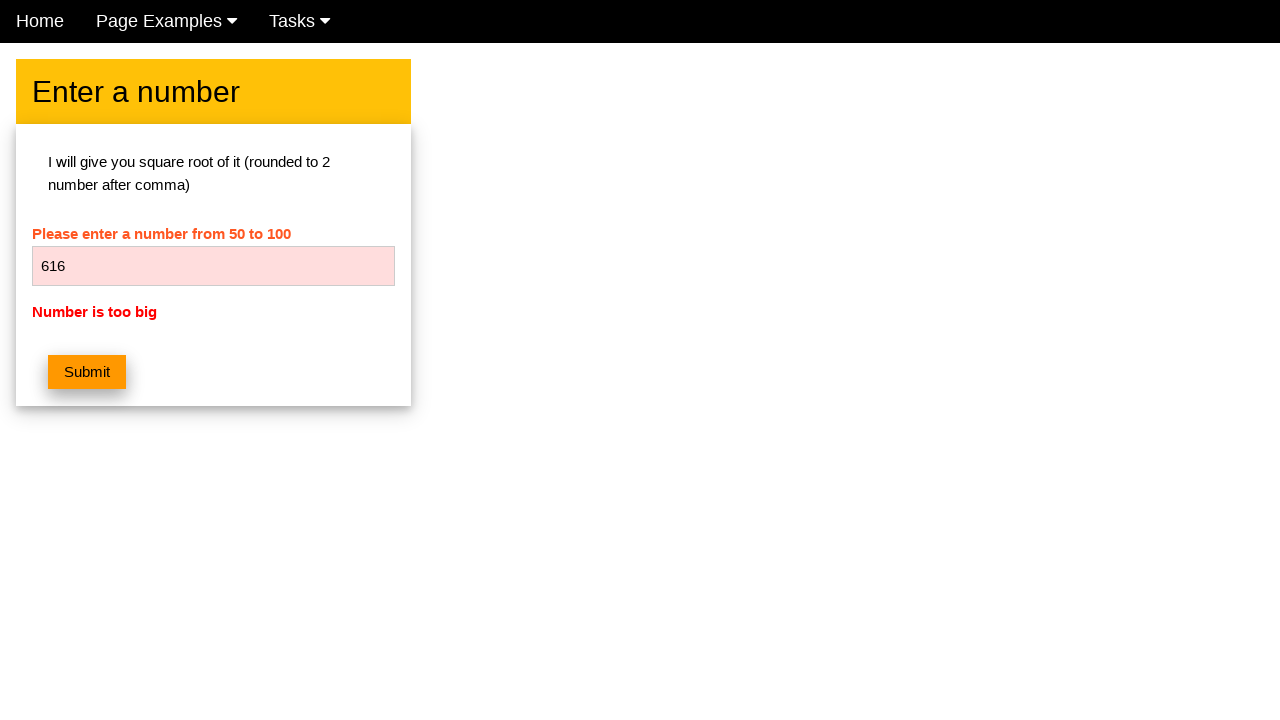

Cleared the number input field on #numb
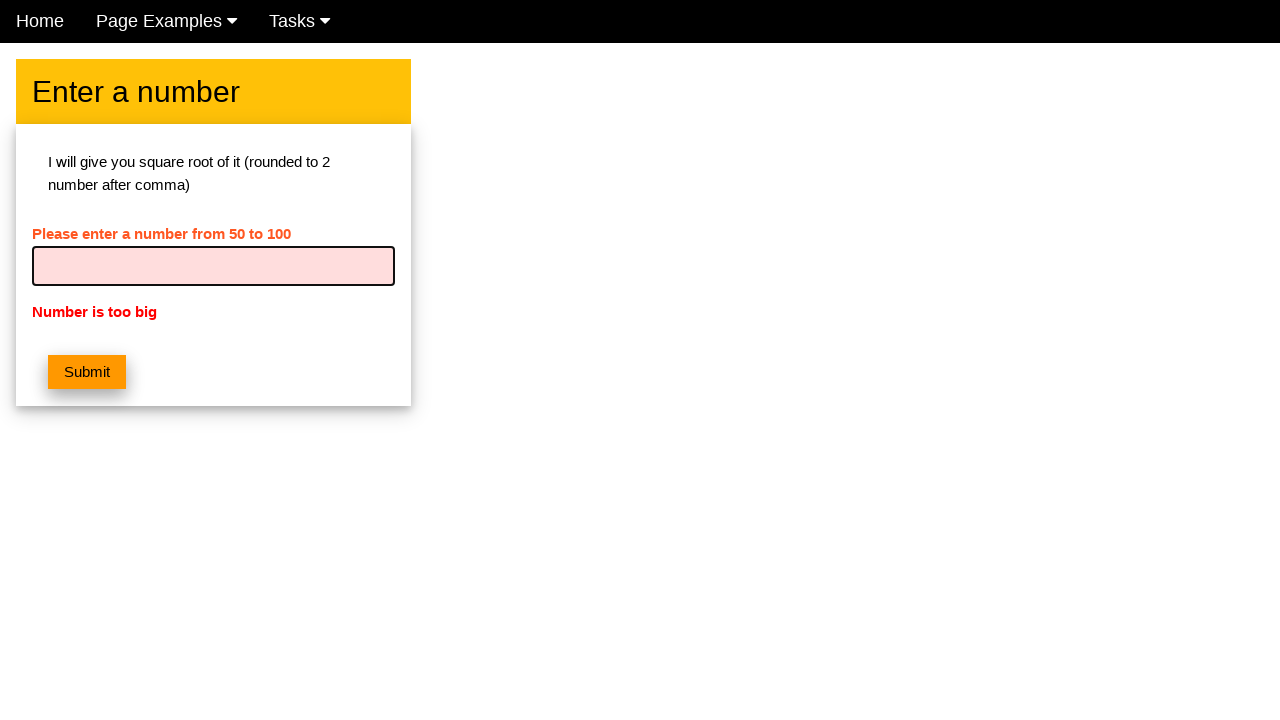

Entered number 617 into the input field on #numb
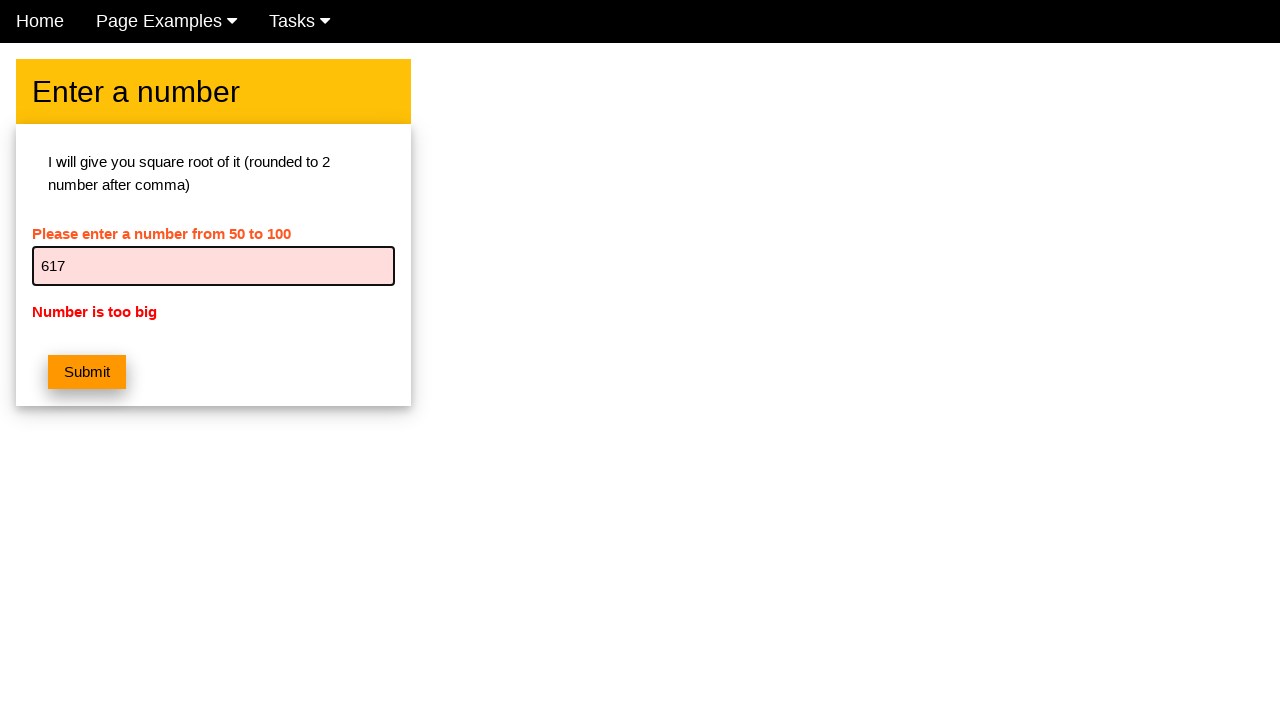

Clicked submit button for number 617 at (87, 372) on button.w3-btn.w3-orange.w3-margin
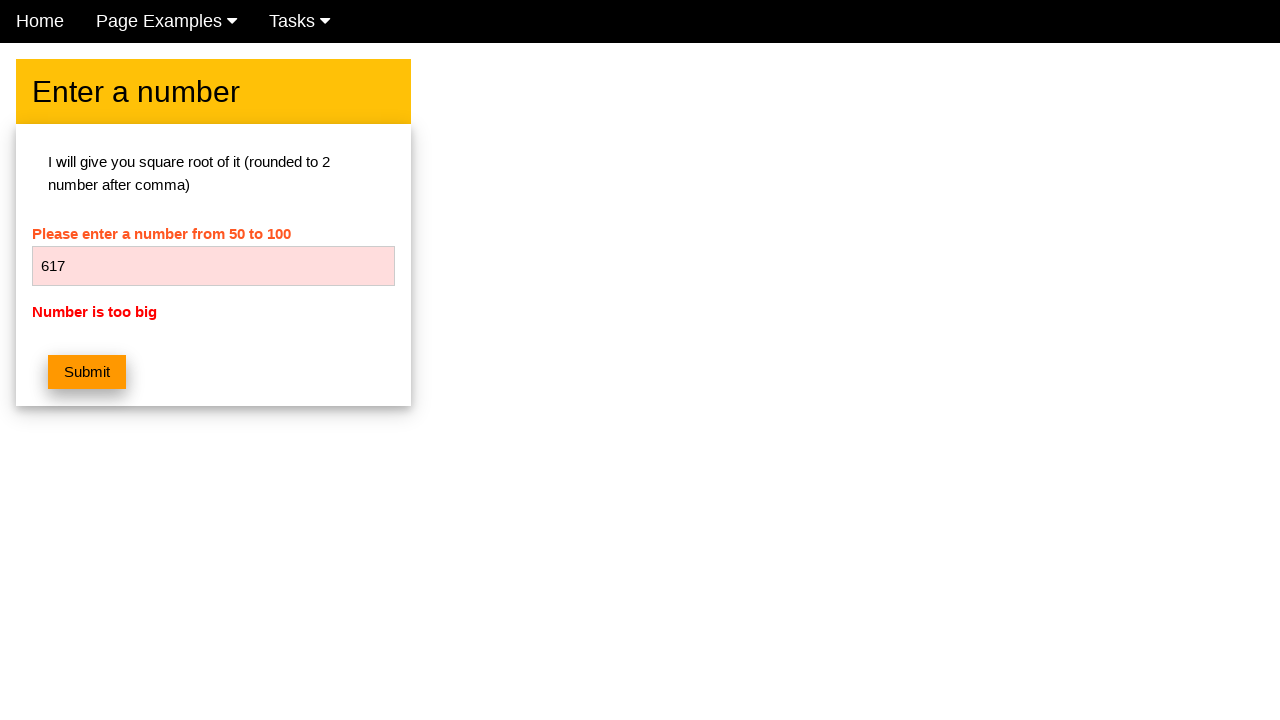

Located error message element for number 617
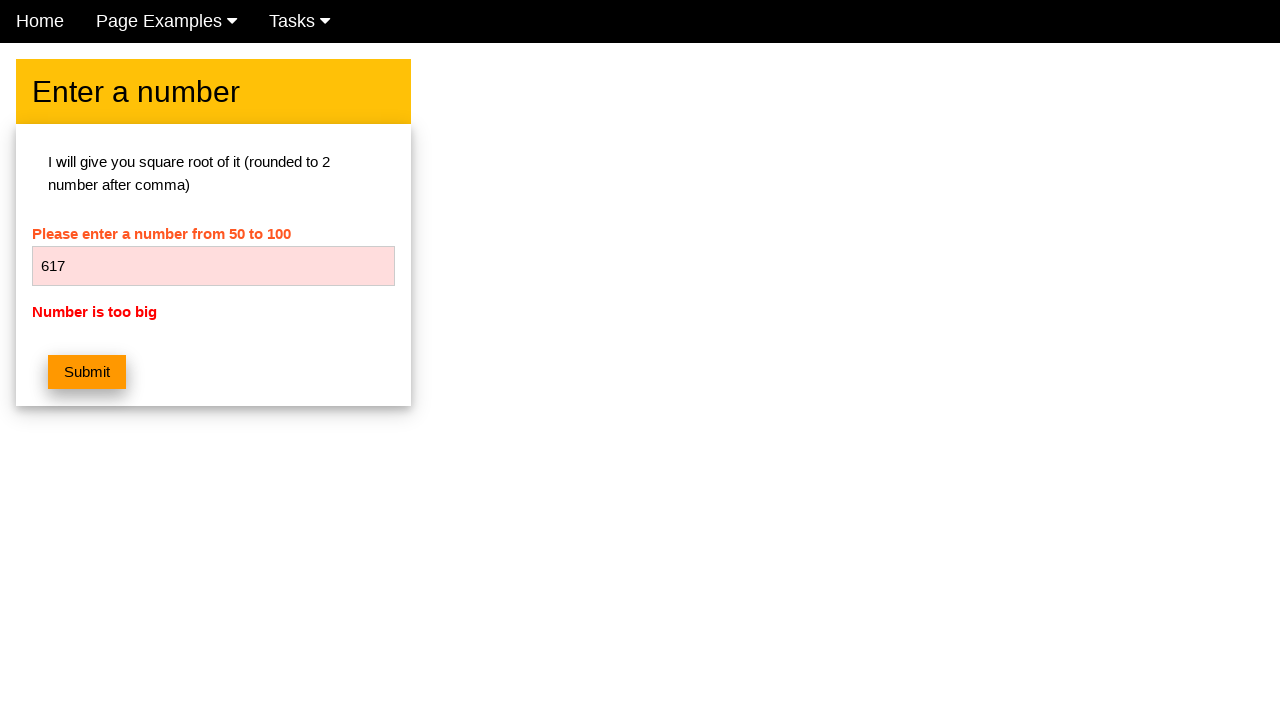

Verified error message 'Number is too big' displays for number 617
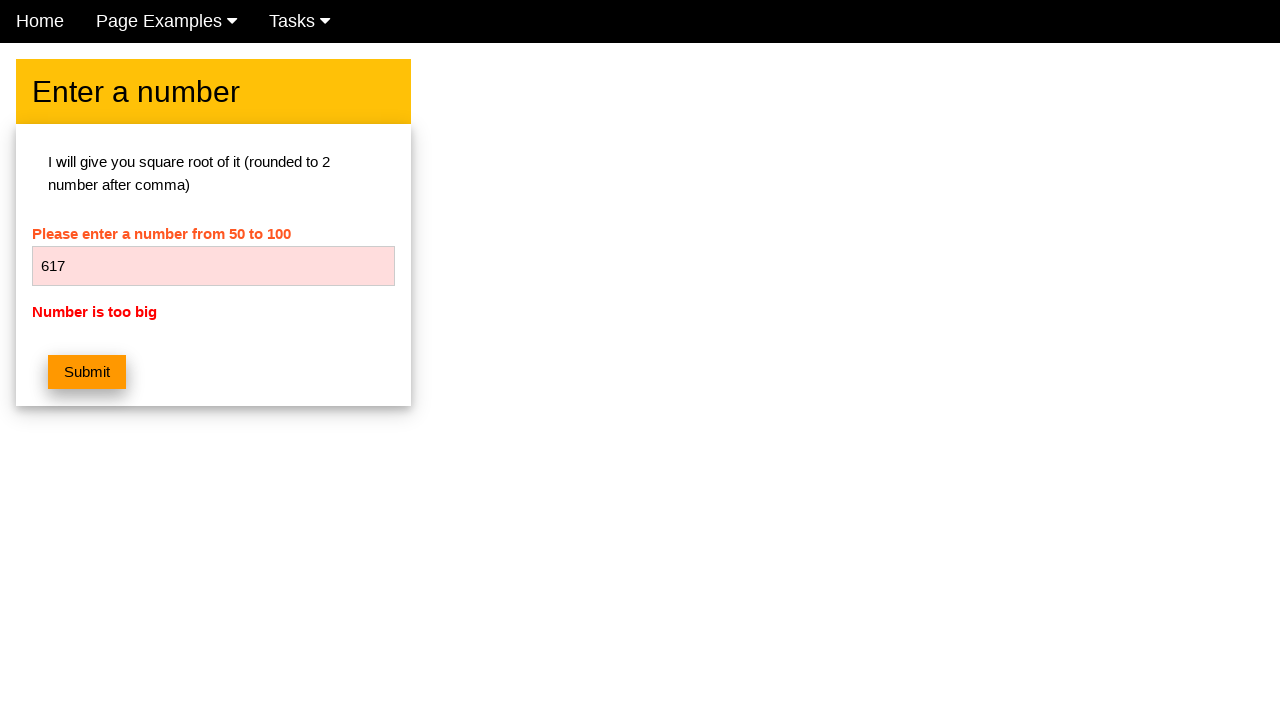

Cleared the number input field on #numb
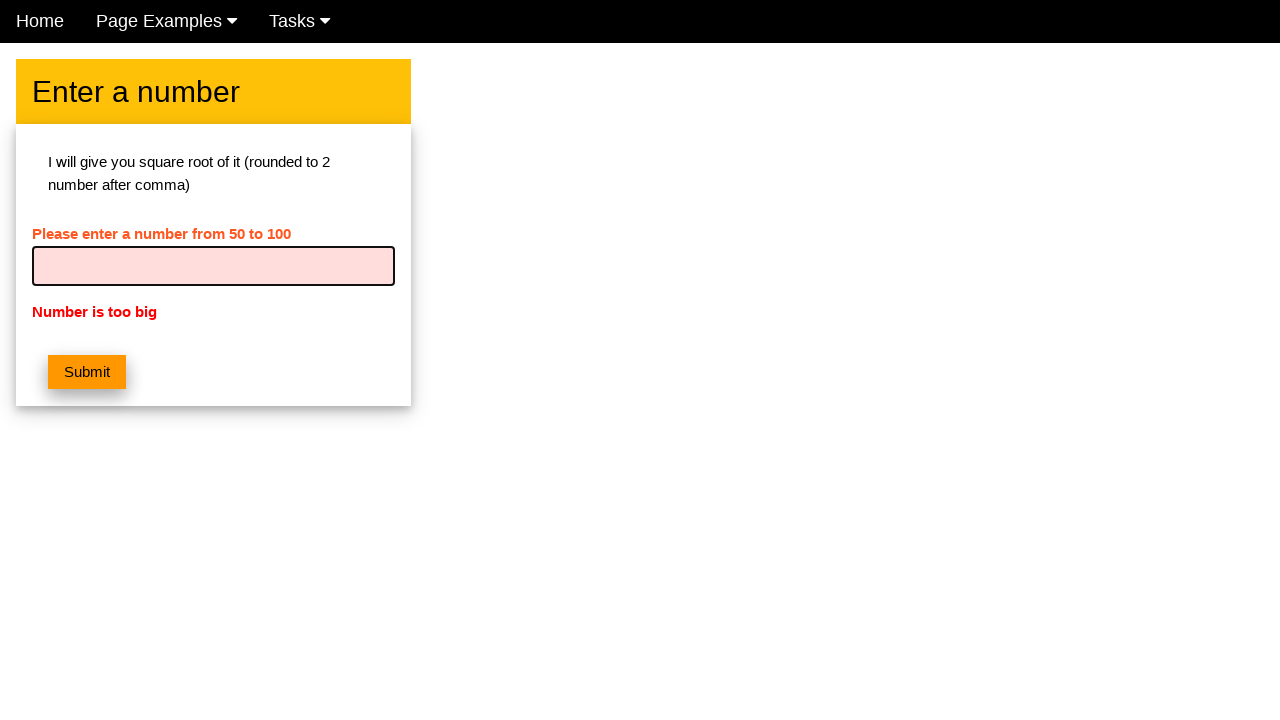

Entered number 618 into the input field on #numb
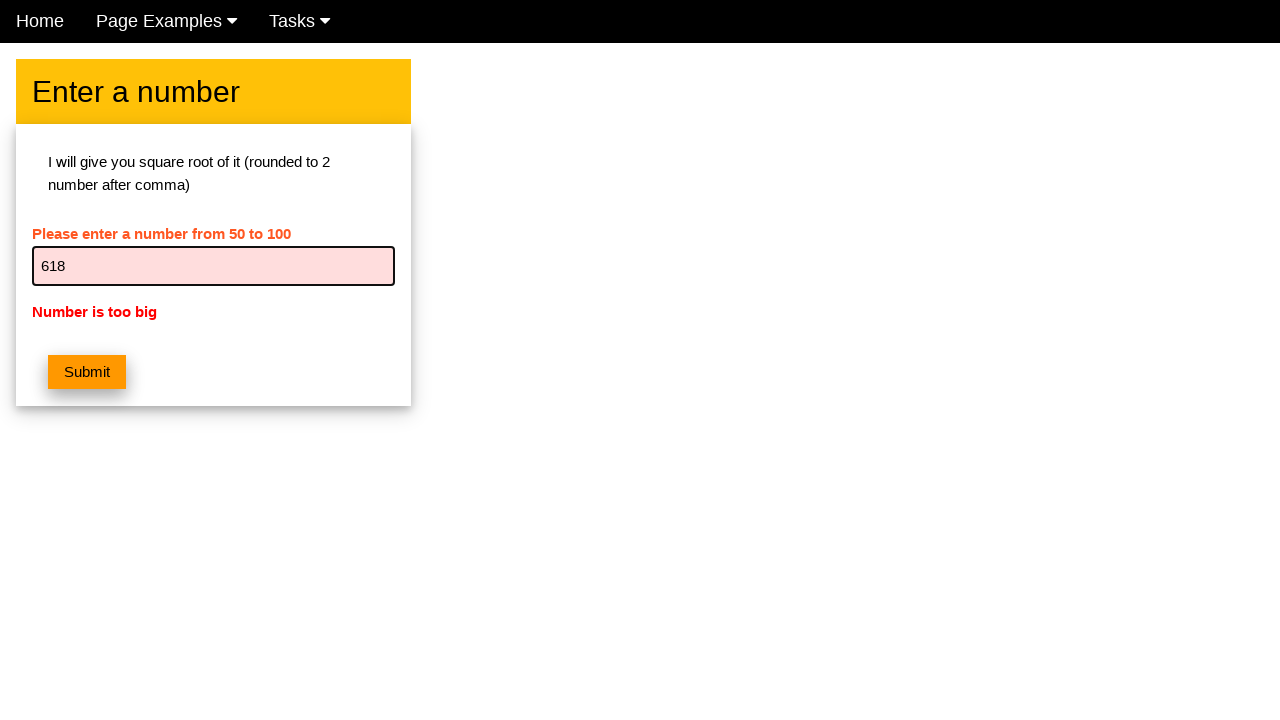

Clicked submit button for number 618 at (87, 372) on button.w3-btn.w3-orange.w3-margin
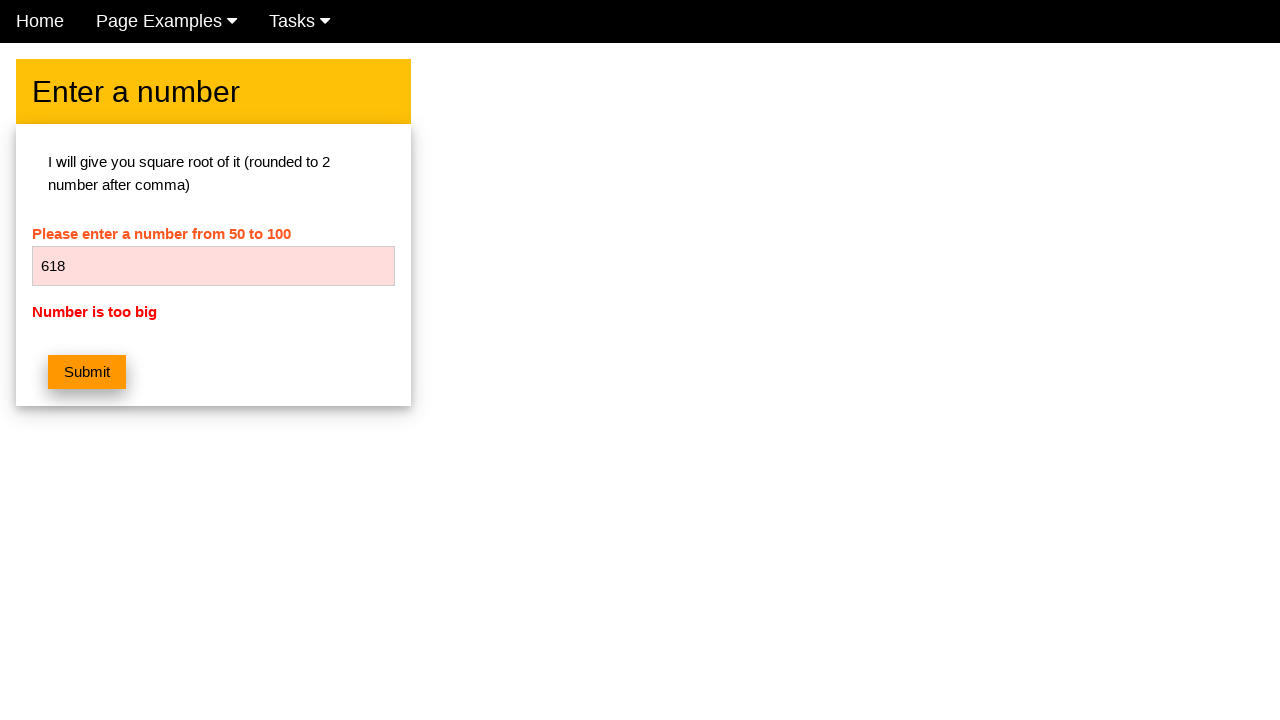

Located error message element for number 618
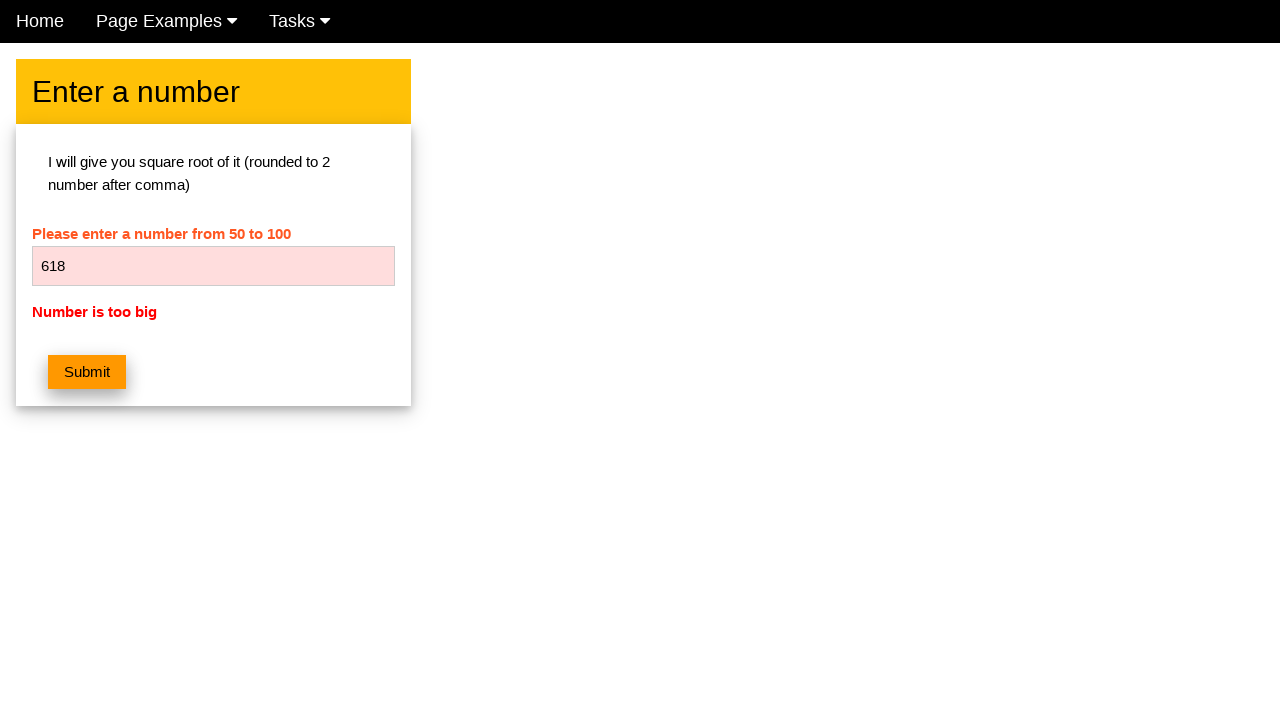

Verified error message 'Number is too big' displays for number 618
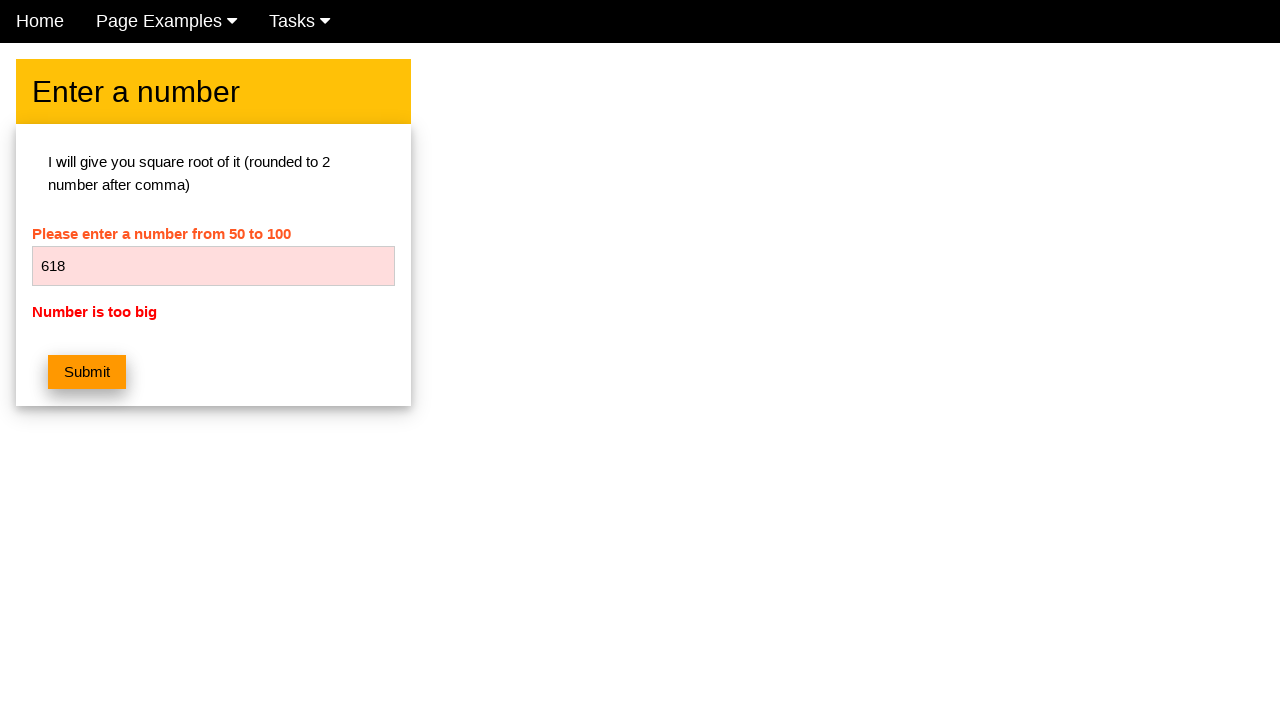

Cleared the number input field on #numb
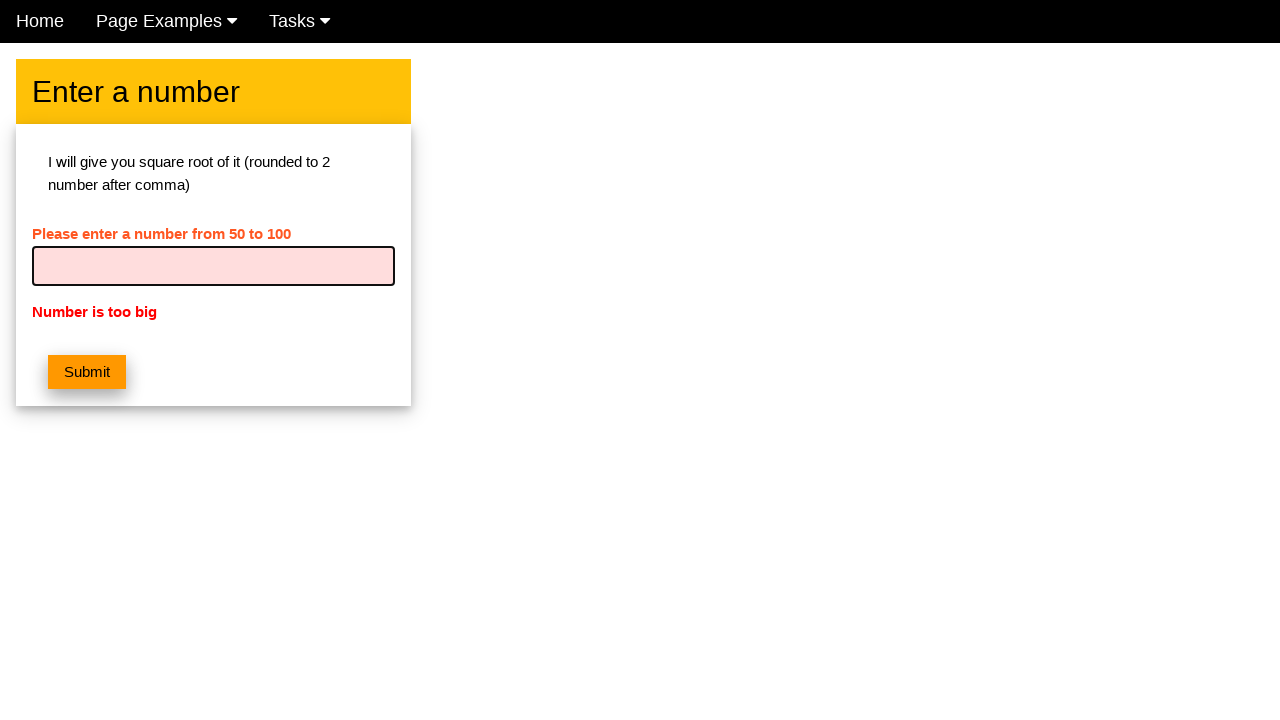

Entered number 619 into the input field on #numb
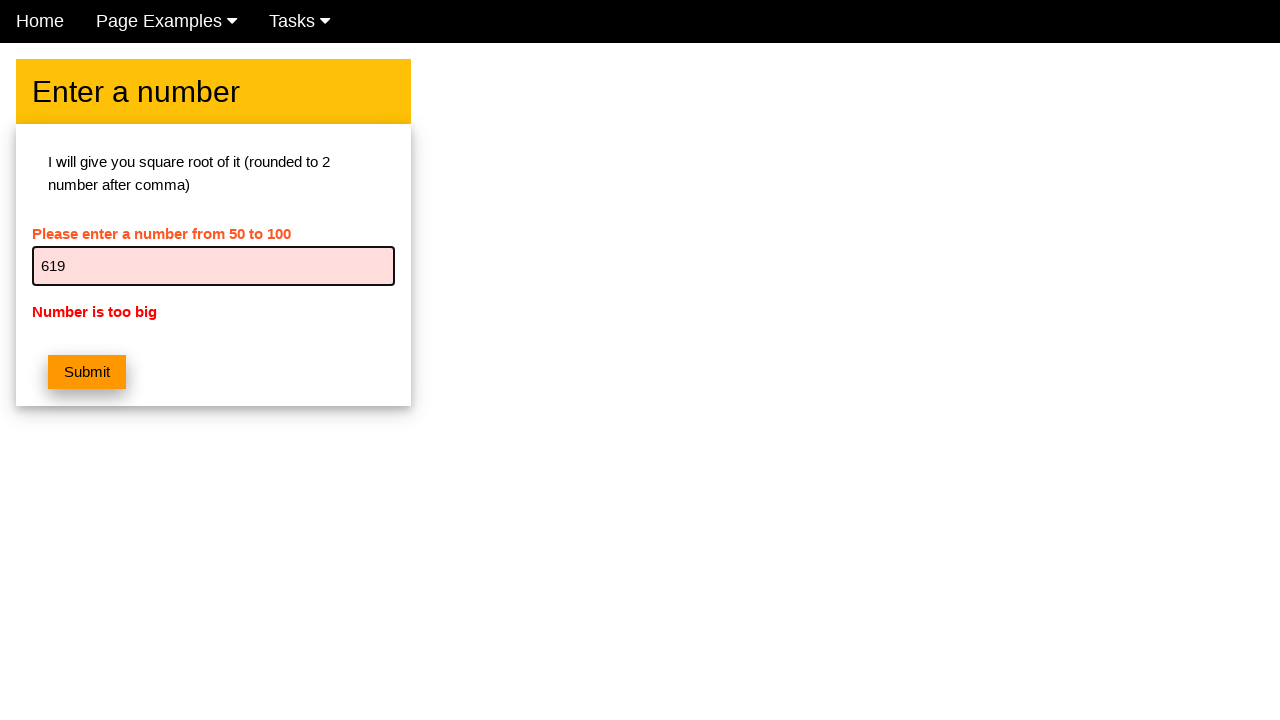

Clicked submit button for number 619 at (87, 372) on button.w3-btn.w3-orange.w3-margin
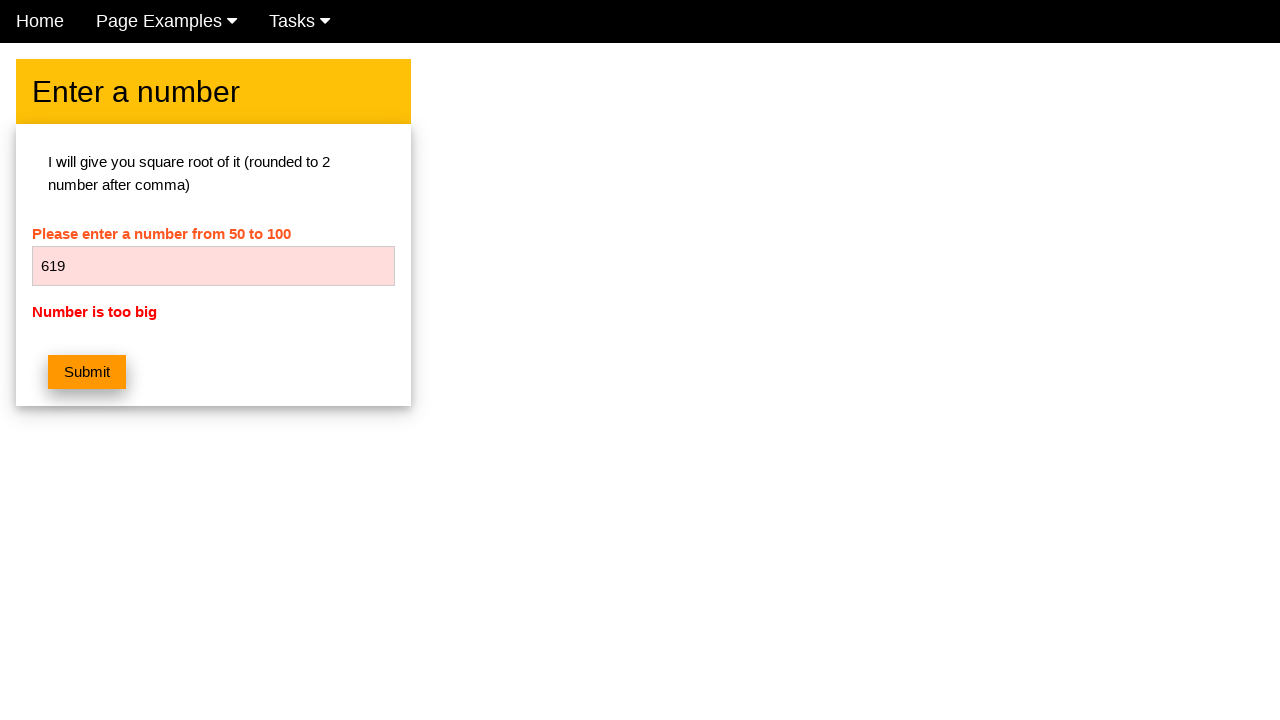

Located error message element for number 619
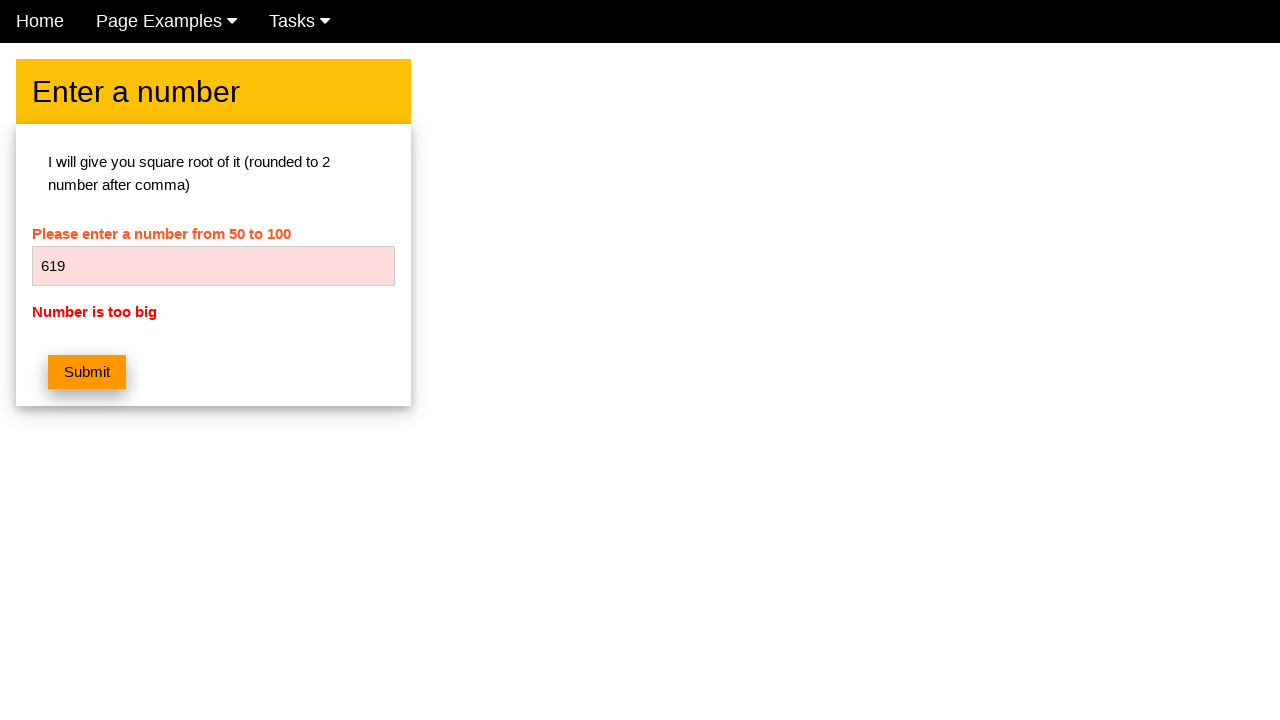

Verified error message 'Number is too big' displays for number 619
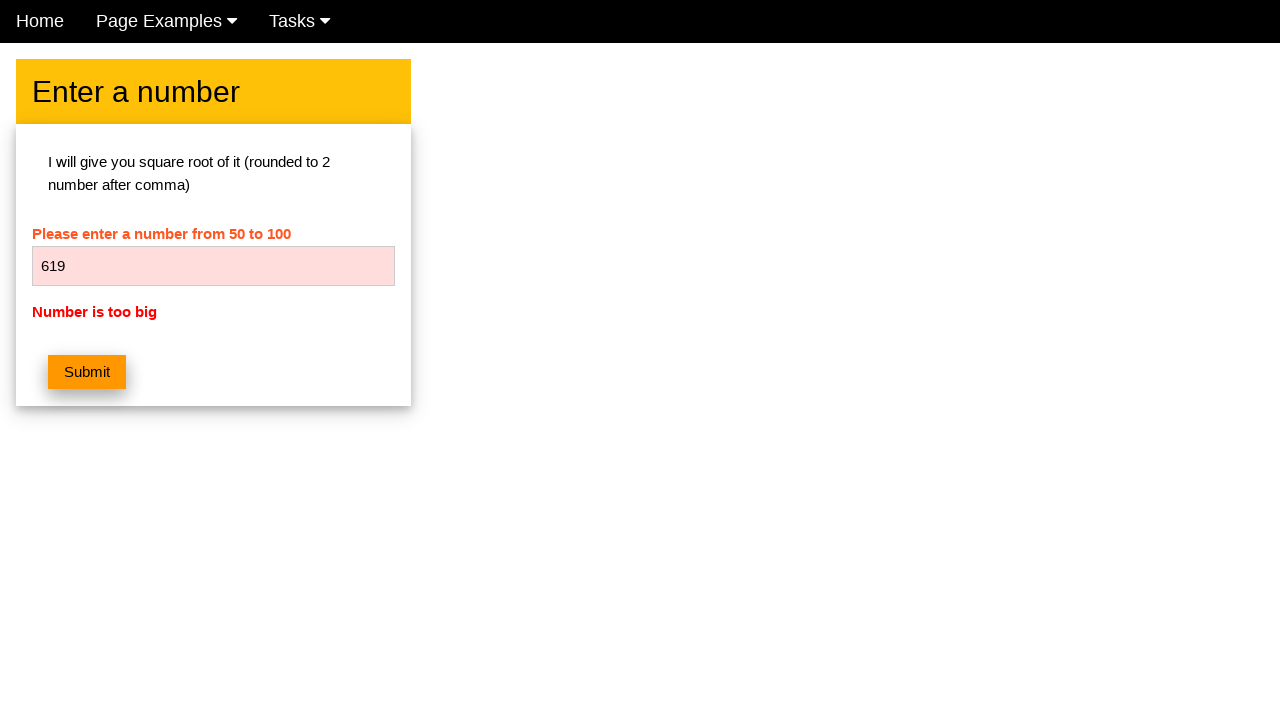

Cleared the number input field on #numb
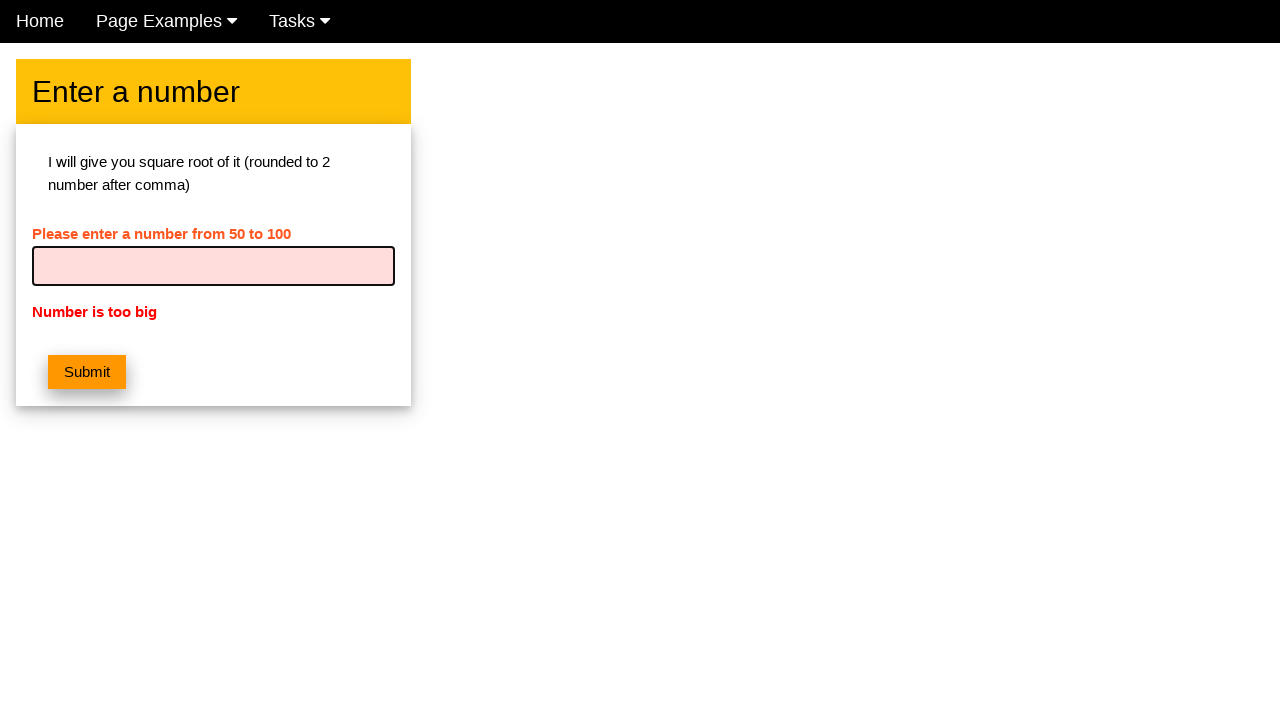

Entered number 620 into the input field on #numb
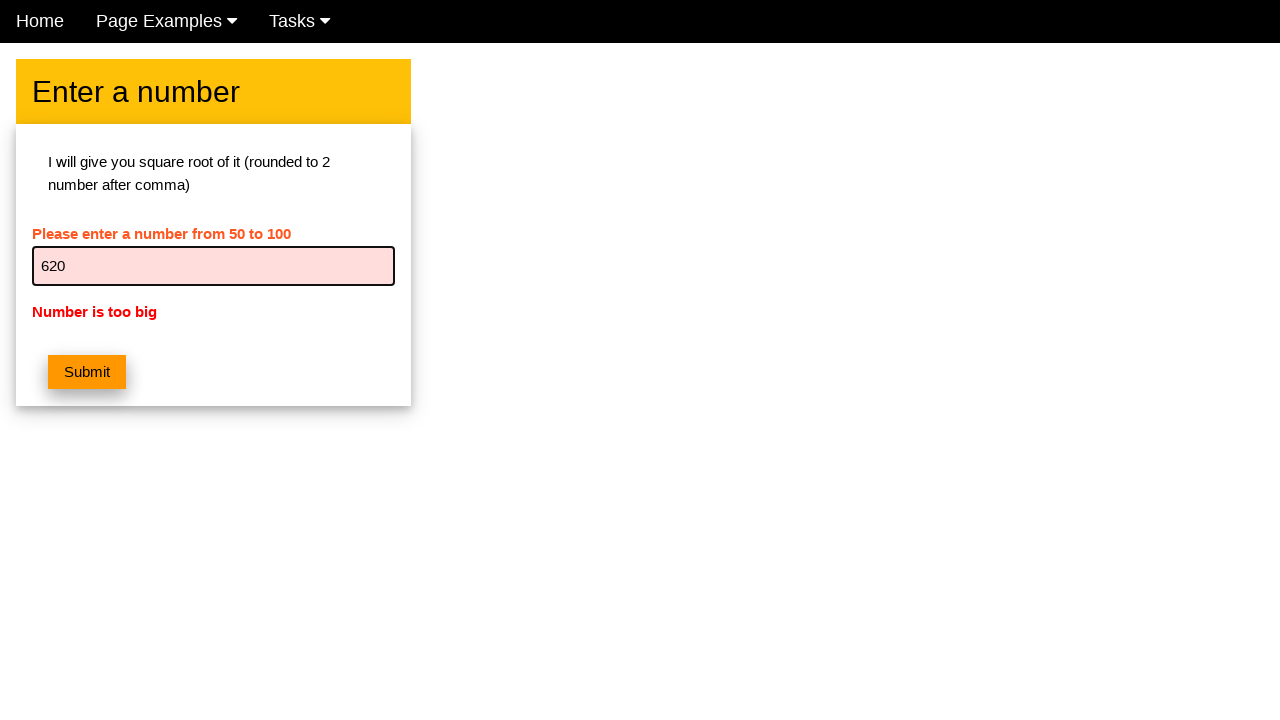

Clicked submit button for number 620 at (87, 372) on button.w3-btn.w3-orange.w3-margin
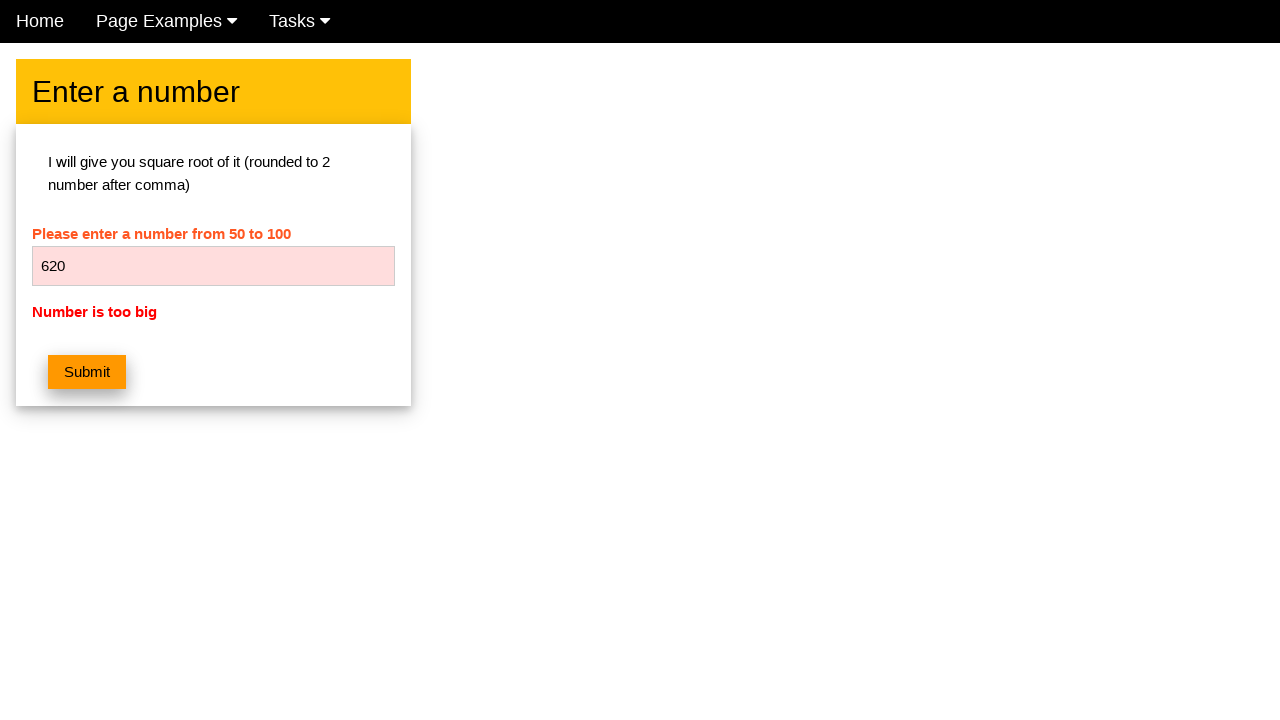

Located error message element for number 620
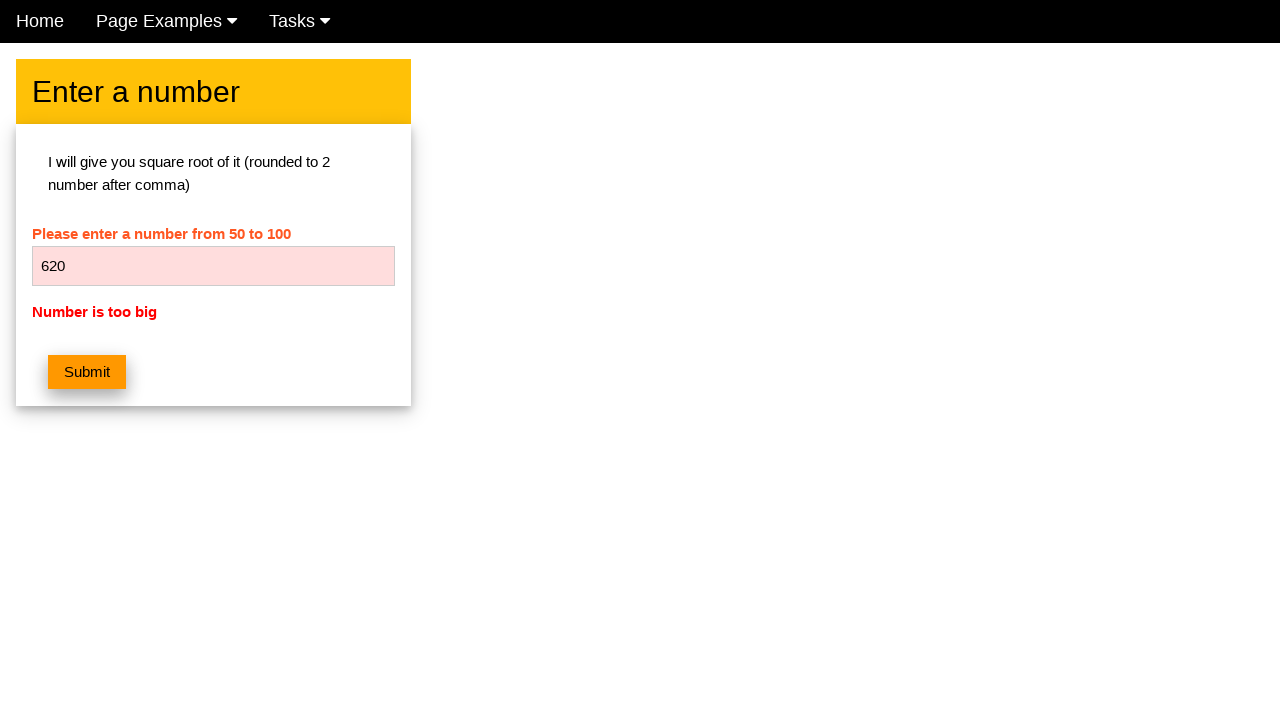

Verified error message 'Number is too big' displays for number 620
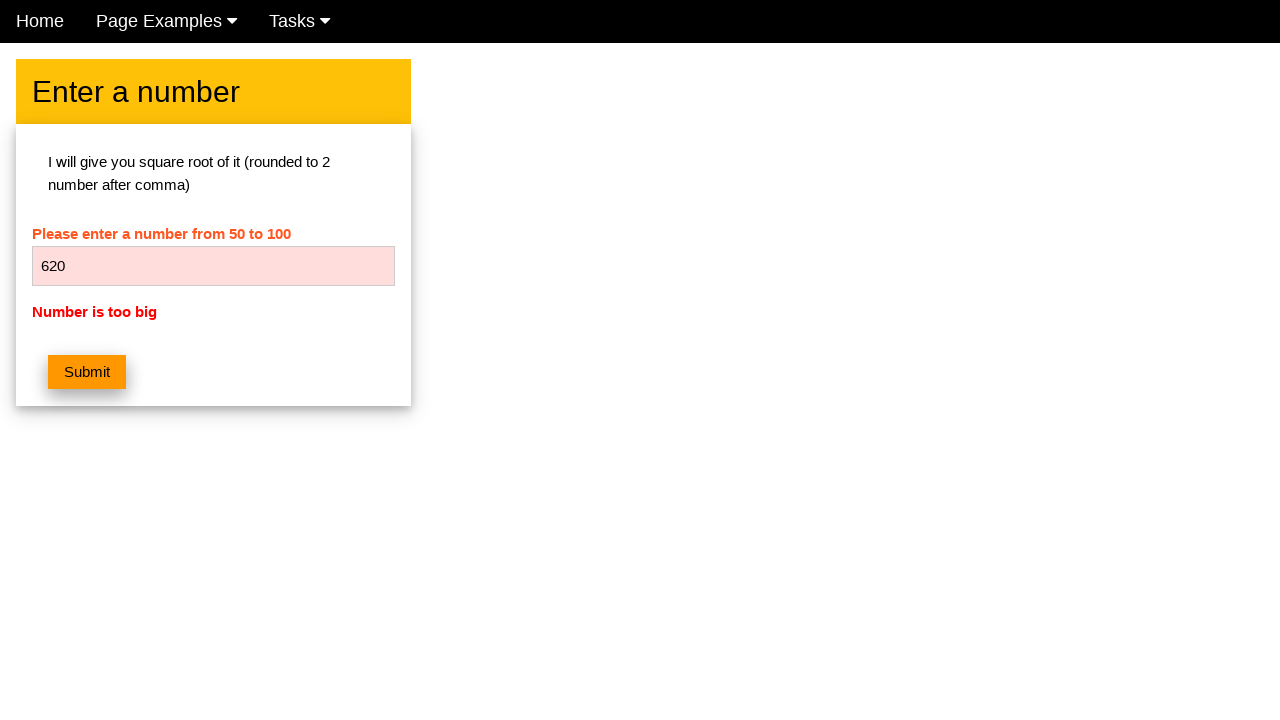

Cleared the number input field on #numb
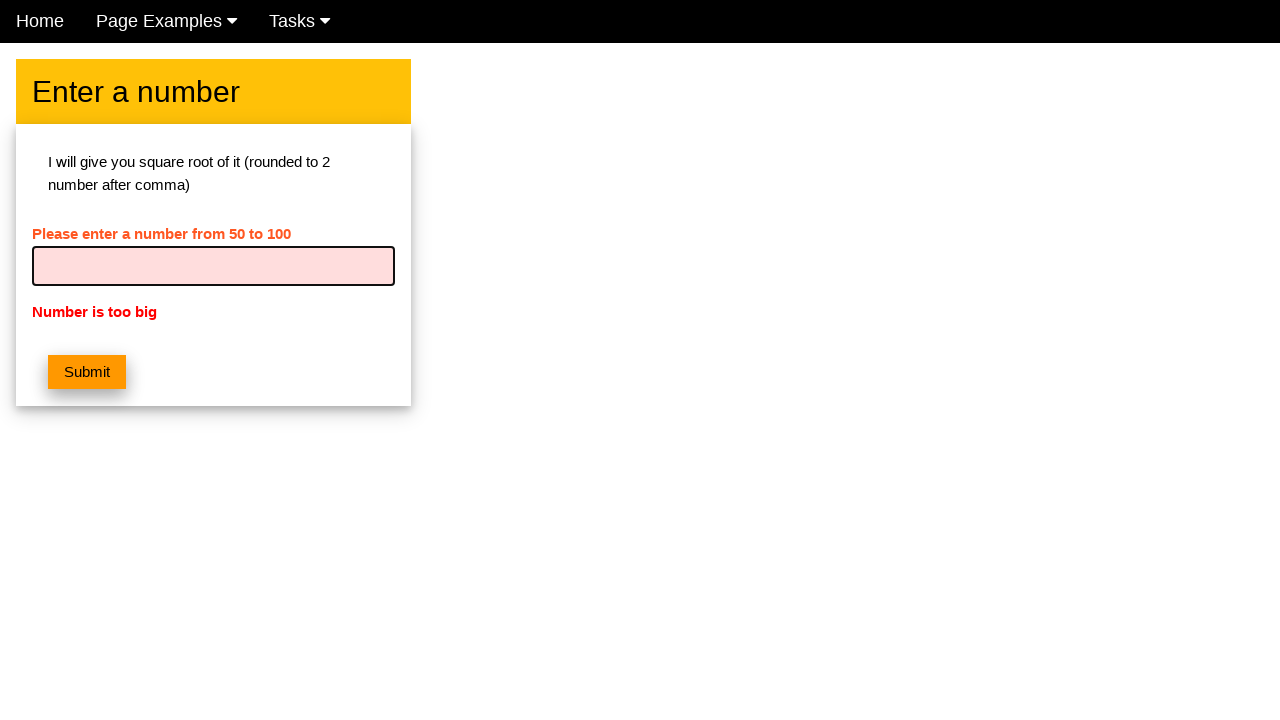

Entered number 621 into the input field on #numb
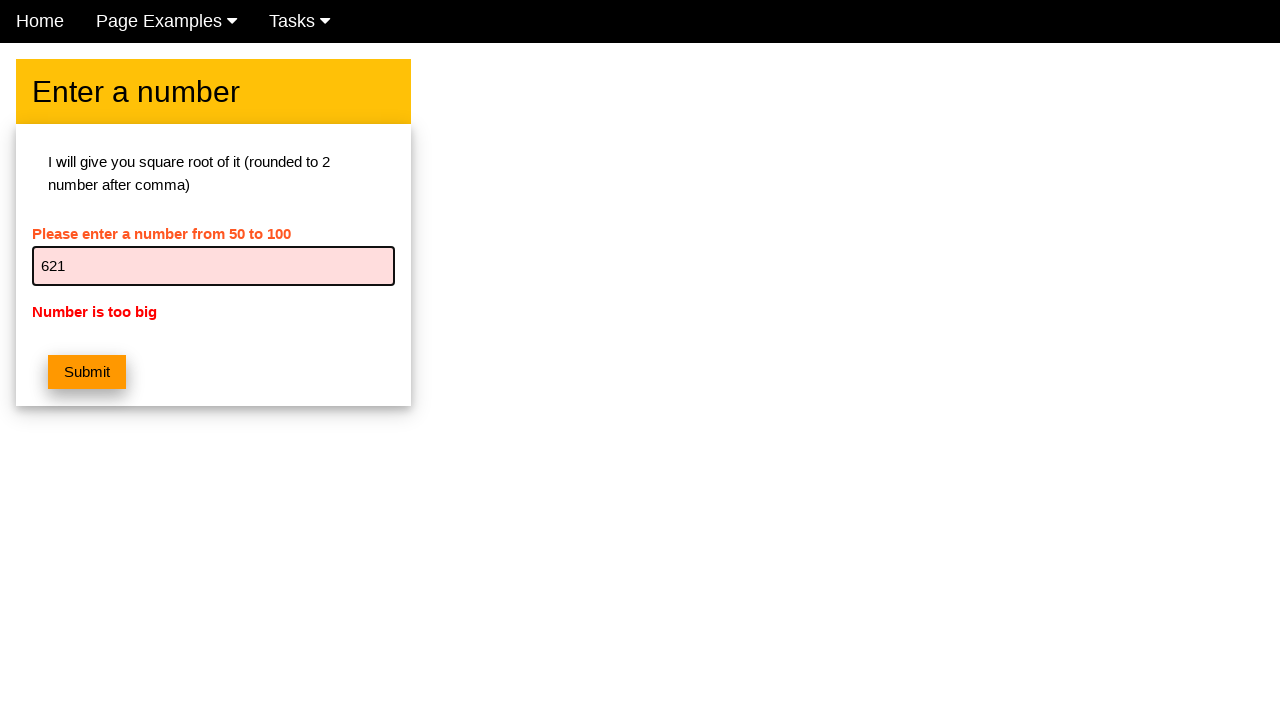

Clicked submit button for number 621 at (87, 372) on button.w3-btn.w3-orange.w3-margin
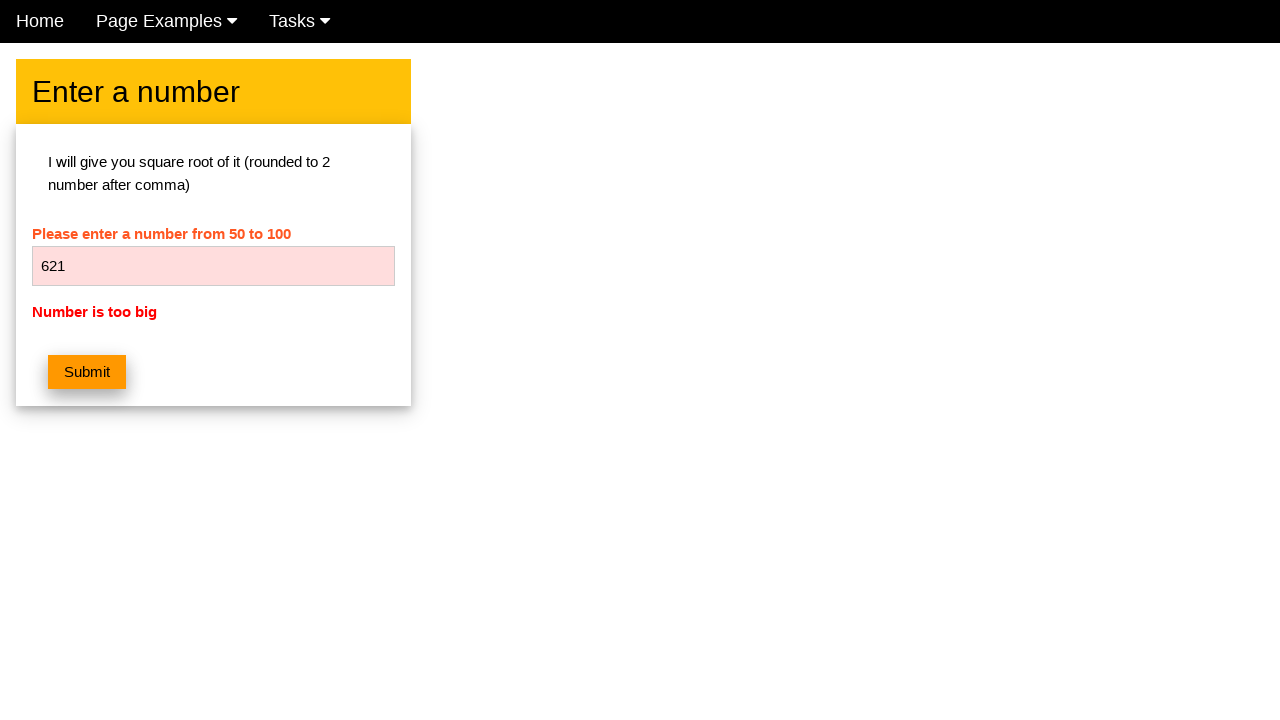

Located error message element for number 621
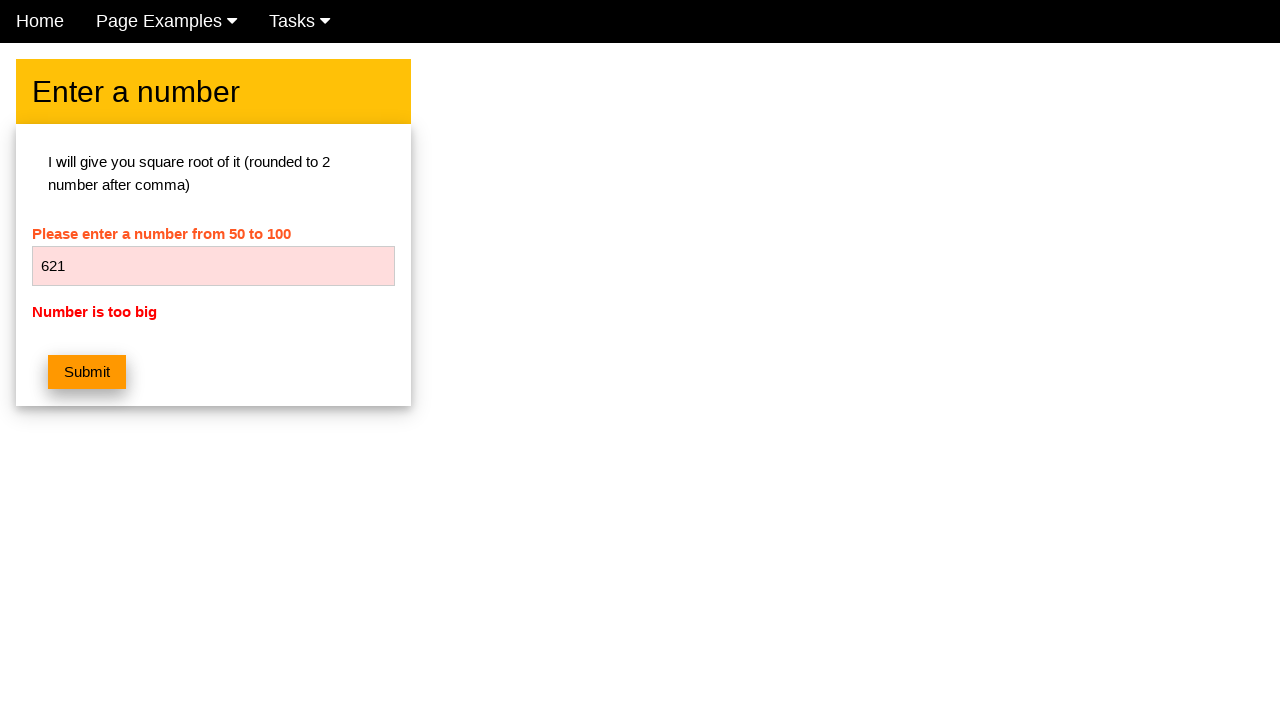

Verified error message 'Number is too big' displays for number 621
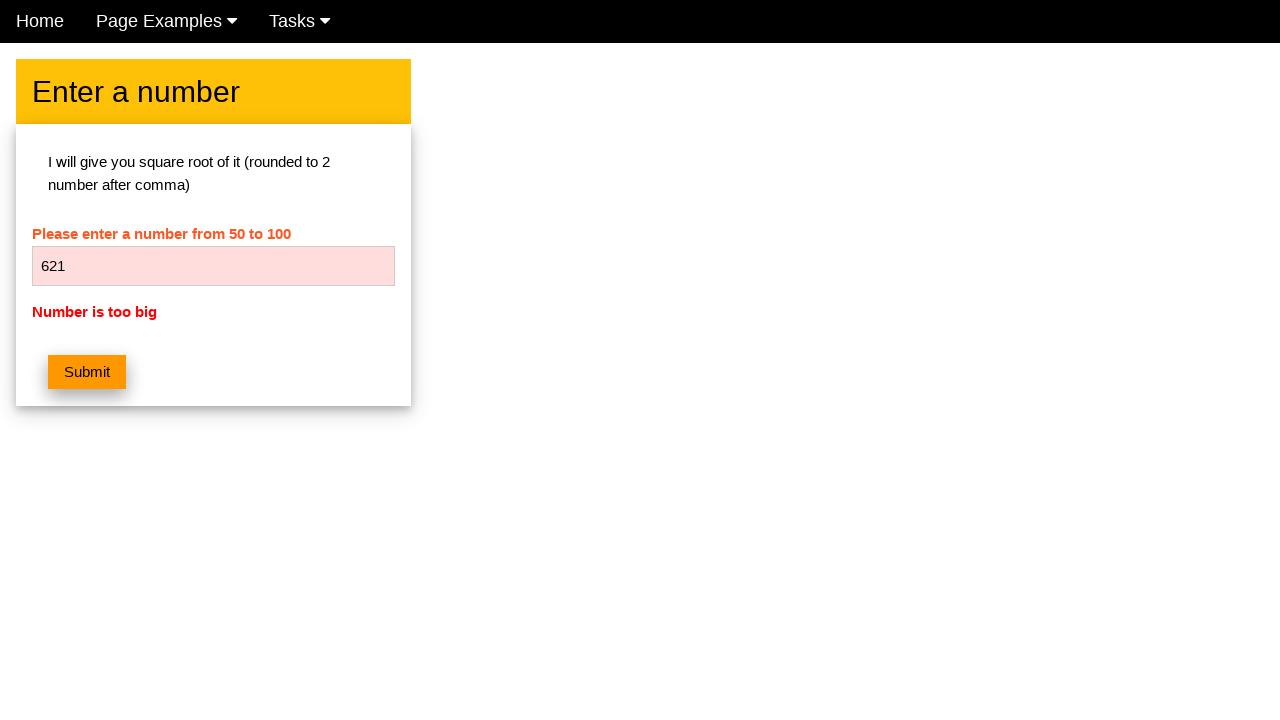

Cleared the number input field on #numb
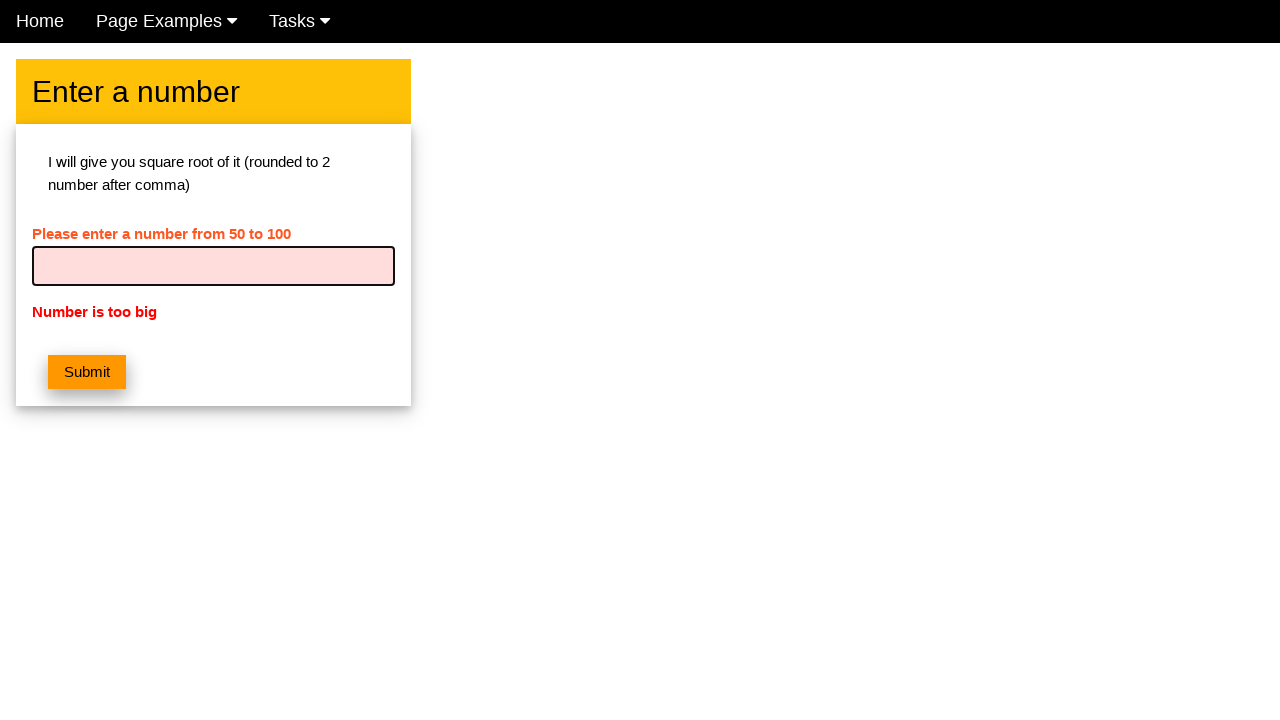

Entered number 622 into the input field on #numb
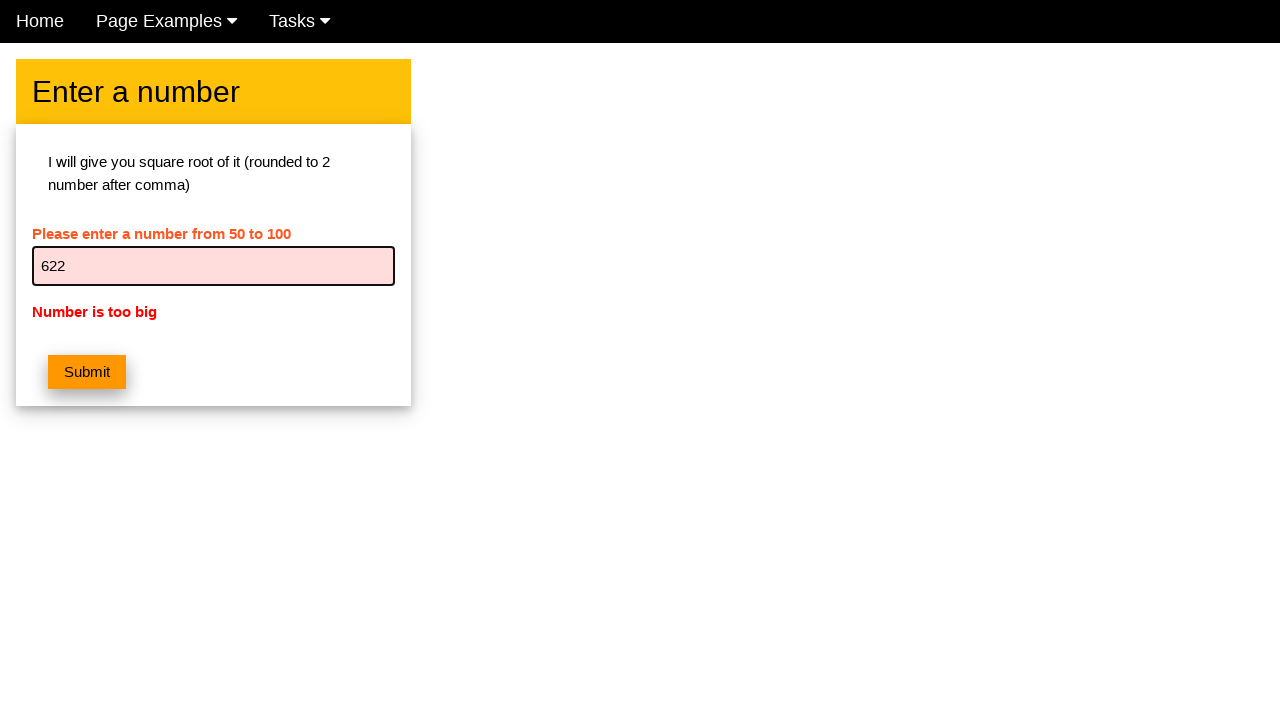

Clicked submit button for number 622 at (87, 372) on button.w3-btn.w3-orange.w3-margin
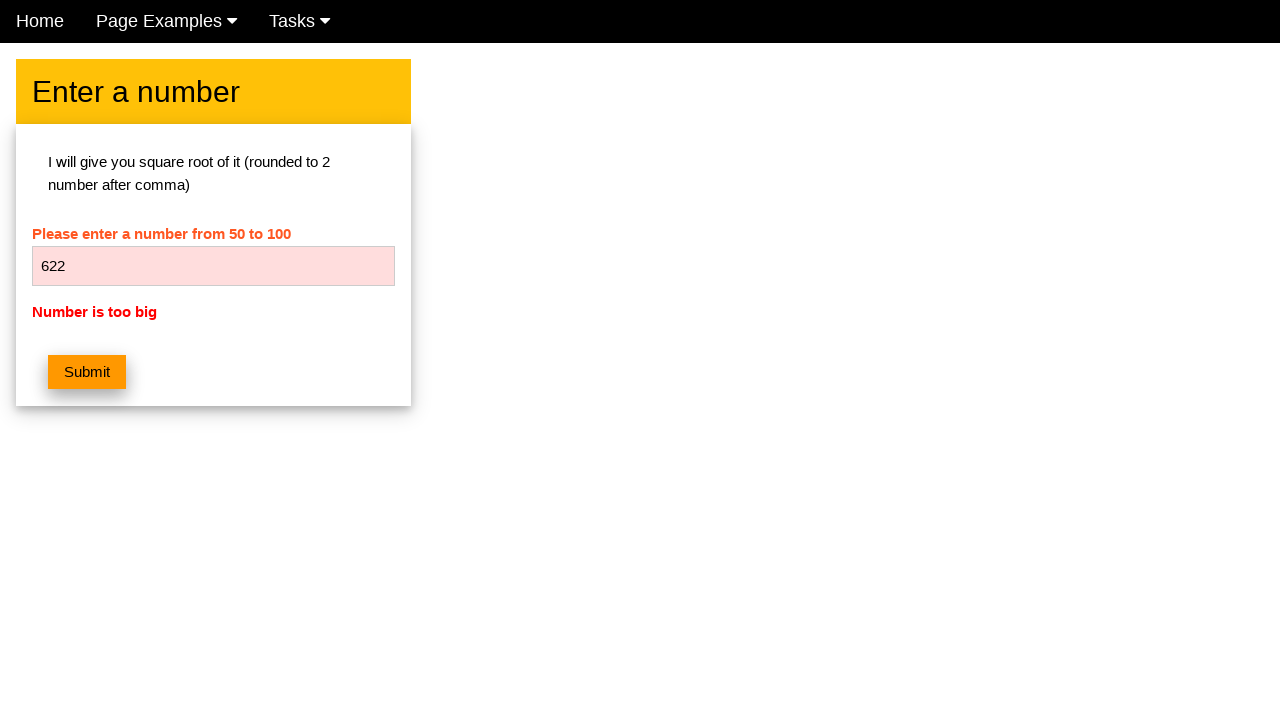

Located error message element for number 622
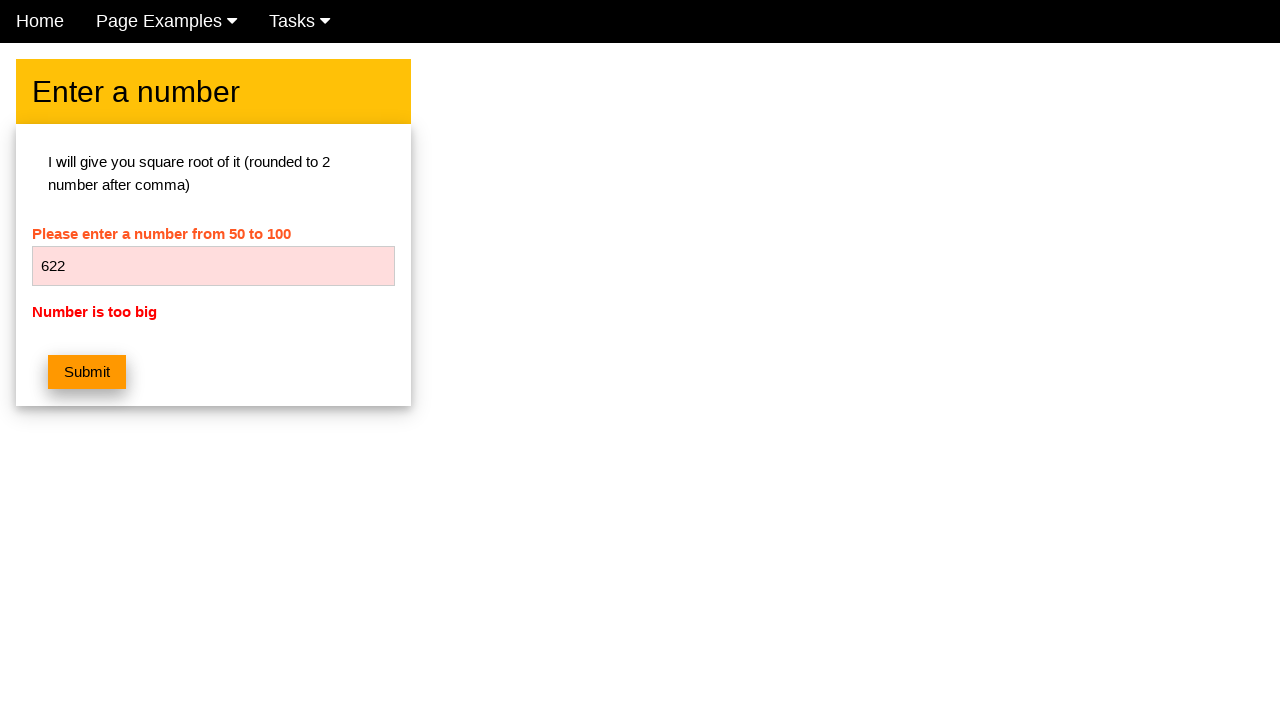

Verified error message 'Number is too big' displays for number 622
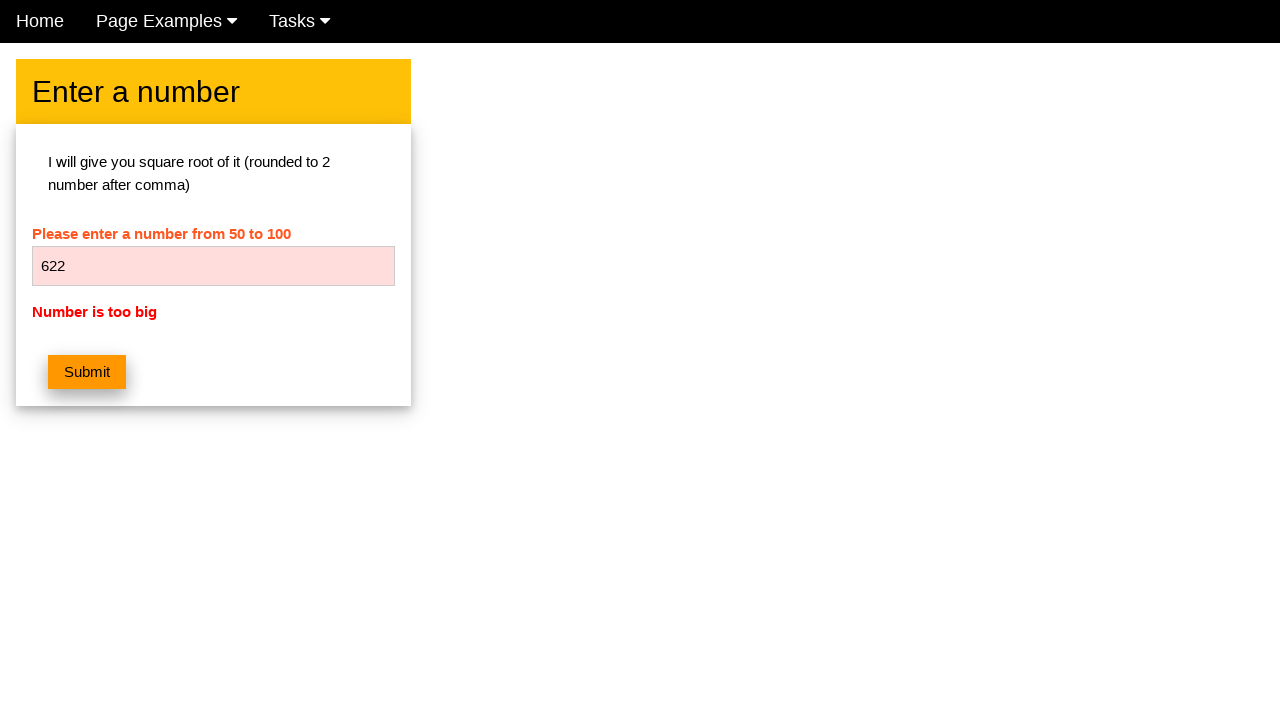

Cleared the number input field on #numb
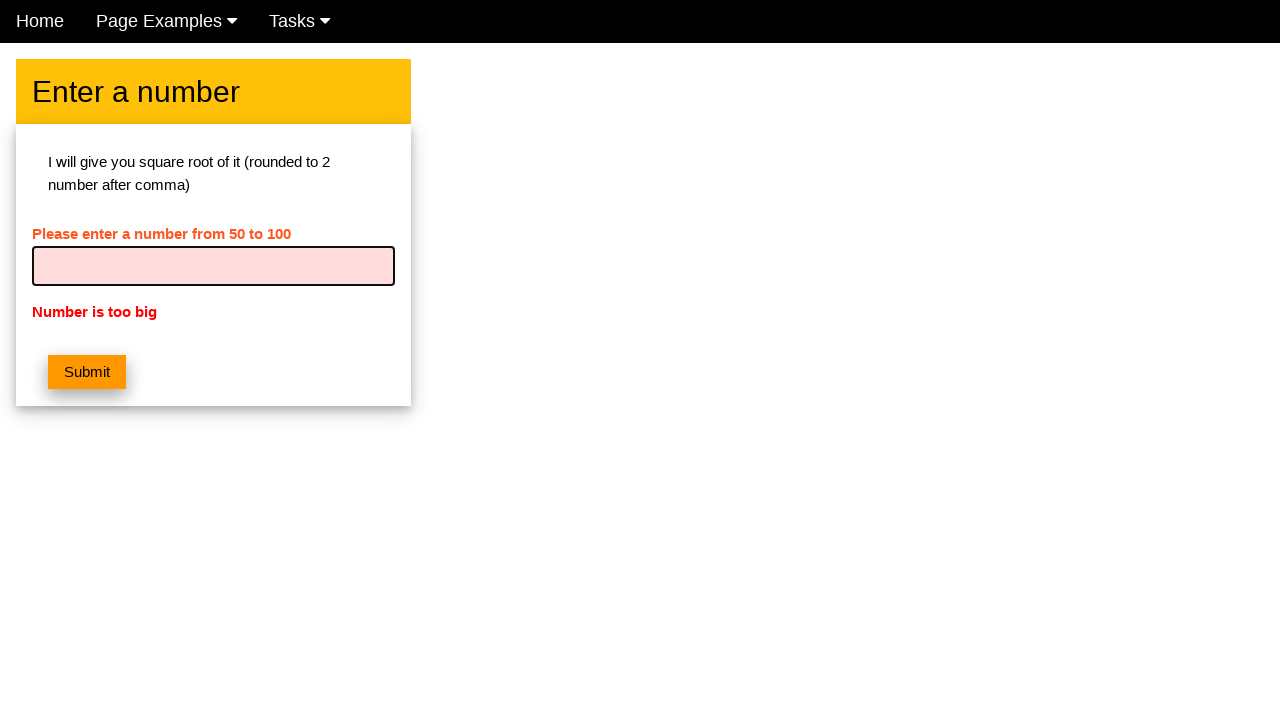

Entered number 623 into the input field on #numb
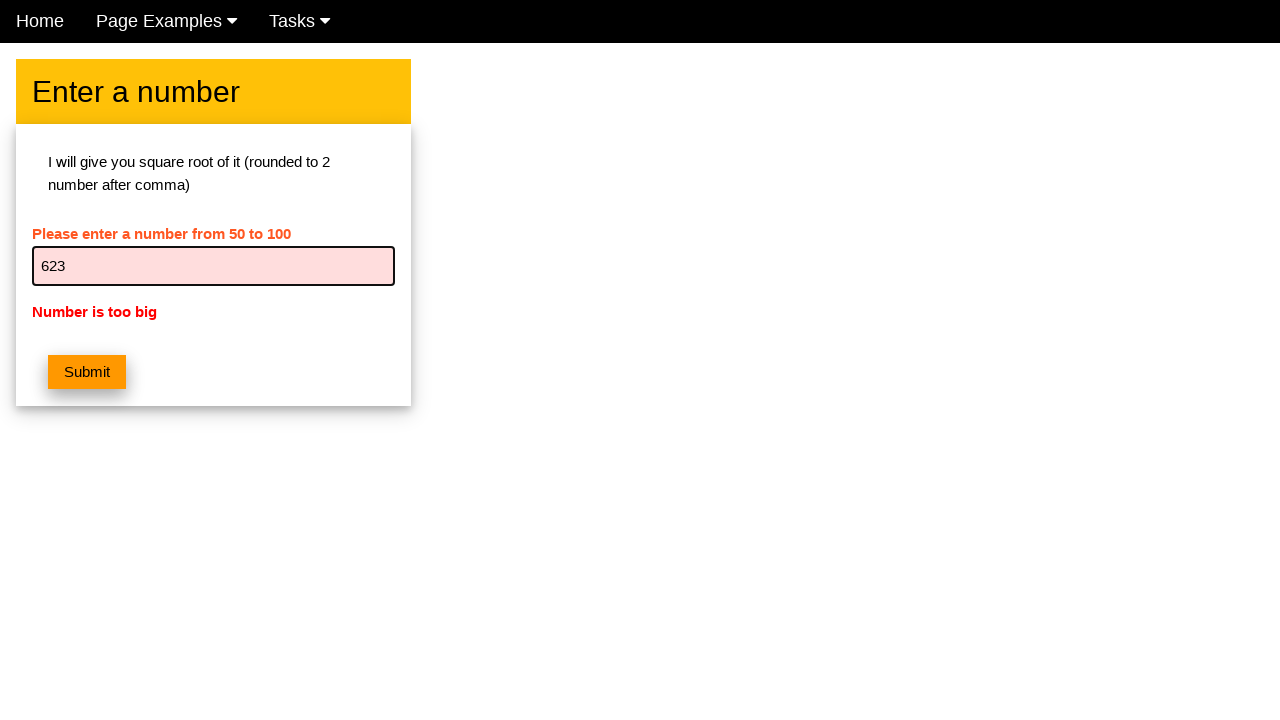

Clicked submit button for number 623 at (87, 372) on button.w3-btn.w3-orange.w3-margin
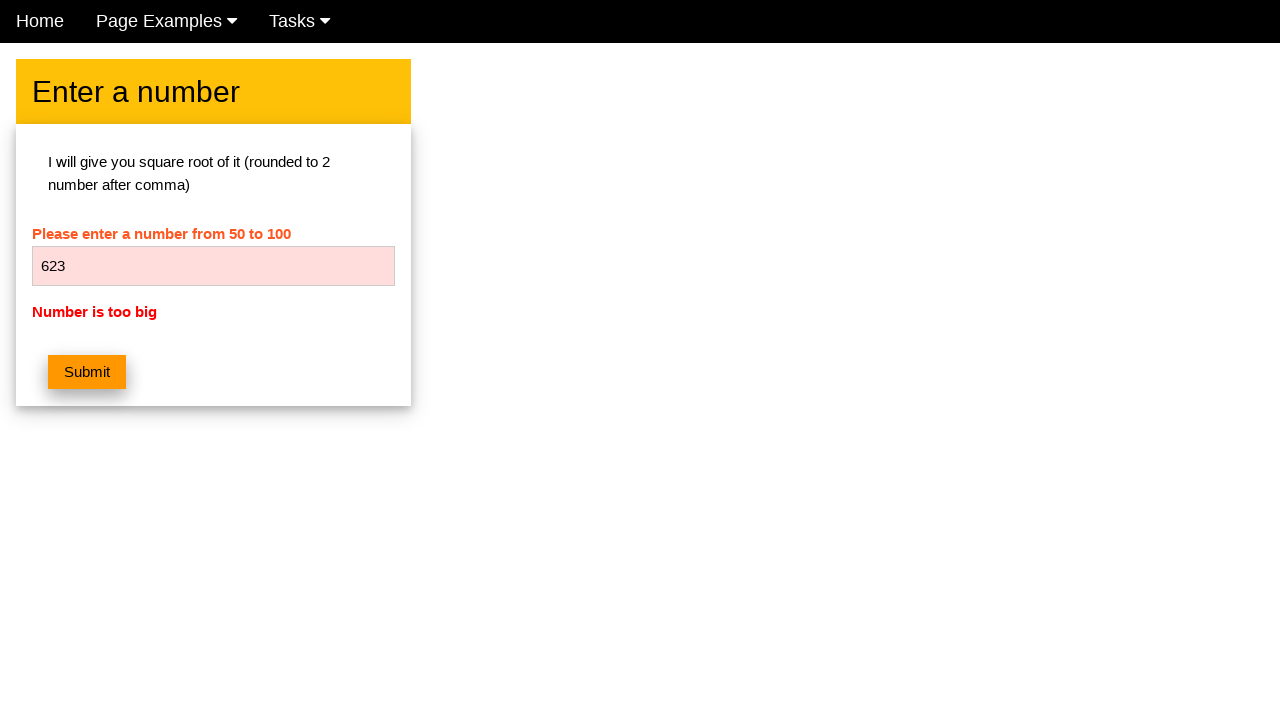

Located error message element for number 623
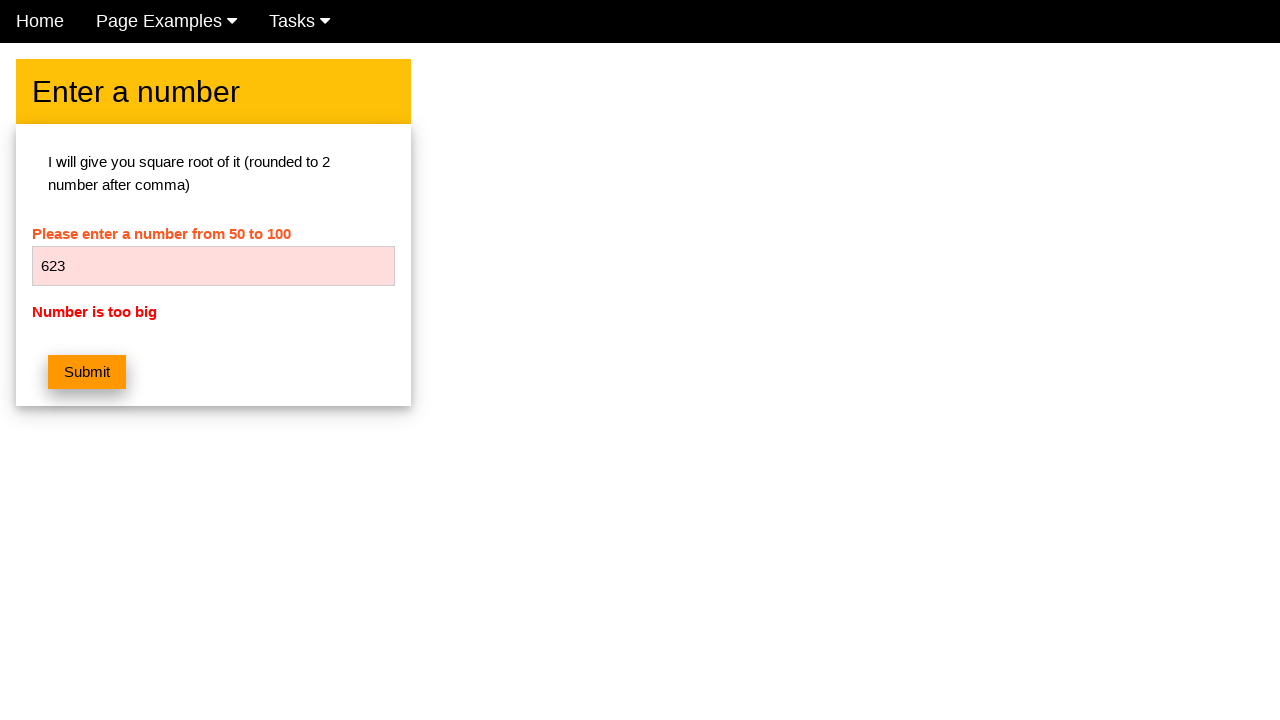

Verified error message 'Number is too big' displays for number 623
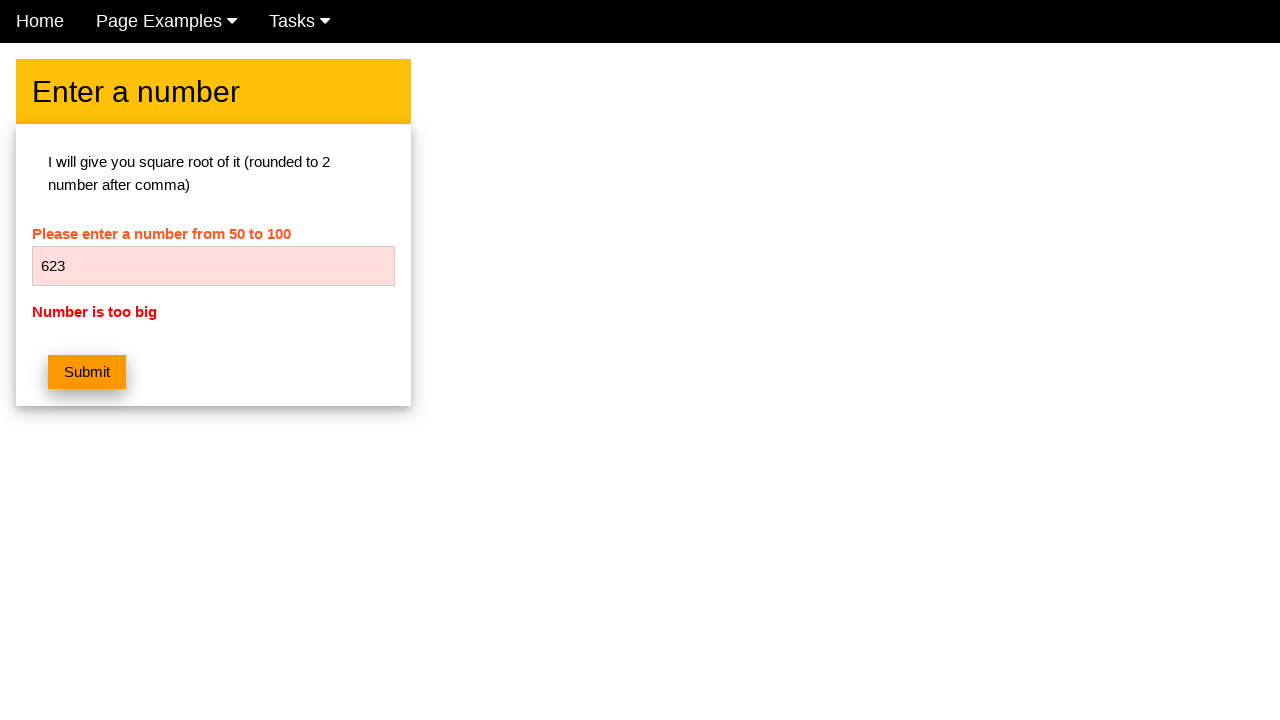

Cleared the number input field on #numb
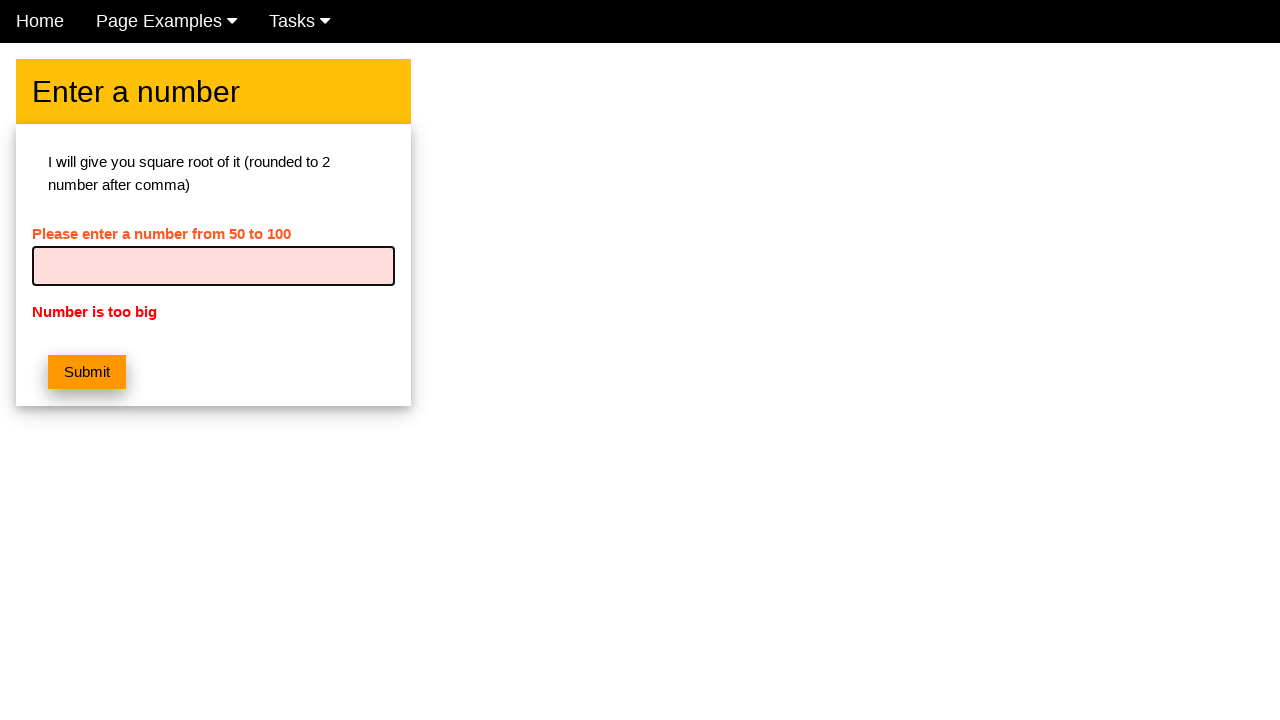

Entered number 624 into the input field on #numb
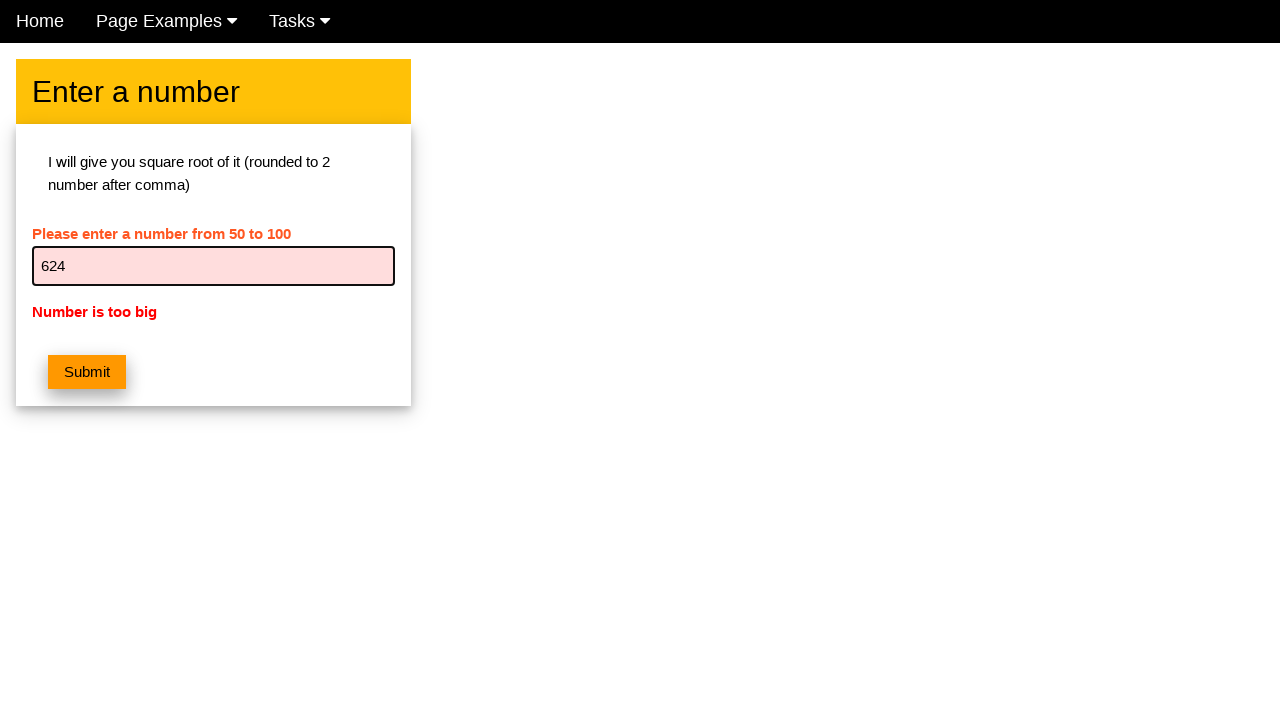

Clicked submit button for number 624 at (87, 372) on button.w3-btn.w3-orange.w3-margin
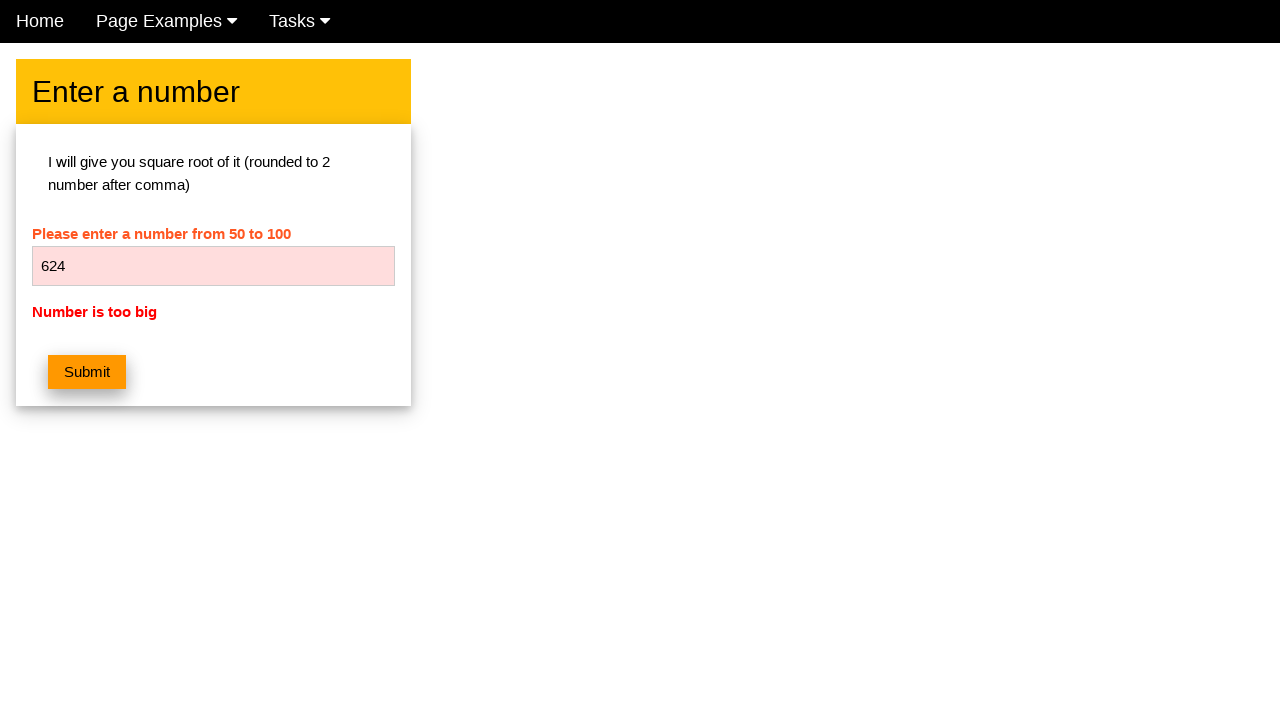

Located error message element for number 624
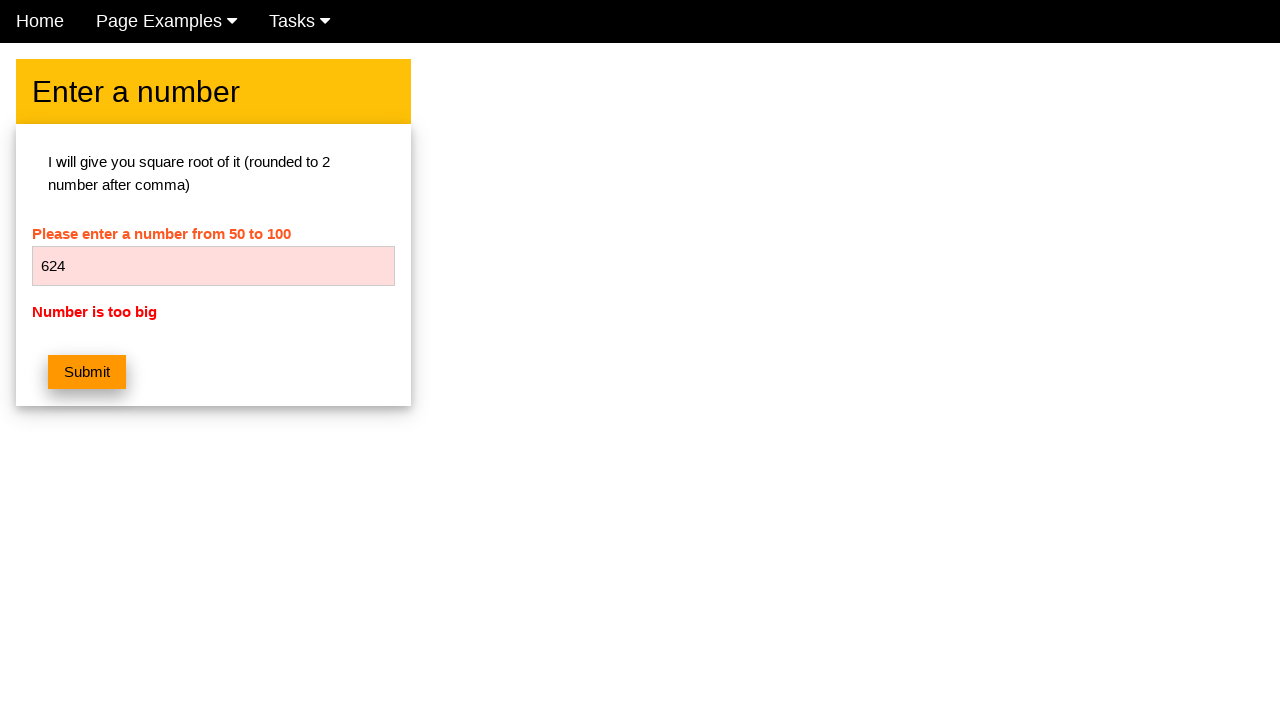

Verified error message 'Number is too big' displays for number 624
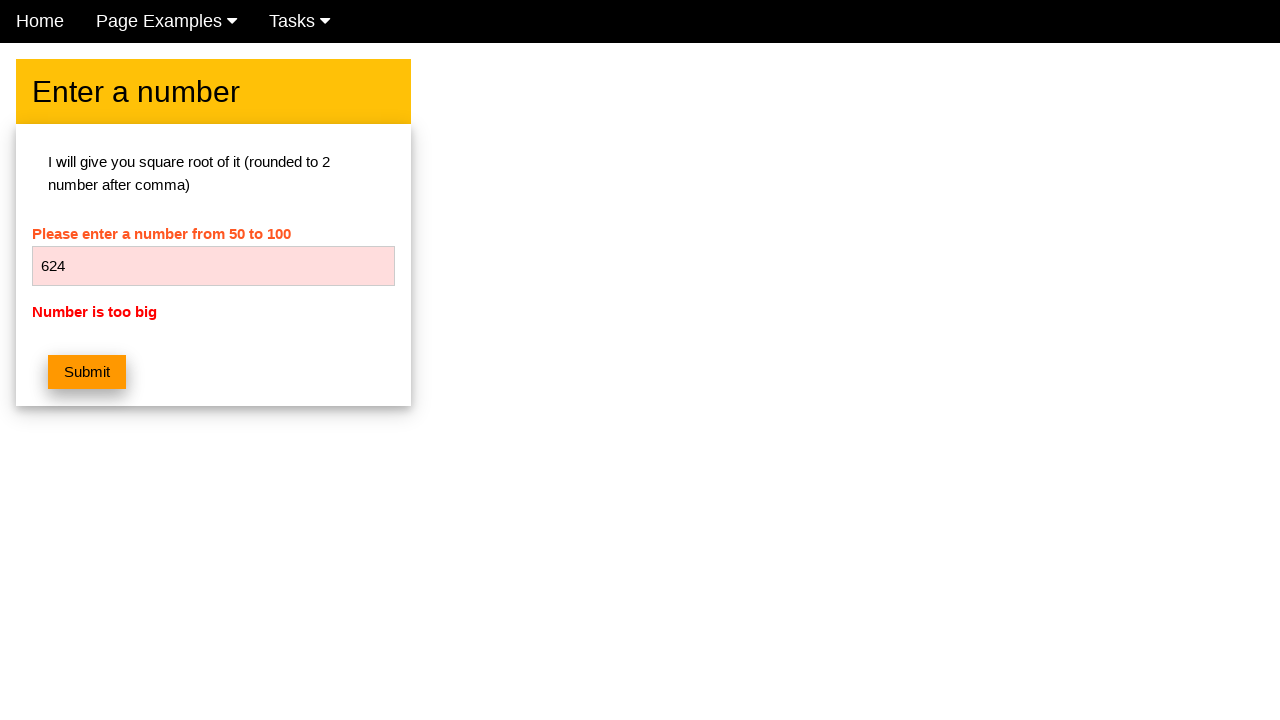

Cleared the number input field on #numb
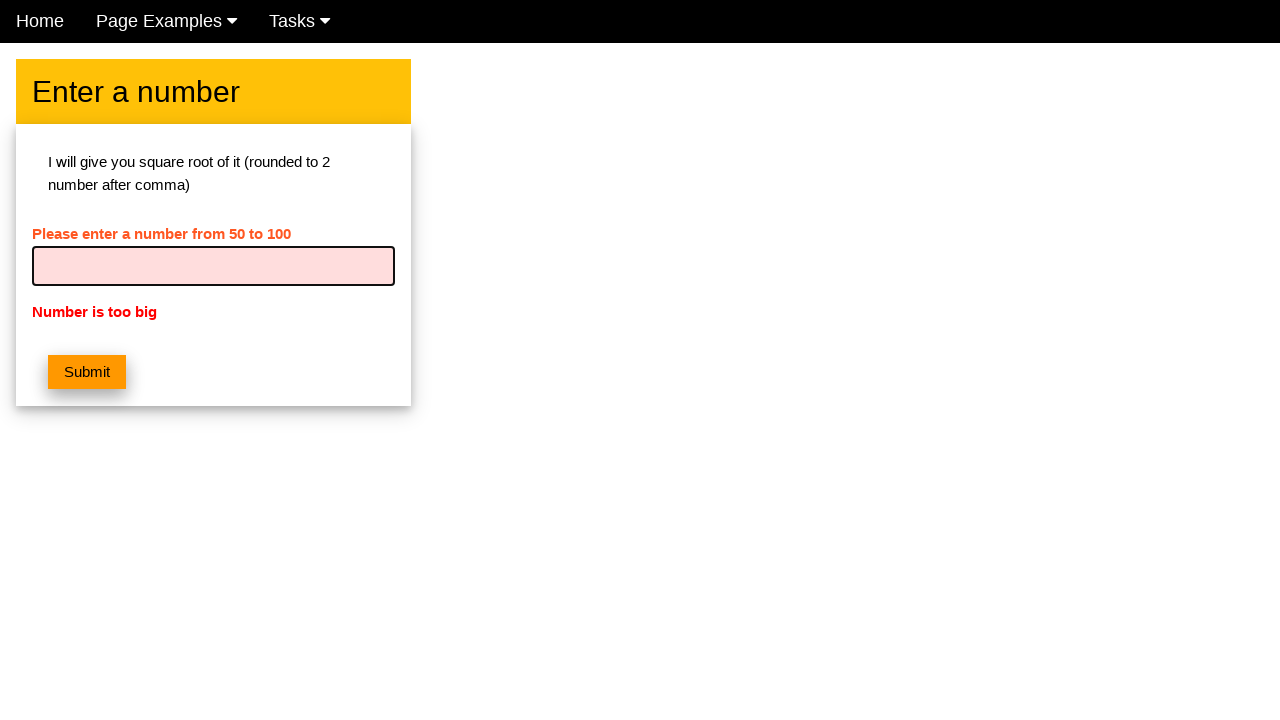

Entered number 625 into the input field on #numb
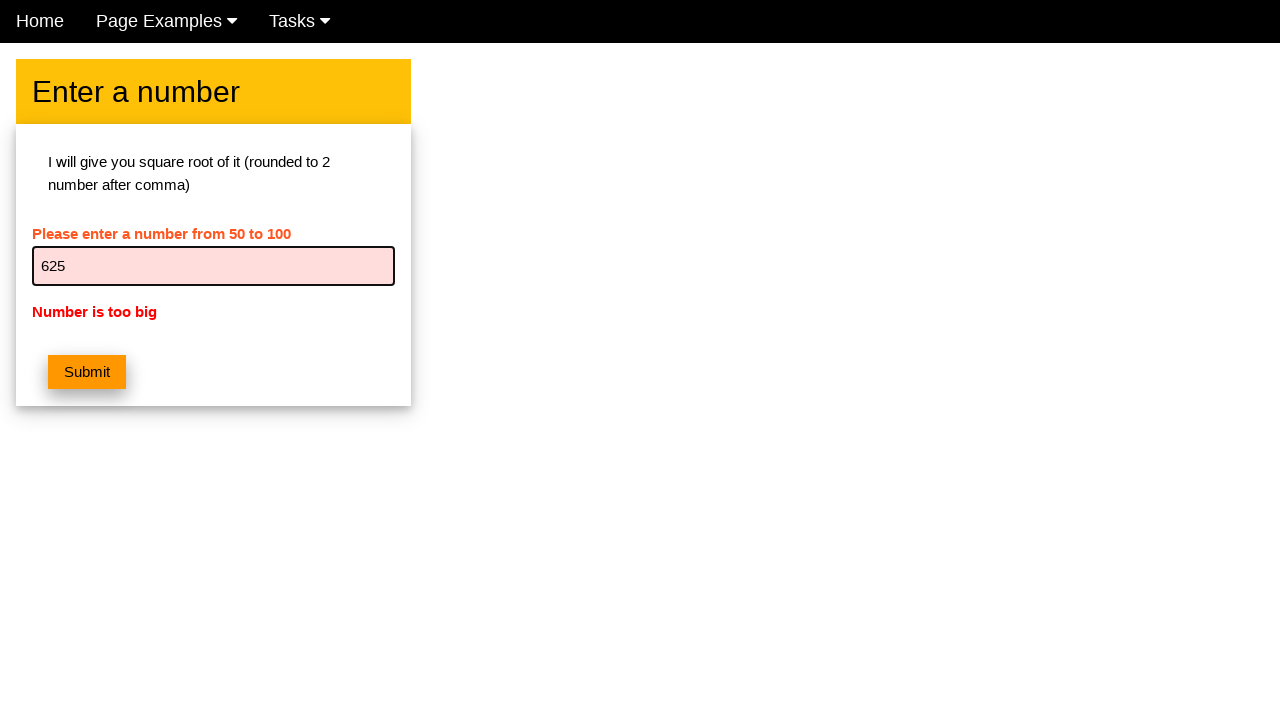

Clicked submit button for number 625 at (87, 372) on button.w3-btn.w3-orange.w3-margin
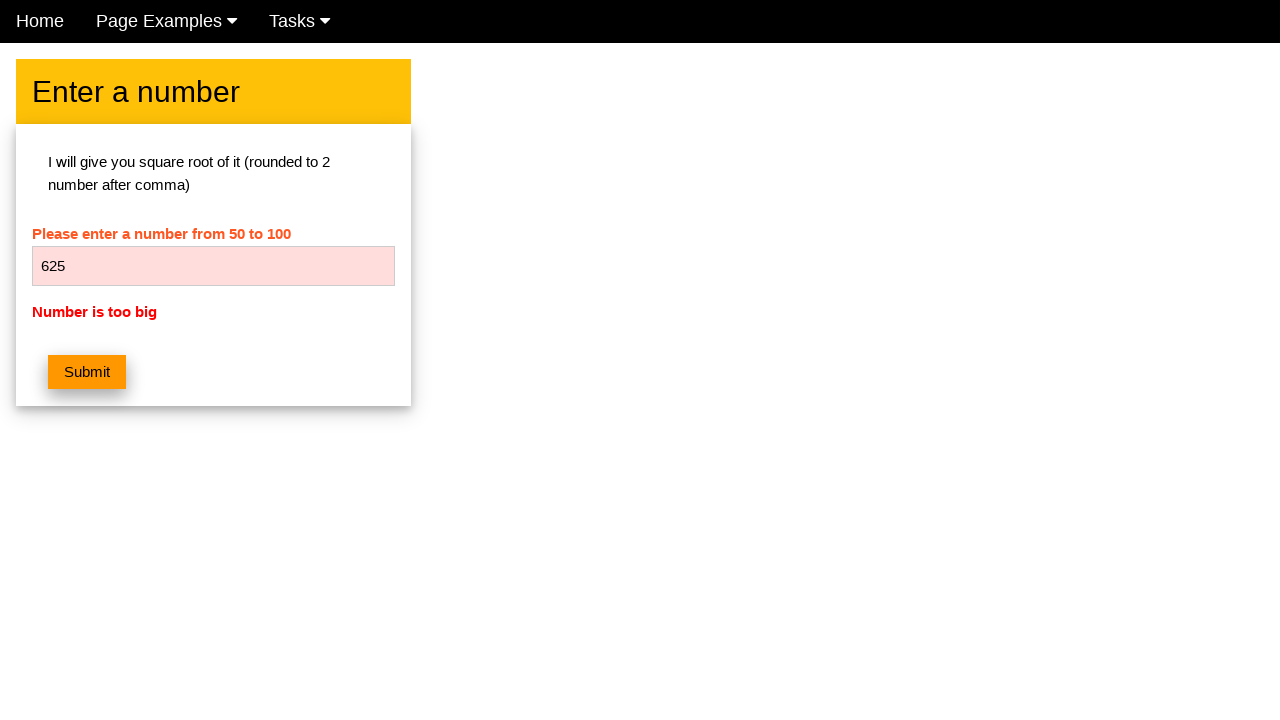

Located error message element for number 625
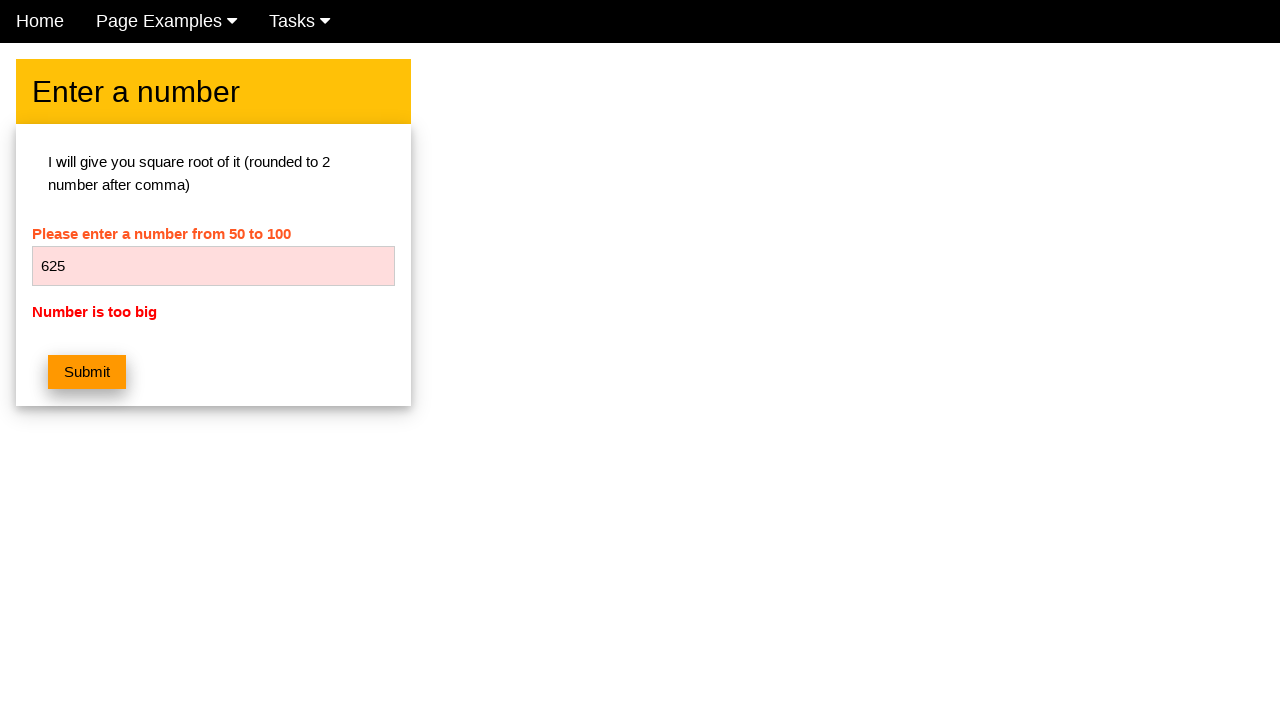

Verified error message 'Number is too big' displays for number 625
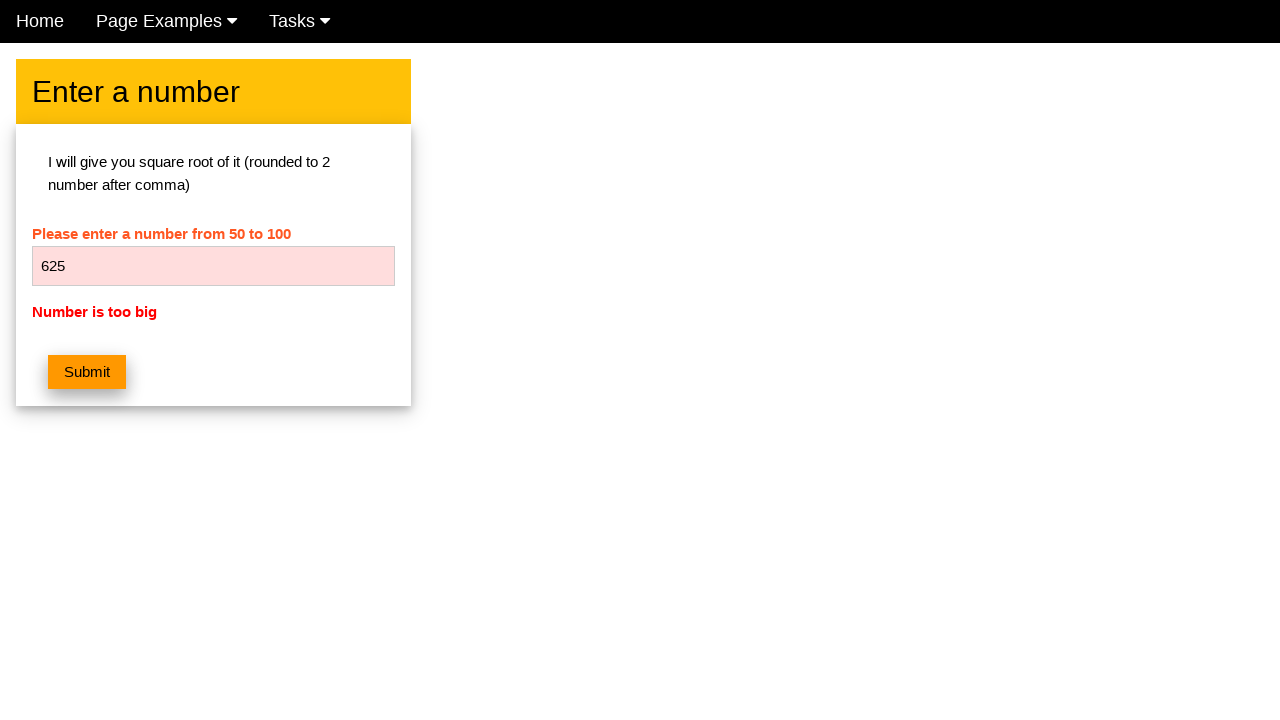

Cleared the number input field on #numb
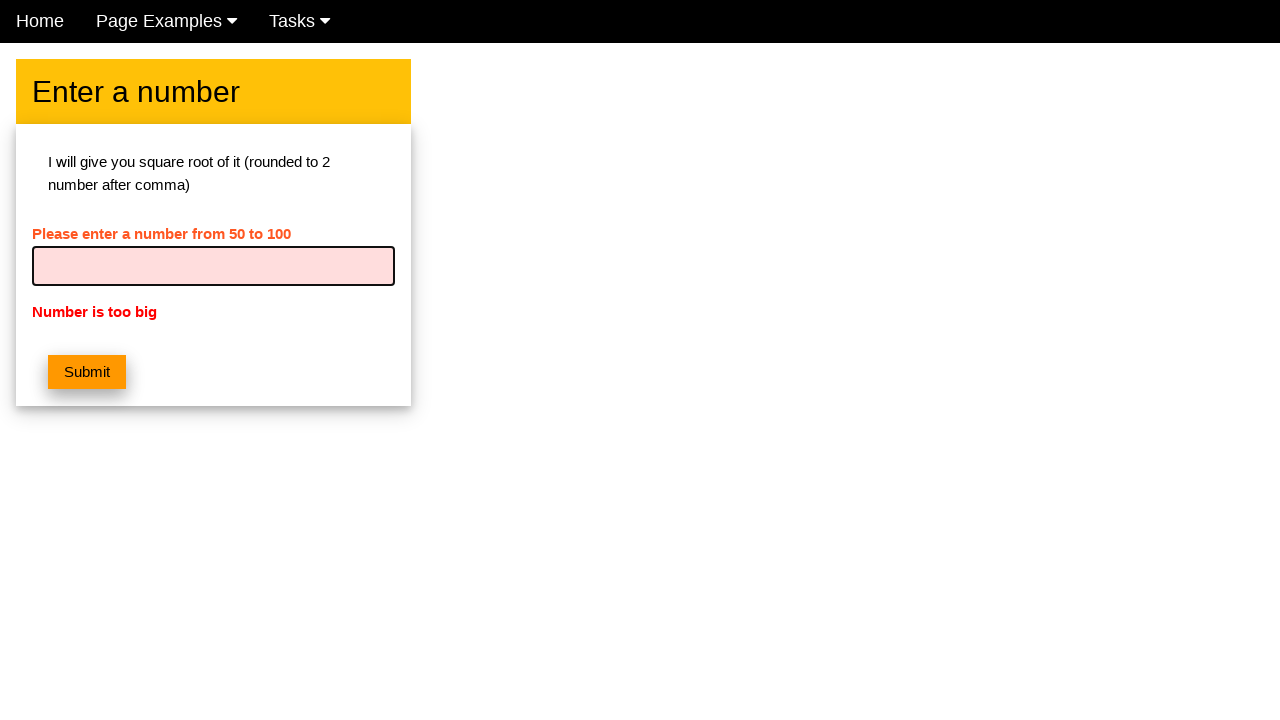

Entered number 626 into the input field on #numb
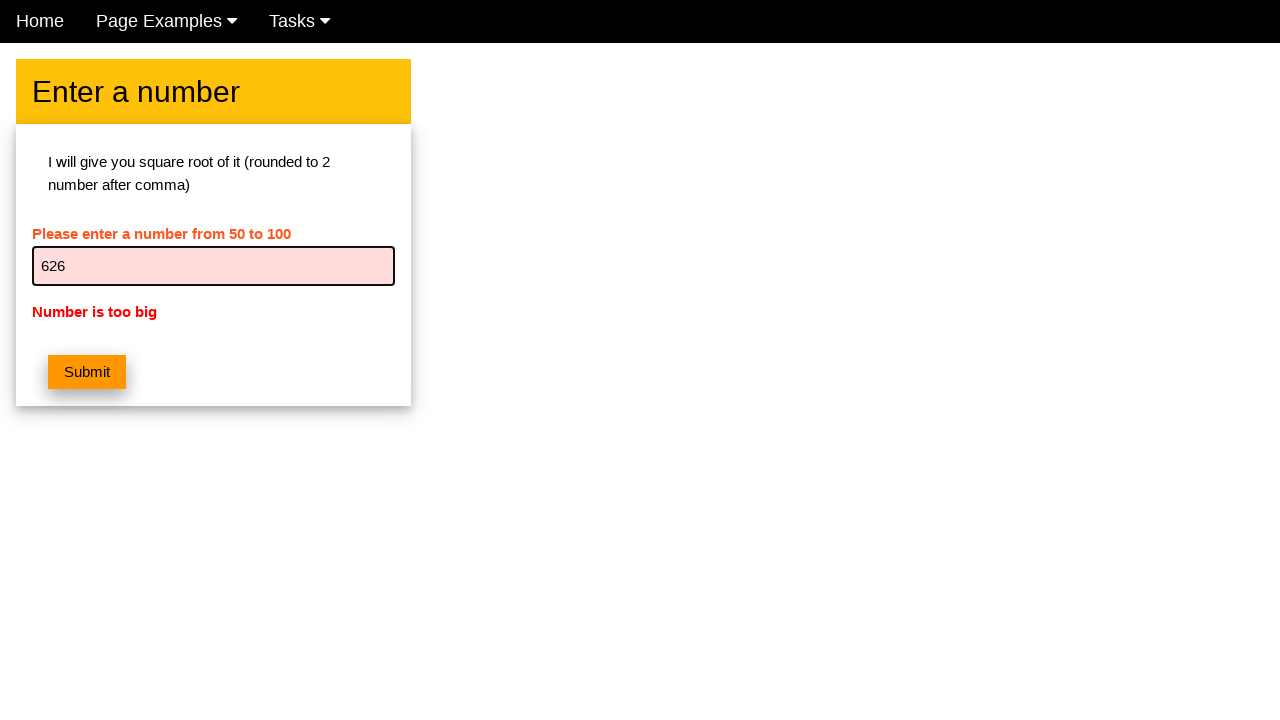

Clicked submit button for number 626 at (87, 372) on button.w3-btn.w3-orange.w3-margin
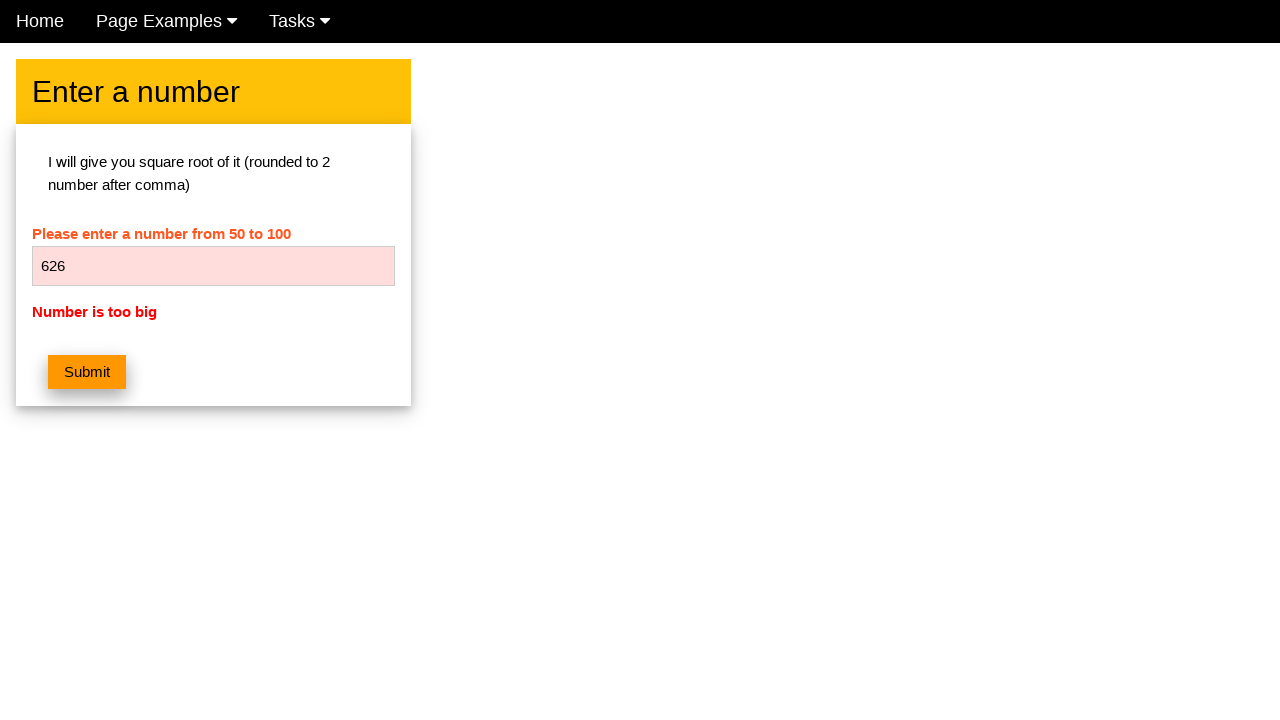

Located error message element for number 626
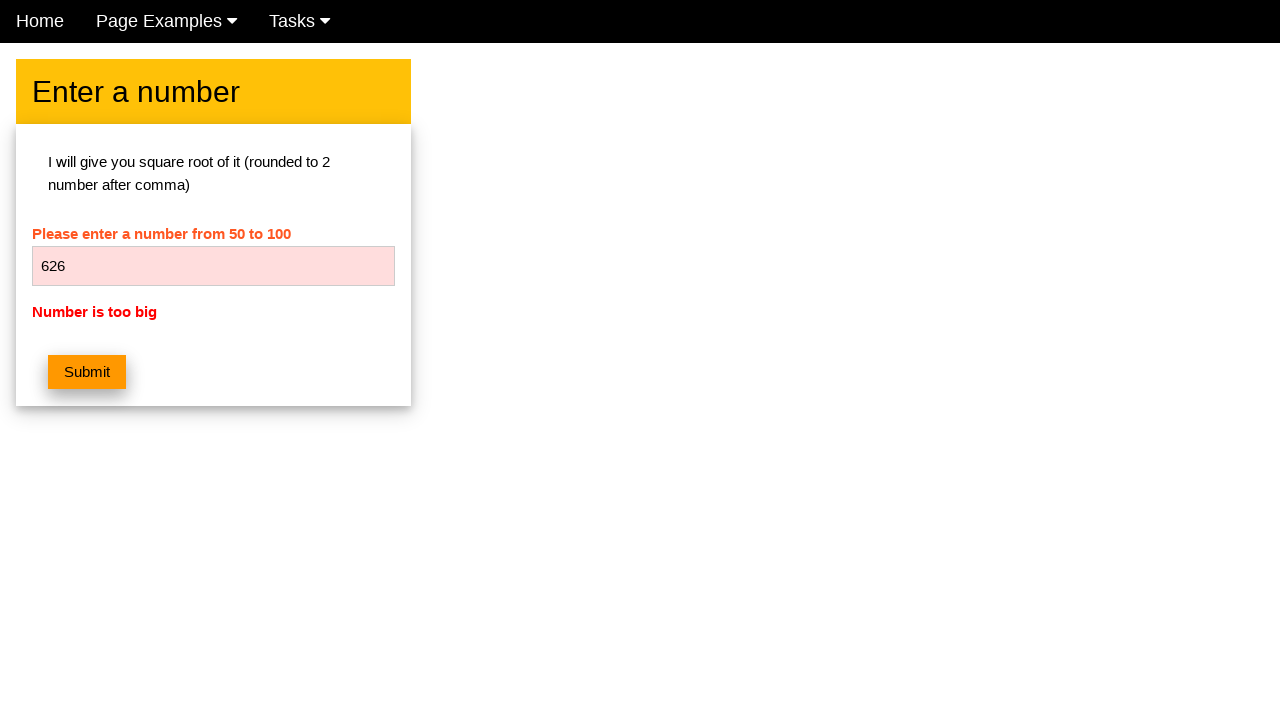

Verified error message 'Number is too big' displays for number 626
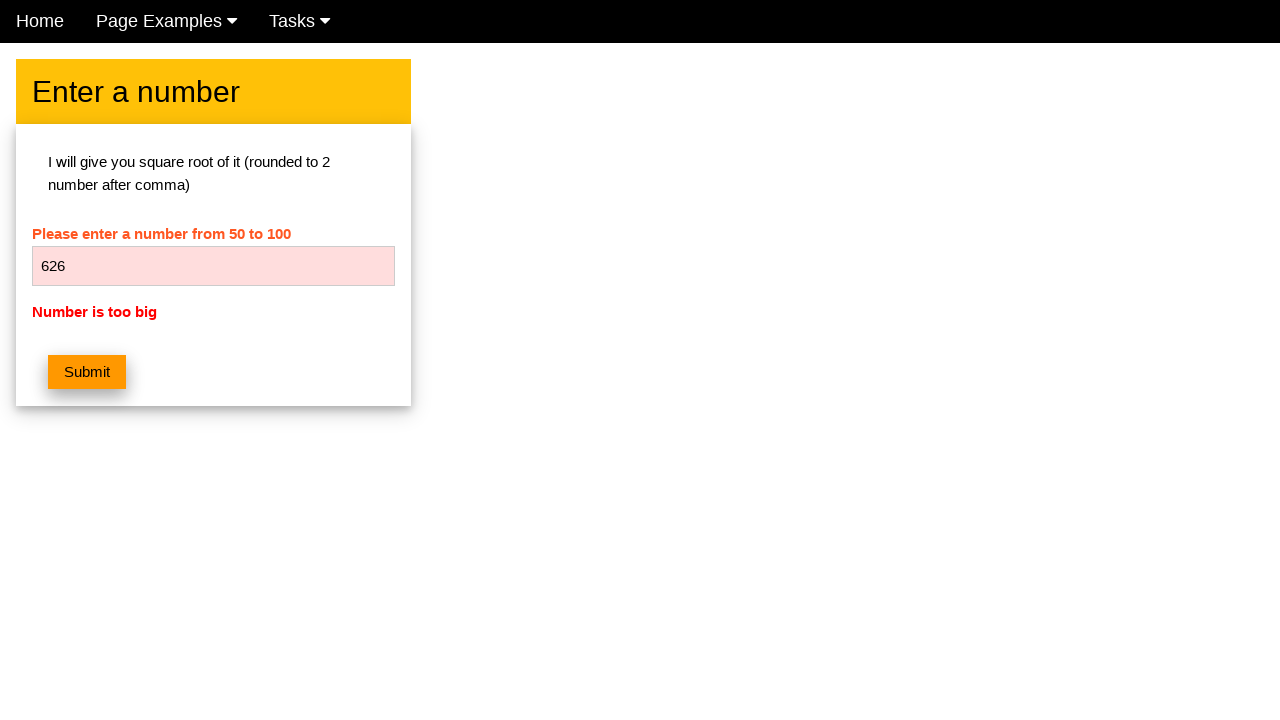

Cleared the number input field on #numb
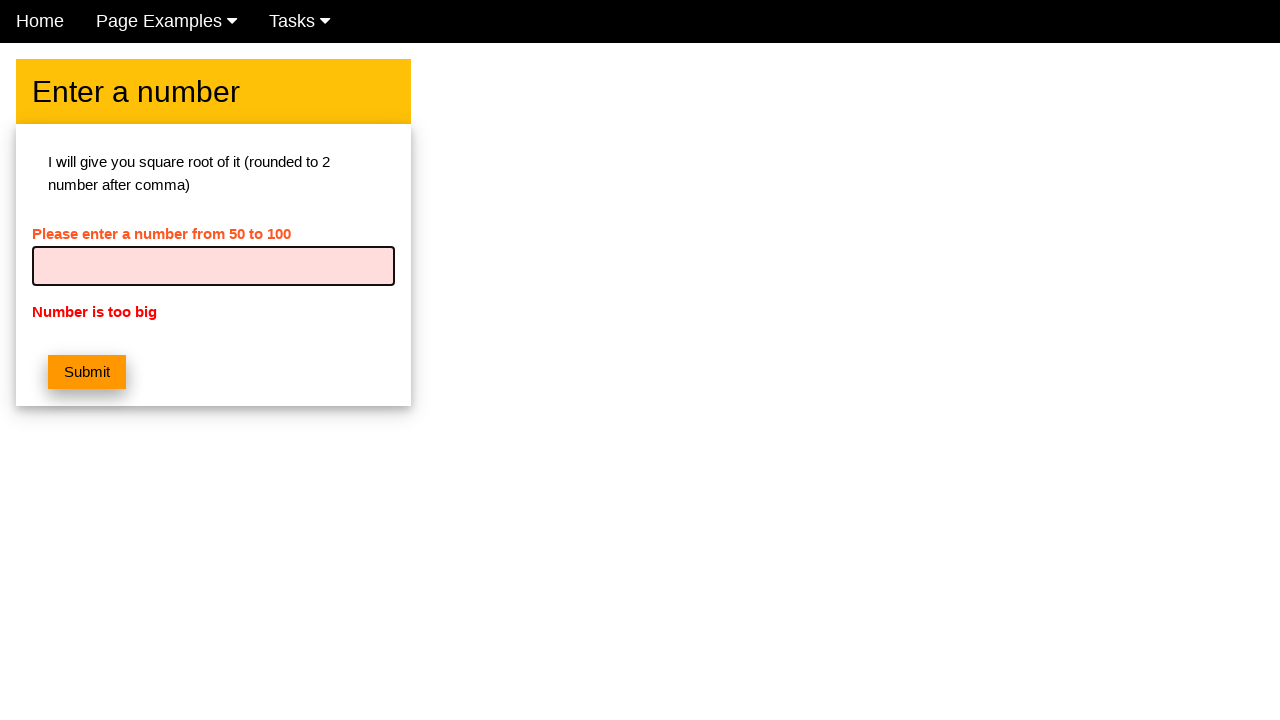

Entered number 627 into the input field on #numb
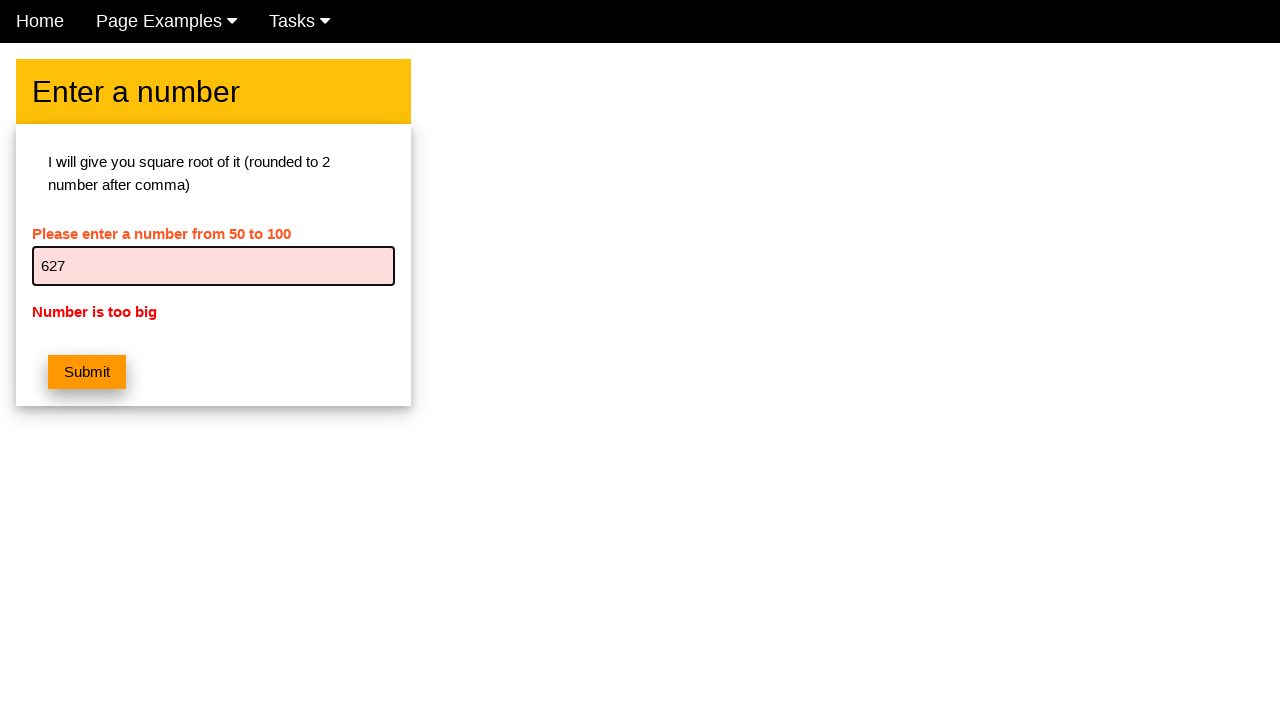

Clicked submit button for number 627 at (87, 372) on button.w3-btn.w3-orange.w3-margin
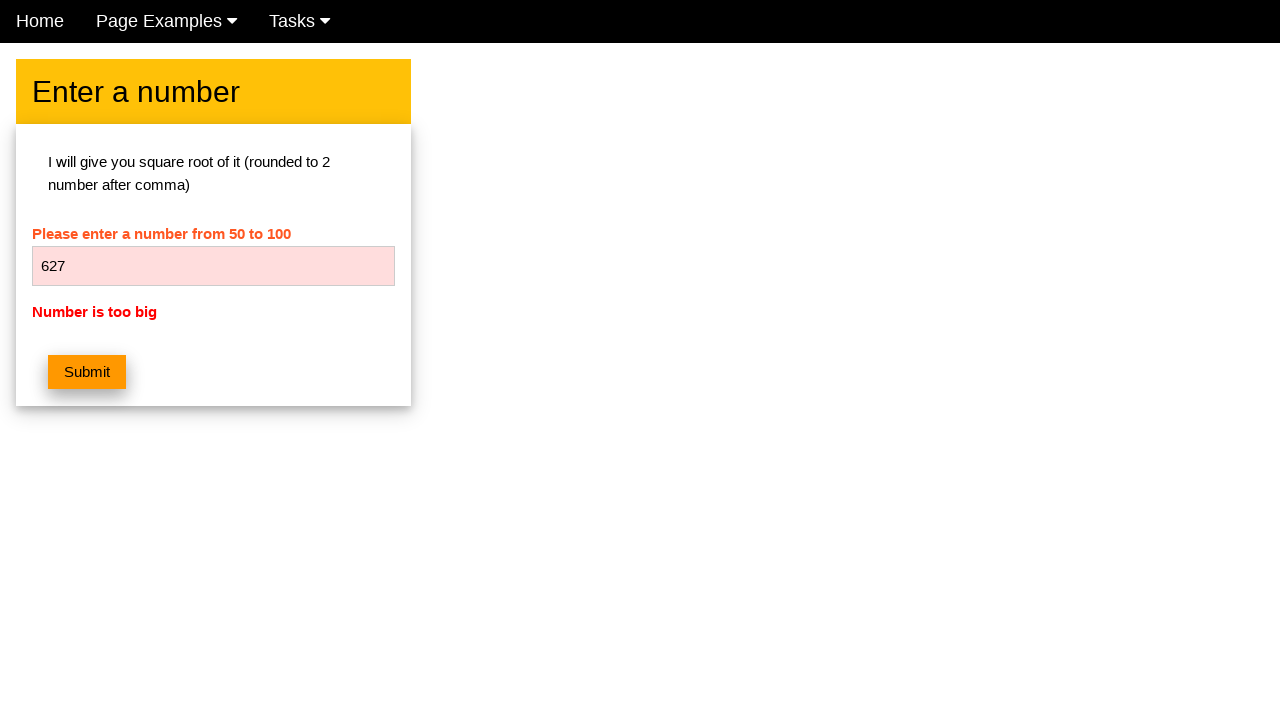

Located error message element for number 627
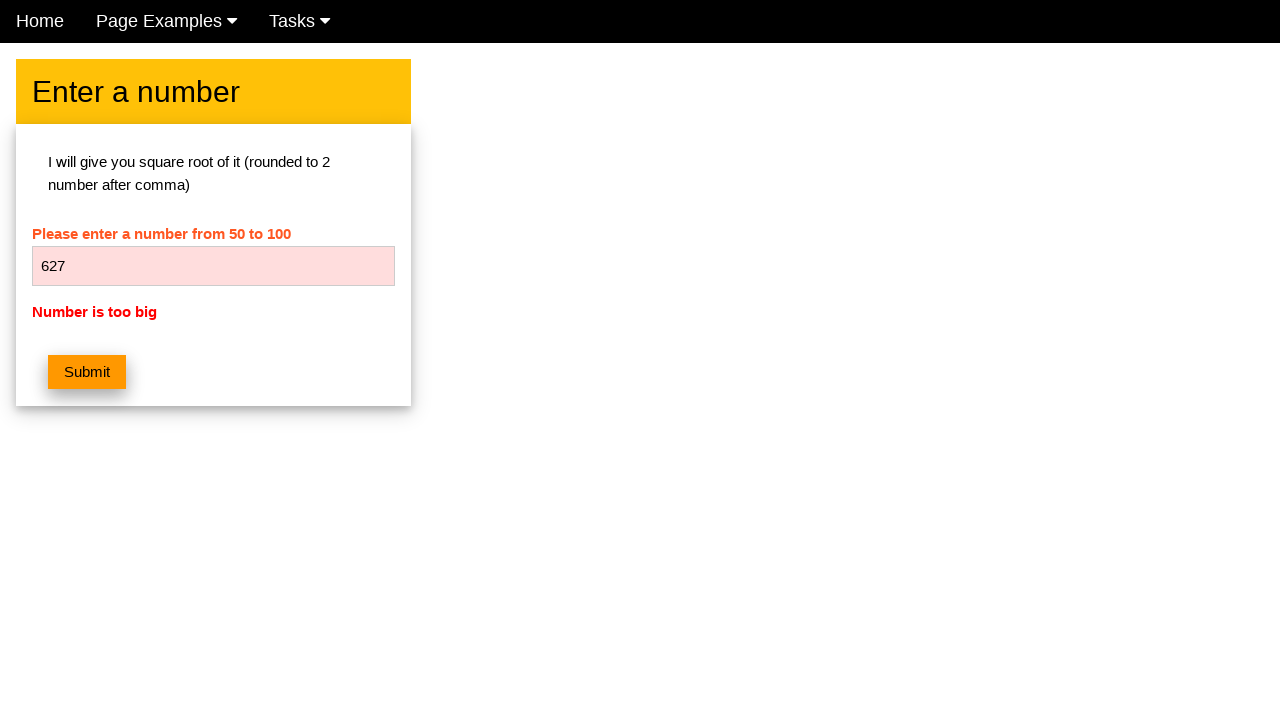

Verified error message 'Number is too big' displays for number 627
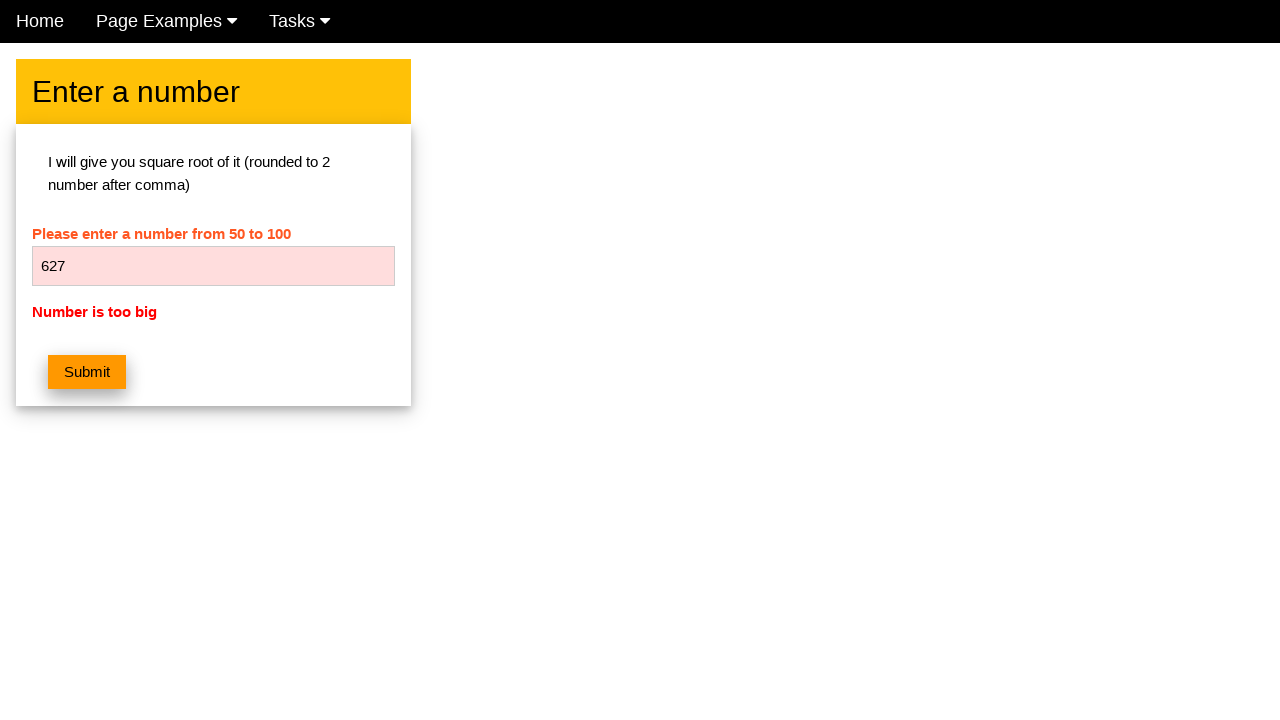

Cleared the number input field on #numb
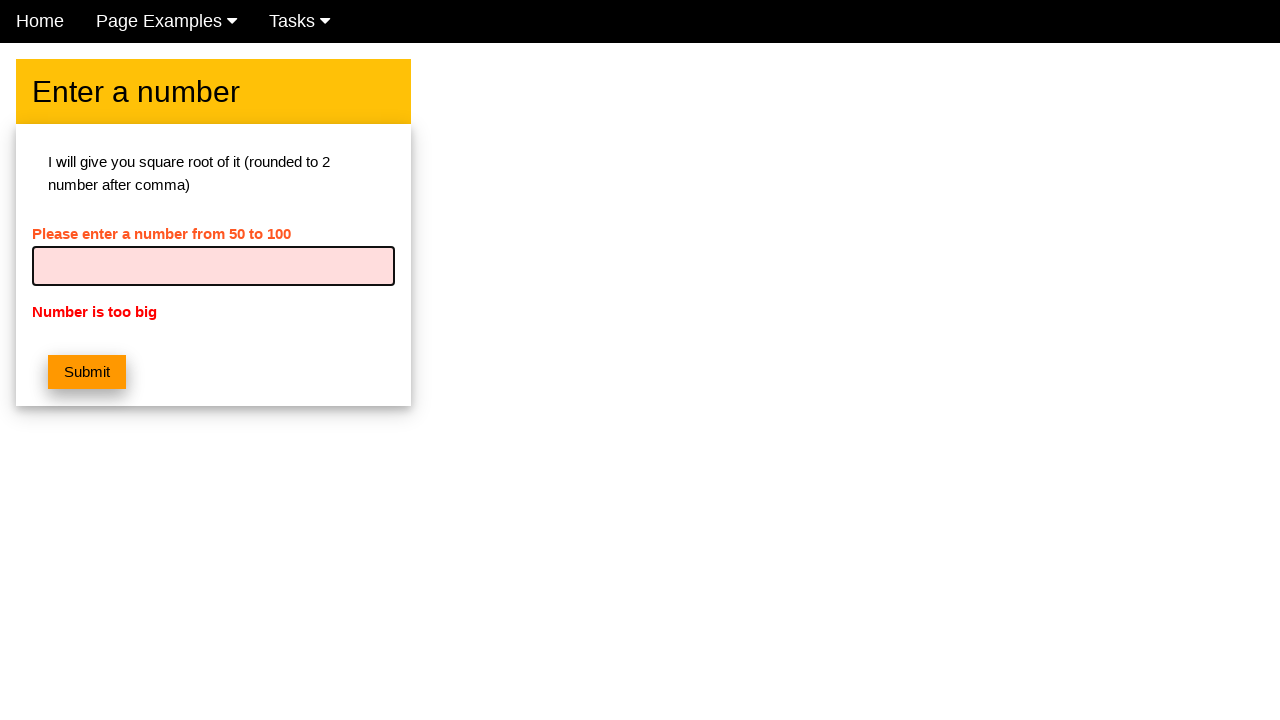

Entered number 628 into the input field on #numb
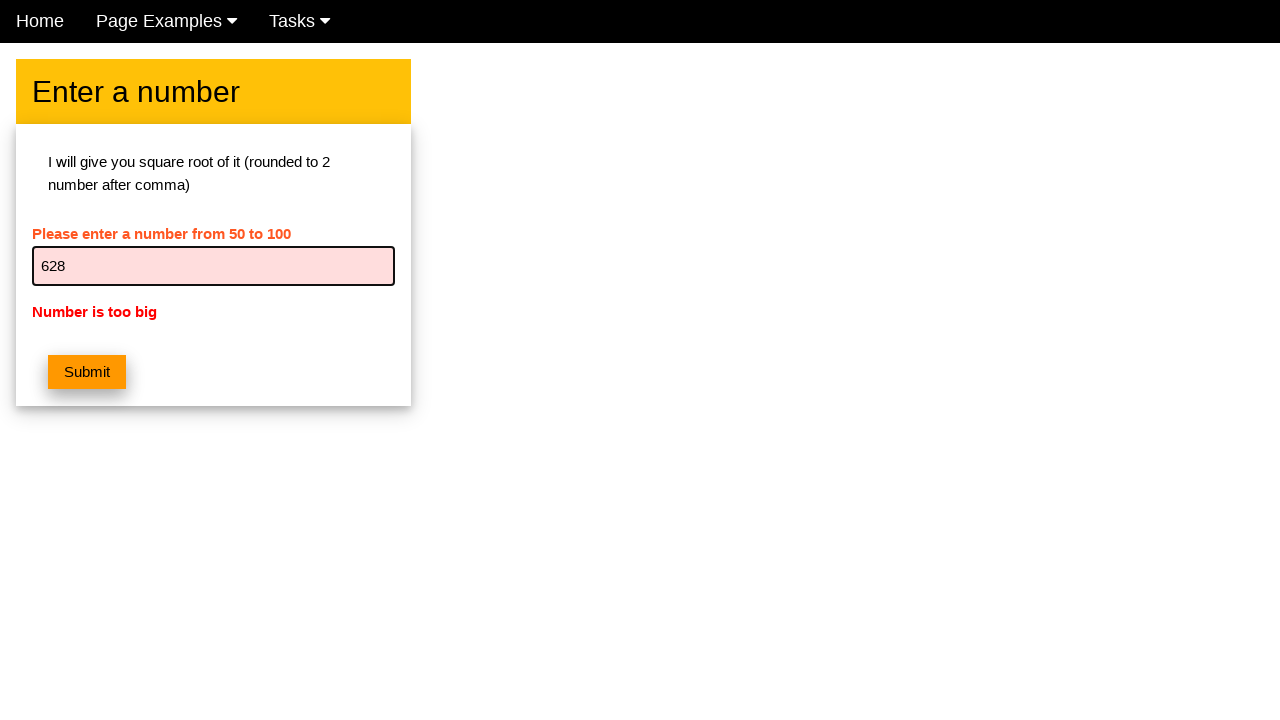

Clicked submit button for number 628 at (87, 372) on button.w3-btn.w3-orange.w3-margin
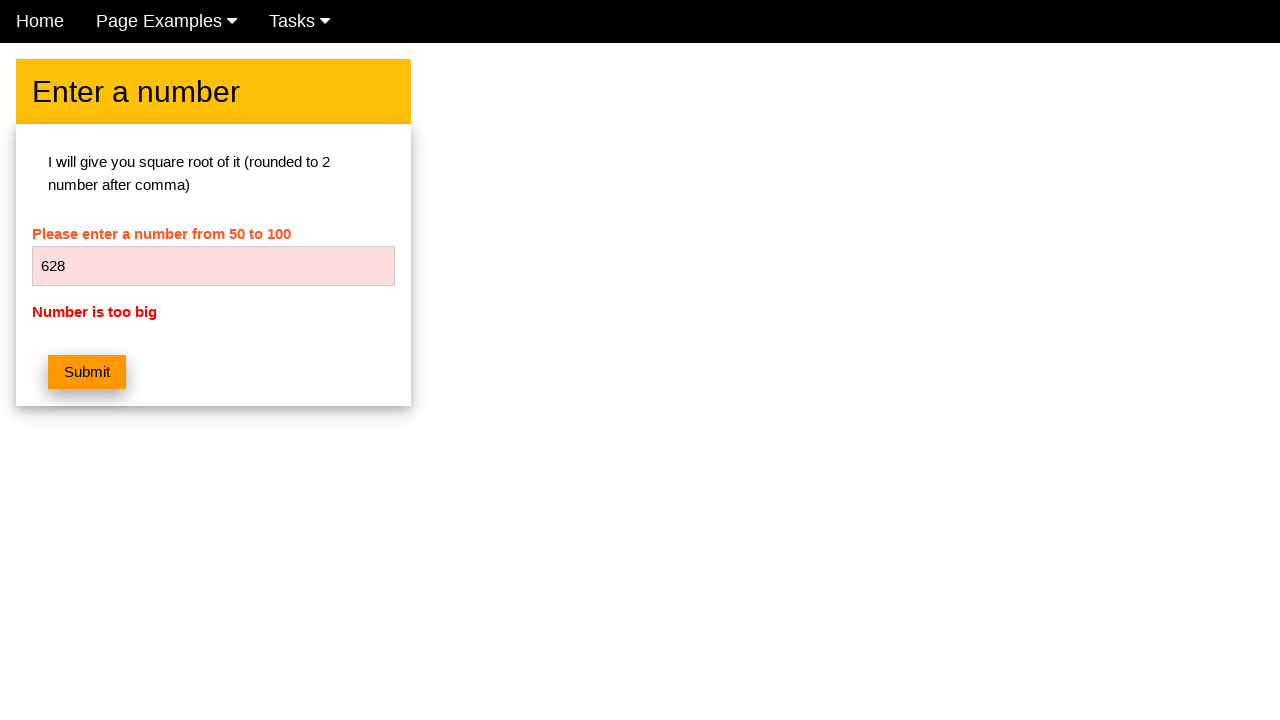

Located error message element for number 628
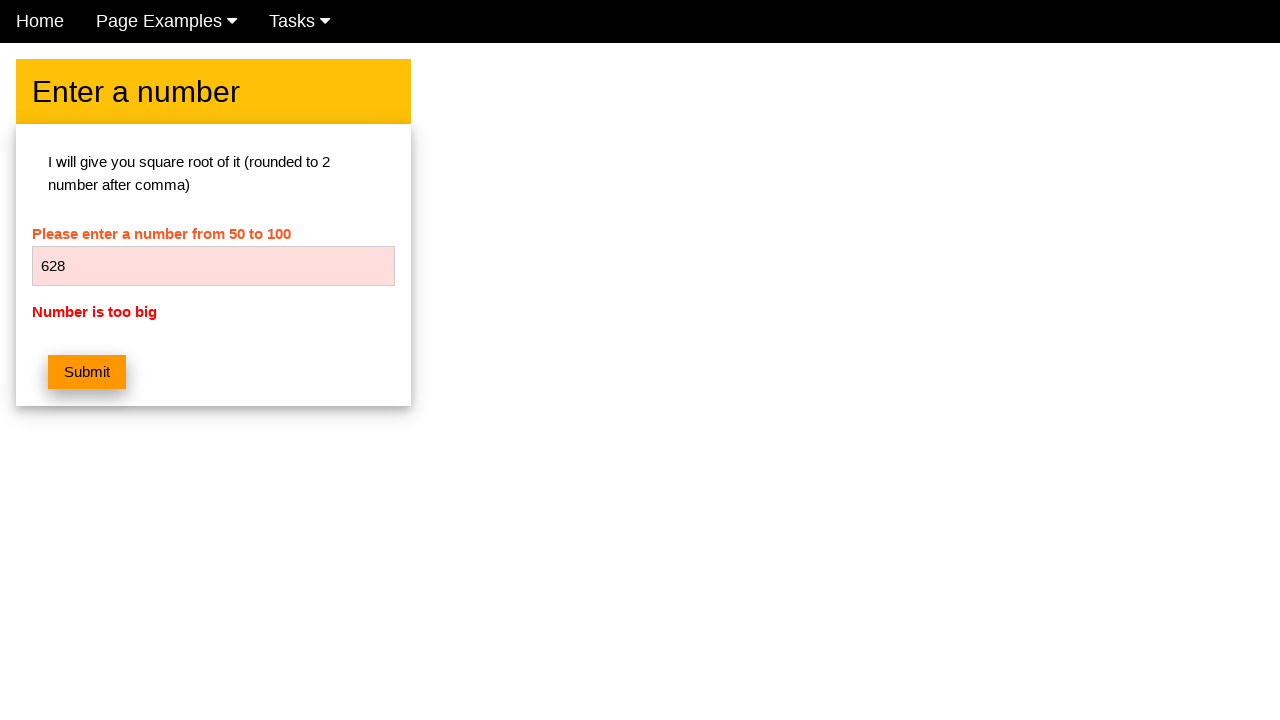

Verified error message 'Number is too big' displays for number 628
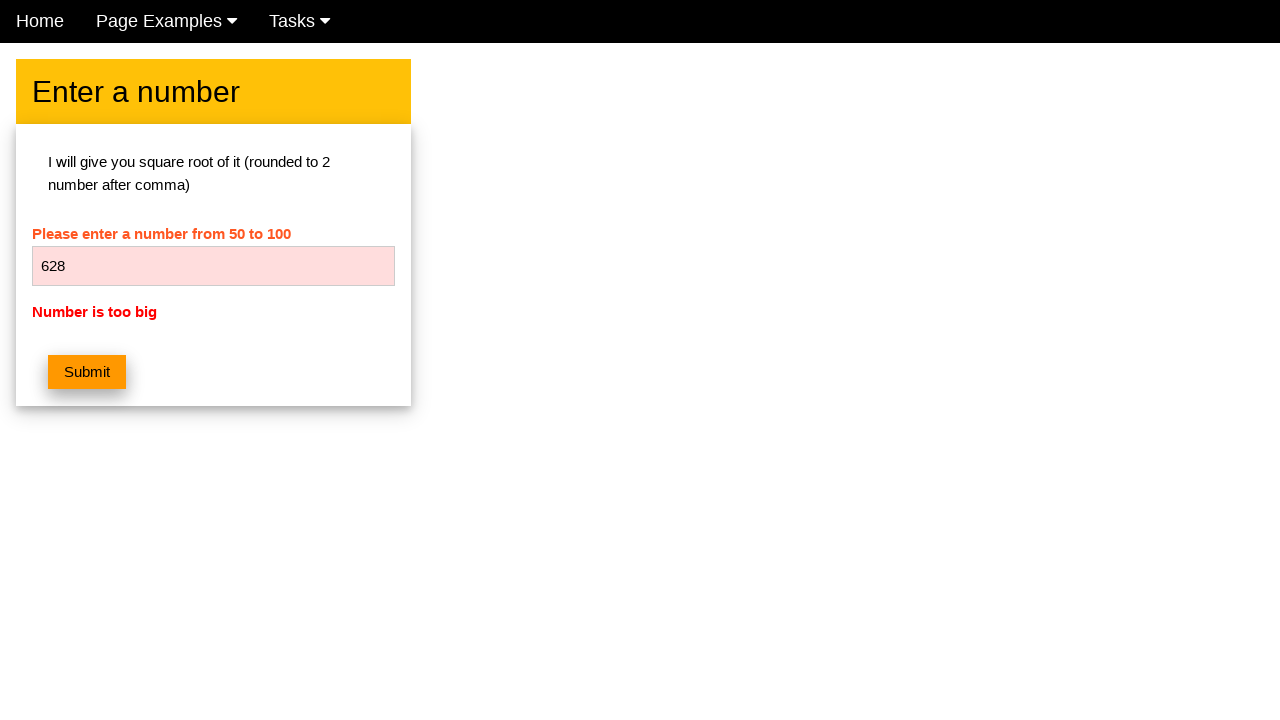

Cleared the number input field on #numb
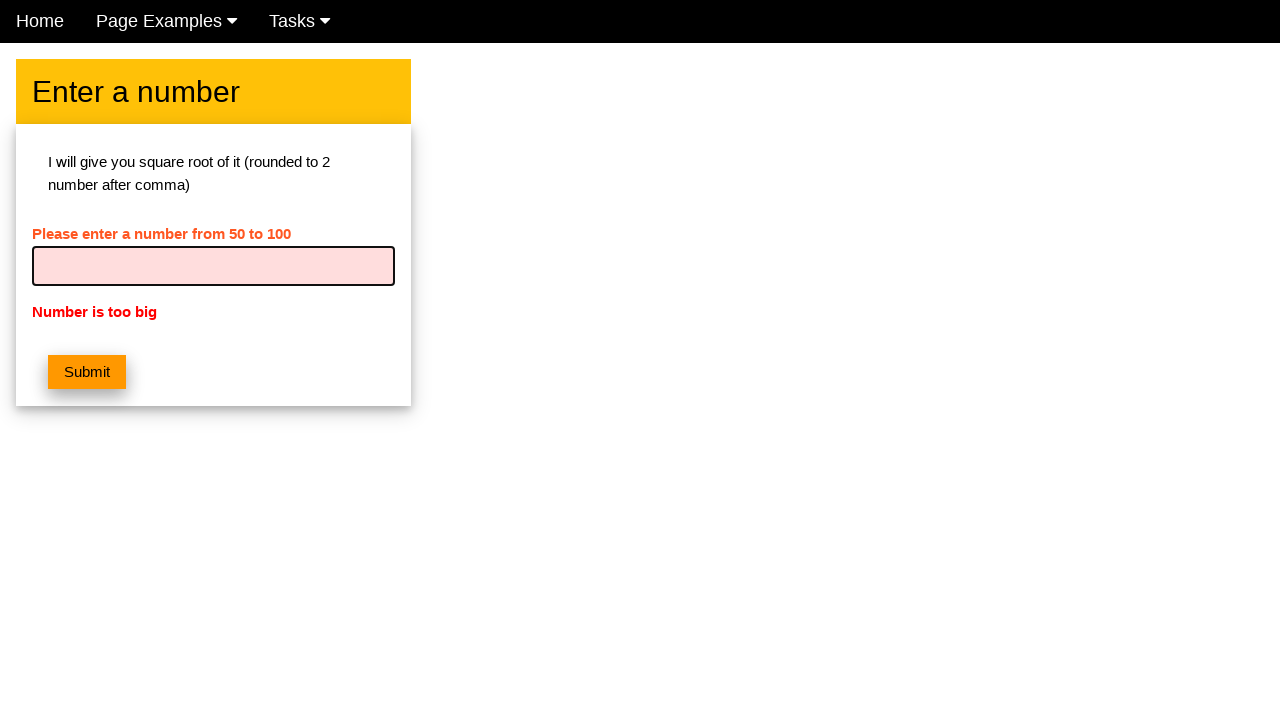

Entered number 629 into the input field on #numb
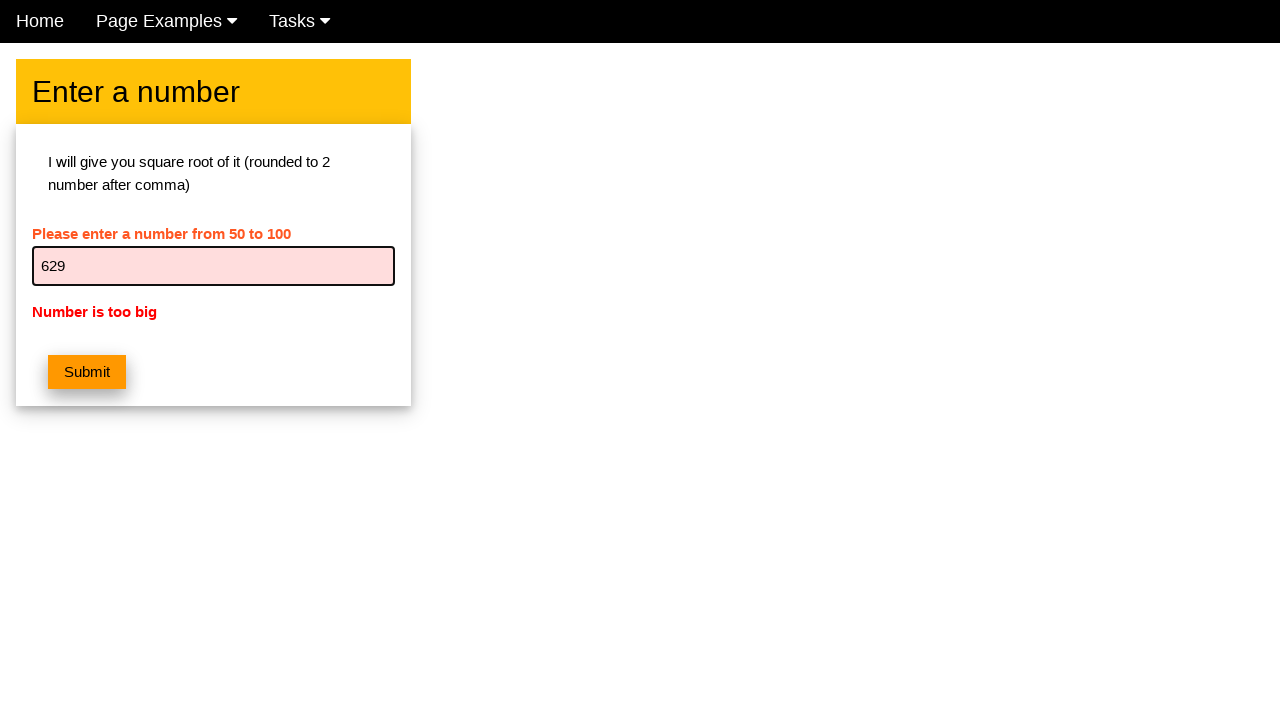

Clicked submit button for number 629 at (87, 372) on button.w3-btn.w3-orange.w3-margin
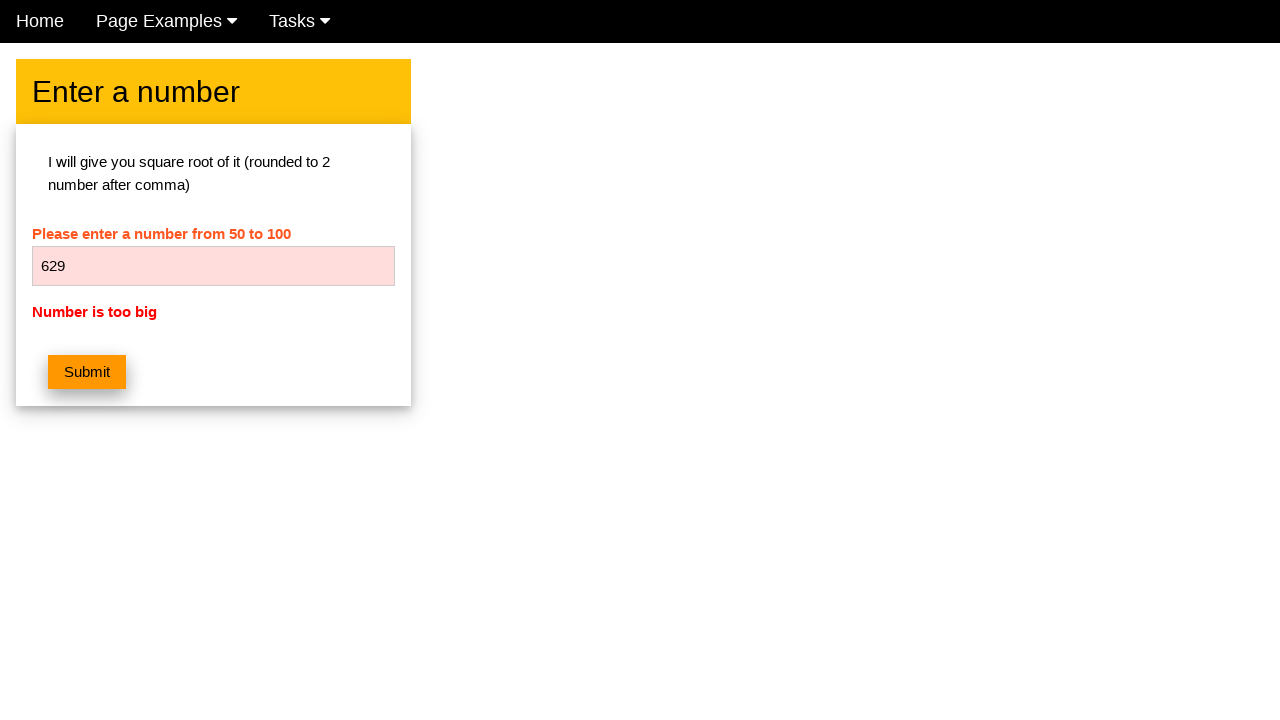

Located error message element for number 629
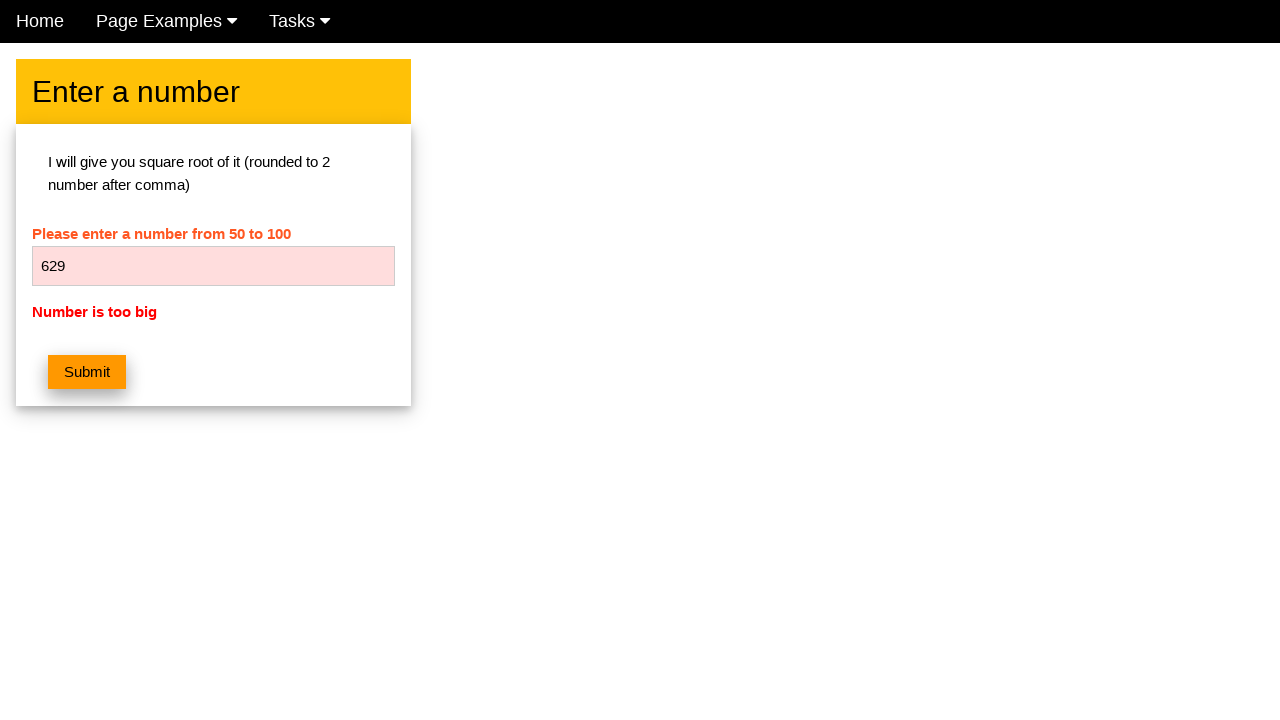

Verified error message 'Number is too big' displays for number 629
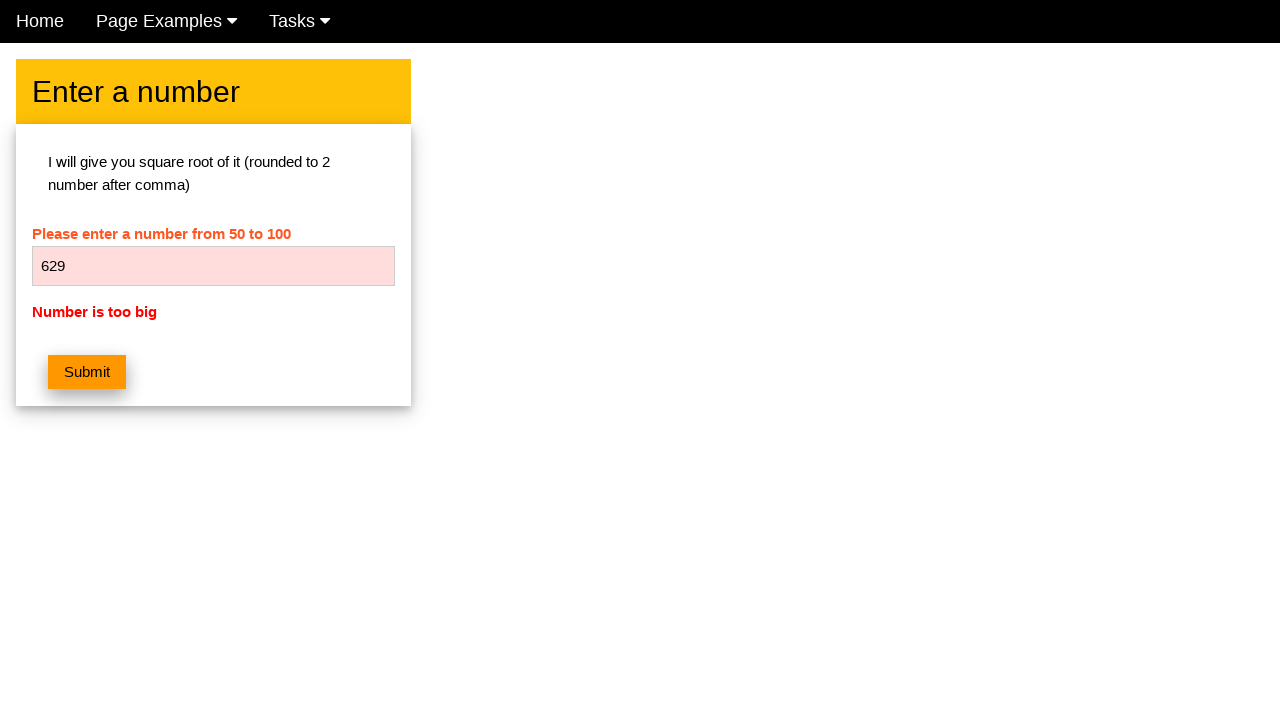

Cleared the number input field on #numb
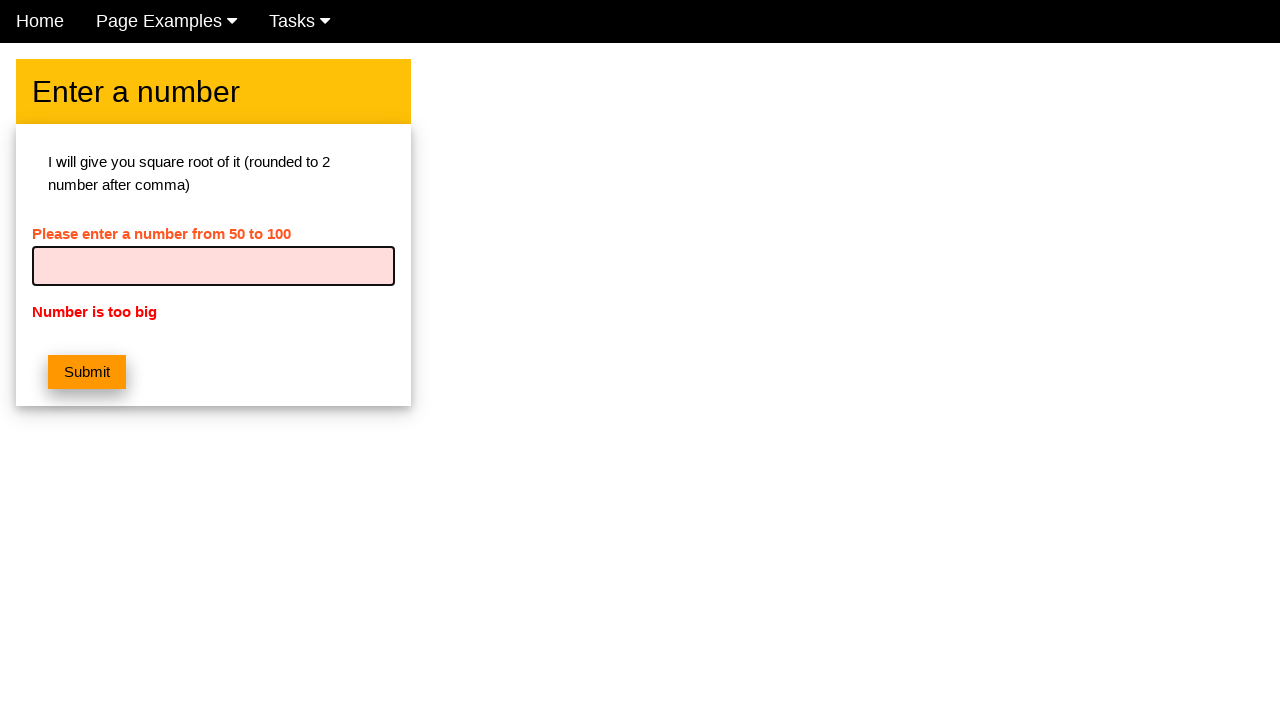

Entered number 630 into the input field on #numb
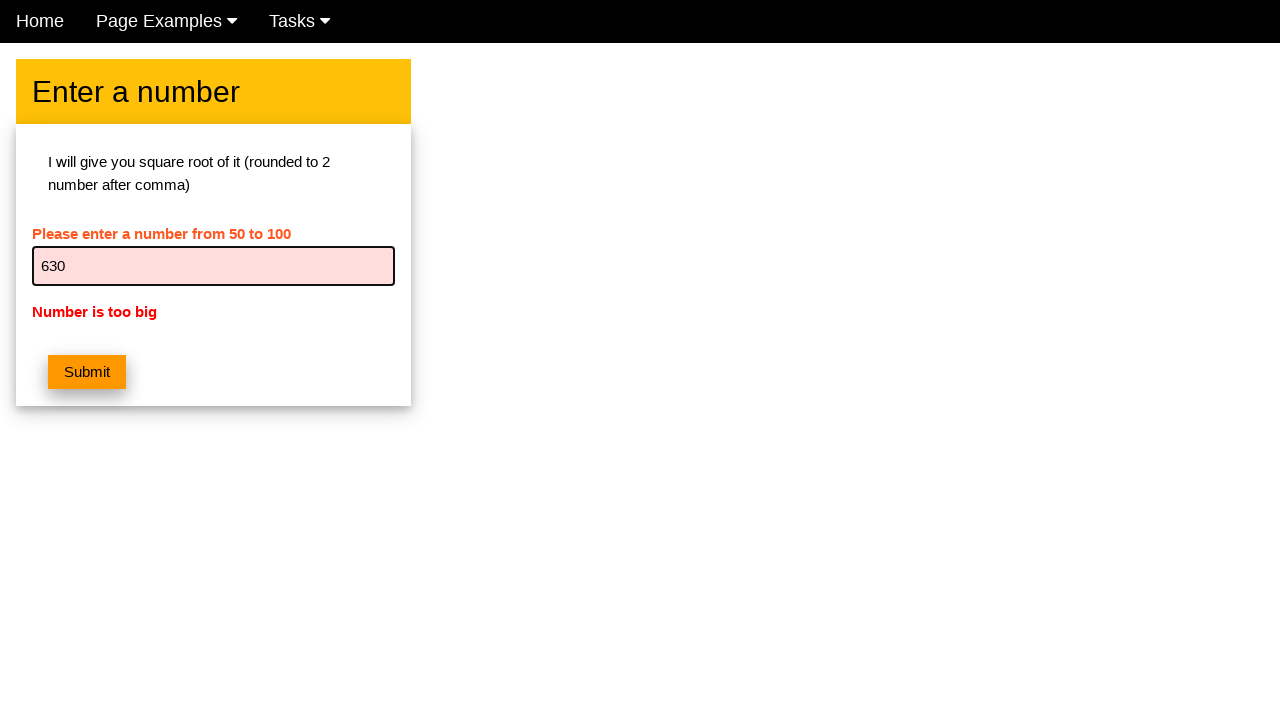

Clicked submit button for number 630 at (87, 372) on button.w3-btn.w3-orange.w3-margin
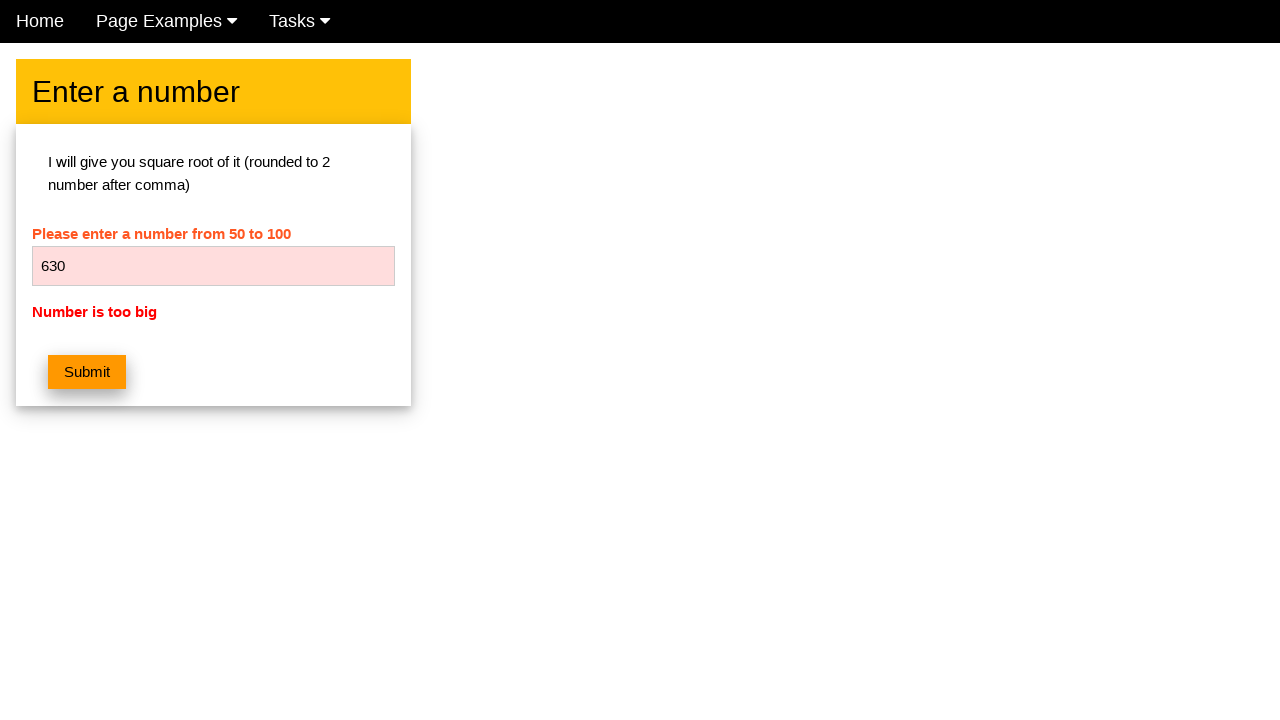

Located error message element for number 630
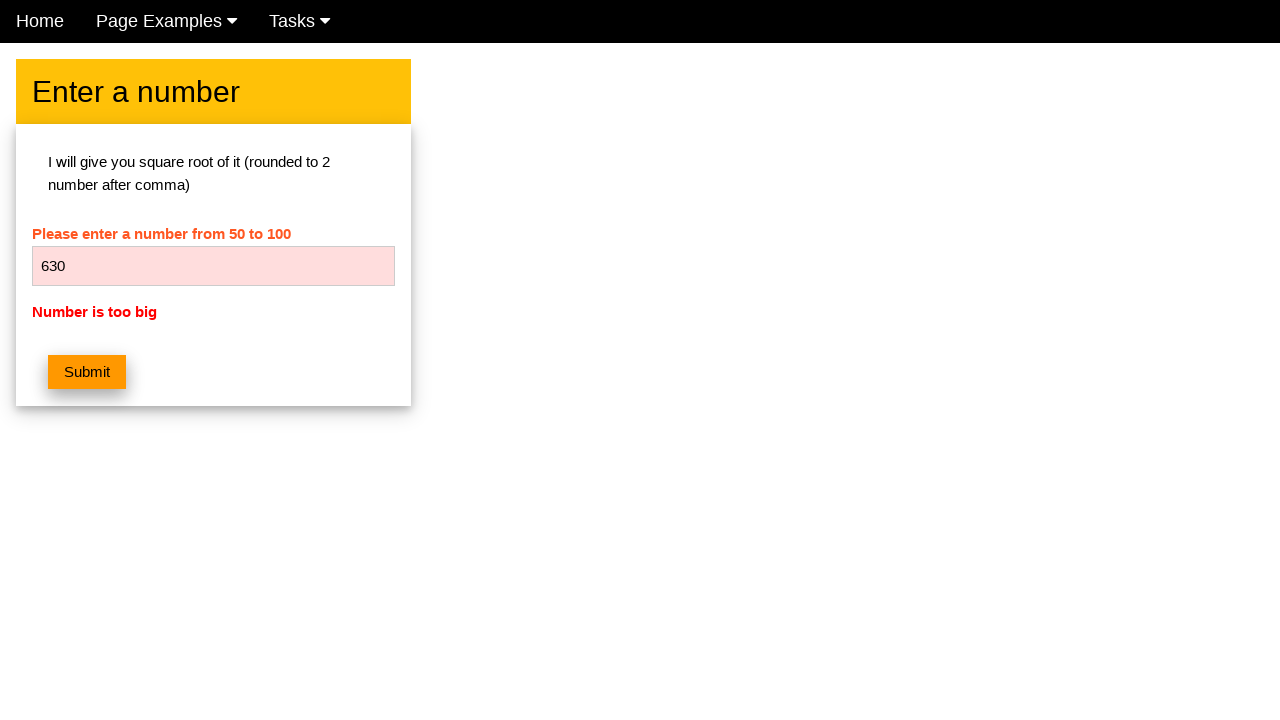

Verified error message 'Number is too big' displays for number 630
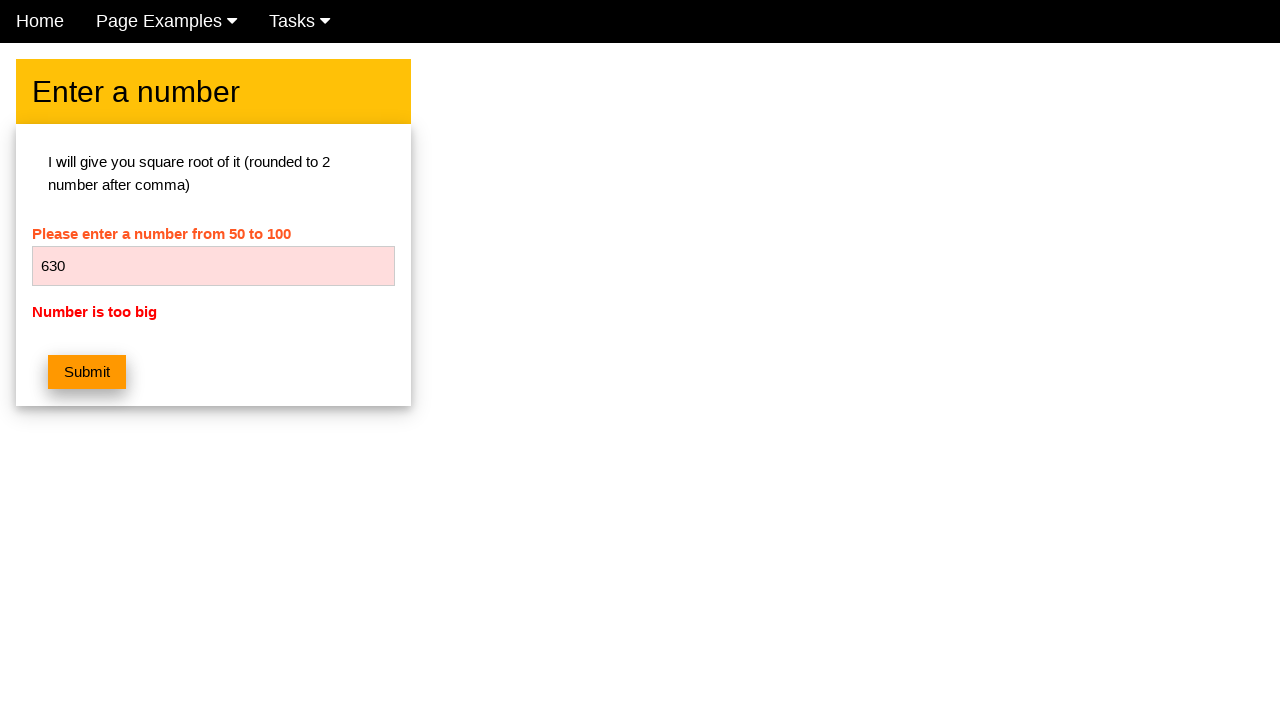

Cleared the number input field on #numb
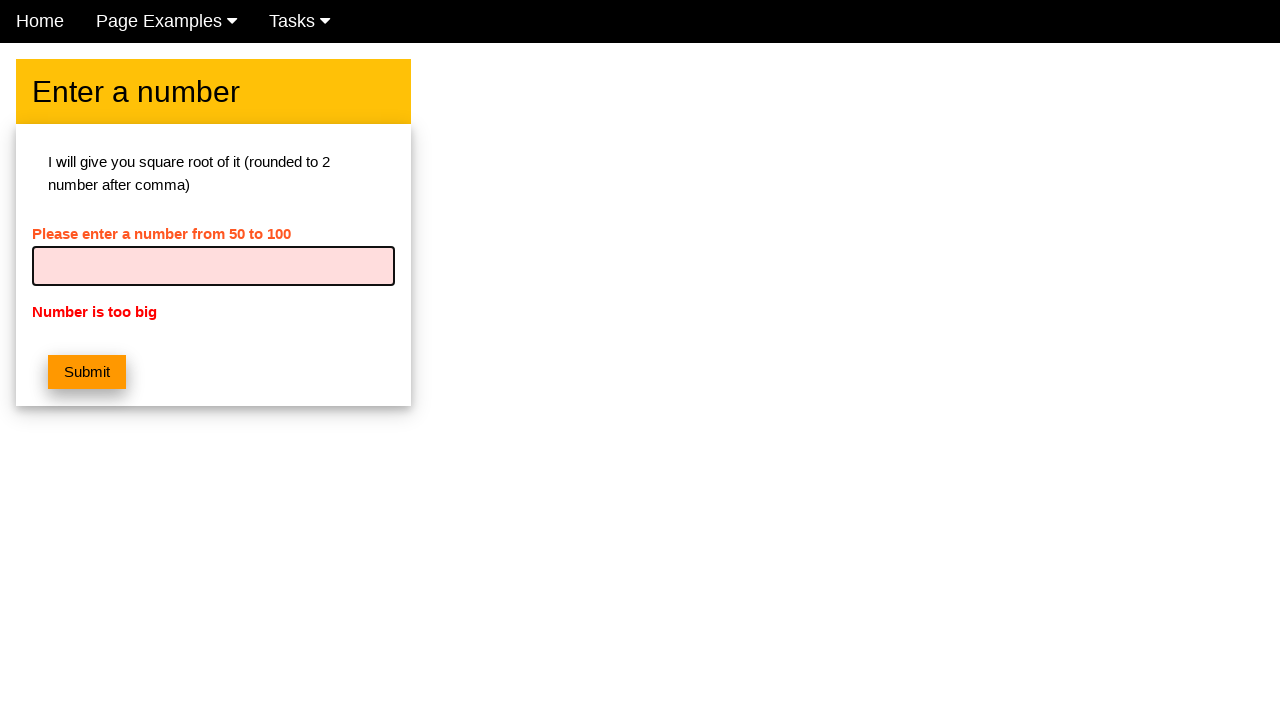

Entered number 631 into the input field on #numb
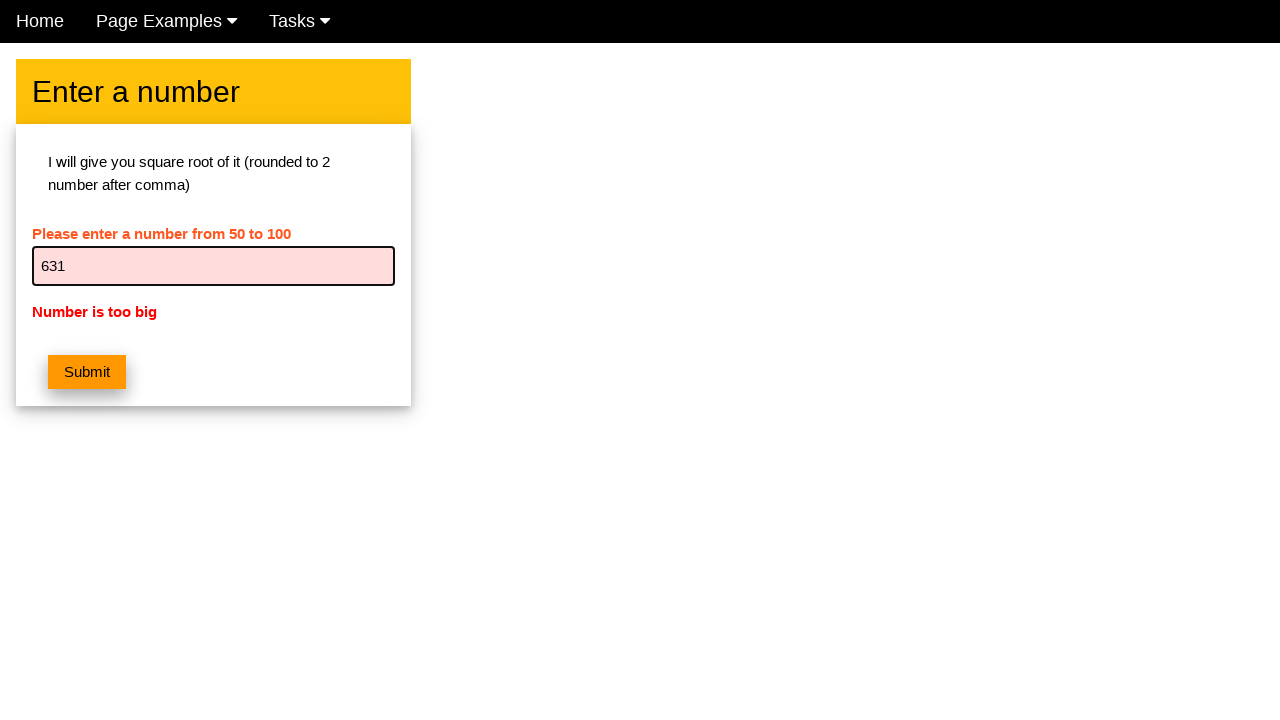

Clicked submit button for number 631 at (87, 372) on button.w3-btn.w3-orange.w3-margin
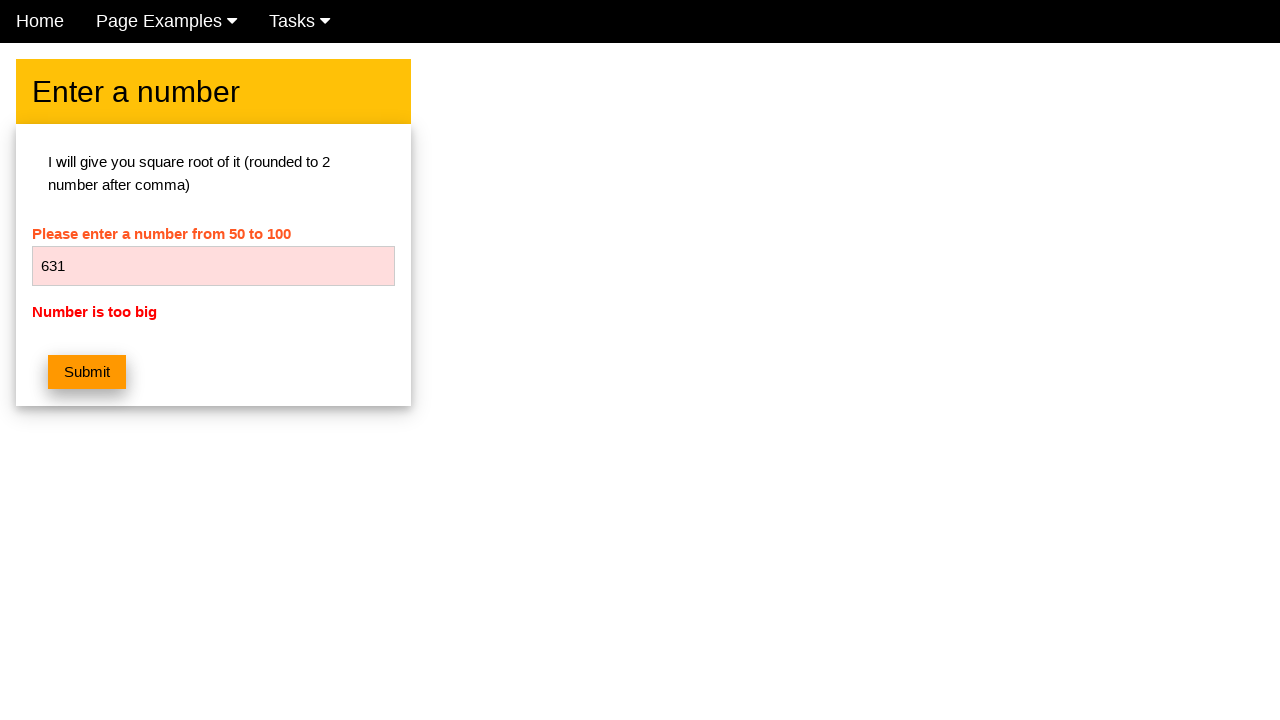

Located error message element for number 631
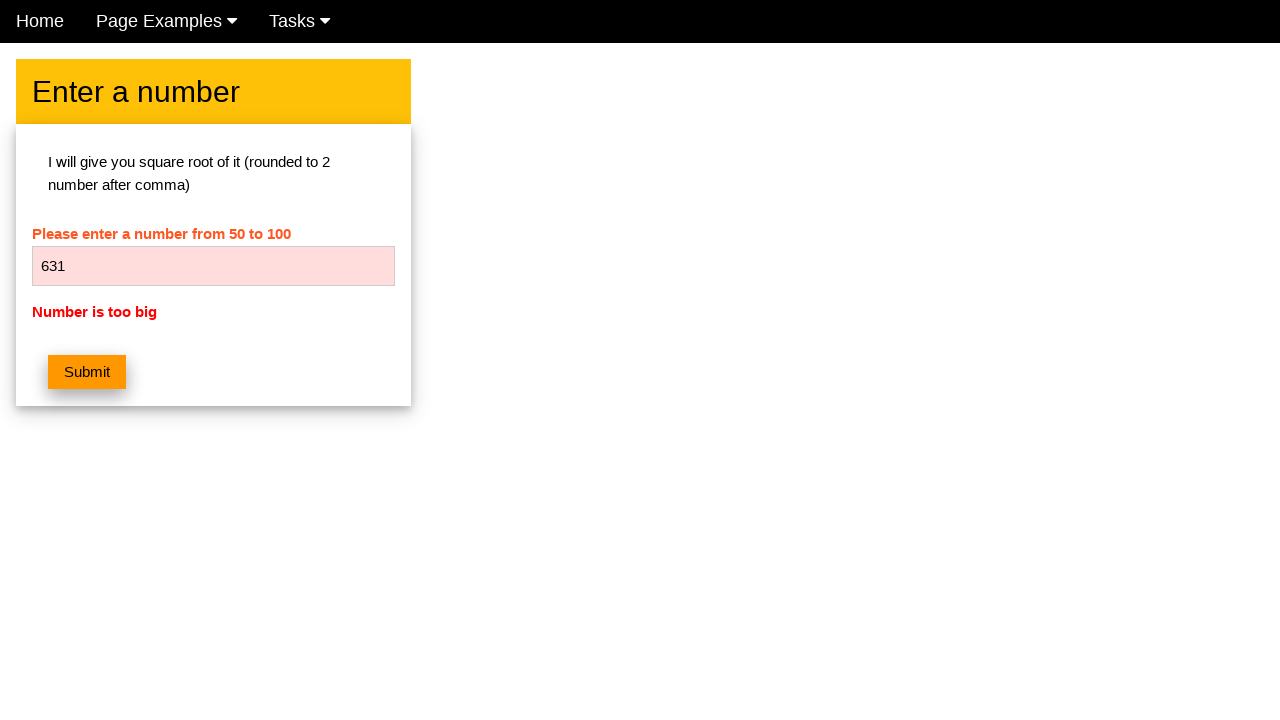

Verified error message 'Number is too big' displays for number 631
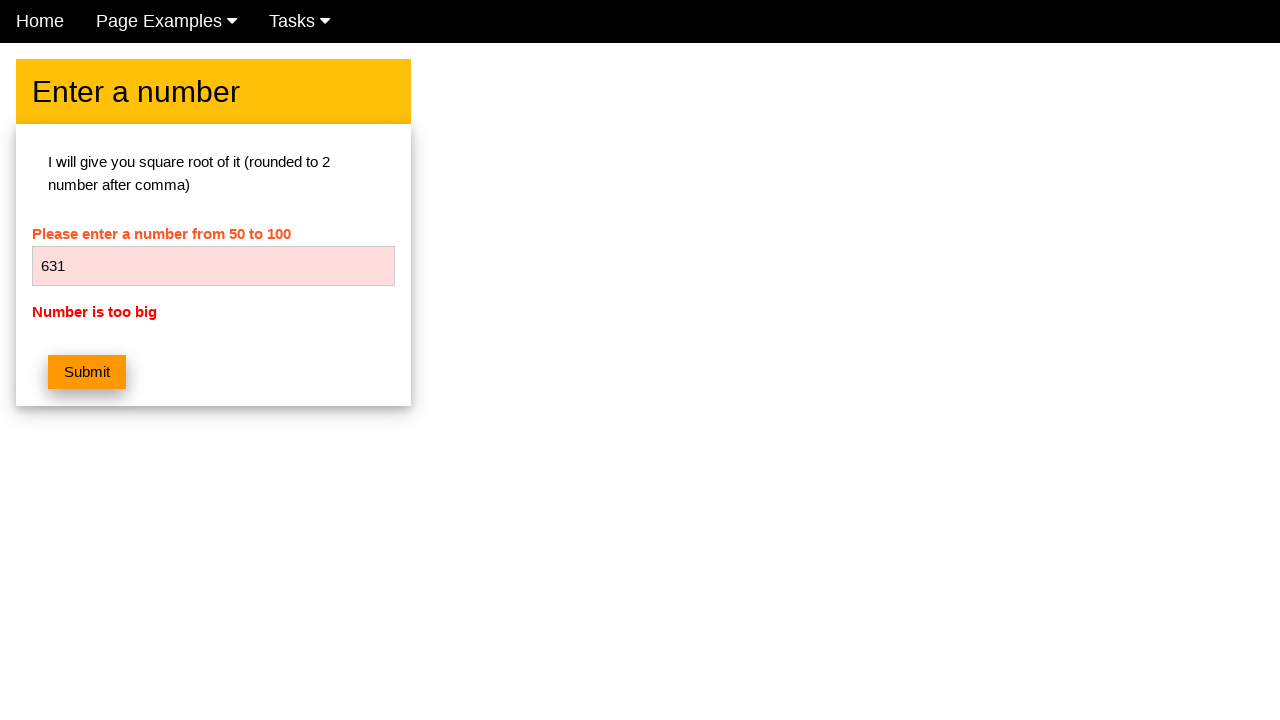

Cleared the number input field on #numb
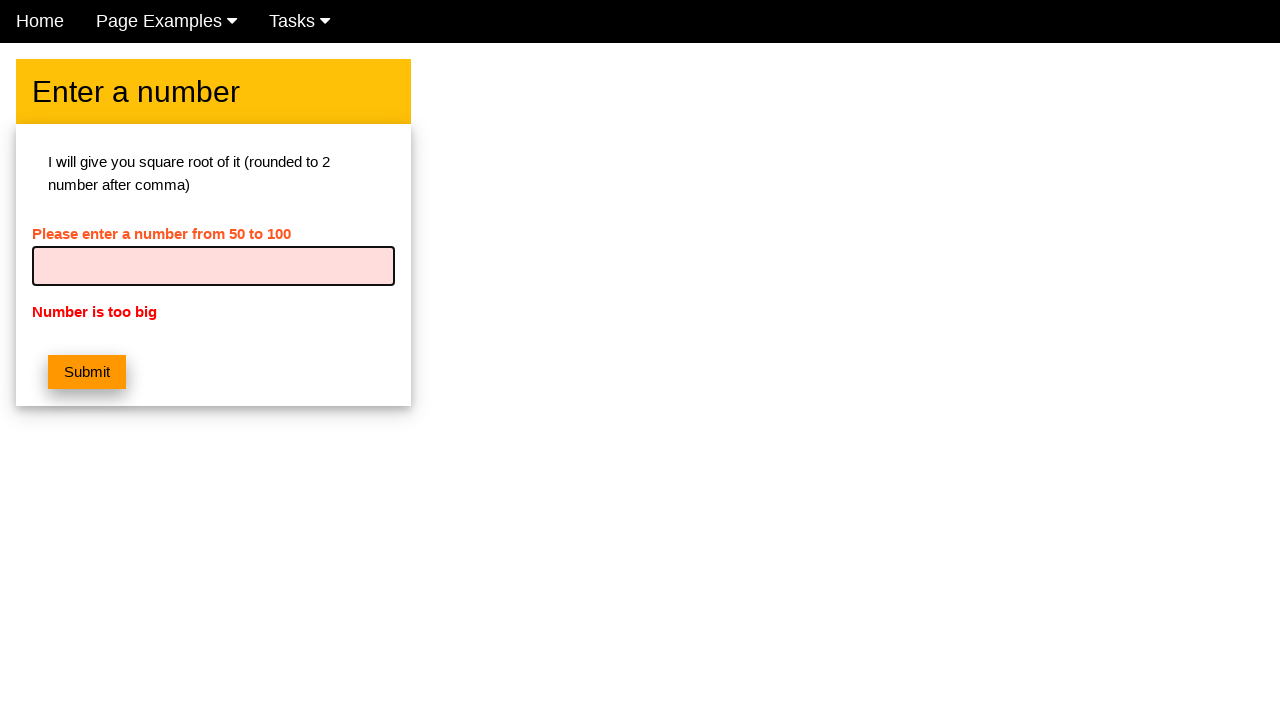

Entered number 632 into the input field on #numb
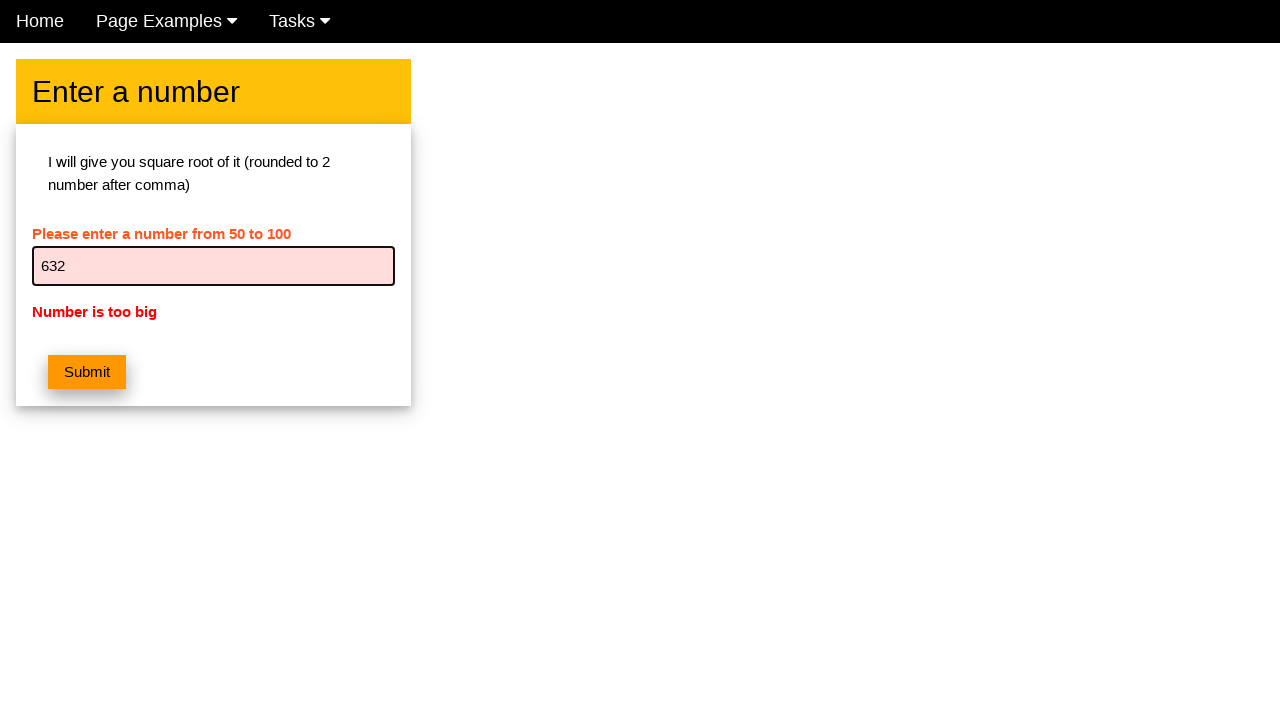

Clicked submit button for number 632 at (87, 372) on button.w3-btn.w3-orange.w3-margin
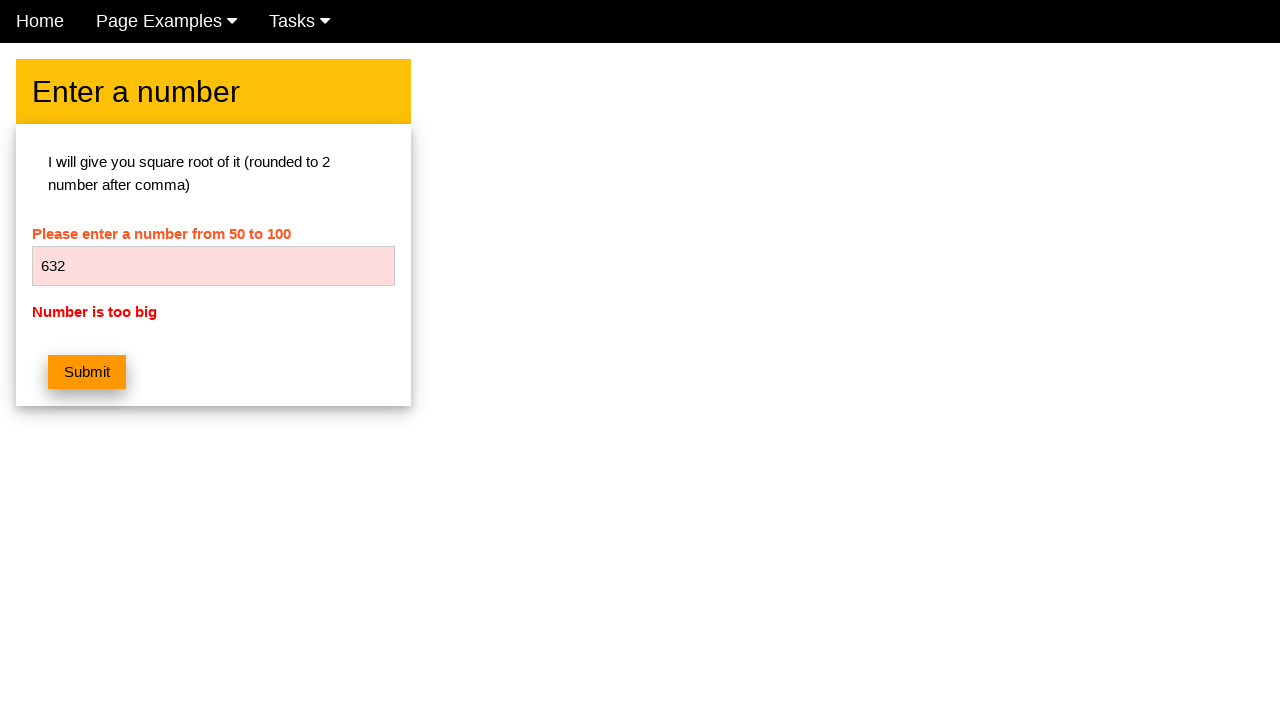

Located error message element for number 632
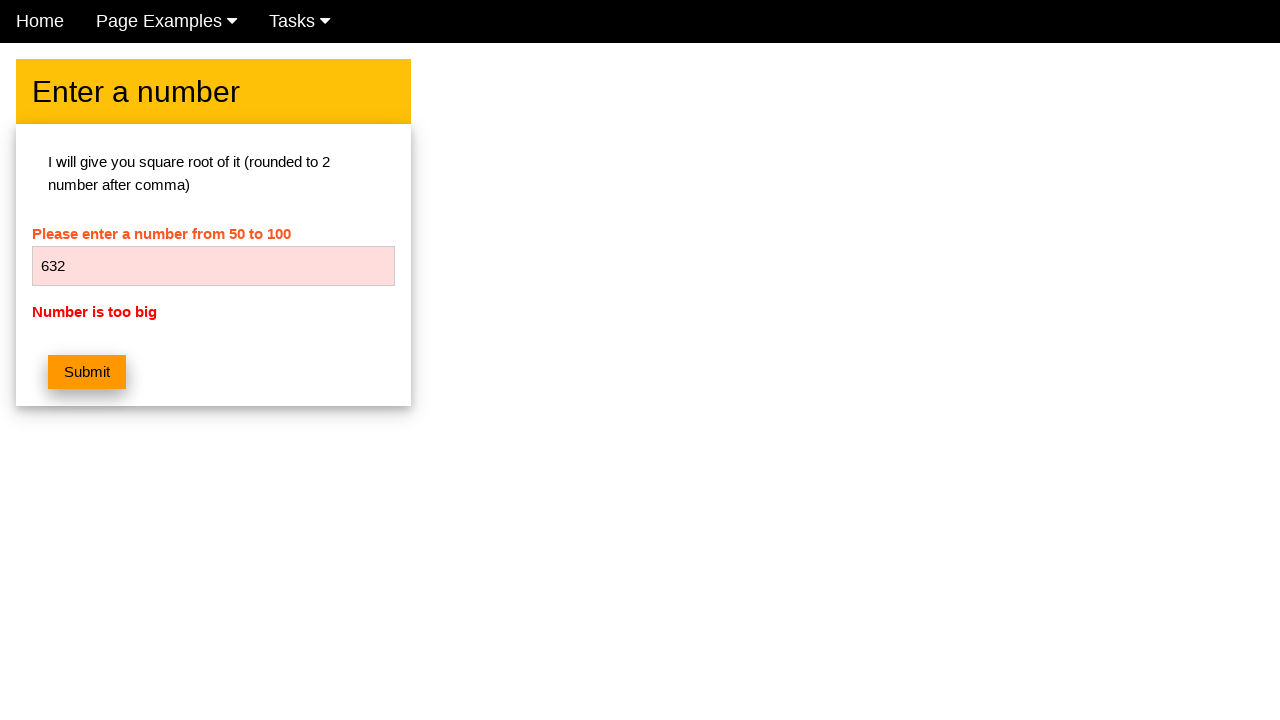

Verified error message 'Number is too big' displays for number 632
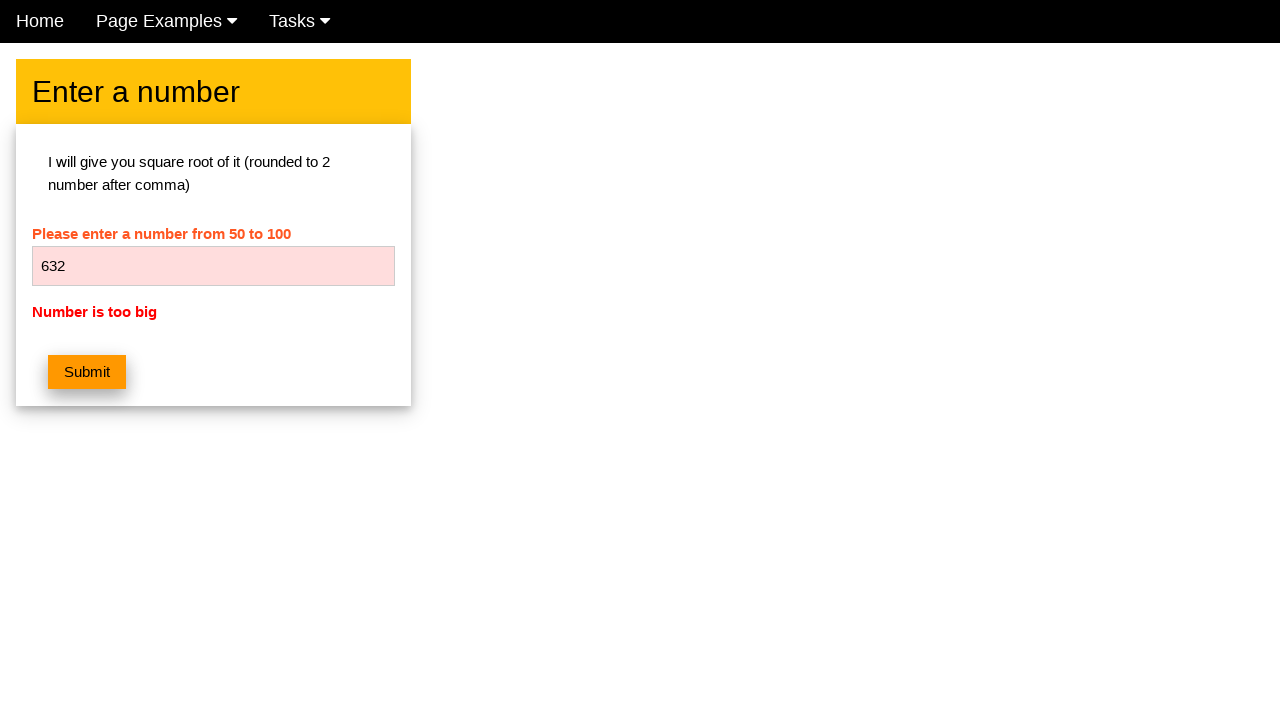

Cleared the number input field on #numb
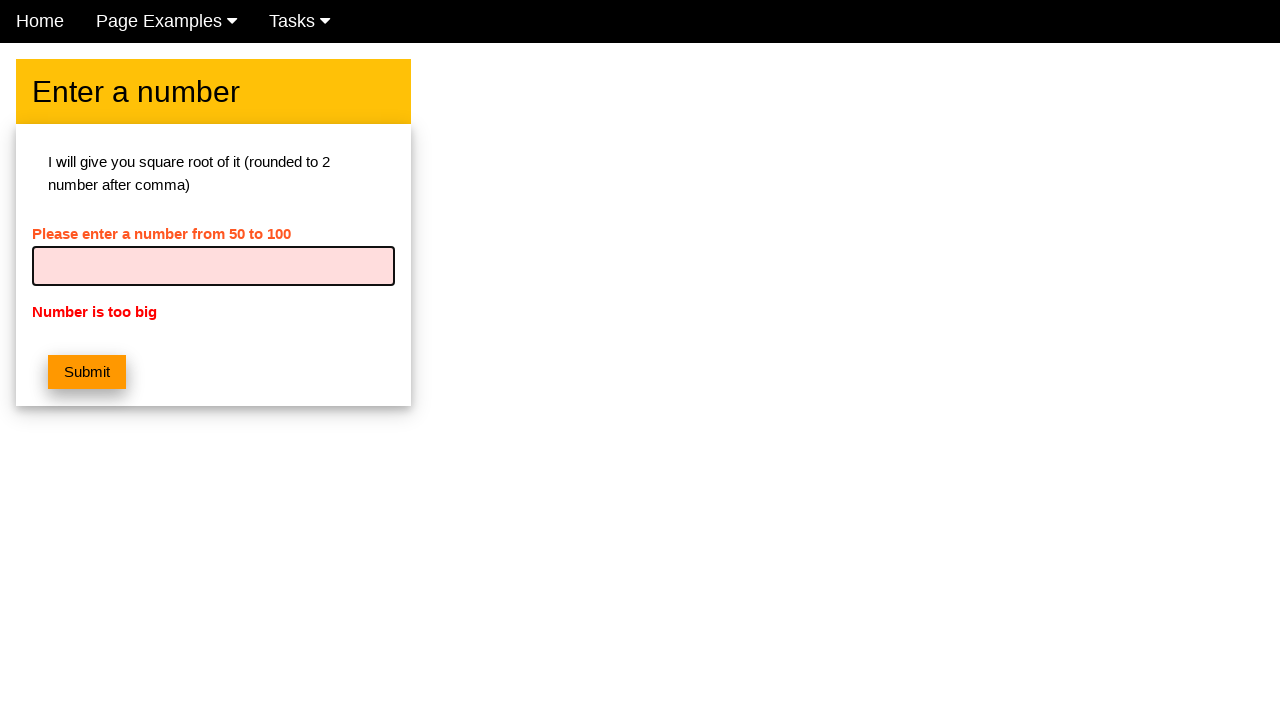

Entered number 633 into the input field on #numb
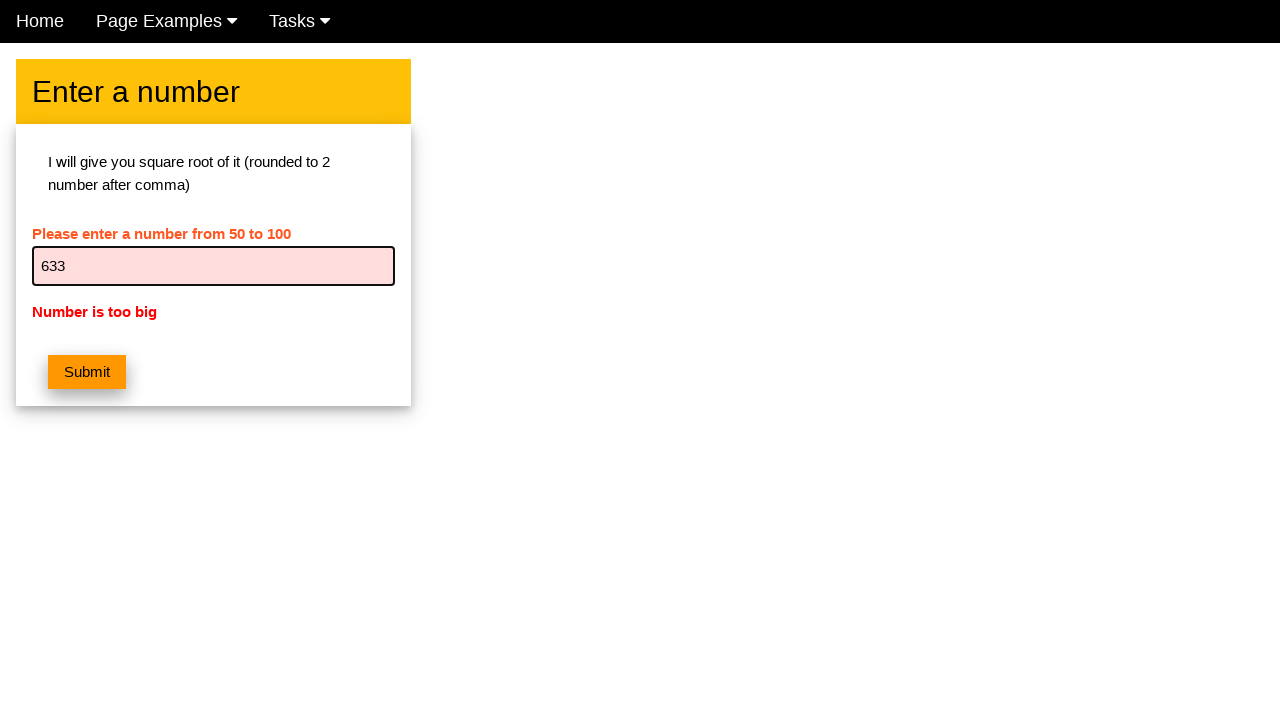

Clicked submit button for number 633 at (87, 372) on button.w3-btn.w3-orange.w3-margin
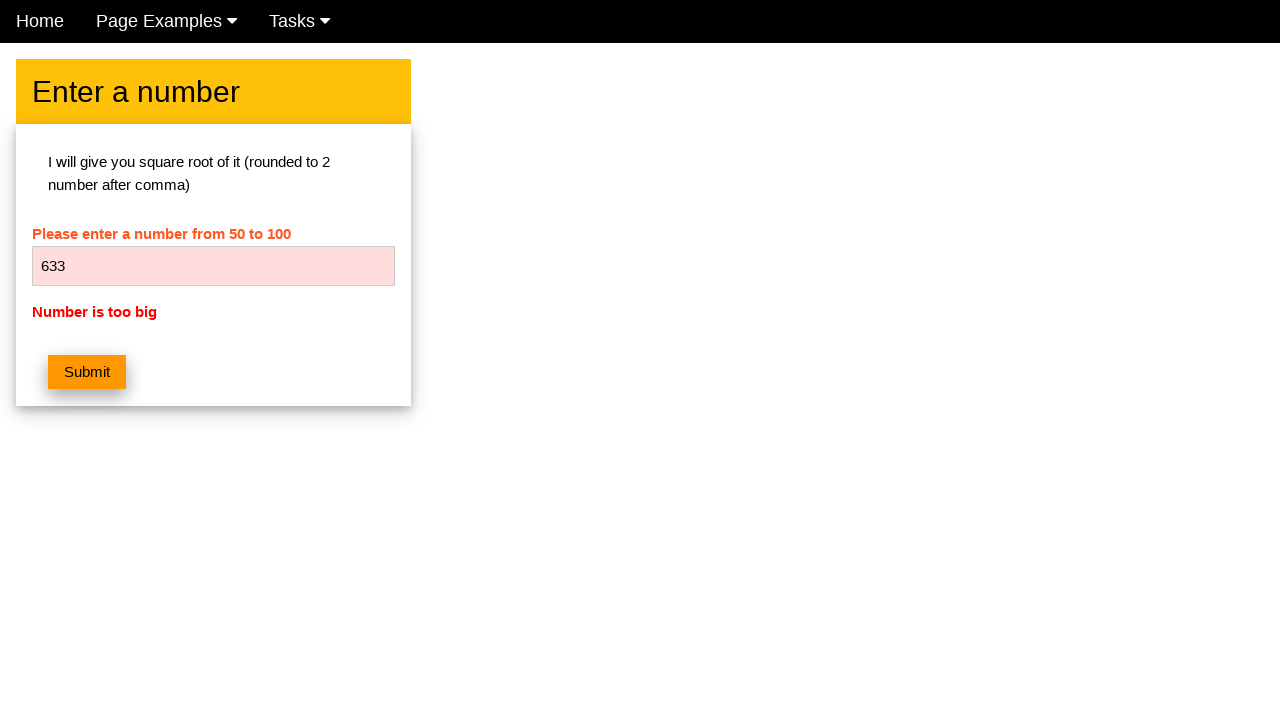

Located error message element for number 633
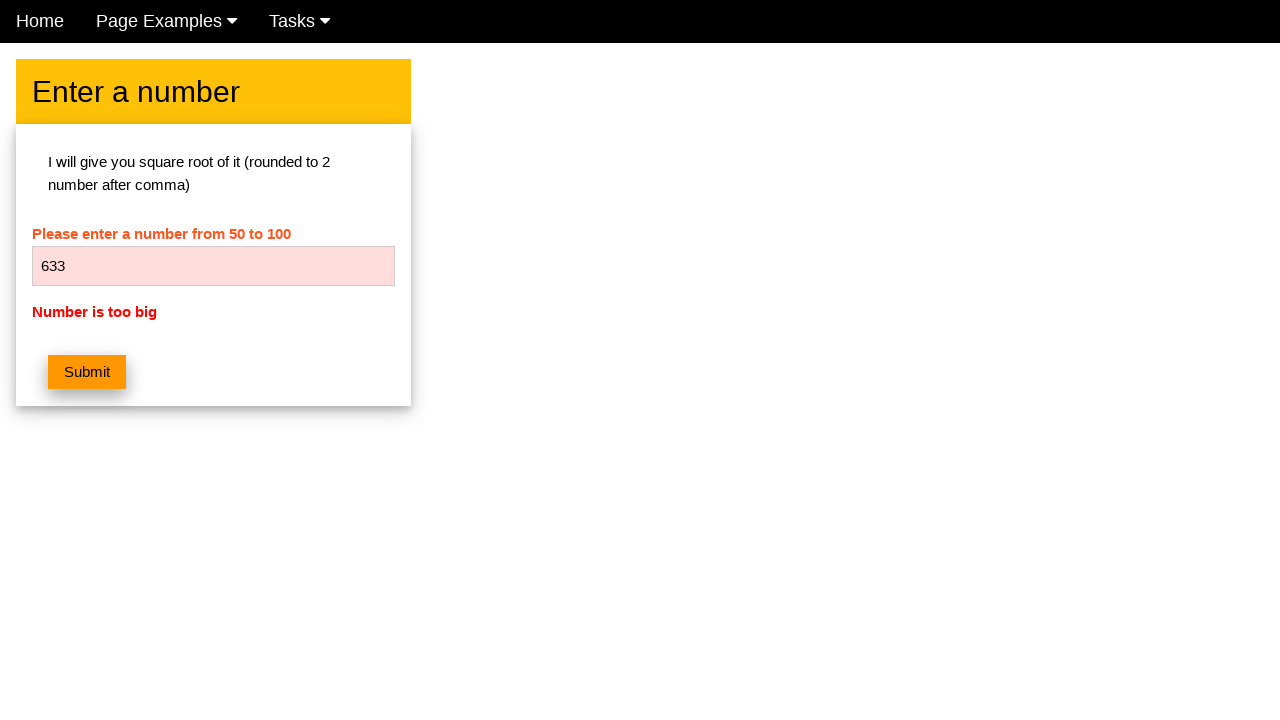

Verified error message 'Number is too big' displays for number 633
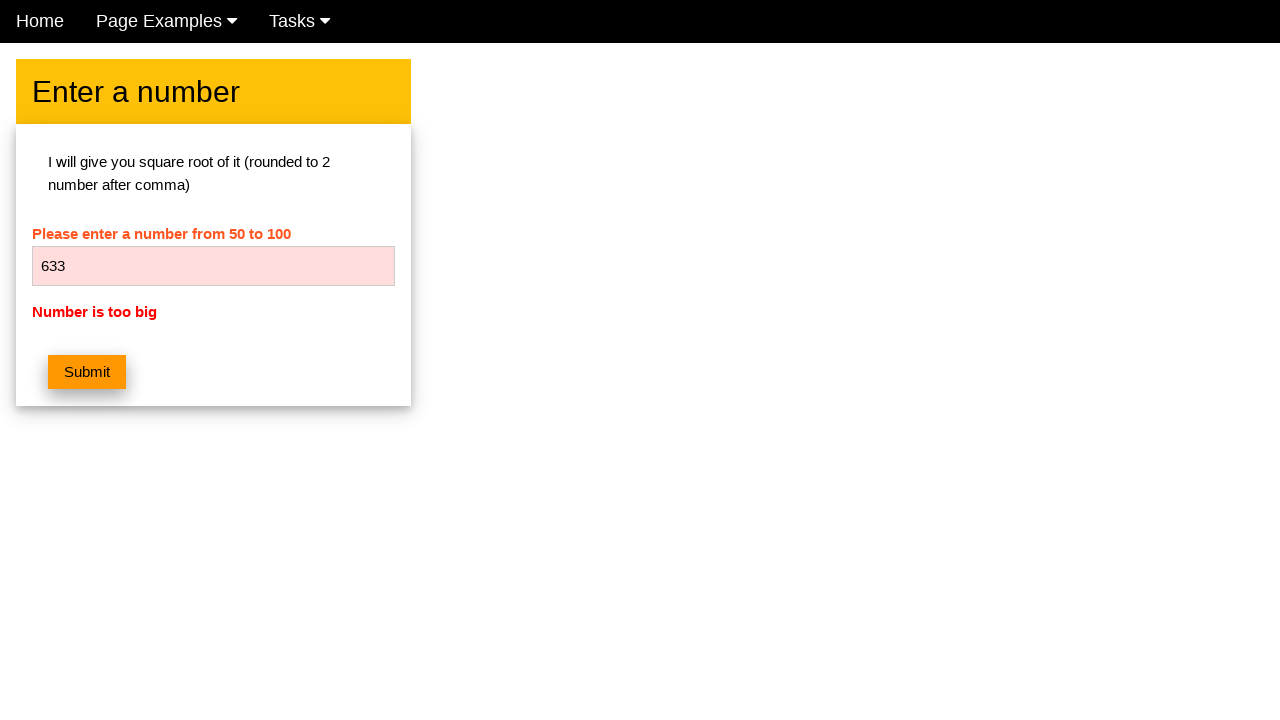

Cleared the number input field on #numb
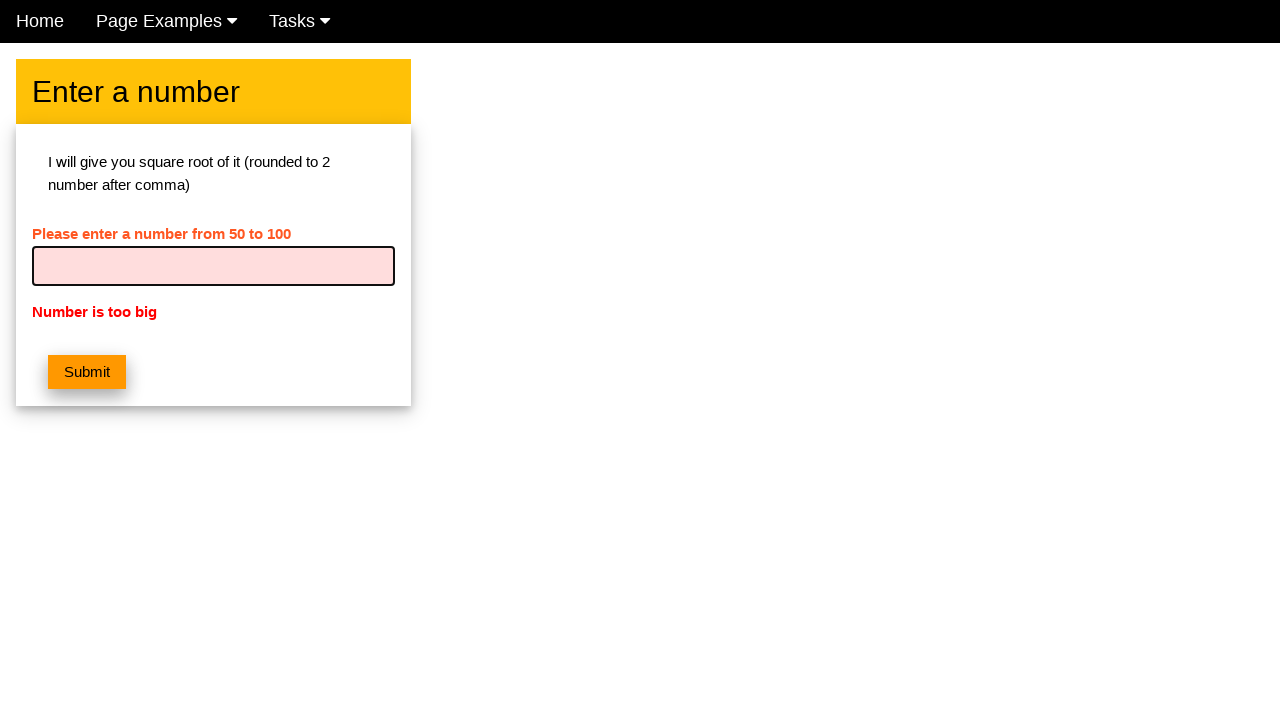

Entered number 634 into the input field on #numb
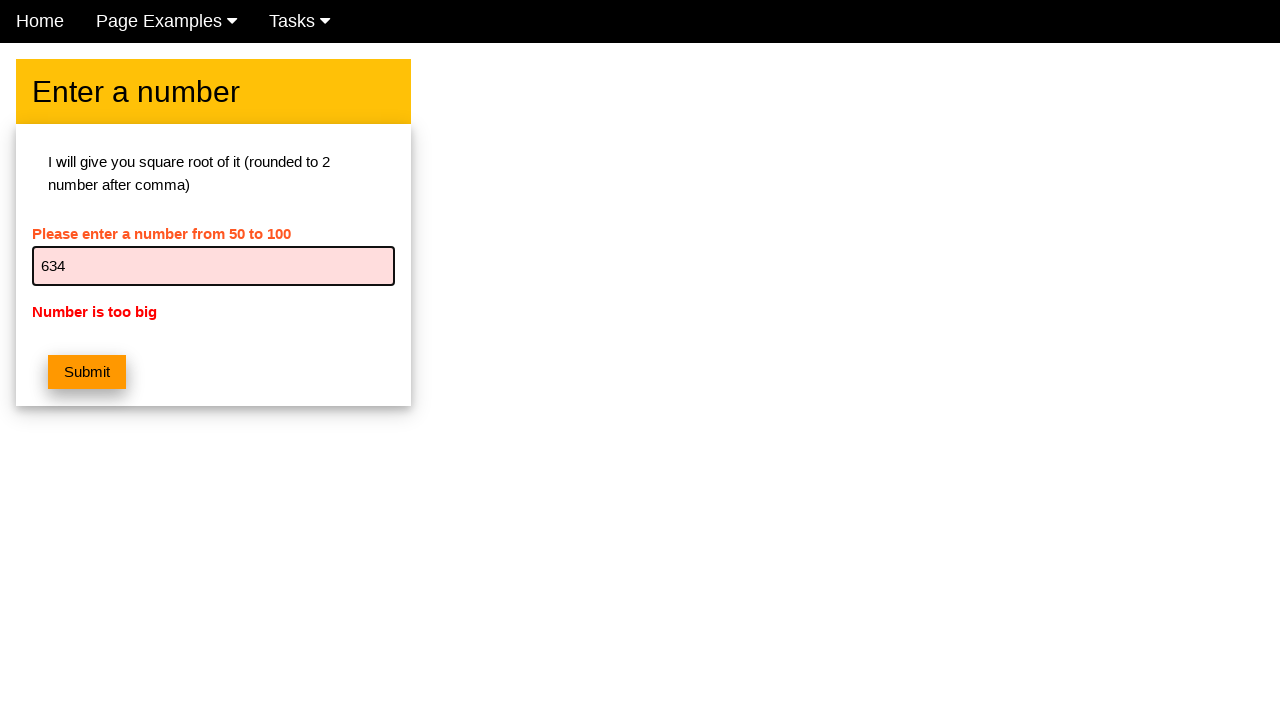

Clicked submit button for number 634 at (87, 372) on button.w3-btn.w3-orange.w3-margin
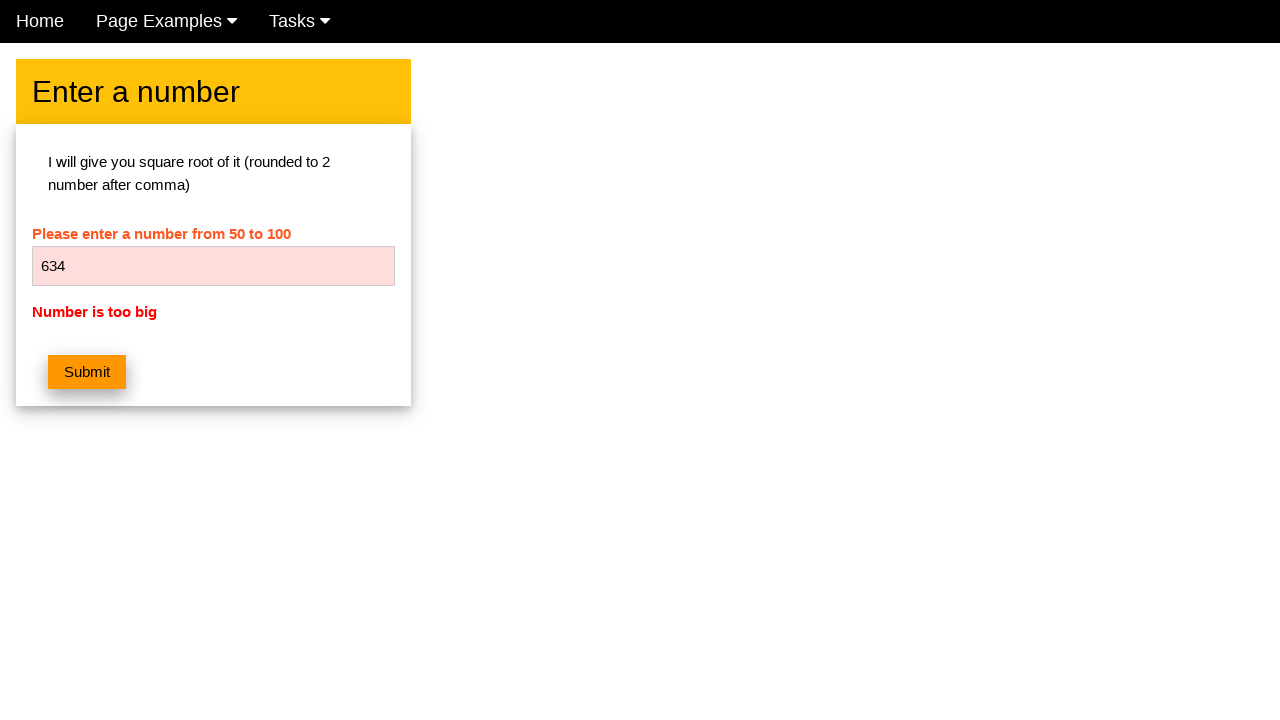

Located error message element for number 634
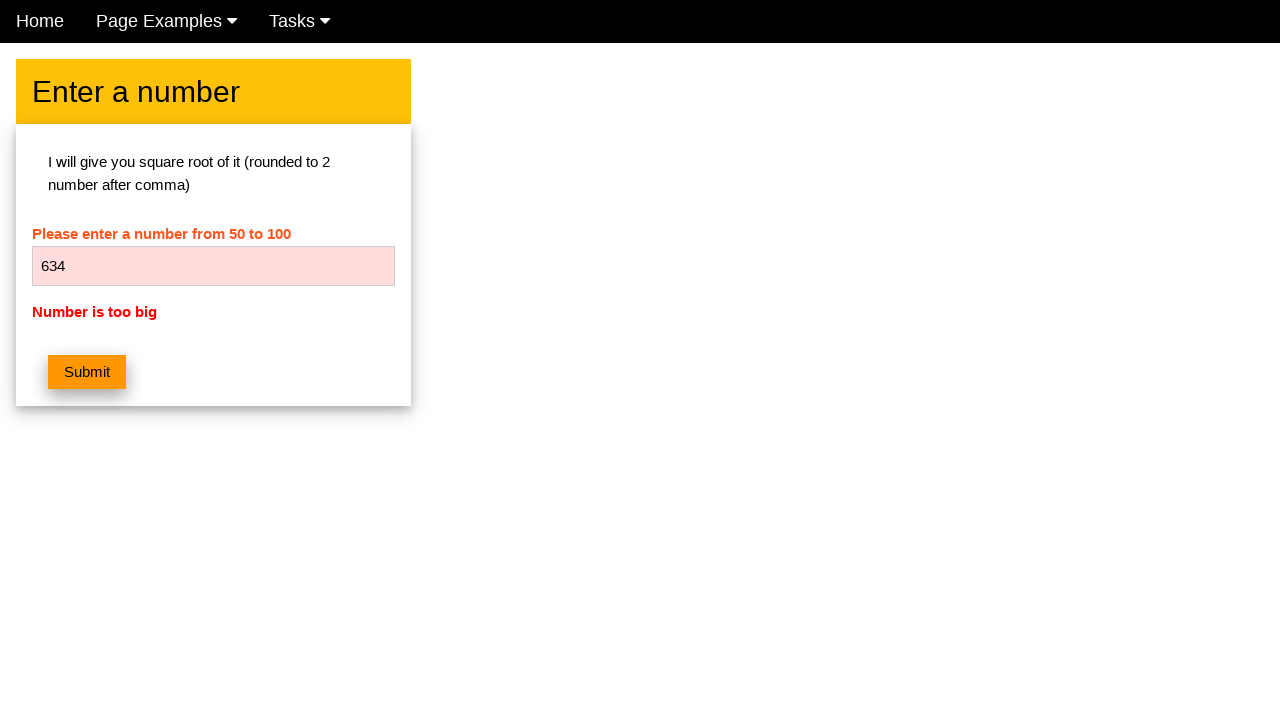

Verified error message 'Number is too big' displays for number 634
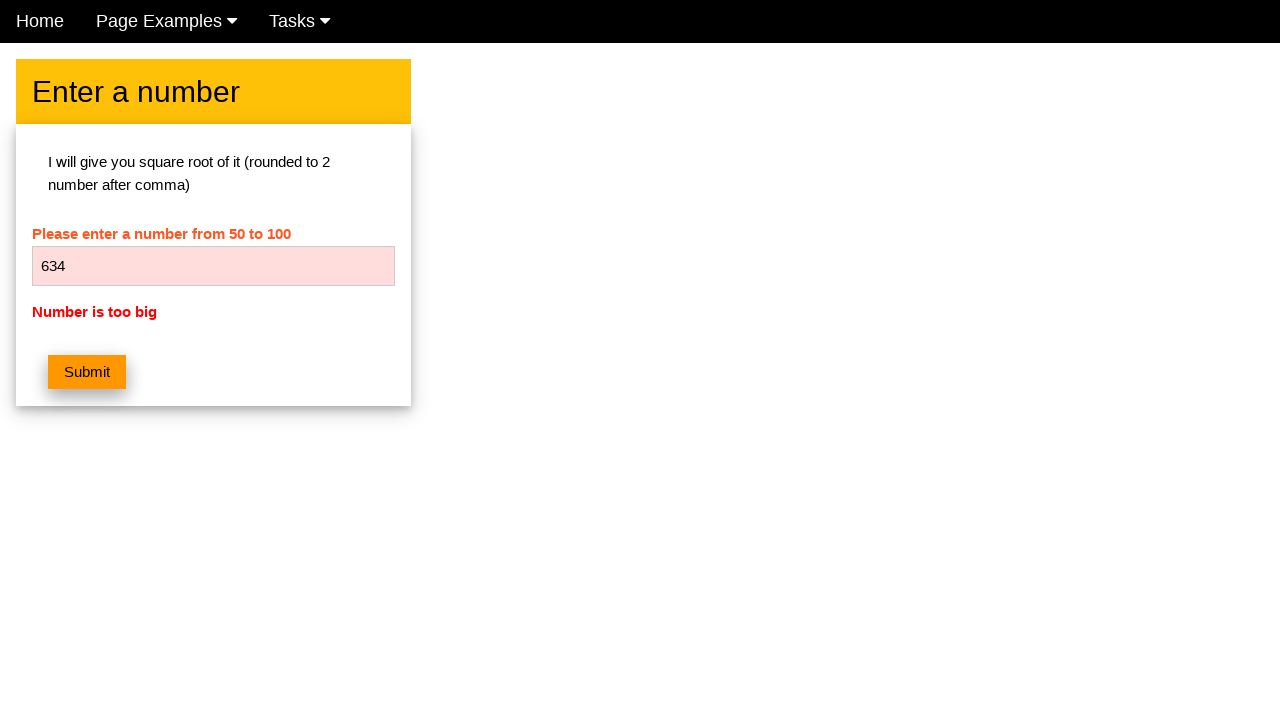

Cleared the number input field on #numb
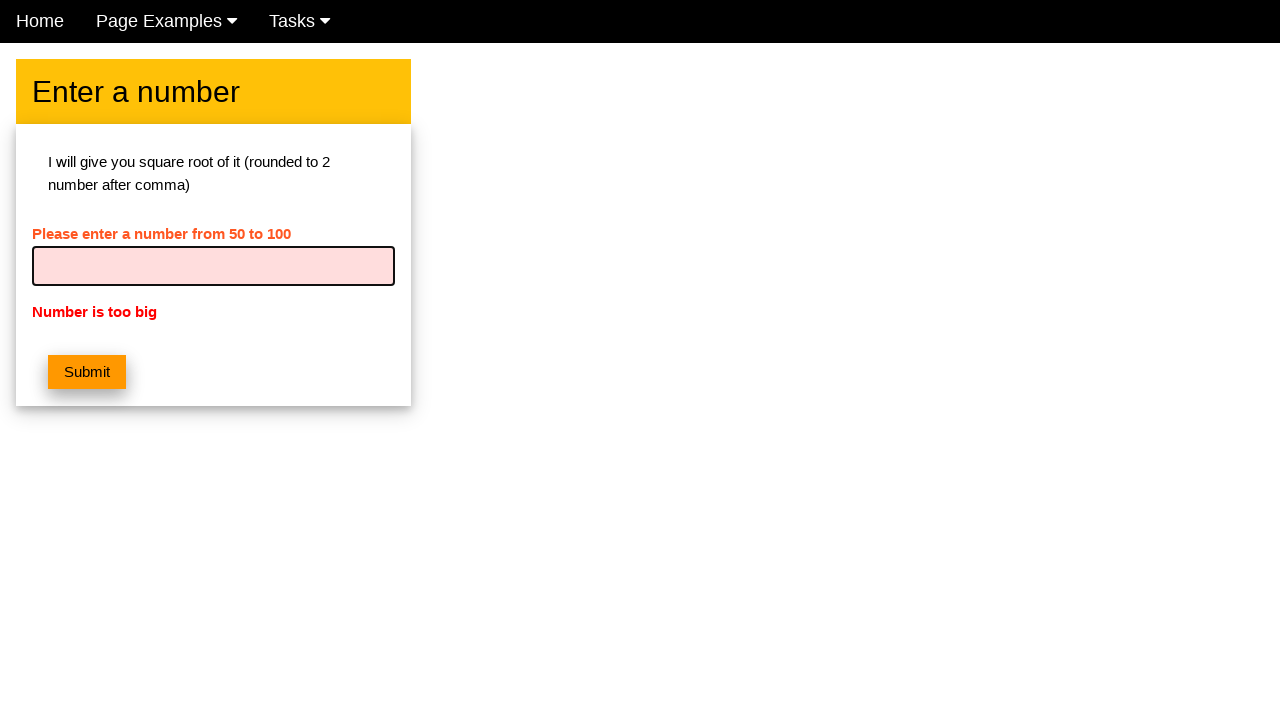

Entered number 635 into the input field on #numb
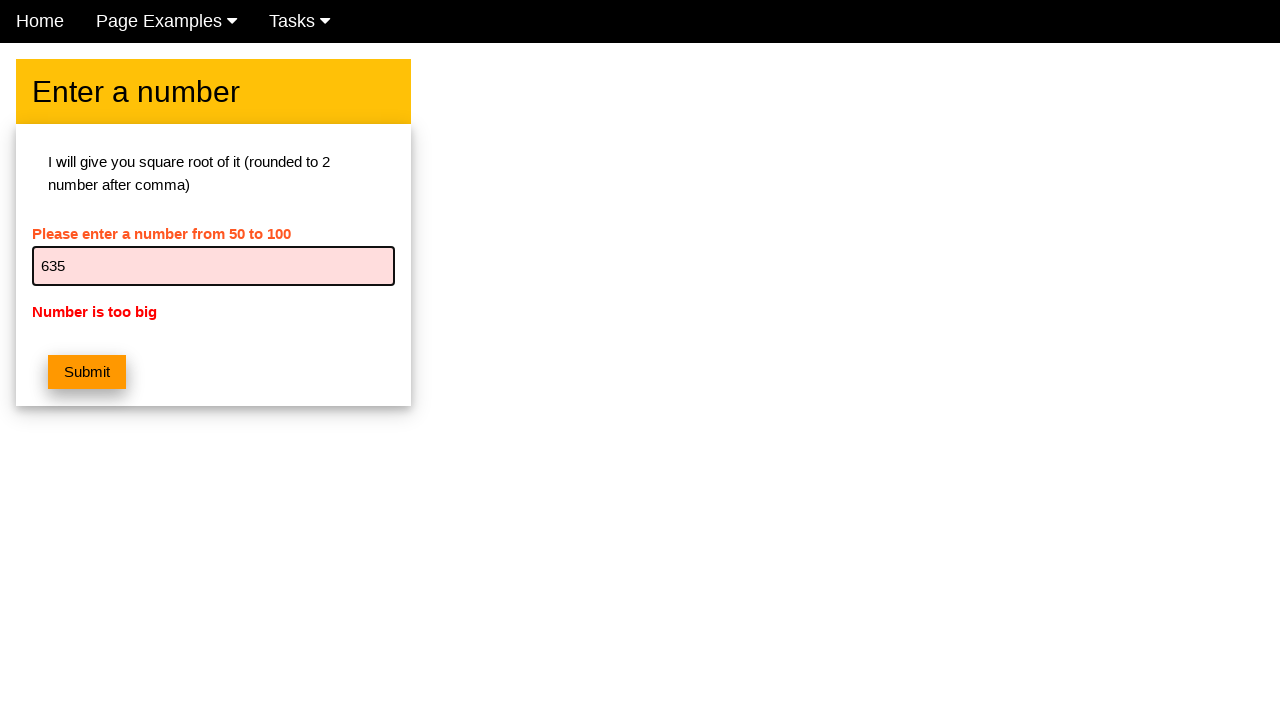

Clicked submit button for number 635 at (87, 372) on button.w3-btn.w3-orange.w3-margin
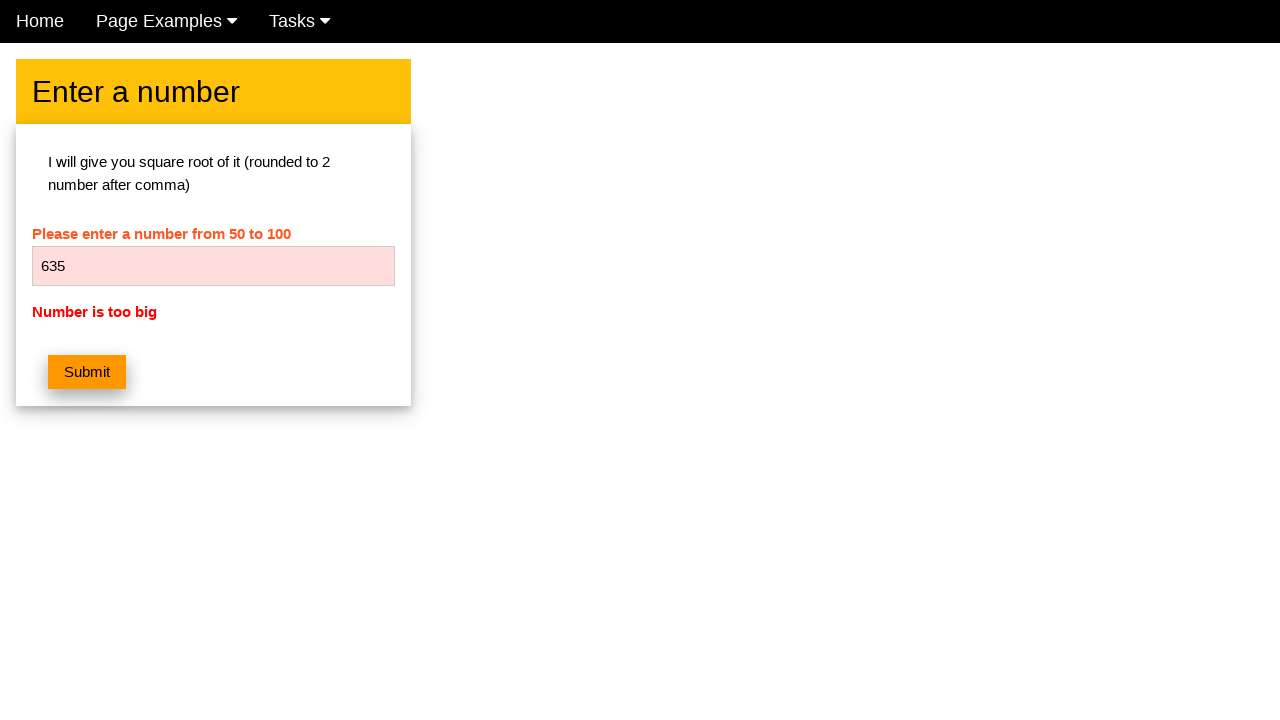

Located error message element for number 635
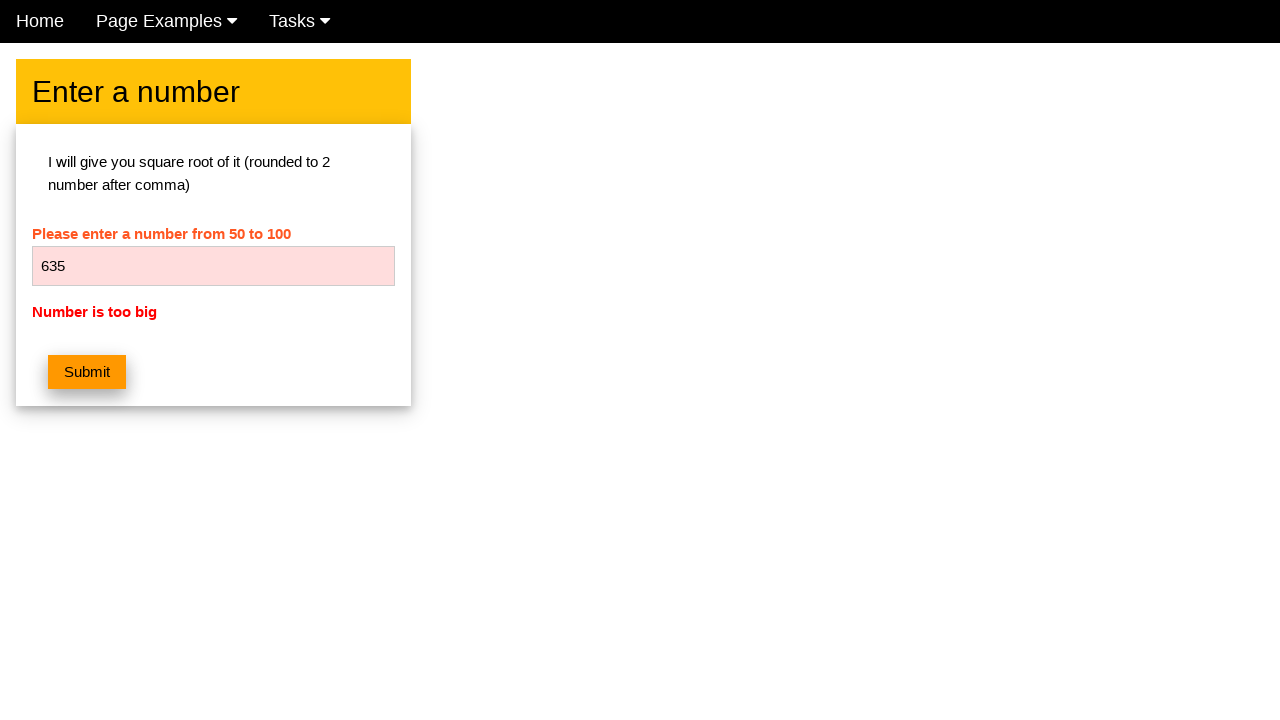

Verified error message 'Number is too big' displays for number 635
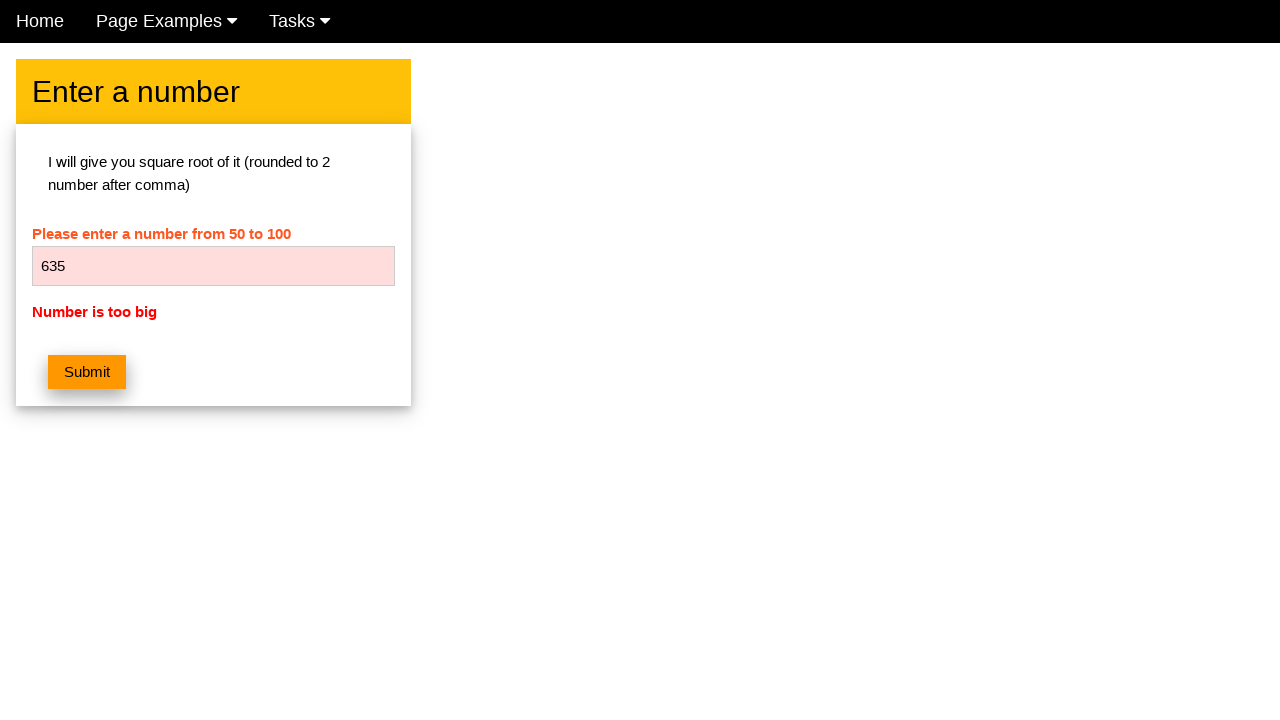

Cleared the number input field on #numb
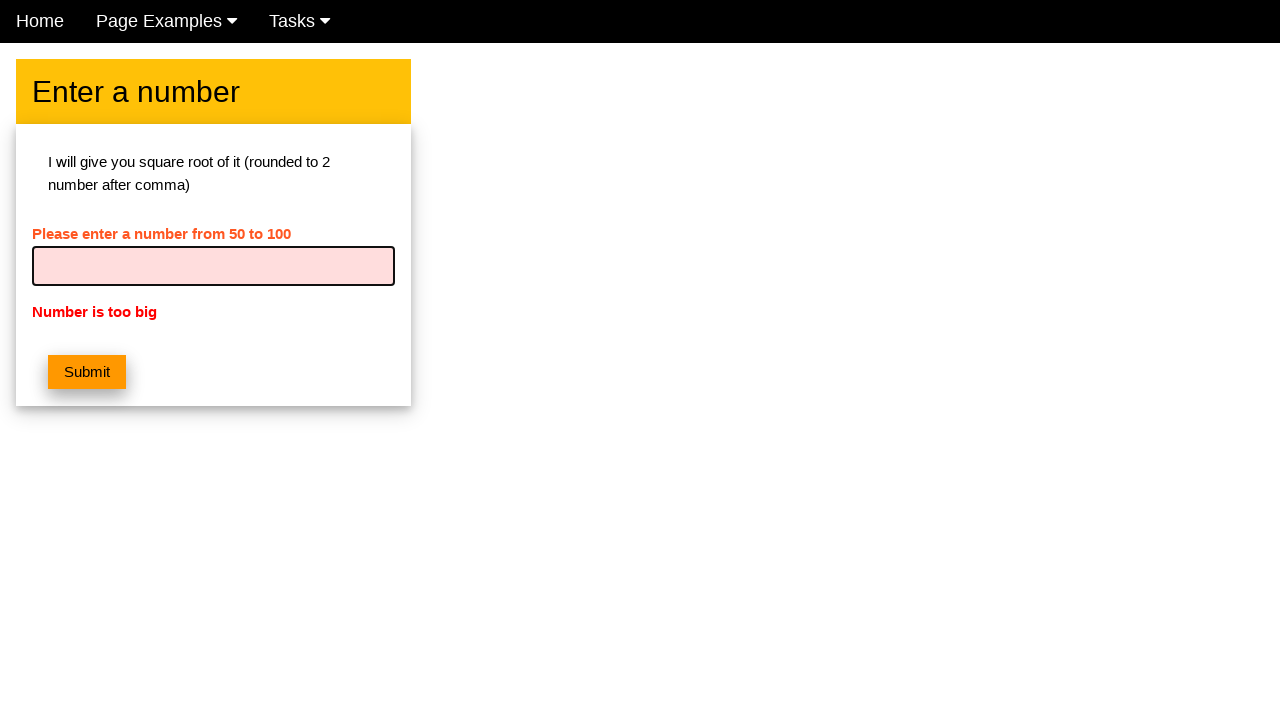

Entered number 636 into the input field on #numb
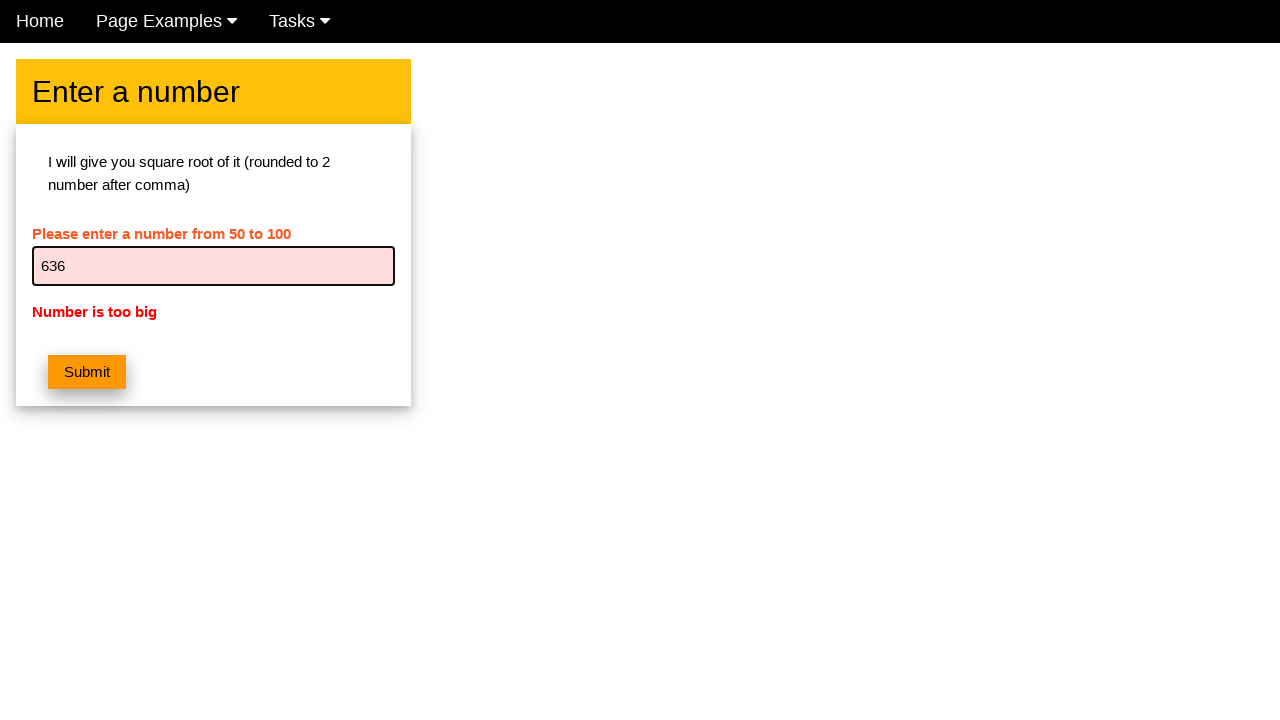

Clicked submit button for number 636 at (87, 372) on button.w3-btn.w3-orange.w3-margin
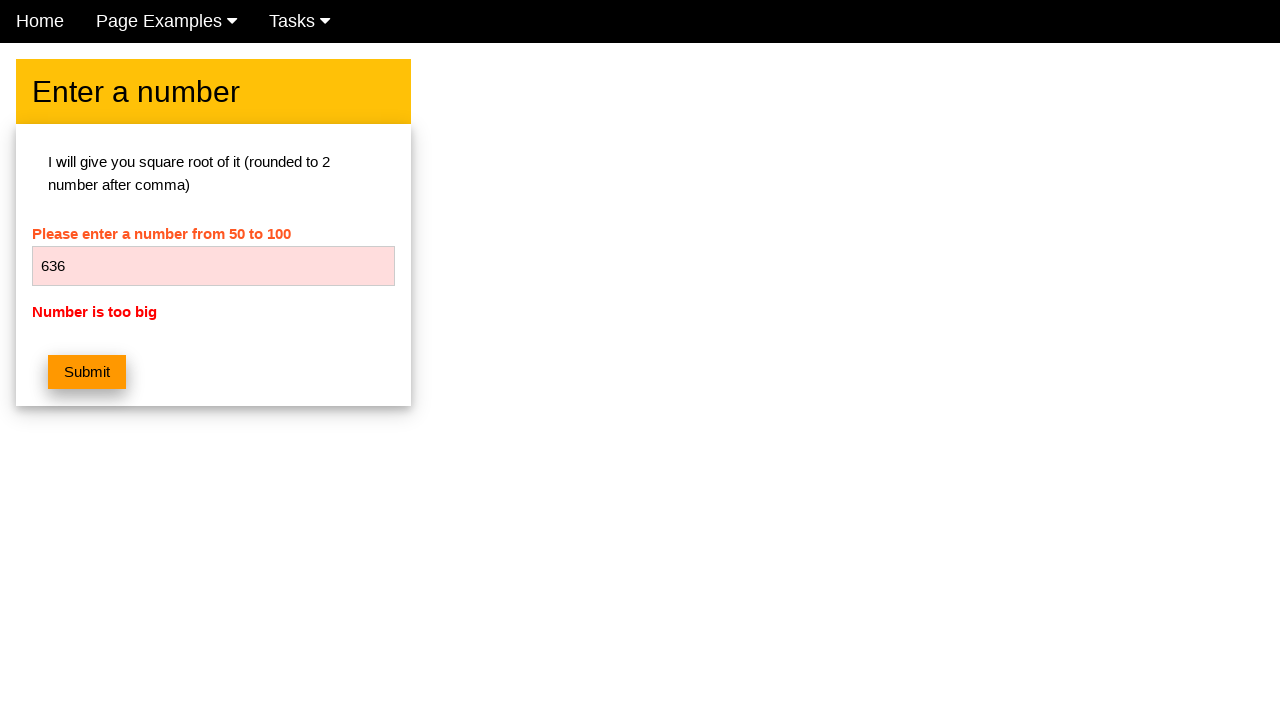

Located error message element for number 636
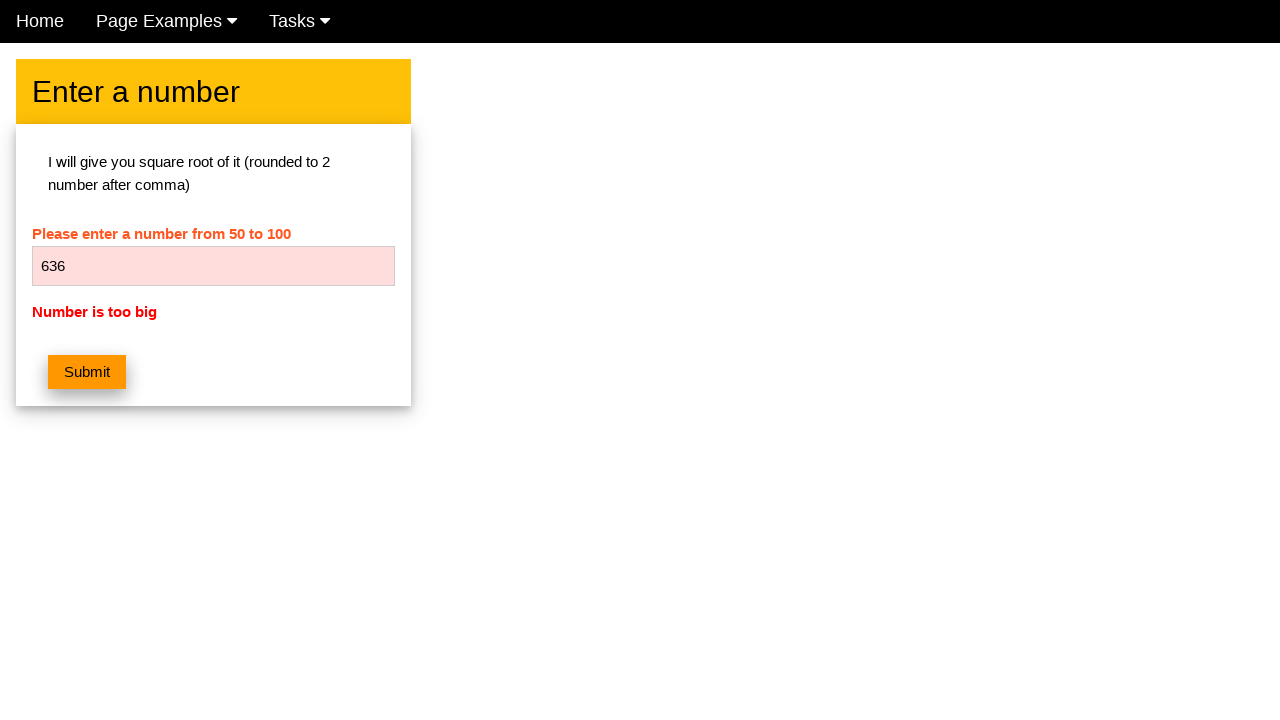

Verified error message 'Number is too big' displays for number 636
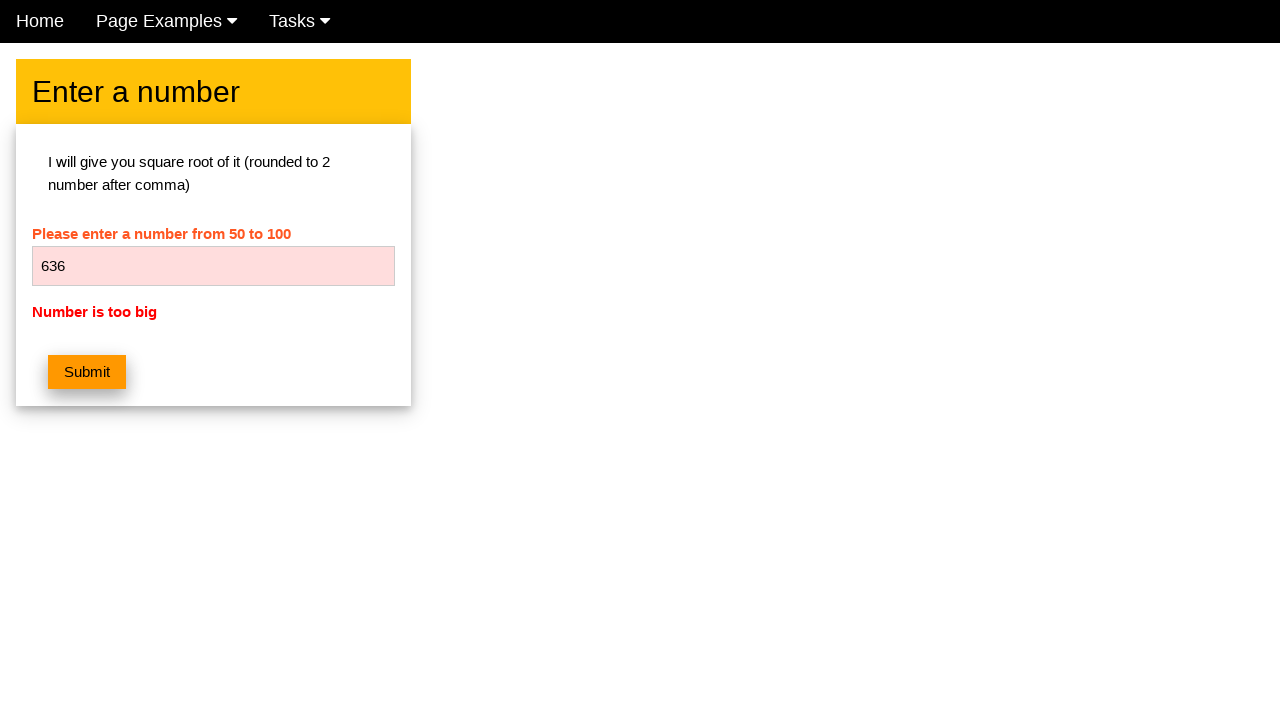

Cleared the number input field on #numb
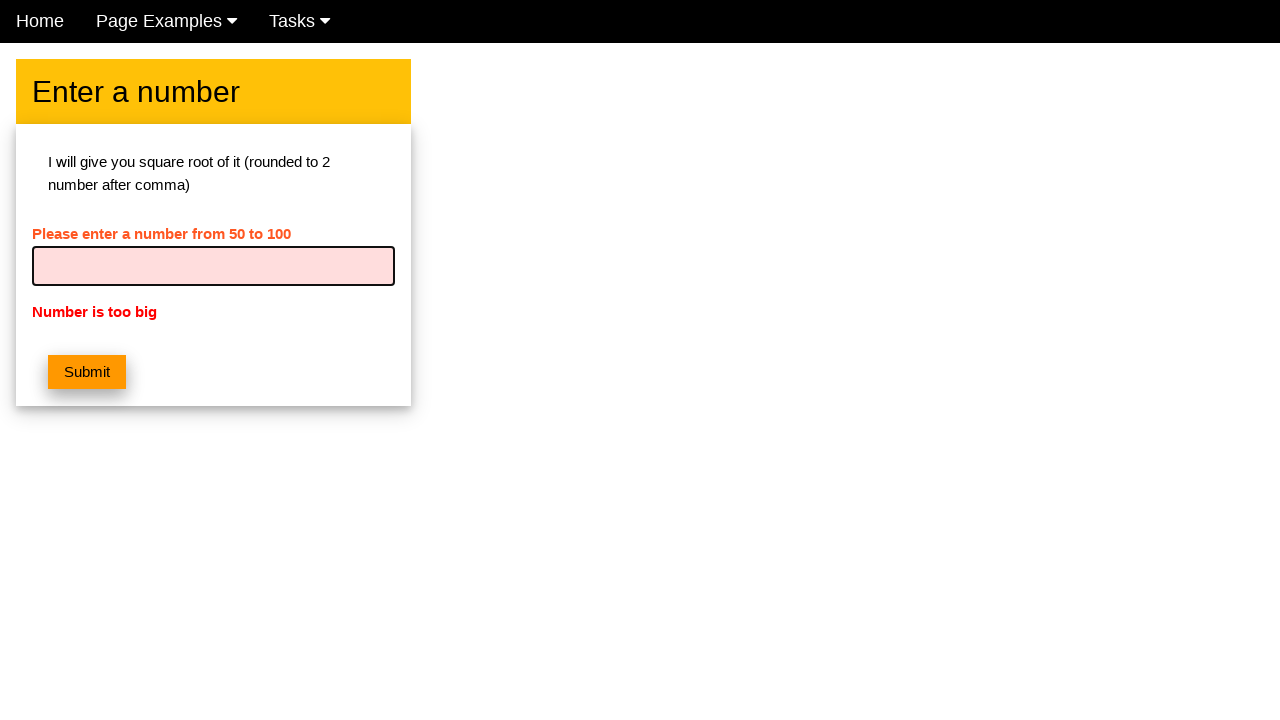

Entered number 637 into the input field on #numb
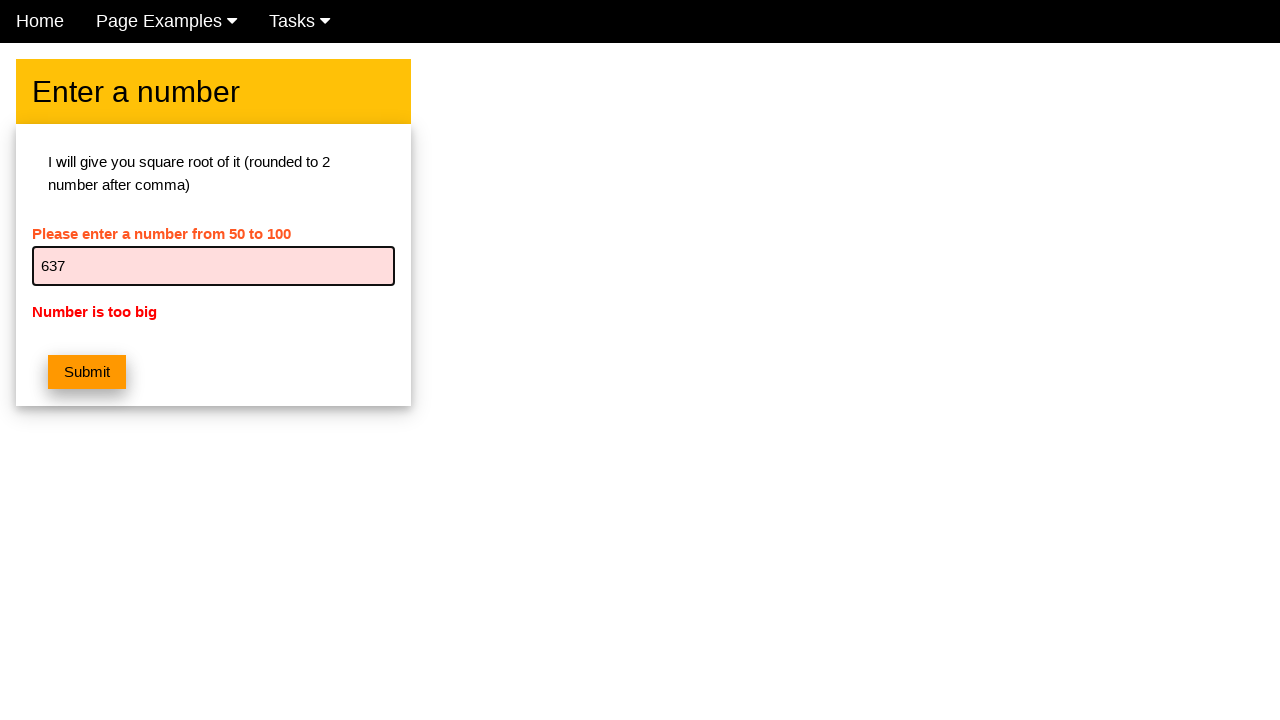

Clicked submit button for number 637 at (87, 372) on button.w3-btn.w3-orange.w3-margin
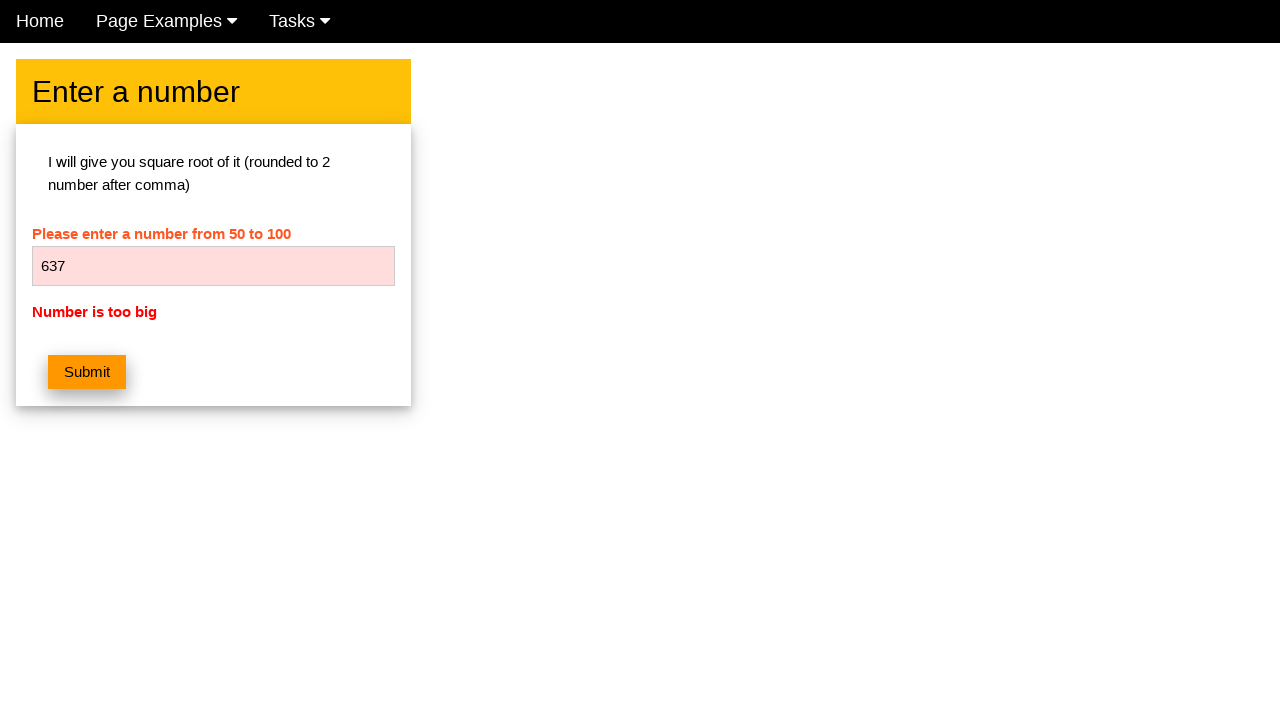

Located error message element for number 637
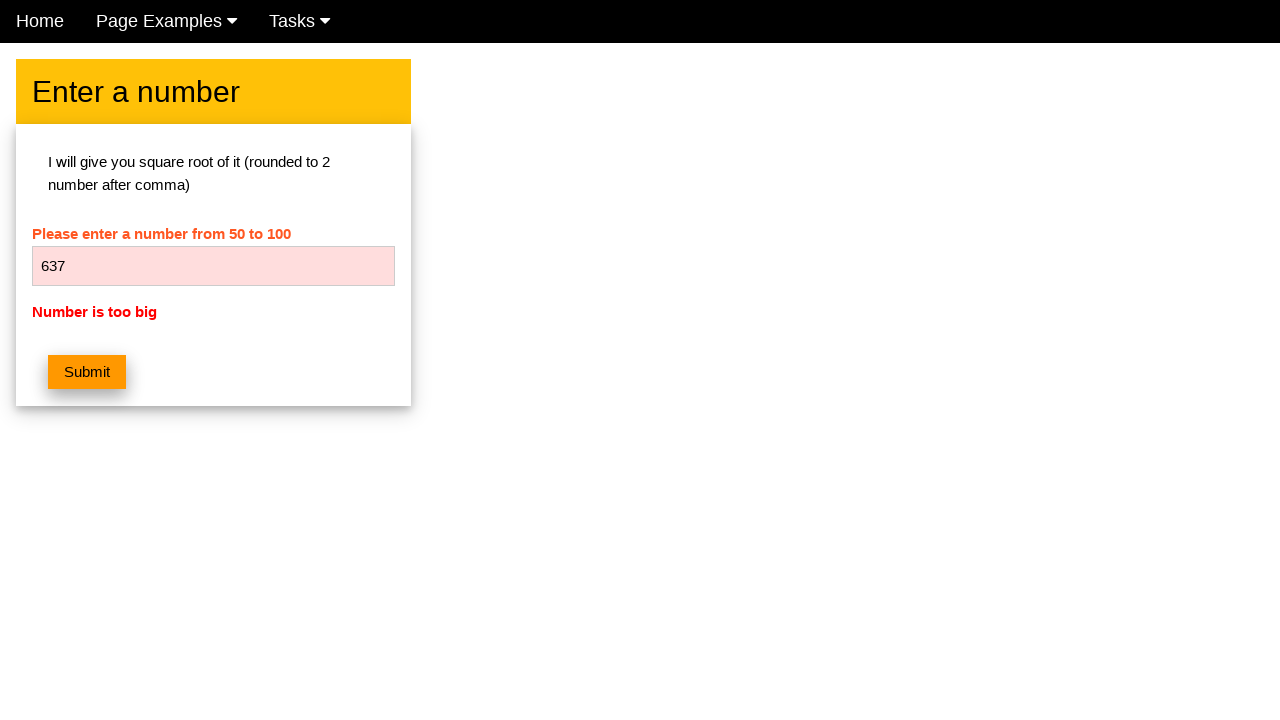

Verified error message 'Number is too big' displays for number 637
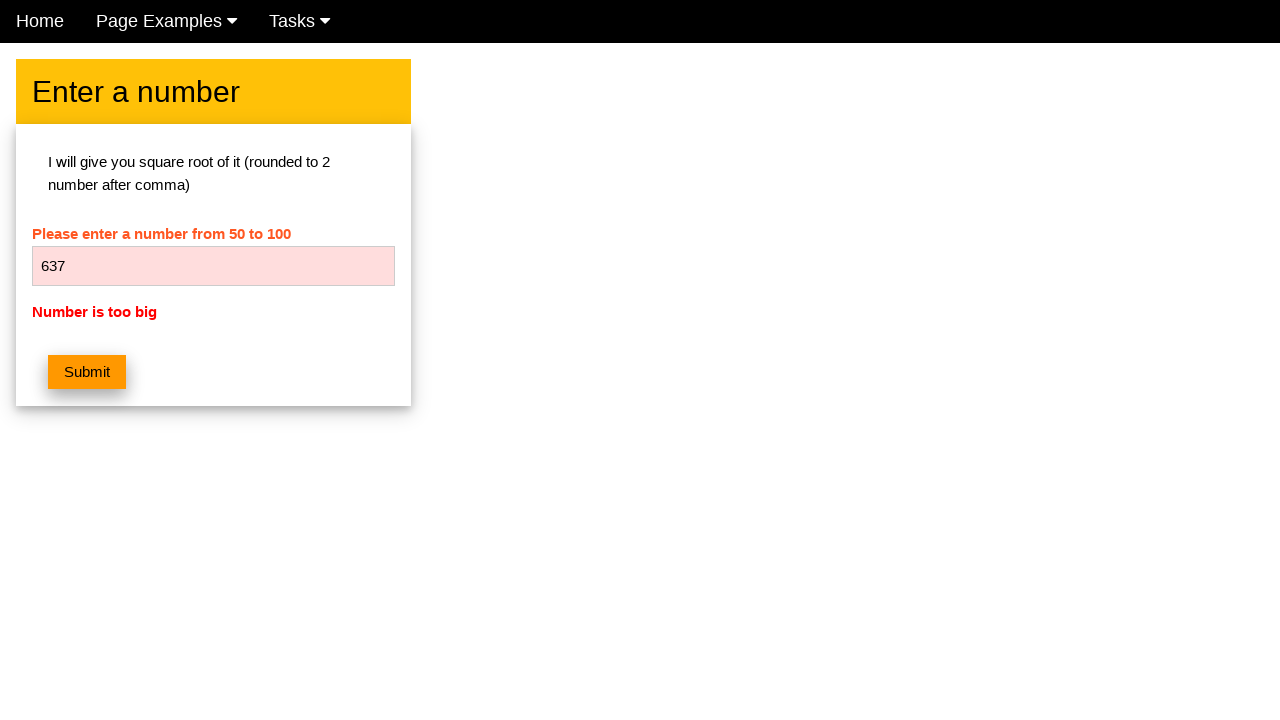

Cleared the number input field on #numb
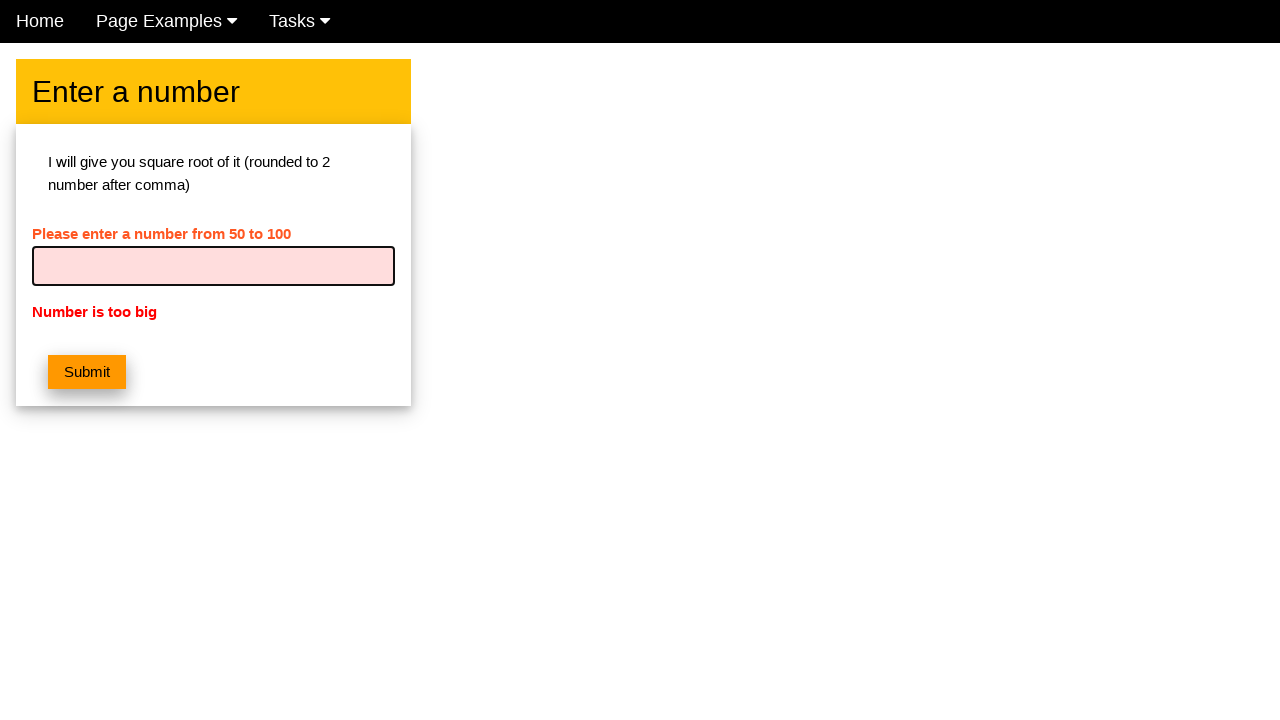

Entered number 638 into the input field on #numb
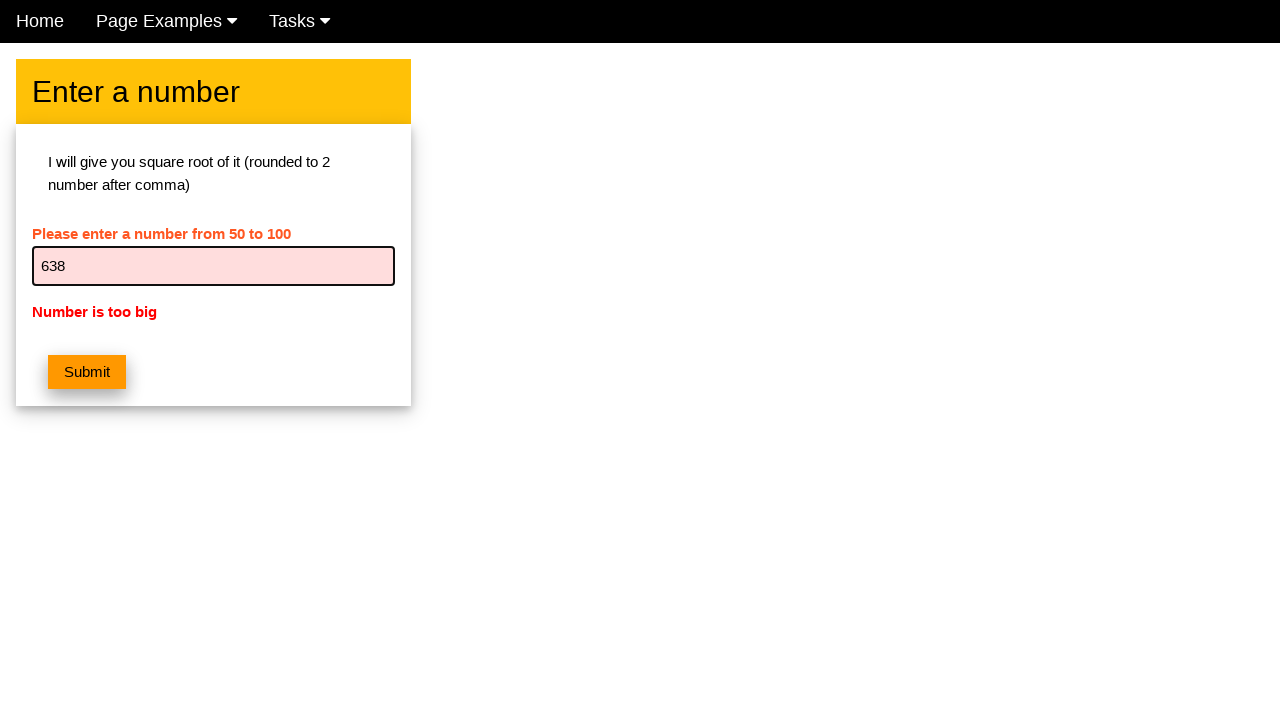

Clicked submit button for number 638 at (87, 372) on button.w3-btn.w3-orange.w3-margin
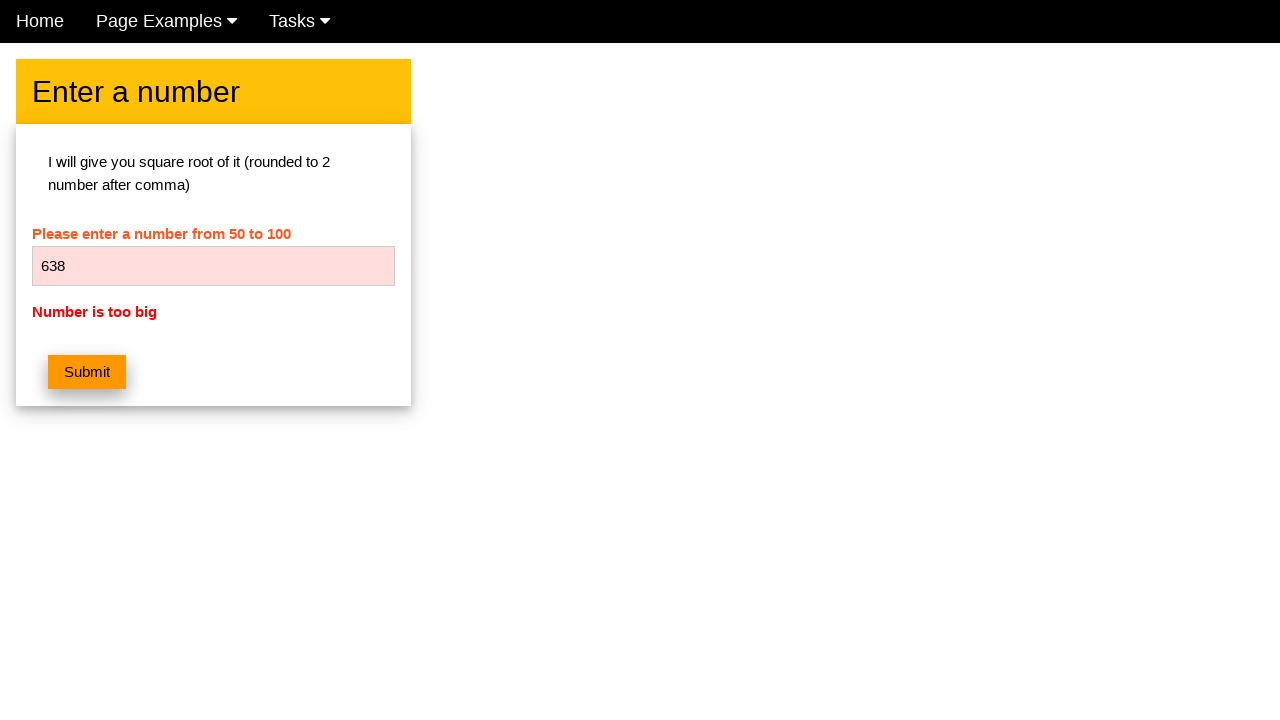

Located error message element for number 638
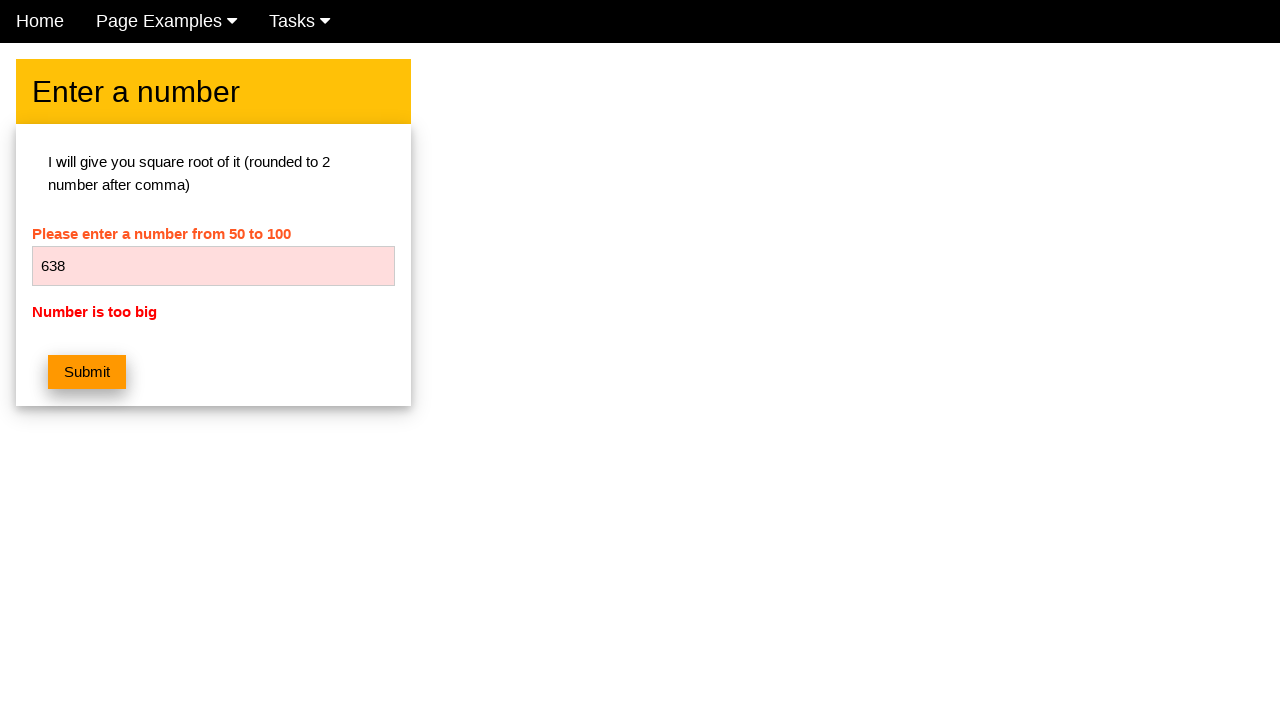

Verified error message 'Number is too big' displays for number 638
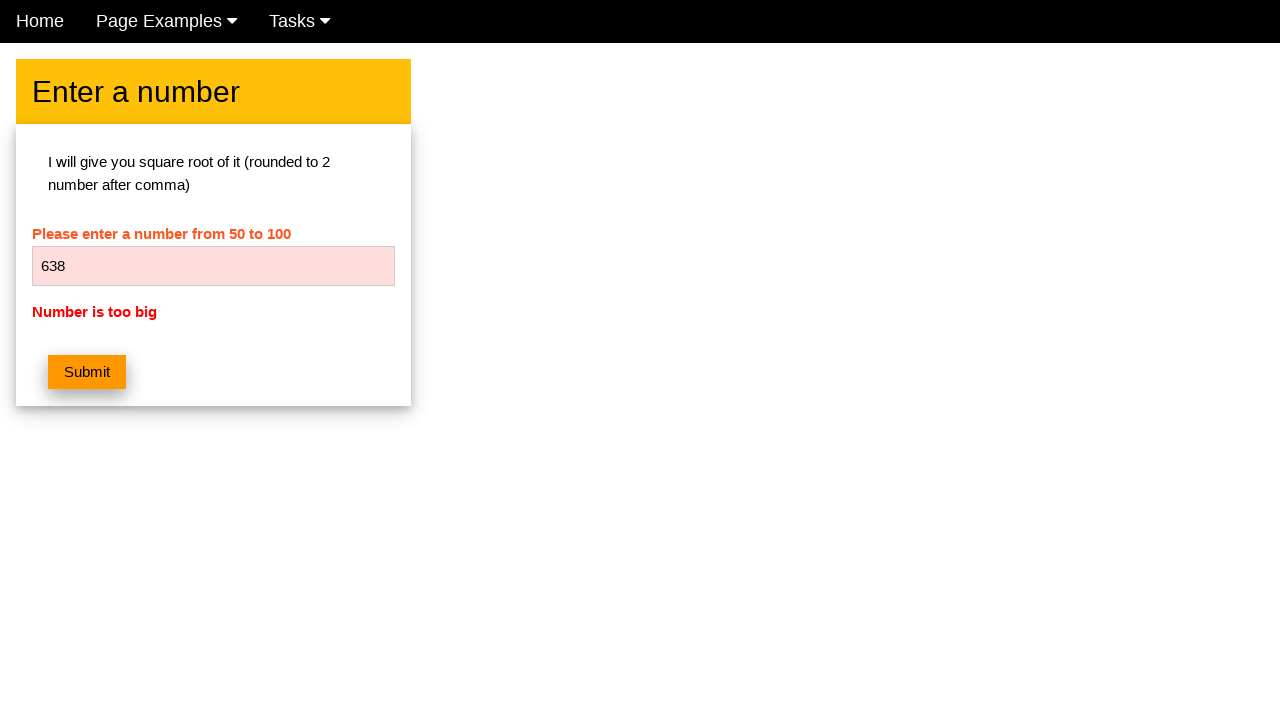

Cleared the number input field on #numb
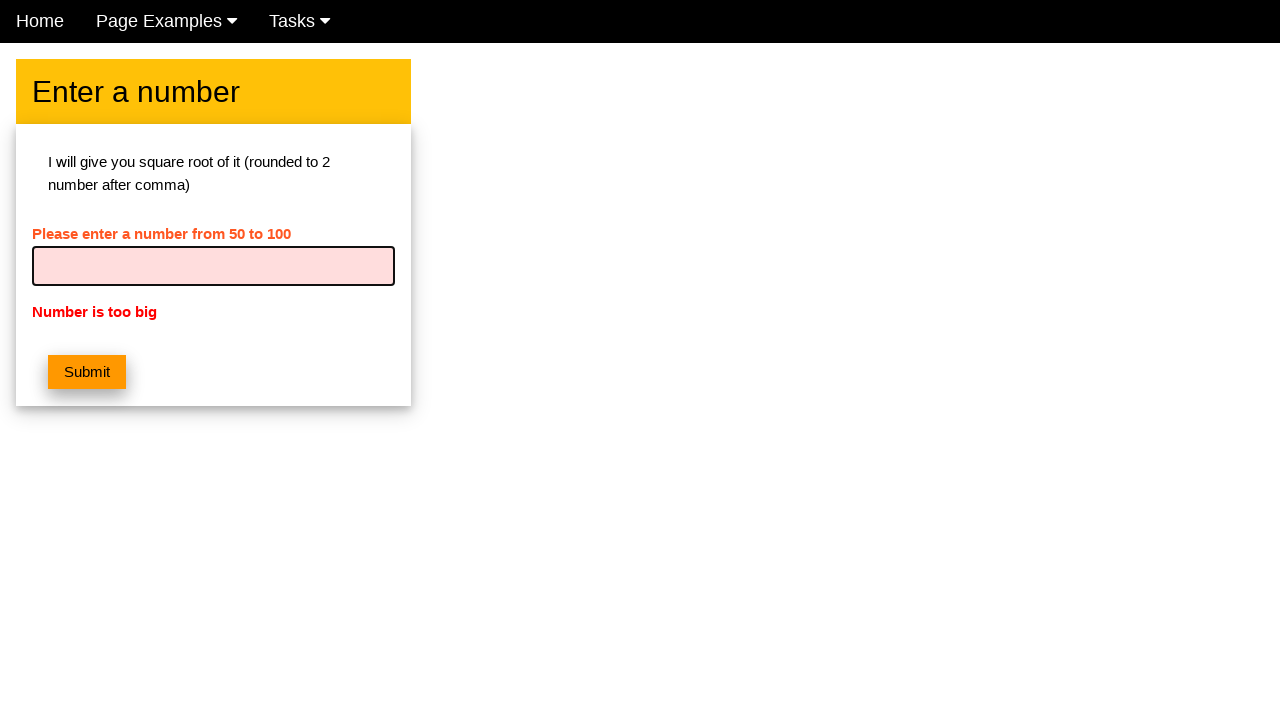

Entered number 639 into the input field on #numb
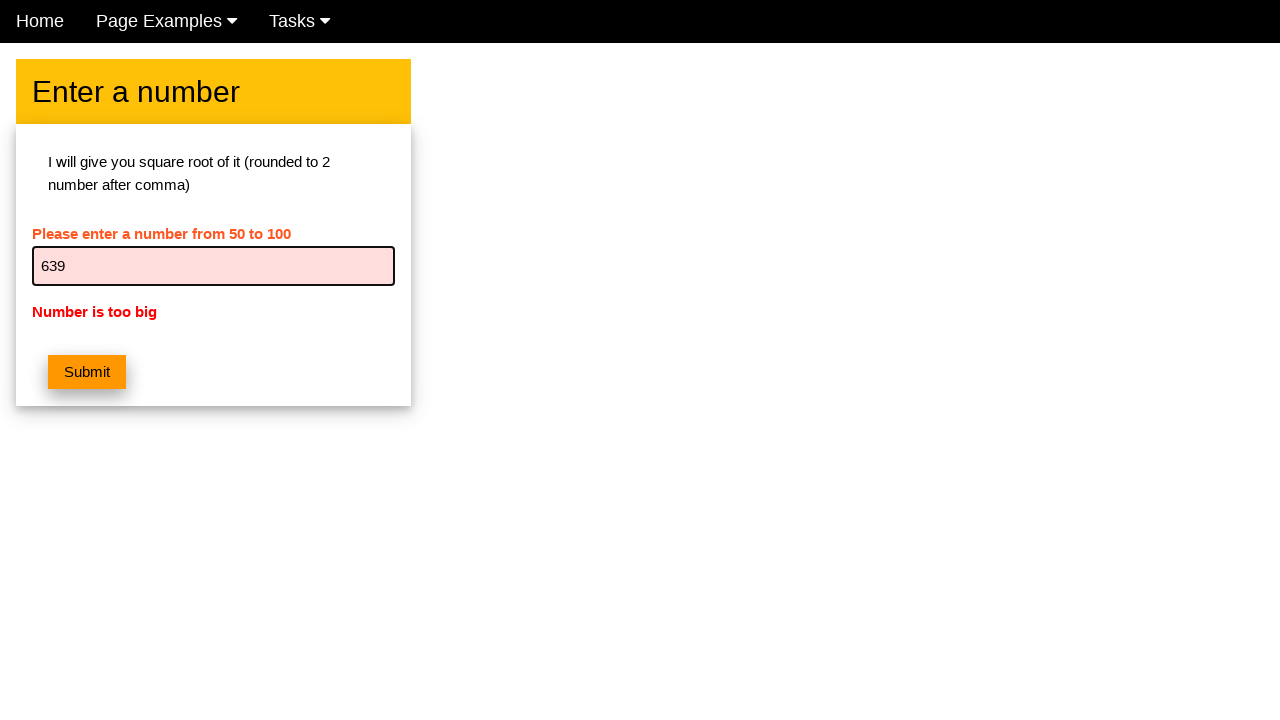

Clicked submit button for number 639 at (87, 372) on button.w3-btn.w3-orange.w3-margin
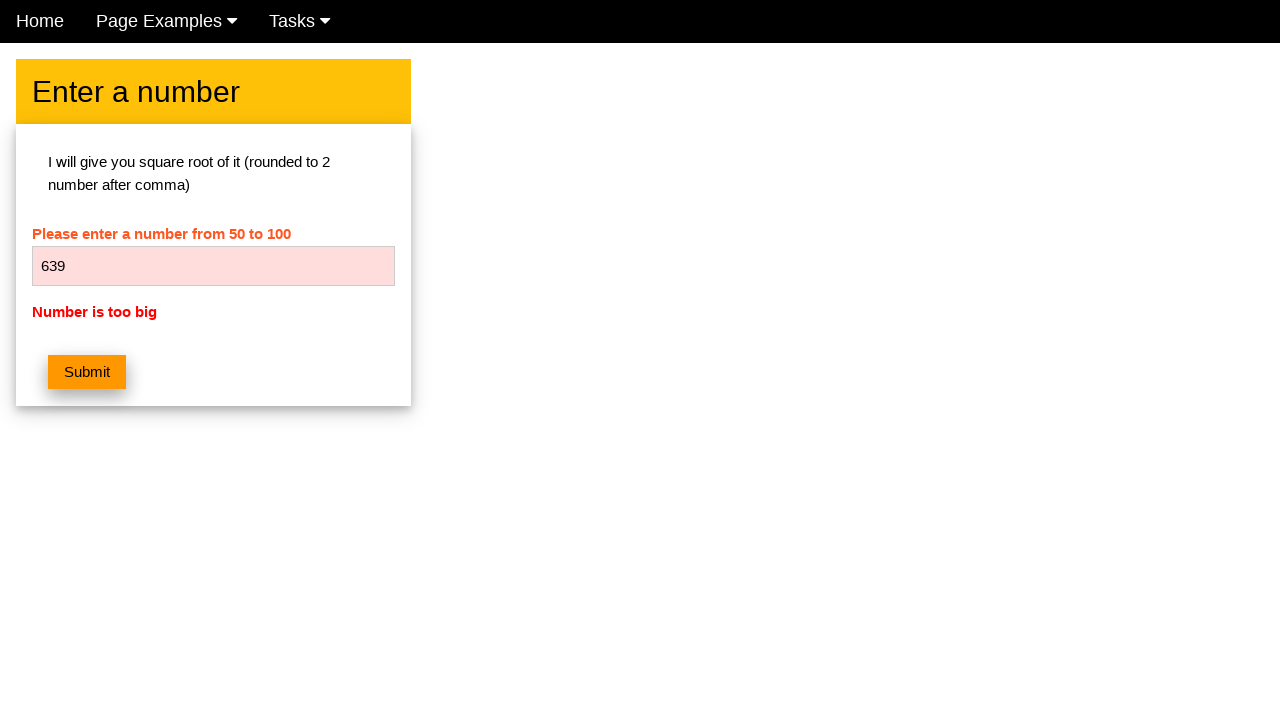

Located error message element for number 639
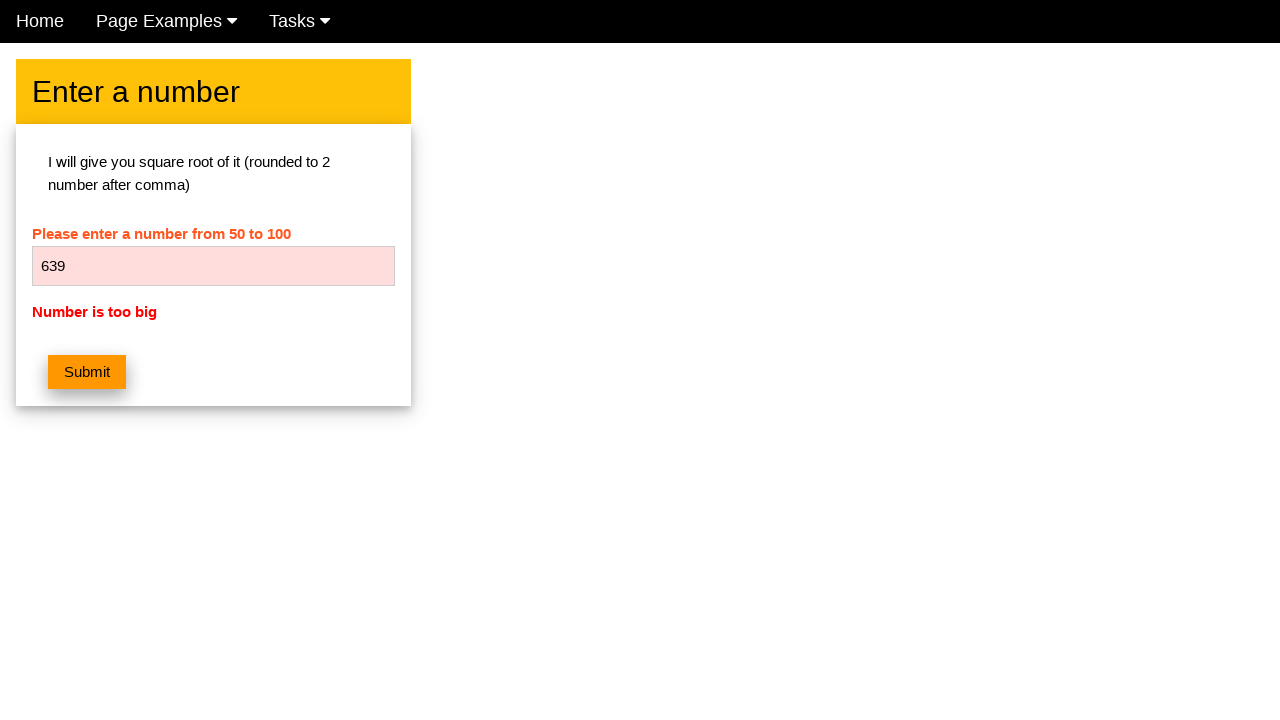

Verified error message 'Number is too big' displays for number 639
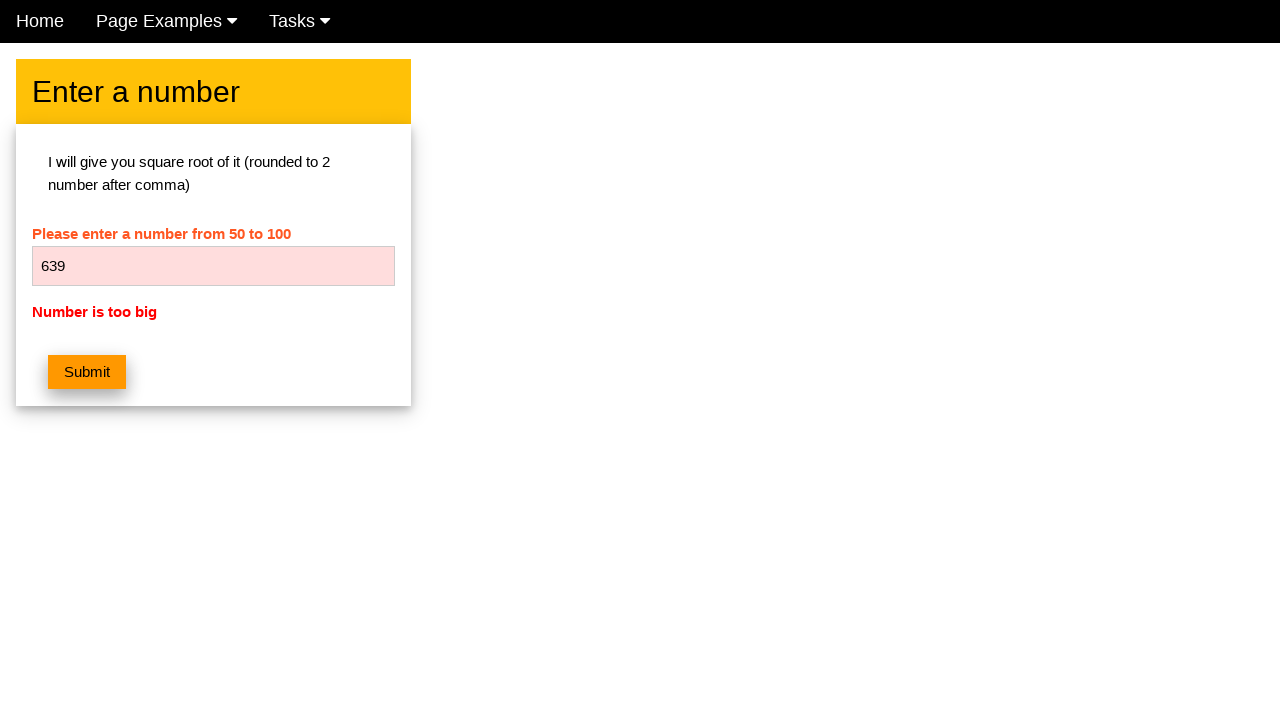

Cleared the number input field on #numb
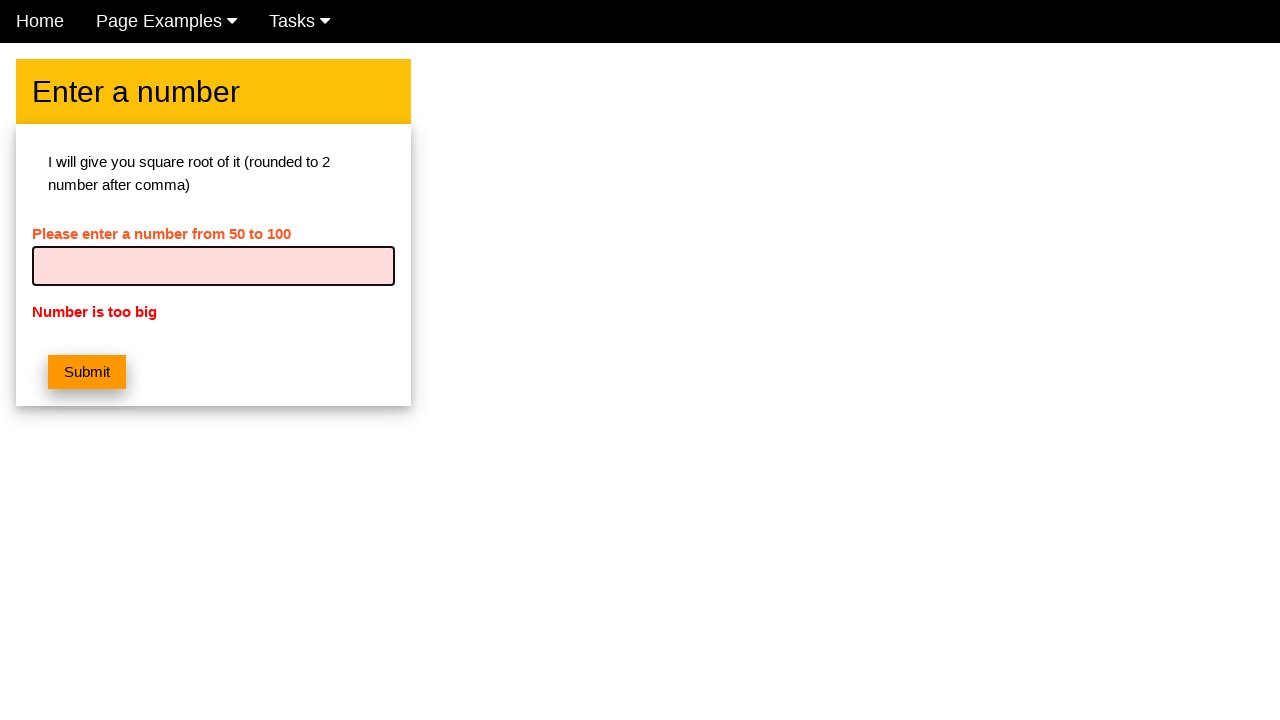

Entered number 640 into the input field on #numb
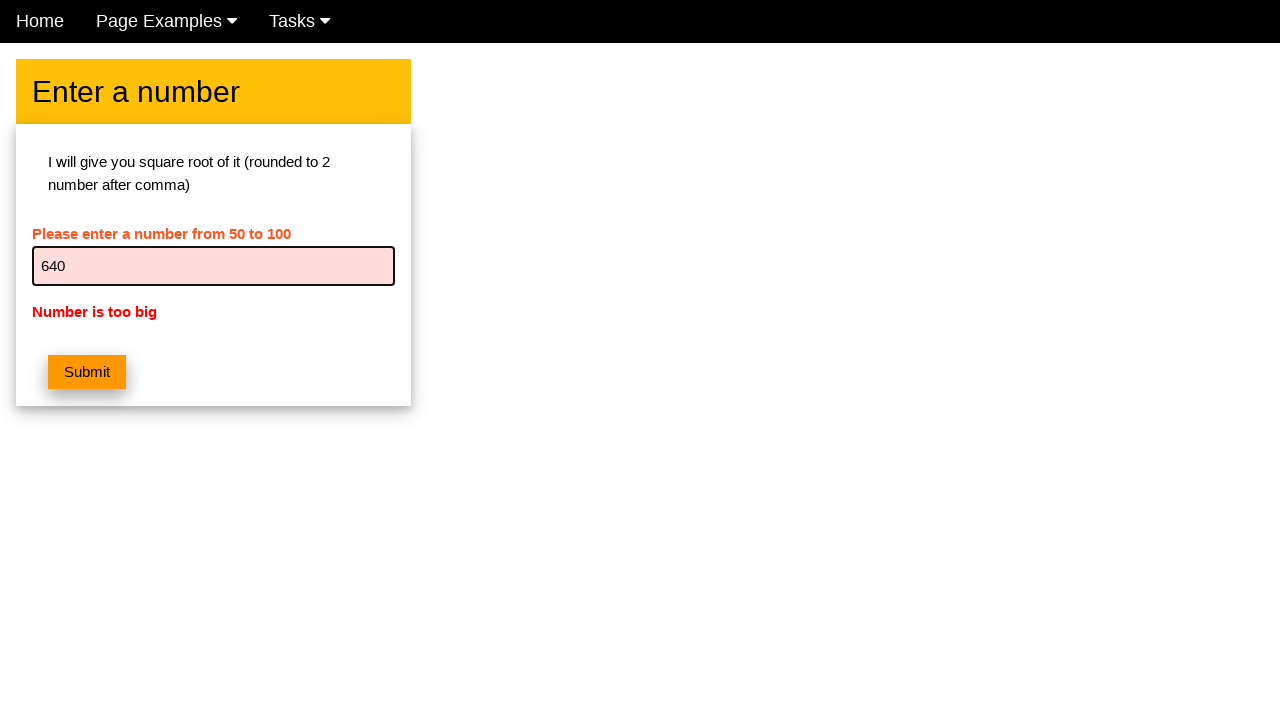

Clicked submit button for number 640 at (87, 372) on button.w3-btn.w3-orange.w3-margin
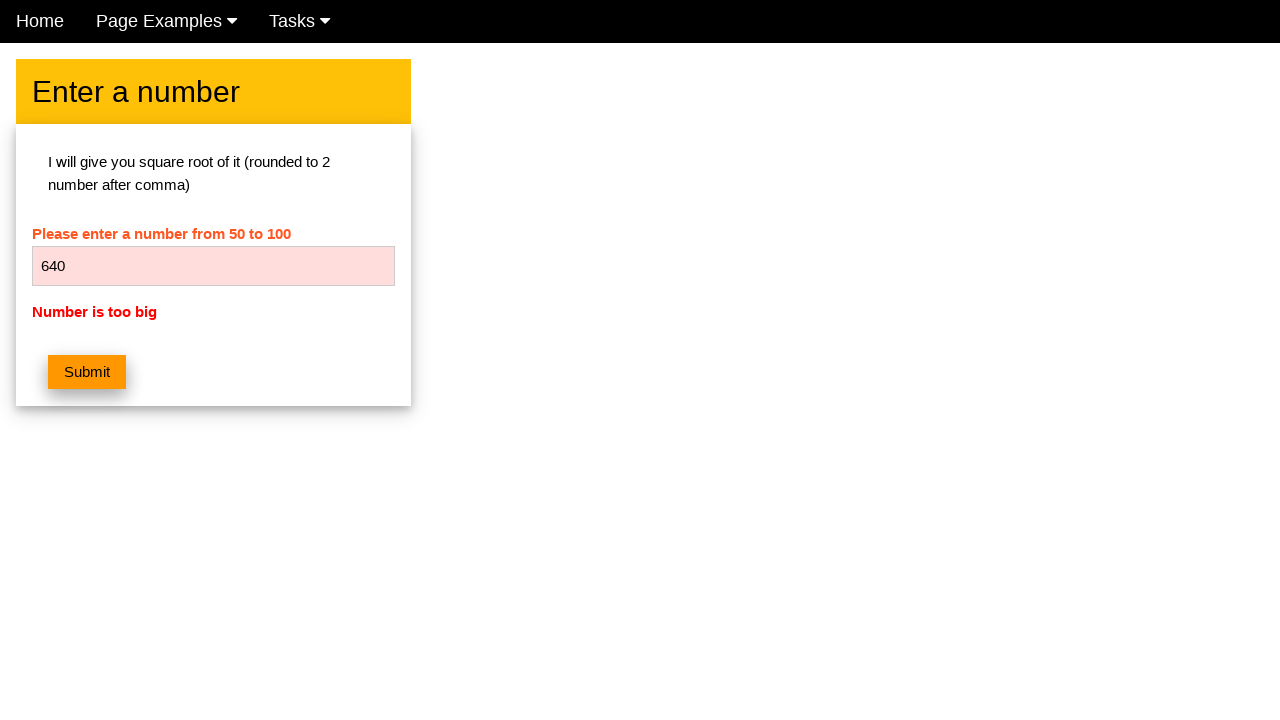

Located error message element for number 640
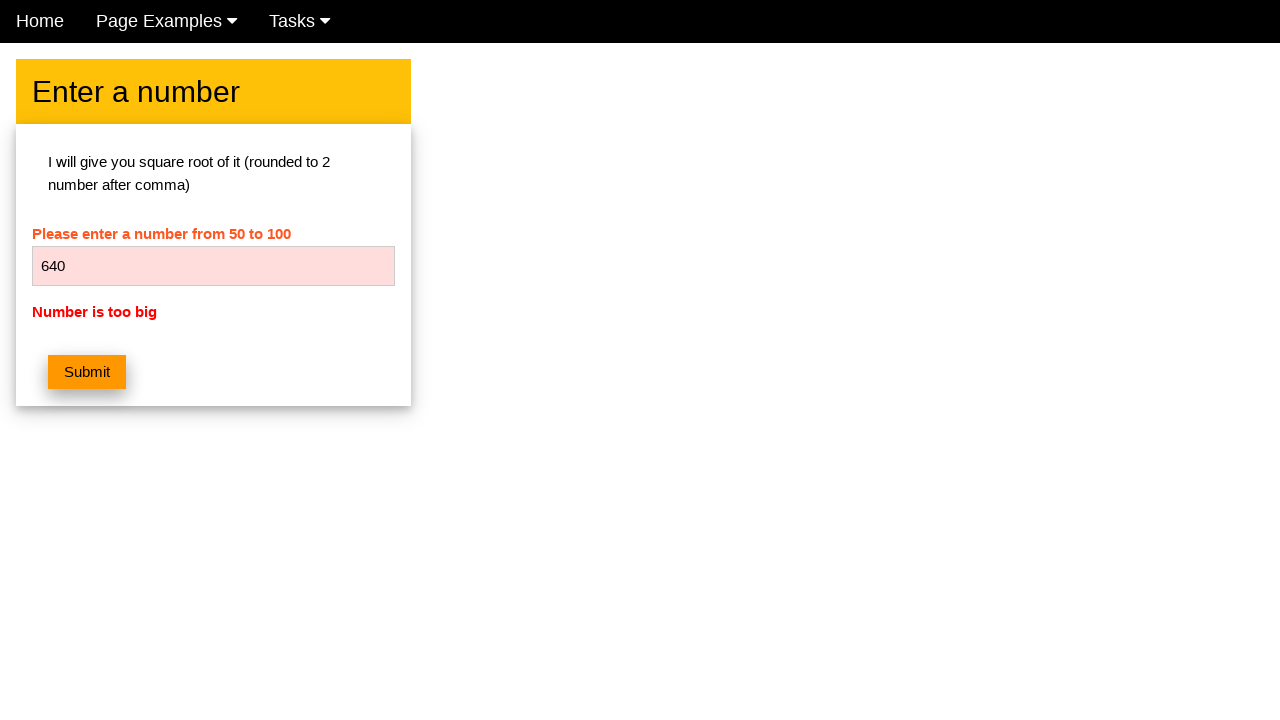

Verified error message 'Number is too big' displays for number 640
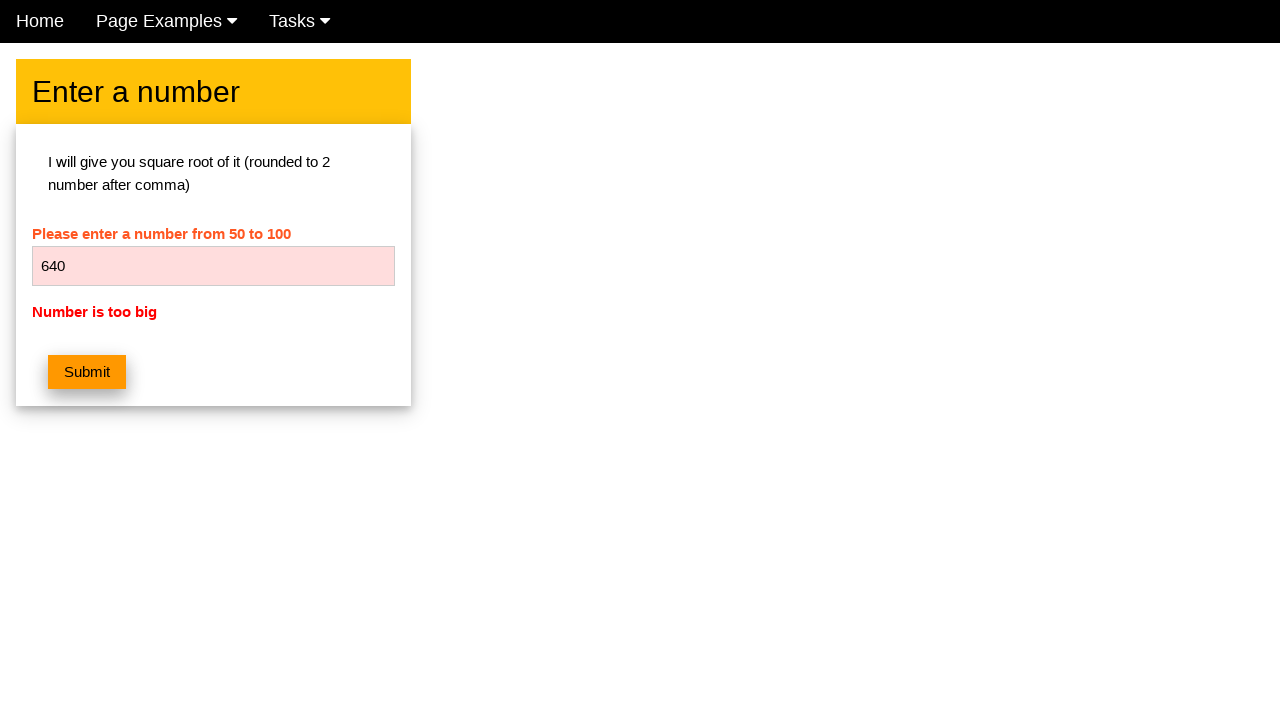

Cleared the number input field on #numb
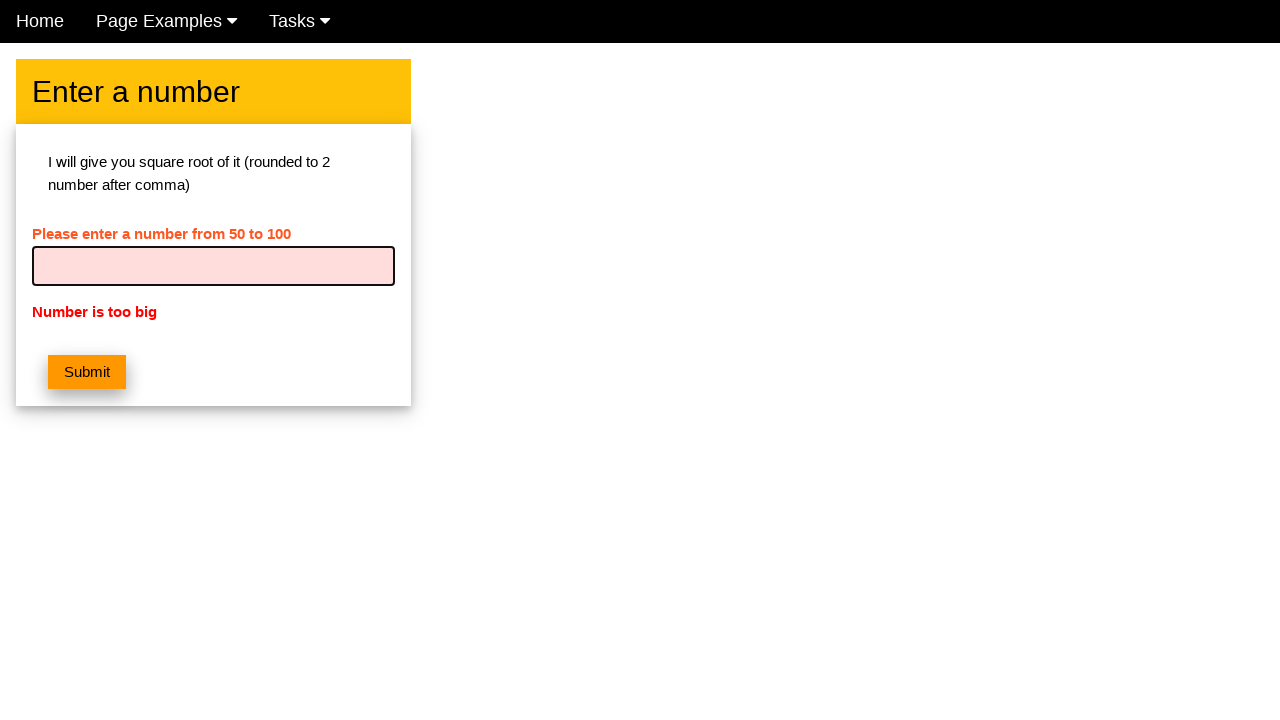

Entered number 641 into the input field on #numb
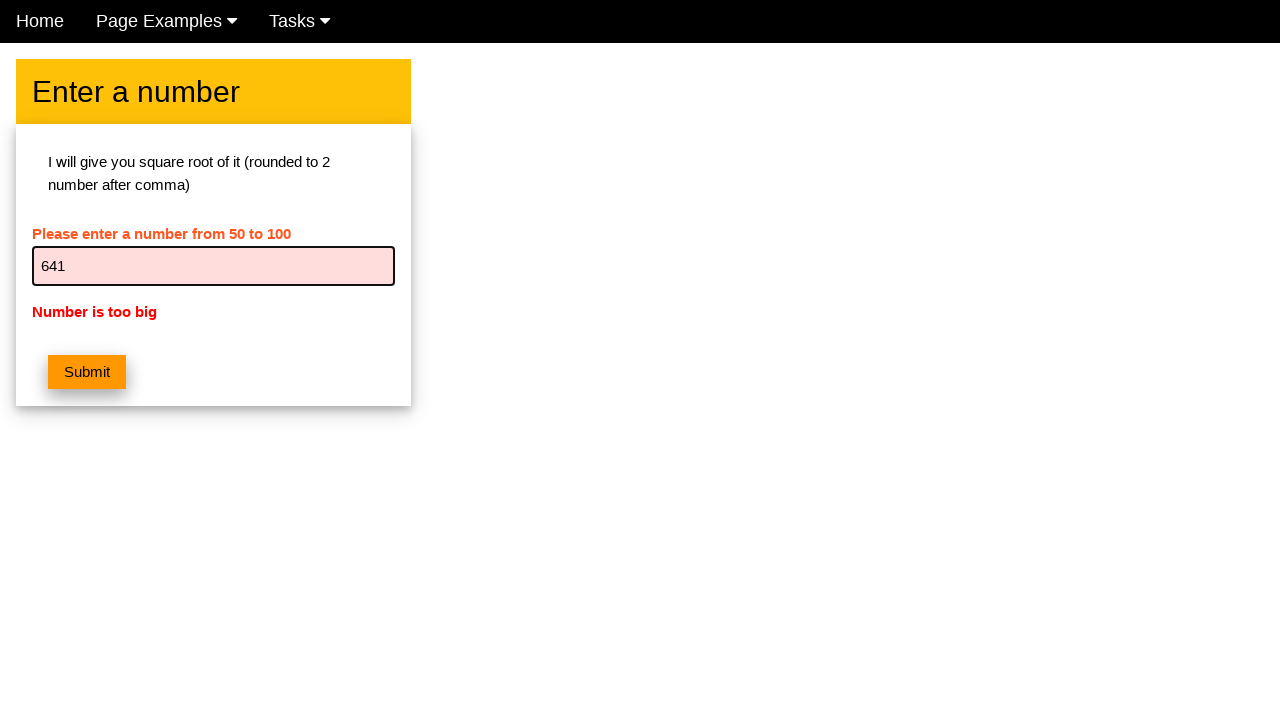

Clicked submit button for number 641 at (87, 372) on button.w3-btn.w3-orange.w3-margin
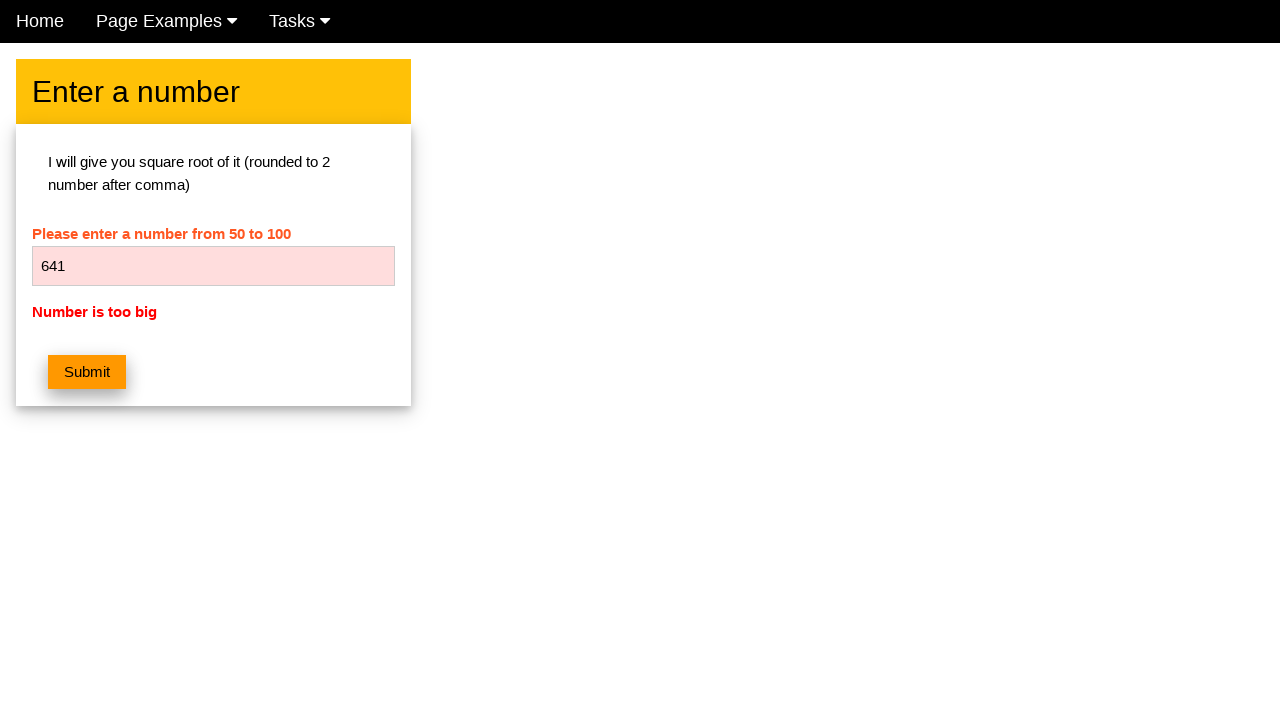

Located error message element for number 641
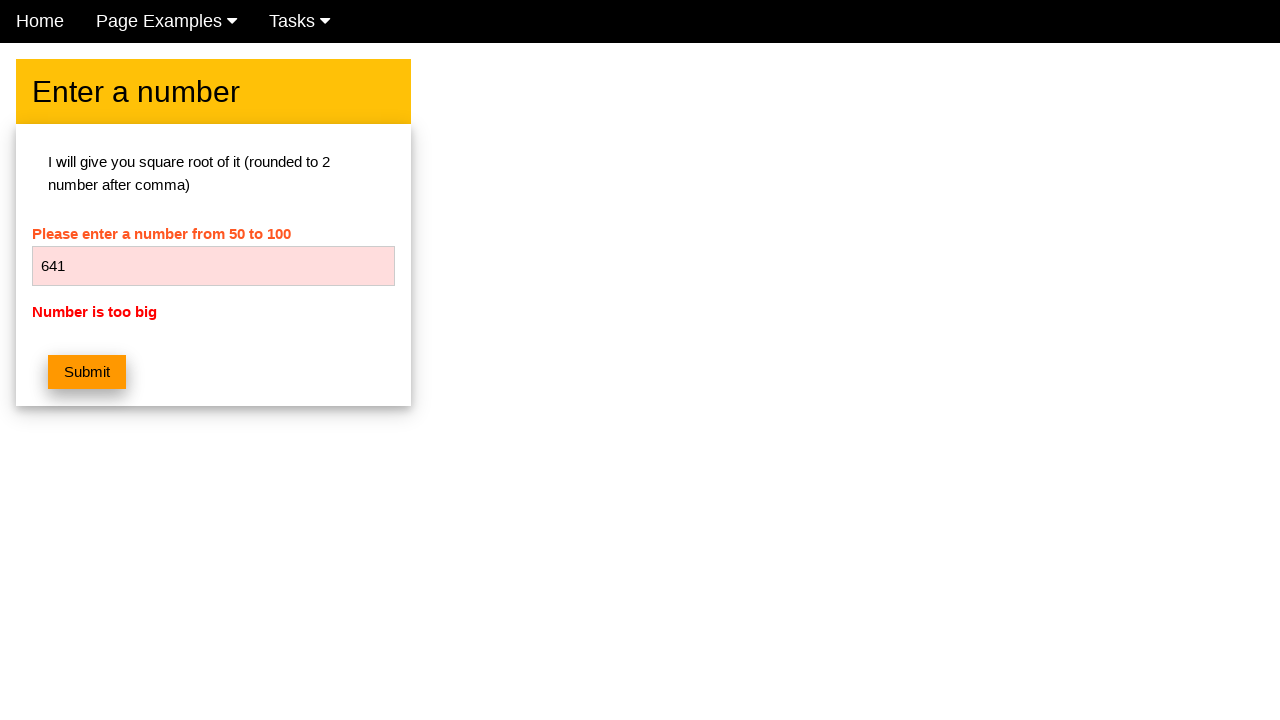

Verified error message 'Number is too big' displays for number 641
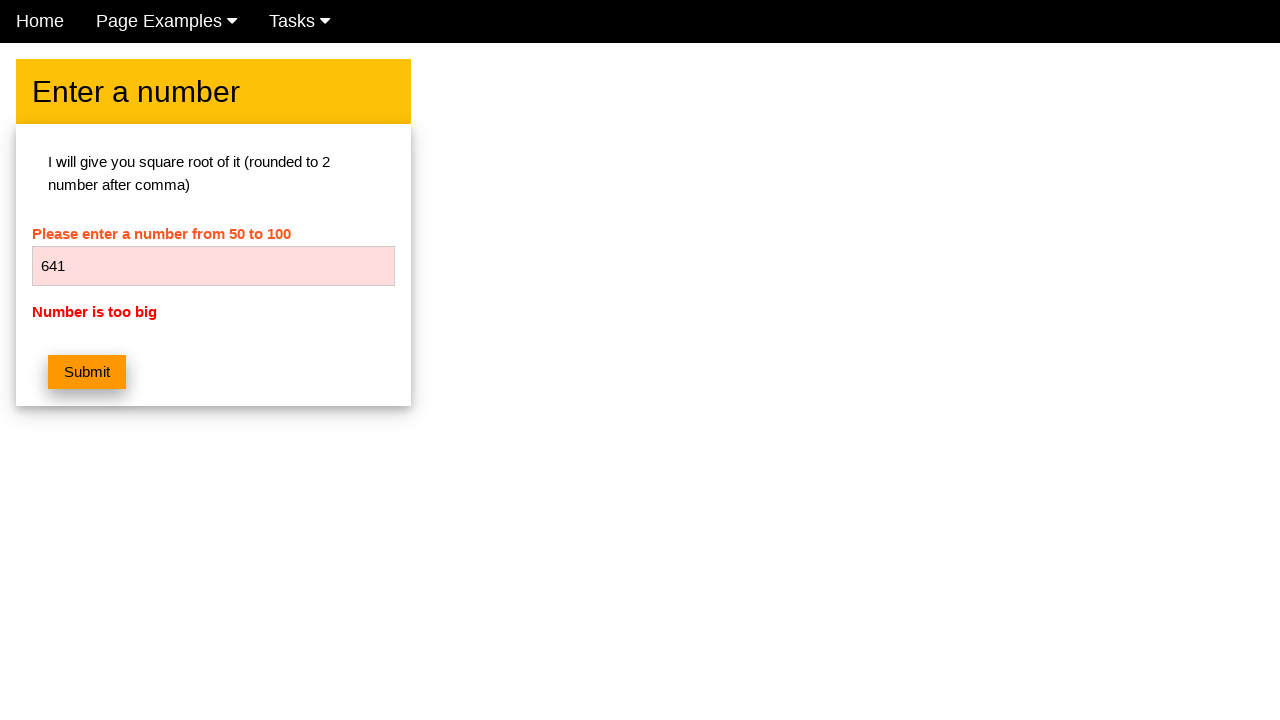

Cleared the number input field on #numb
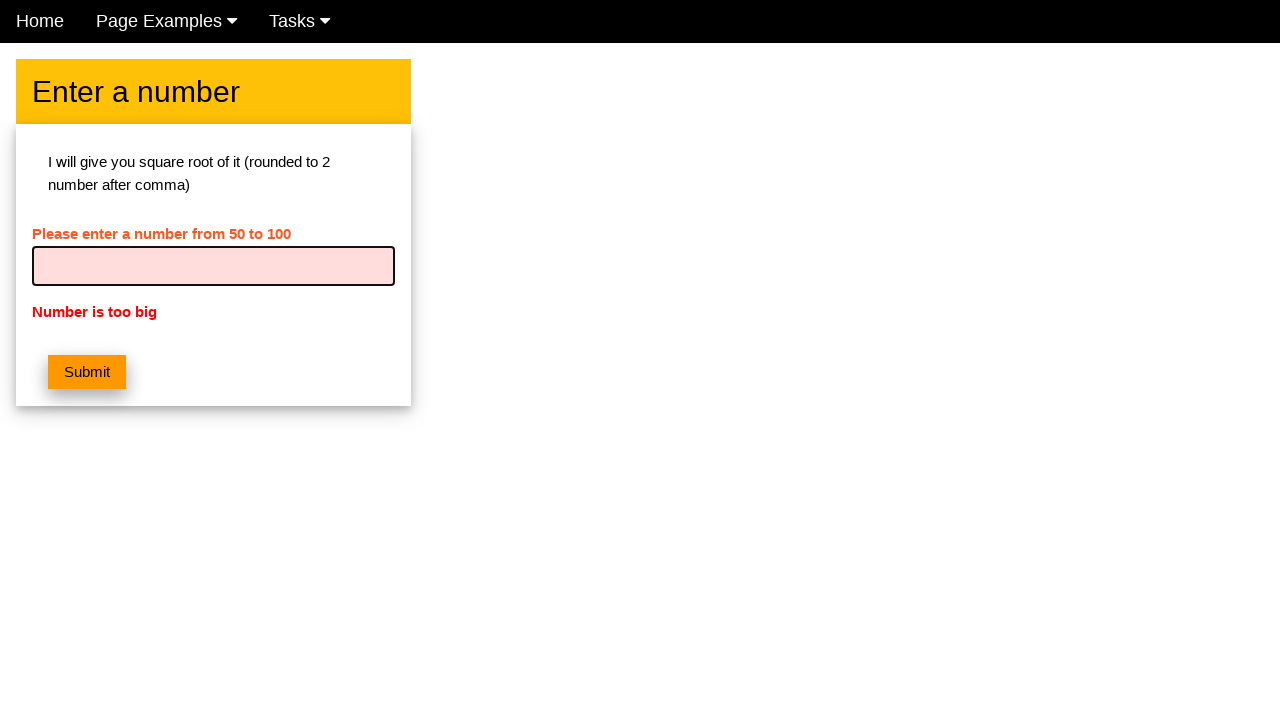

Entered number 642 into the input field on #numb
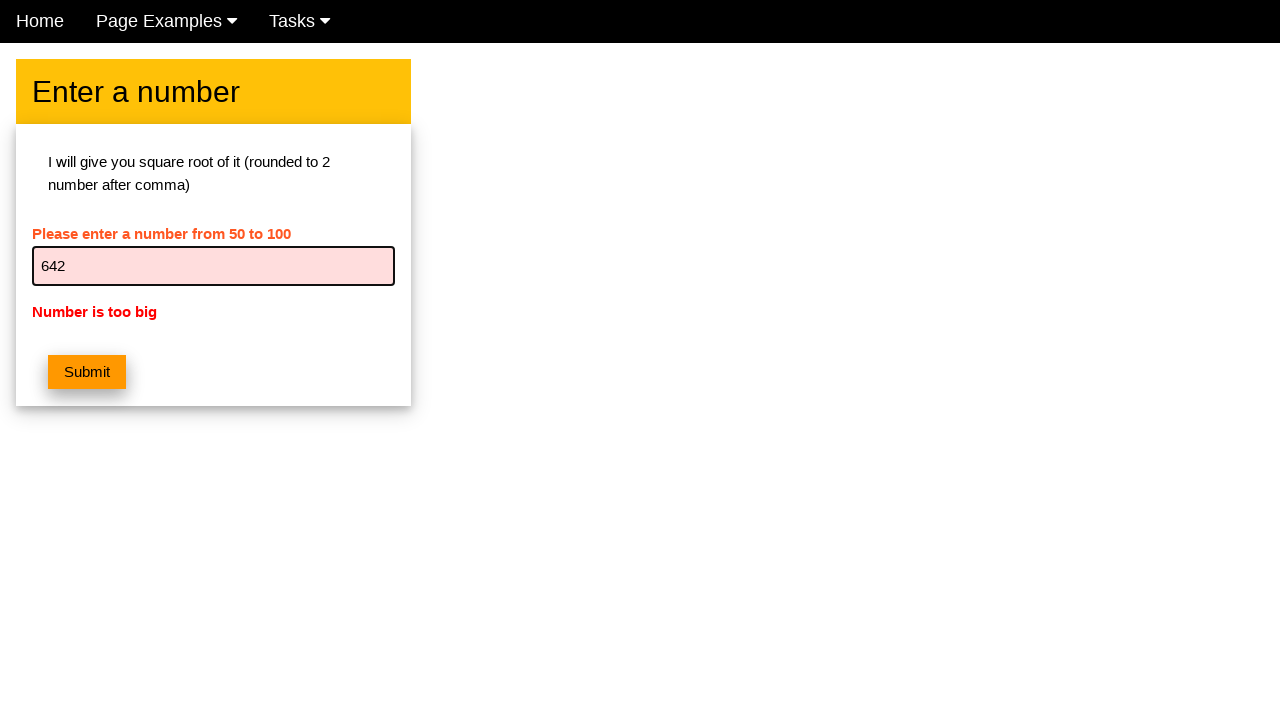

Clicked submit button for number 642 at (87, 372) on button.w3-btn.w3-orange.w3-margin
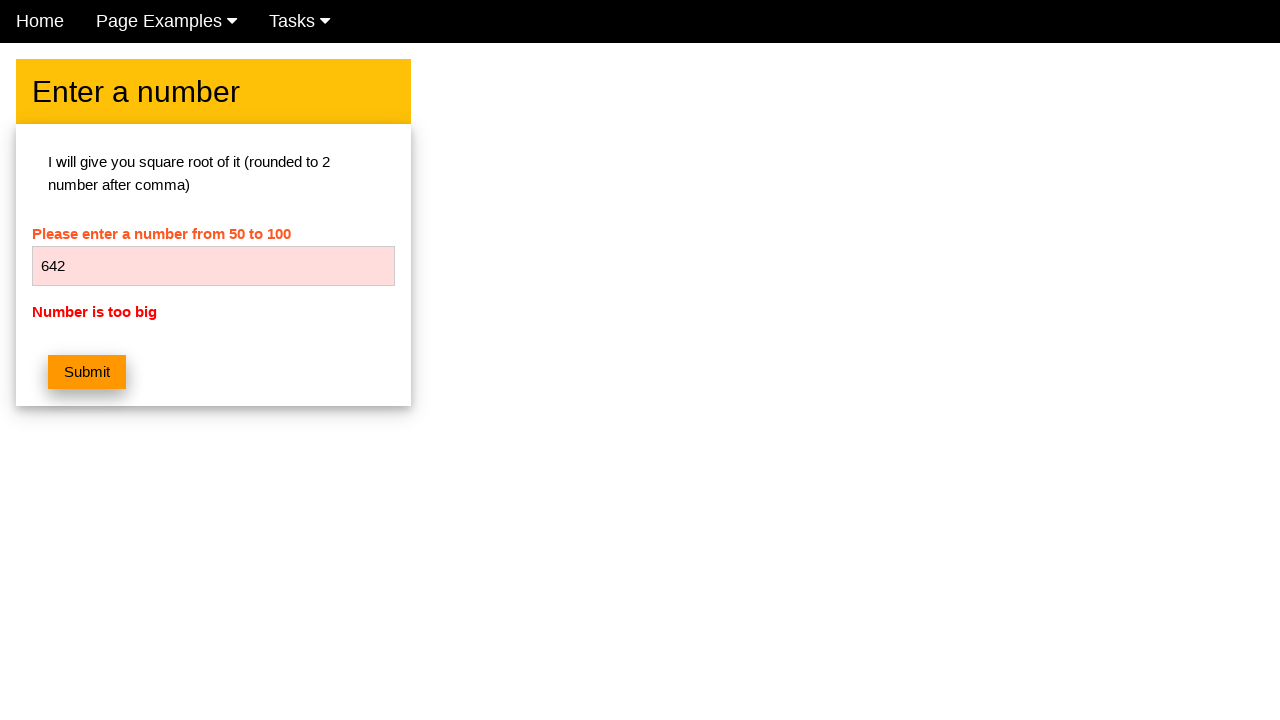

Located error message element for number 642
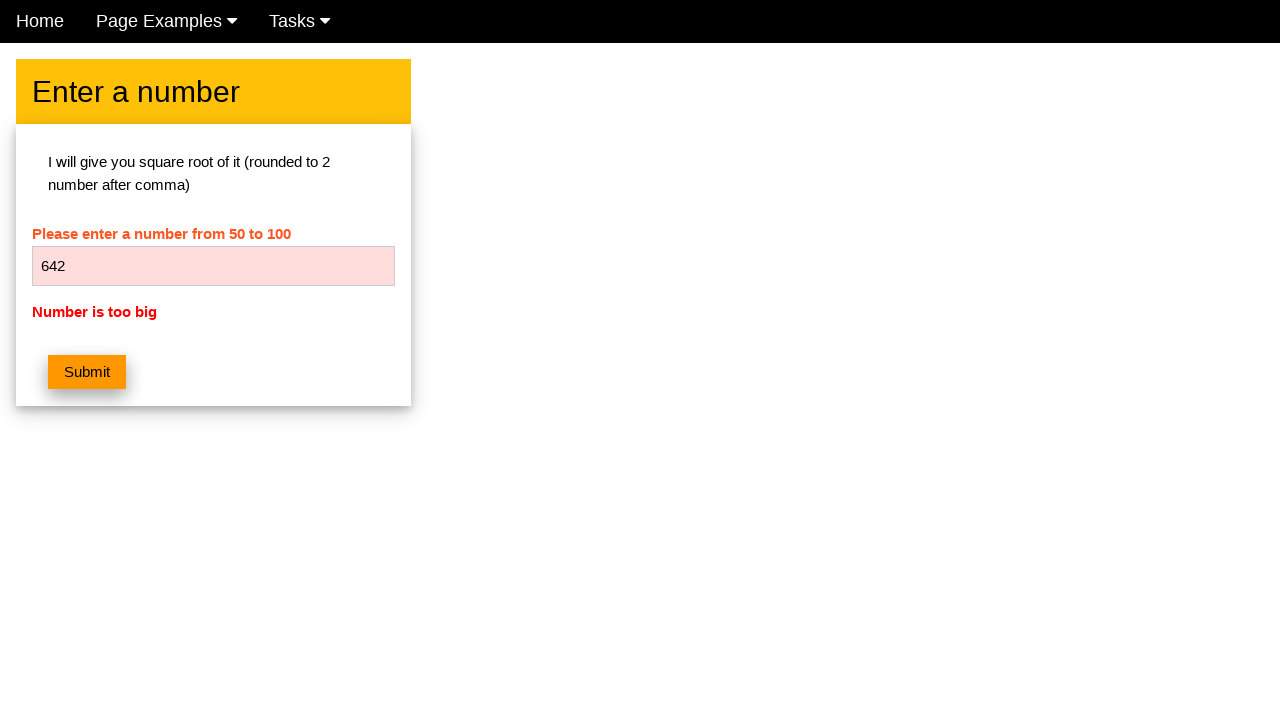

Verified error message 'Number is too big' displays for number 642
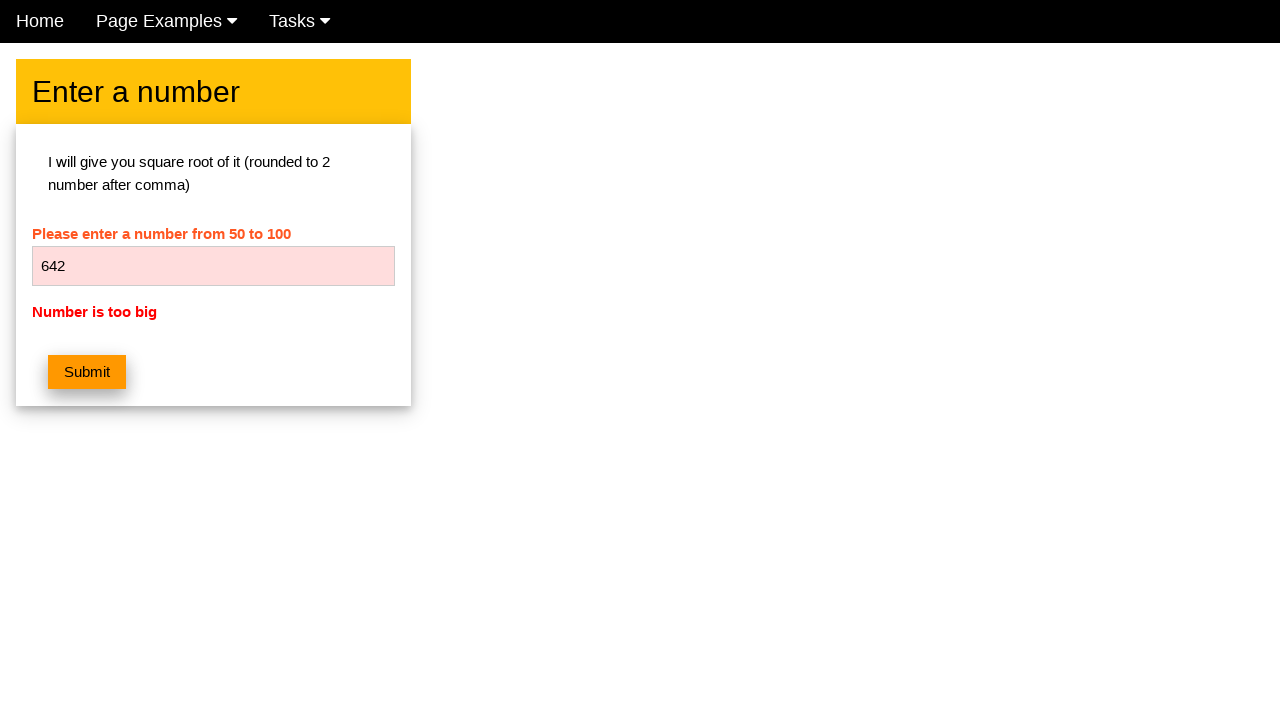

Cleared the number input field on #numb
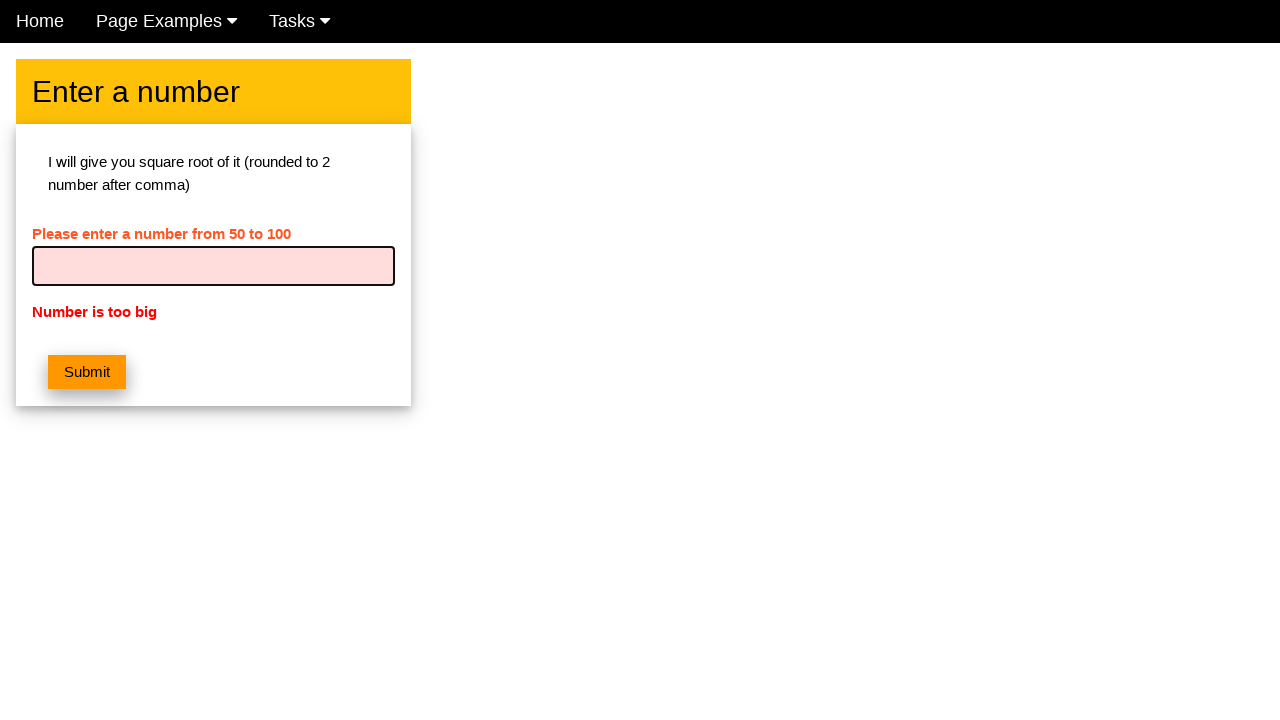

Entered number 643 into the input field on #numb
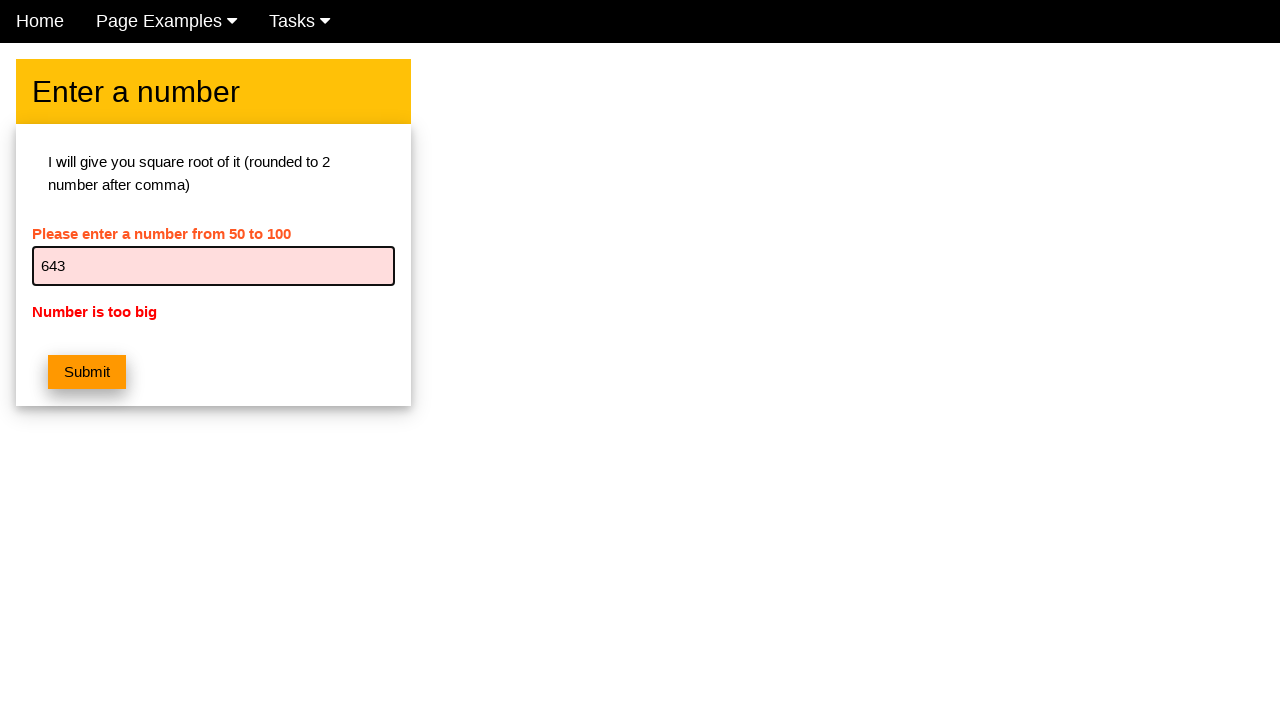

Clicked submit button for number 643 at (87, 372) on button.w3-btn.w3-orange.w3-margin
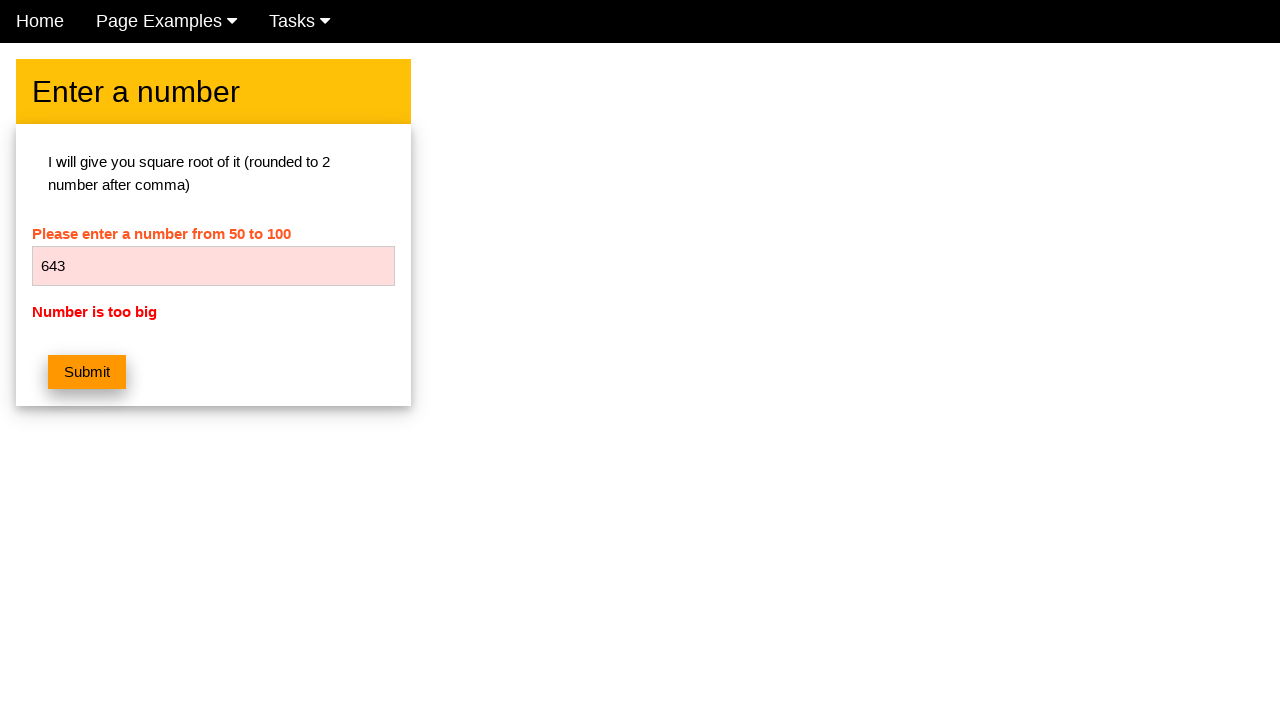

Located error message element for number 643
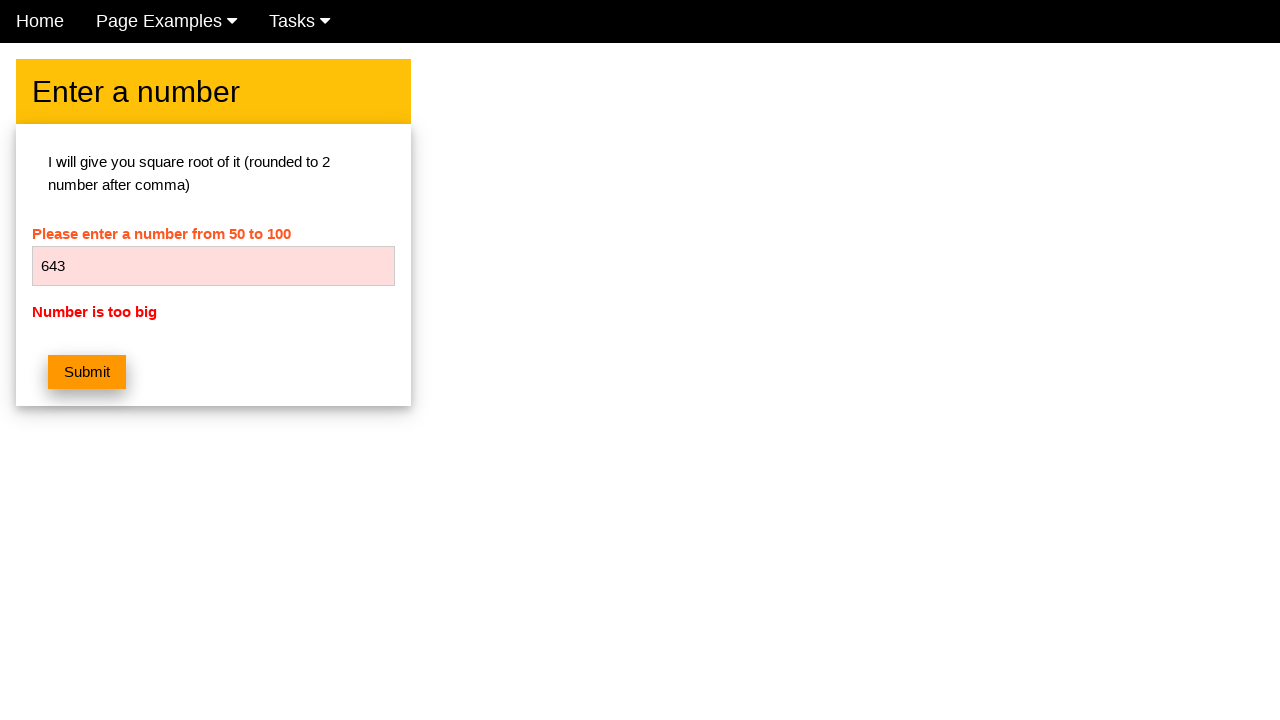

Verified error message 'Number is too big' displays for number 643
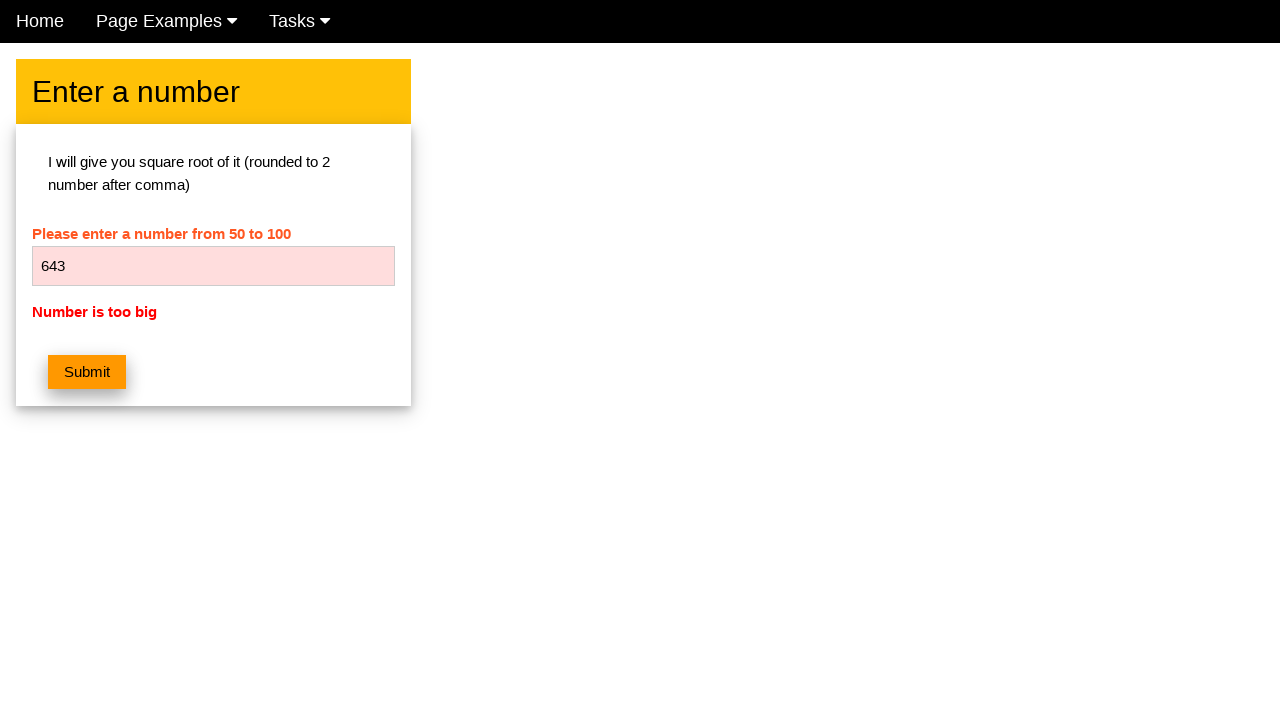

Cleared the number input field on #numb
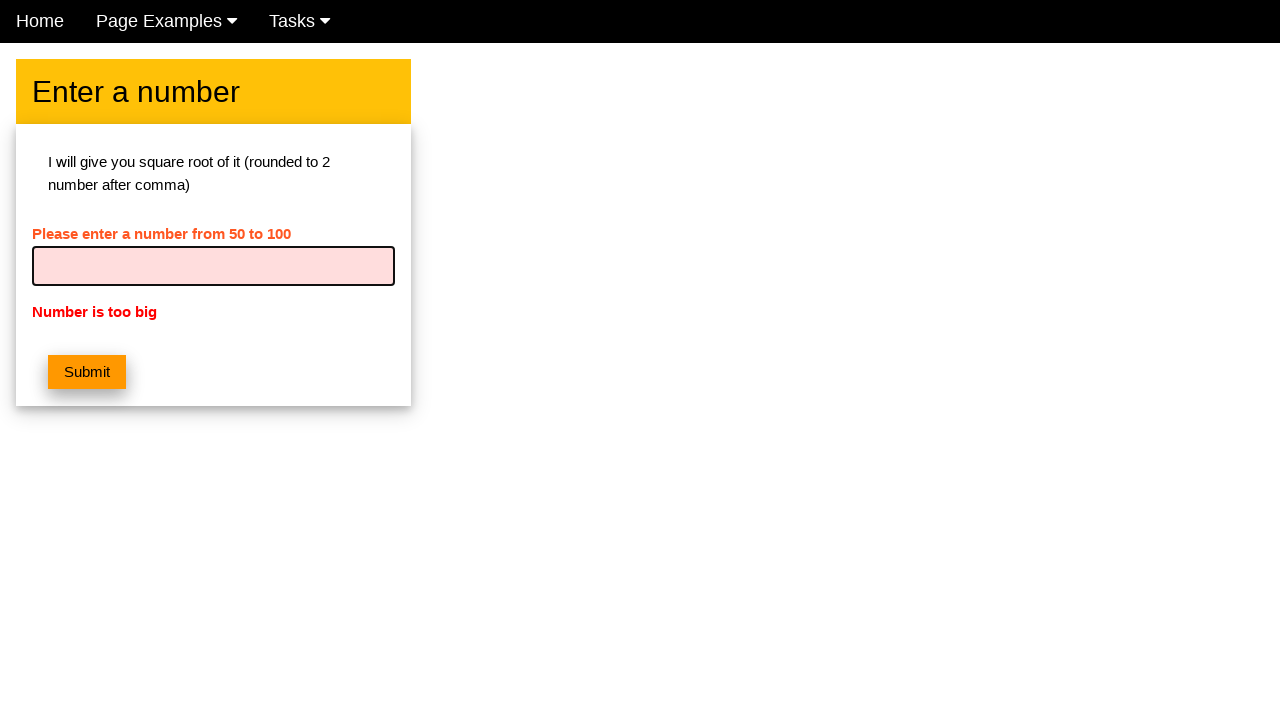

Entered number 644 into the input field on #numb
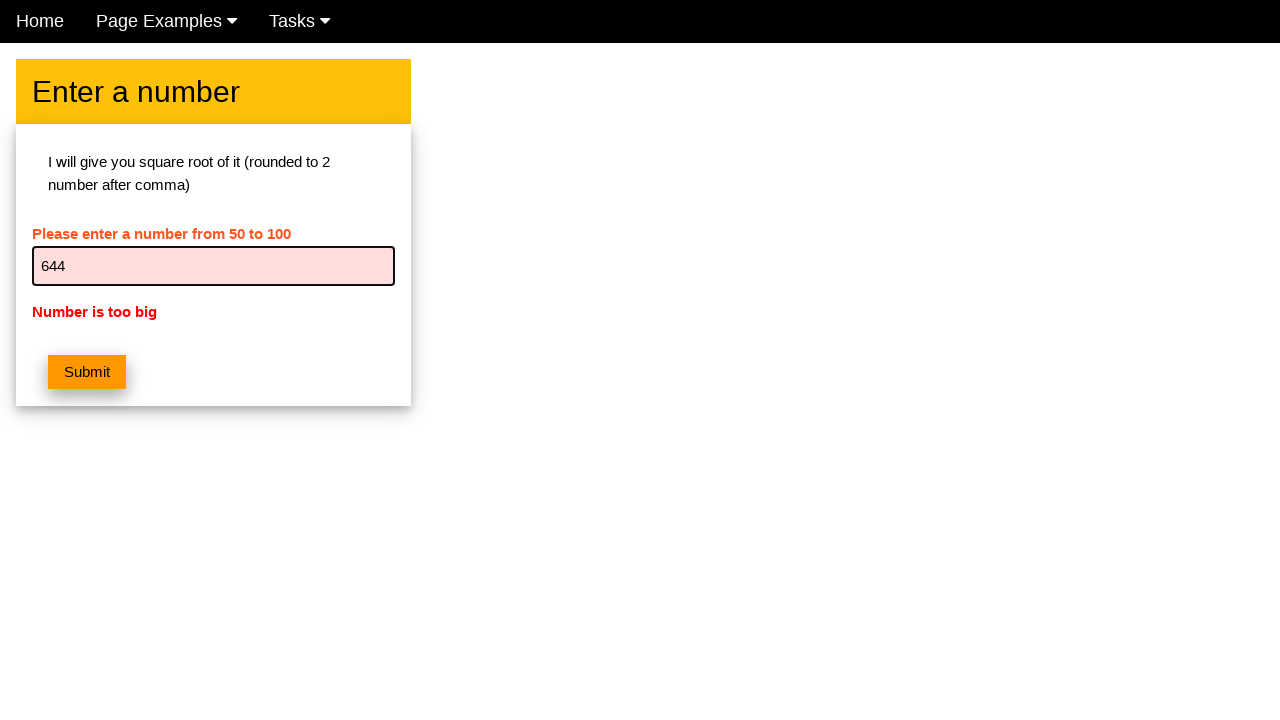

Clicked submit button for number 644 at (87, 372) on button.w3-btn.w3-orange.w3-margin
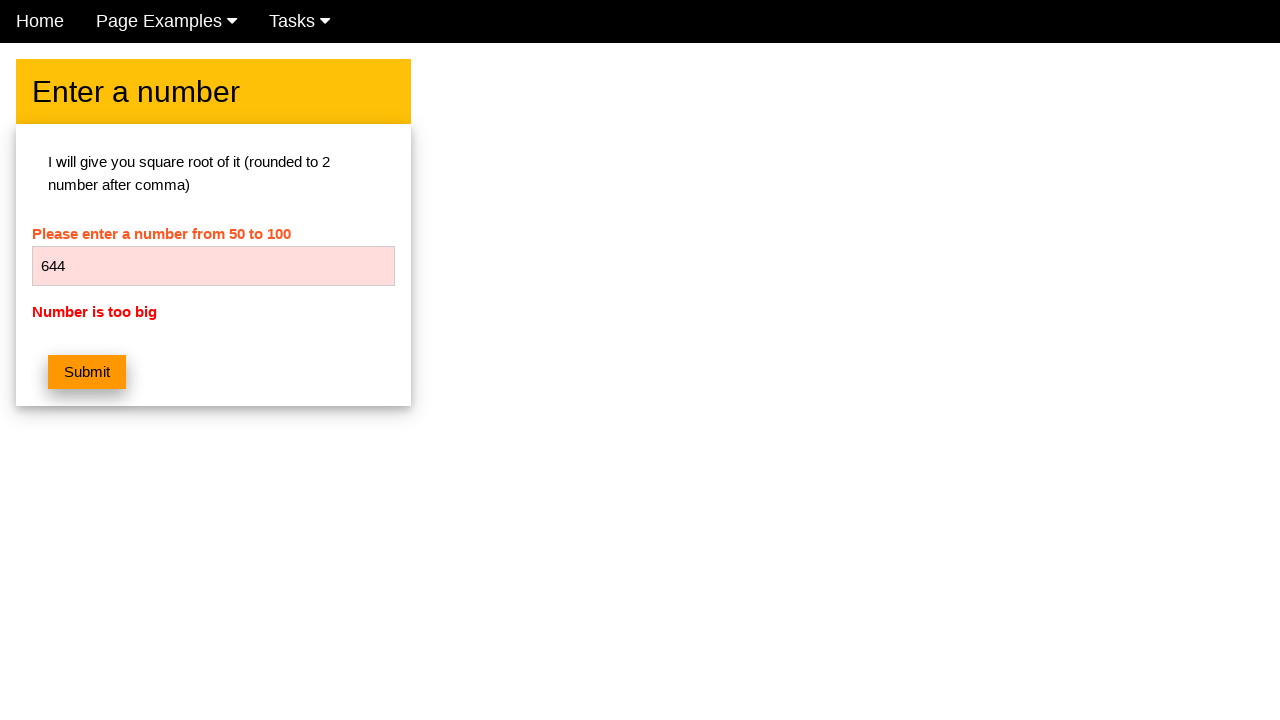

Located error message element for number 644
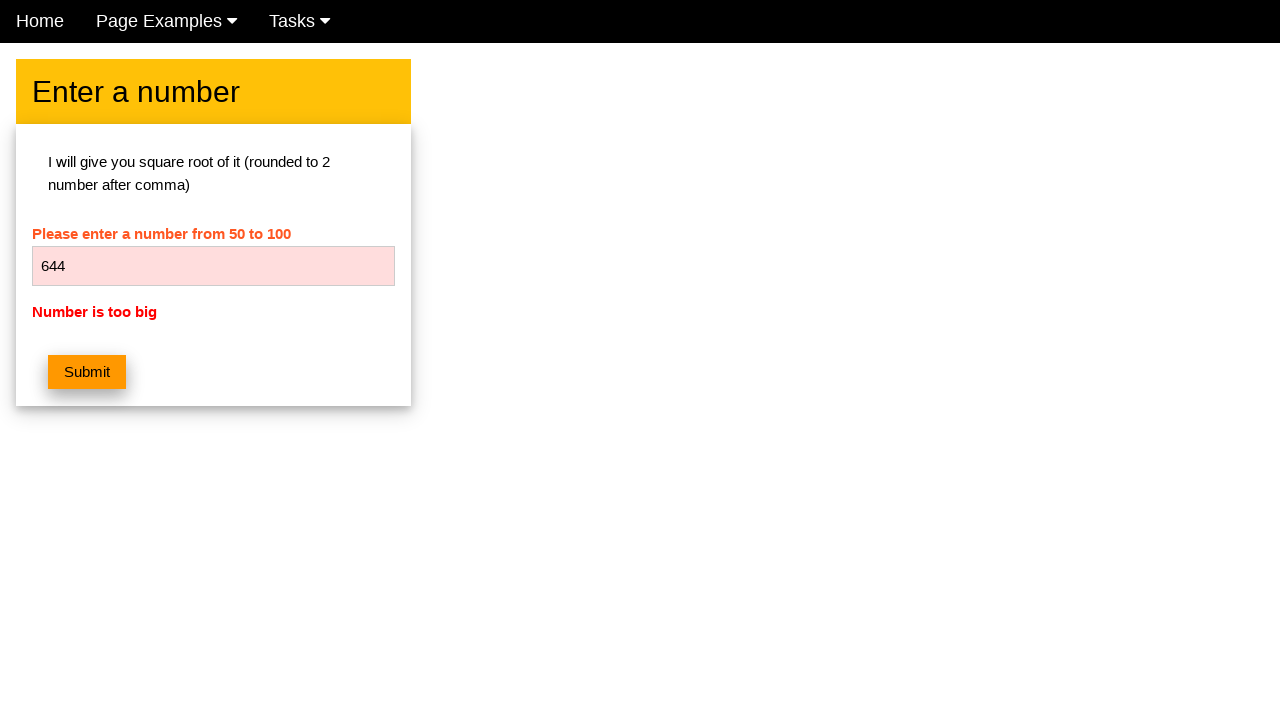

Verified error message 'Number is too big' displays for number 644
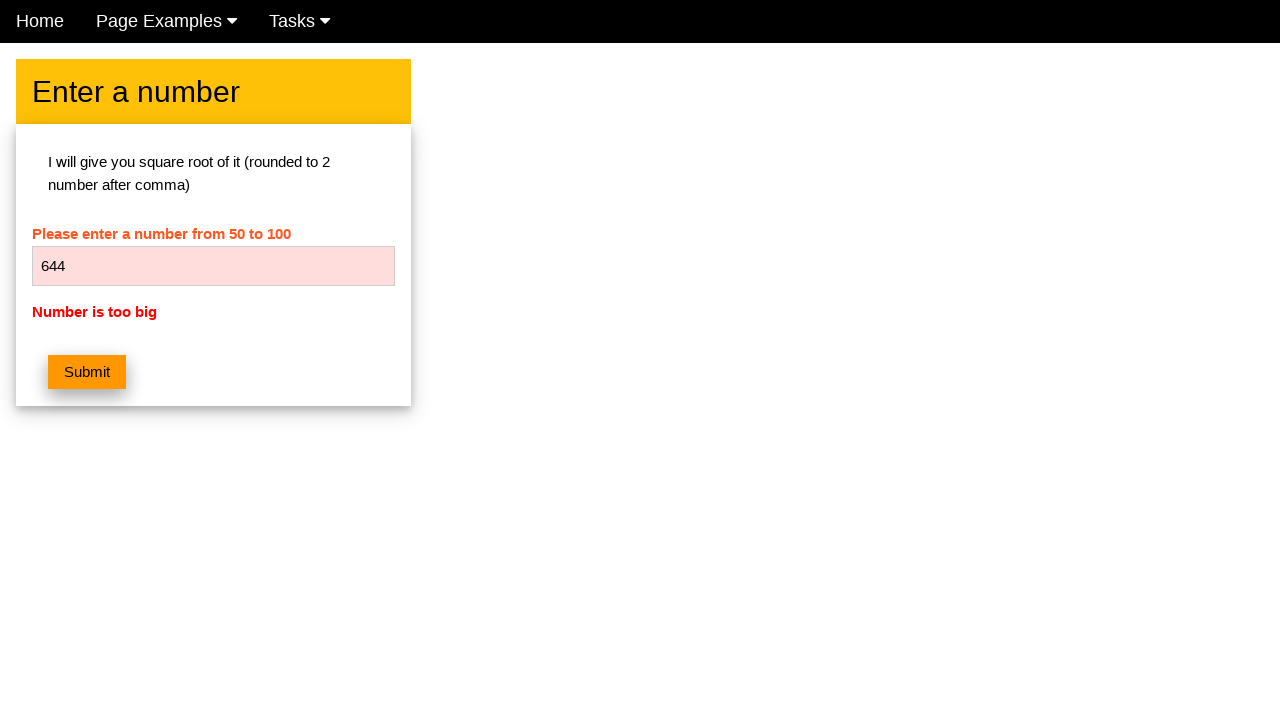

Cleared the number input field on #numb
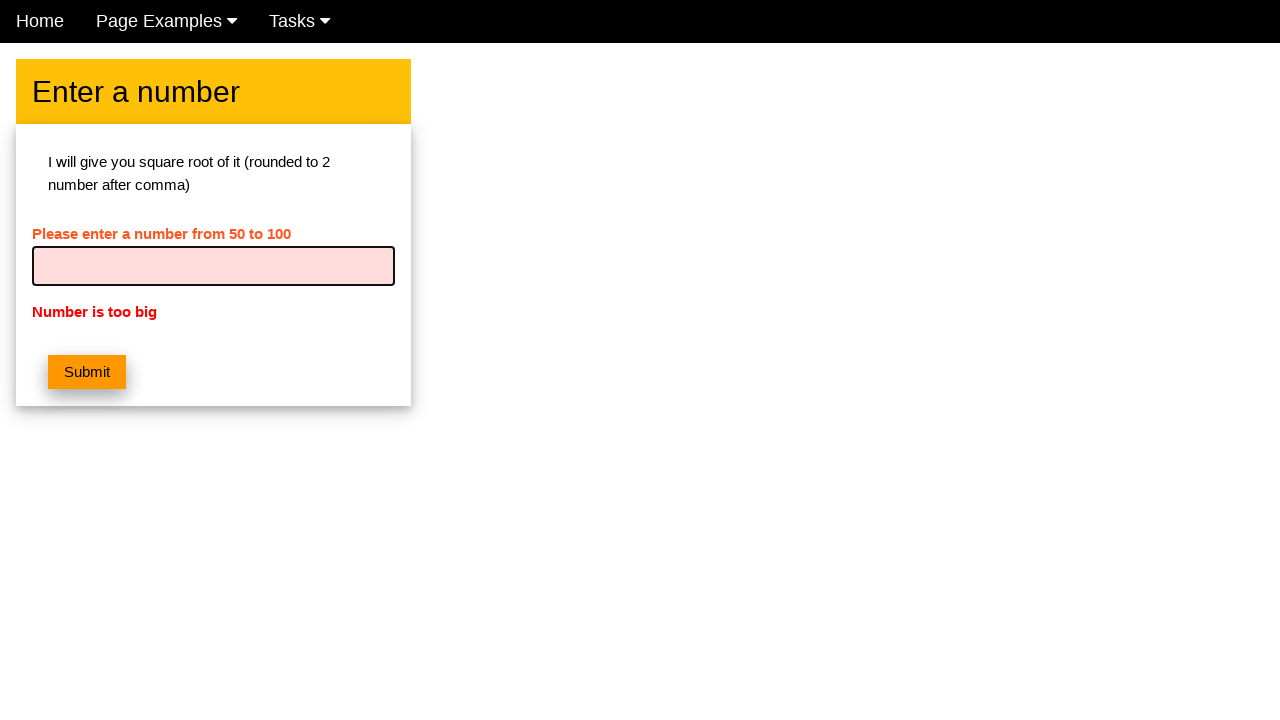

Entered number 645 into the input field on #numb
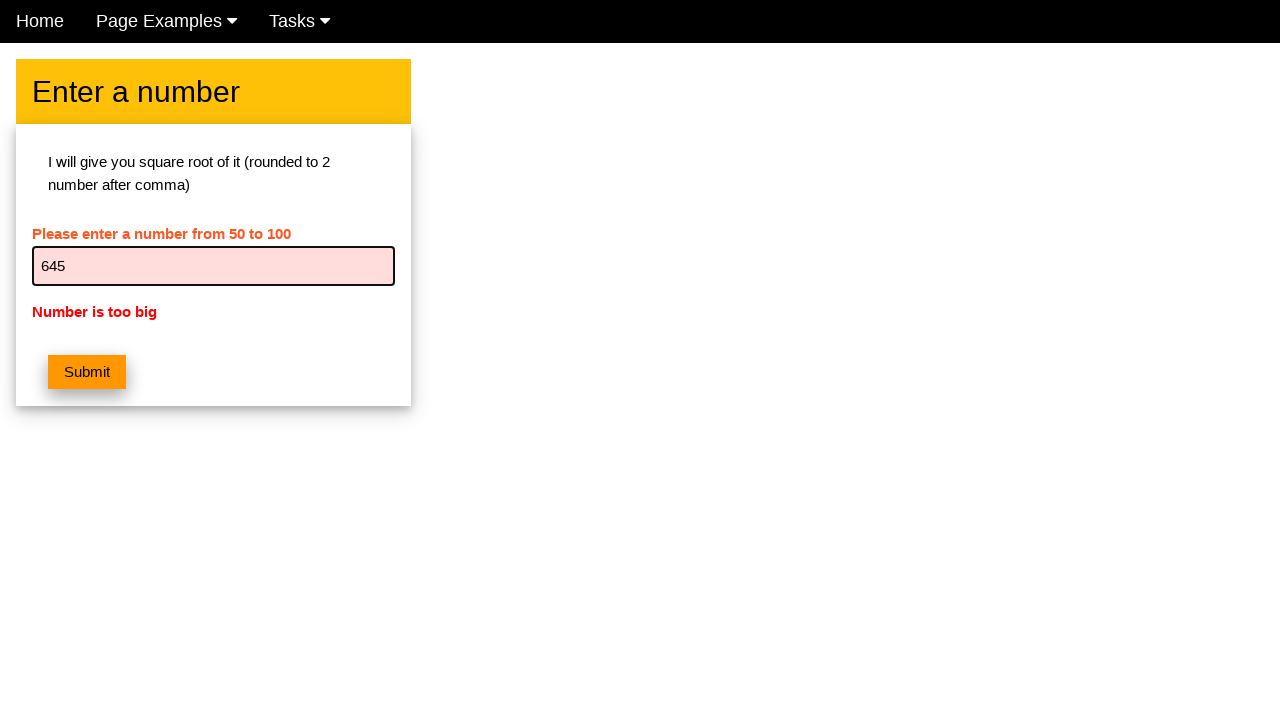

Clicked submit button for number 645 at (87, 372) on button.w3-btn.w3-orange.w3-margin
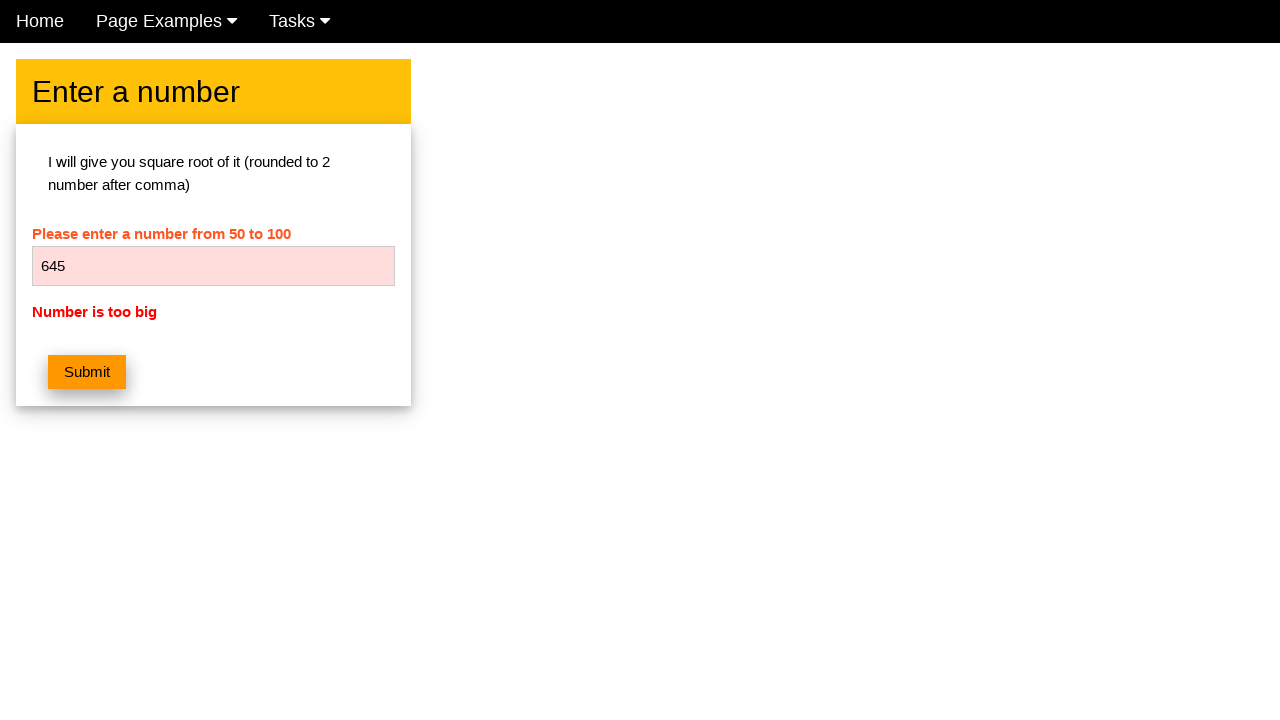

Located error message element for number 645
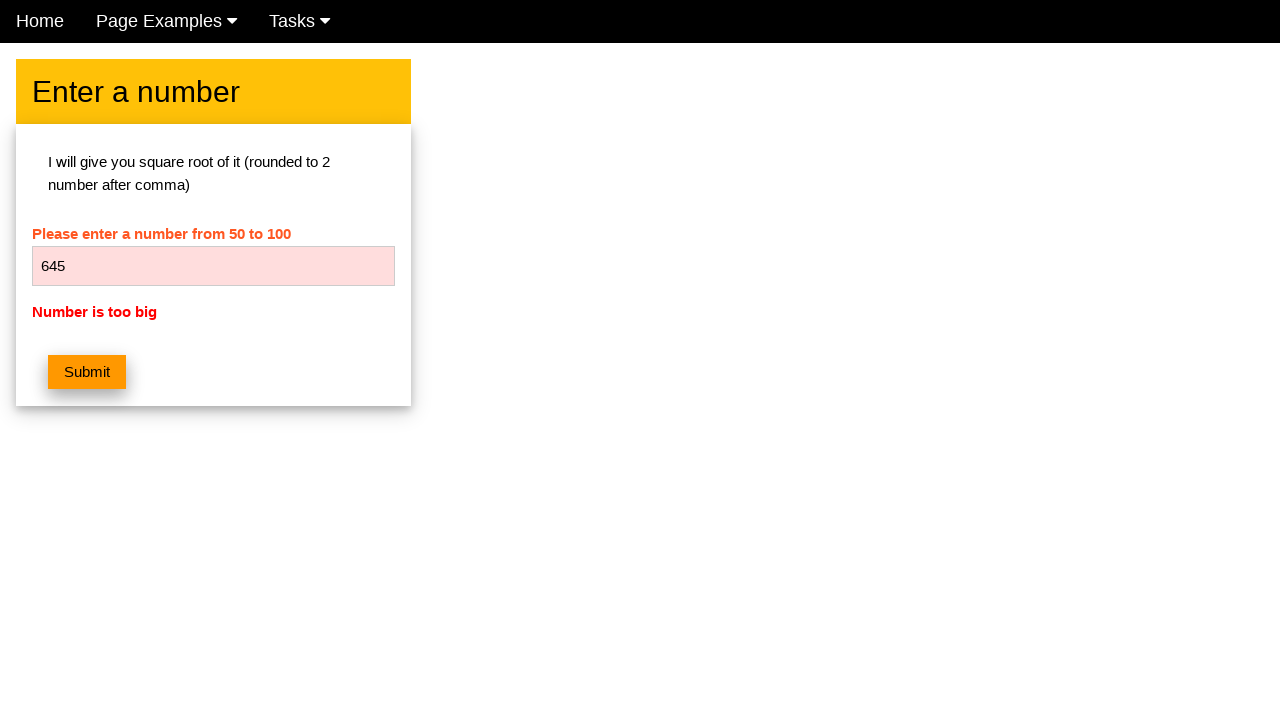

Verified error message 'Number is too big' displays for number 645
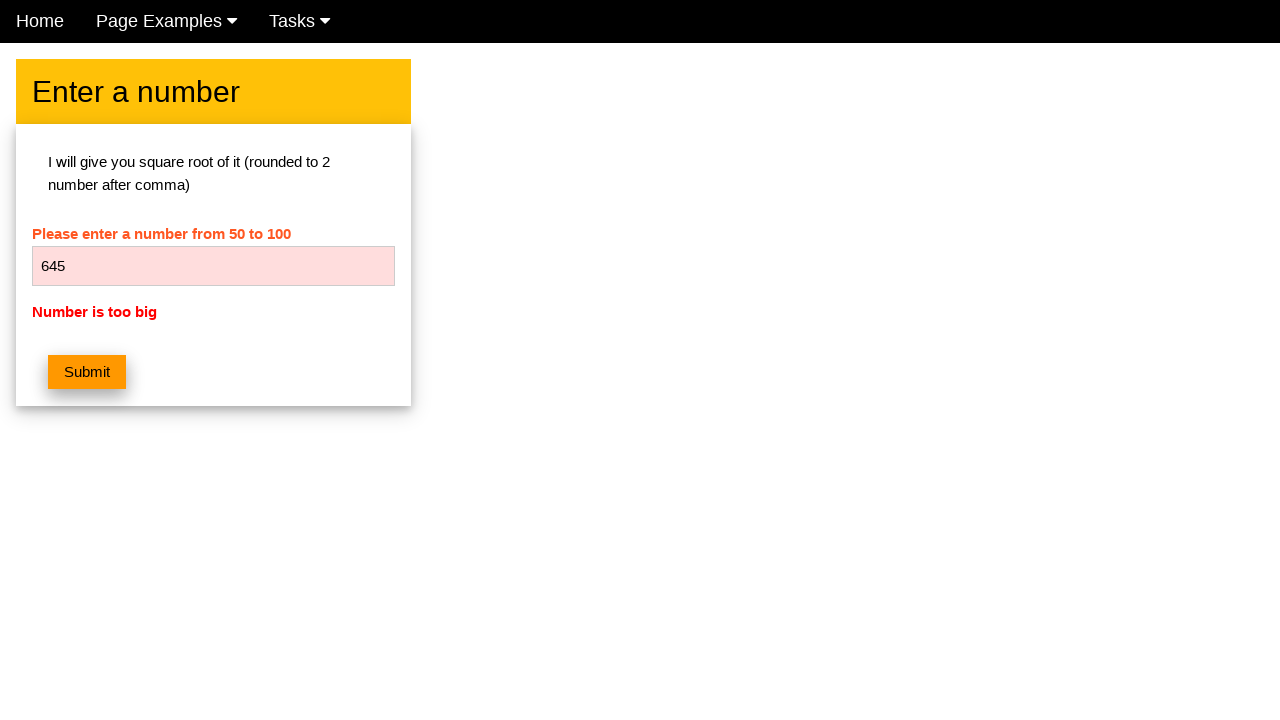

Cleared the number input field on #numb
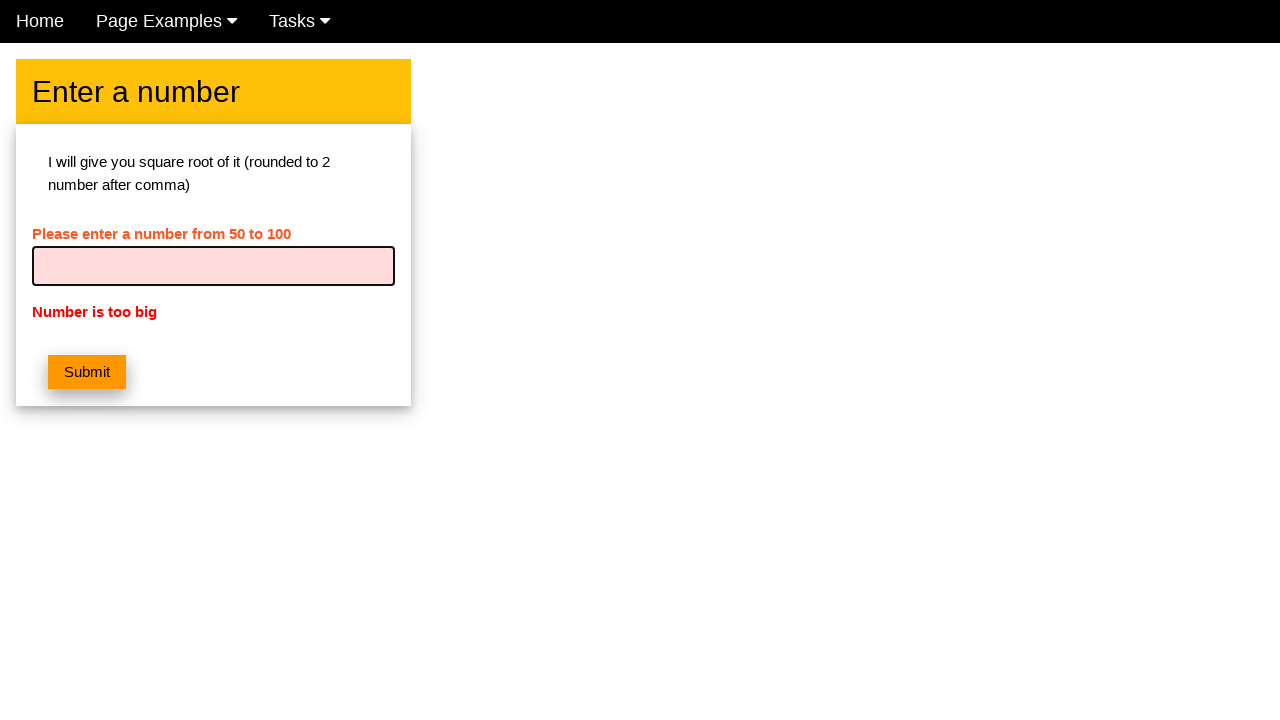

Entered number 646 into the input field on #numb
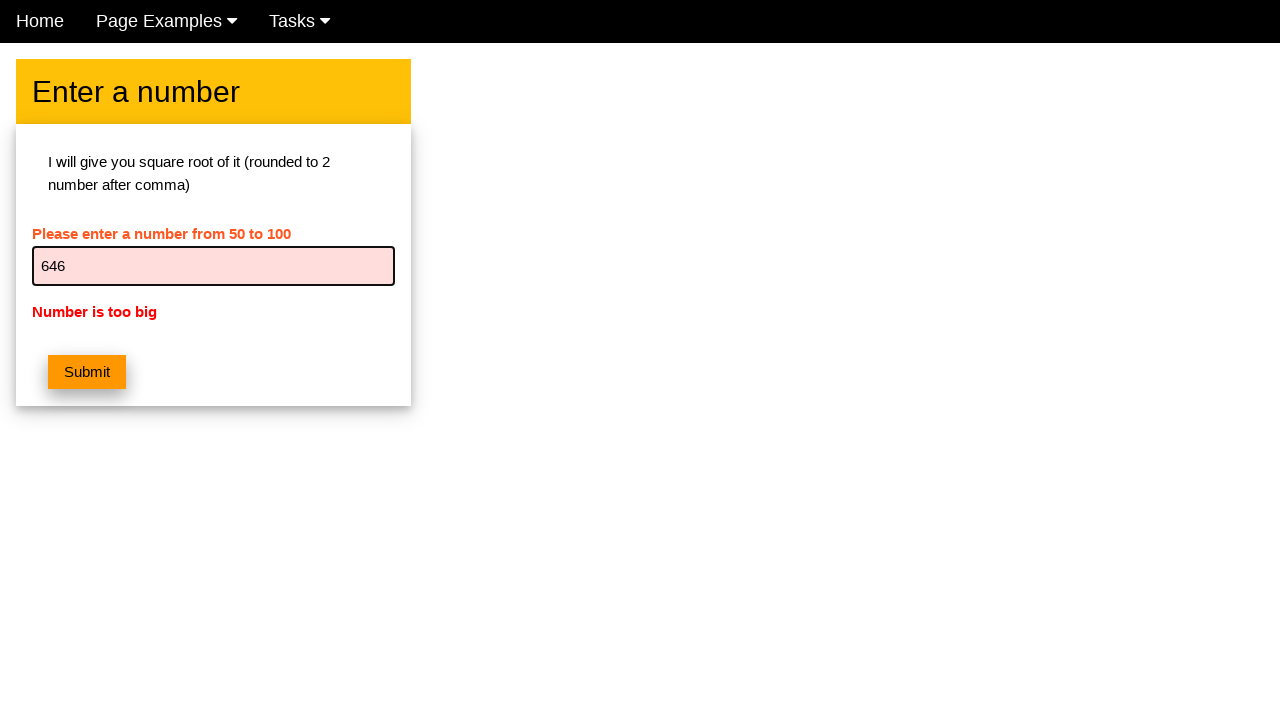

Clicked submit button for number 646 at (87, 372) on button.w3-btn.w3-orange.w3-margin
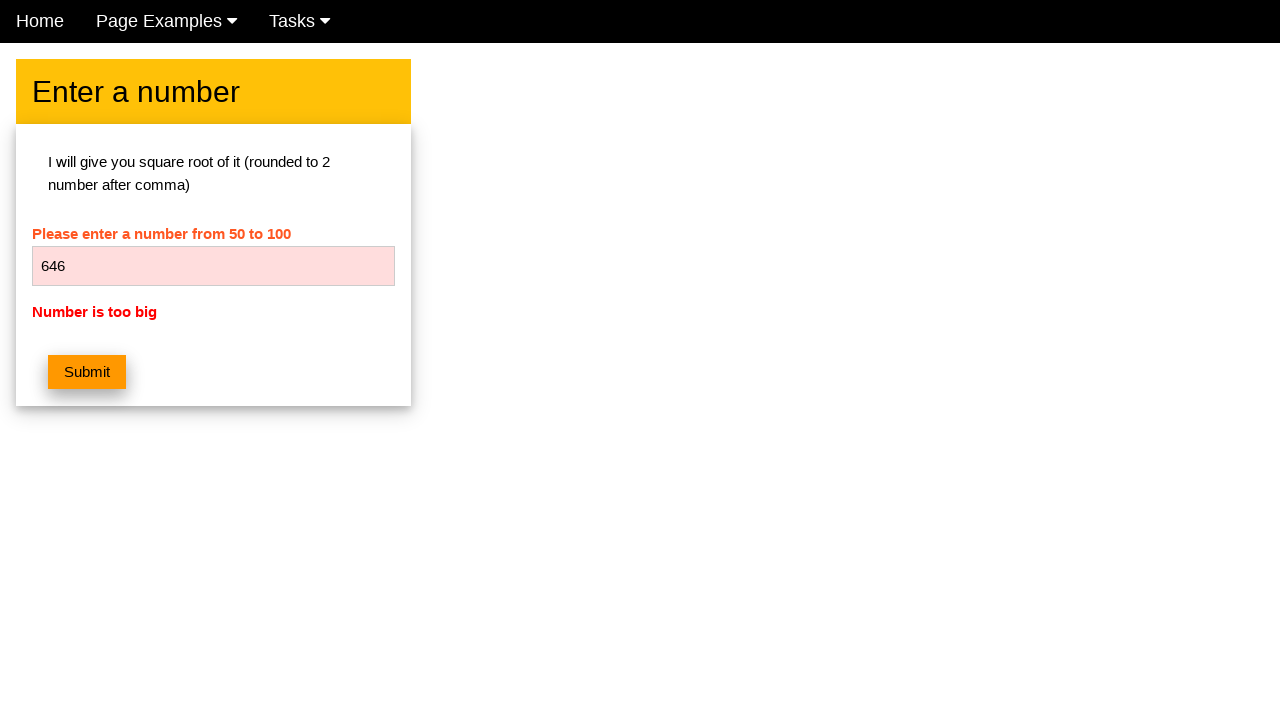

Located error message element for number 646
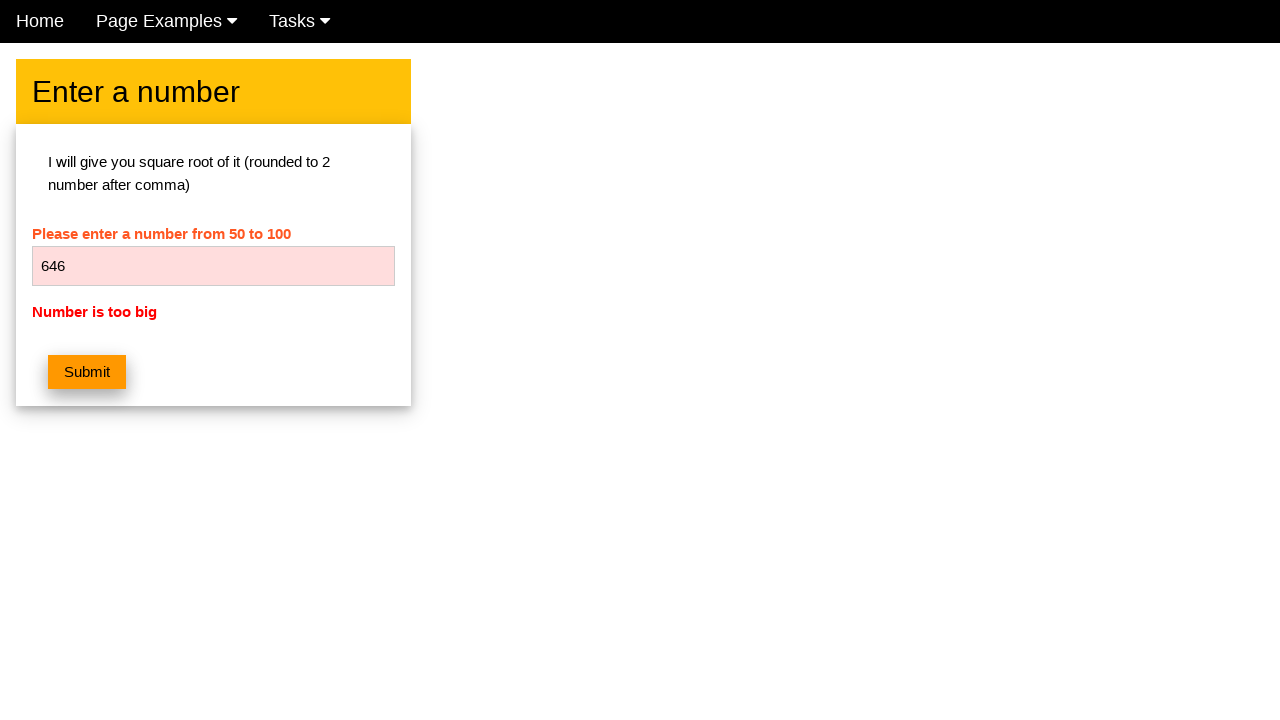

Verified error message 'Number is too big' displays for number 646
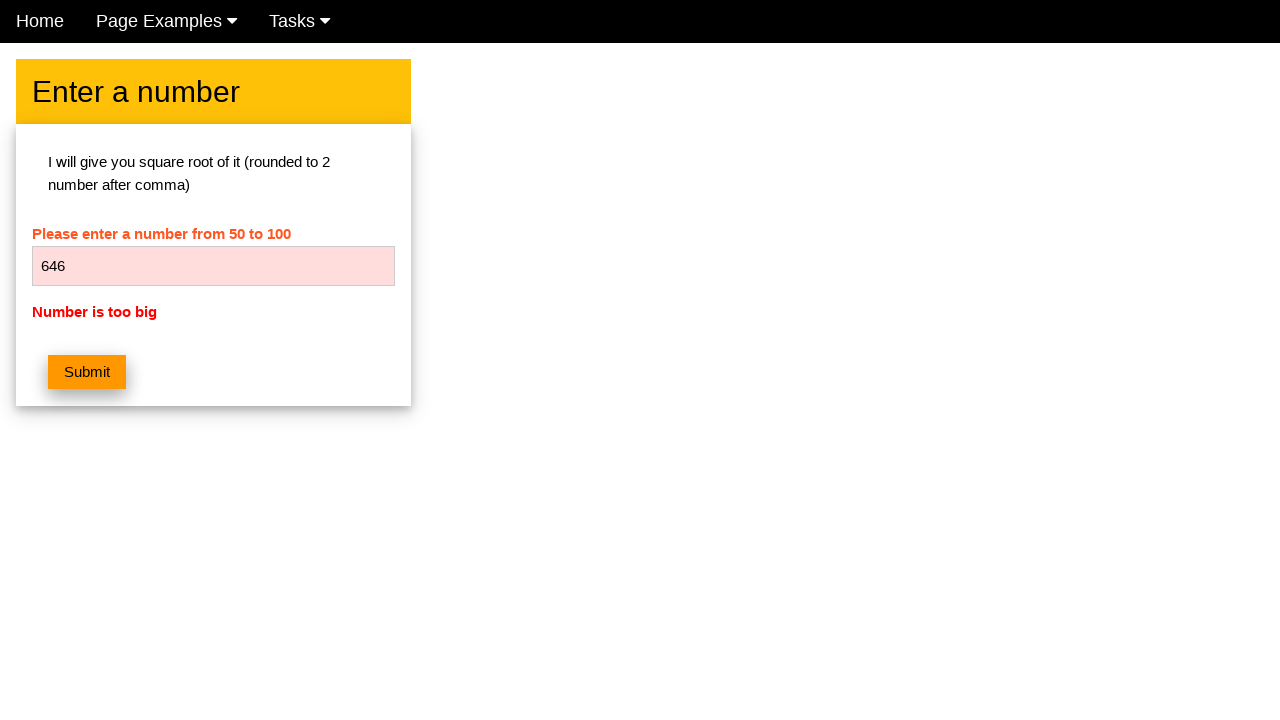

Cleared the number input field on #numb
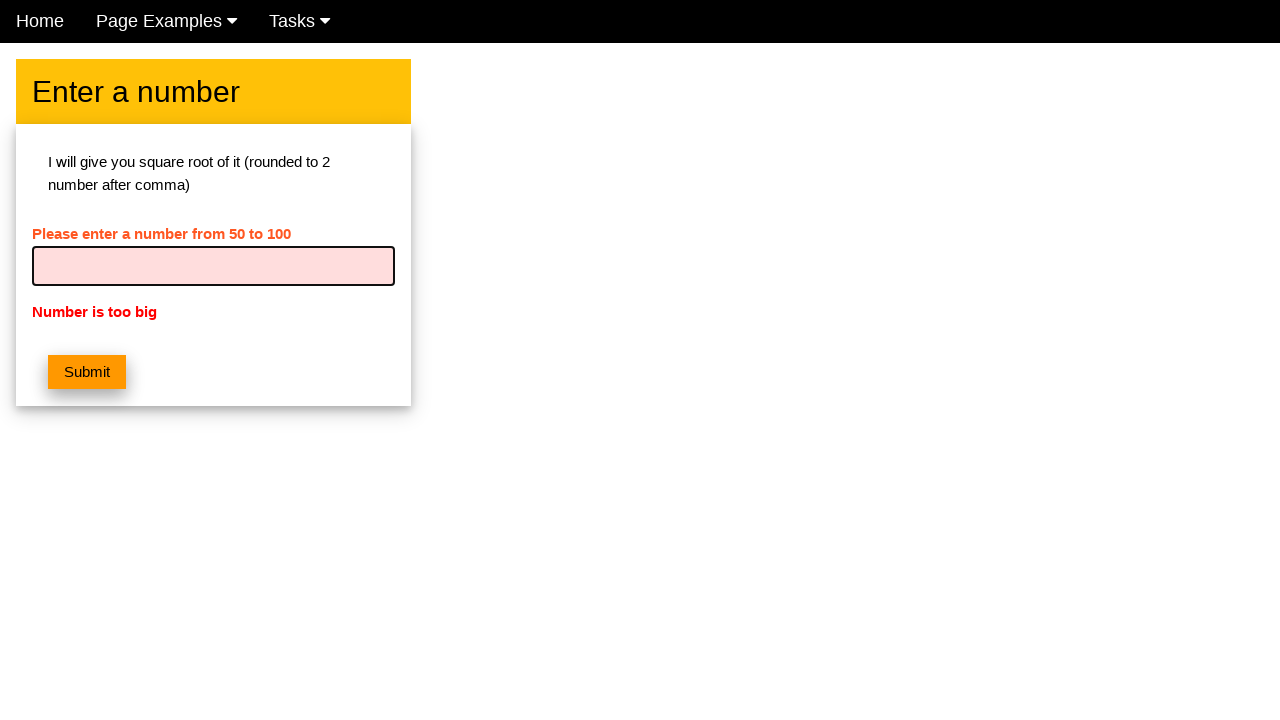

Entered number 647 into the input field on #numb
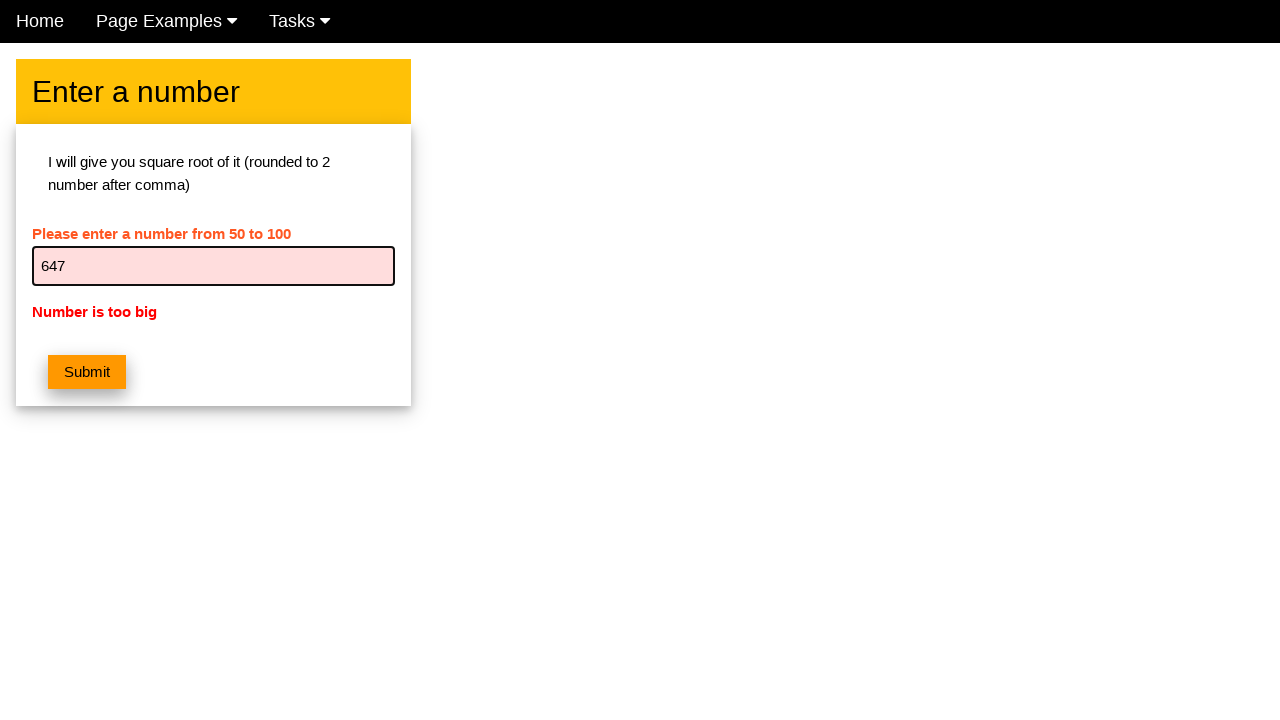

Clicked submit button for number 647 at (87, 372) on button.w3-btn.w3-orange.w3-margin
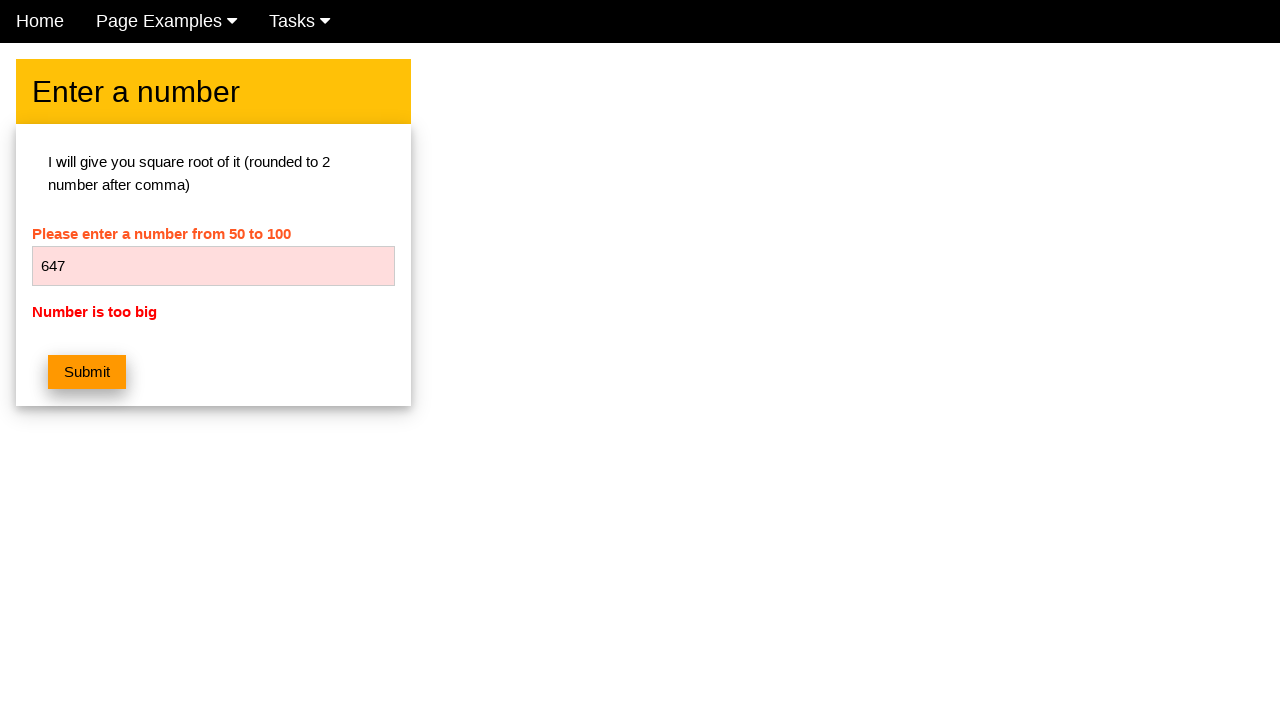

Located error message element for number 647
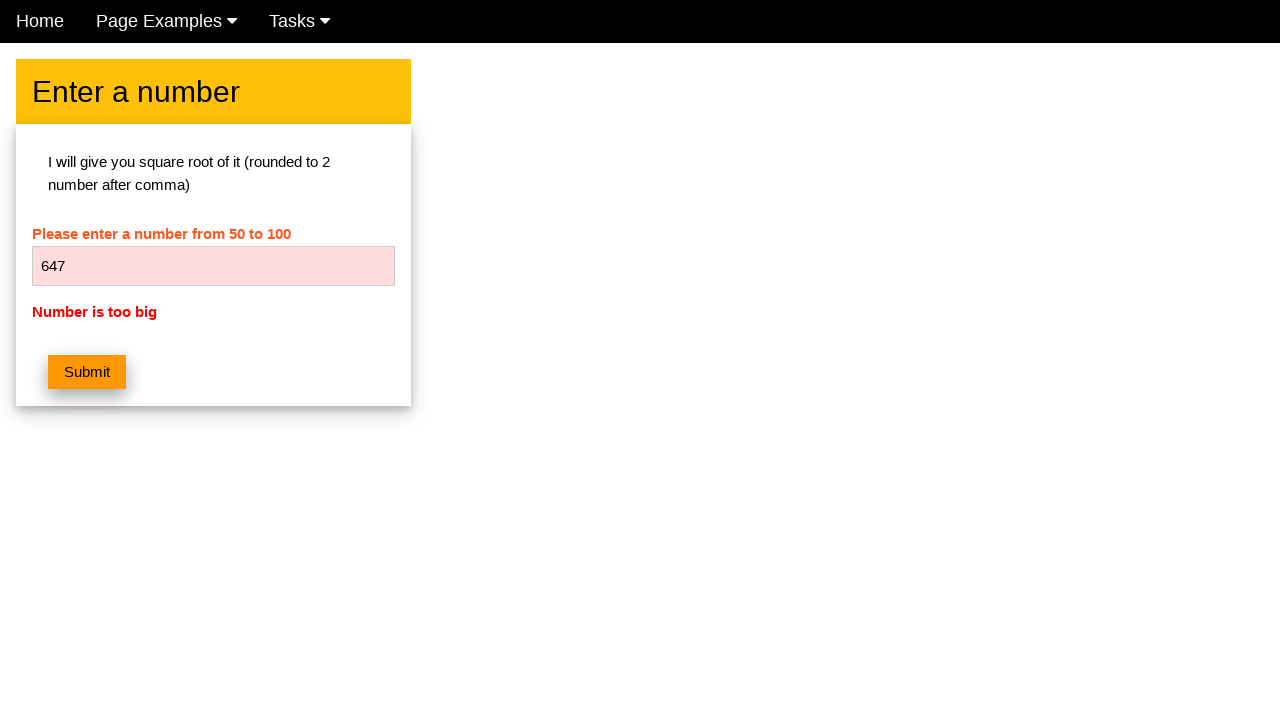

Verified error message 'Number is too big' displays for number 647
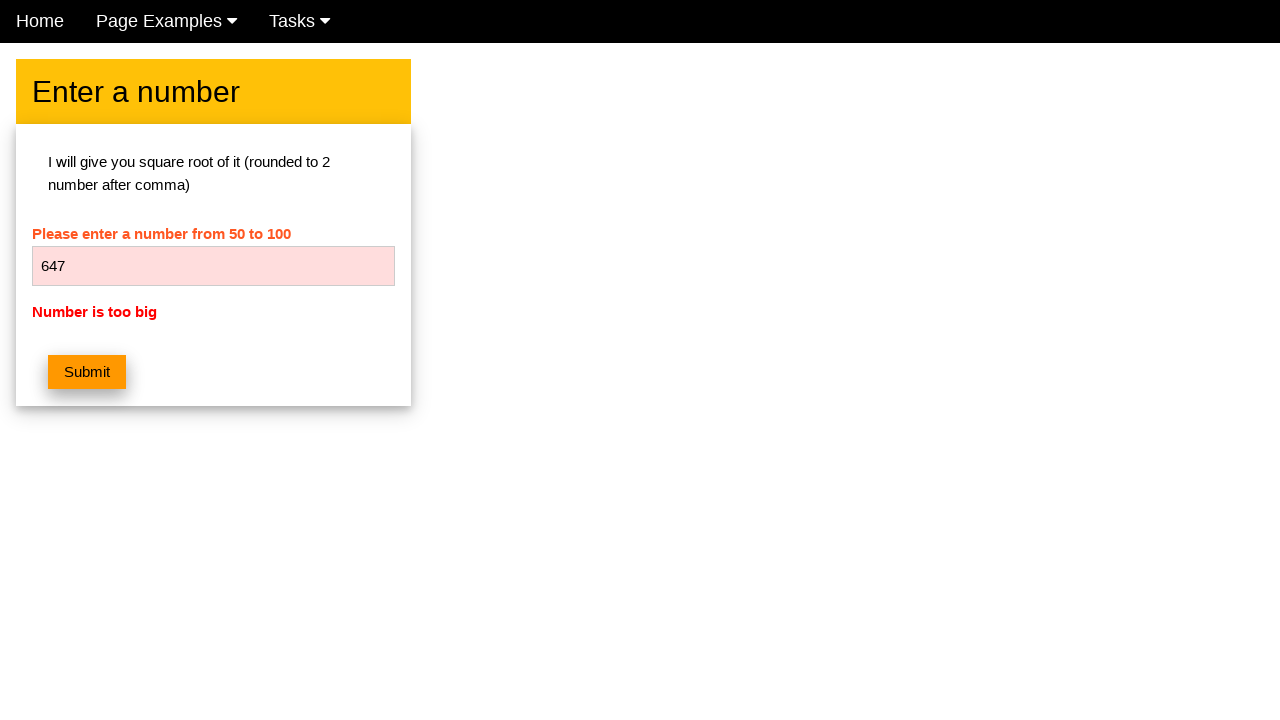

Cleared the number input field on #numb
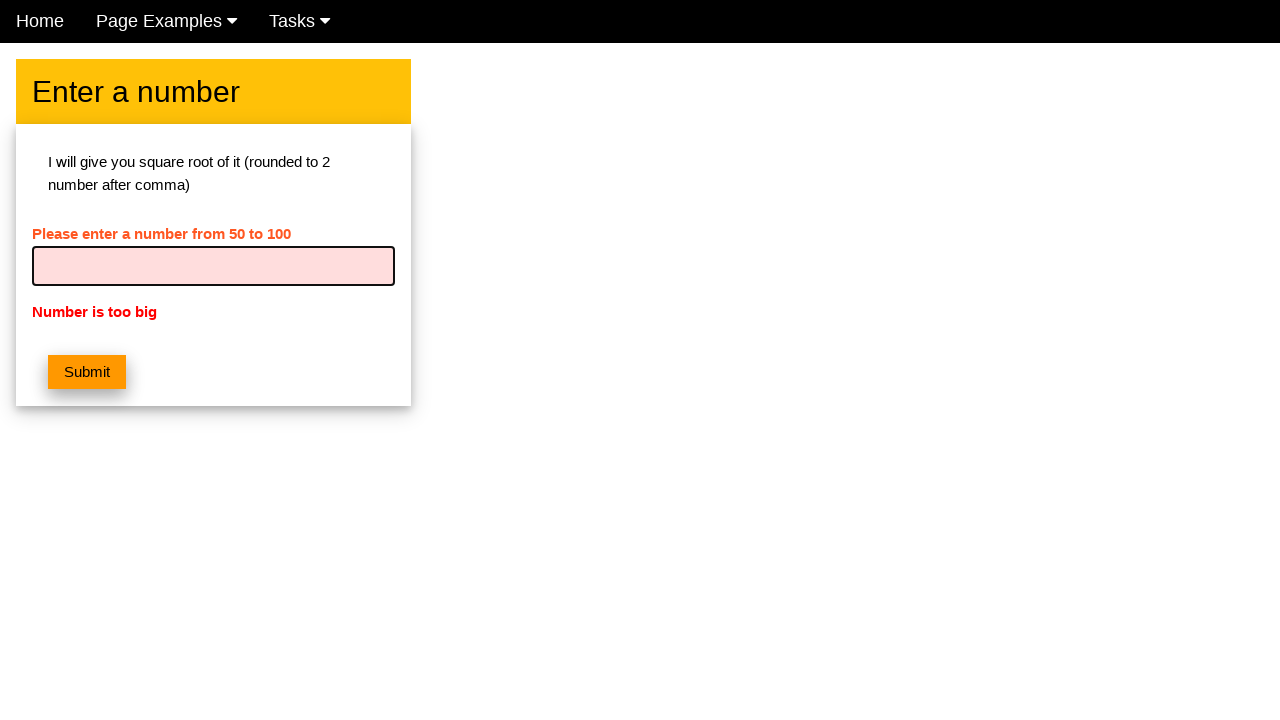

Entered number 648 into the input field on #numb
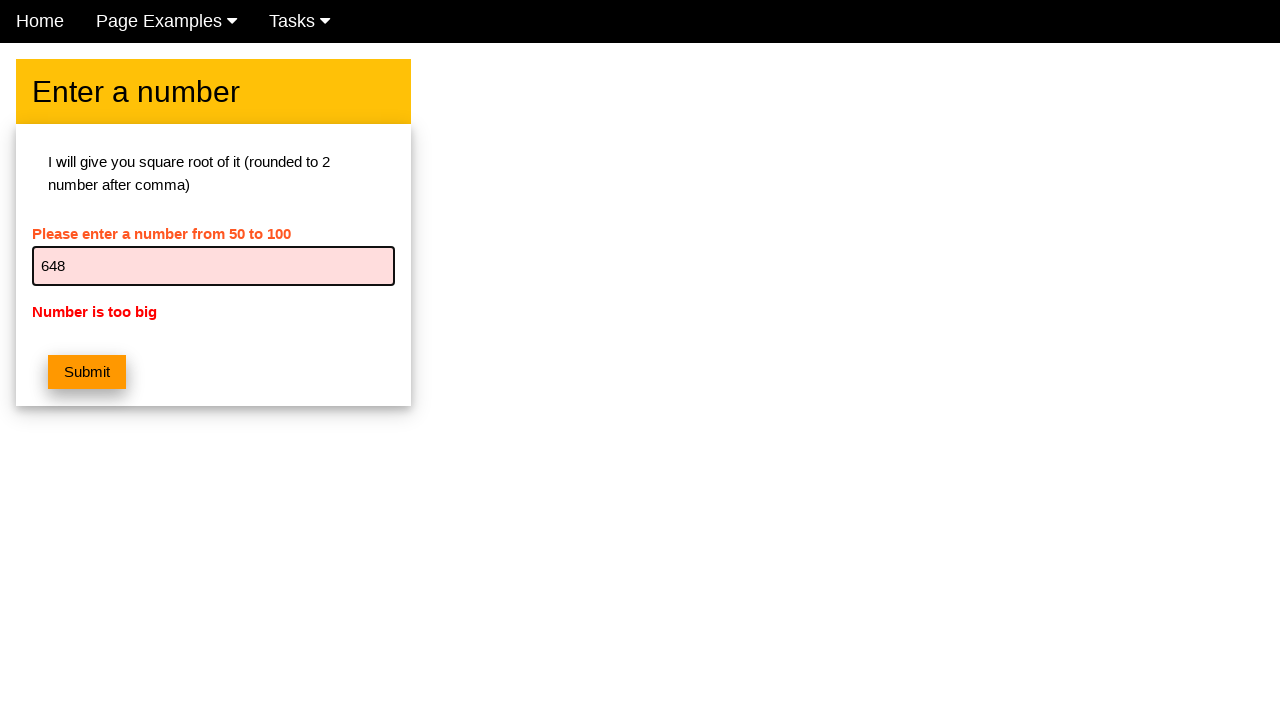

Clicked submit button for number 648 at (87, 372) on button.w3-btn.w3-orange.w3-margin
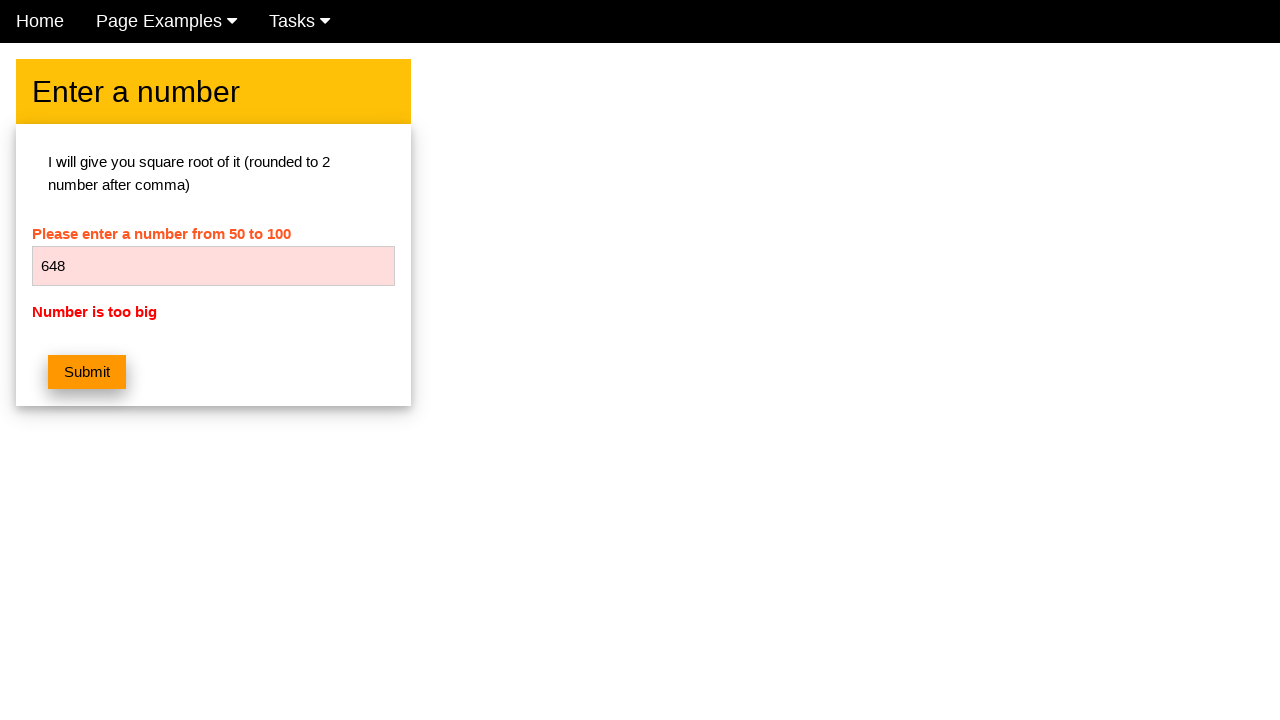

Located error message element for number 648
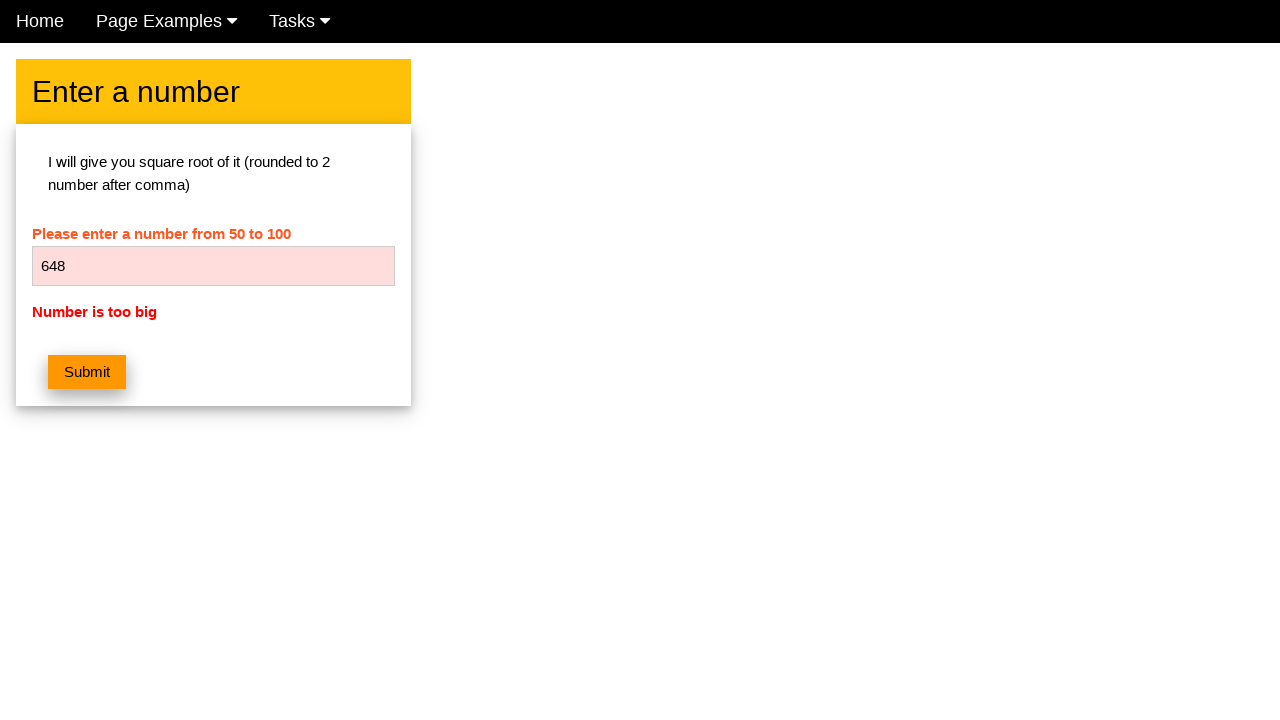

Verified error message 'Number is too big' displays for number 648
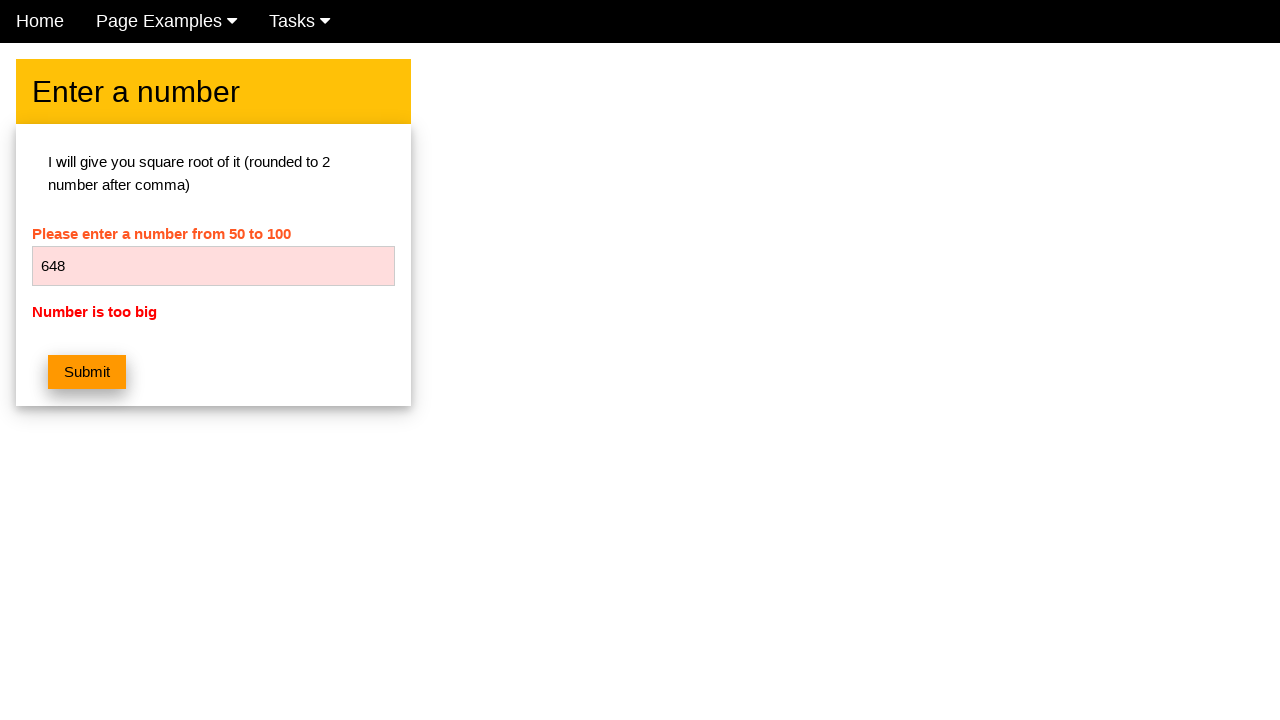

Cleared the number input field on #numb
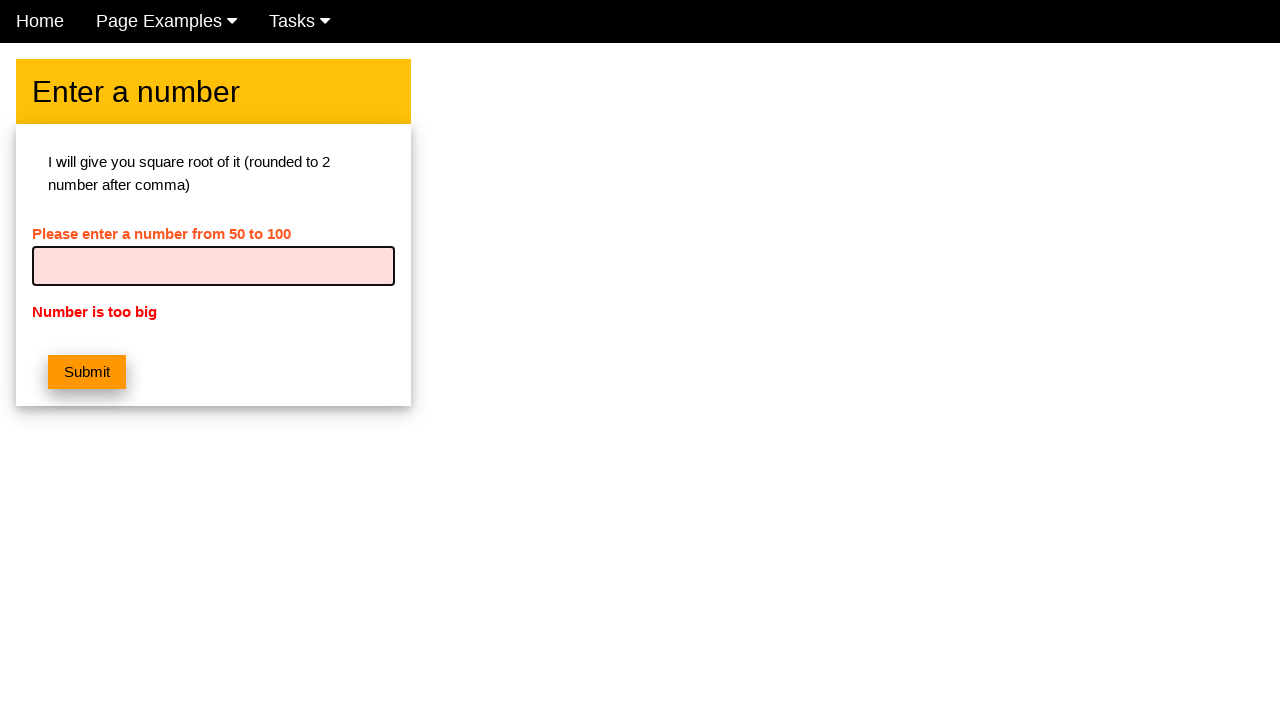

Entered number 649 into the input field on #numb
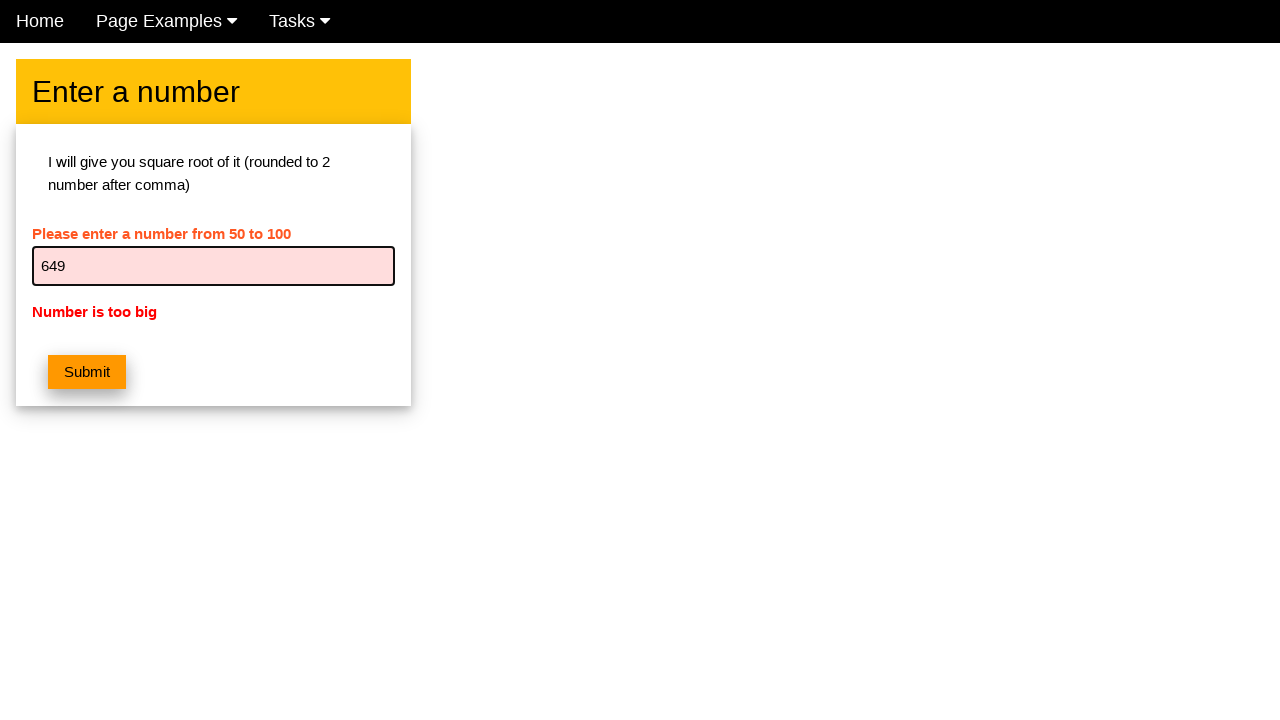

Clicked submit button for number 649 at (87, 372) on button.w3-btn.w3-orange.w3-margin
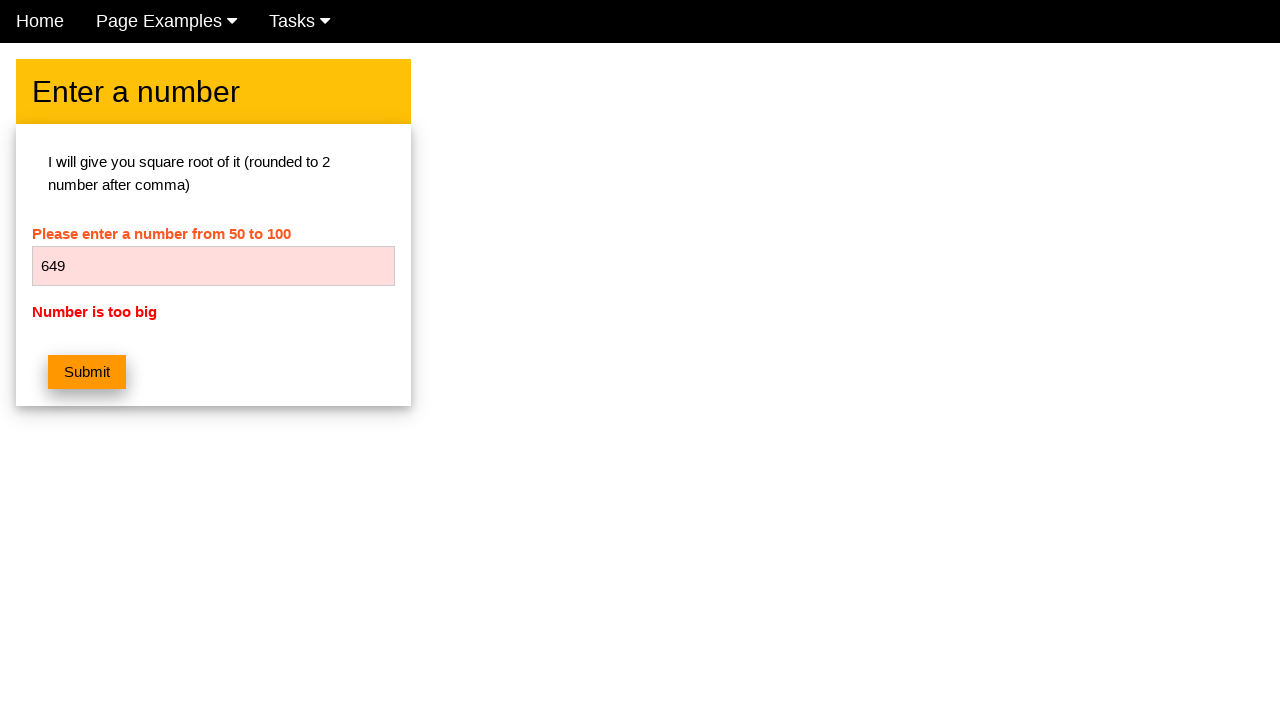

Located error message element for number 649
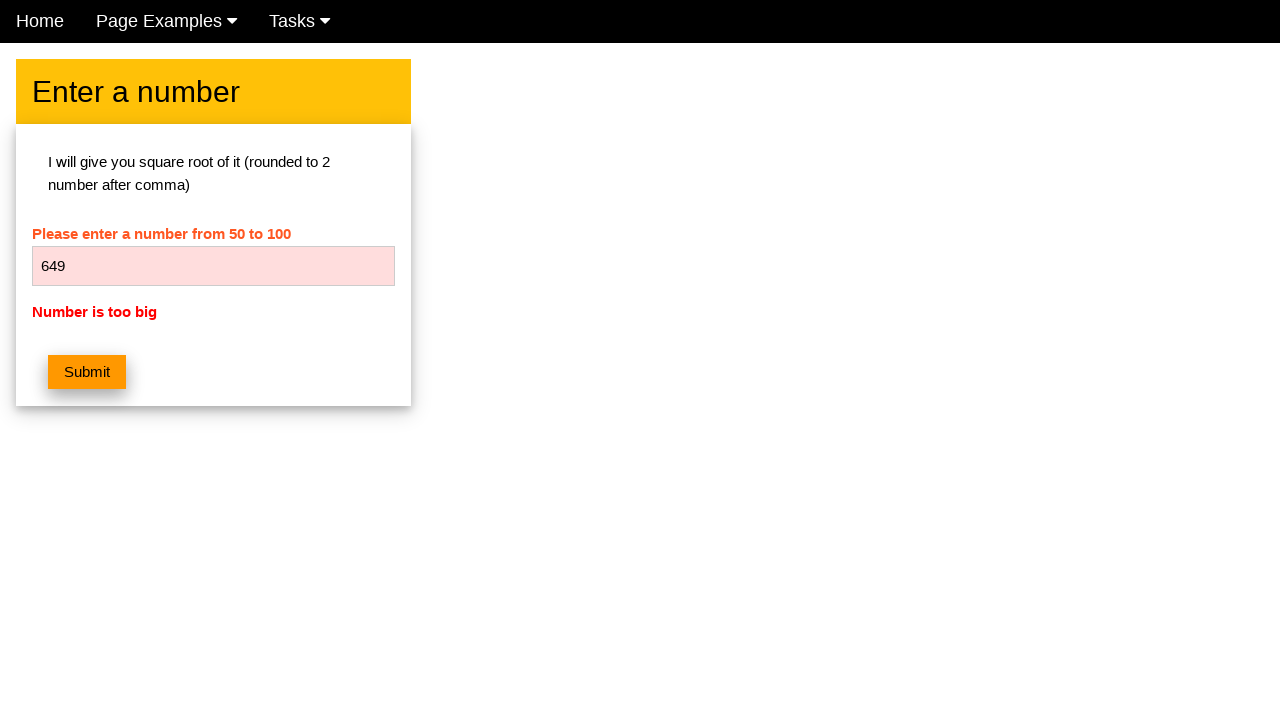

Verified error message 'Number is too big' displays for number 649
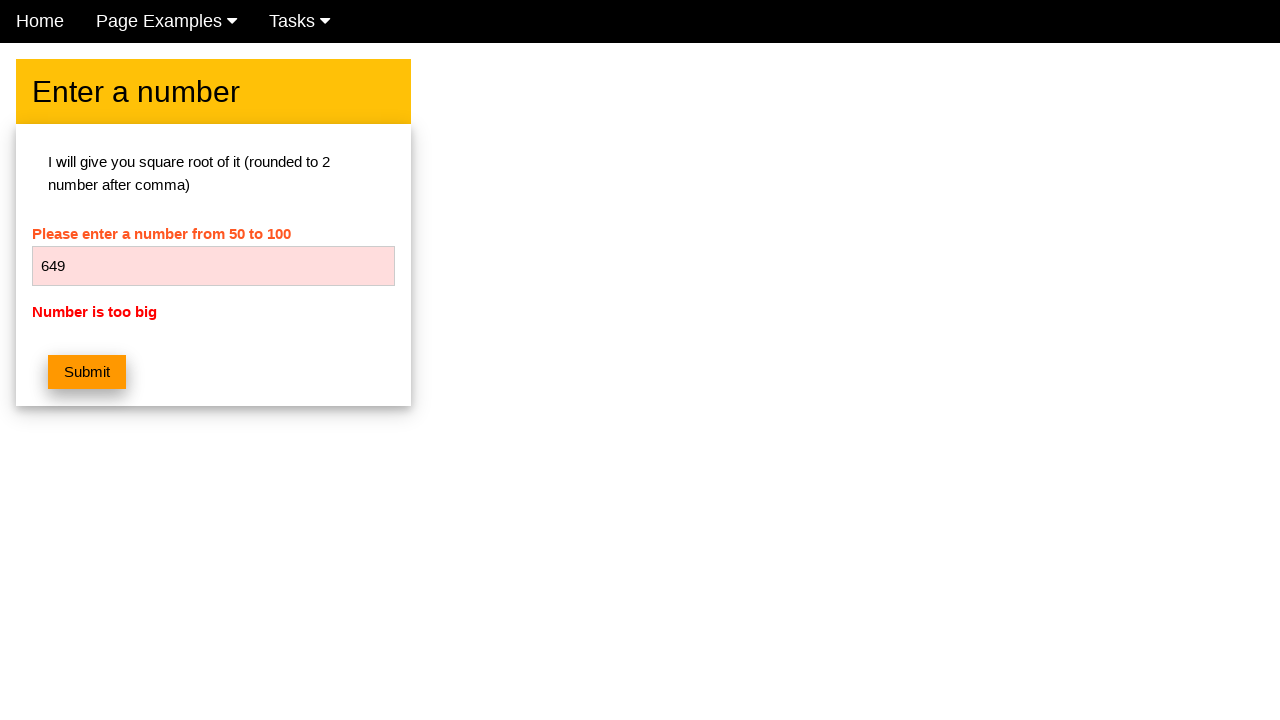

Cleared the number input field on #numb
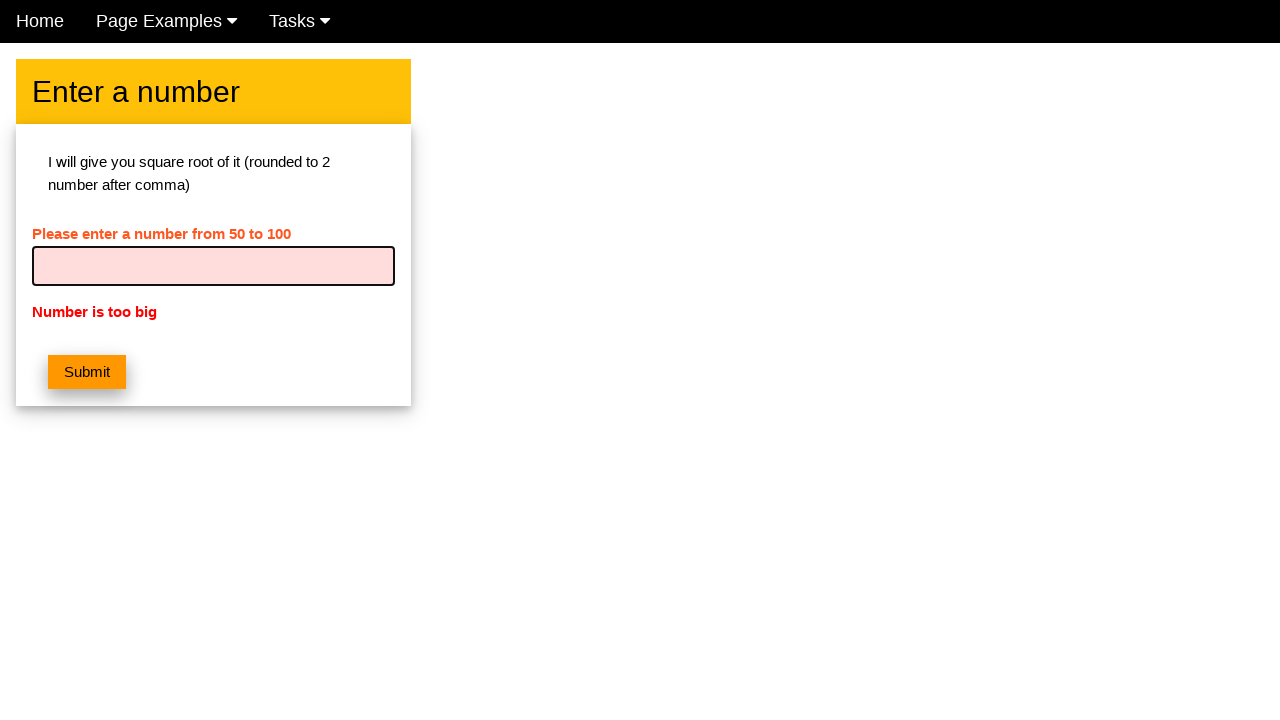

Entered number 650 into the input field on #numb
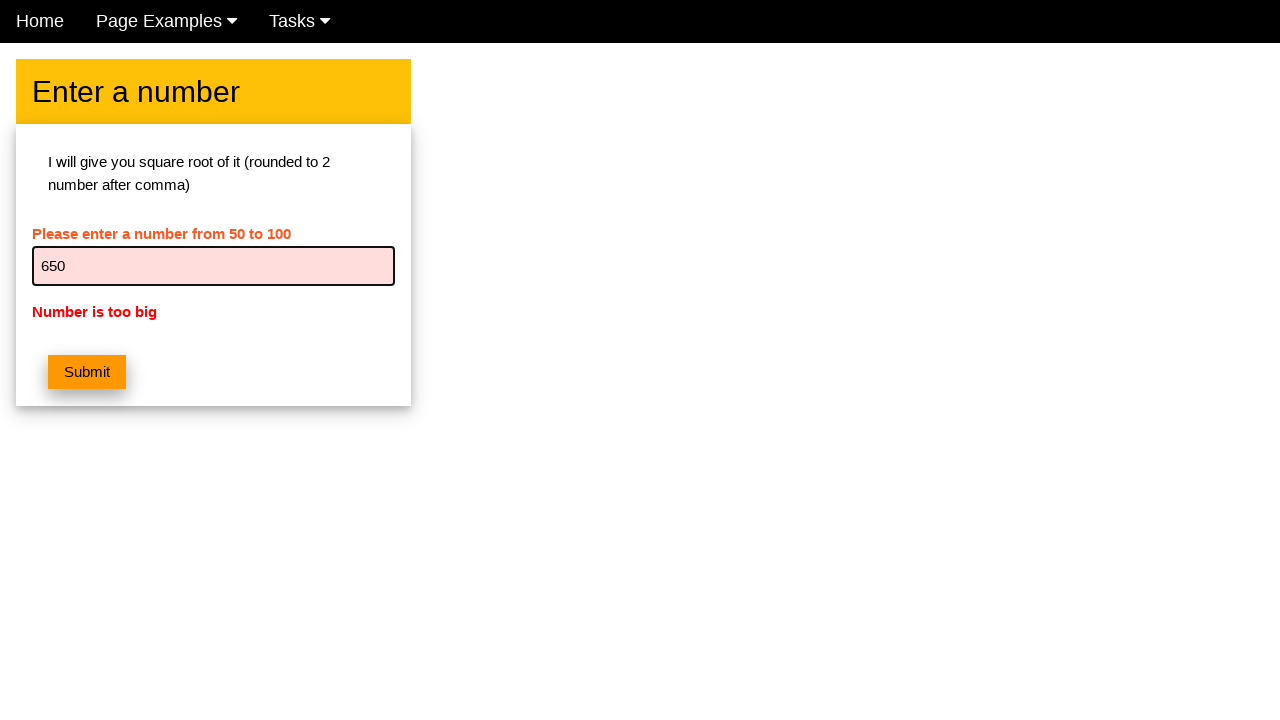

Clicked submit button for number 650 at (87, 372) on button.w3-btn.w3-orange.w3-margin
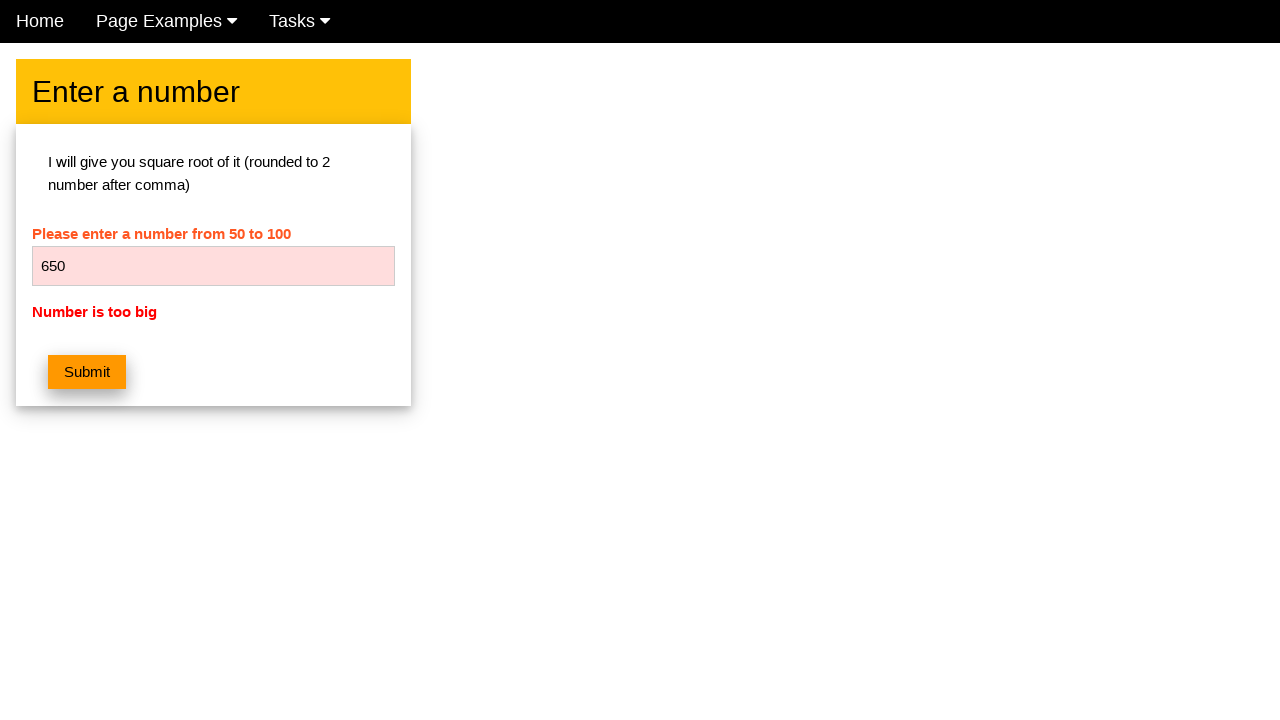

Located error message element for number 650
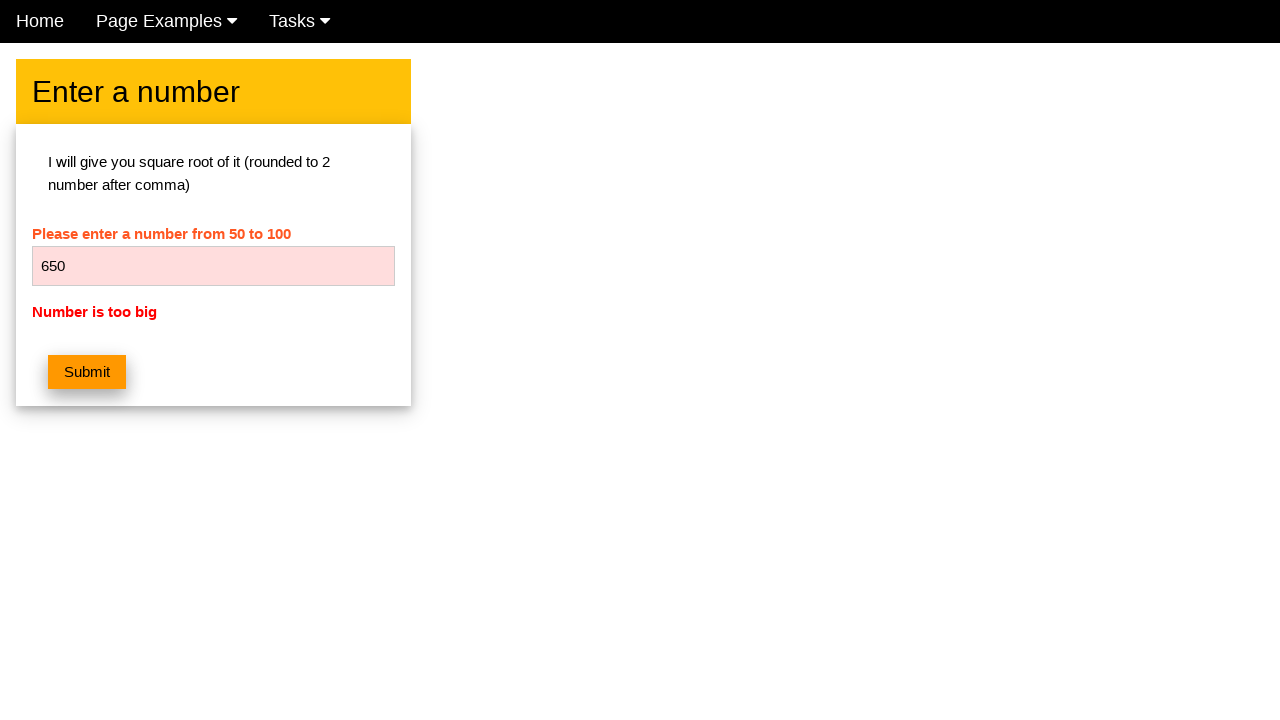

Verified error message 'Number is too big' displays for number 650
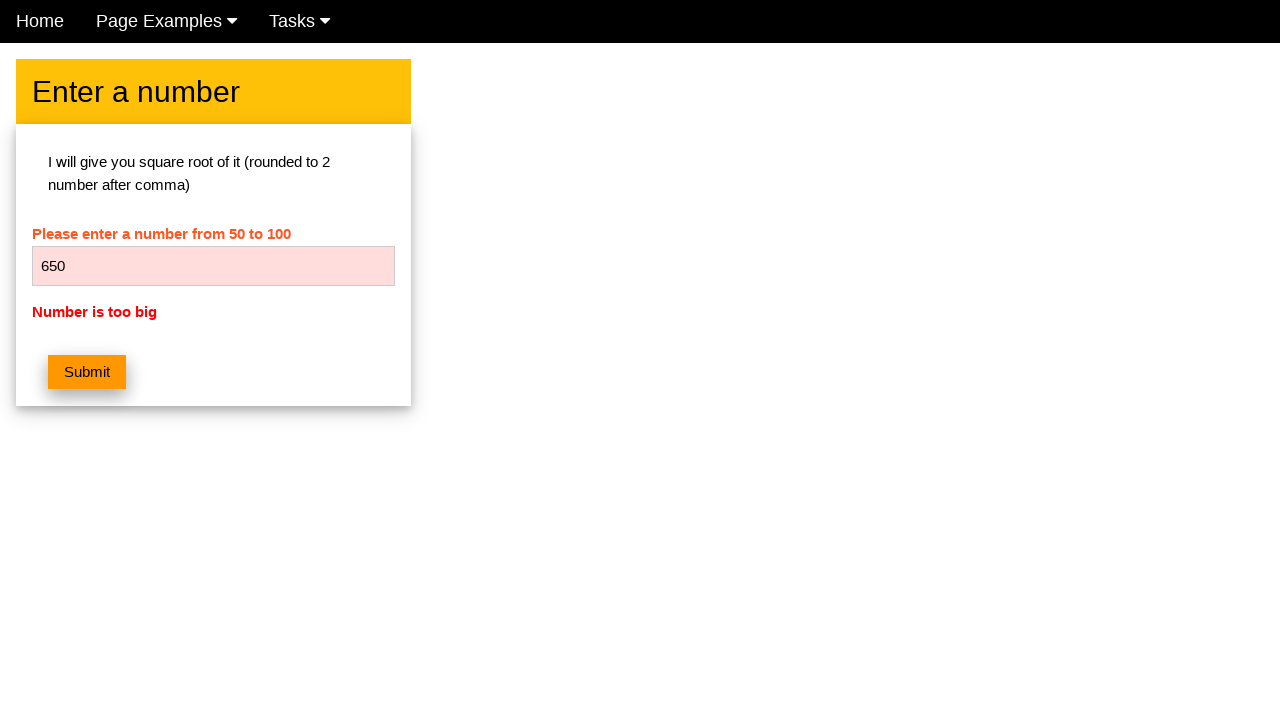

Cleared the number input field on #numb
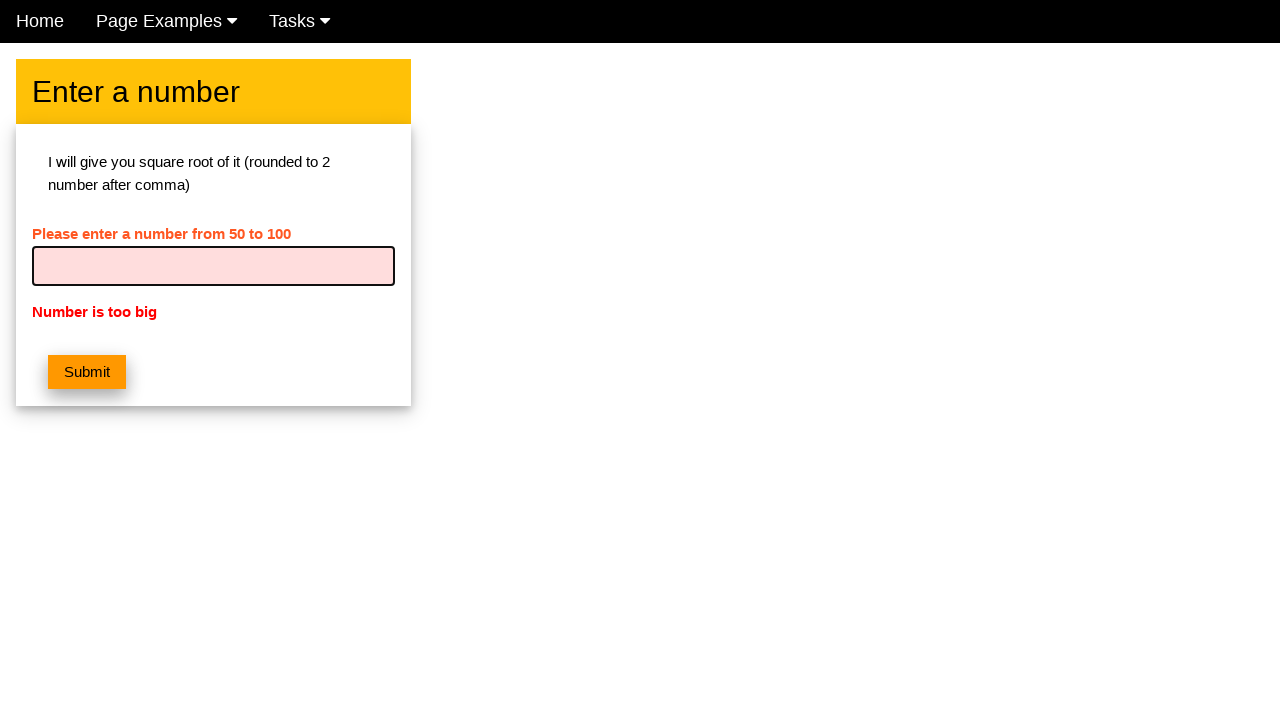

Entered number 651 into the input field on #numb
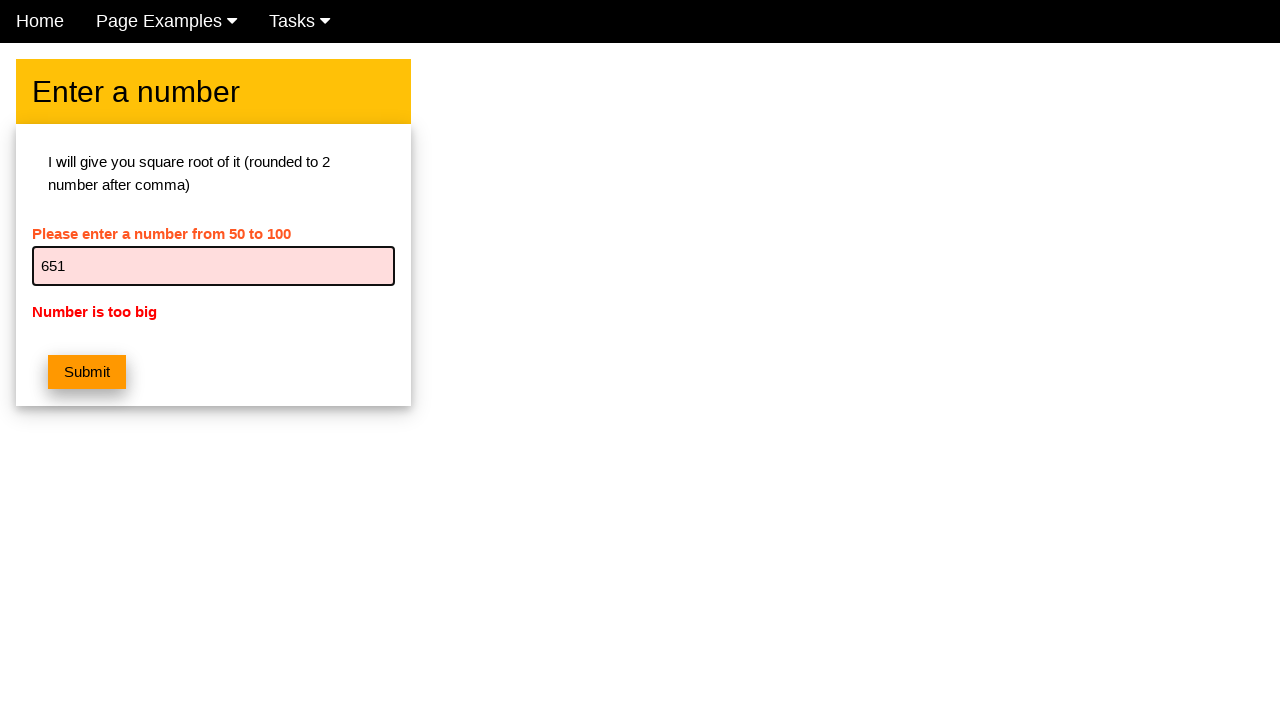

Clicked submit button for number 651 at (87, 372) on button.w3-btn.w3-orange.w3-margin
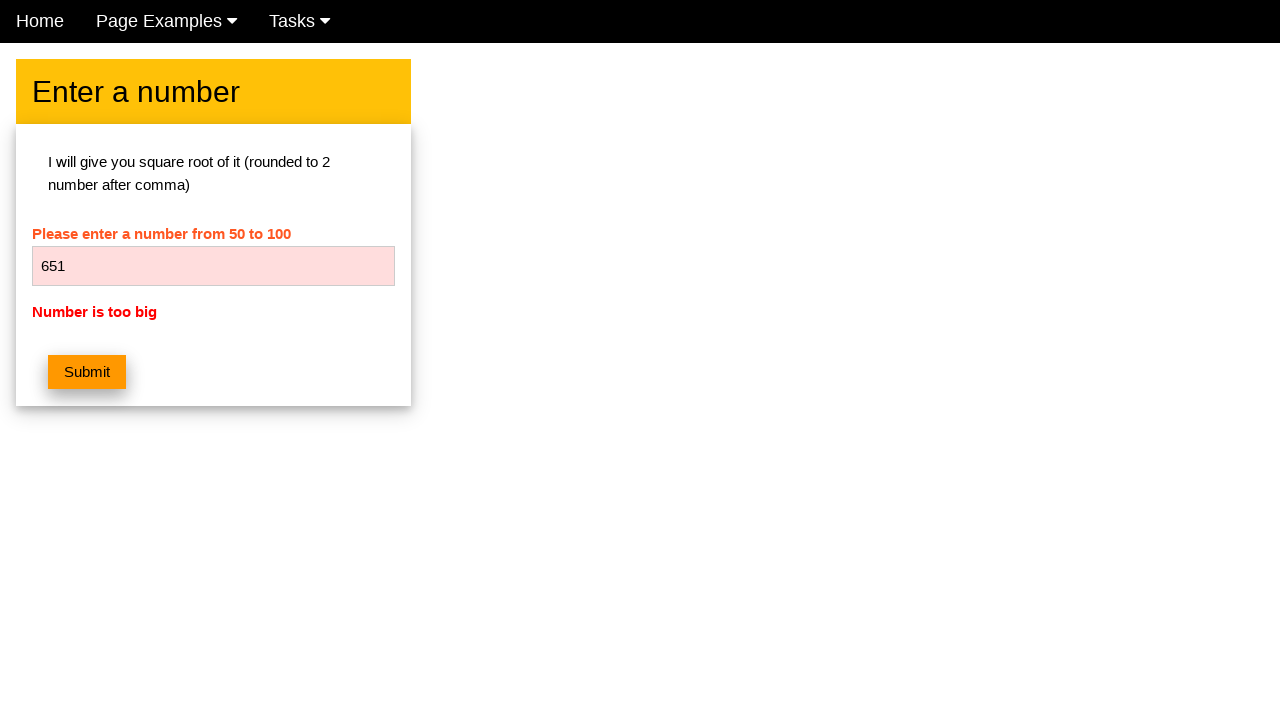

Located error message element for number 651
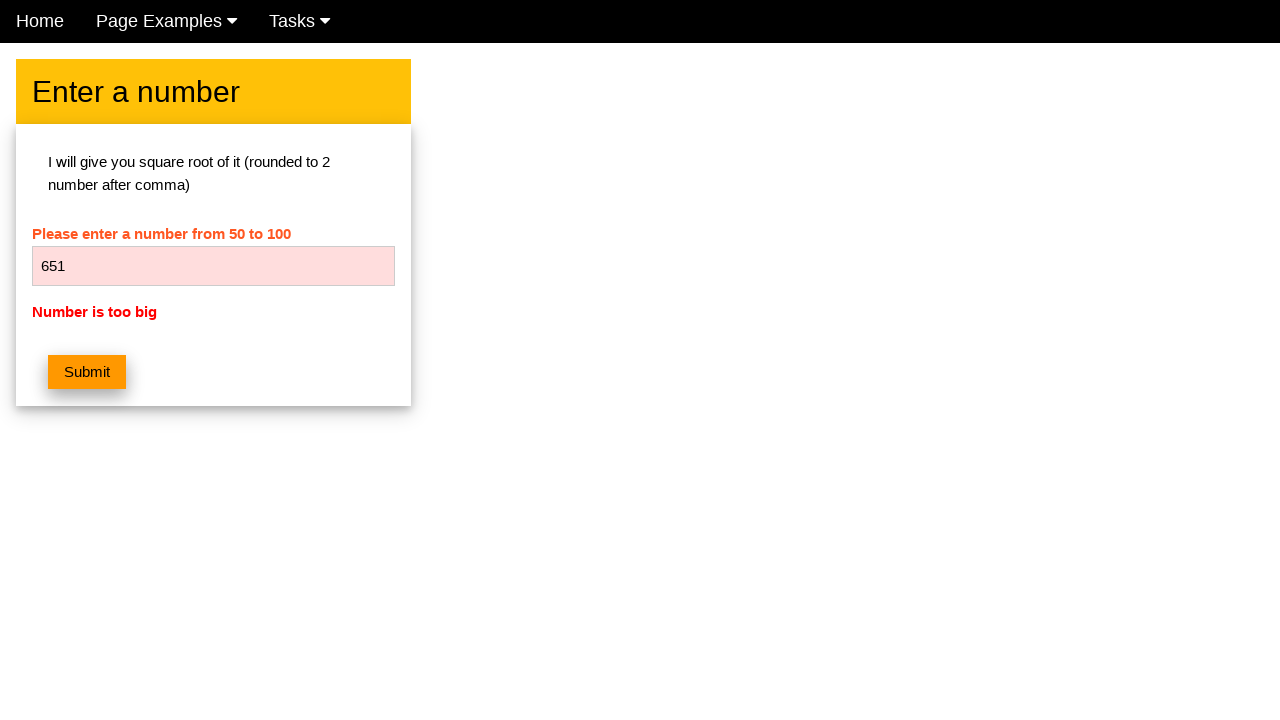

Verified error message 'Number is too big' displays for number 651
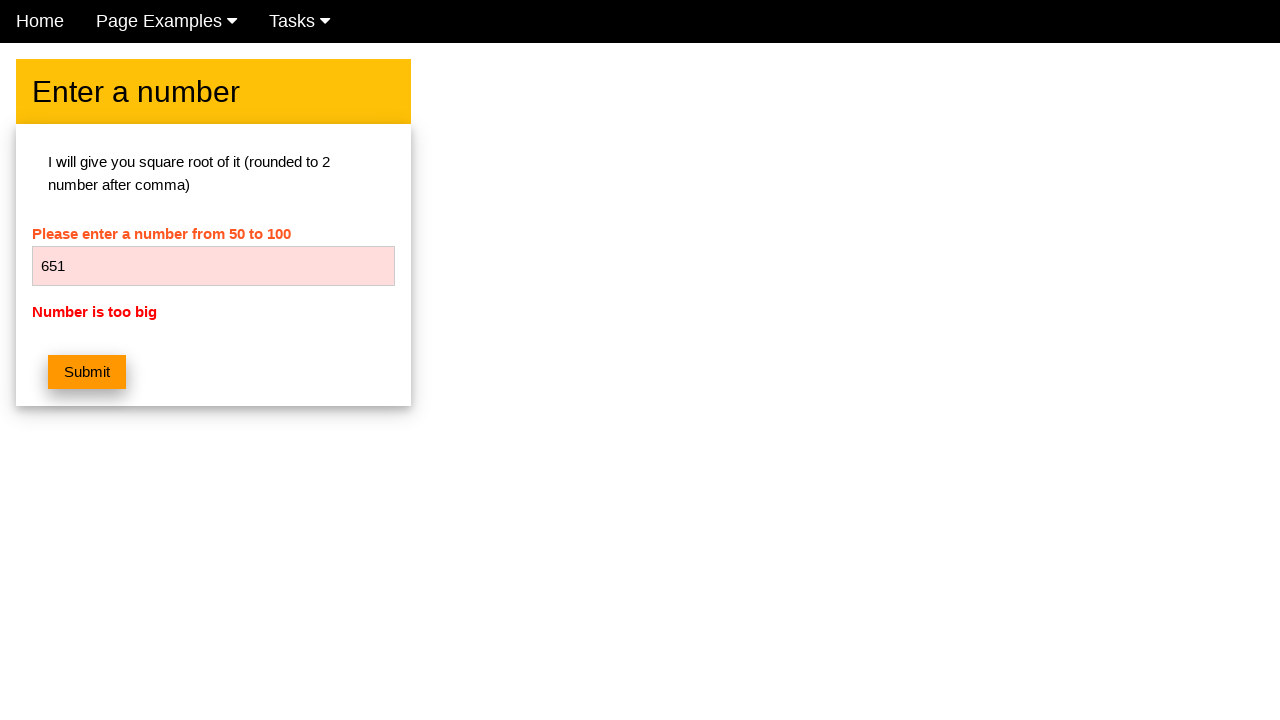

Cleared the number input field on #numb
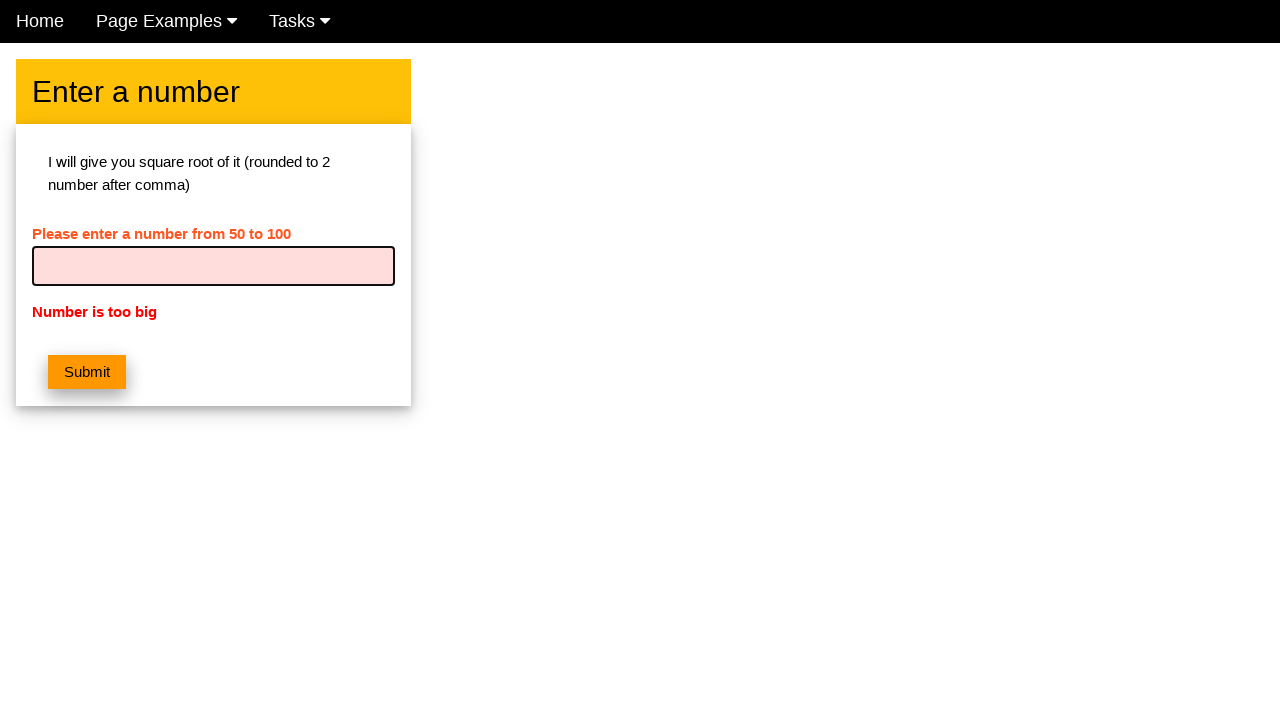

Entered number 652 into the input field on #numb
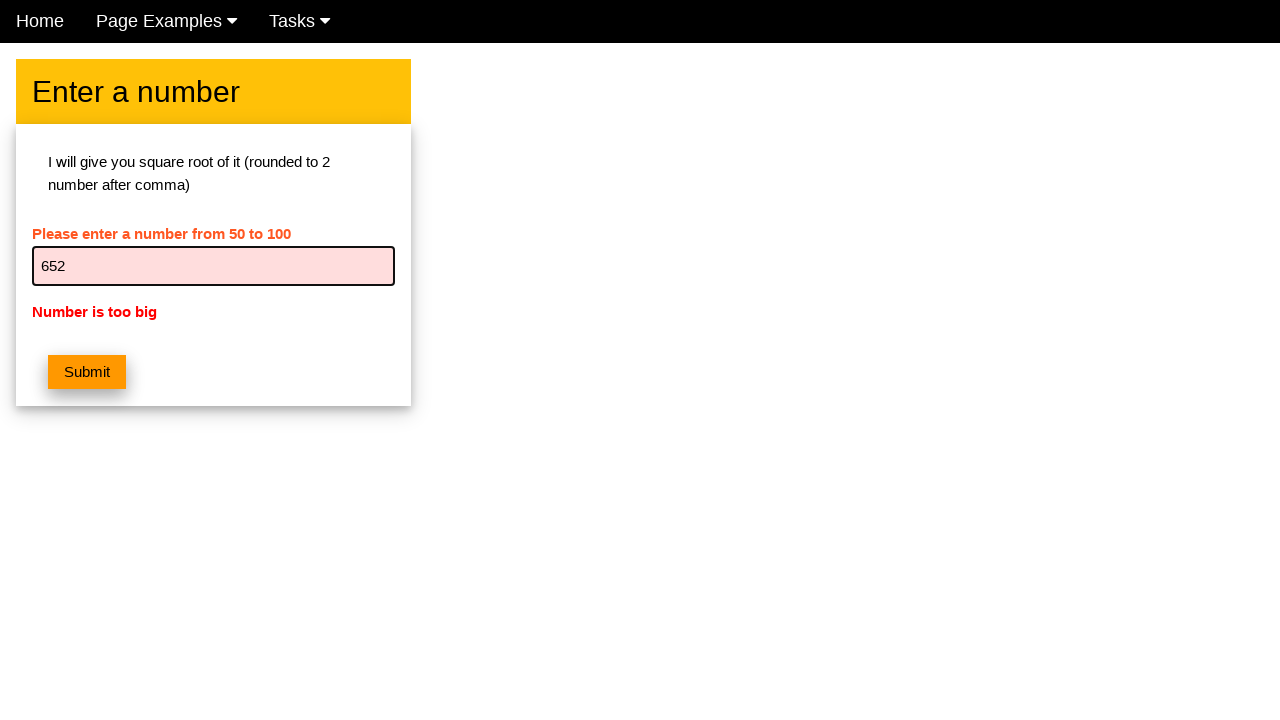

Clicked submit button for number 652 at (87, 372) on button.w3-btn.w3-orange.w3-margin
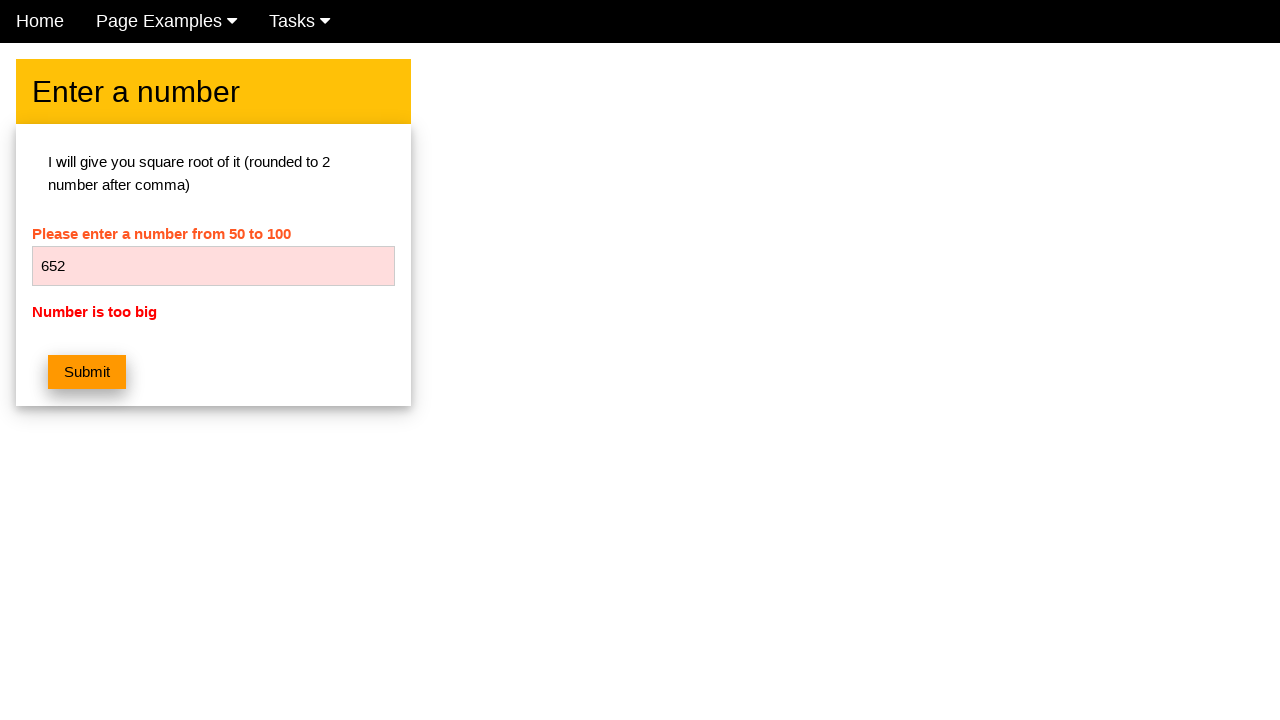

Located error message element for number 652
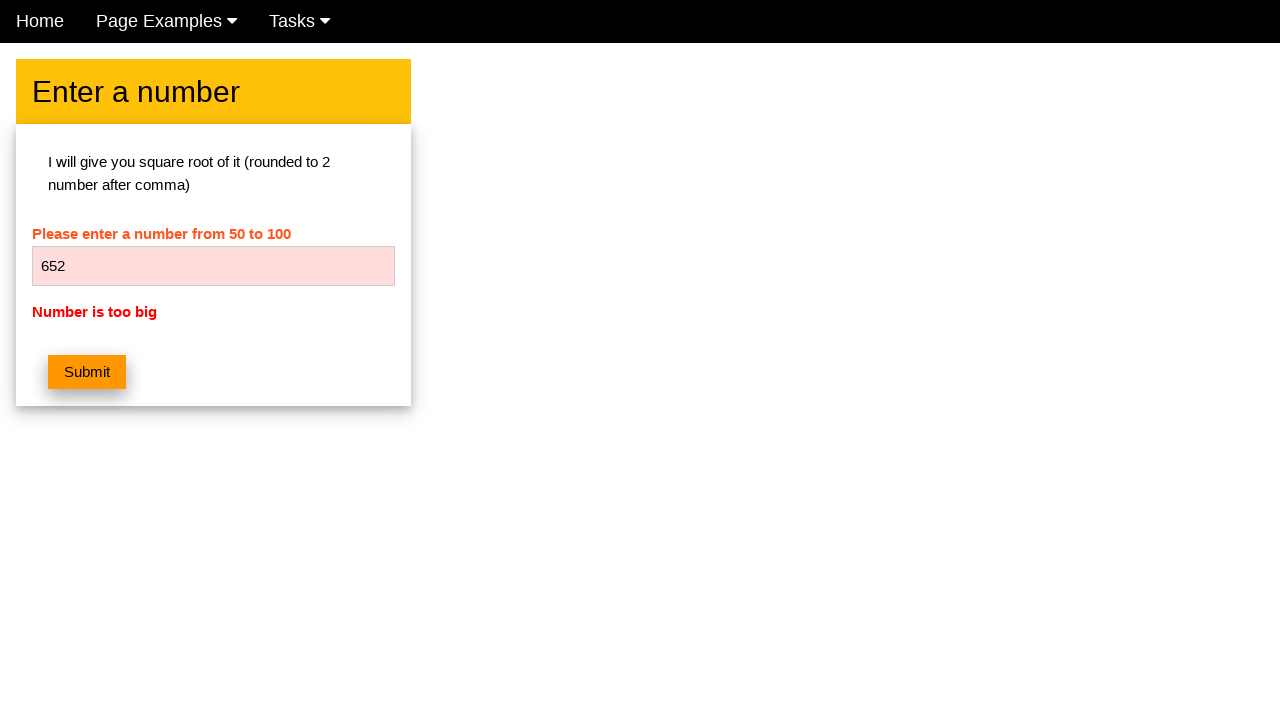

Verified error message 'Number is too big' displays for number 652
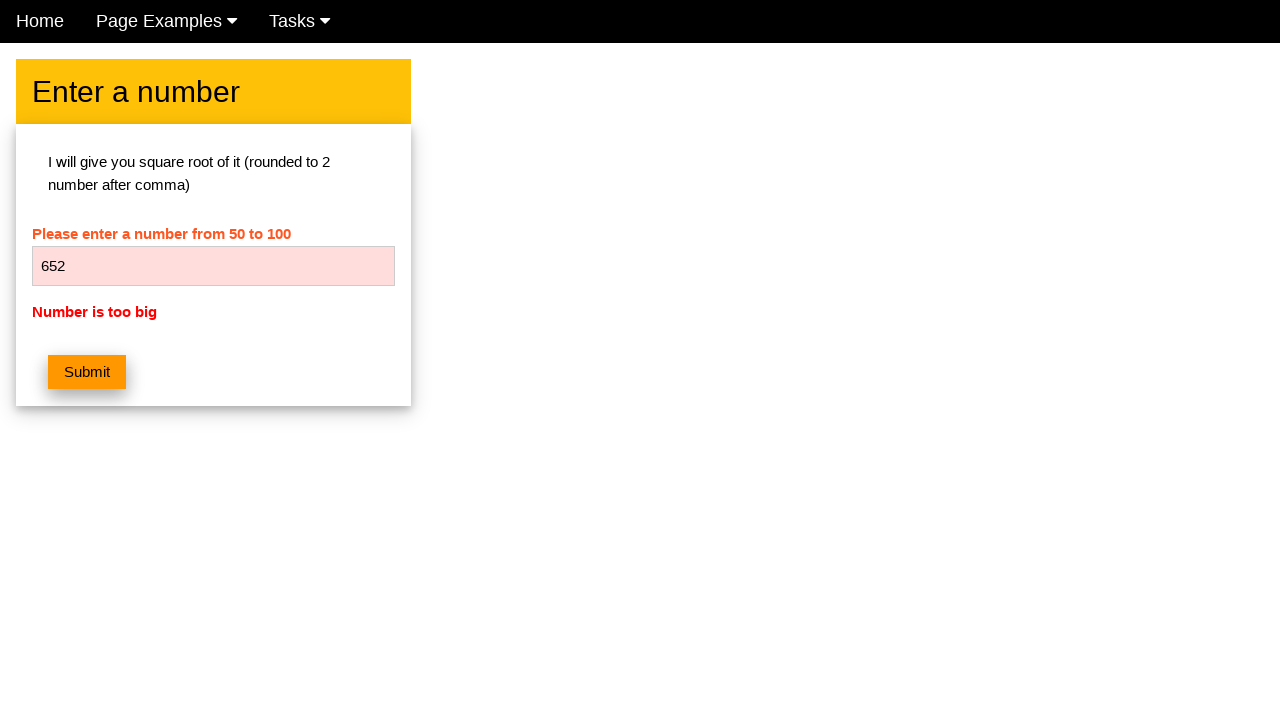

Cleared the number input field on #numb
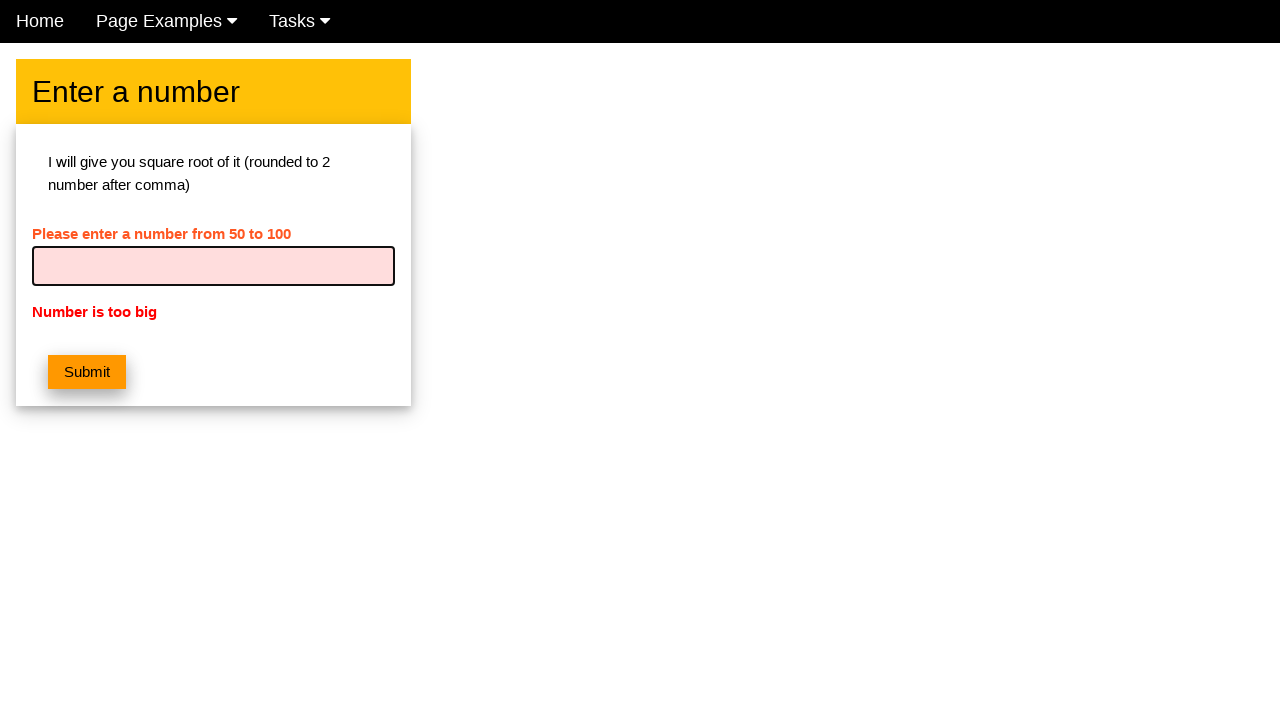

Entered number 653 into the input field on #numb
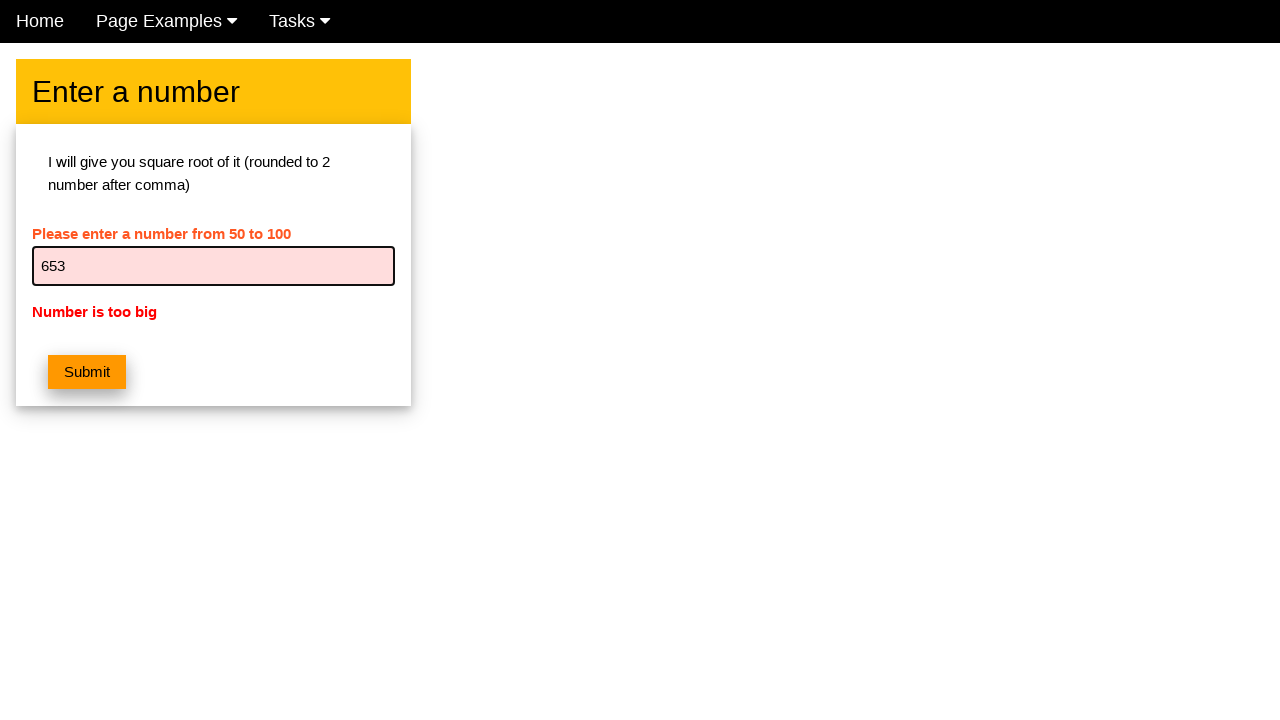

Clicked submit button for number 653 at (87, 372) on button.w3-btn.w3-orange.w3-margin
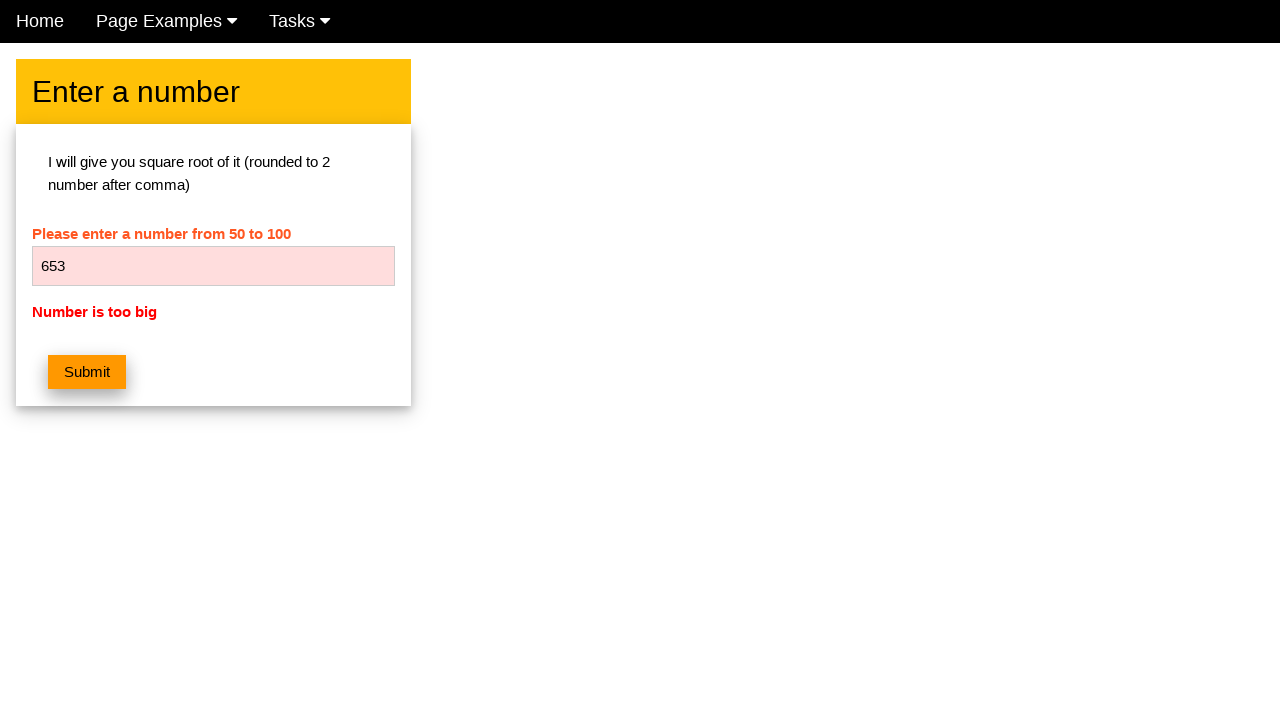

Located error message element for number 653
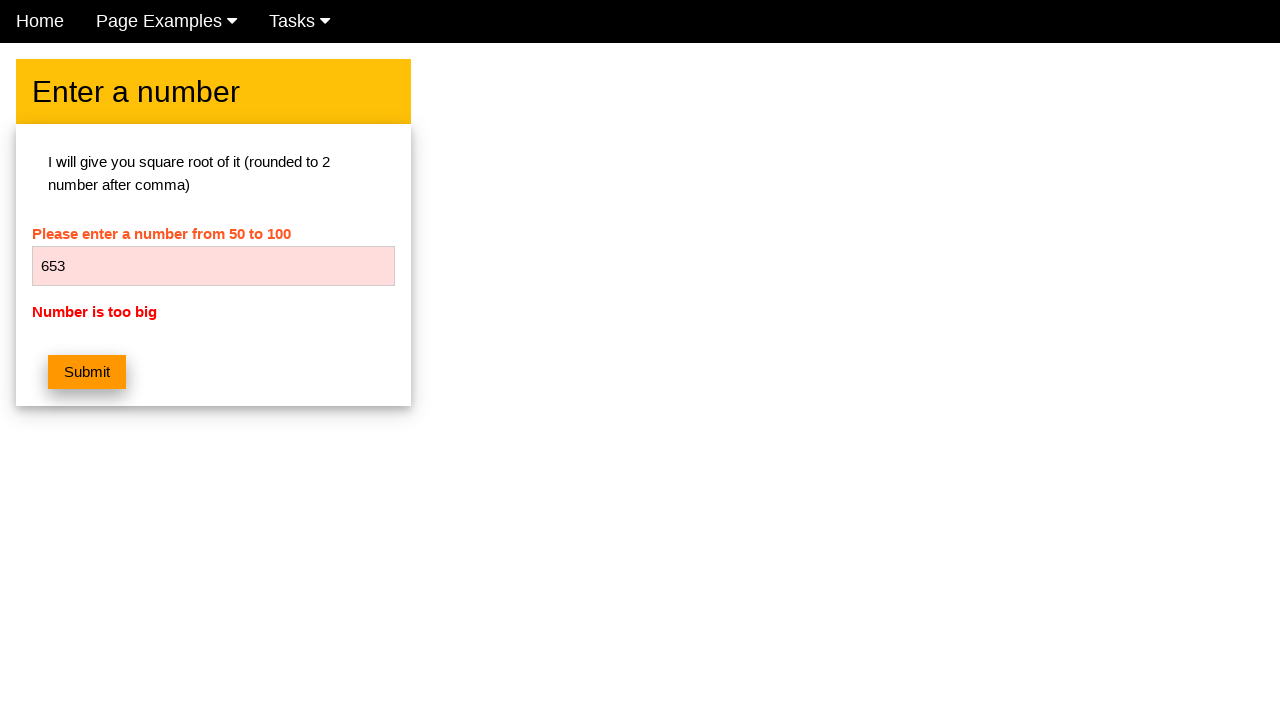

Verified error message 'Number is too big' displays for number 653
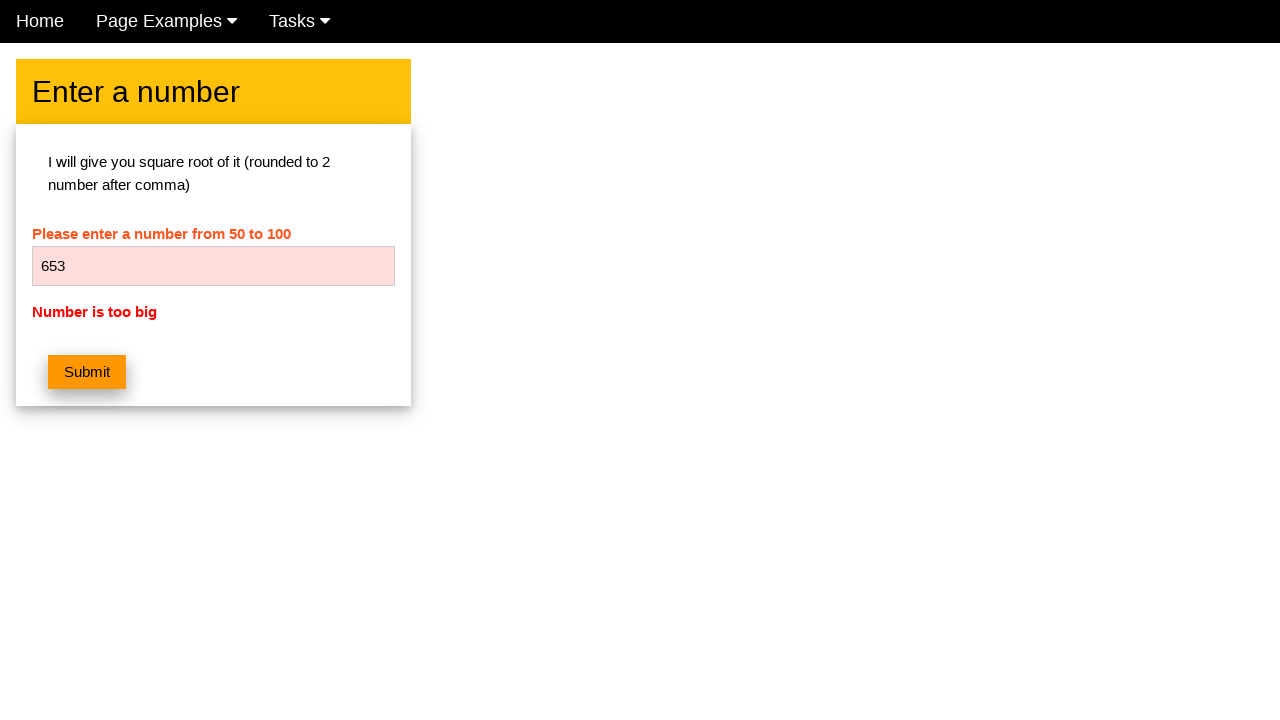

Cleared the number input field on #numb
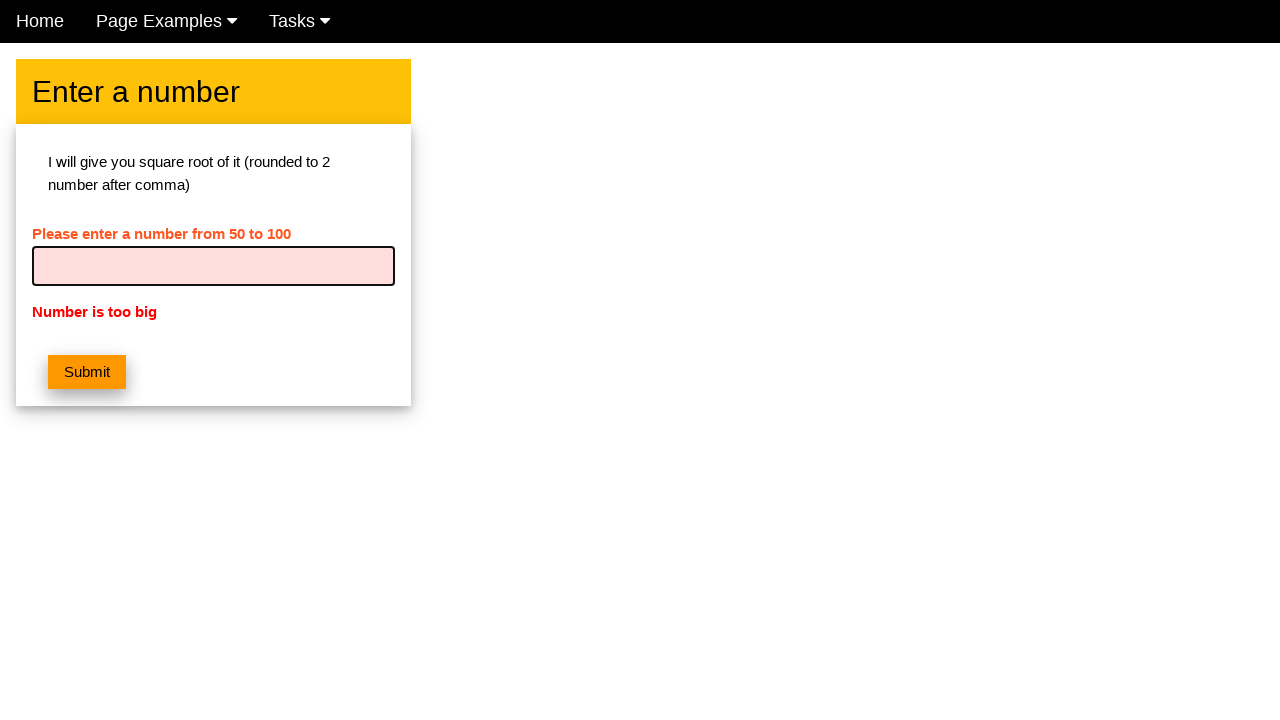

Entered number 654 into the input field on #numb
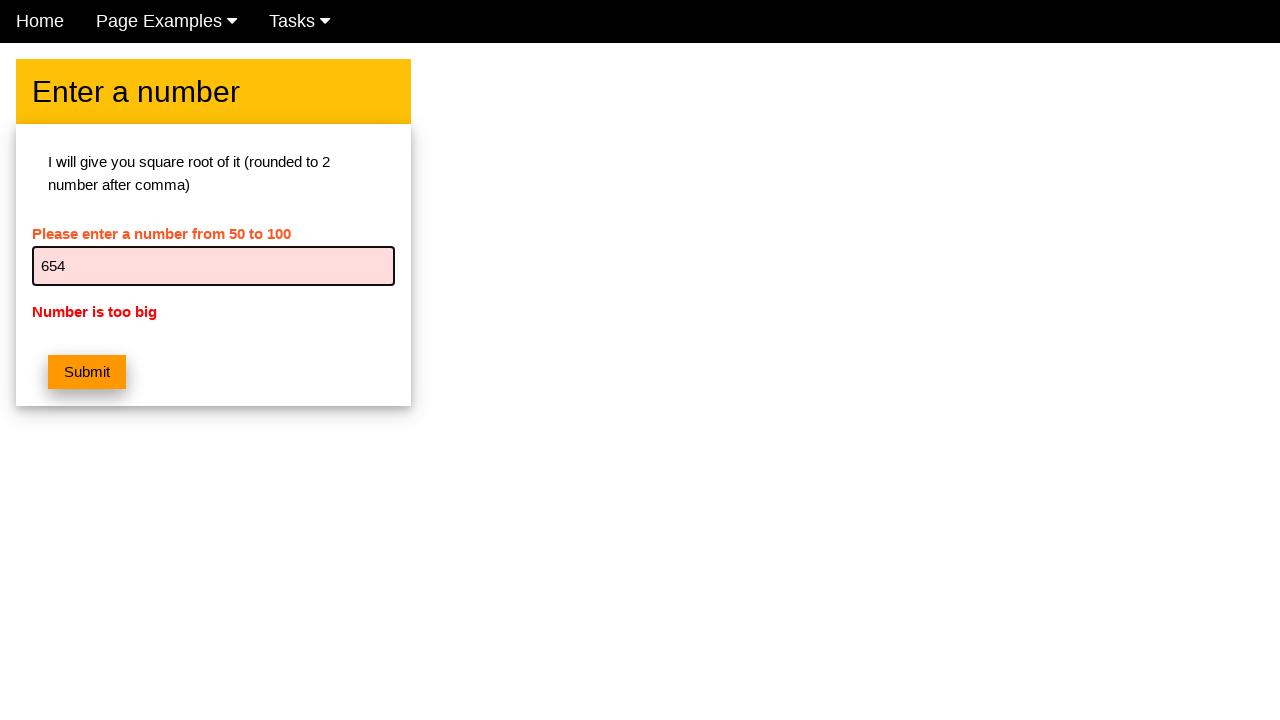

Clicked submit button for number 654 at (87, 372) on button.w3-btn.w3-orange.w3-margin
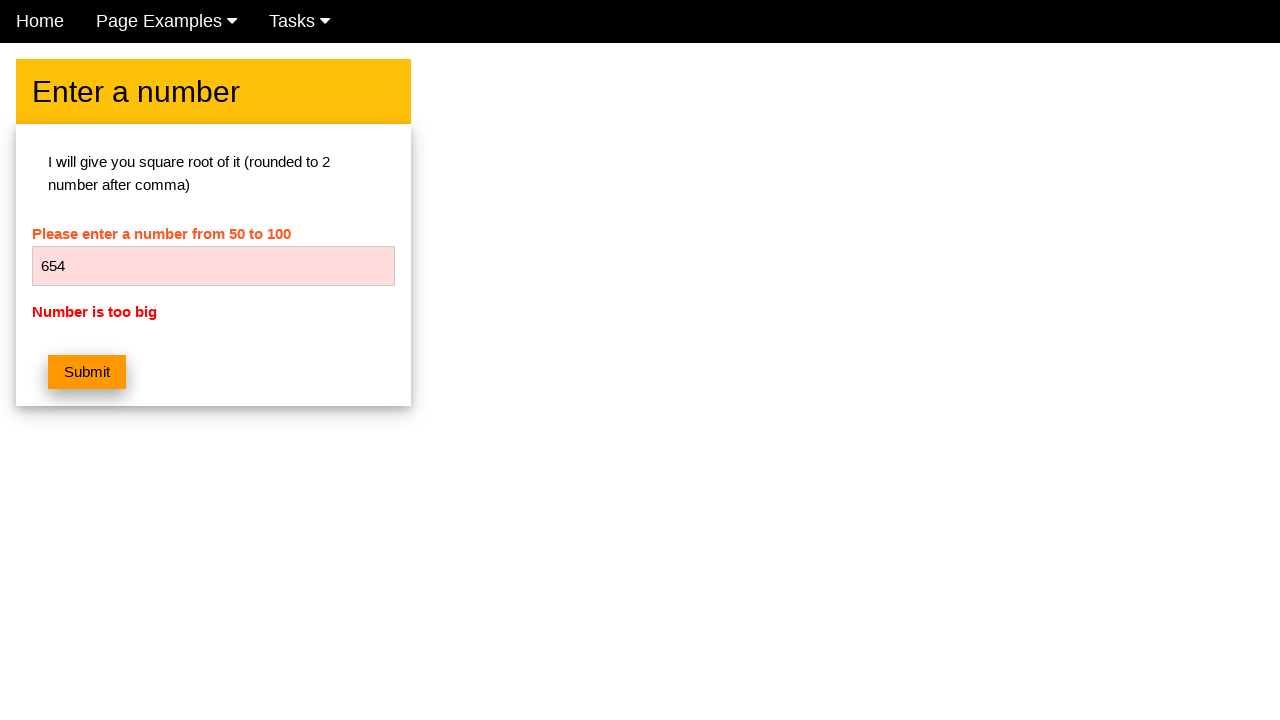

Located error message element for number 654
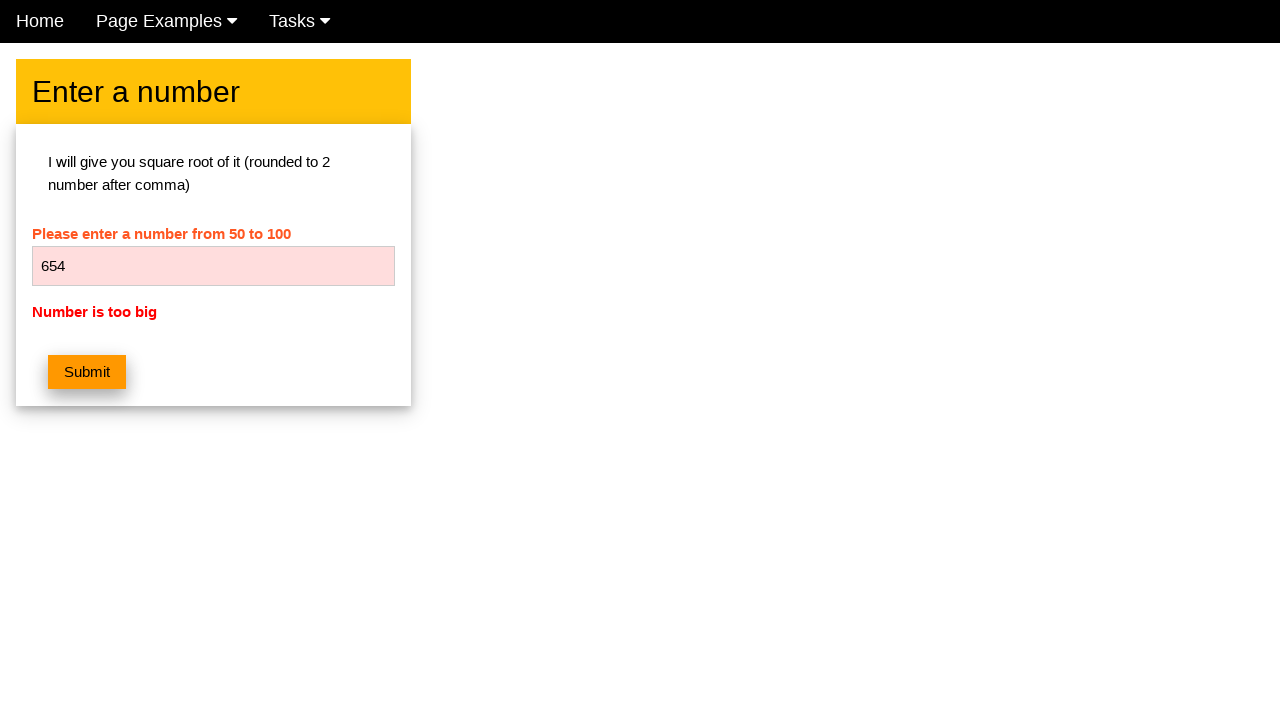

Verified error message 'Number is too big' displays for number 654
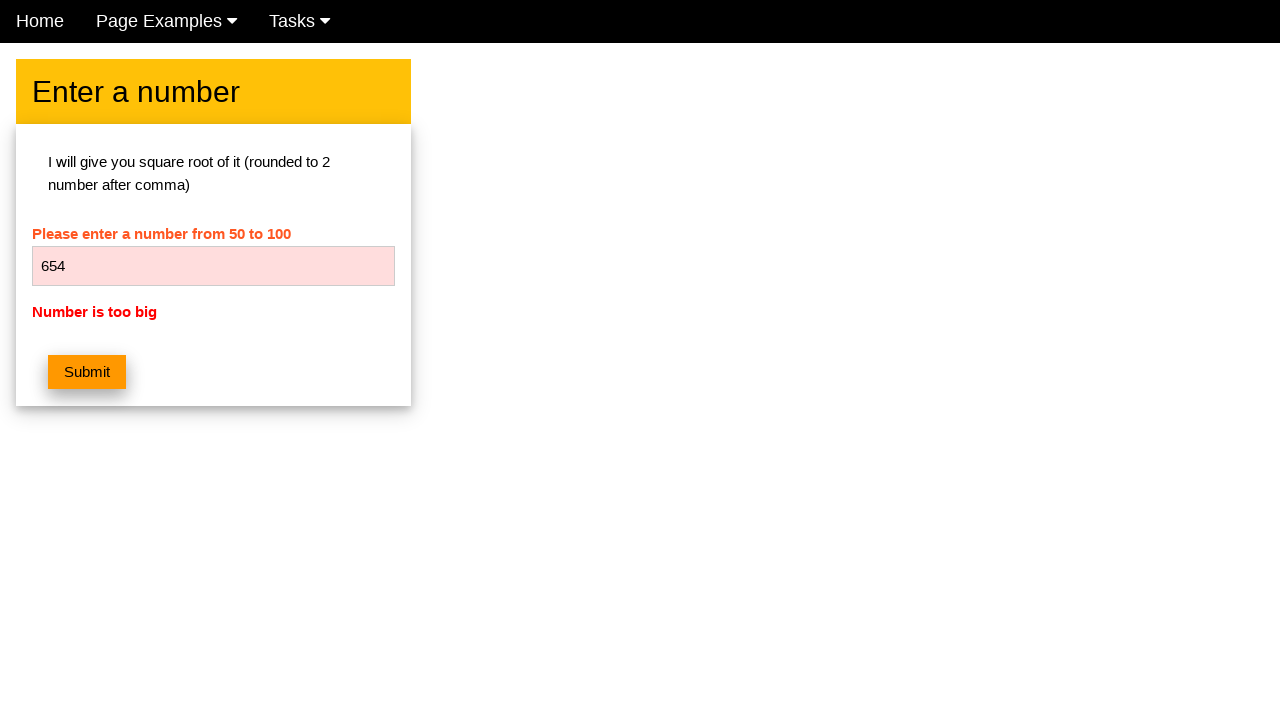

Cleared the number input field on #numb
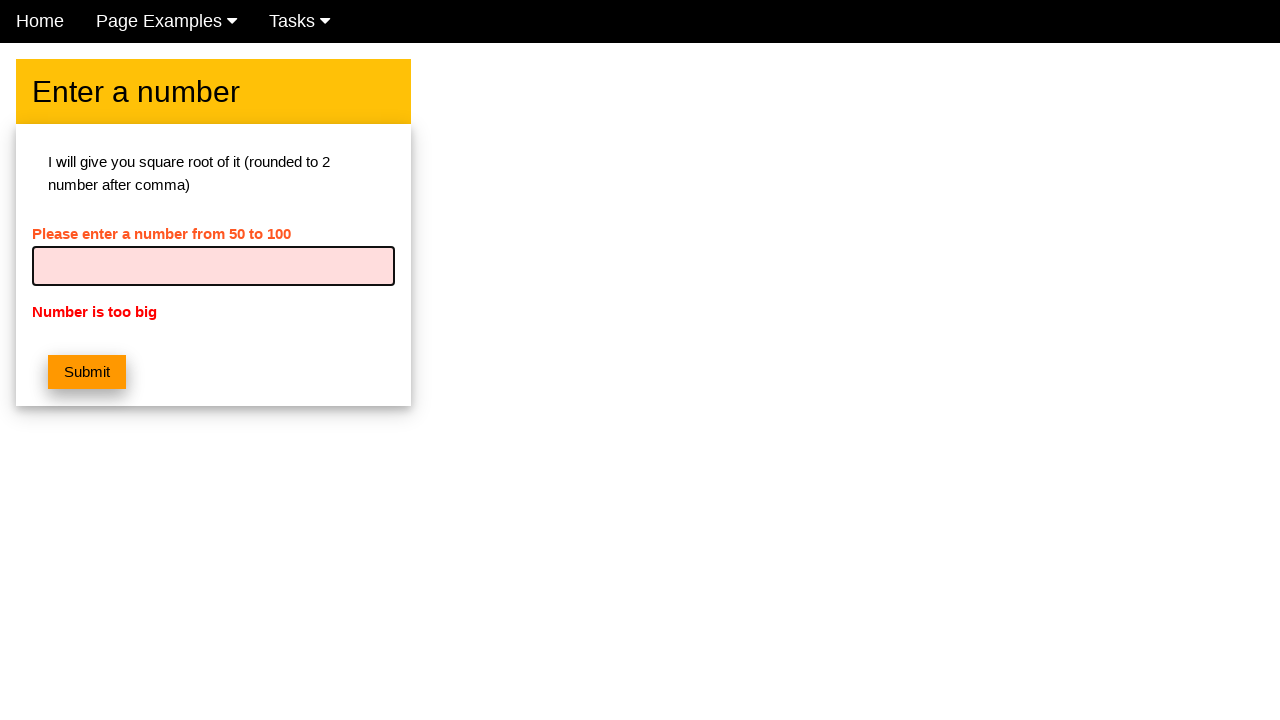

Entered number 655 into the input field on #numb
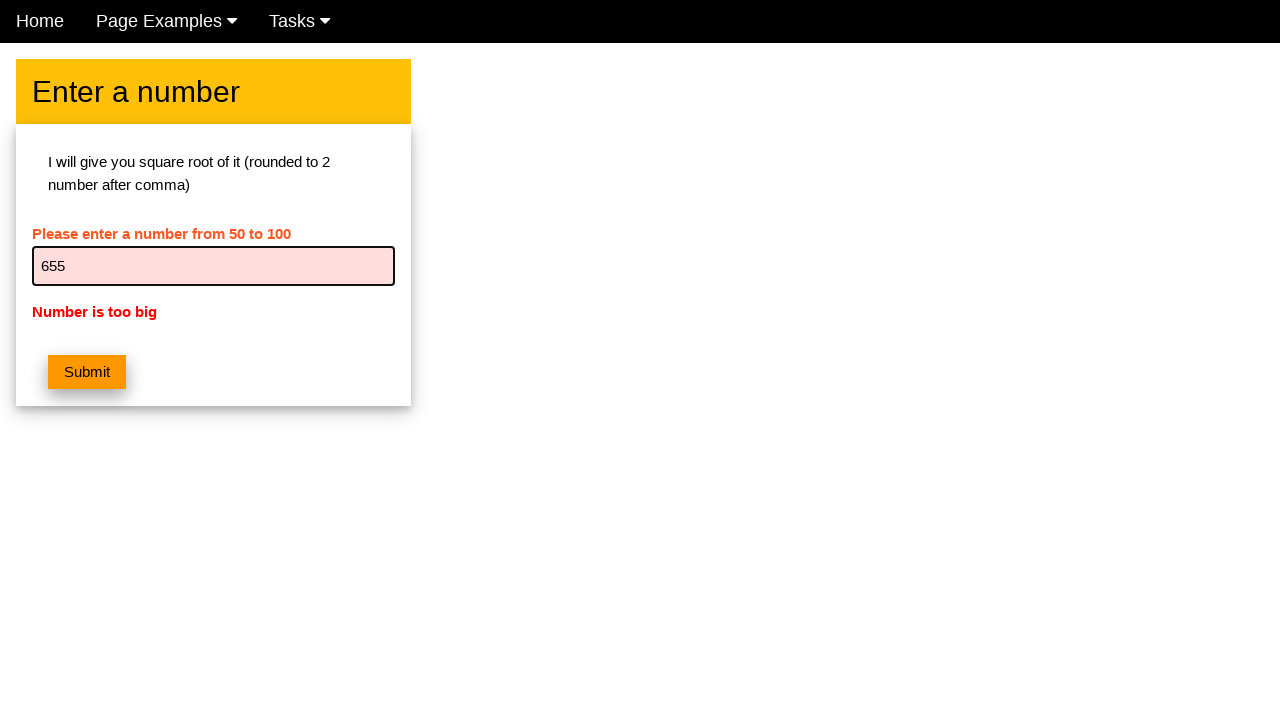

Clicked submit button for number 655 at (87, 372) on button.w3-btn.w3-orange.w3-margin
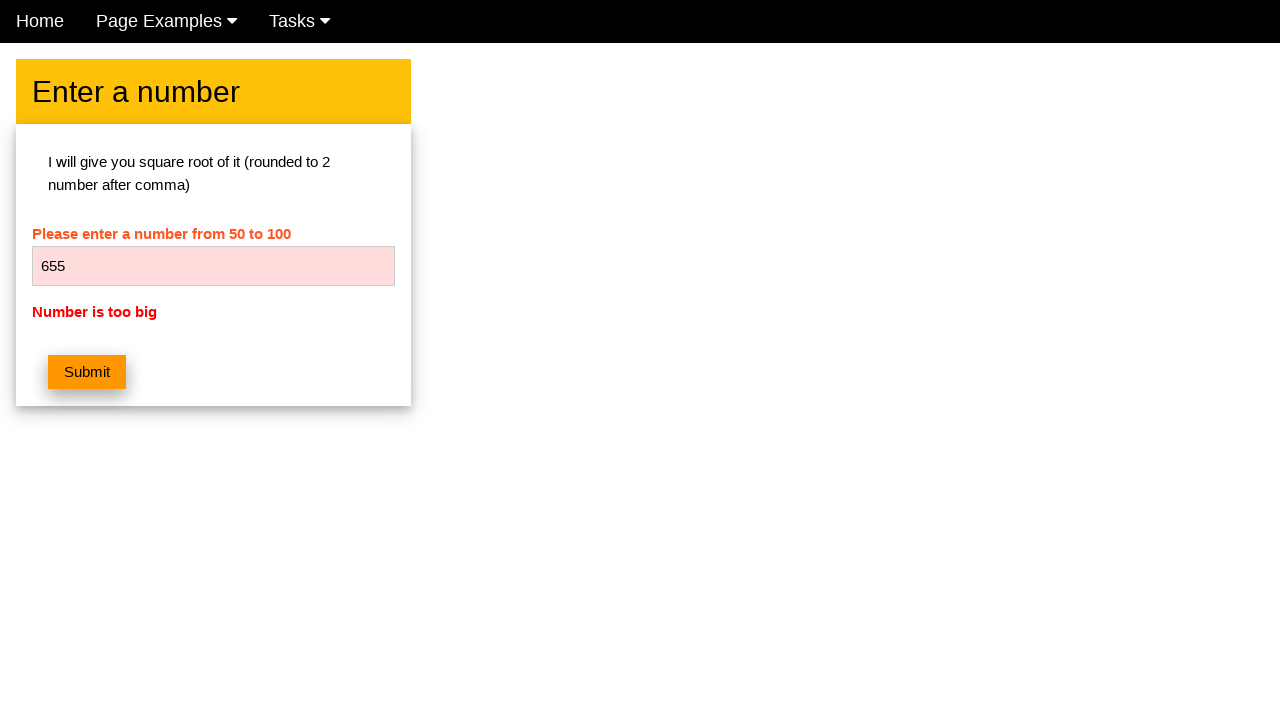

Located error message element for number 655
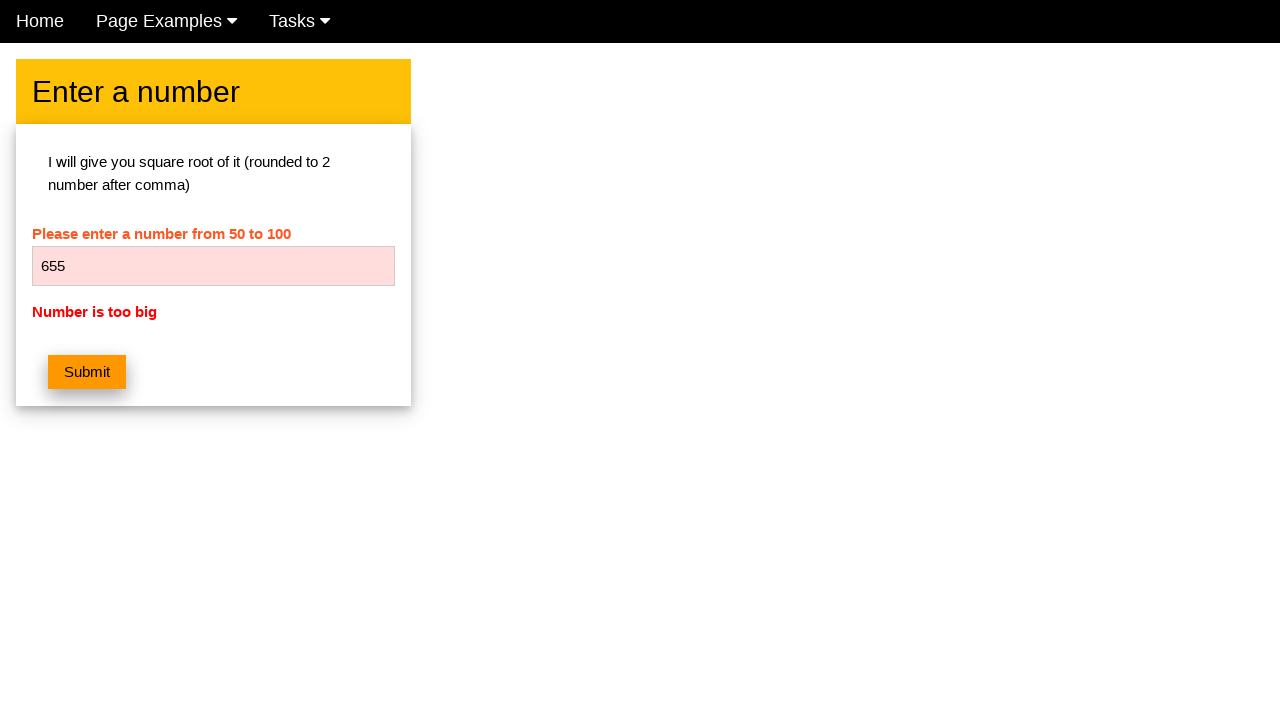

Verified error message 'Number is too big' displays for number 655
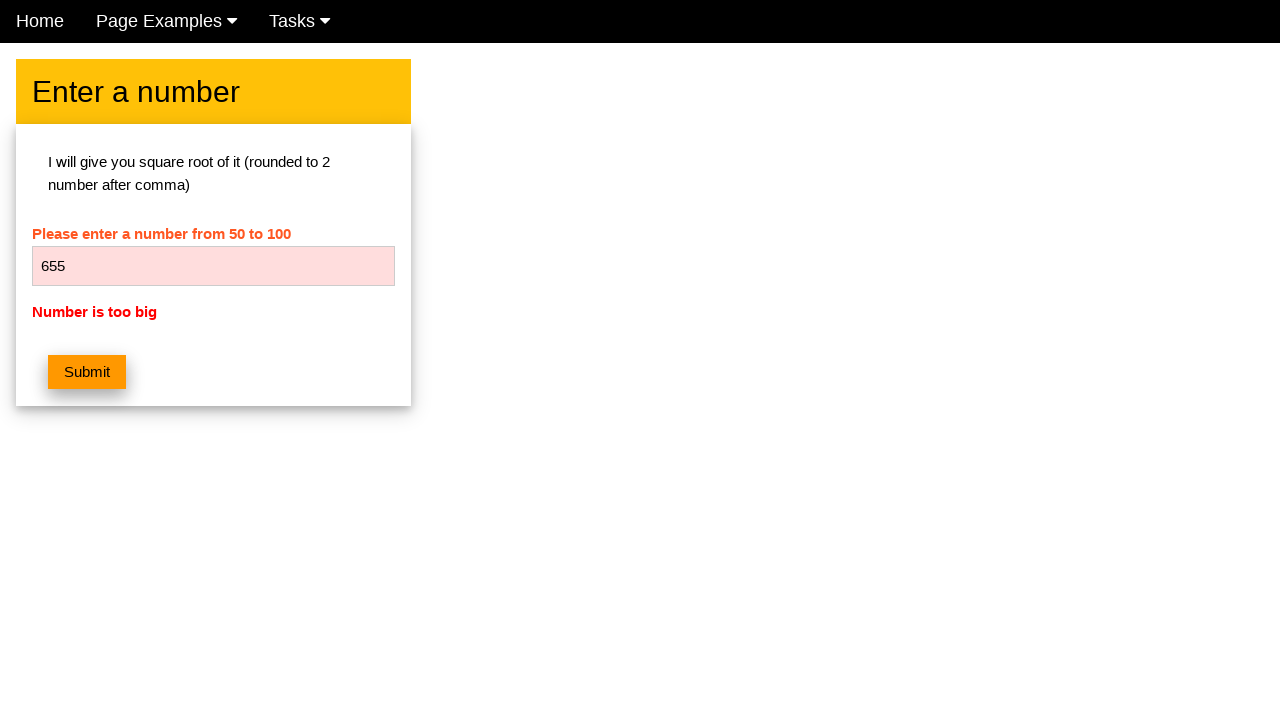

Cleared the number input field on #numb
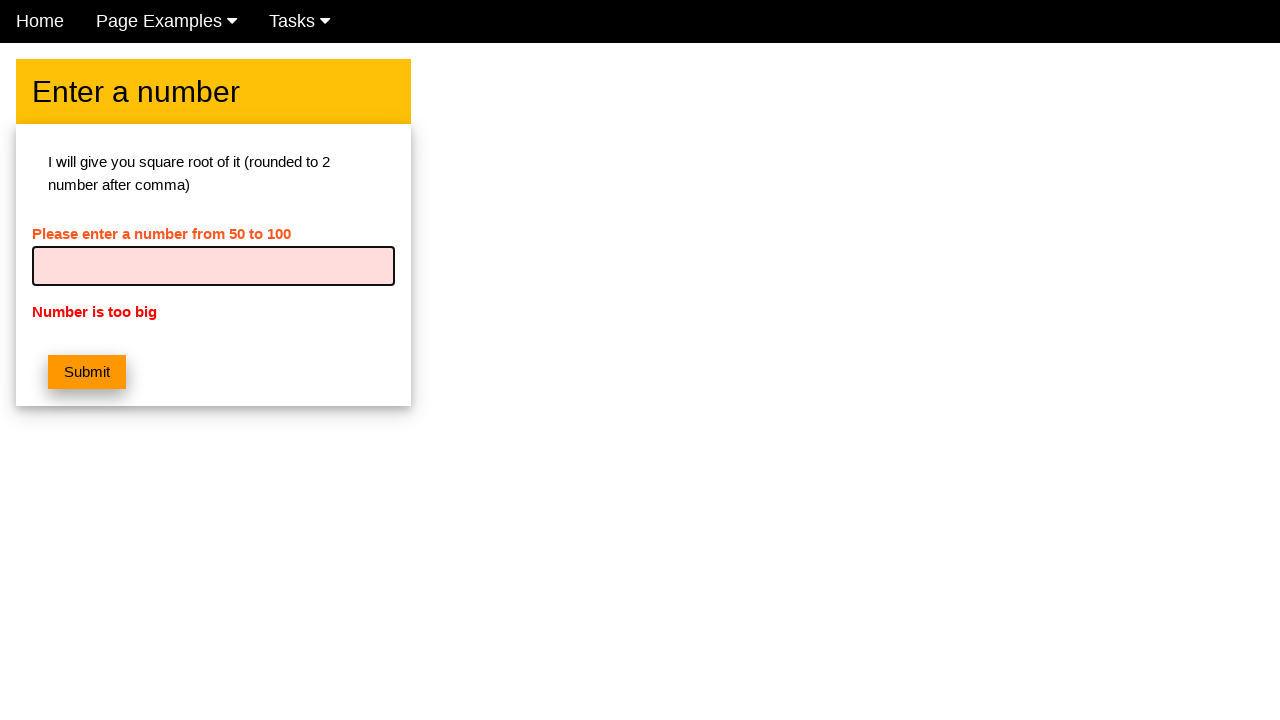

Entered number 656 into the input field on #numb
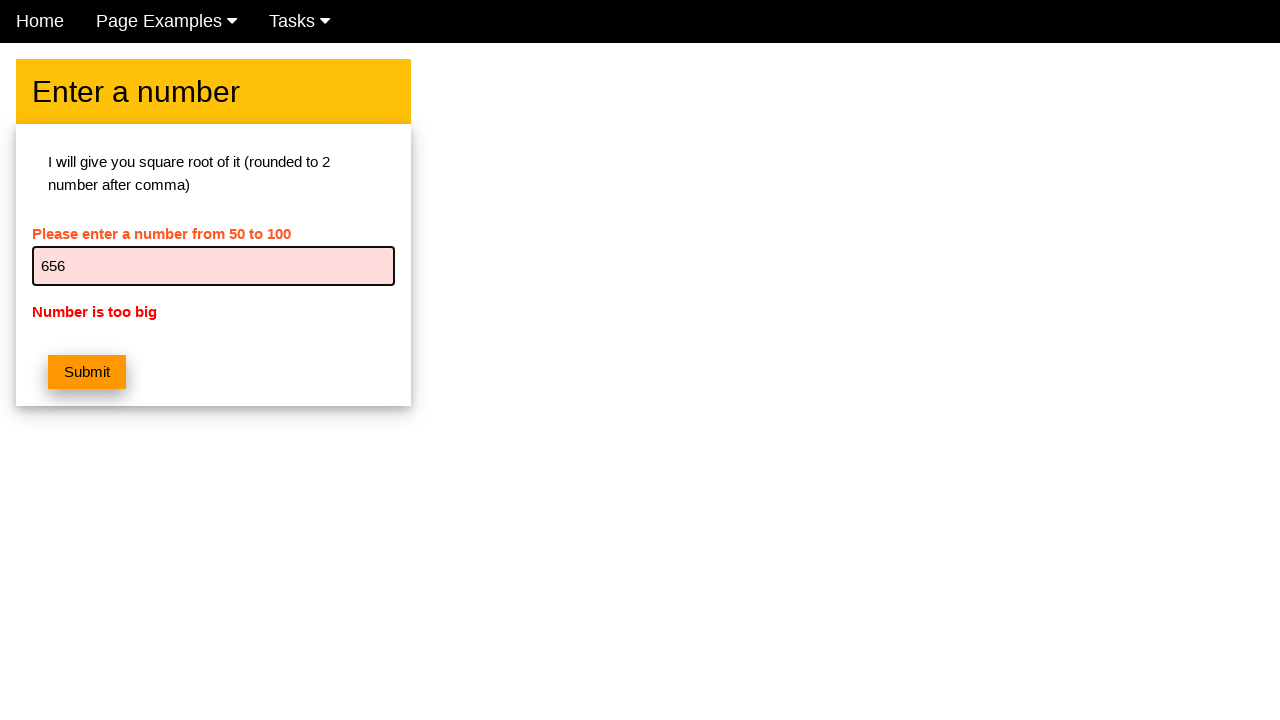

Clicked submit button for number 656 at (87, 372) on button.w3-btn.w3-orange.w3-margin
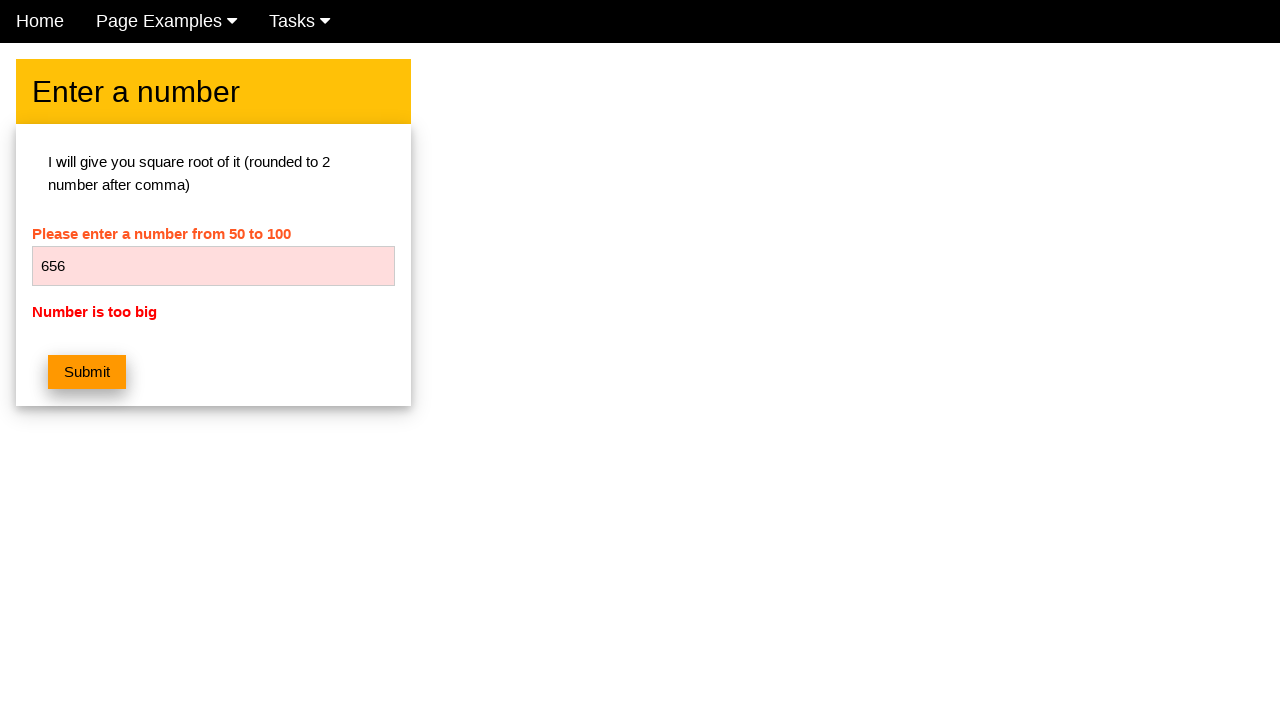

Located error message element for number 656
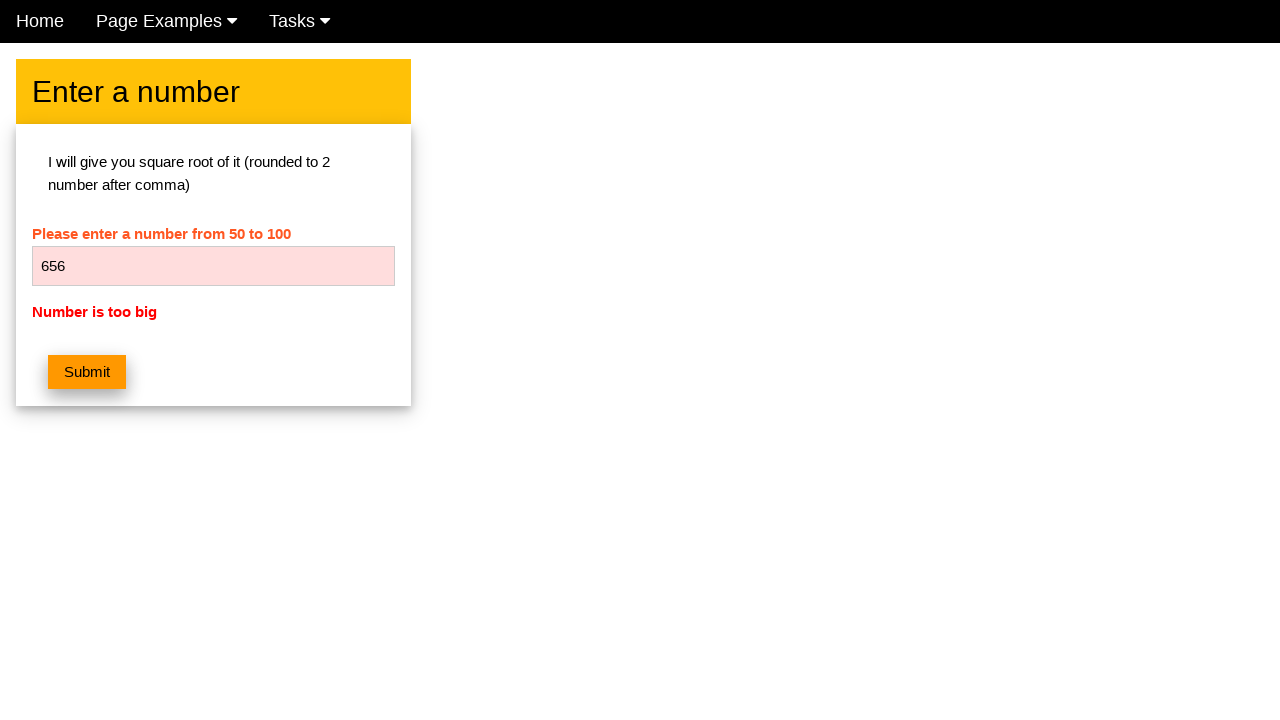

Verified error message 'Number is too big' displays for number 656
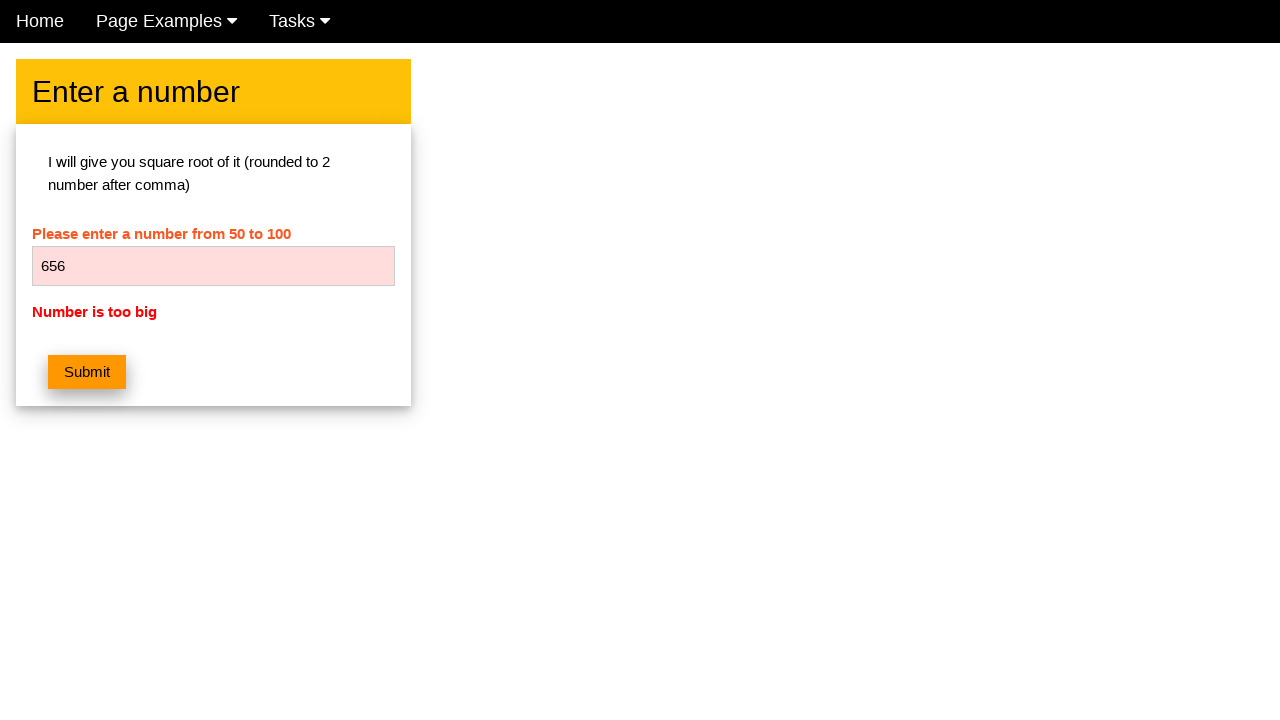

Cleared the number input field on #numb
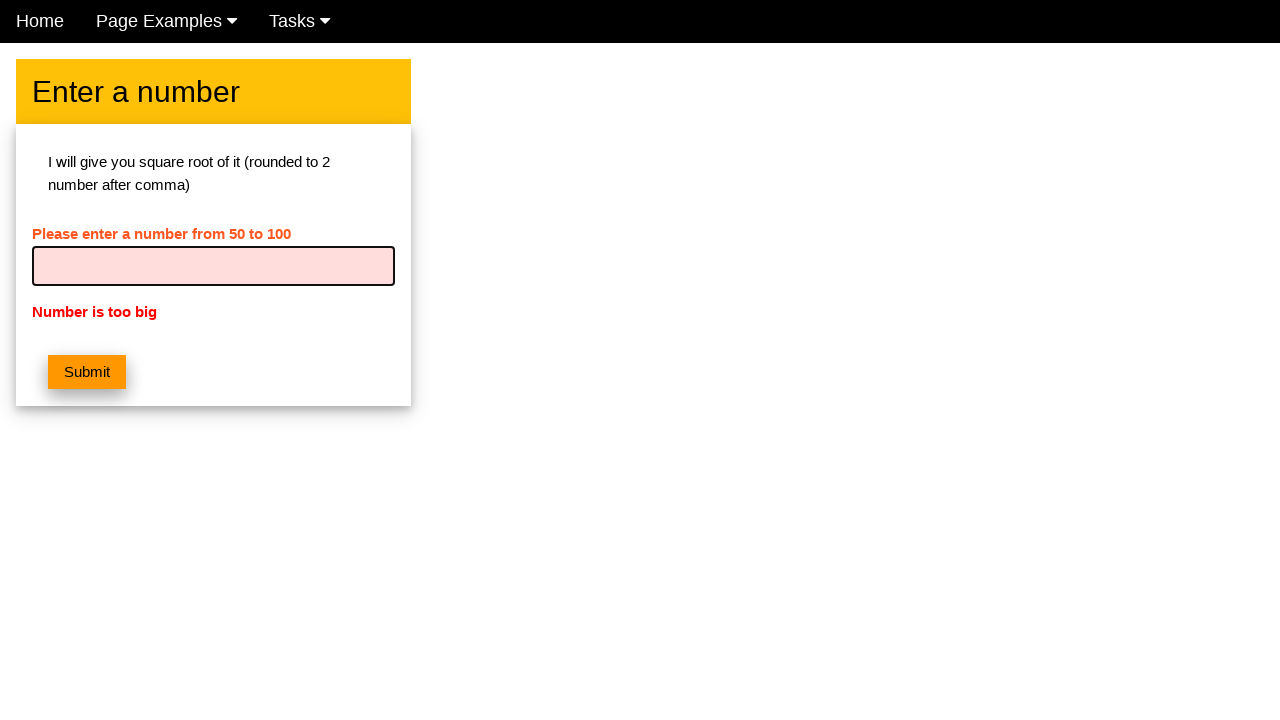

Entered number 657 into the input field on #numb
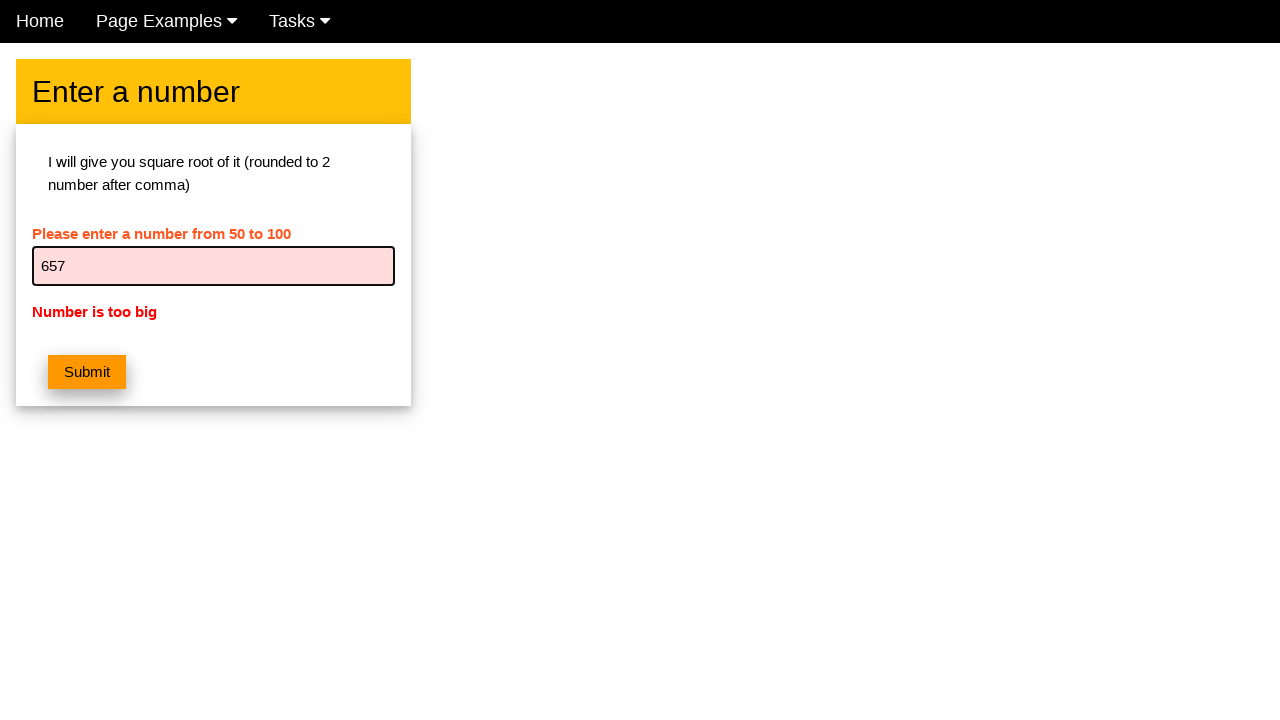

Clicked submit button for number 657 at (87, 372) on button.w3-btn.w3-orange.w3-margin
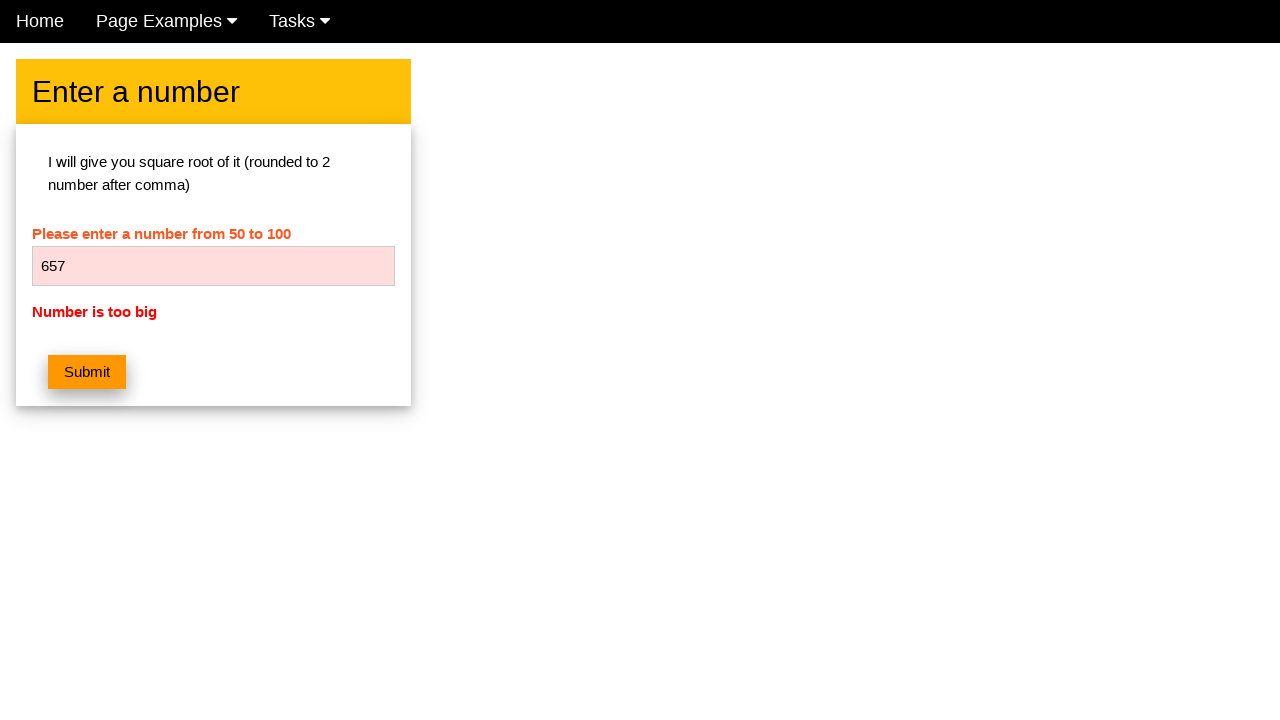

Located error message element for number 657
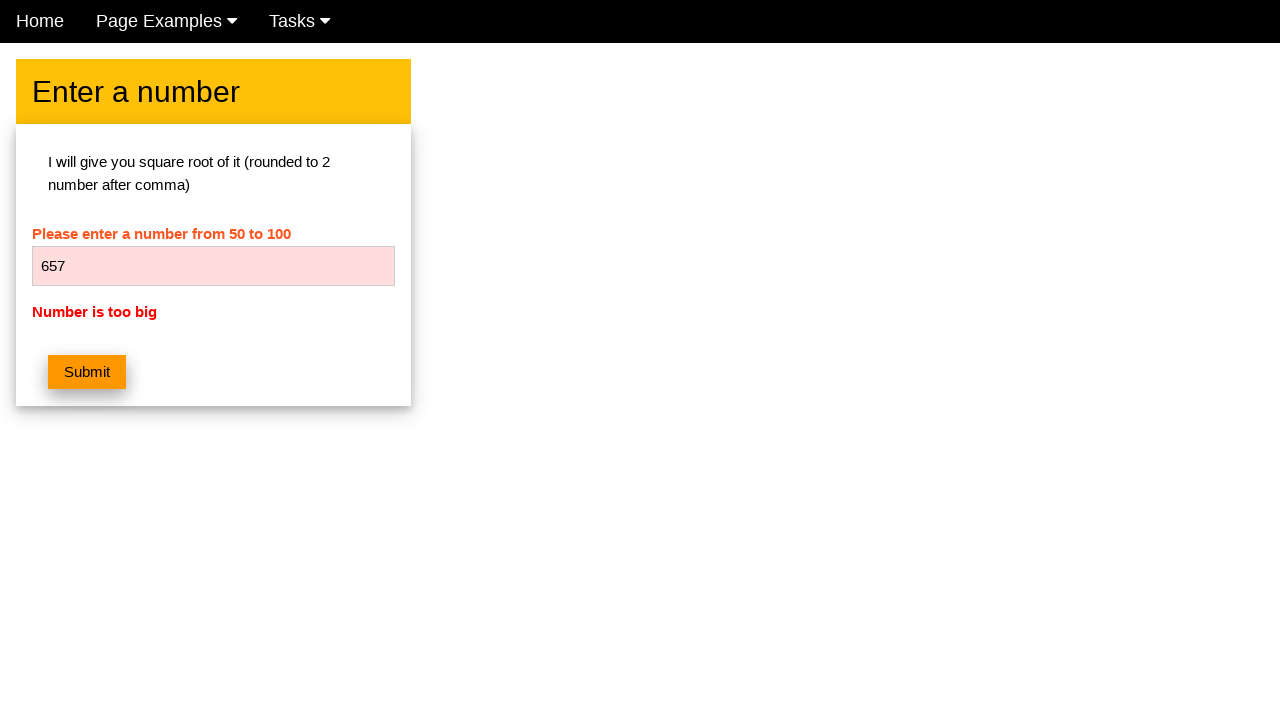

Verified error message 'Number is too big' displays for number 657
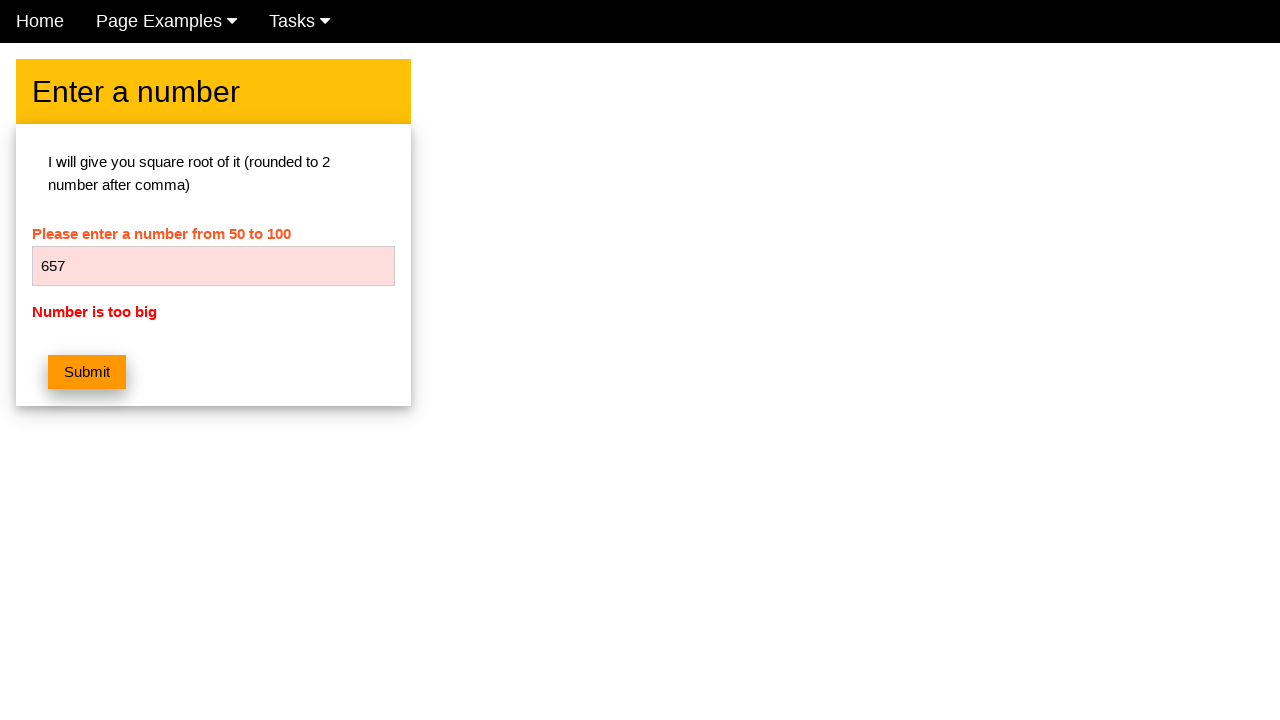

Cleared the number input field on #numb
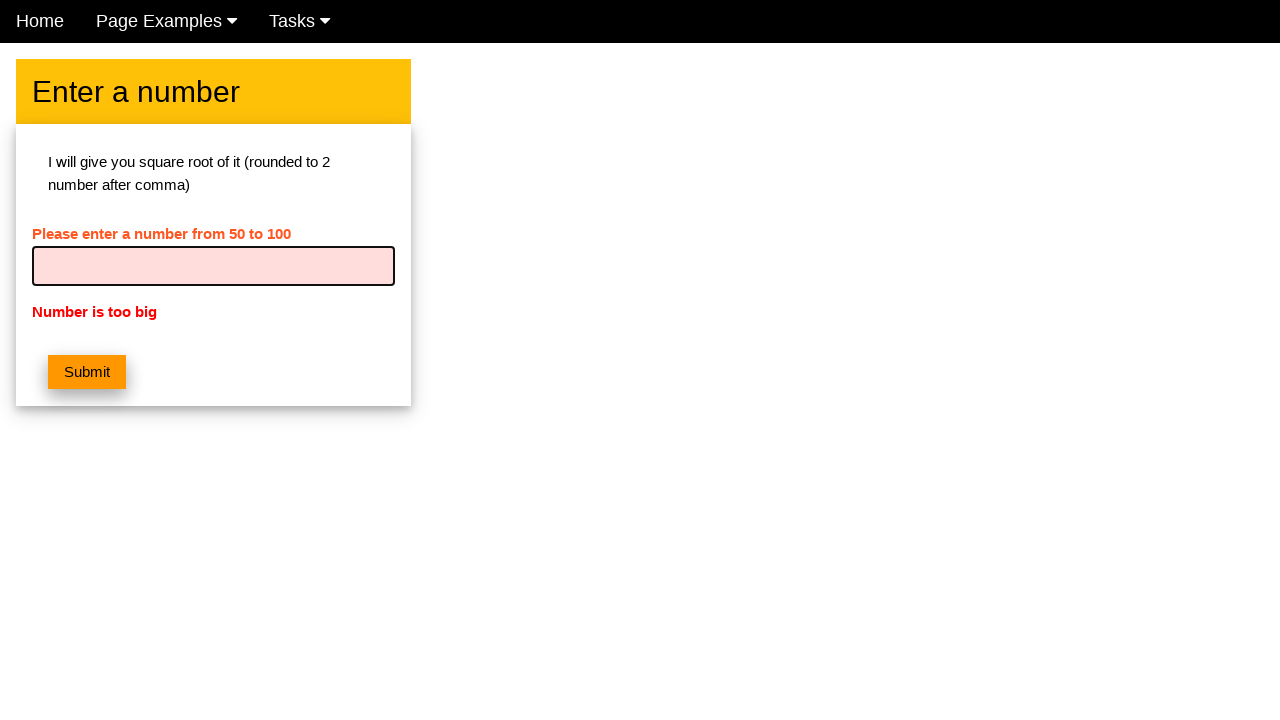

Entered number 658 into the input field on #numb
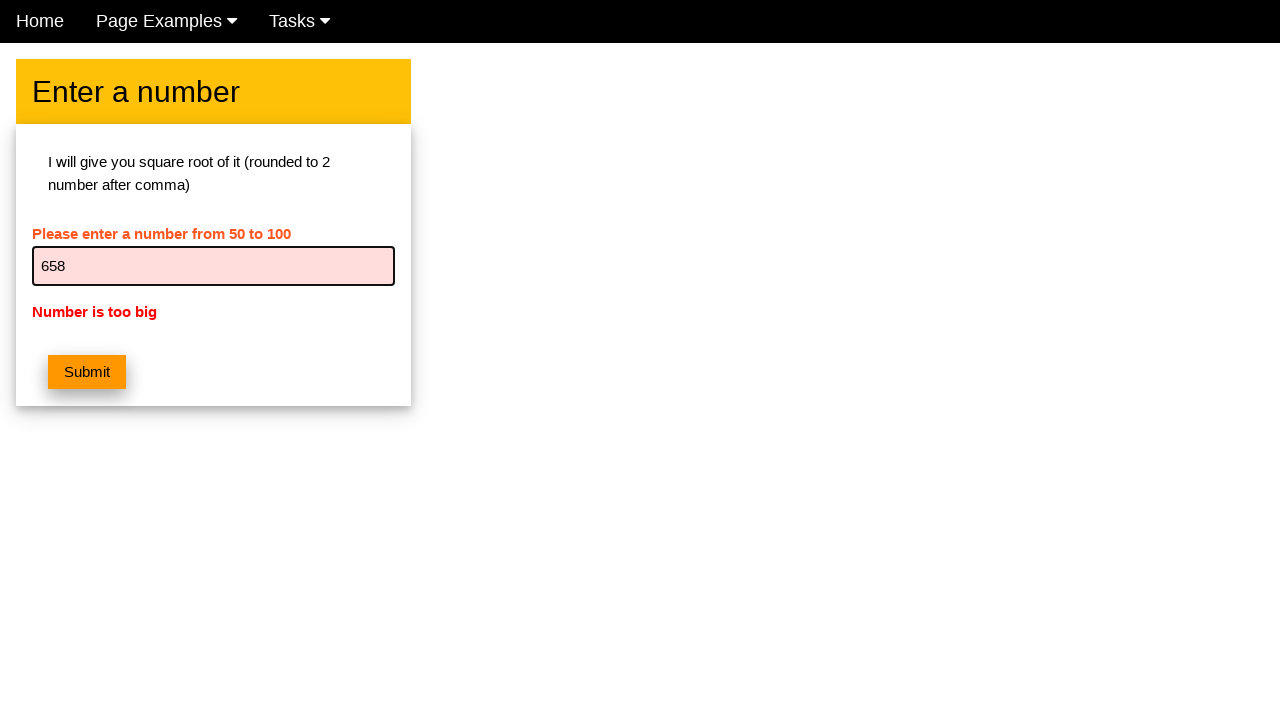

Clicked submit button for number 658 at (87, 372) on button.w3-btn.w3-orange.w3-margin
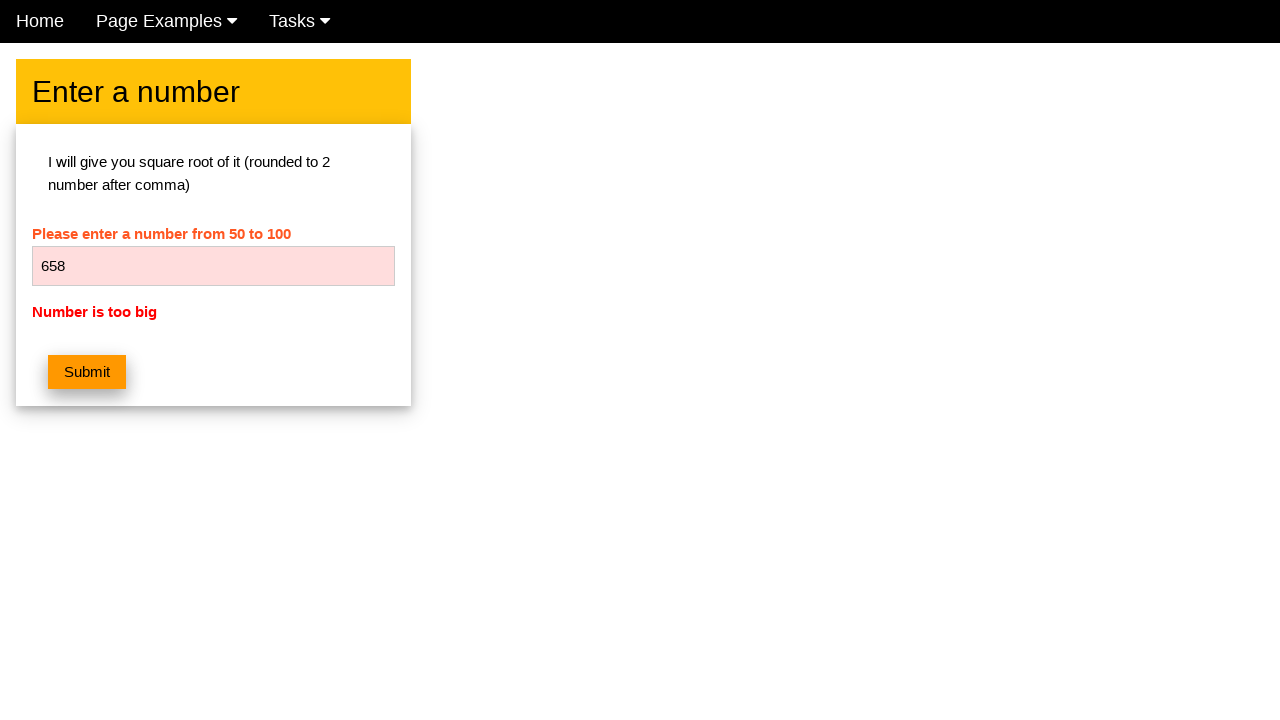

Located error message element for number 658
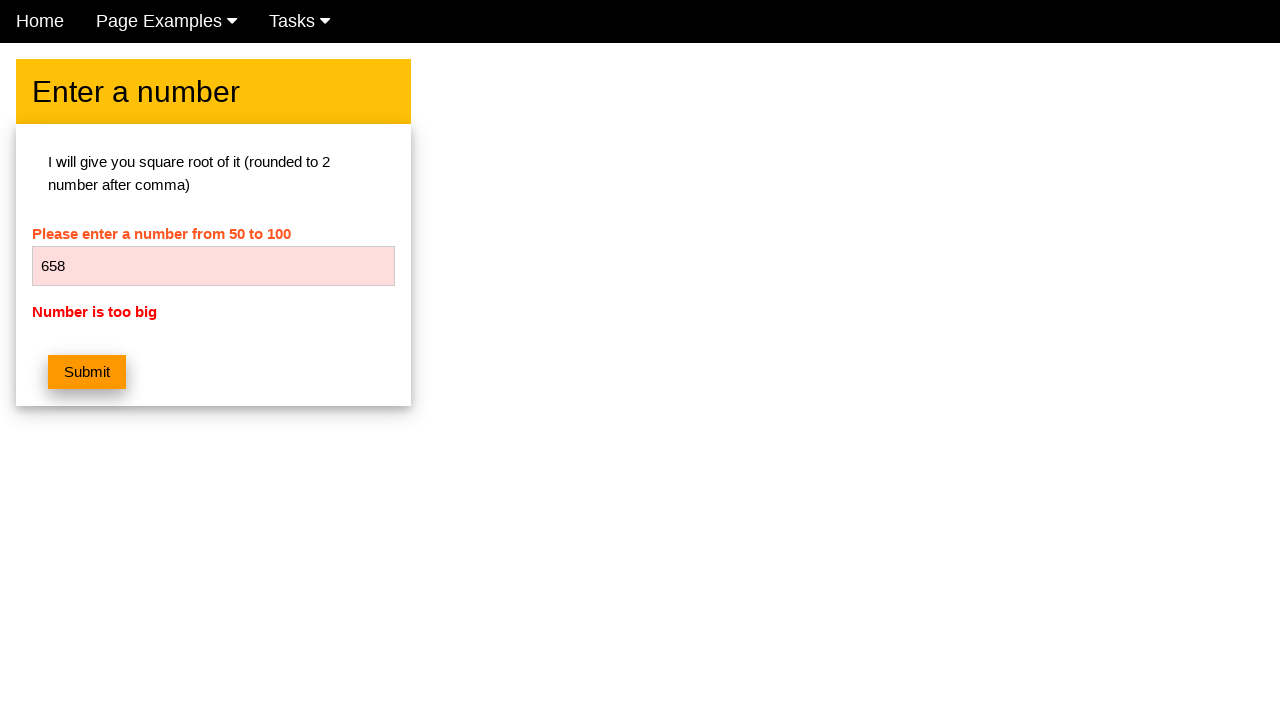

Verified error message 'Number is too big' displays for number 658
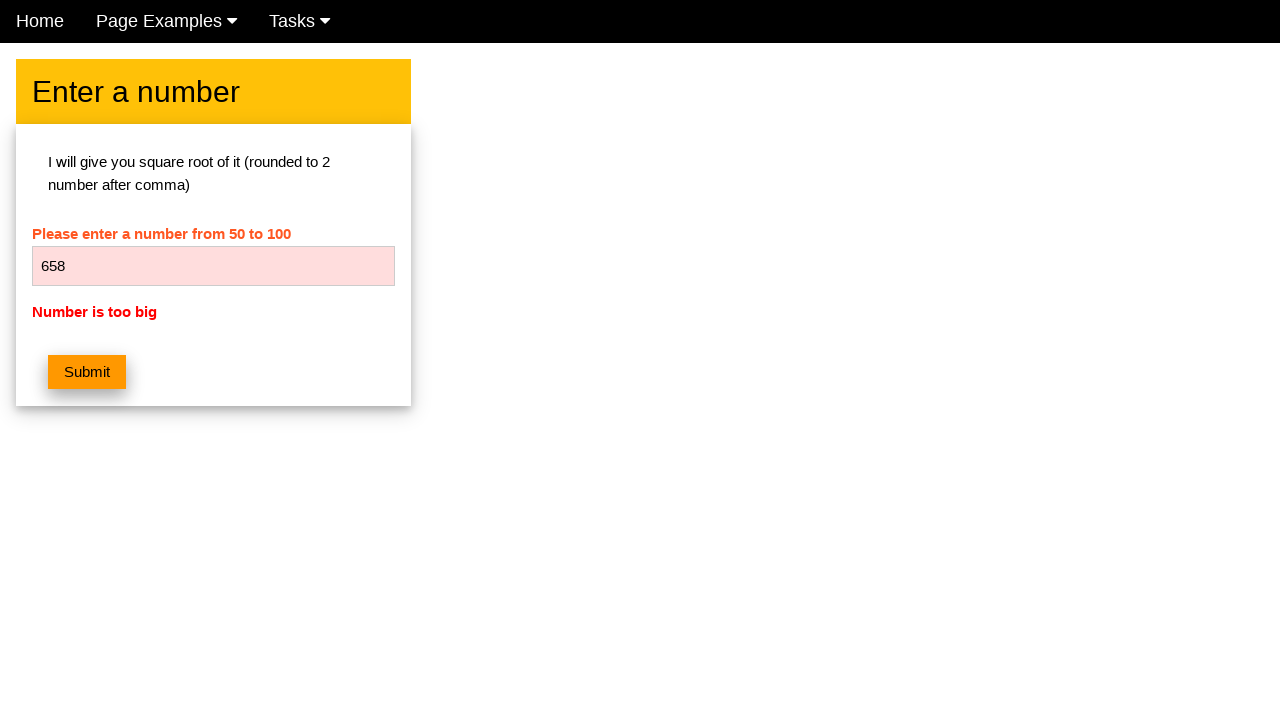

Cleared the number input field on #numb
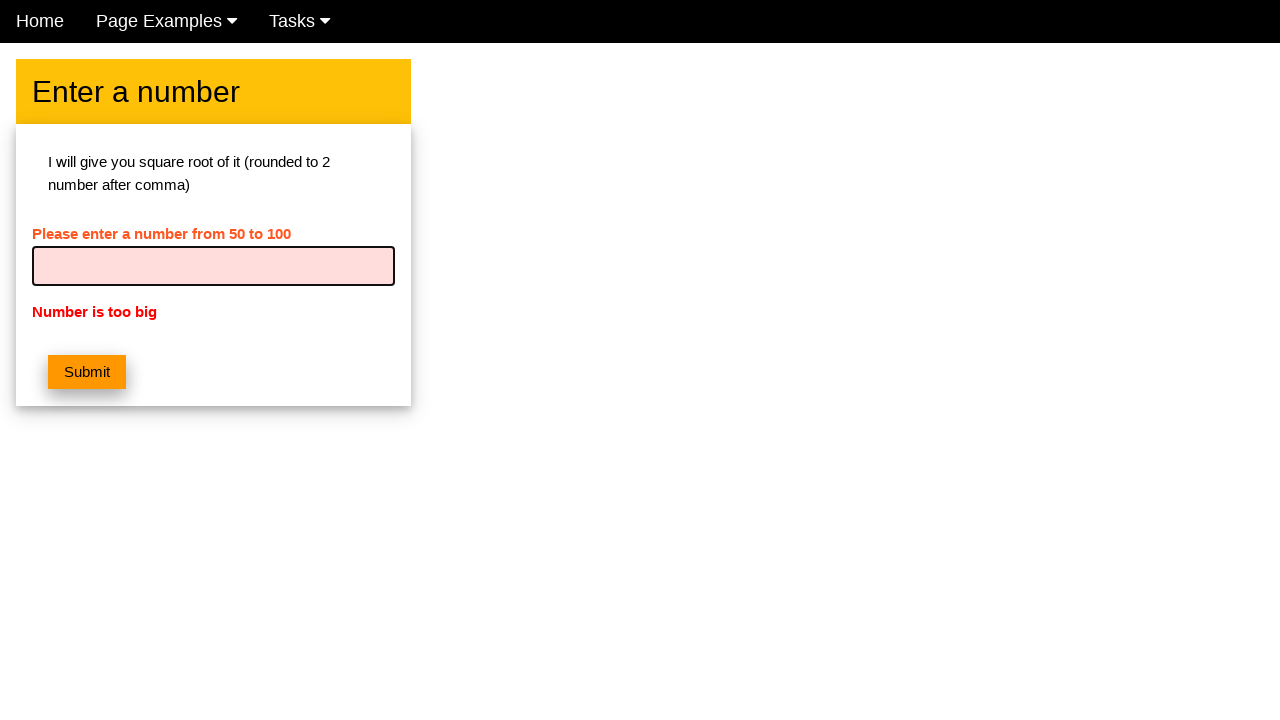

Entered number 659 into the input field on #numb
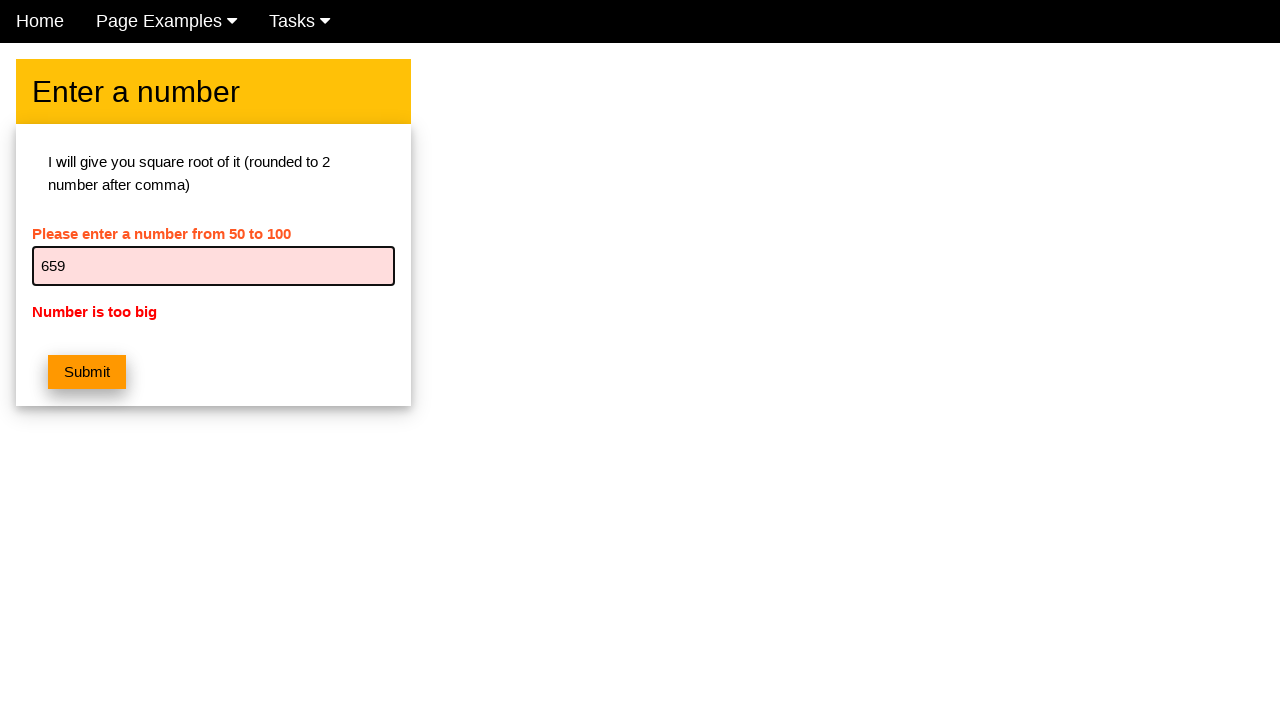

Clicked submit button for number 659 at (87, 372) on button.w3-btn.w3-orange.w3-margin
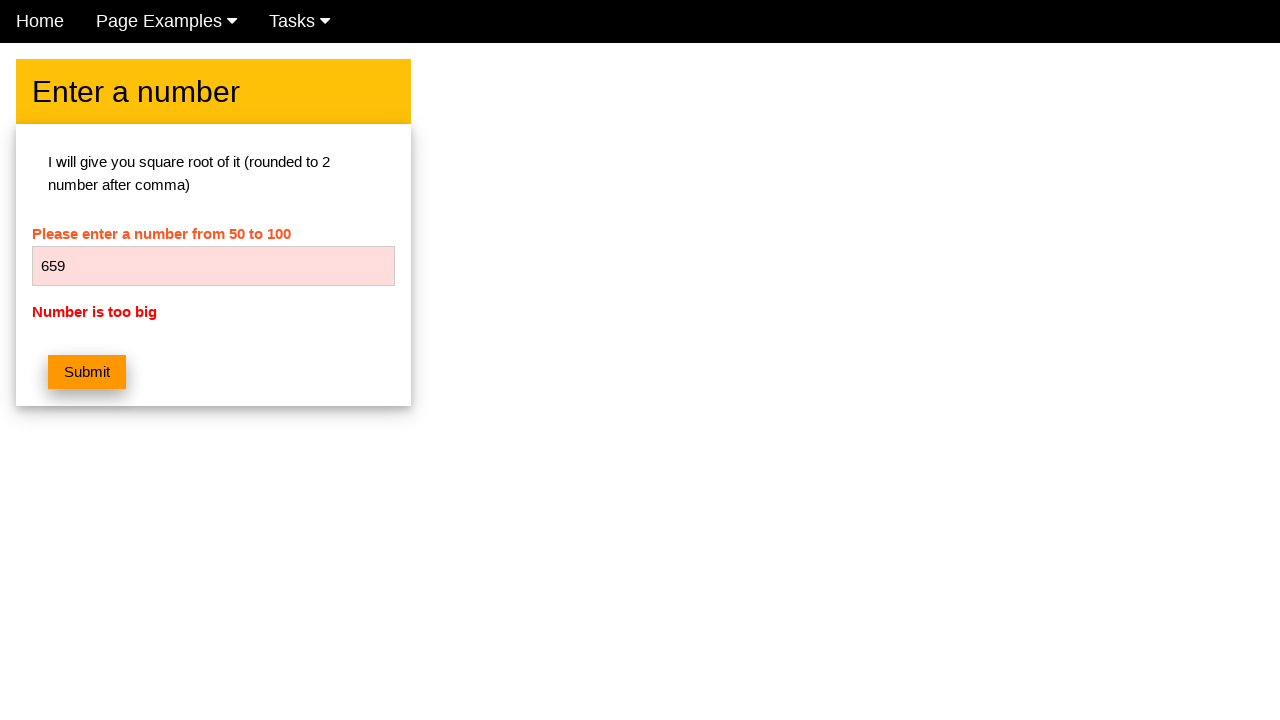

Located error message element for number 659
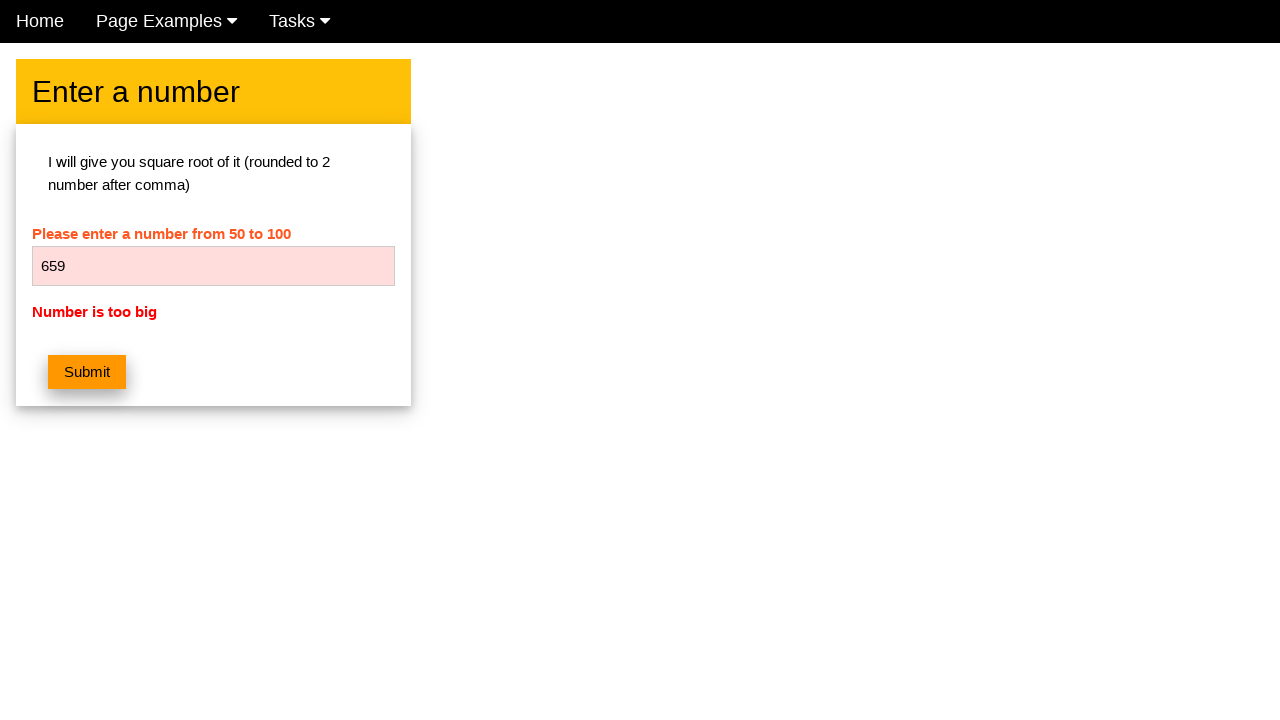

Verified error message 'Number is too big' displays for number 659
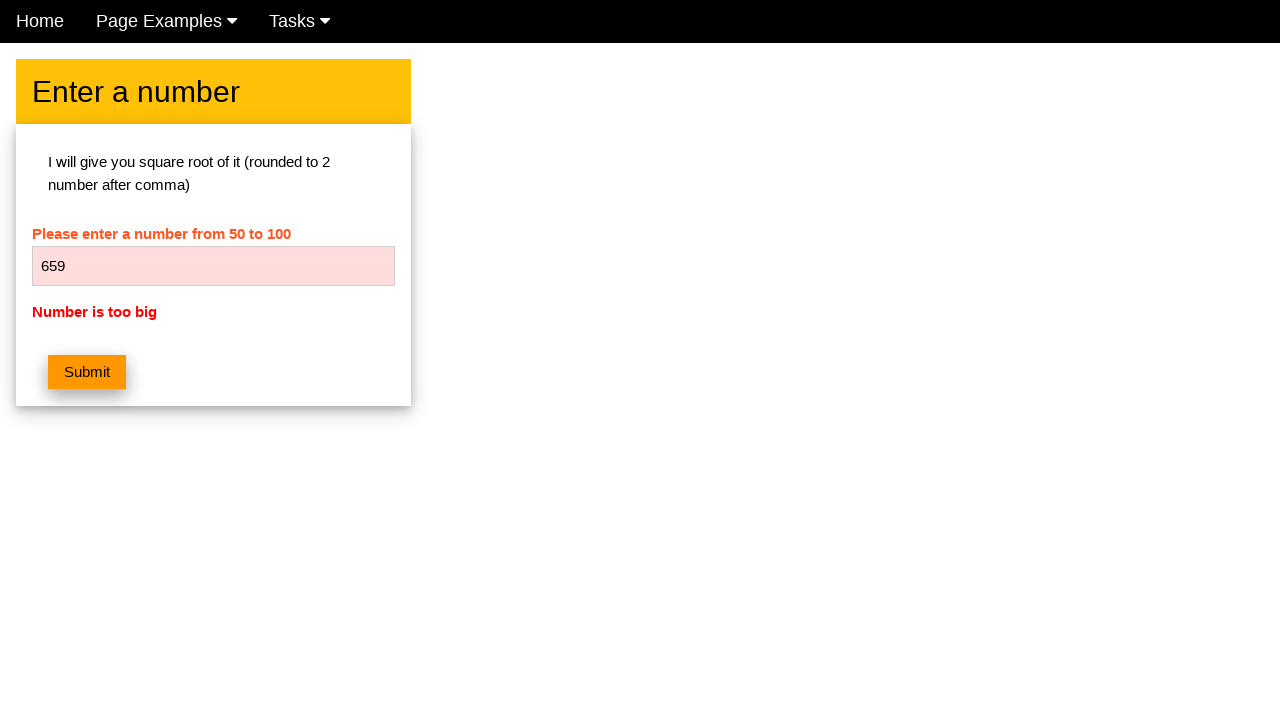

Cleared the number input field on #numb
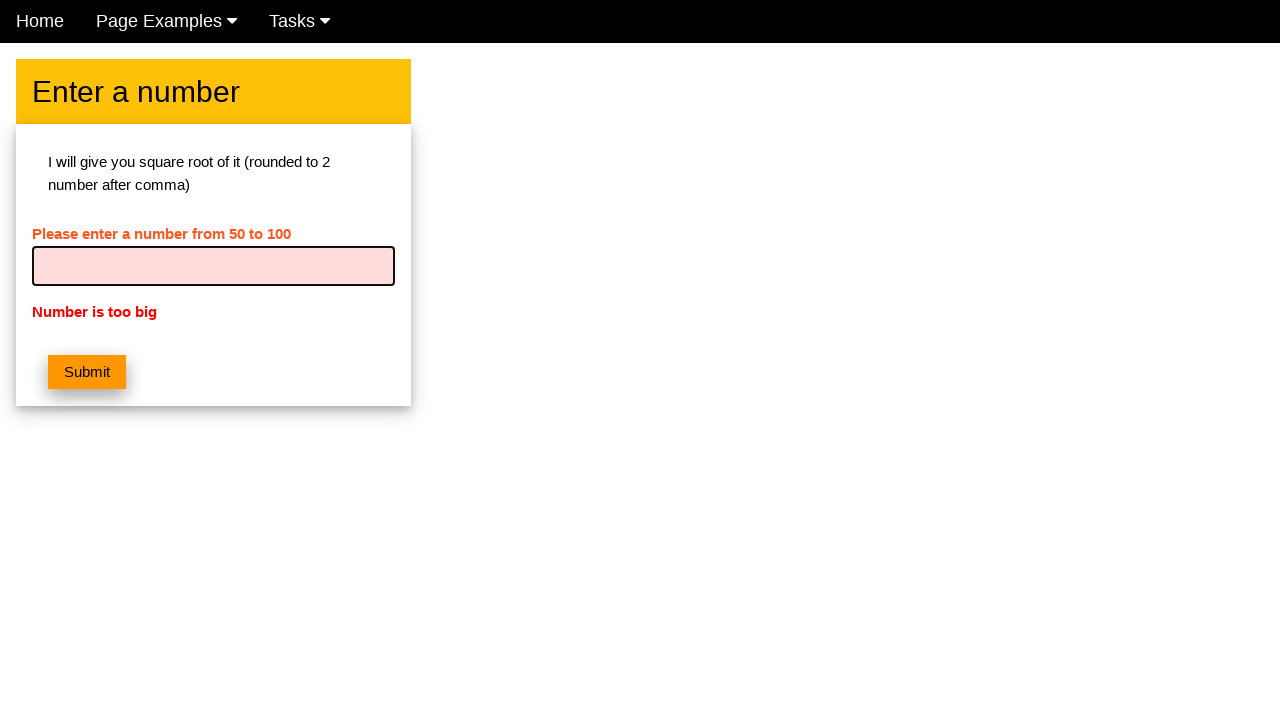

Entered number 660 into the input field on #numb
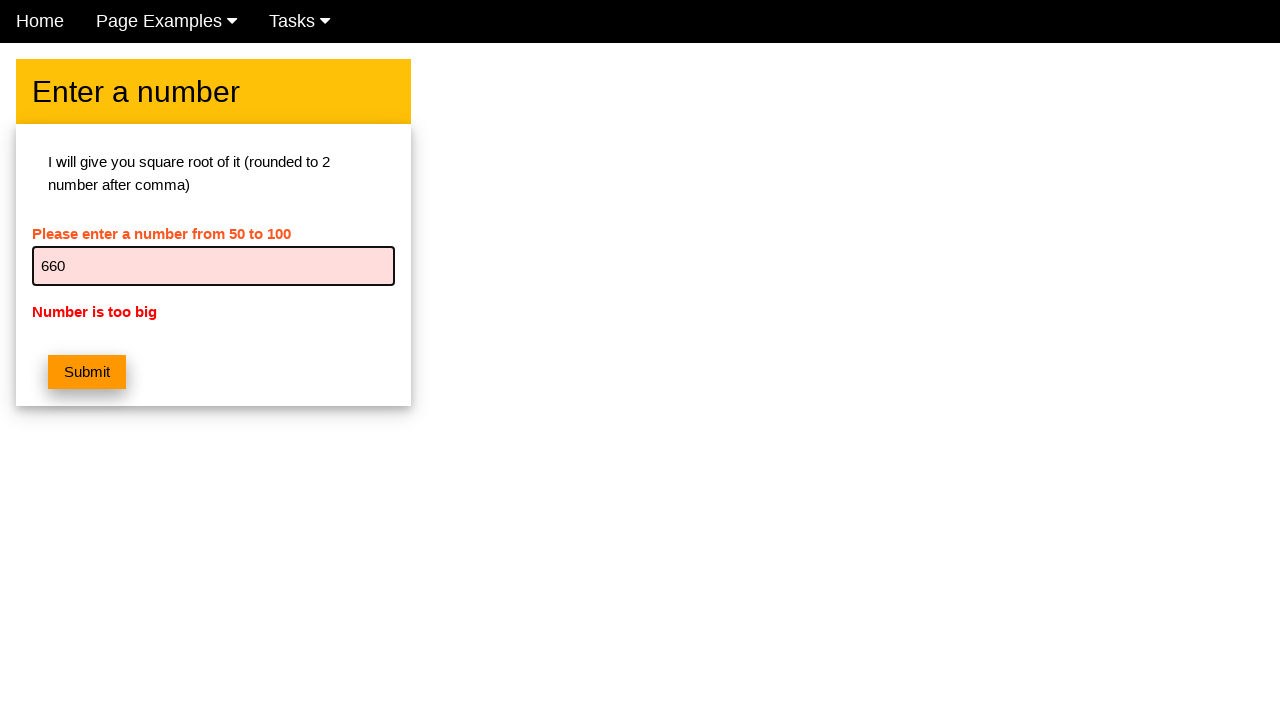

Clicked submit button for number 660 at (87, 372) on button.w3-btn.w3-orange.w3-margin
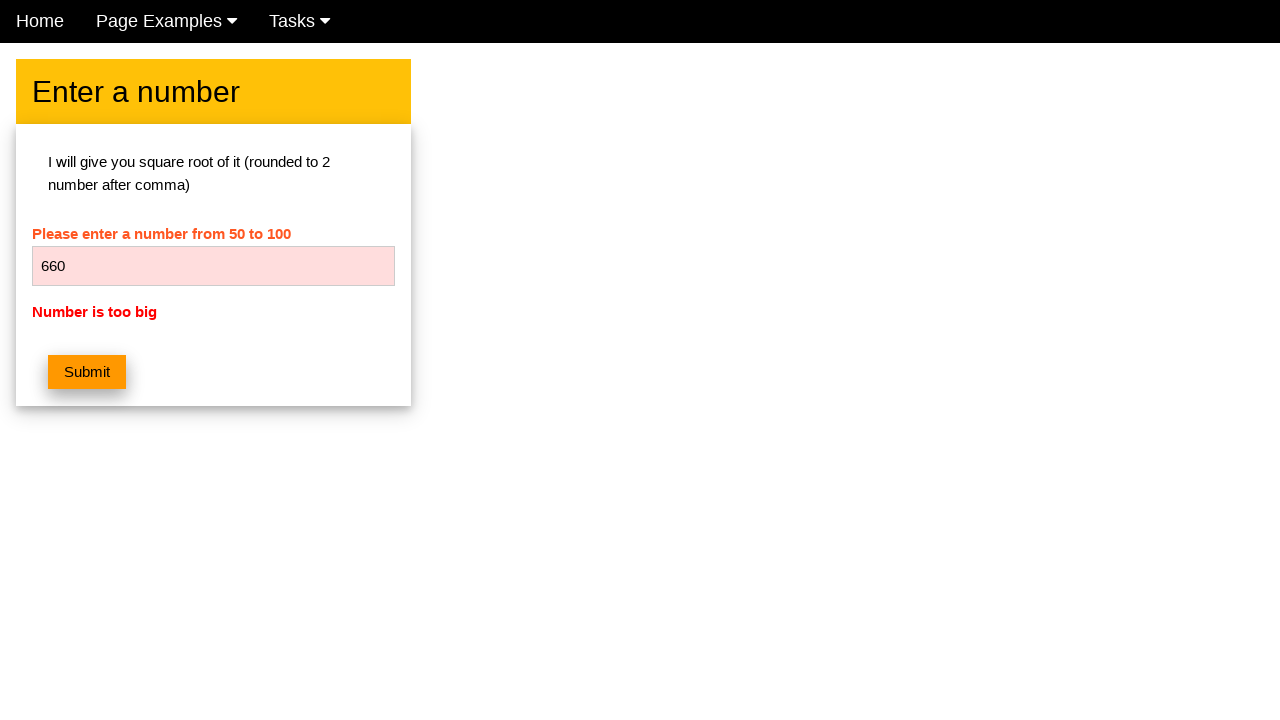

Located error message element for number 660
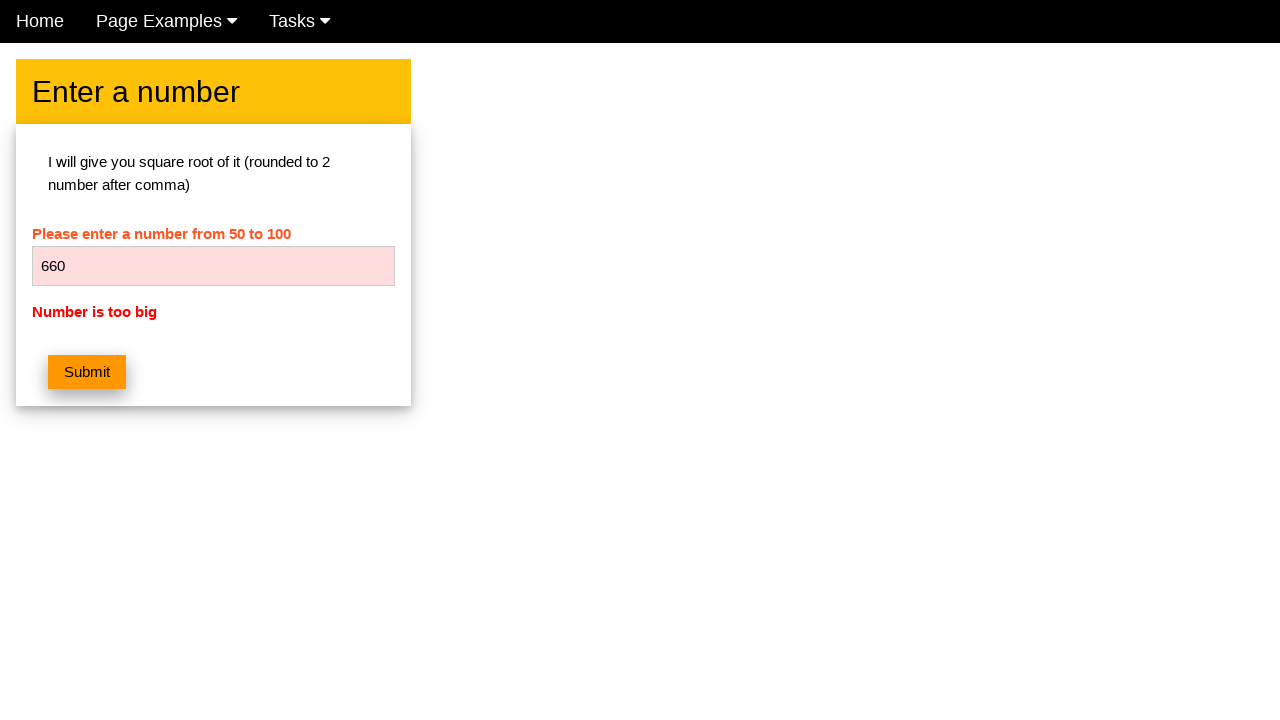

Verified error message 'Number is too big' displays for number 660
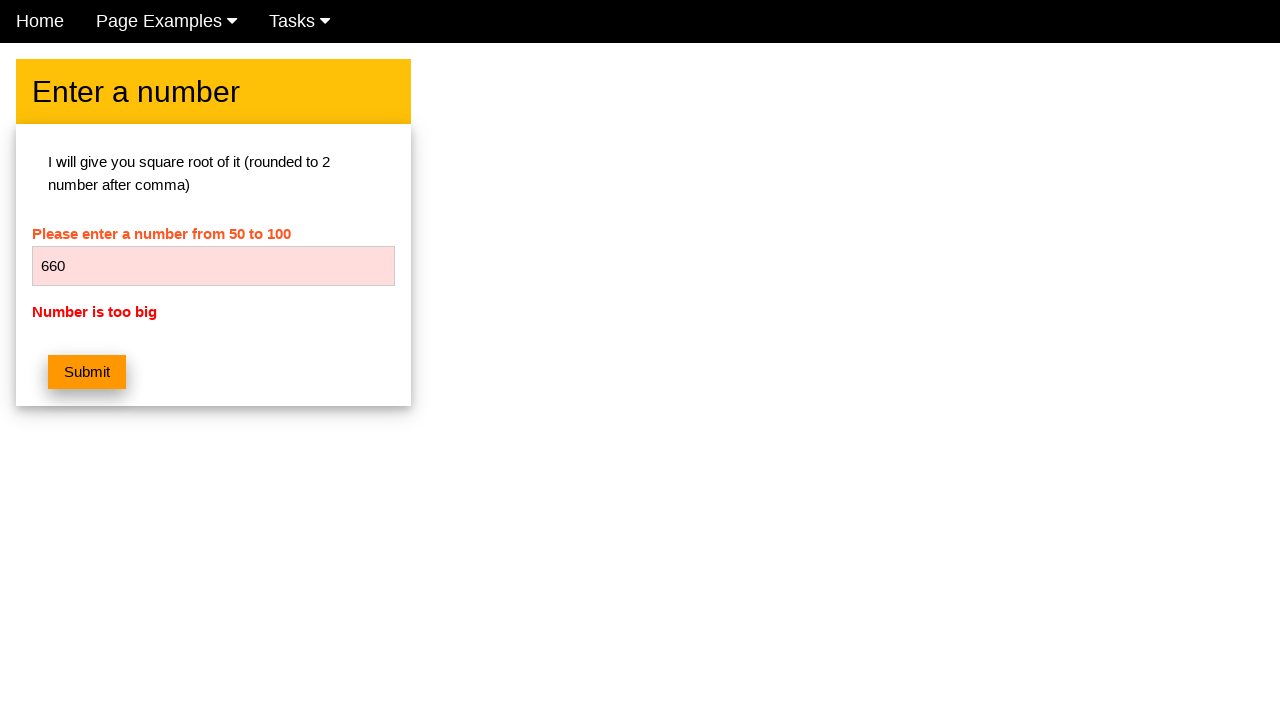

Cleared the number input field on #numb
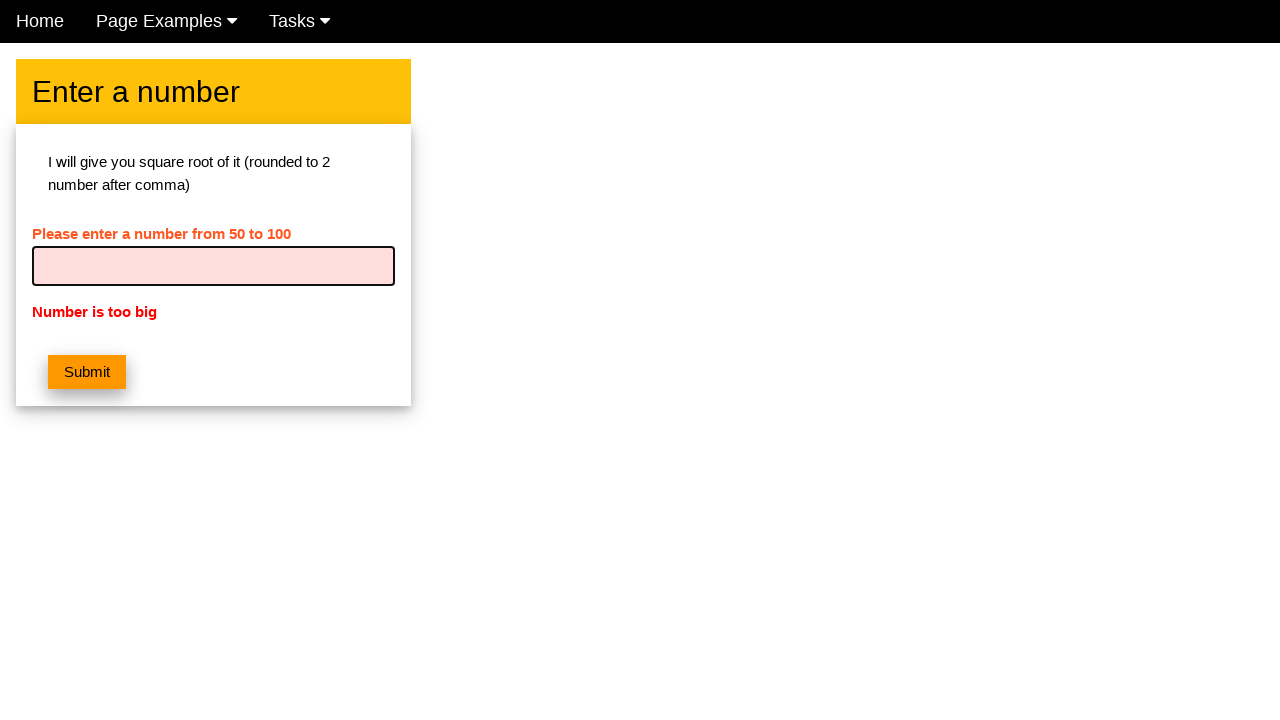

Entered number 661 into the input field on #numb
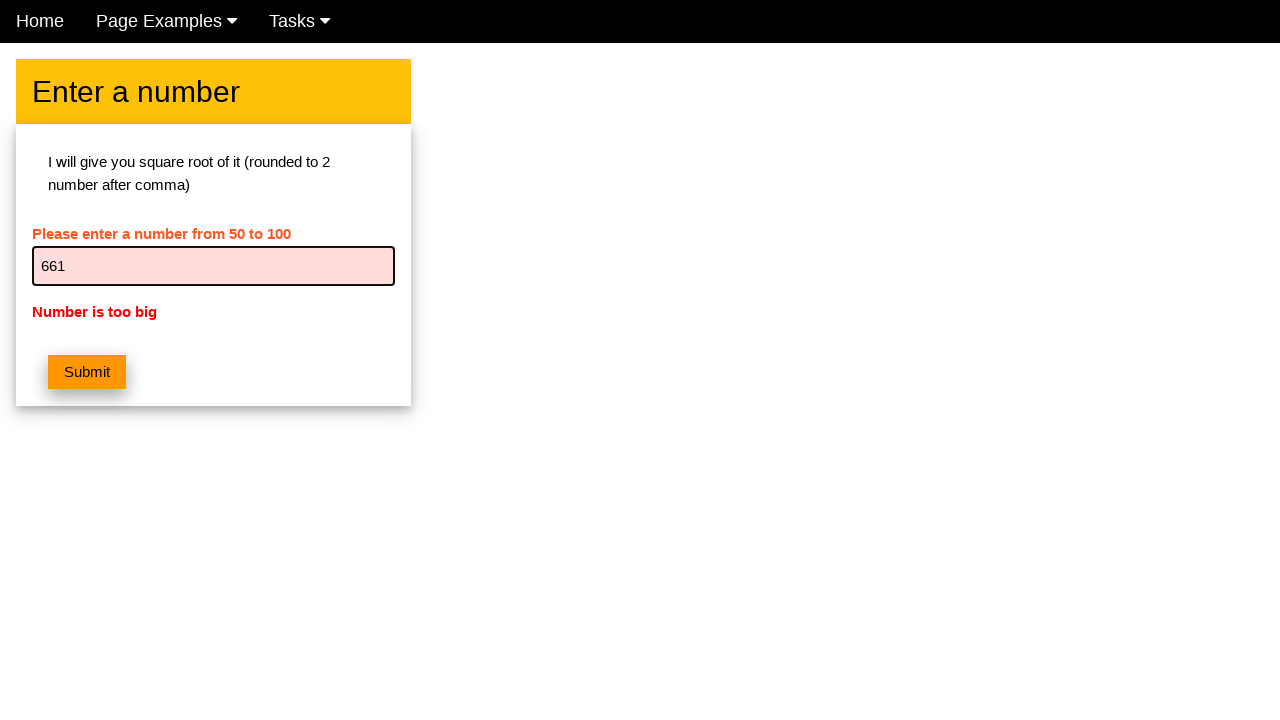

Clicked submit button for number 661 at (87, 372) on button.w3-btn.w3-orange.w3-margin
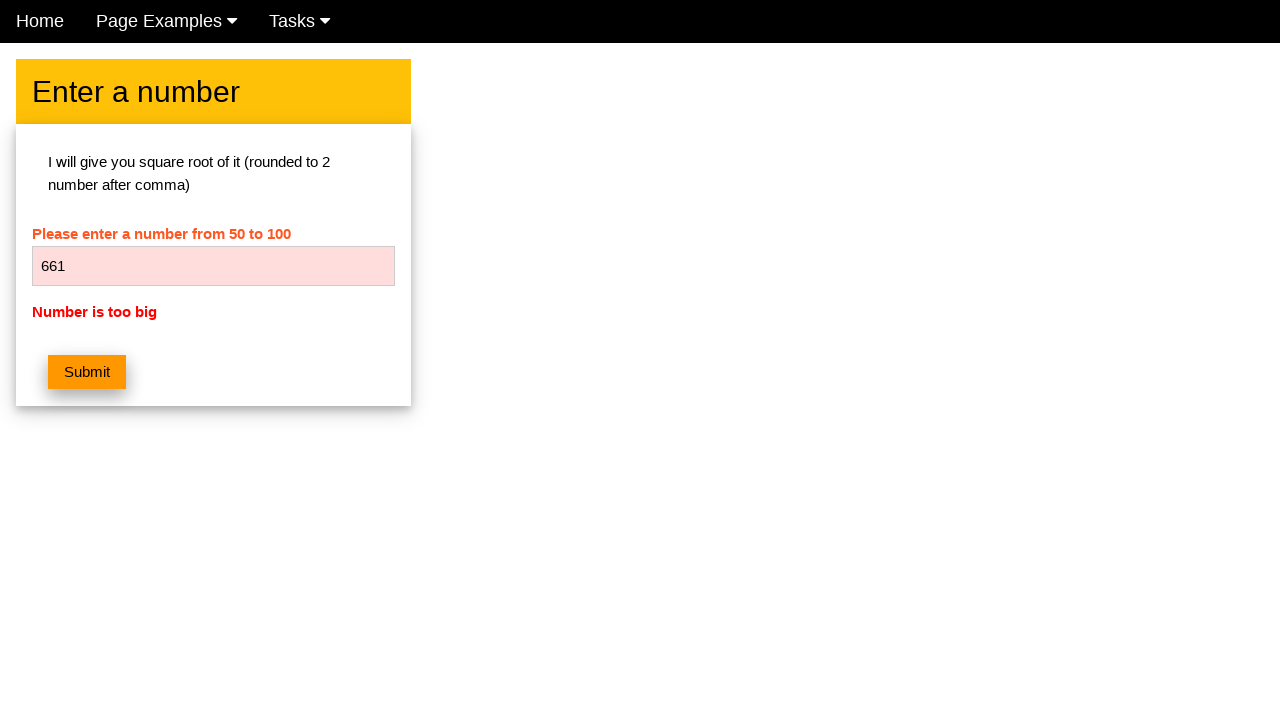

Located error message element for number 661
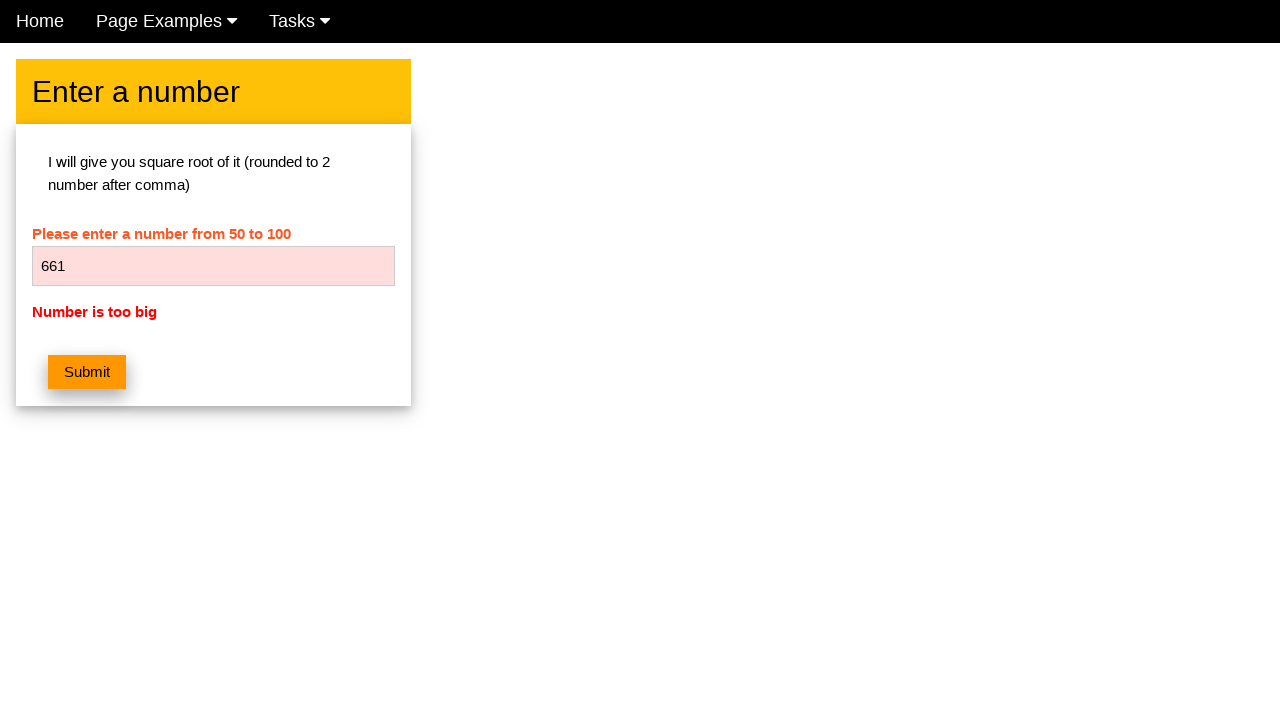

Verified error message 'Number is too big' displays for number 661
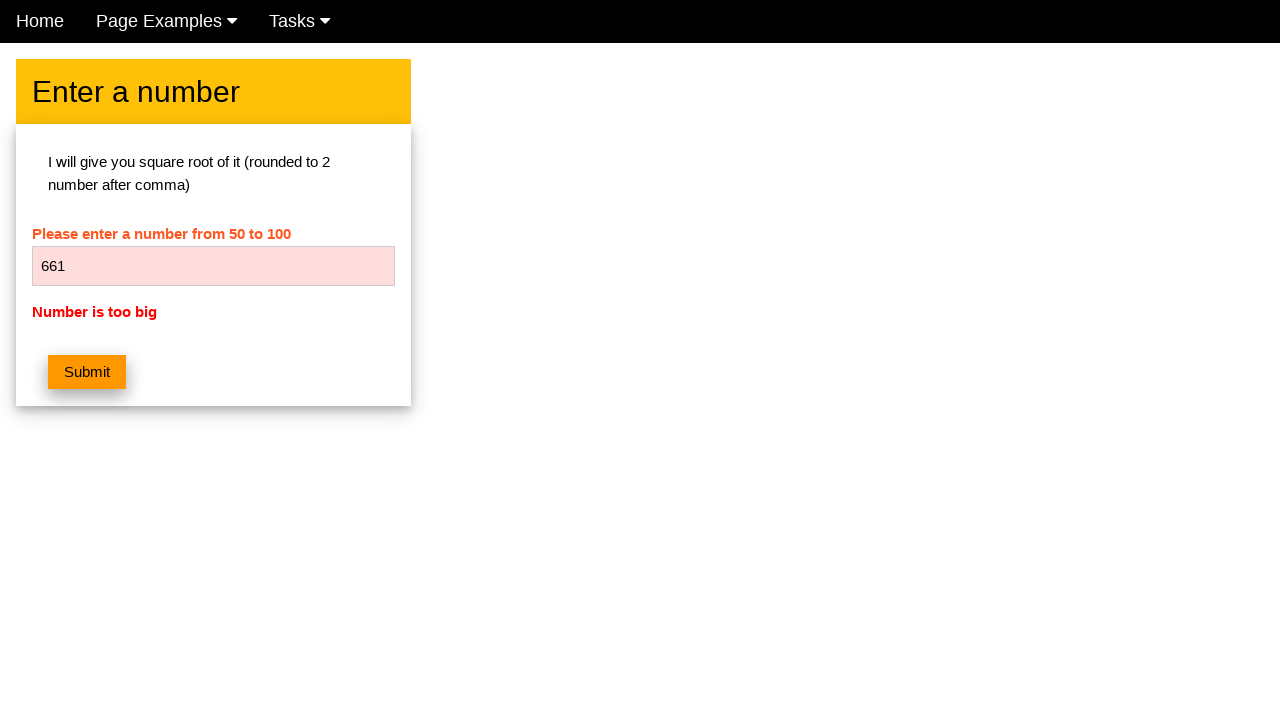

Cleared the number input field on #numb
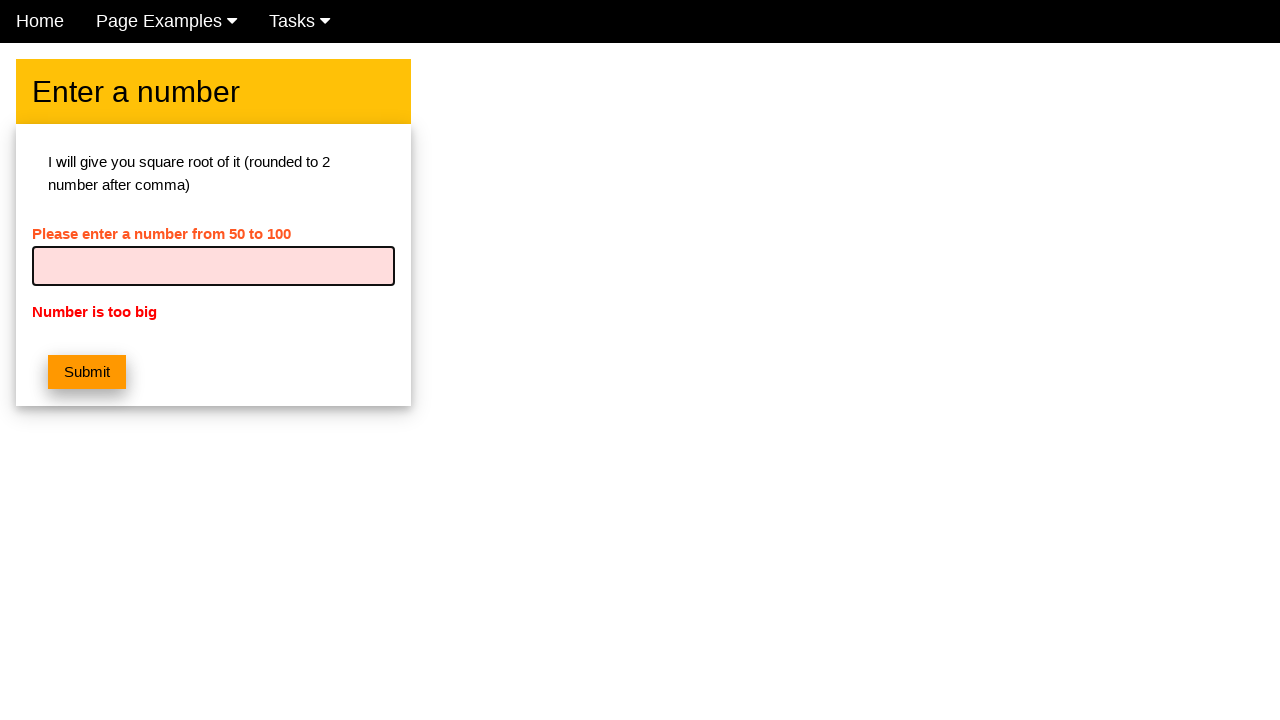

Entered number 662 into the input field on #numb
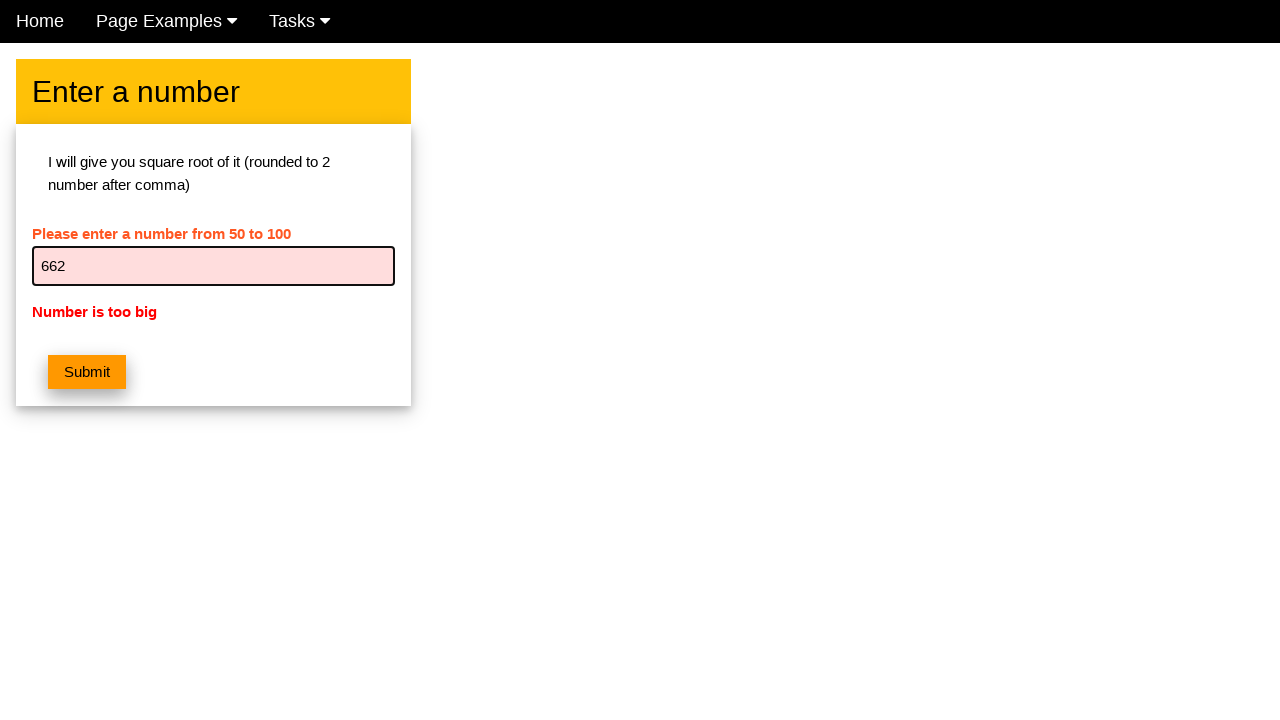

Clicked submit button for number 662 at (87, 372) on button.w3-btn.w3-orange.w3-margin
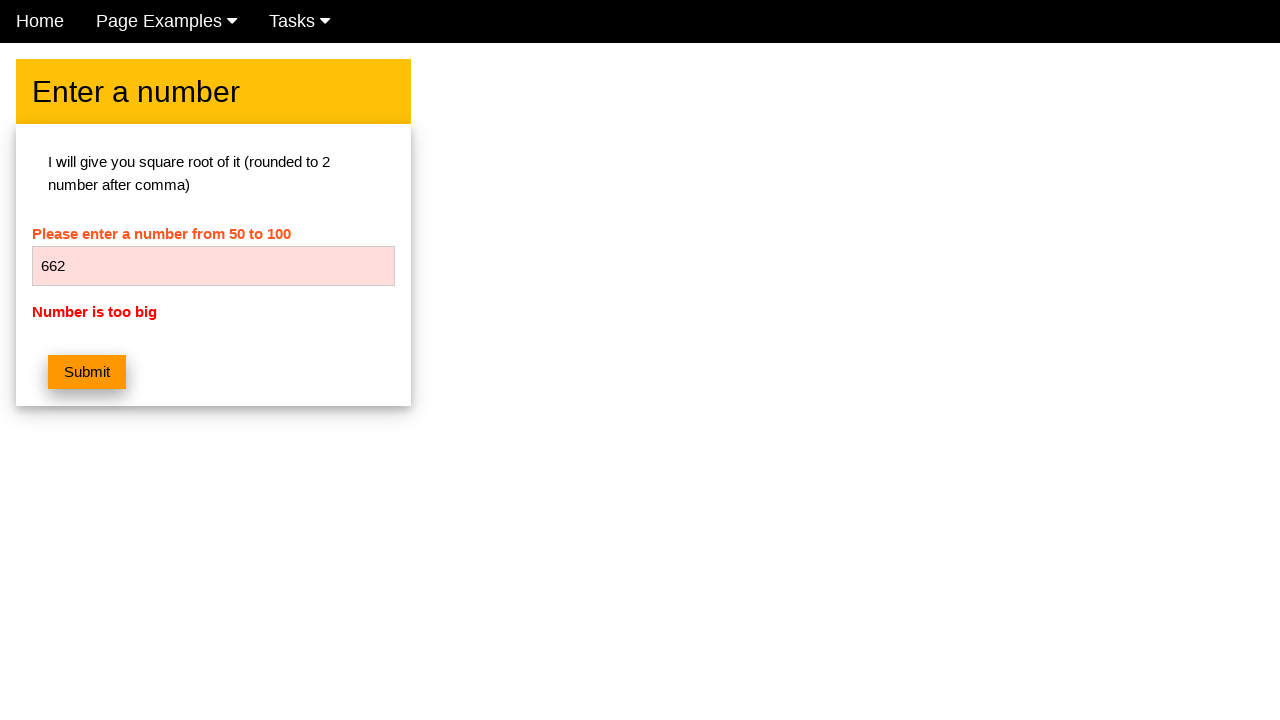

Located error message element for number 662
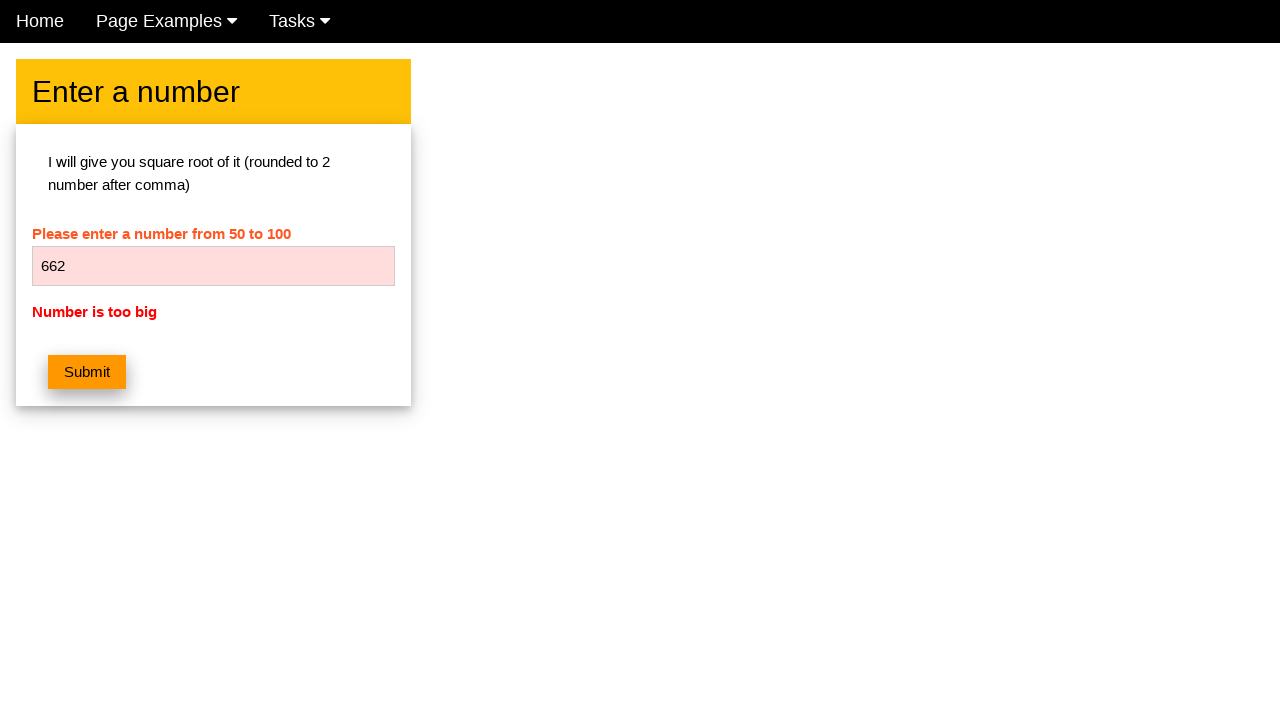

Verified error message 'Number is too big' displays for number 662
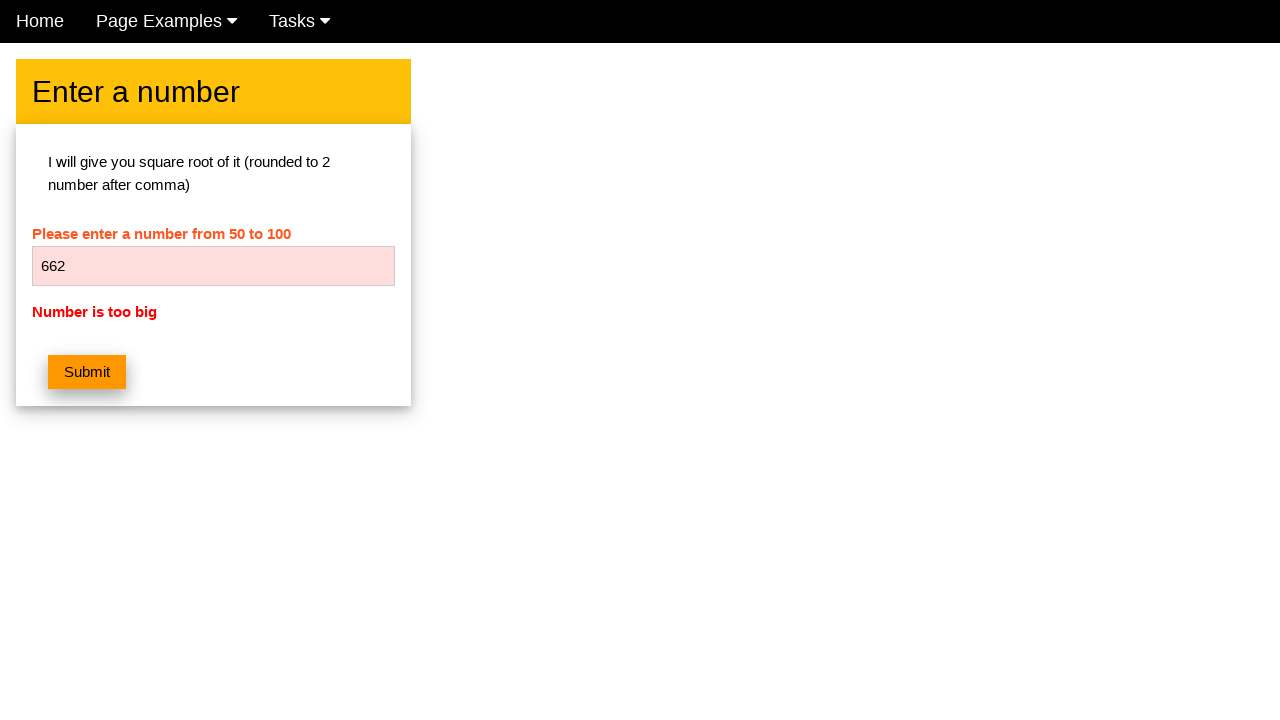

Cleared the number input field on #numb
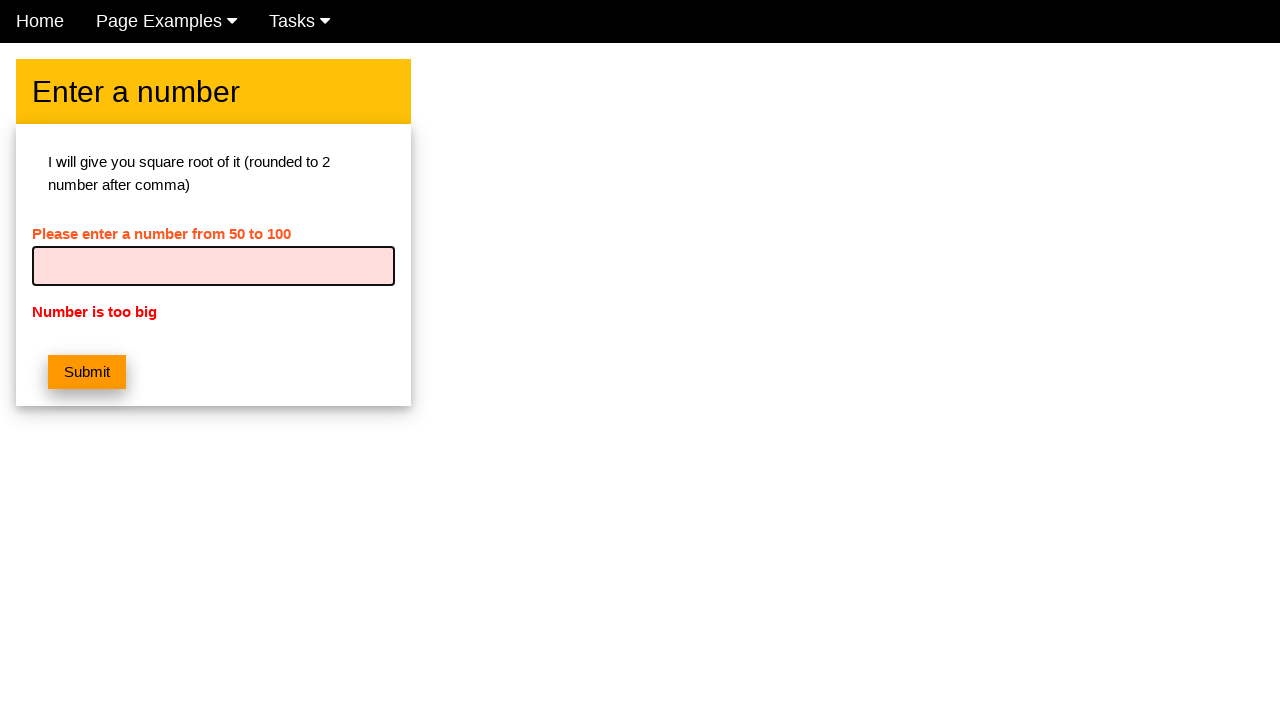

Entered number 663 into the input field on #numb
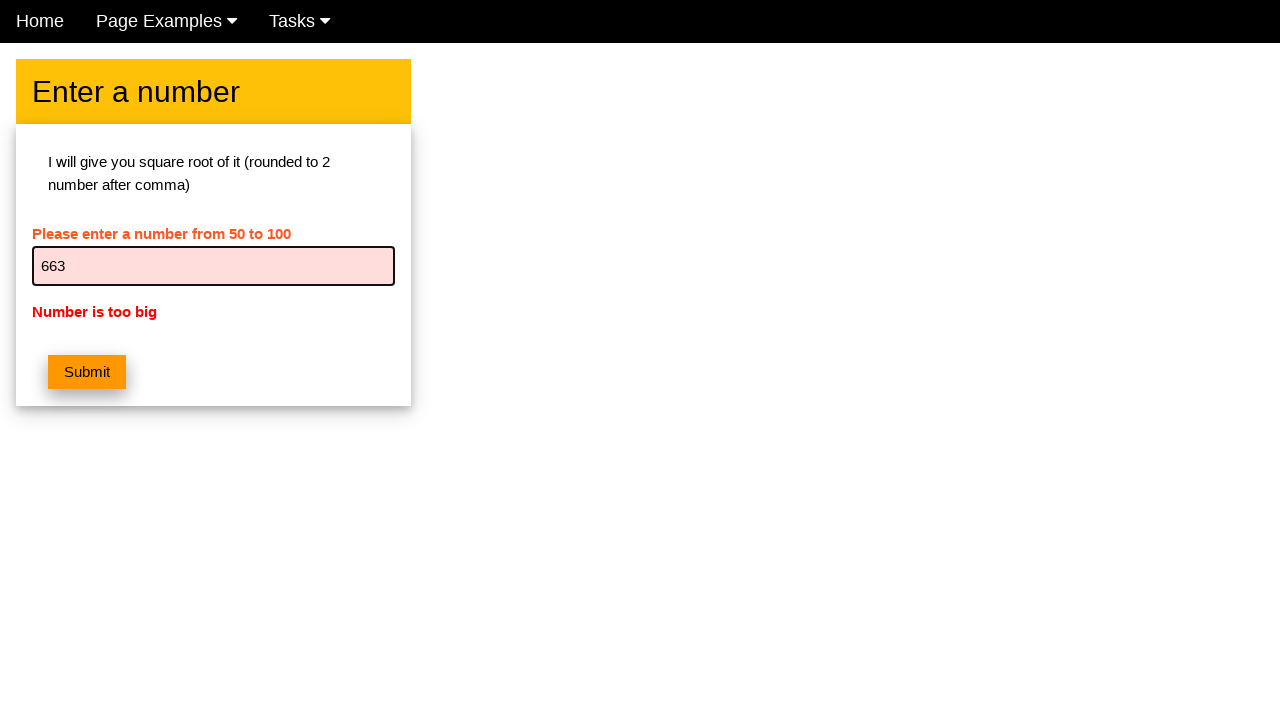

Clicked submit button for number 663 at (87, 372) on button.w3-btn.w3-orange.w3-margin
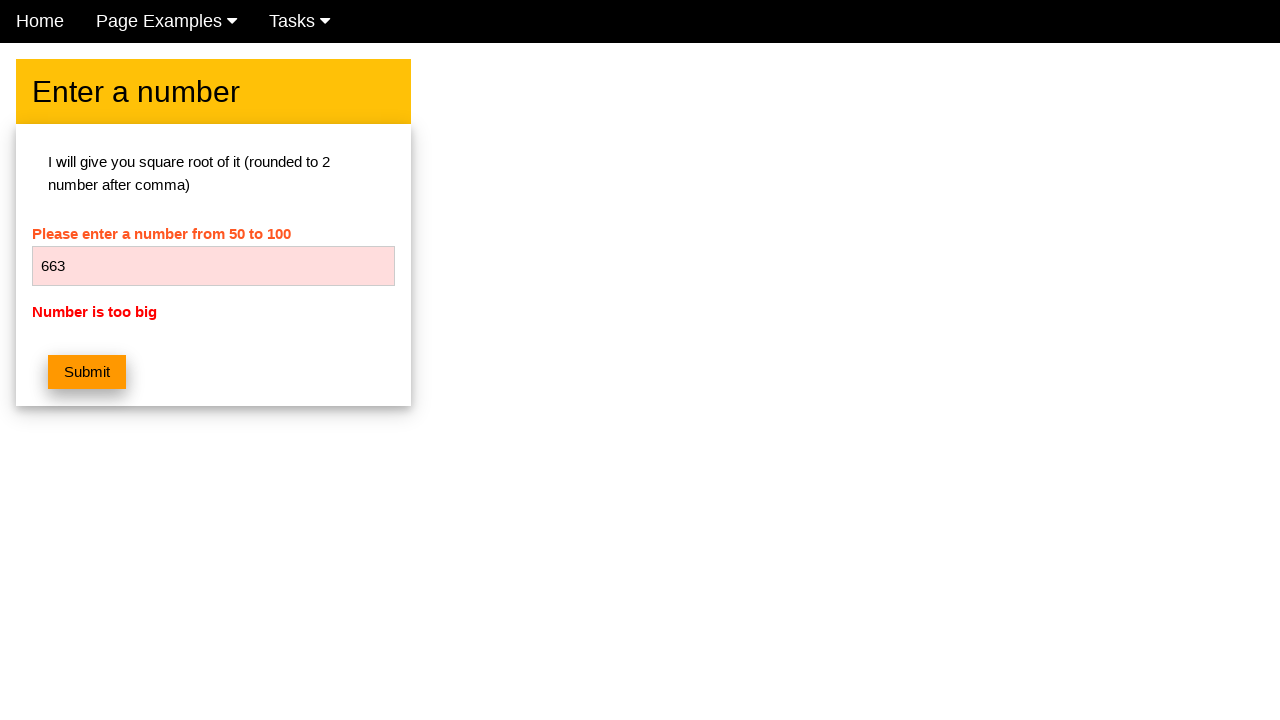

Located error message element for number 663
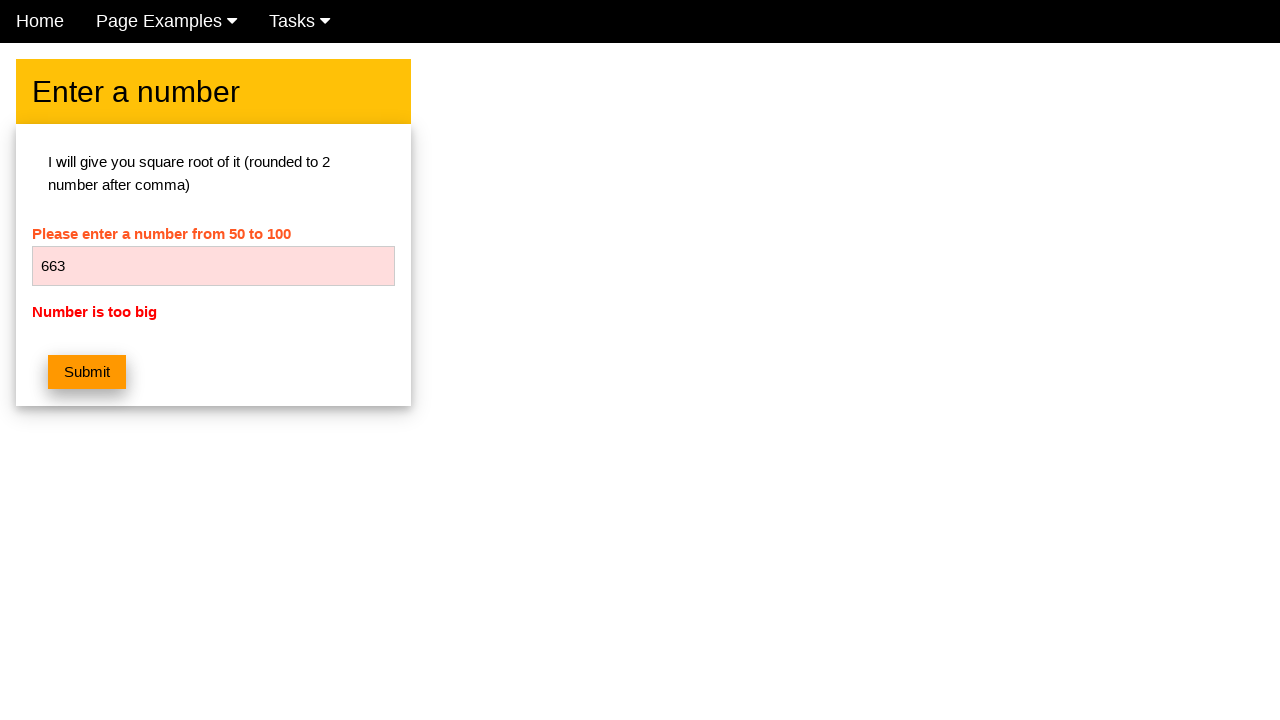

Verified error message 'Number is too big' displays for number 663
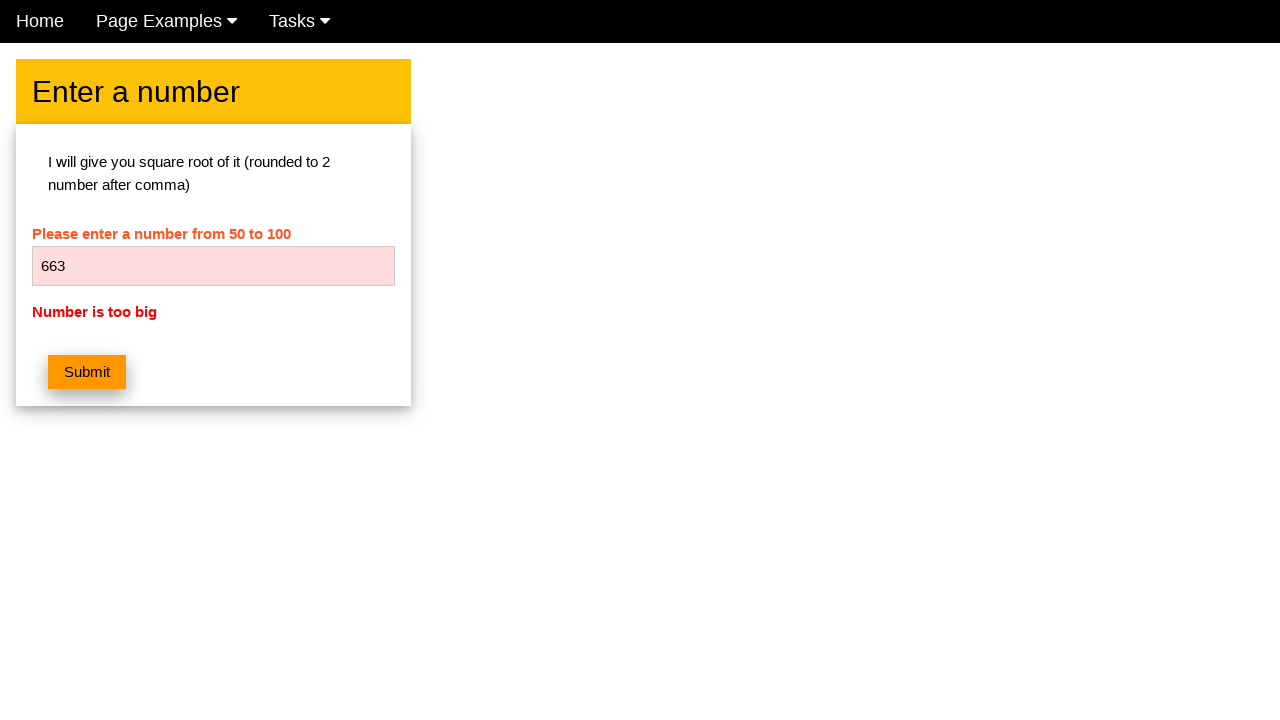

Cleared the number input field on #numb
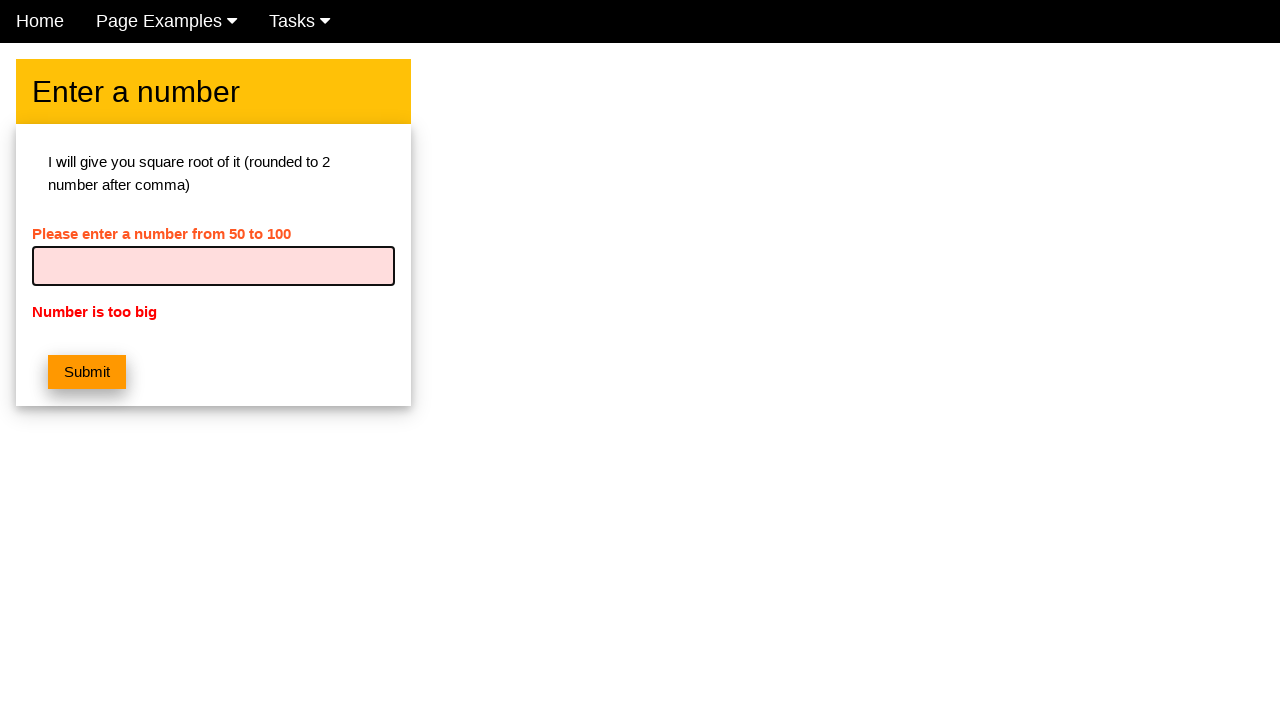

Entered number 664 into the input field on #numb
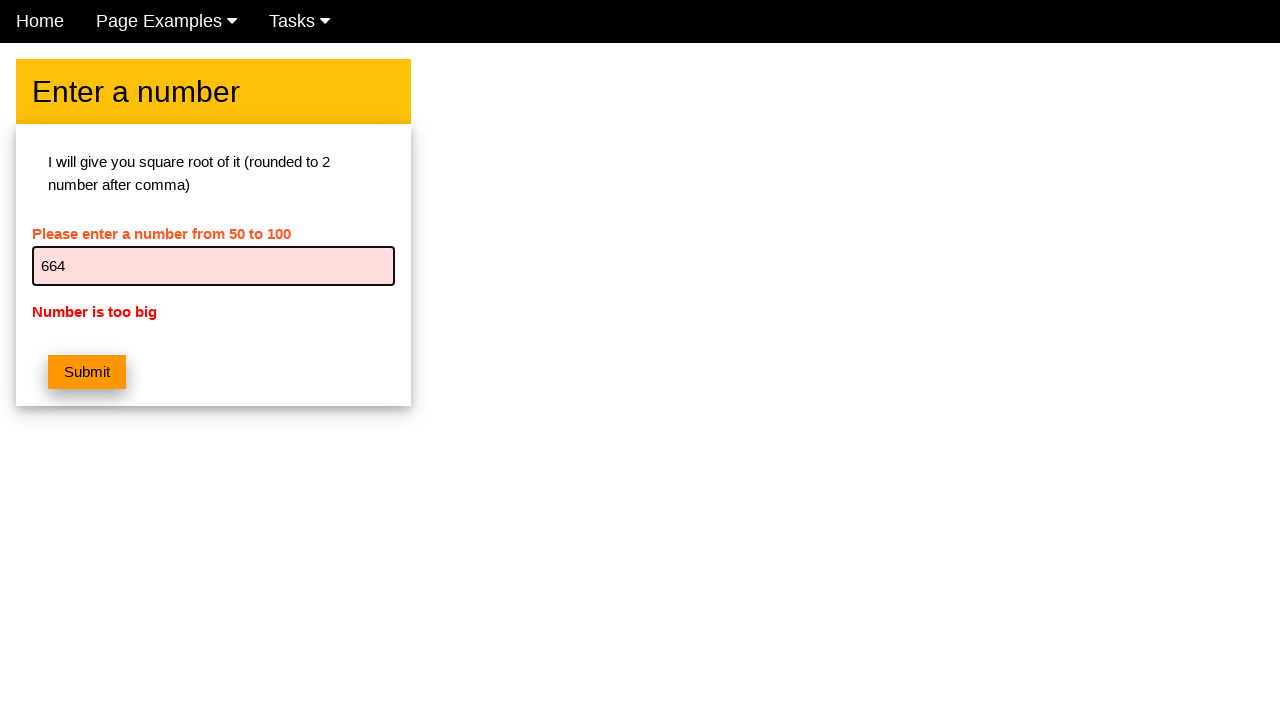

Clicked submit button for number 664 at (87, 372) on button.w3-btn.w3-orange.w3-margin
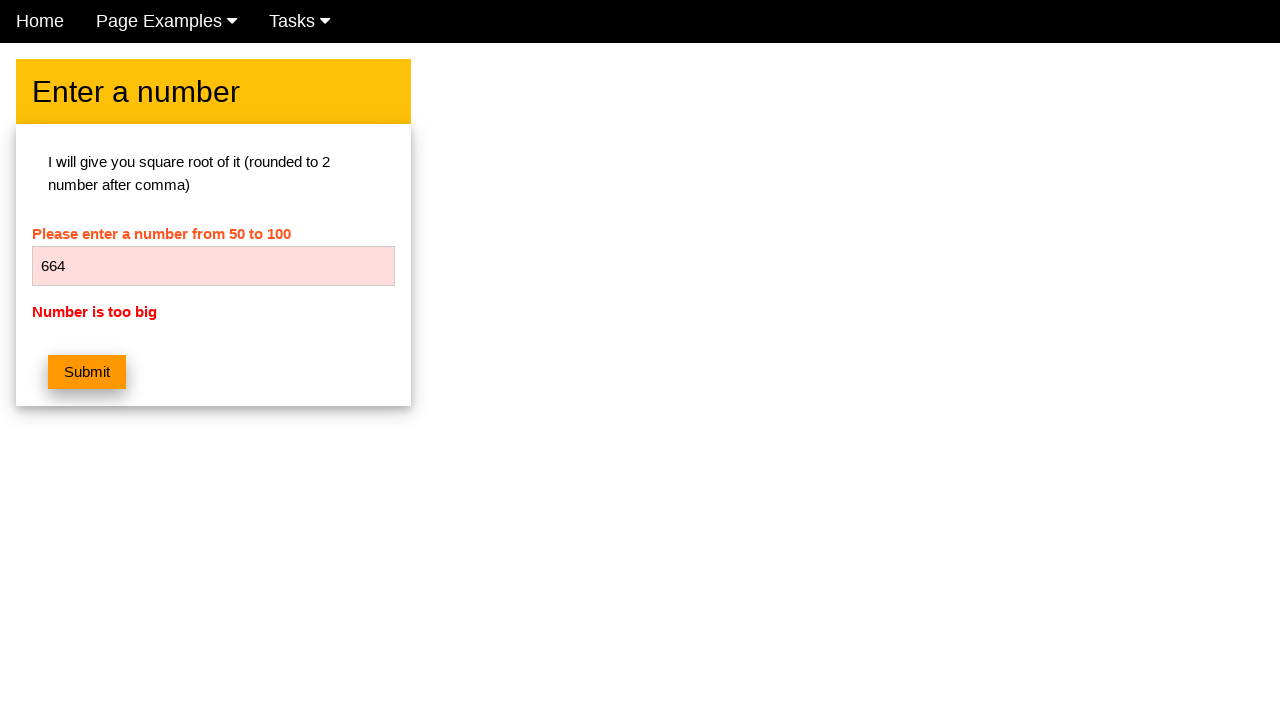

Located error message element for number 664
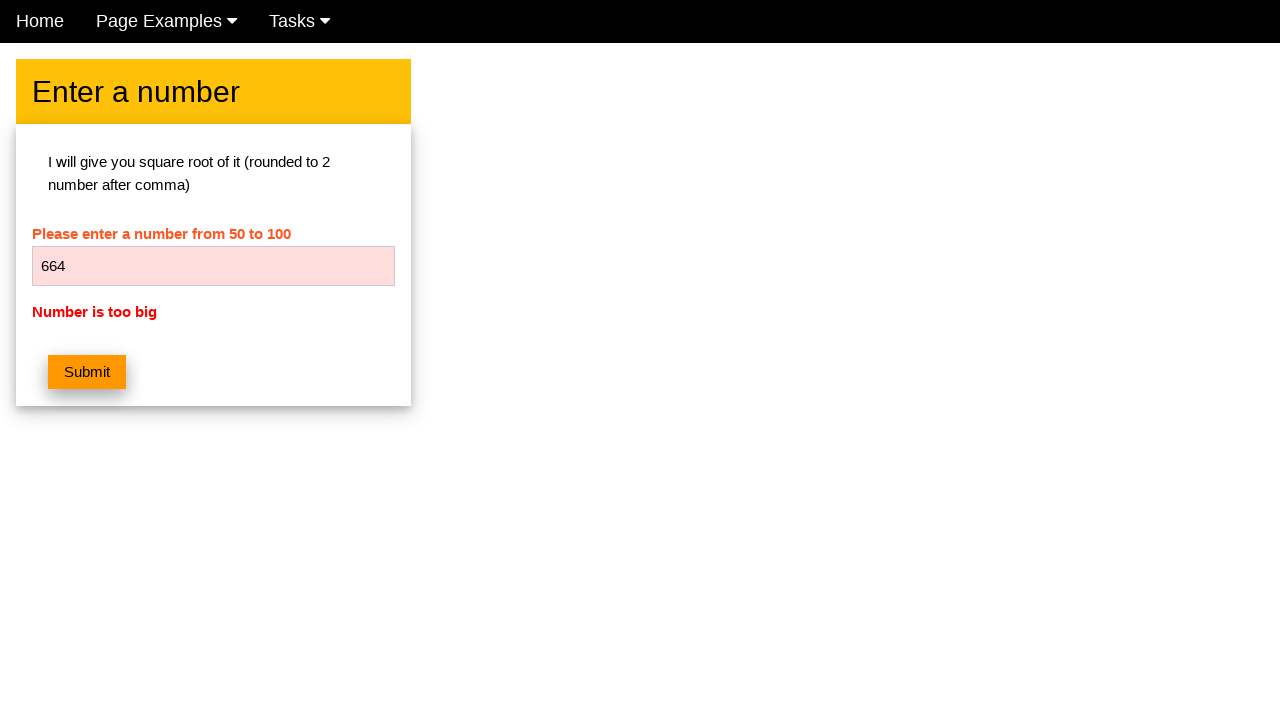

Verified error message 'Number is too big' displays for number 664
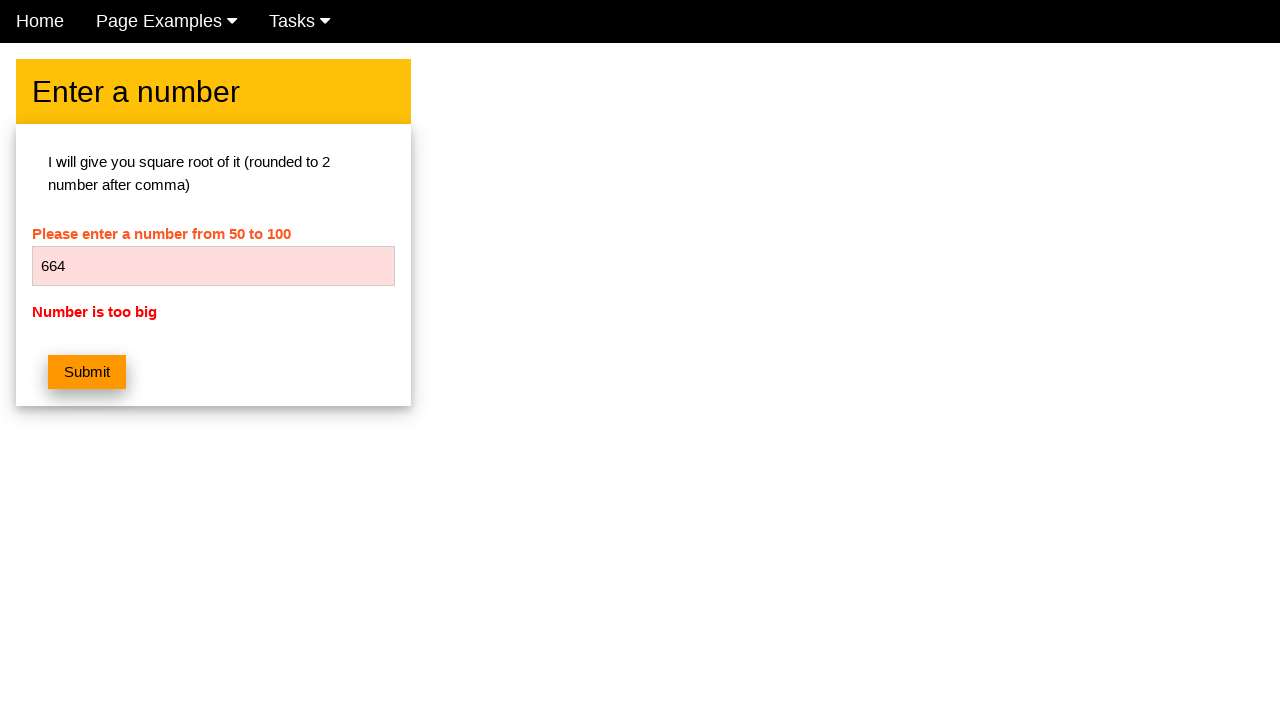

Cleared the number input field on #numb
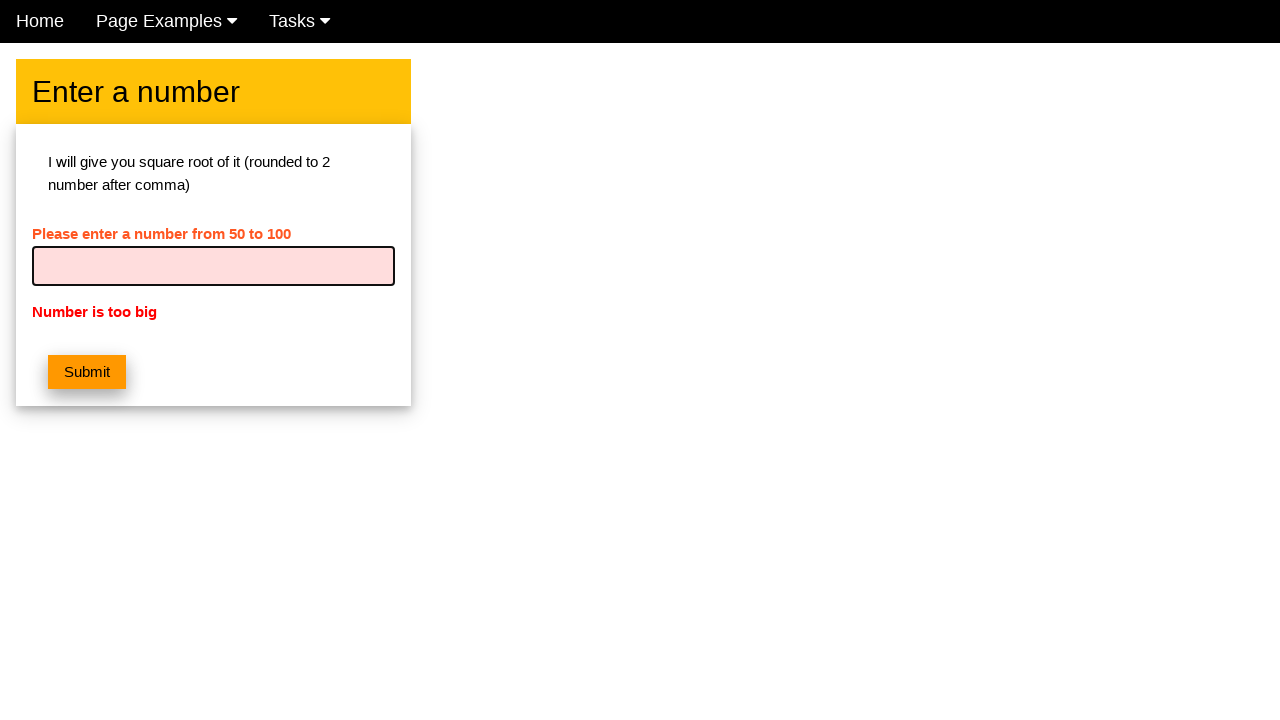

Entered number 665 into the input field on #numb
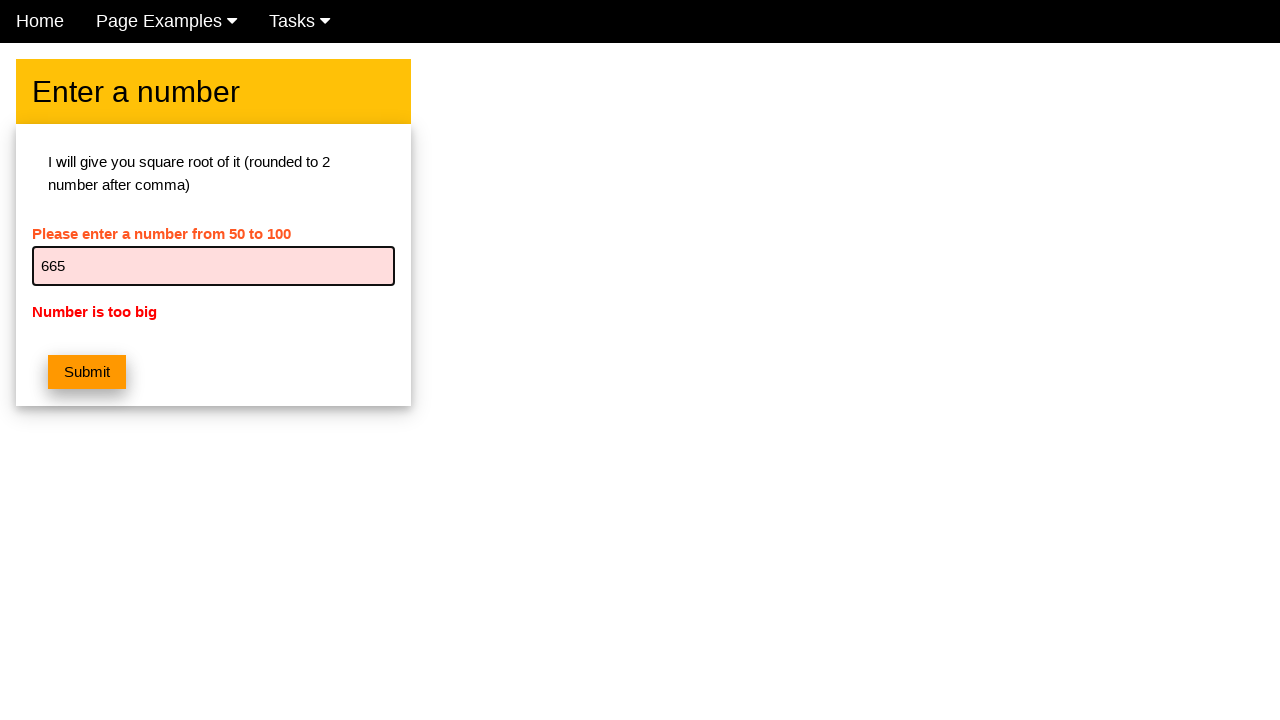

Clicked submit button for number 665 at (87, 372) on button.w3-btn.w3-orange.w3-margin
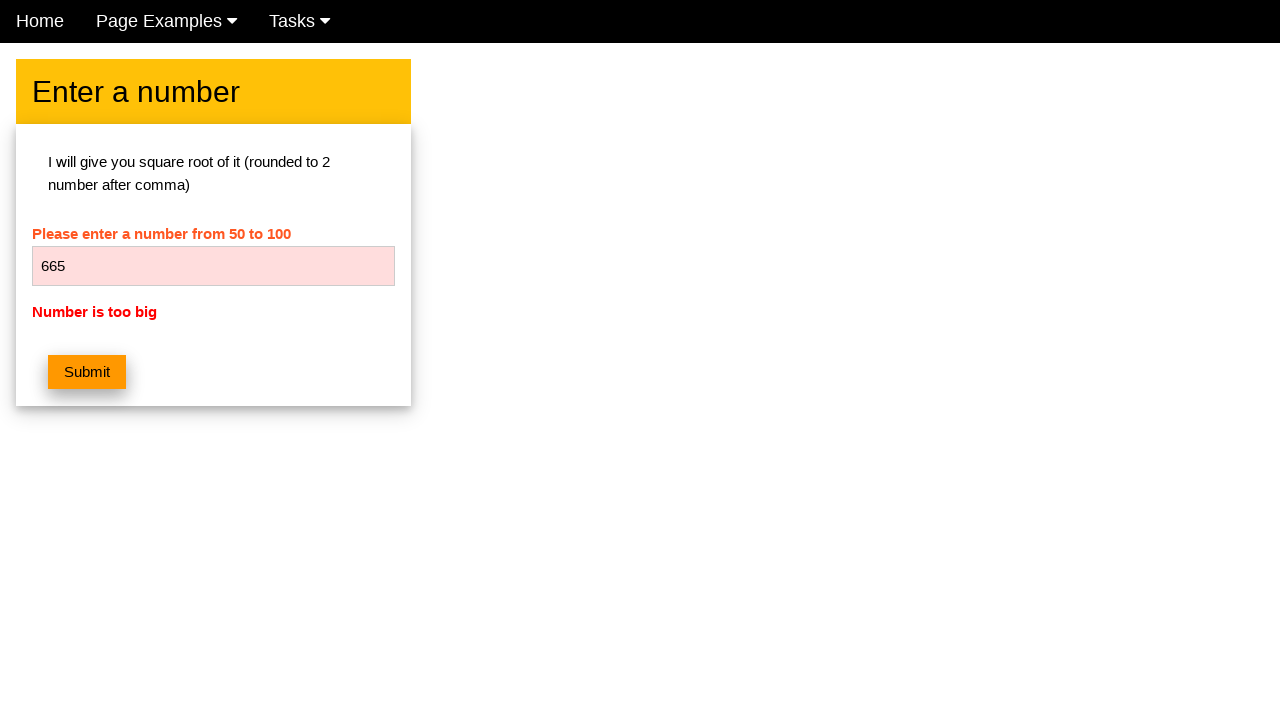

Located error message element for number 665
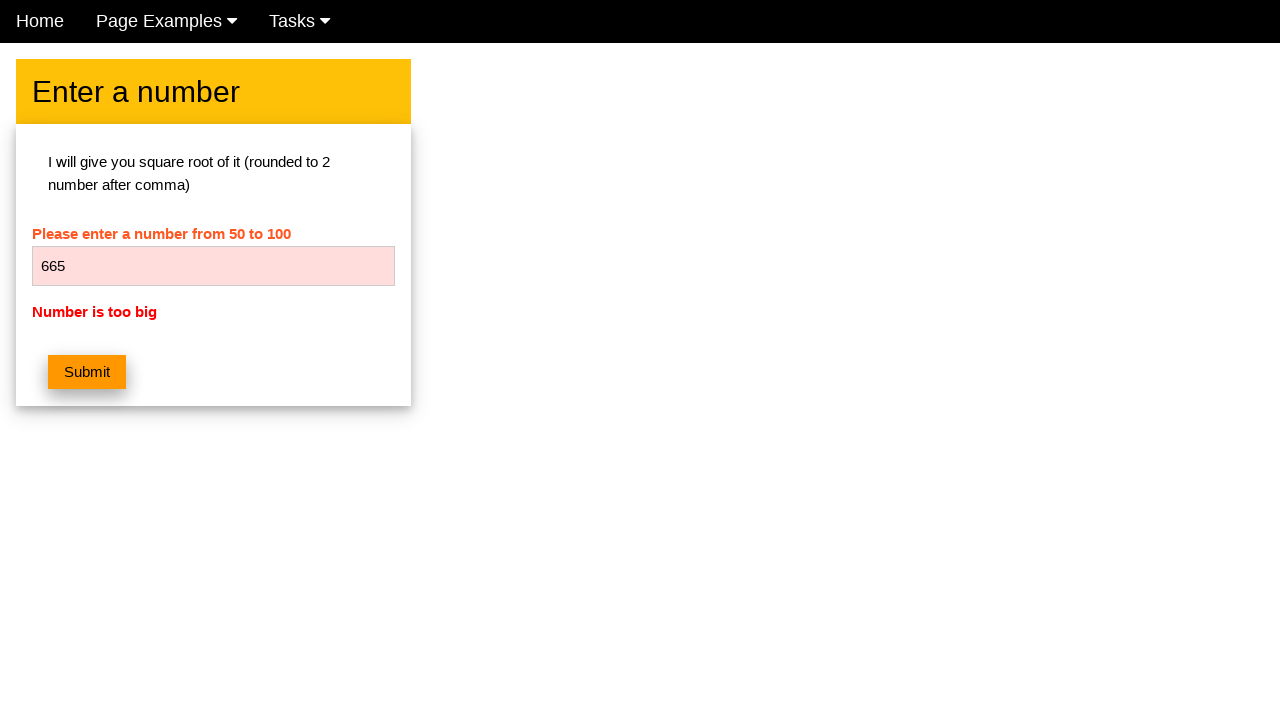

Verified error message 'Number is too big' displays for number 665
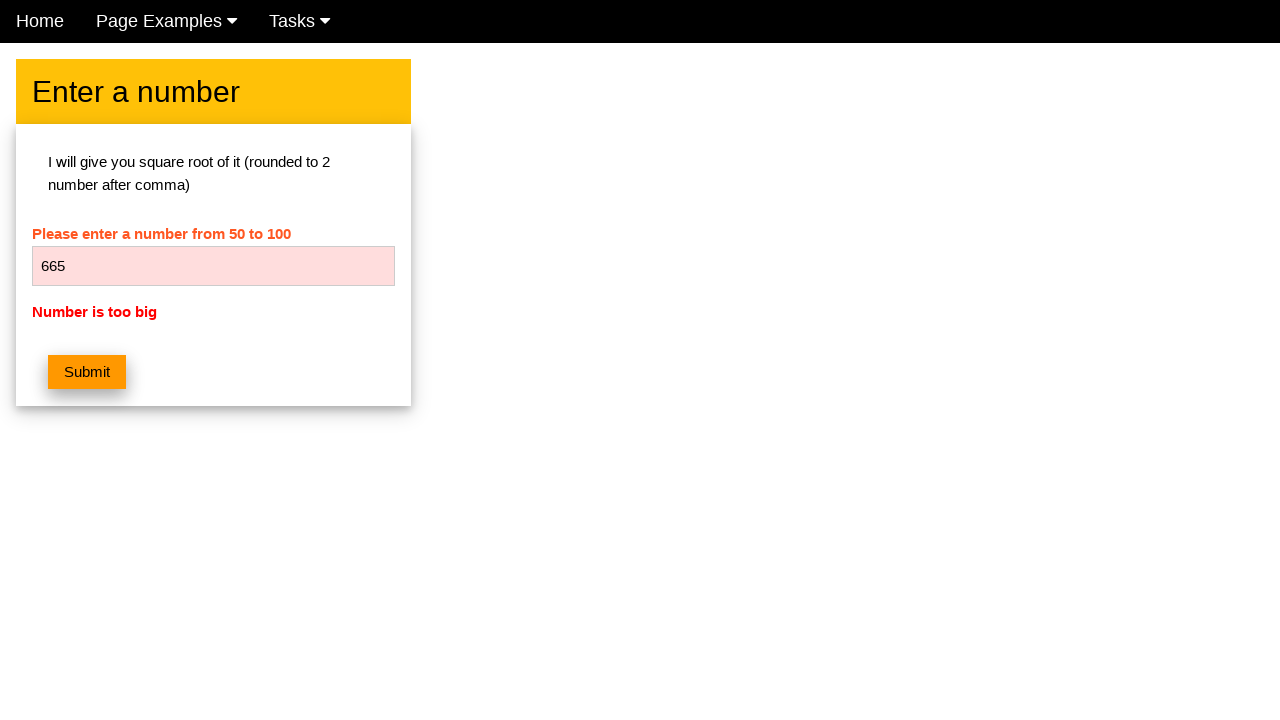

Cleared the number input field on #numb
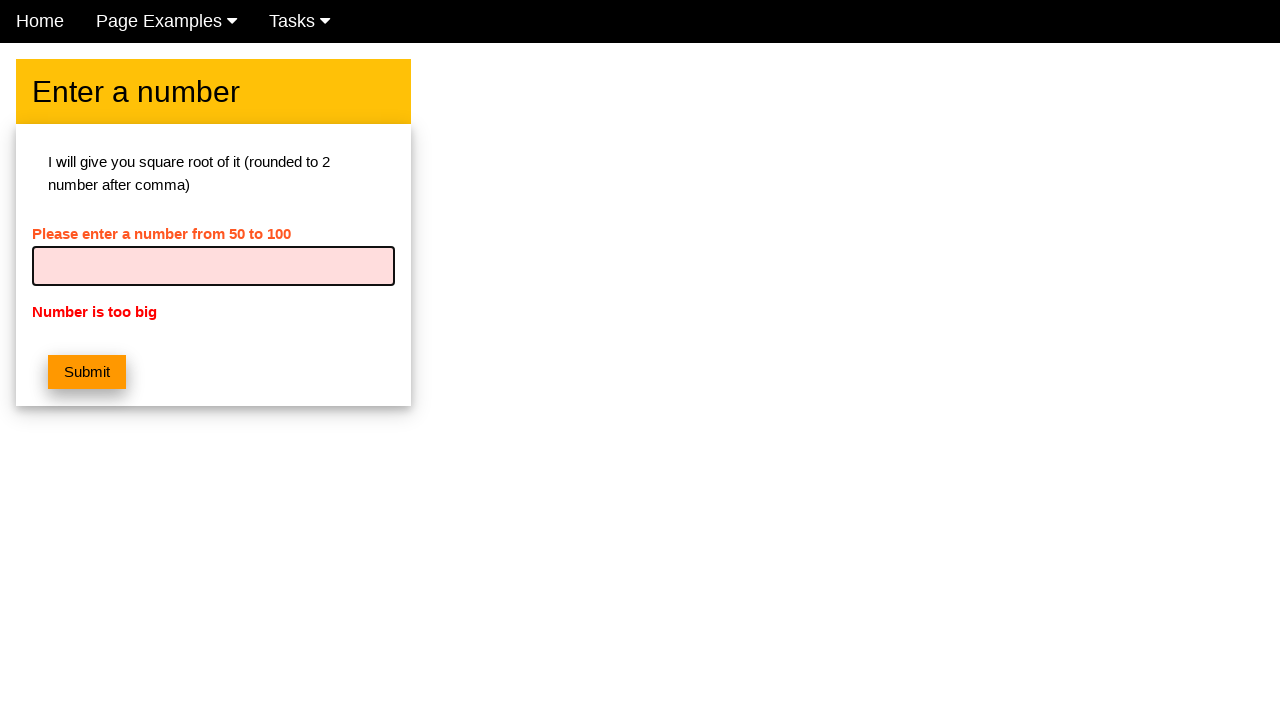

Entered number 667 into the input field on #numb
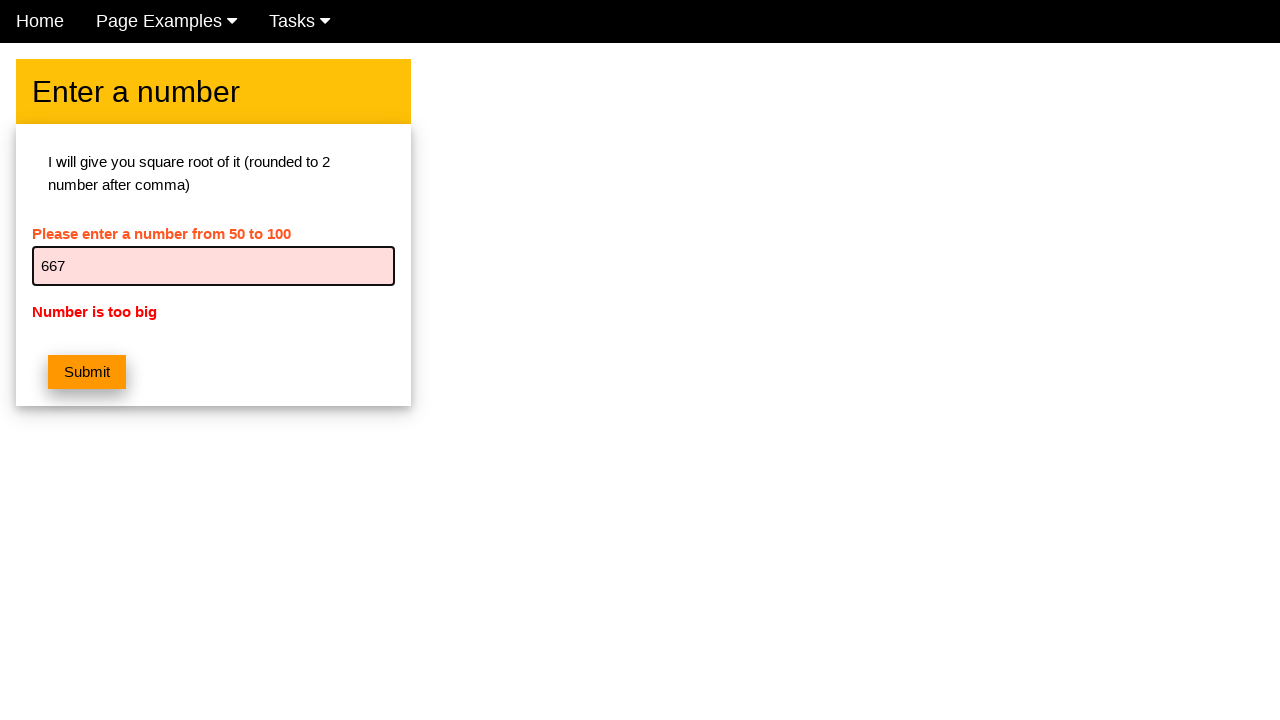

Clicked submit button for number 667 at (87, 372) on button.w3-btn.w3-orange.w3-margin
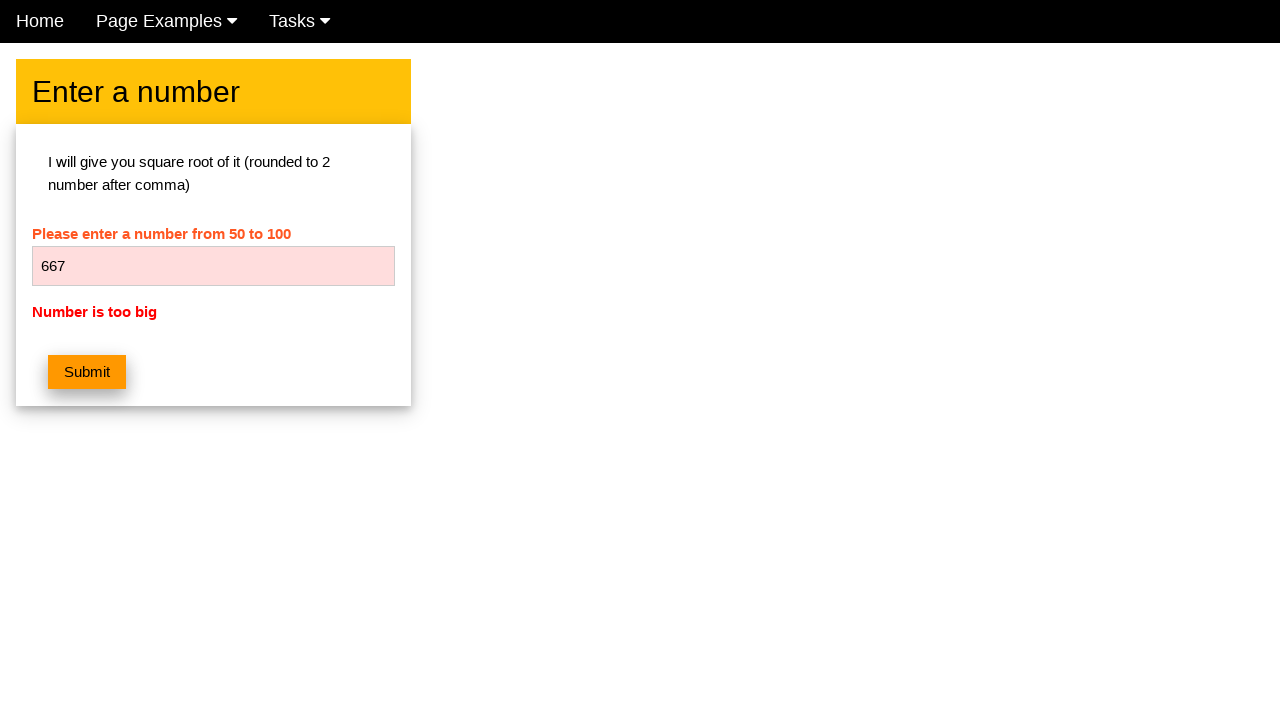

Located error message element for number 667
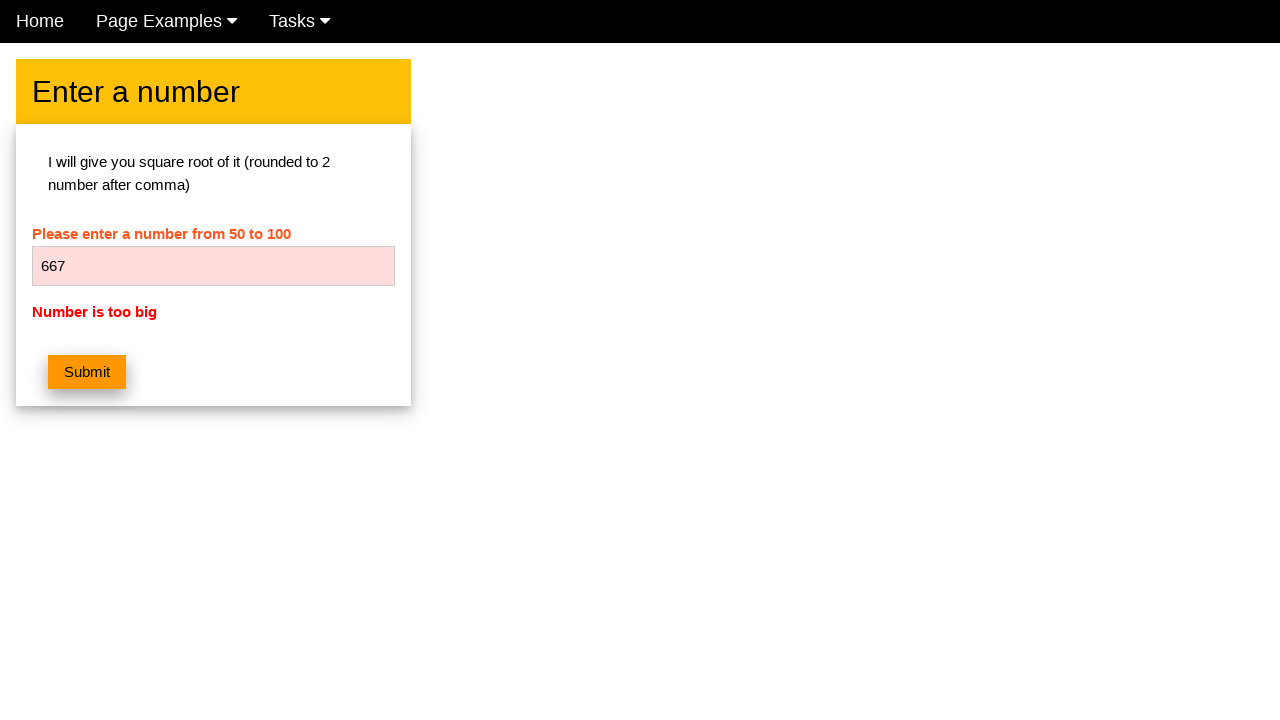

Verified error message 'Number is too big' displays for number 667
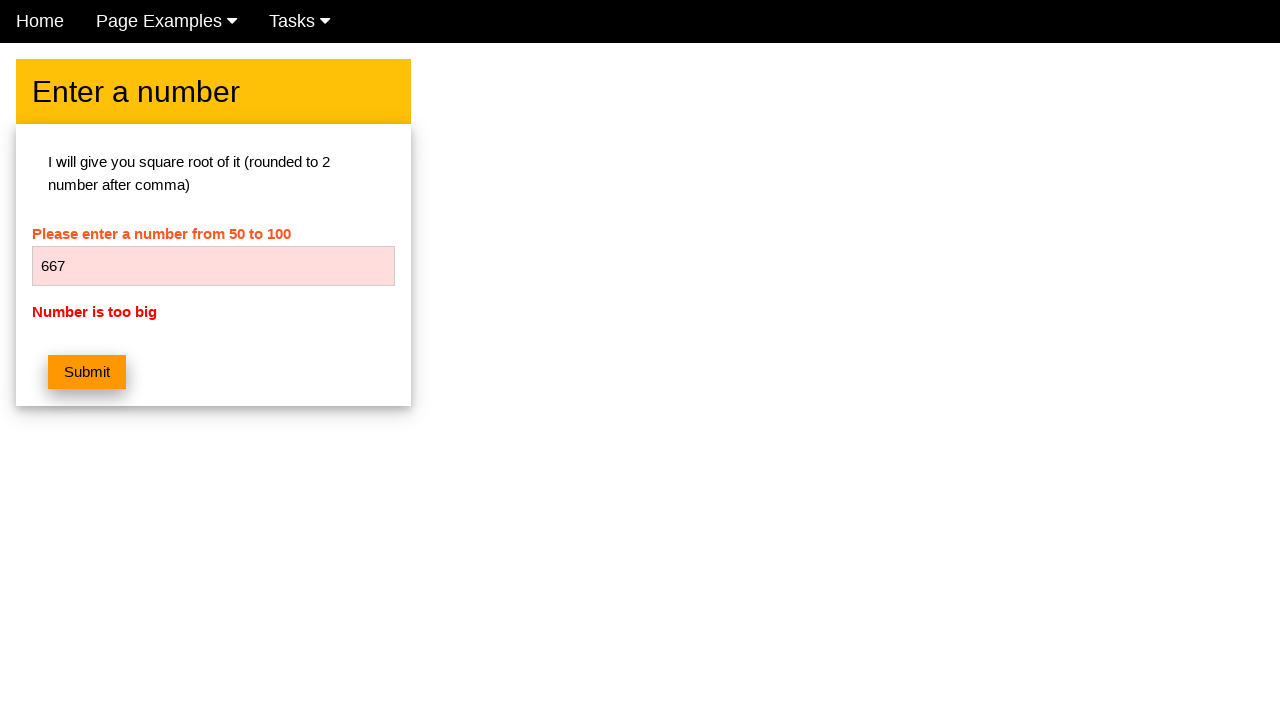

Cleared the number input field on #numb
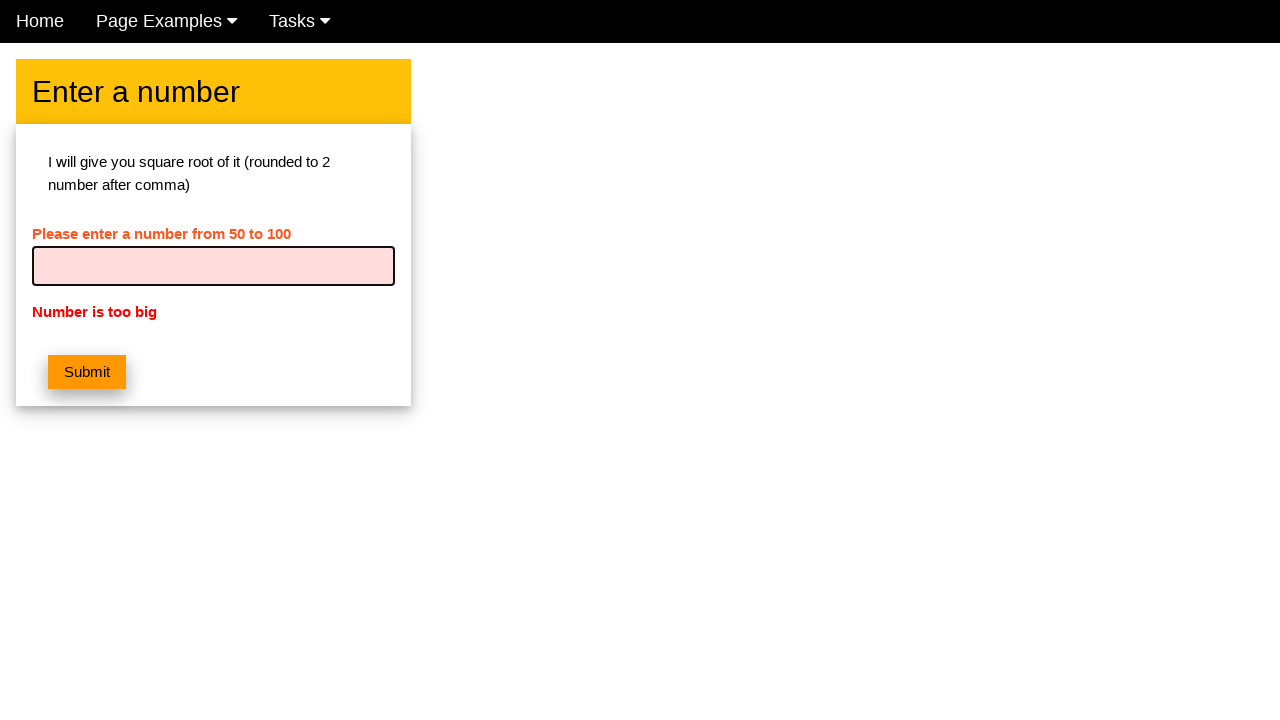

Entered number 668 into the input field on #numb
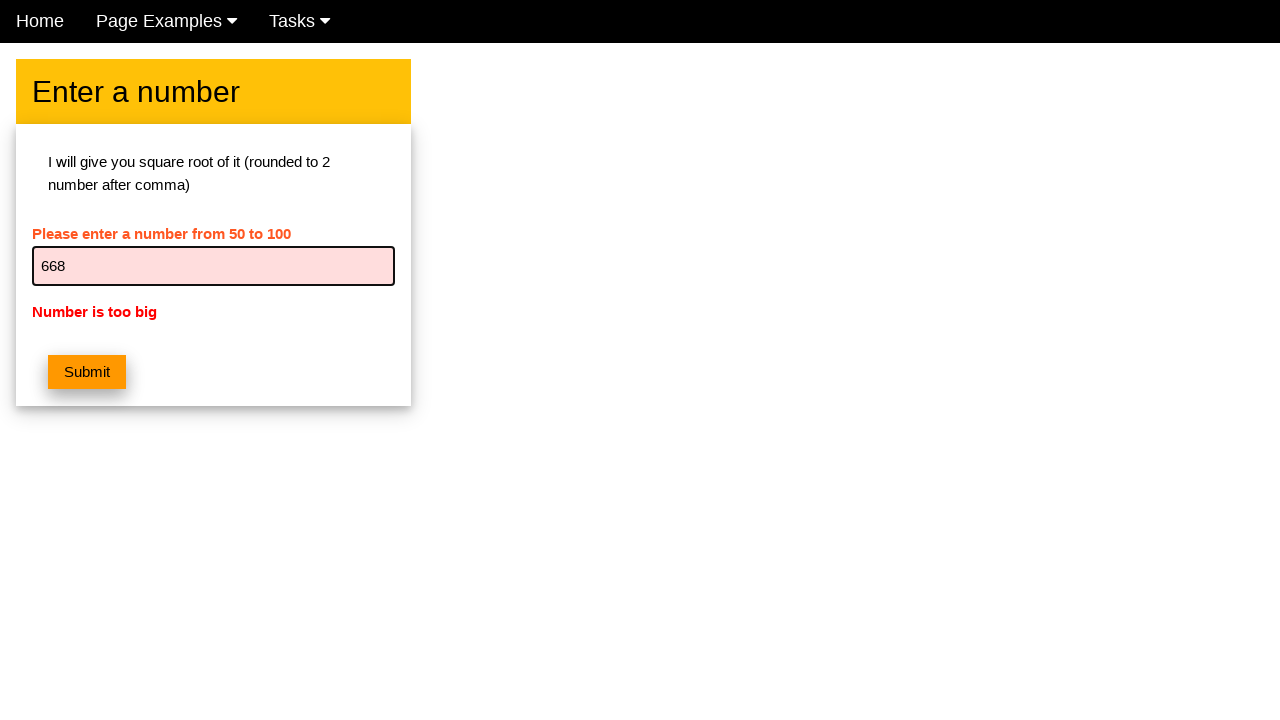

Clicked submit button for number 668 at (87, 372) on button.w3-btn.w3-orange.w3-margin
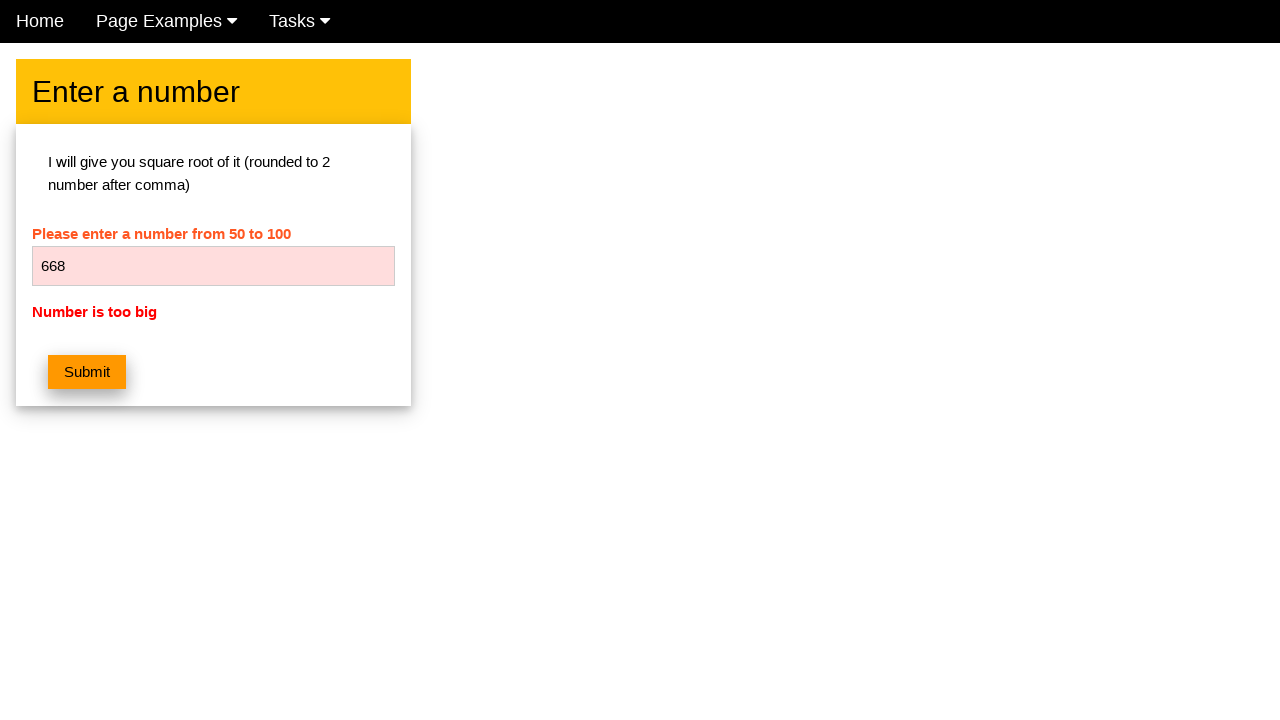

Located error message element for number 668
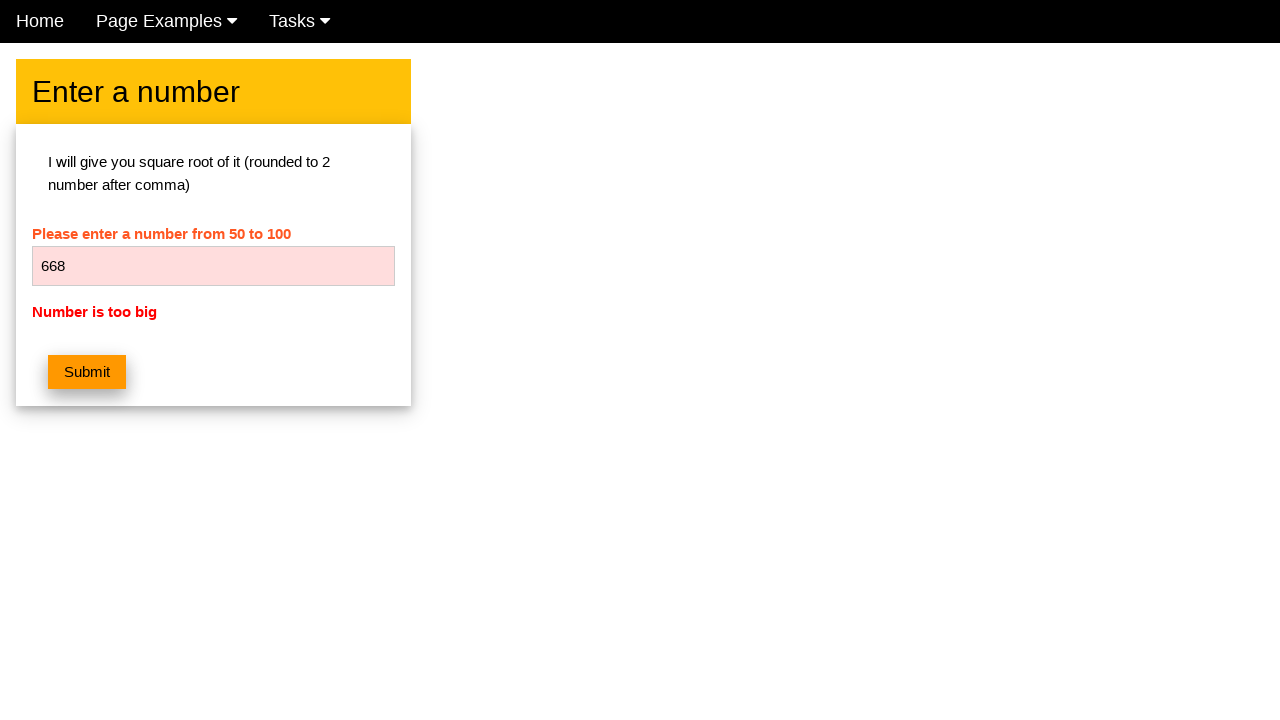

Verified error message 'Number is too big' displays for number 668
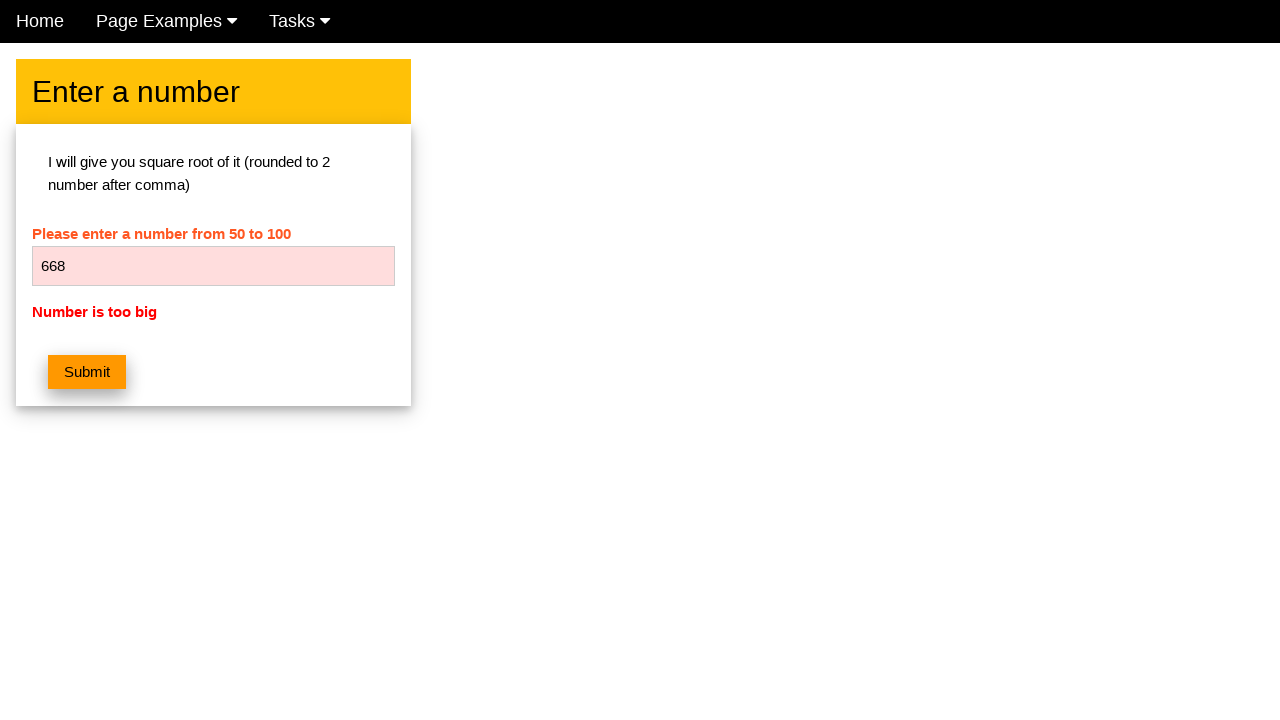

Cleared the number input field on #numb
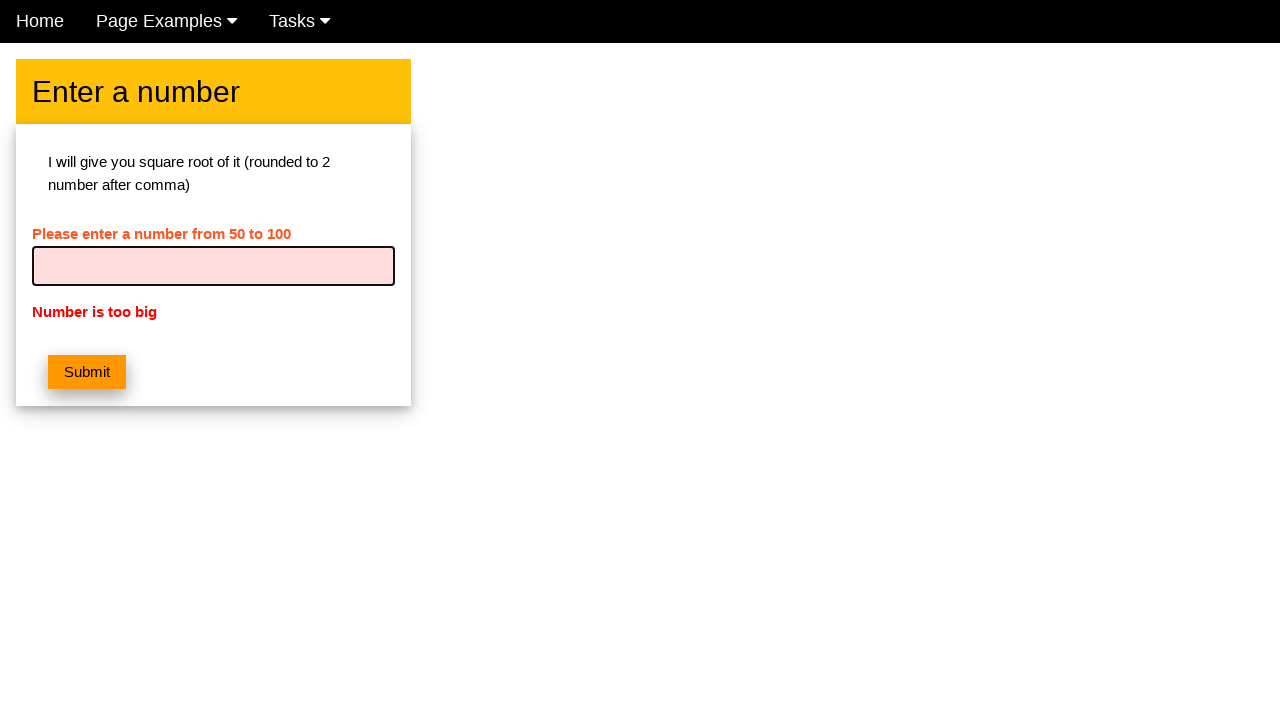

Entered number 669 into the input field on #numb
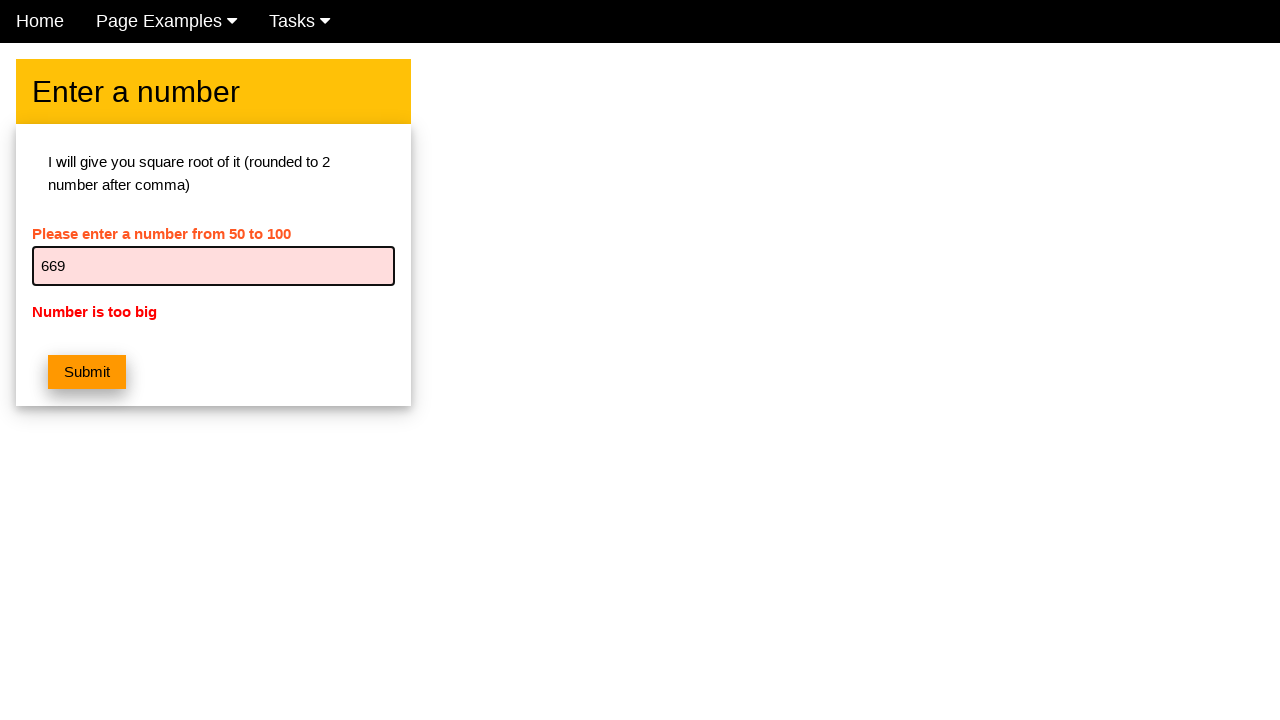

Clicked submit button for number 669 at (87, 372) on button.w3-btn.w3-orange.w3-margin
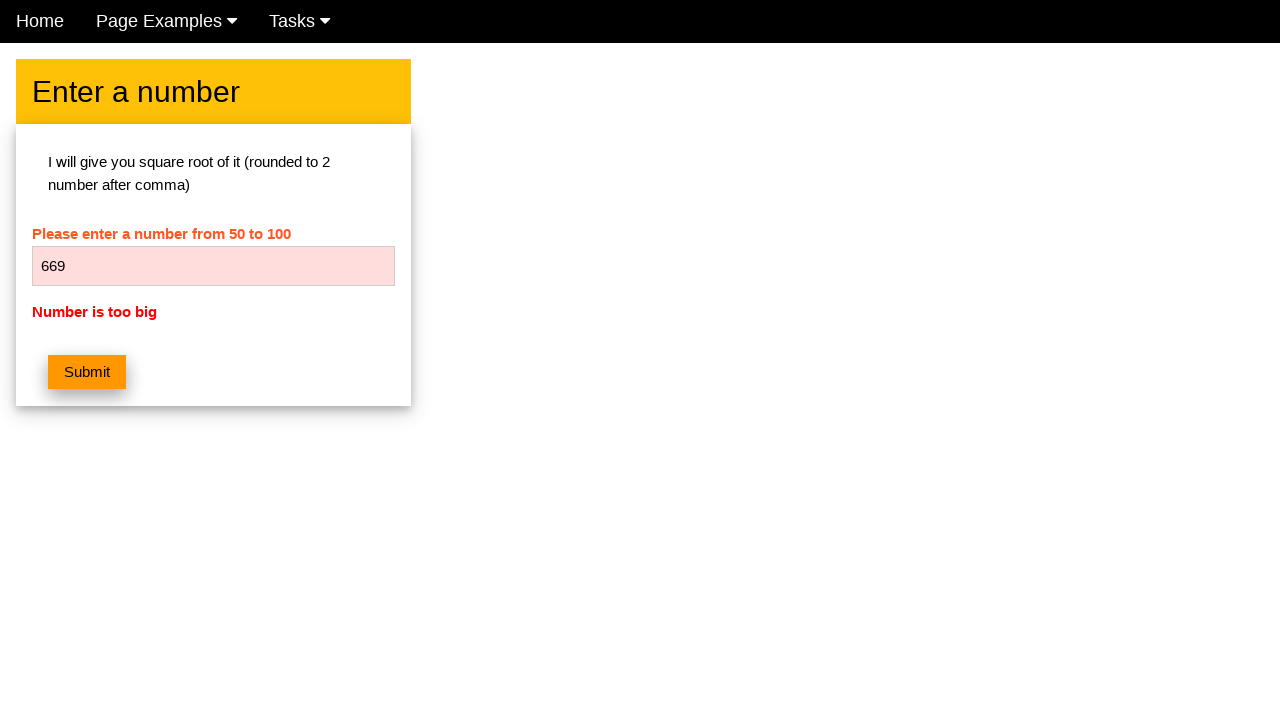

Located error message element for number 669
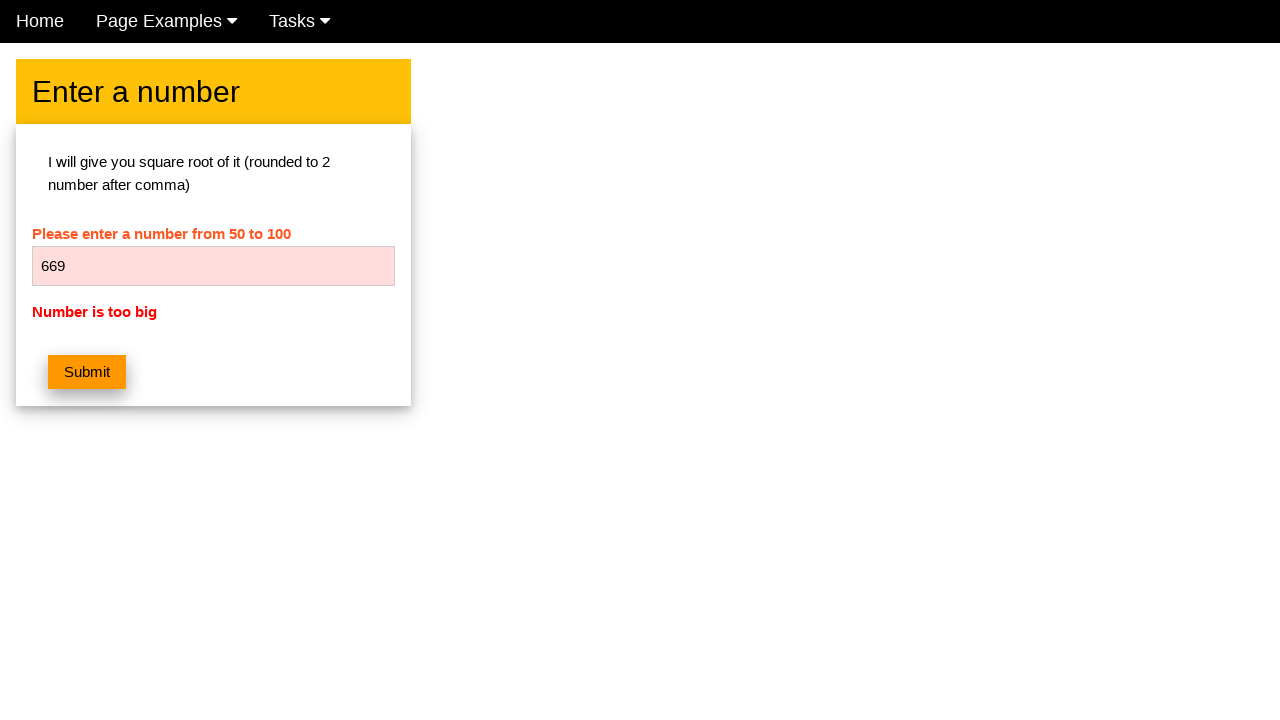

Verified error message 'Number is too big' displays for number 669
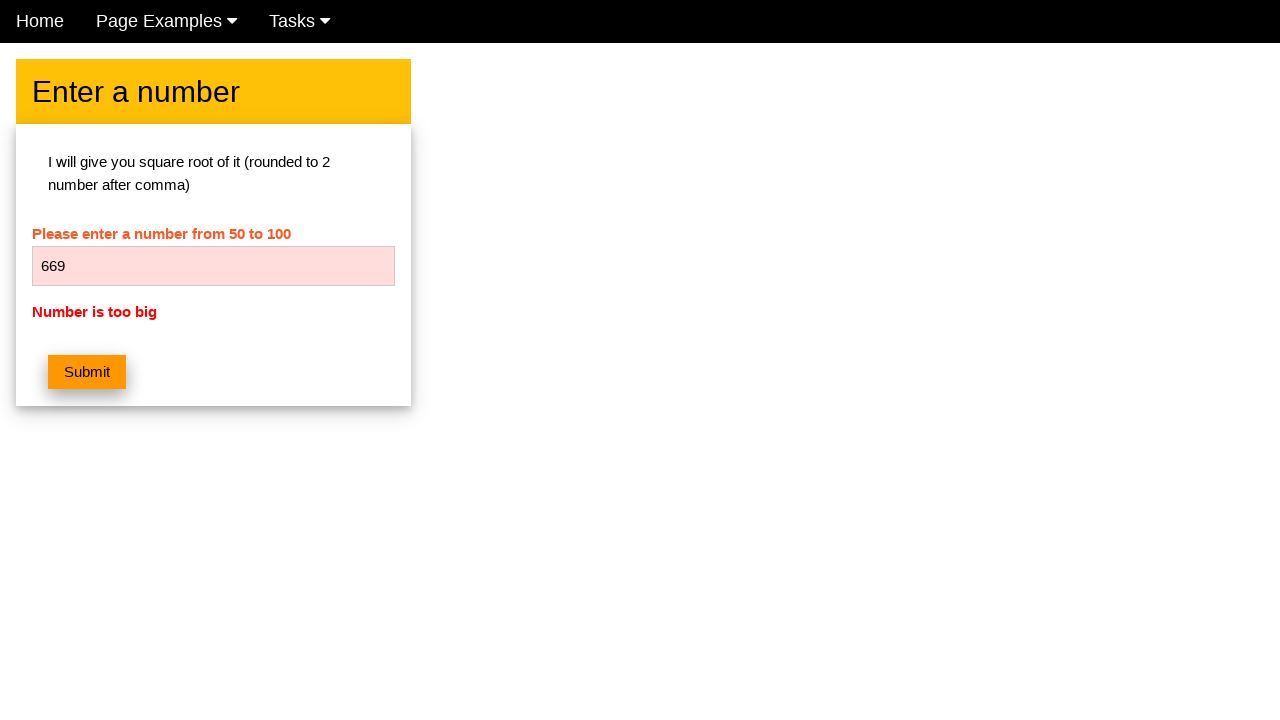

Cleared the number input field on #numb
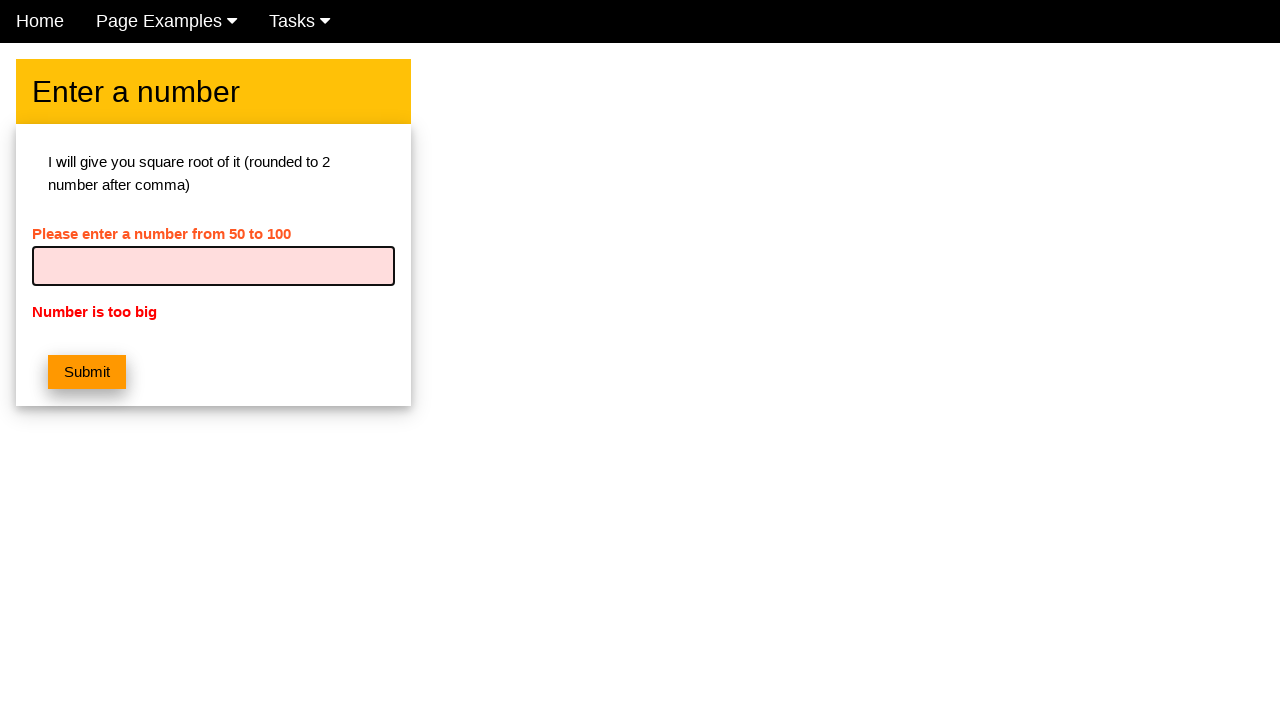

Entered number 670 into the input field on #numb
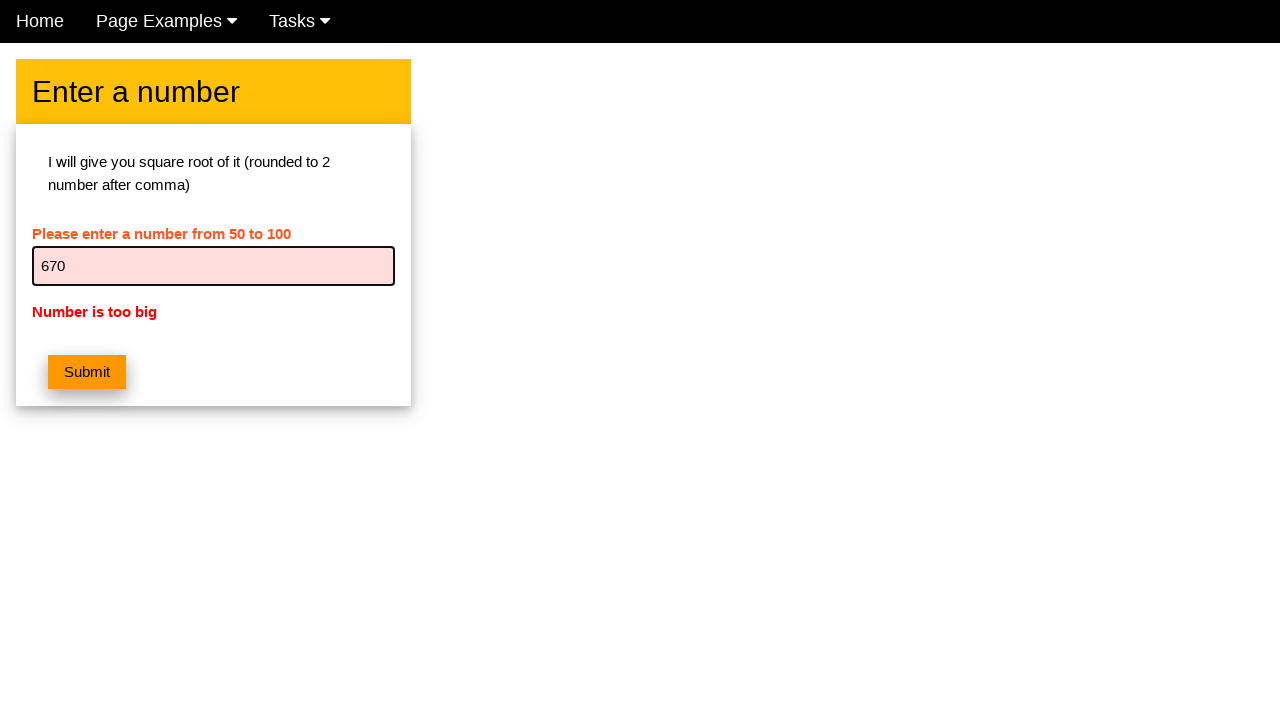

Clicked submit button for number 670 at (87, 372) on button.w3-btn.w3-orange.w3-margin
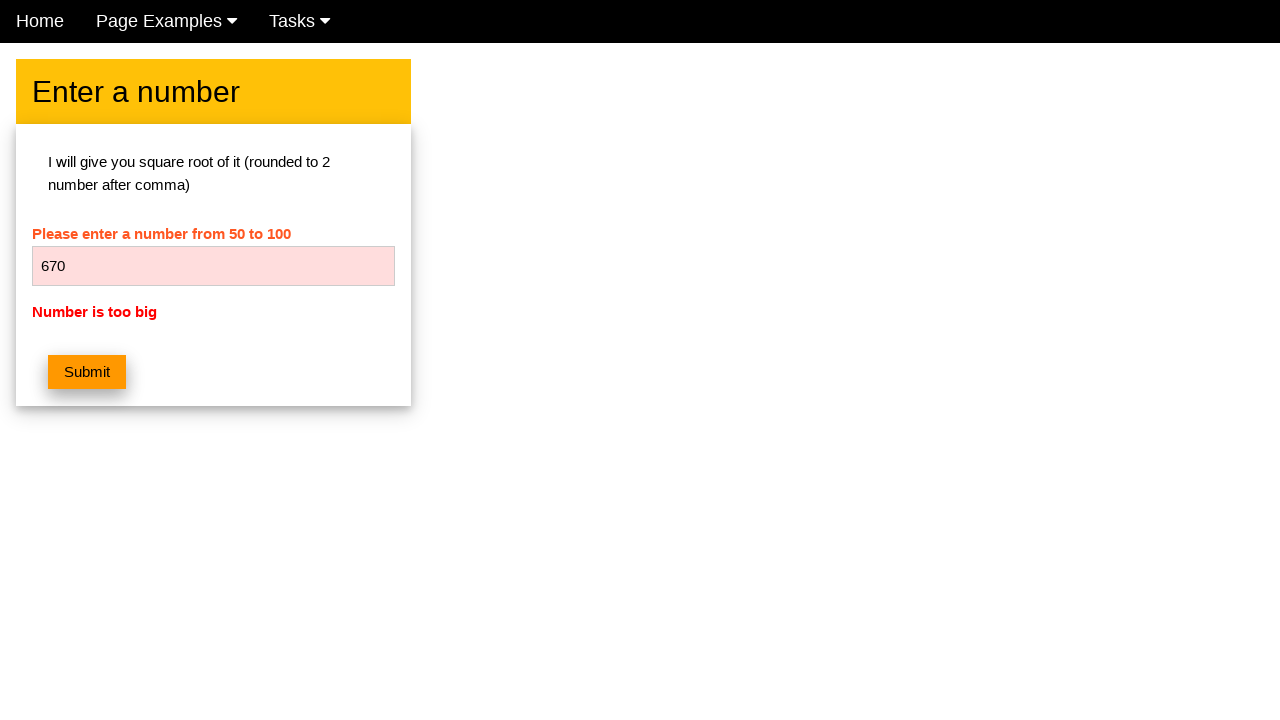

Located error message element for number 670
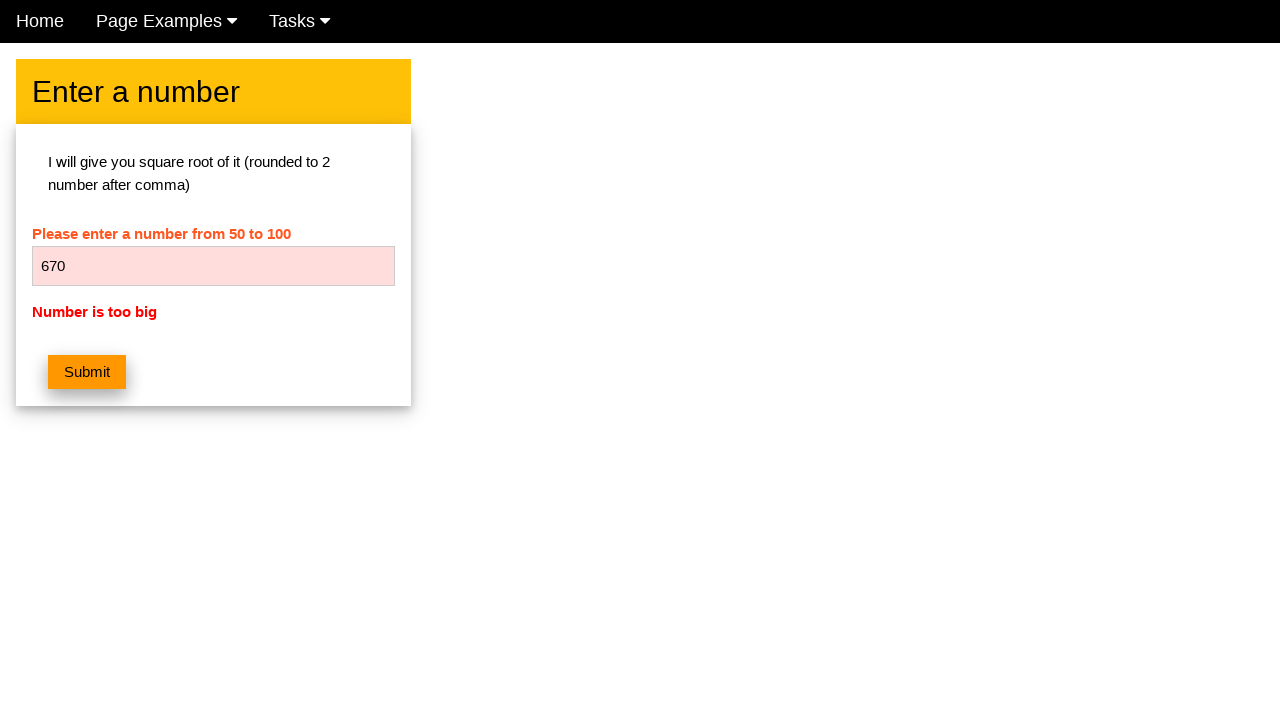

Verified error message 'Number is too big' displays for number 670
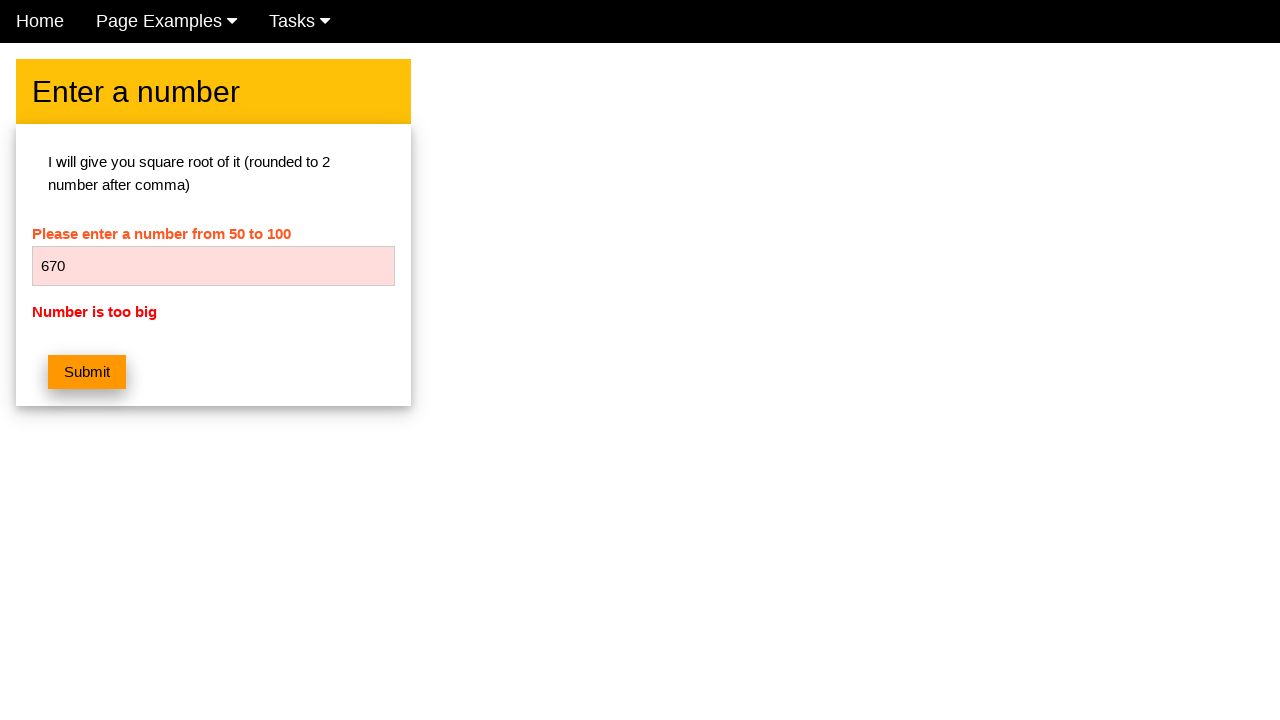

Cleared the number input field on #numb
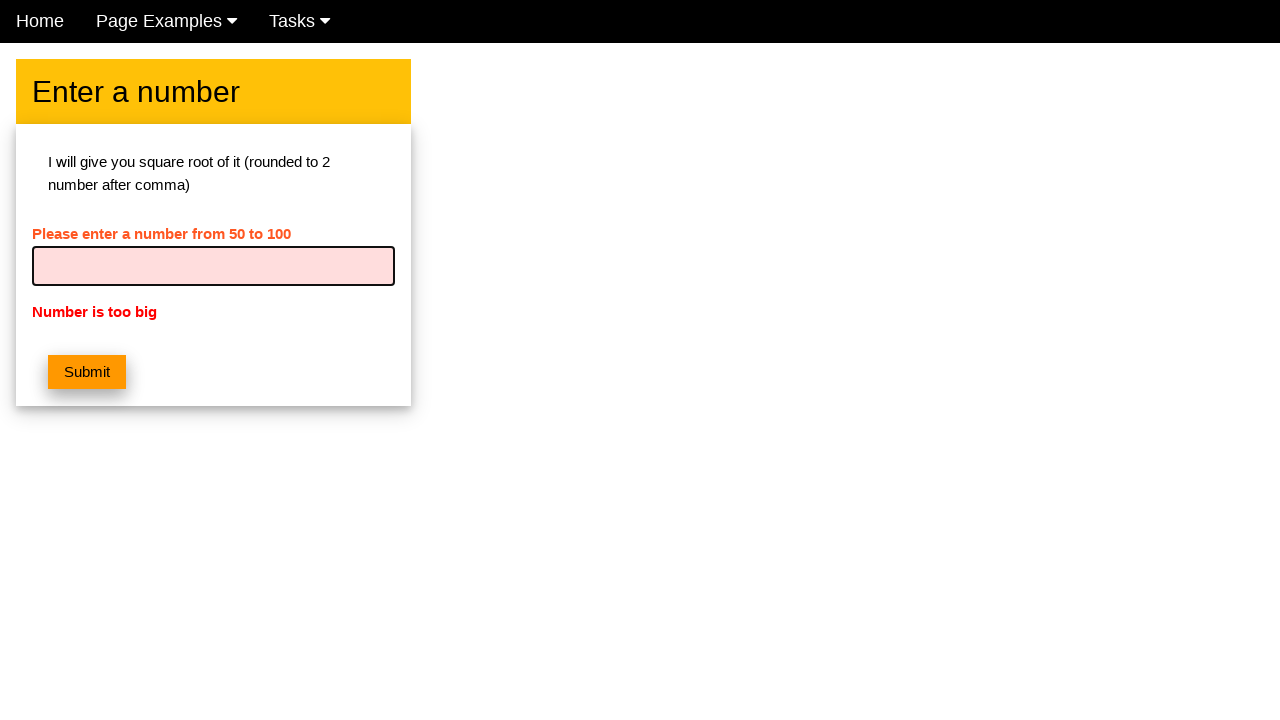

Entered number 671 into the input field on #numb
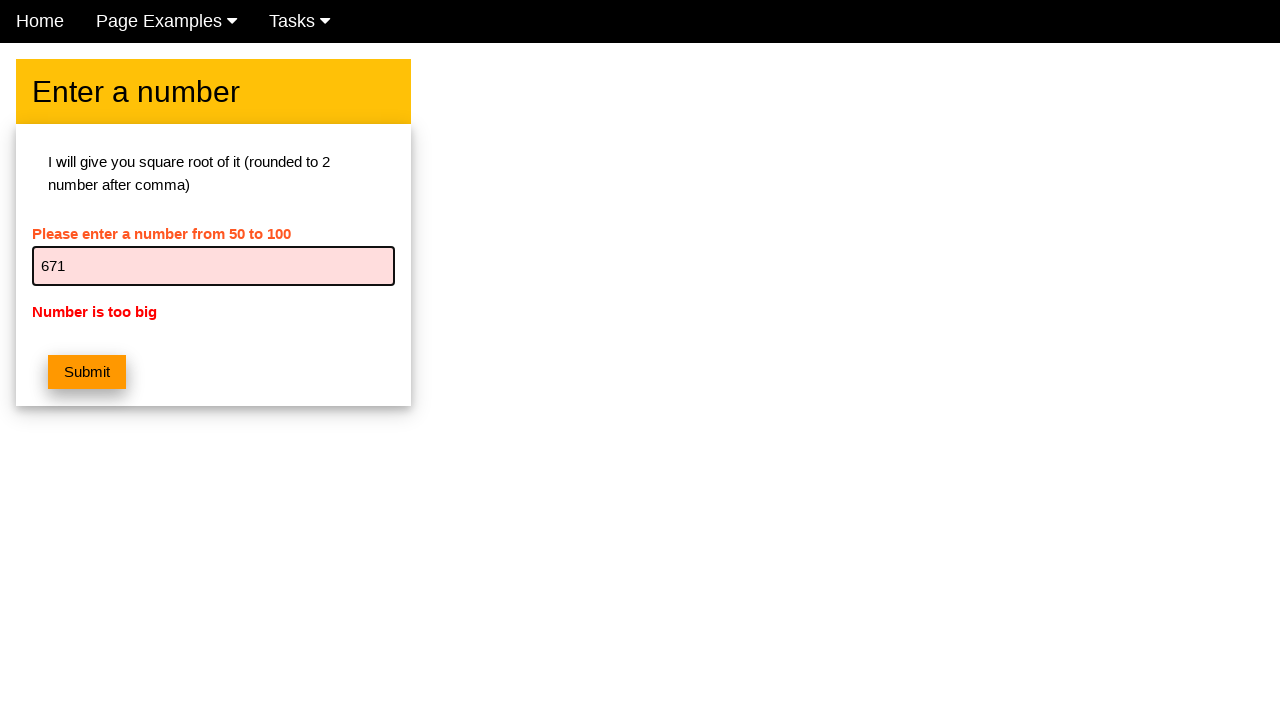

Clicked submit button for number 671 at (87, 372) on button.w3-btn.w3-orange.w3-margin
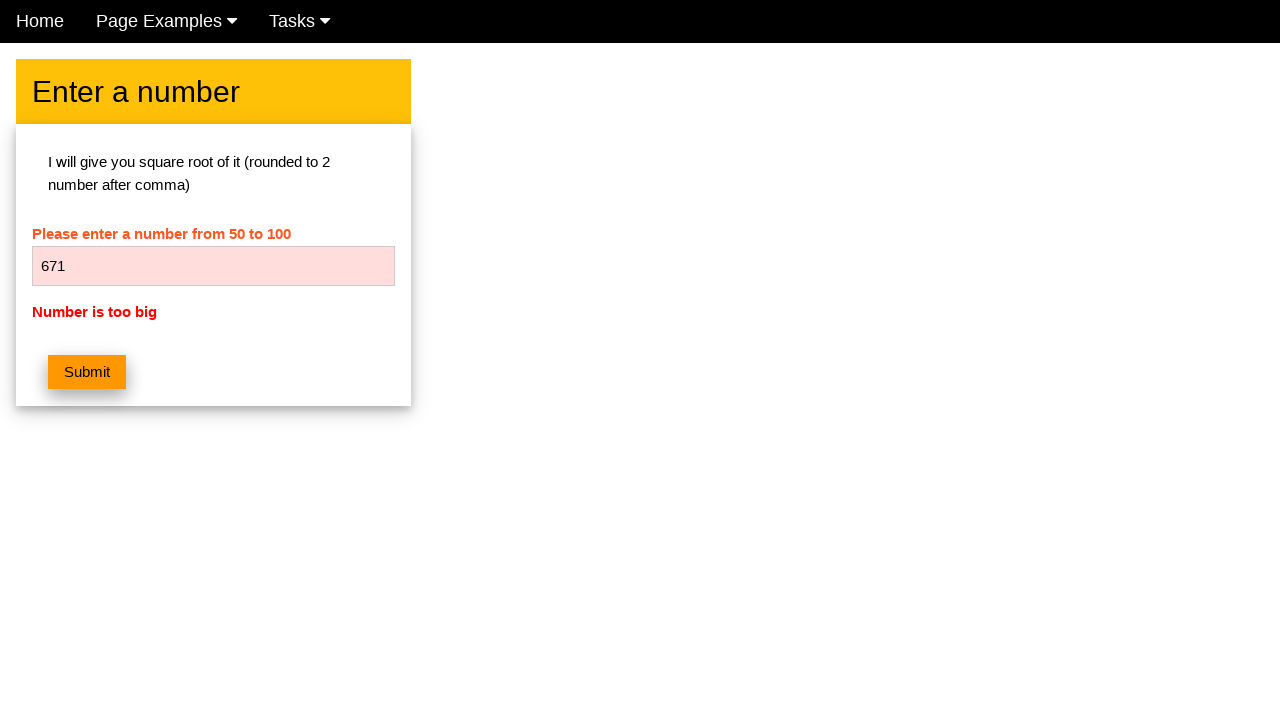

Located error message element for number 671
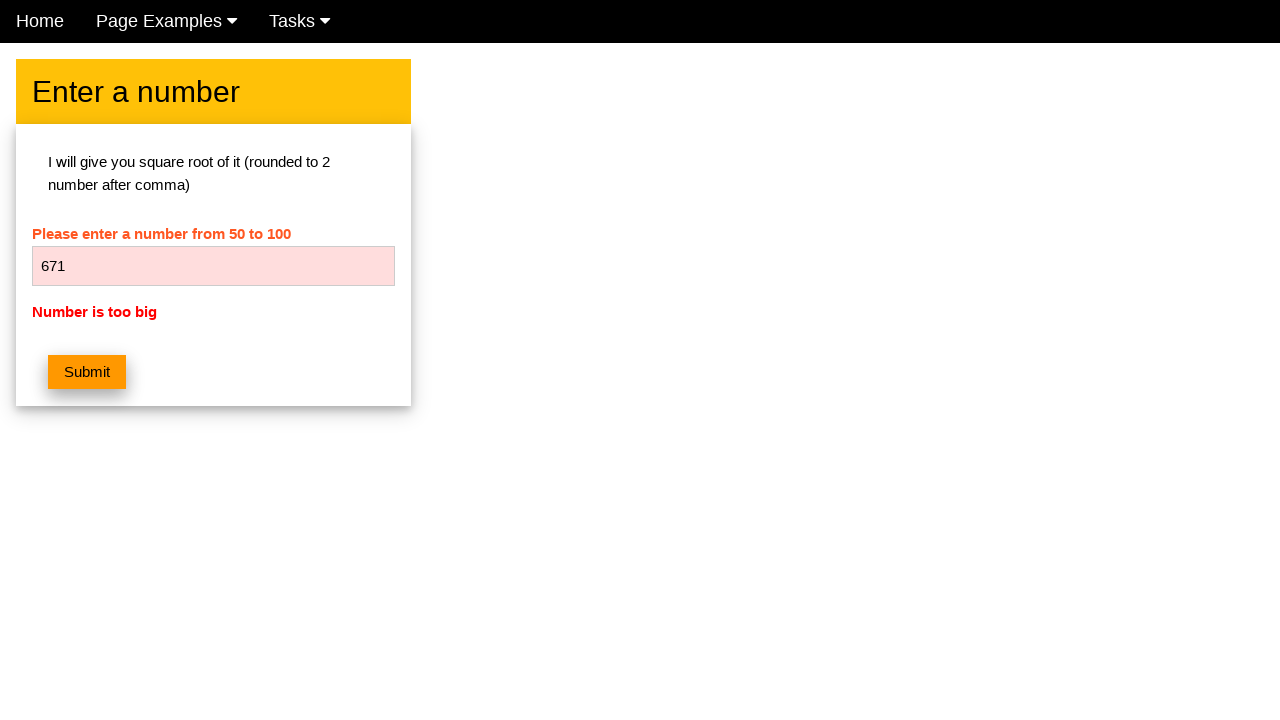

Verified error message 'Number is too big' displays for number 671
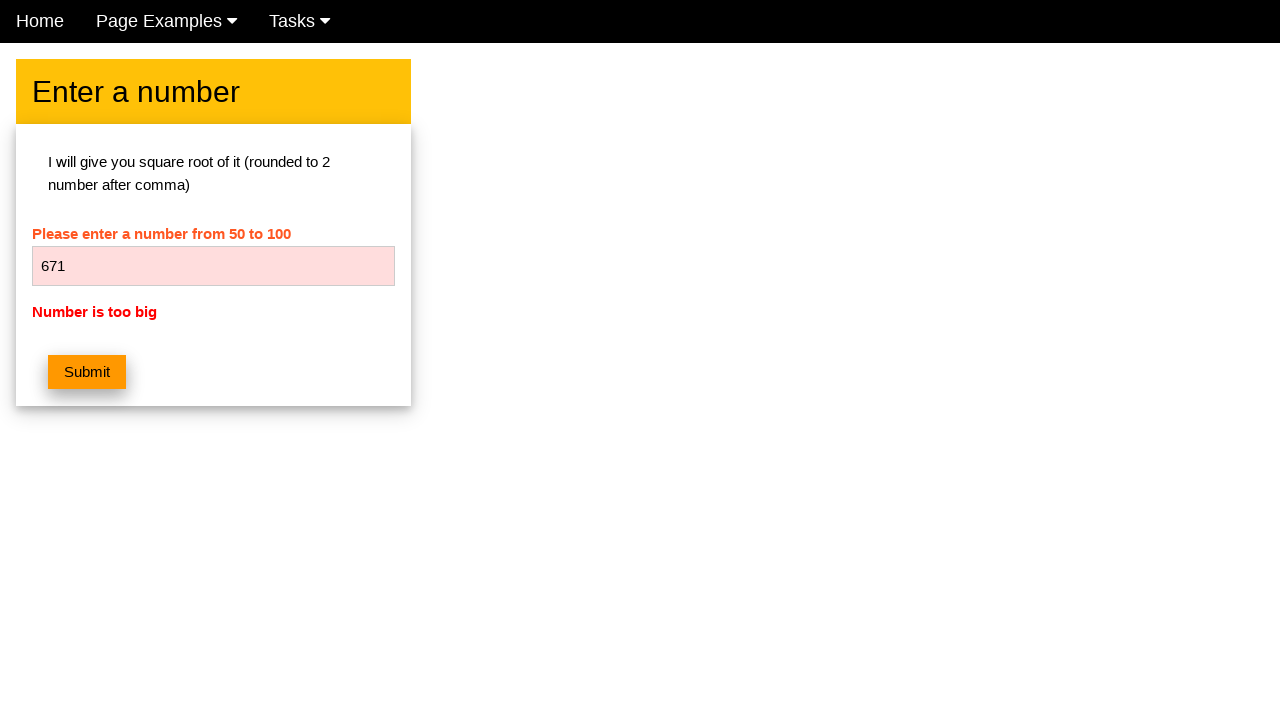

Cleared the number input field on #numb
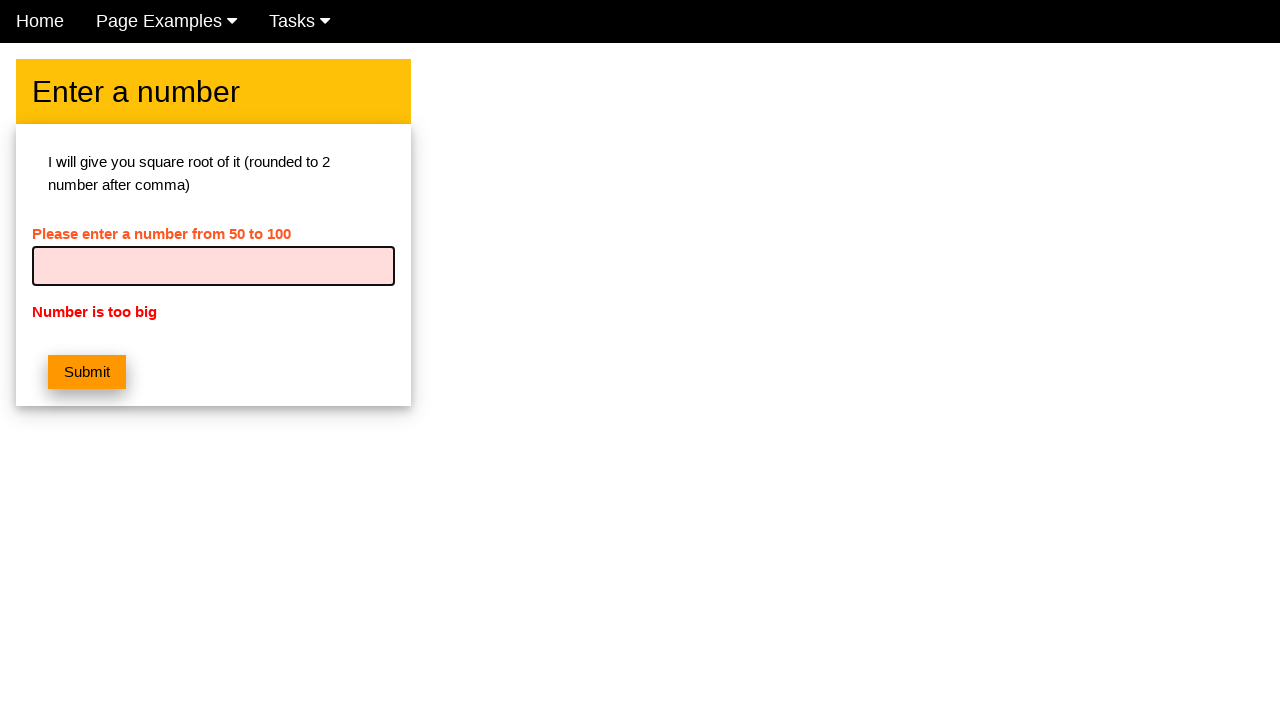

Entered number 672 into the input field on #numb
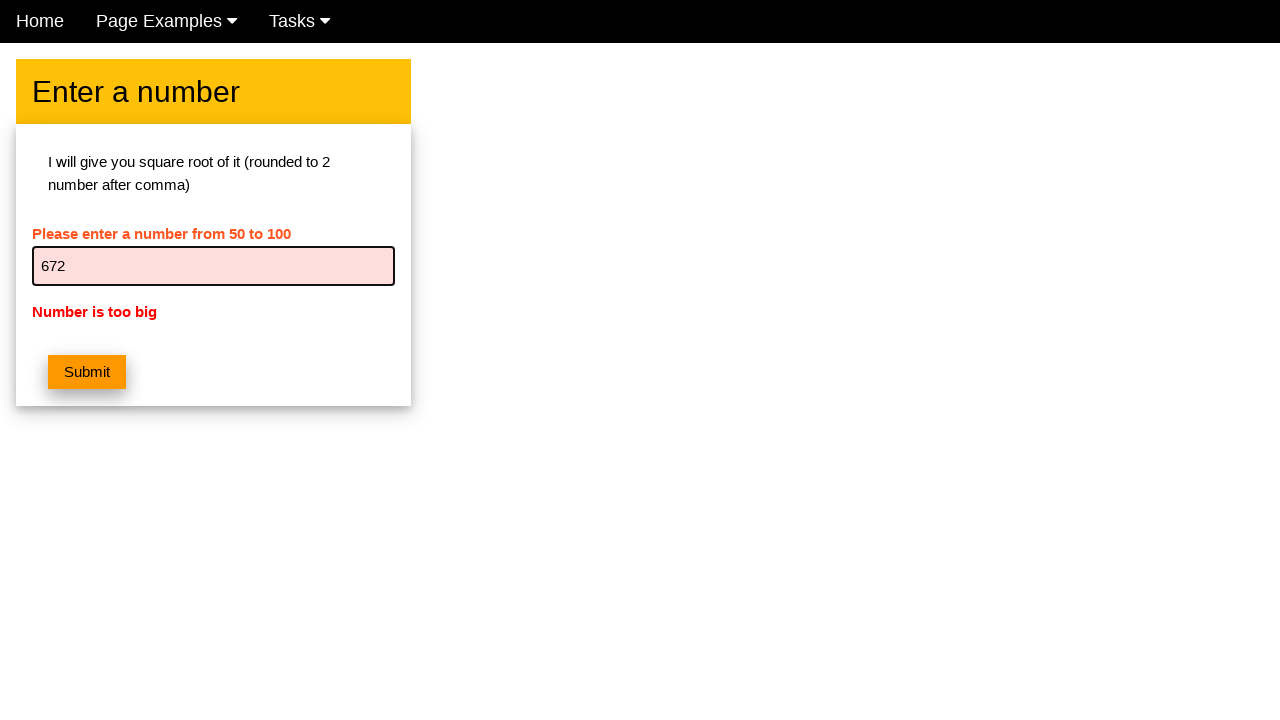

Clicked submit button for number 672 at (87, 372) on button.w3-btn.w3-orange.w3-margin
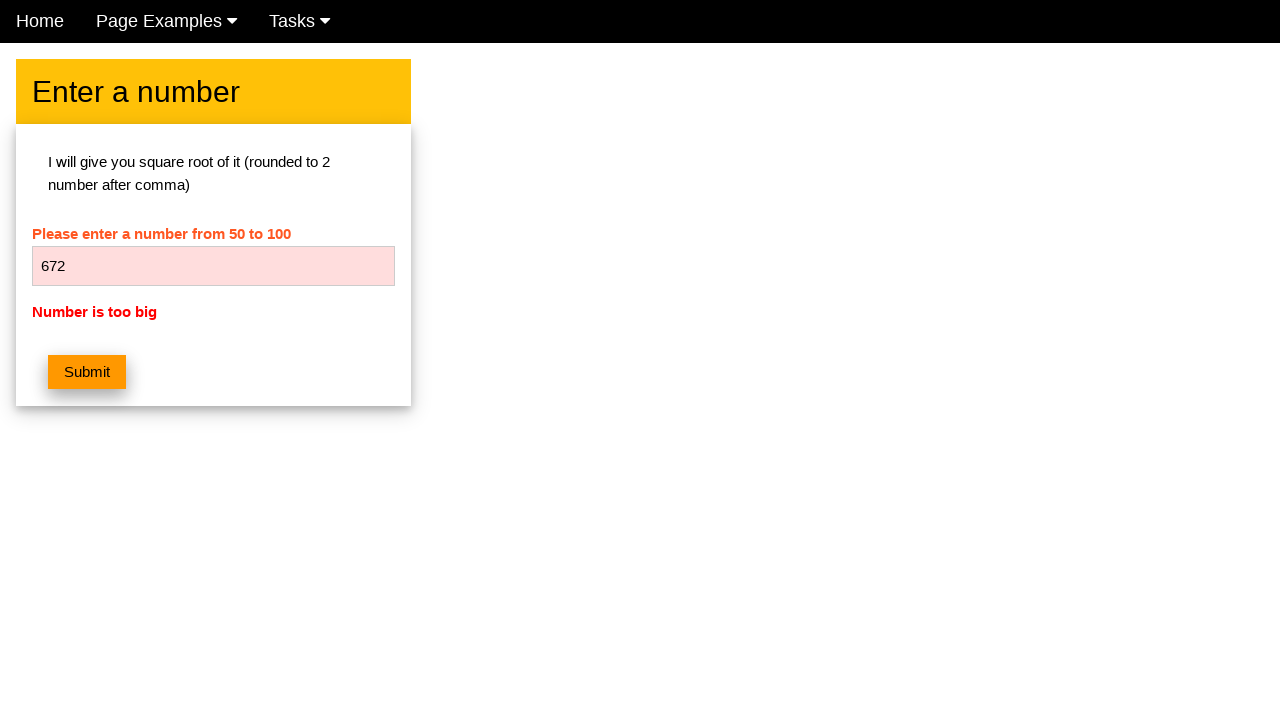

Located error message element for number 672
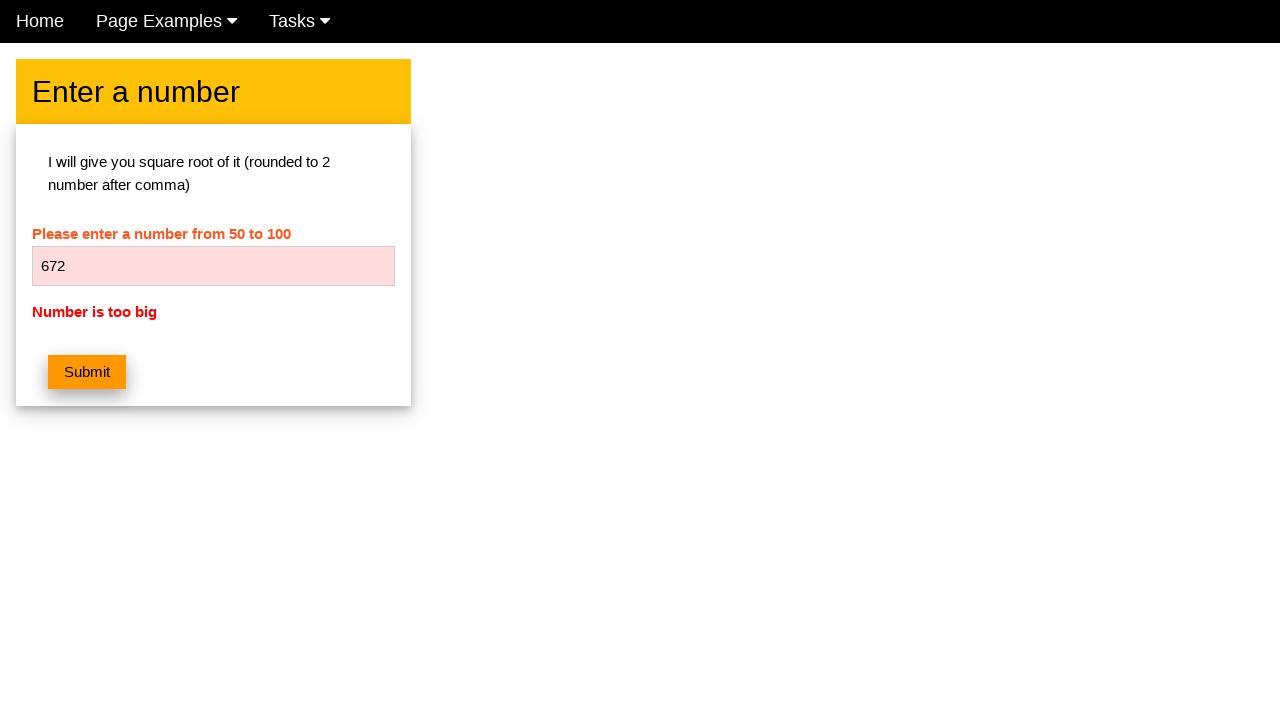

Verified error message 'Number is too big' displays for number 672
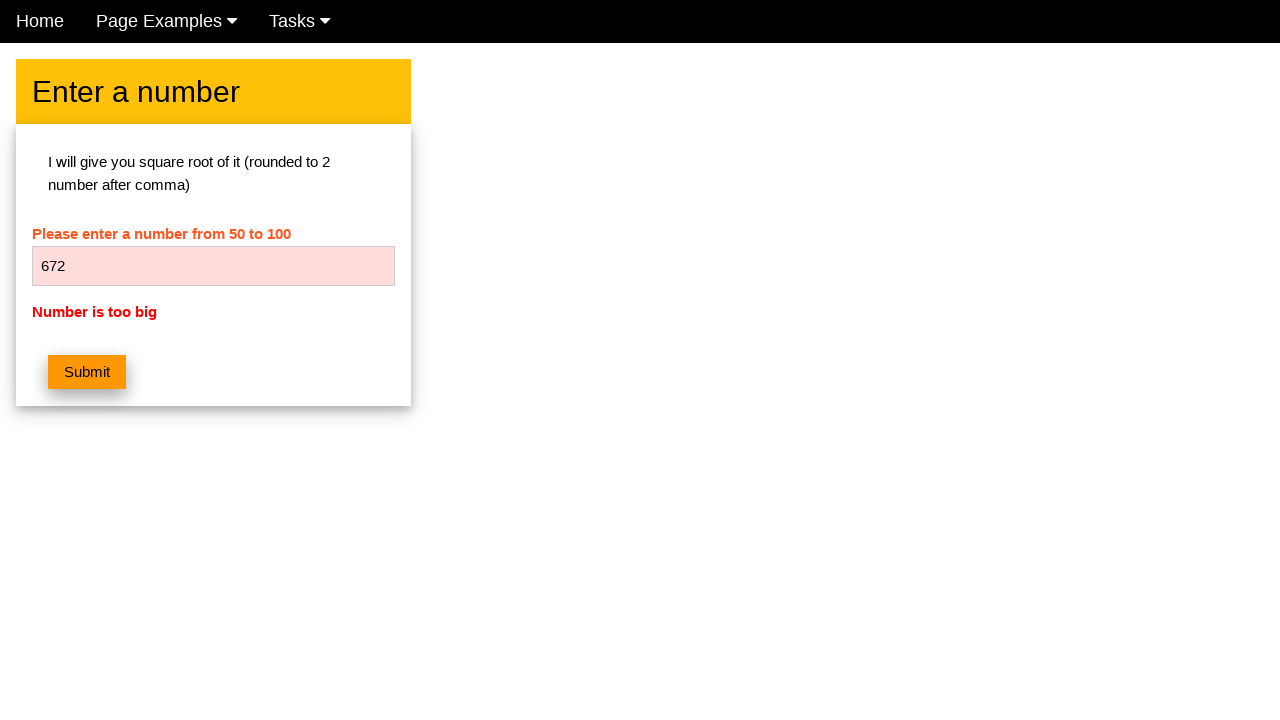

Cleared the number input field on #numb
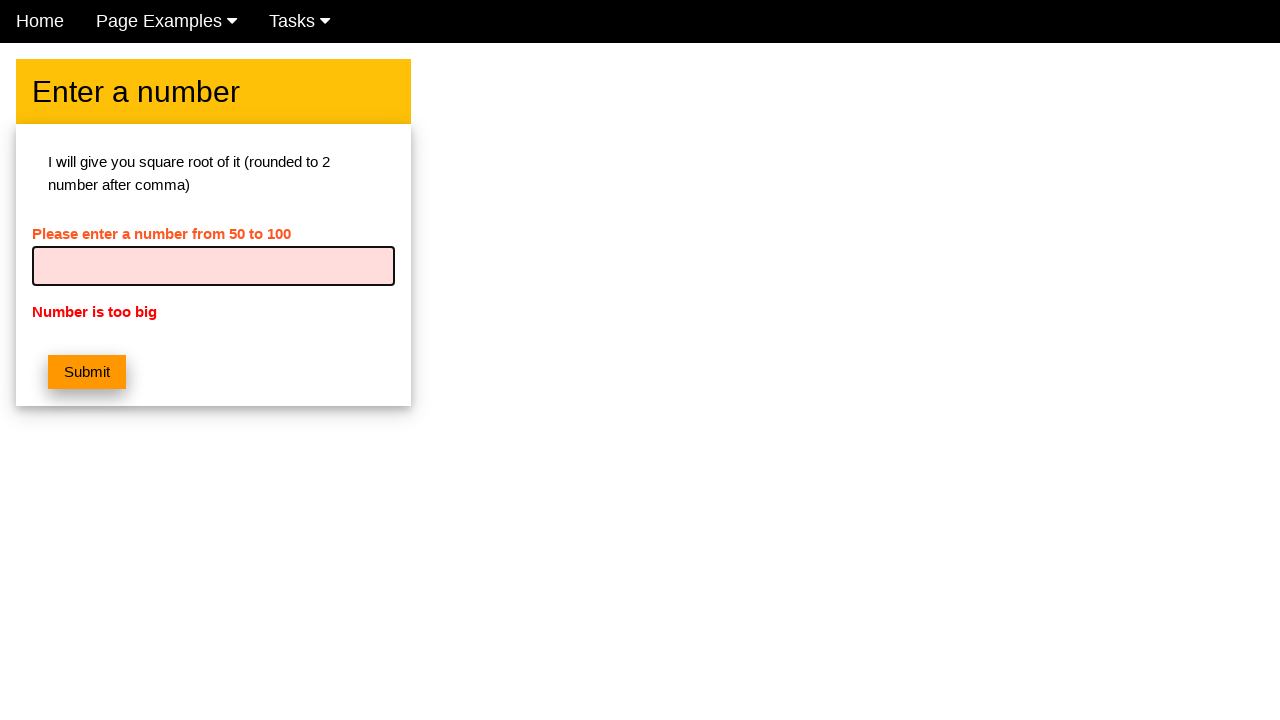

Entered number 673 into the input field on #numb
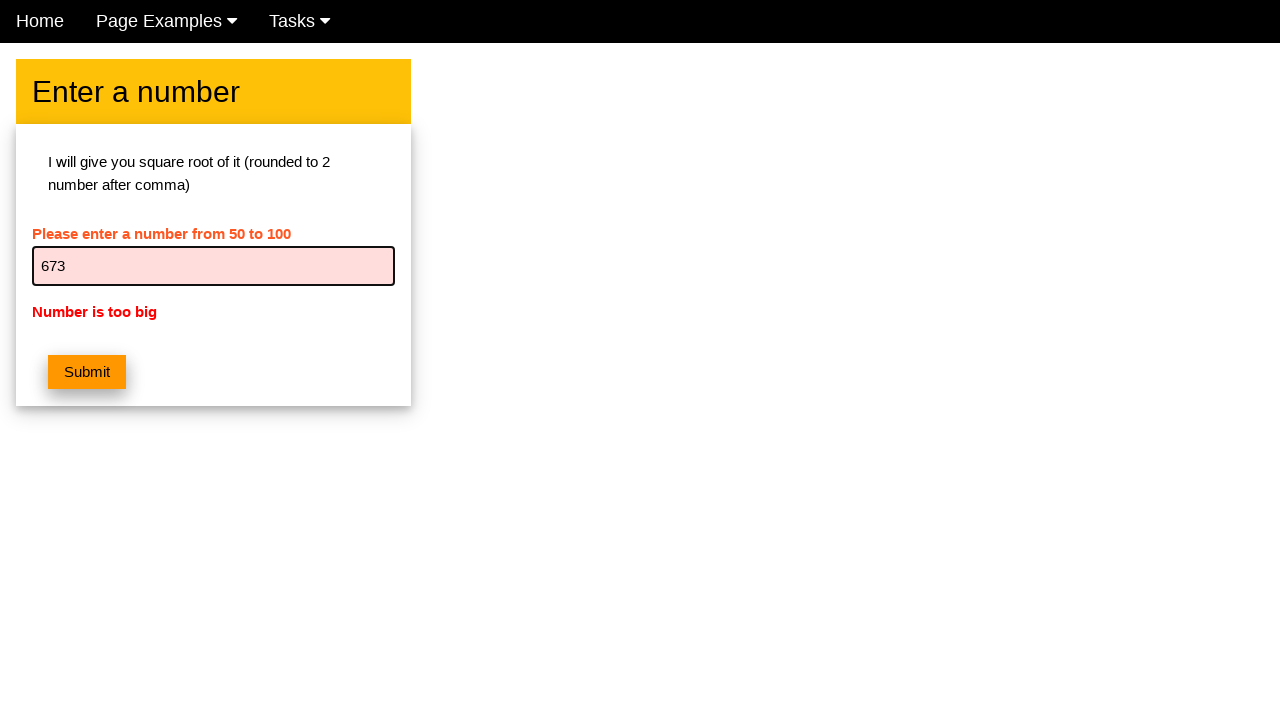

Clicked submit button for number 673 at (87, 372) on button.w3-btn.w3-orange.w3-margin
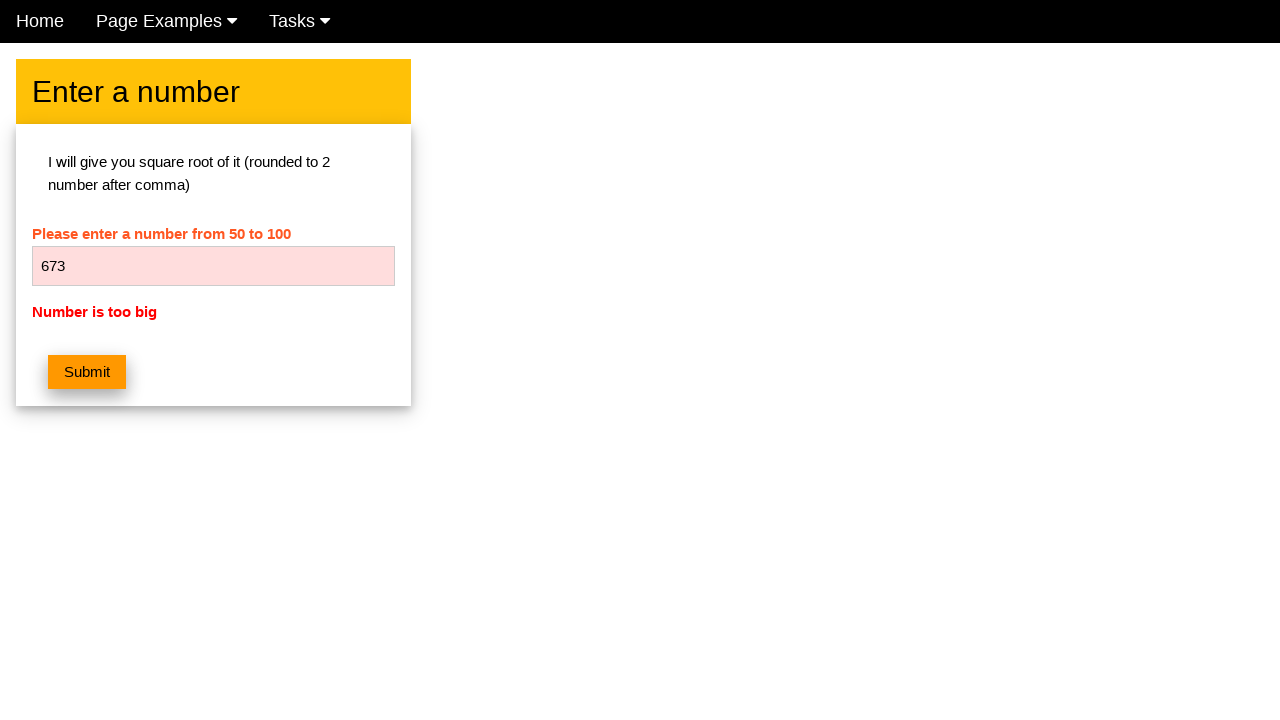

Located error message element for number 673
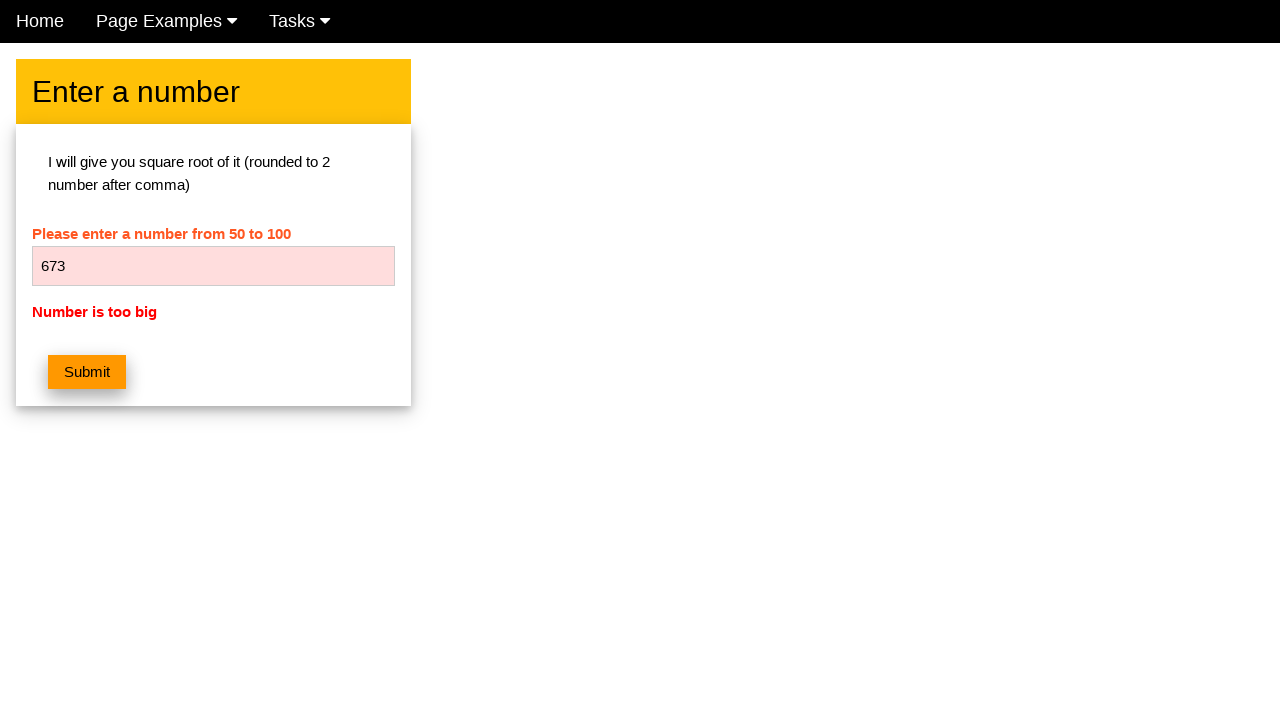

Verified error message 'Number is too big' displays for number 673
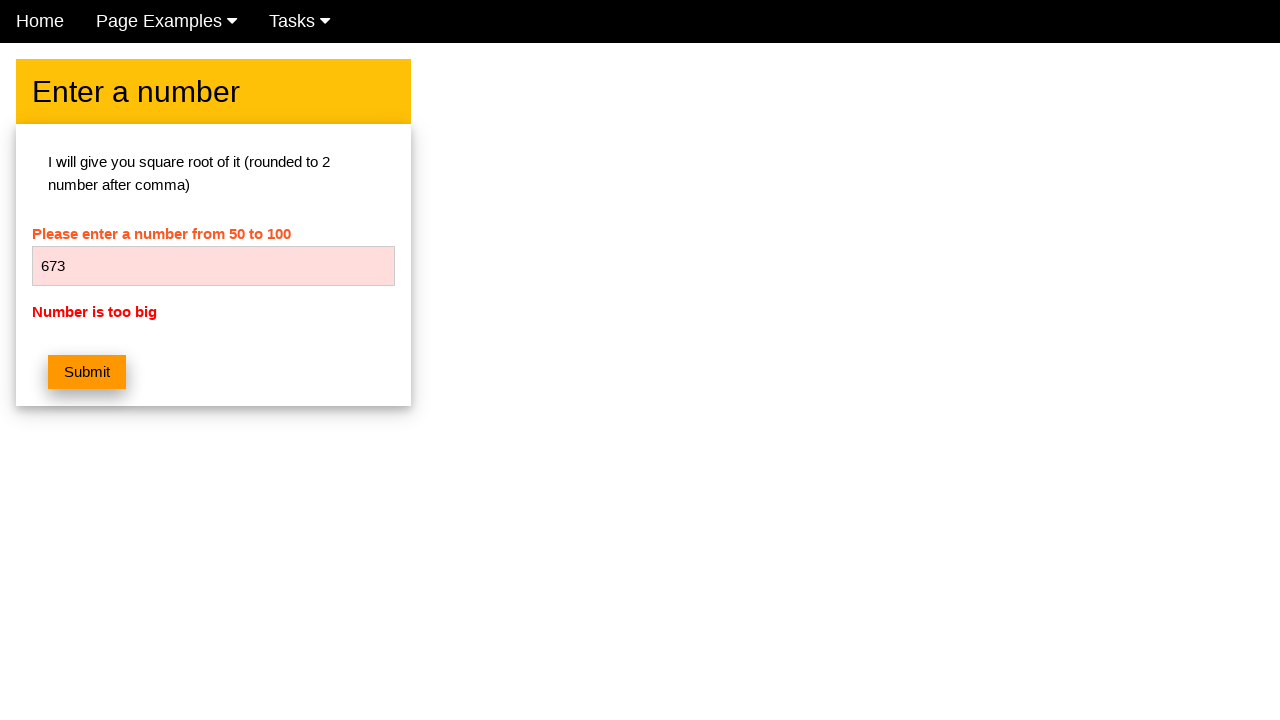

Cleared the number input field on #numb
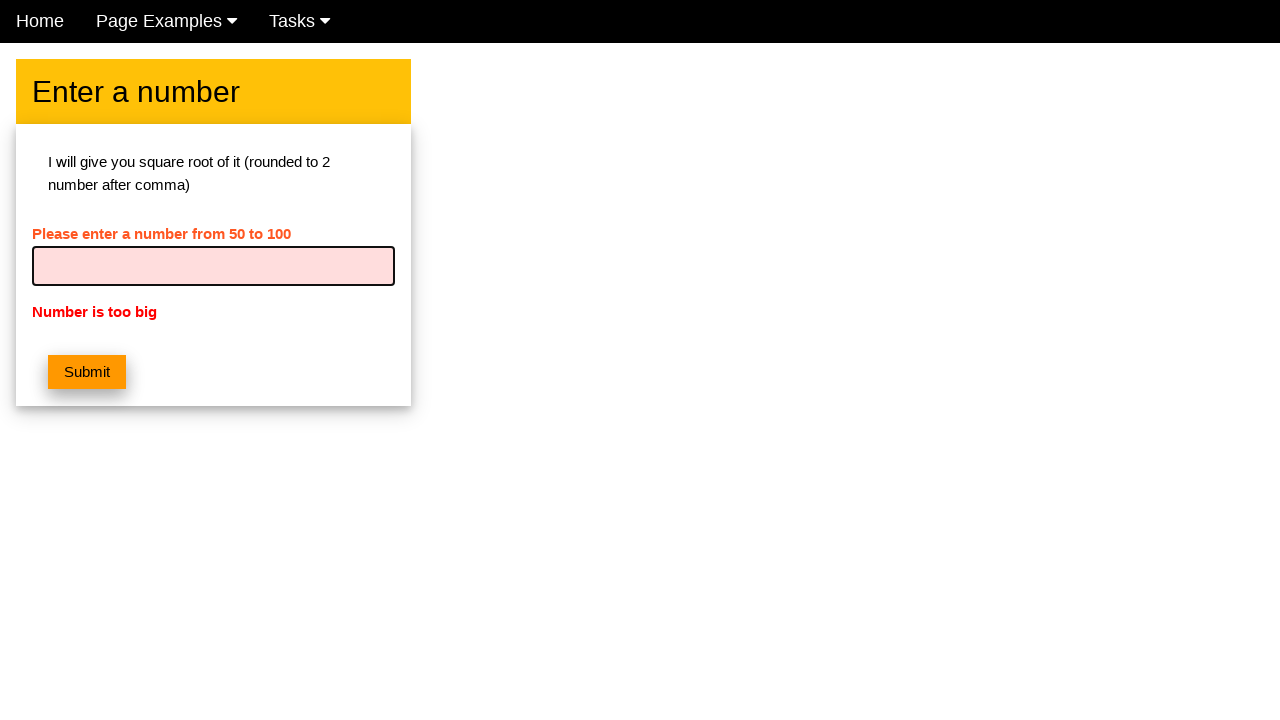

Entered number 674 into the input field on #numb
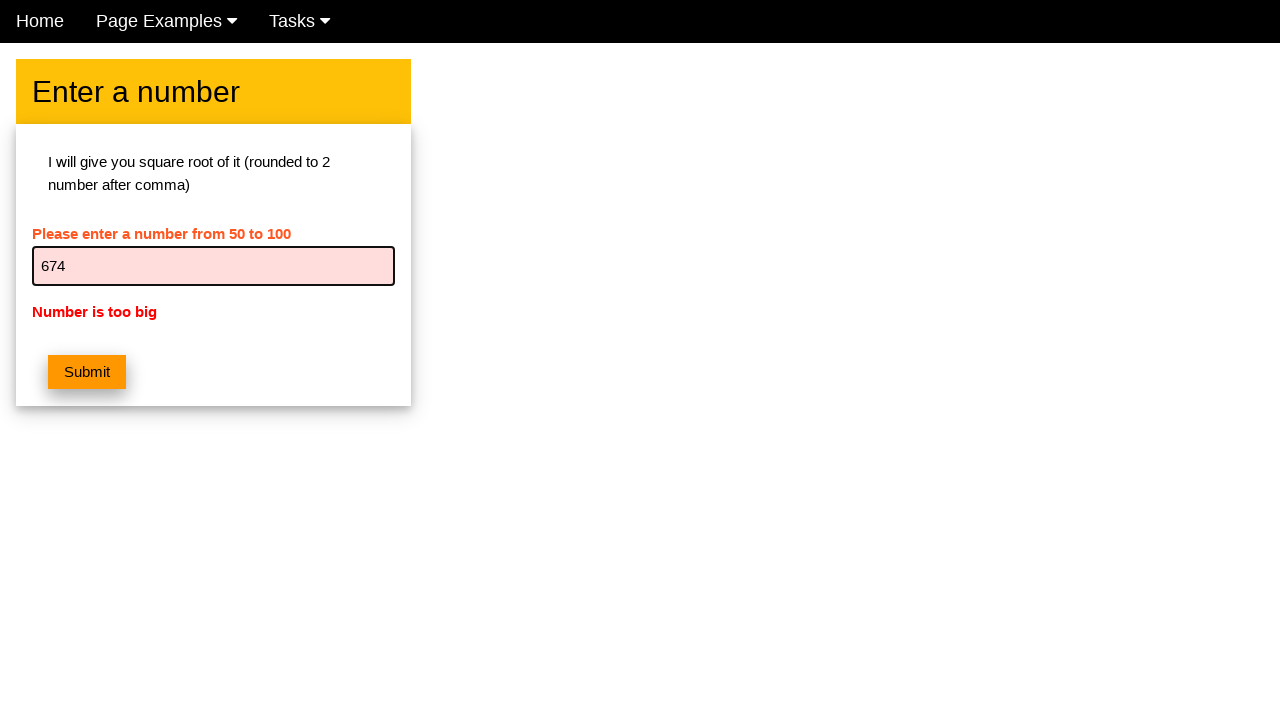

Clicked submit button for number 674 at (87, 372) on button.w3-btn.w3-orange.w3-margin
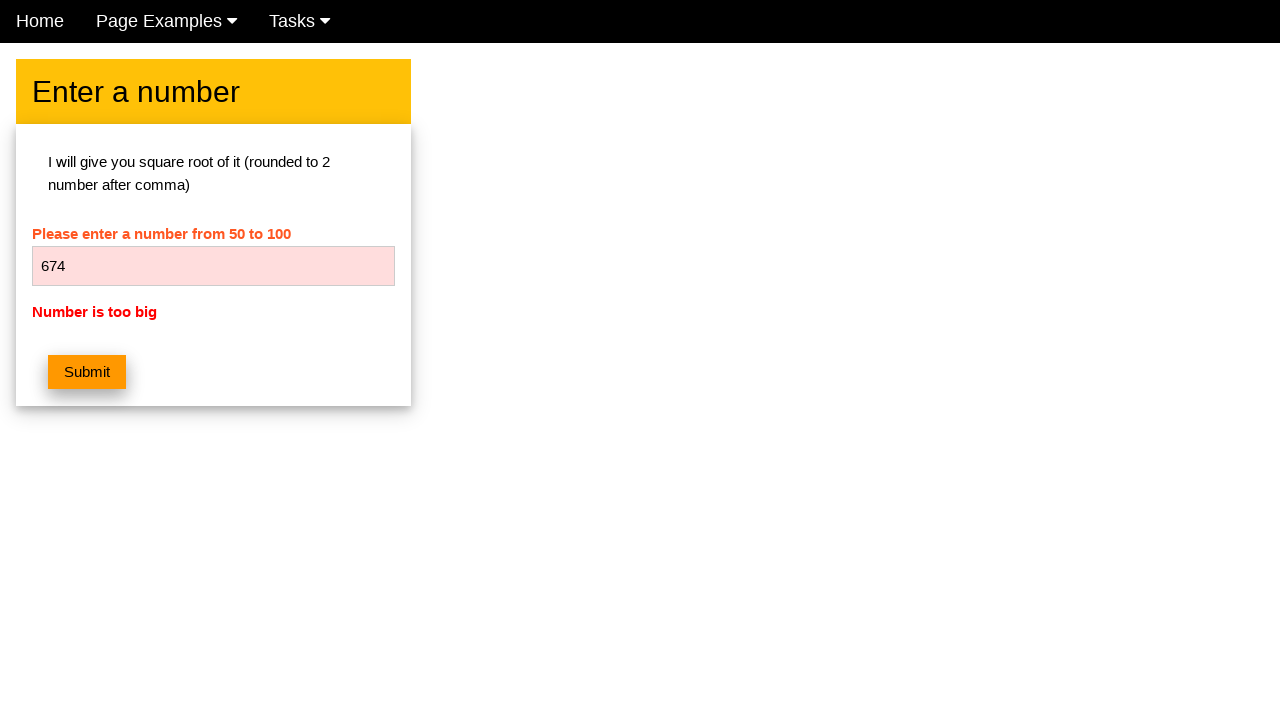

Located error message element for number 674
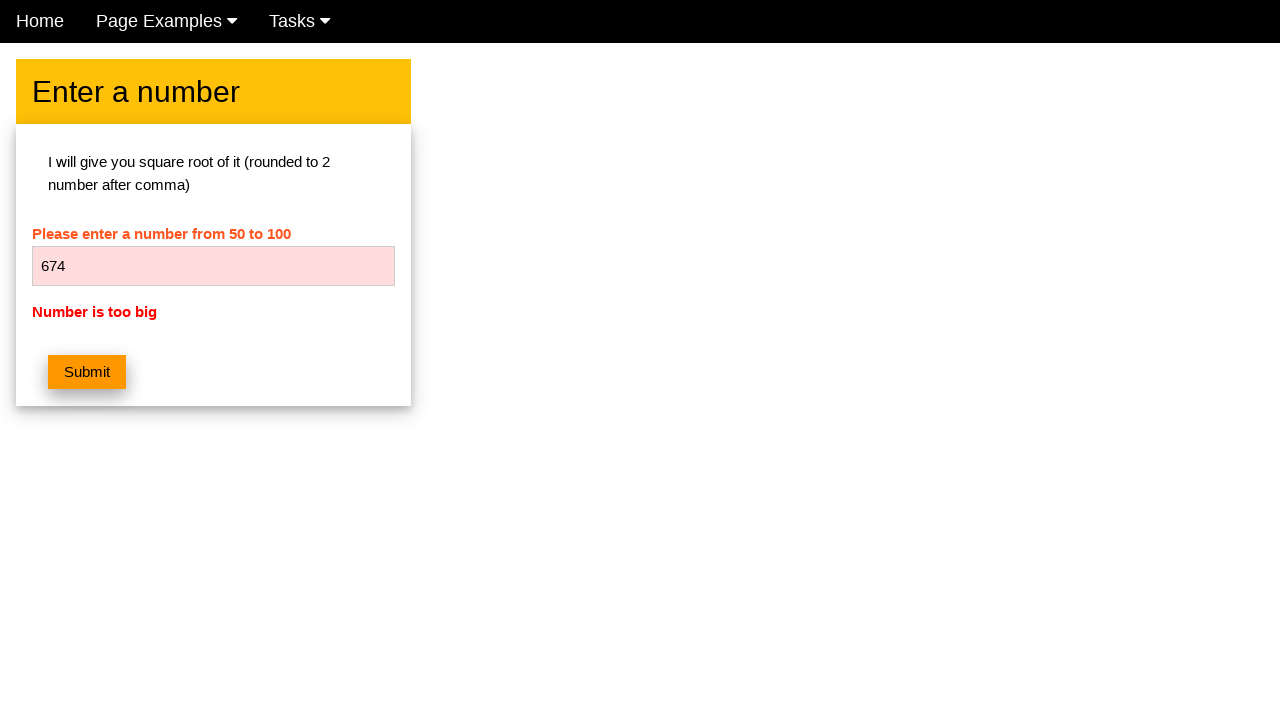

Verified error message 'Number is too big' displays for number 674
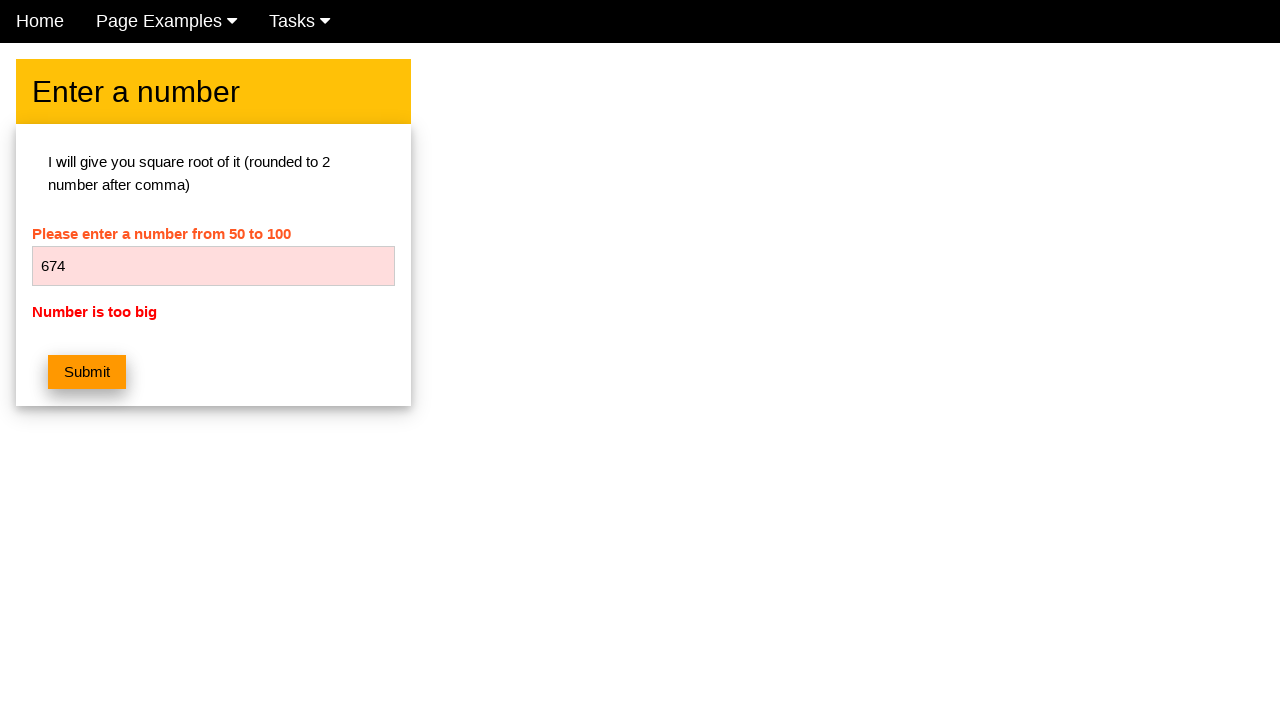

Cleared the number input field on #numb
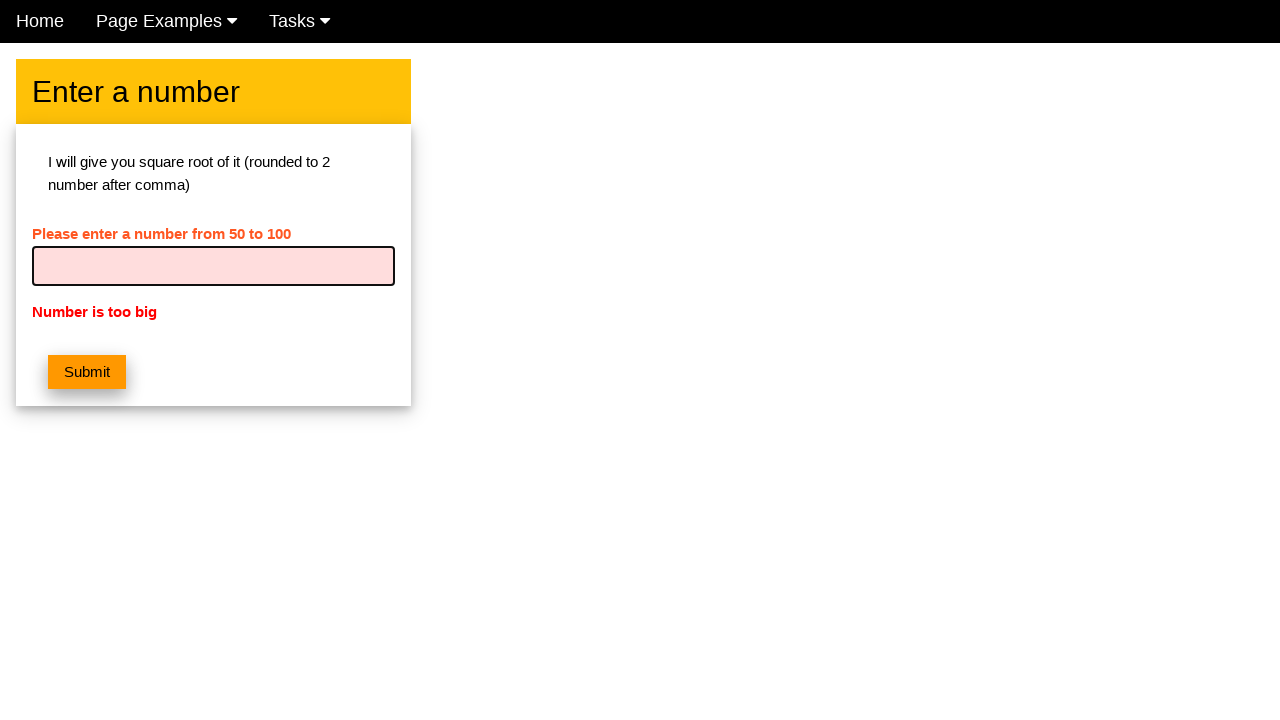

Entered number 675 into the input field on #numb
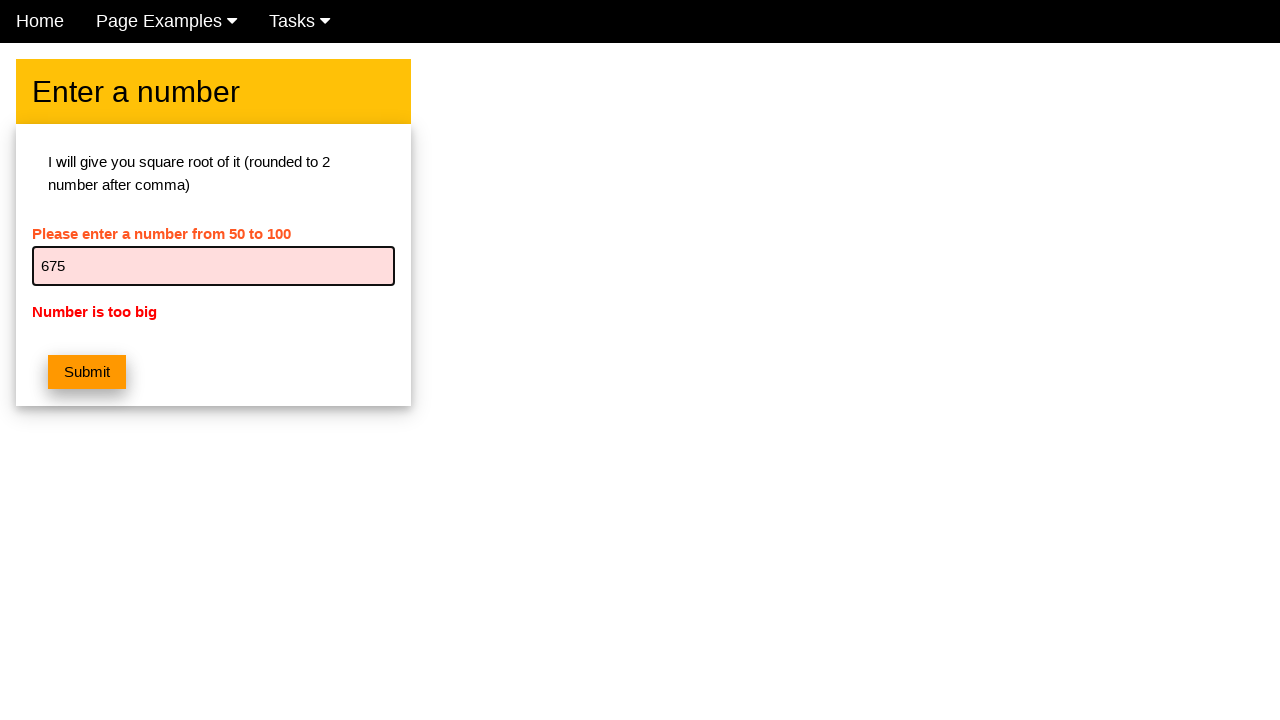

Clicked submit button for number 675 at (87, 372) on button.w3-btn.w3-orange.w3-margin
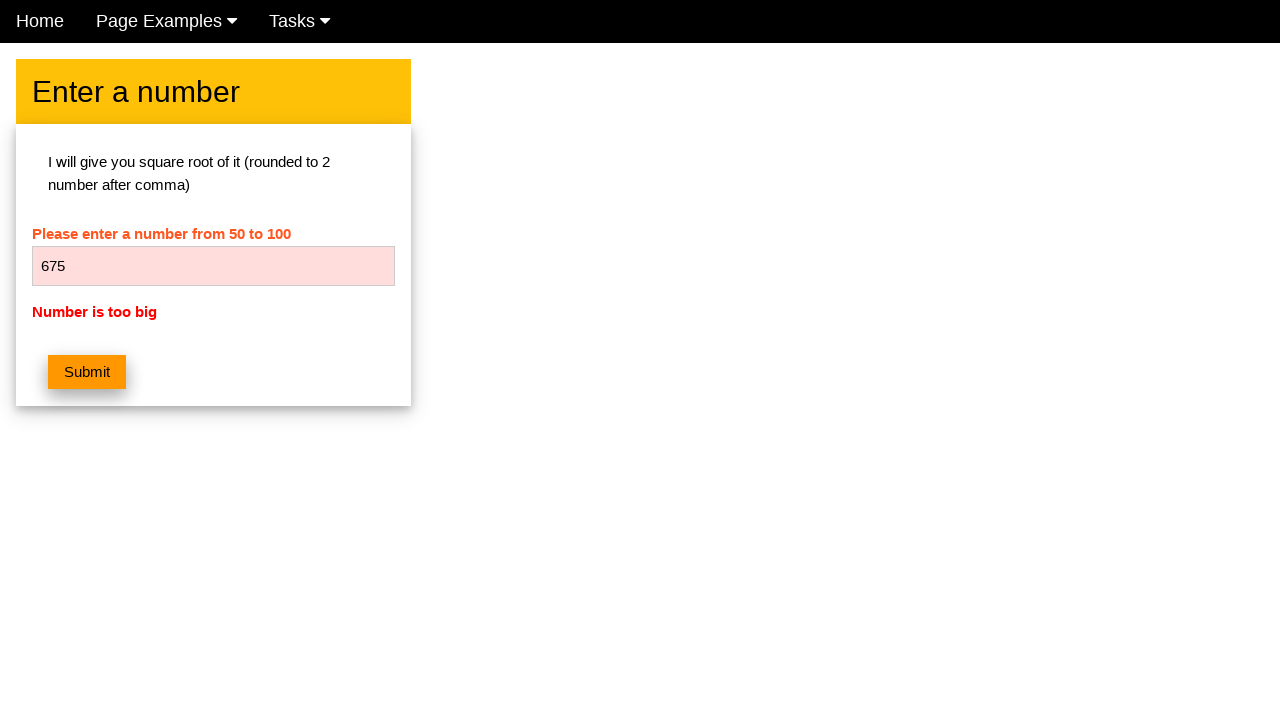

Located error message element for number 675
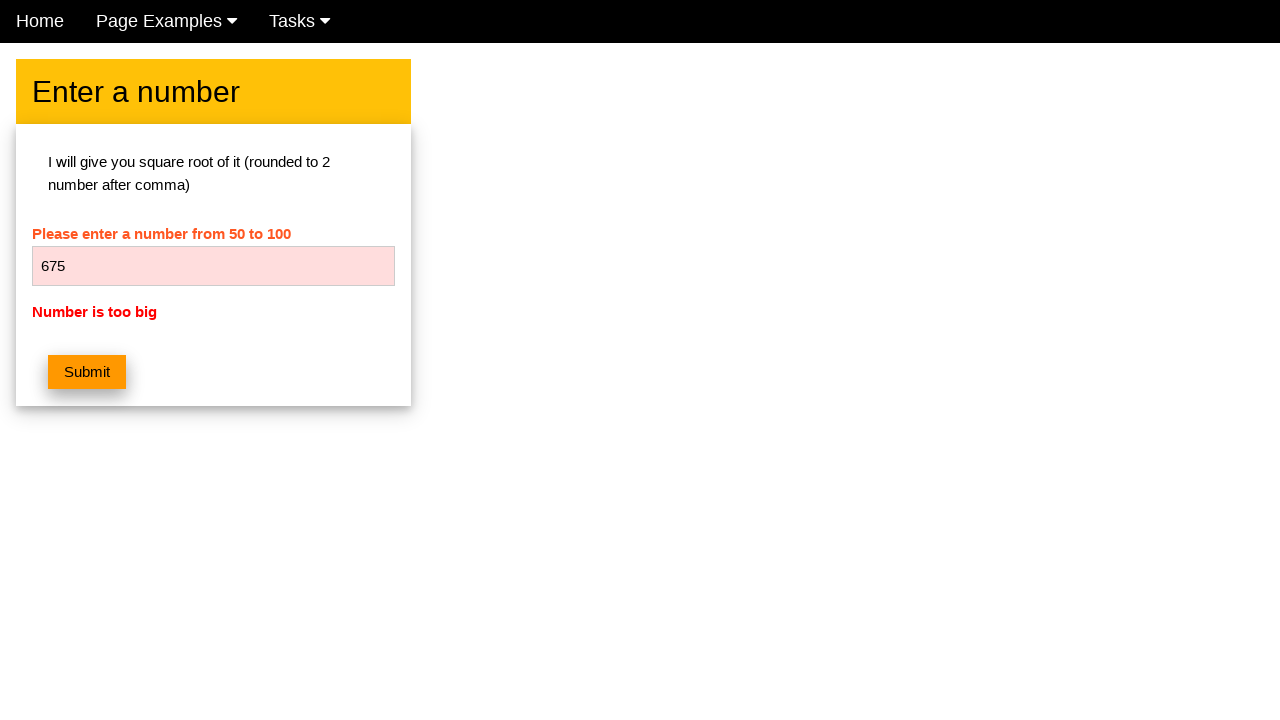

Verified error message 'Number is too big' displays for number 675
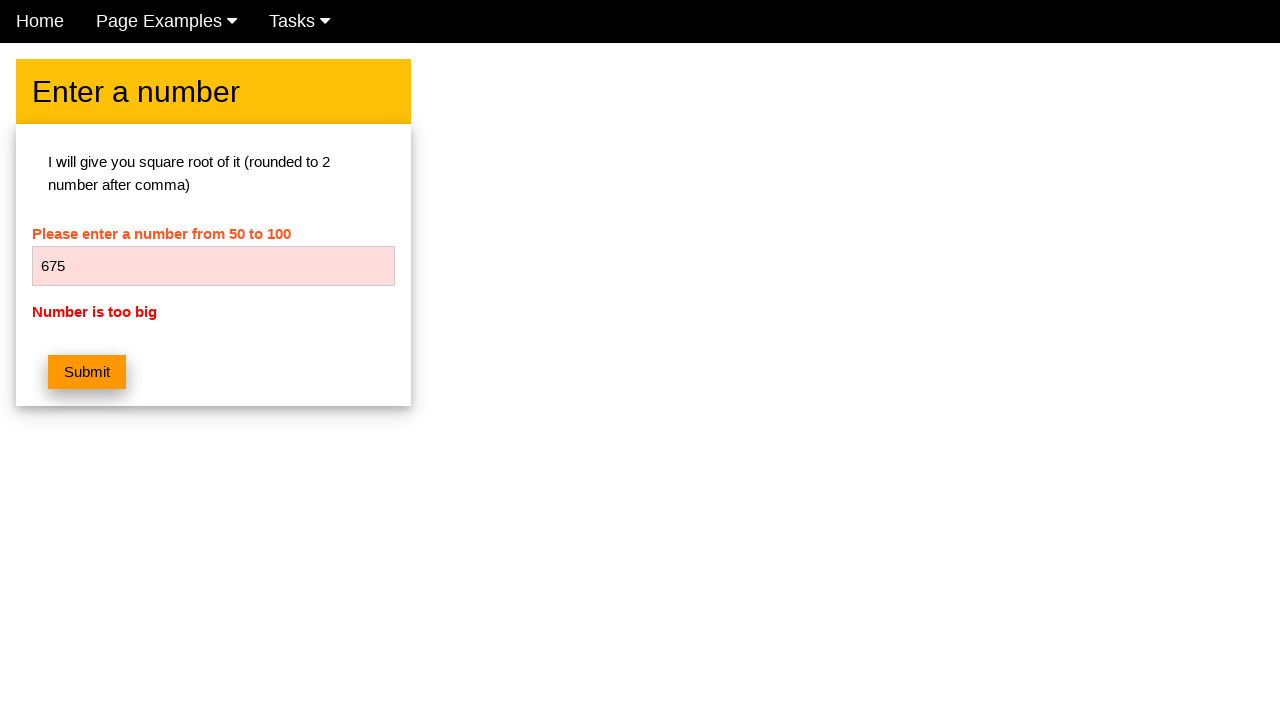

Cleared the number input field on #numb
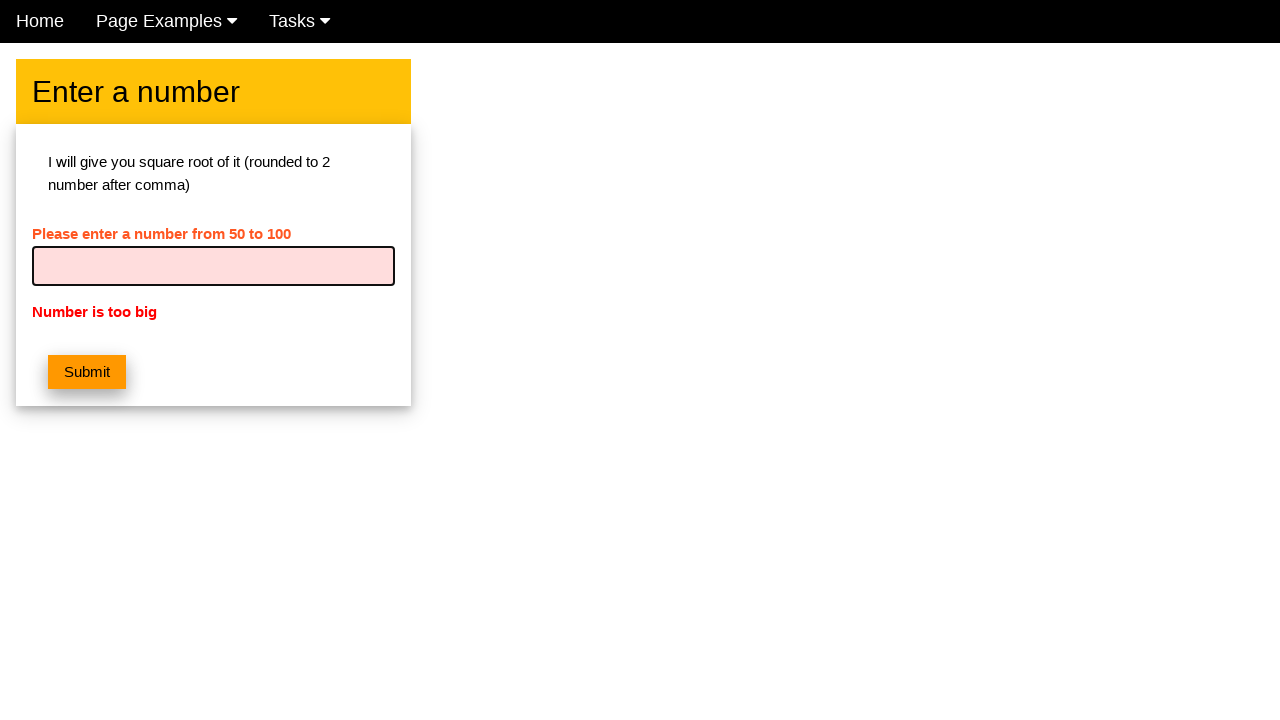

Entered number 676 into the input field on #numb
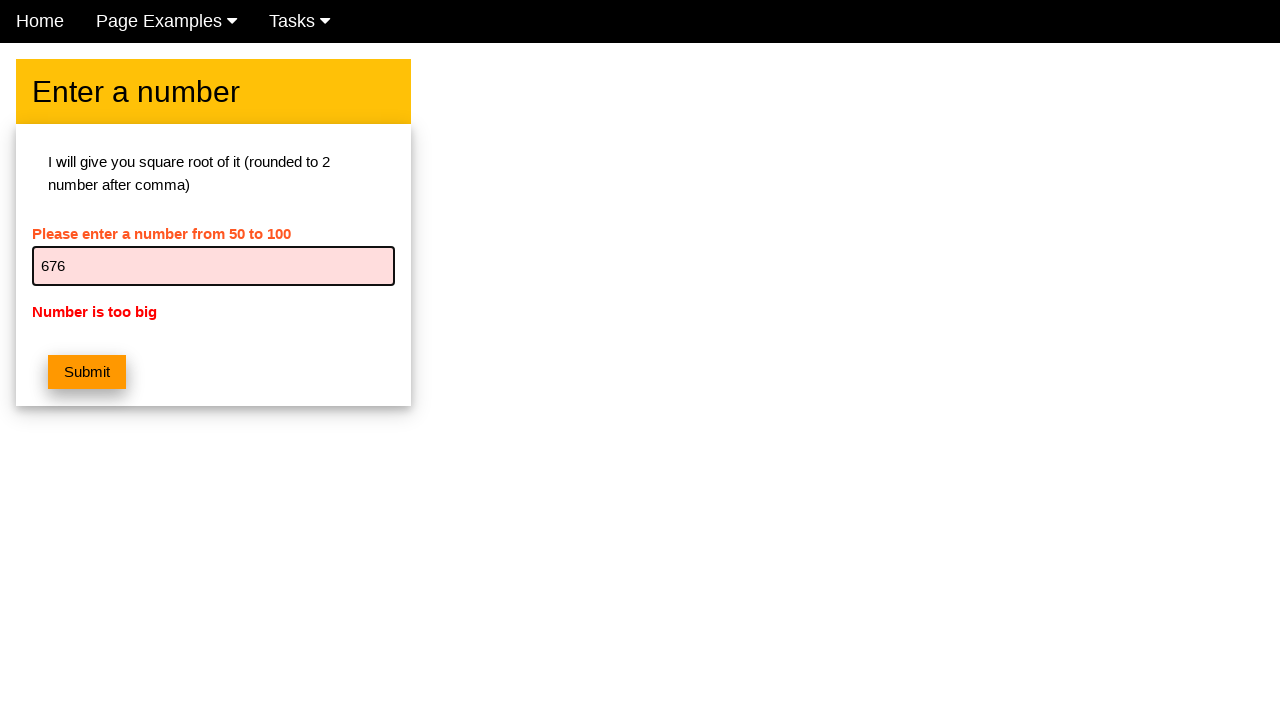

Clicked submit button for number 676 at (87, 372) on button.w3-btn.w3-orange.w3-margin
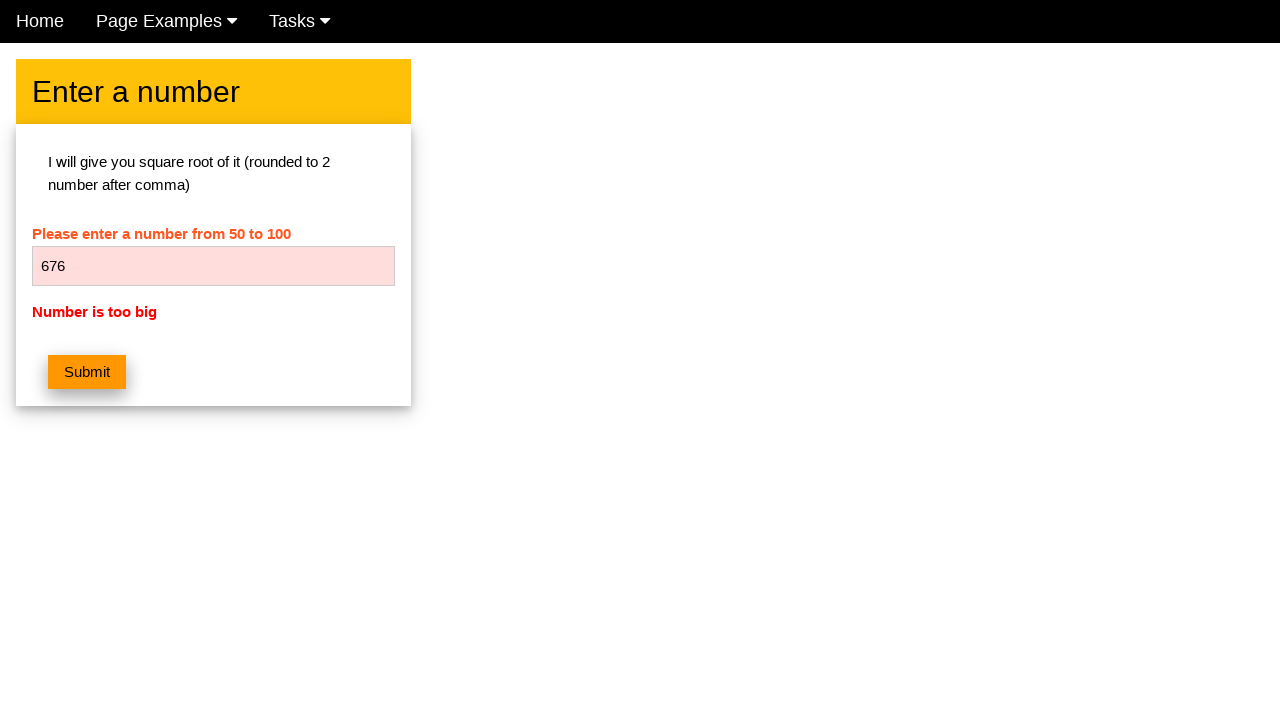

Located error message element for number 676
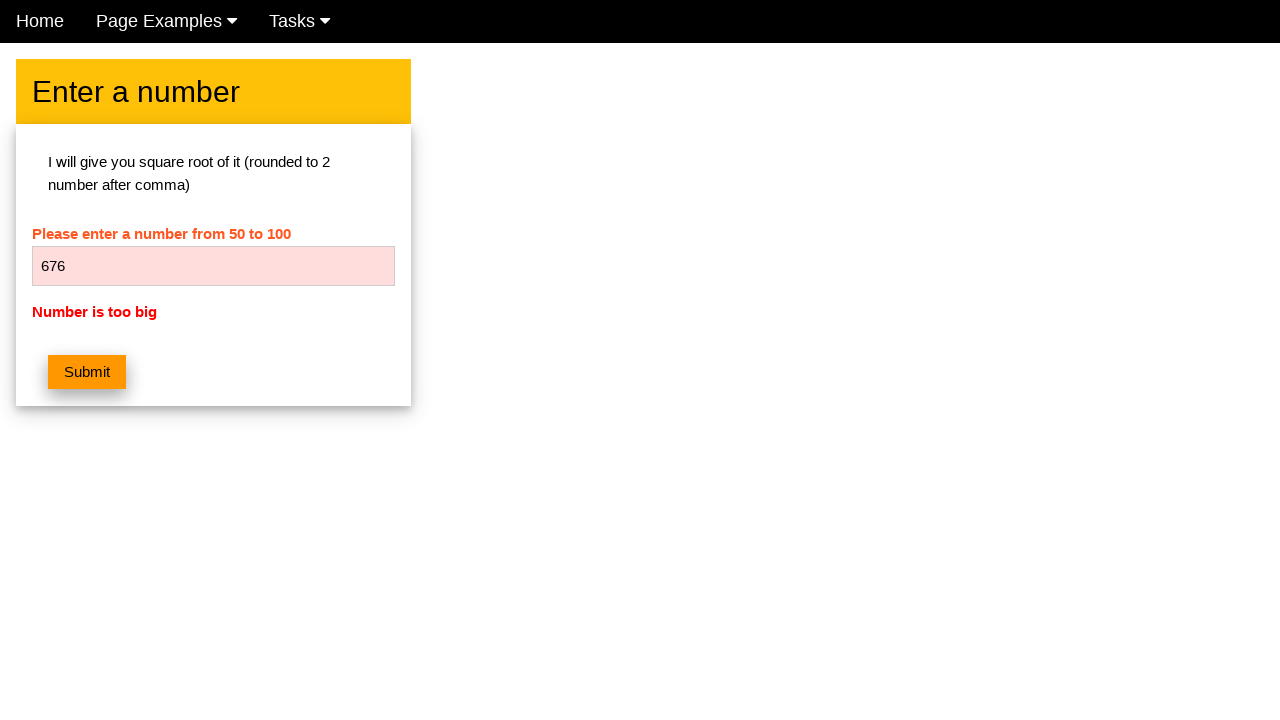

Verified error message 'Number is too big' displays for number 676
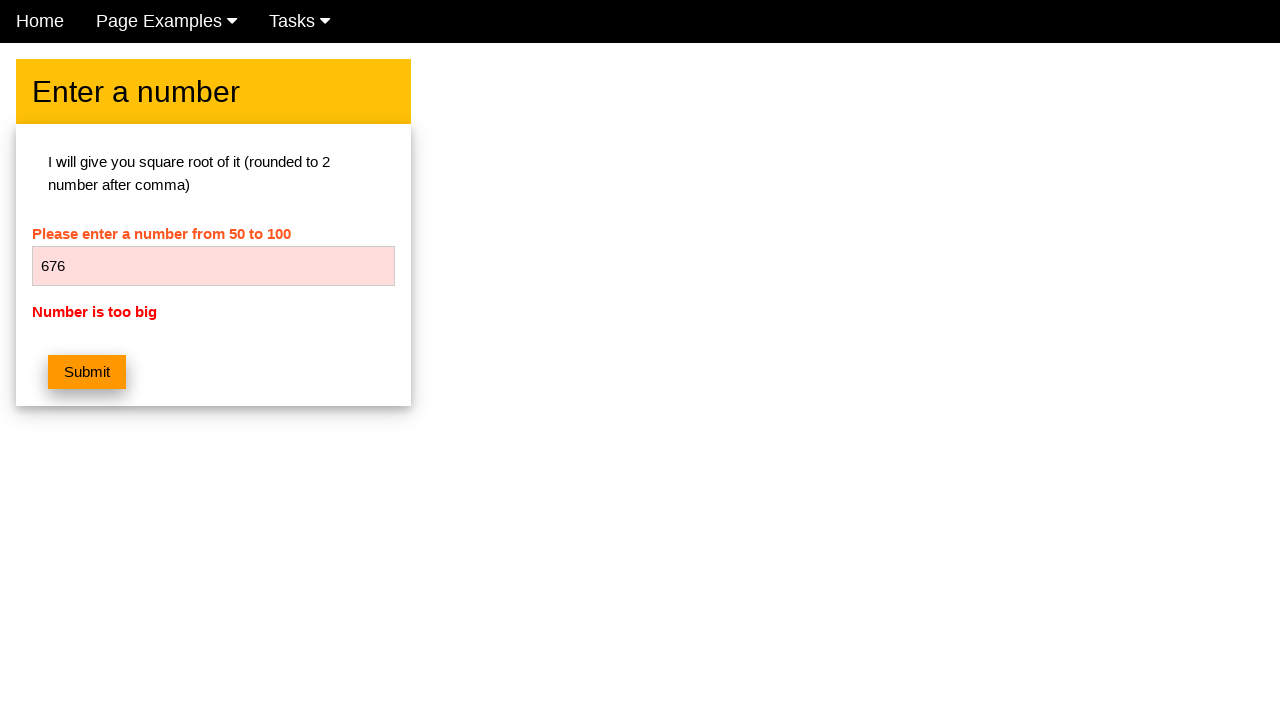

Cleared the number input field on #numb
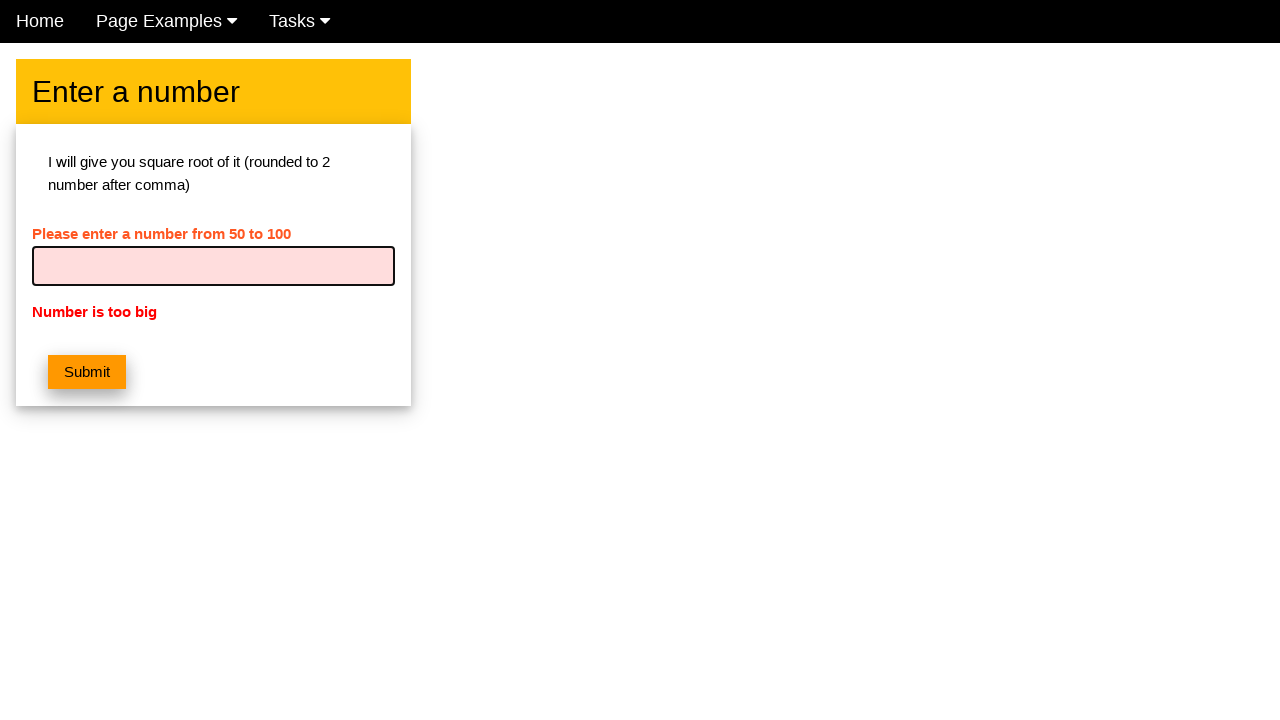

Entered number 677 into the input field on #numb
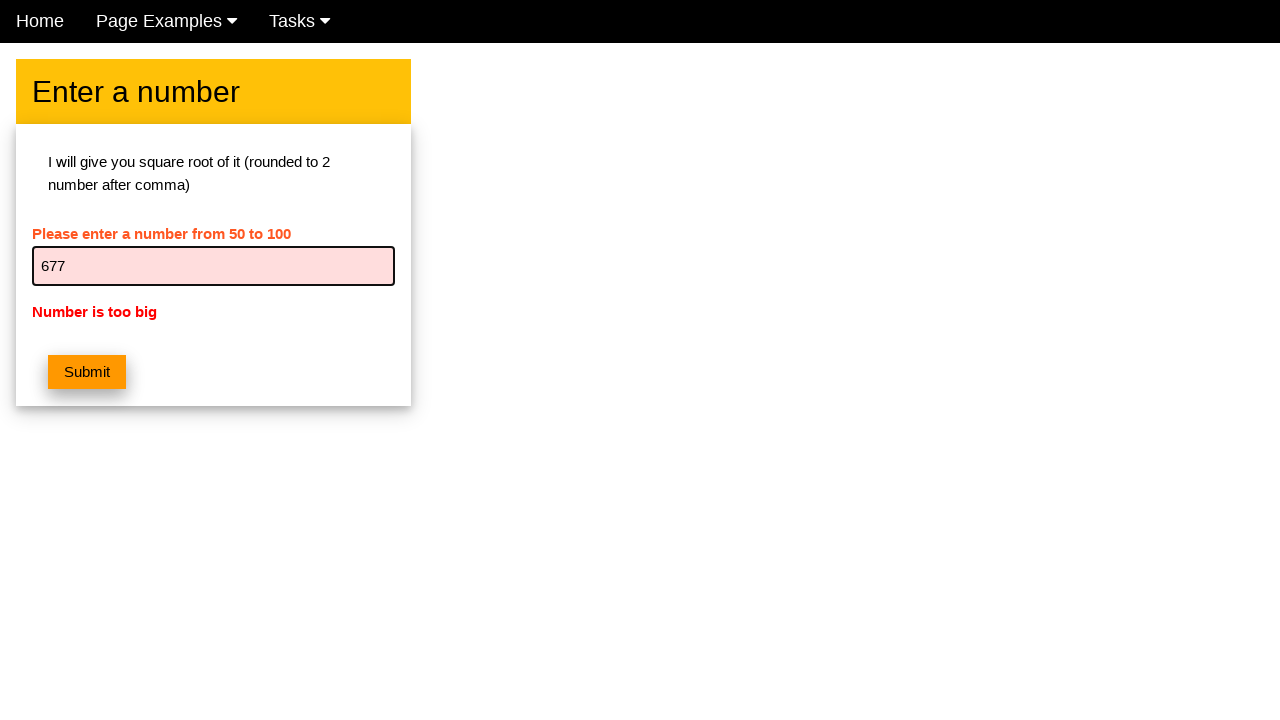

Clicked submit button for number 677 at (87, 372) on button.w3-btn.w3-orange.w3-margin
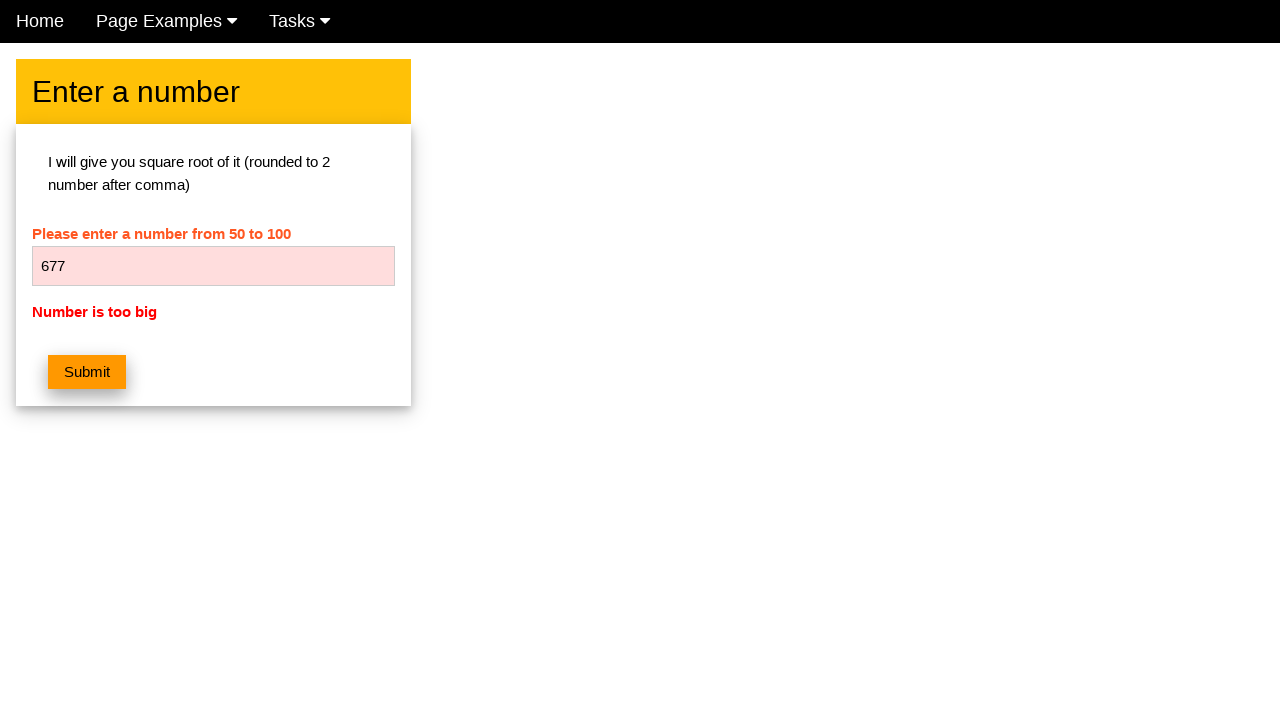

Located error message element for number 677
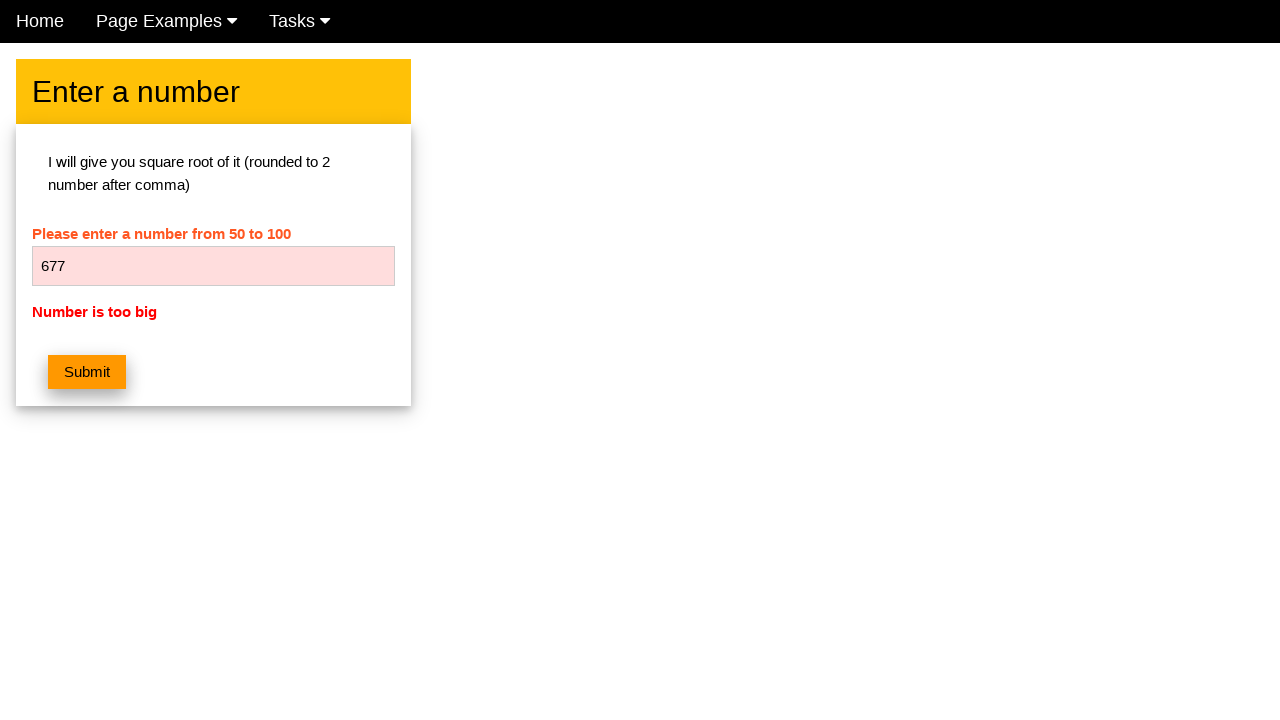

Verified error message 'Number is too big' displays for number 677
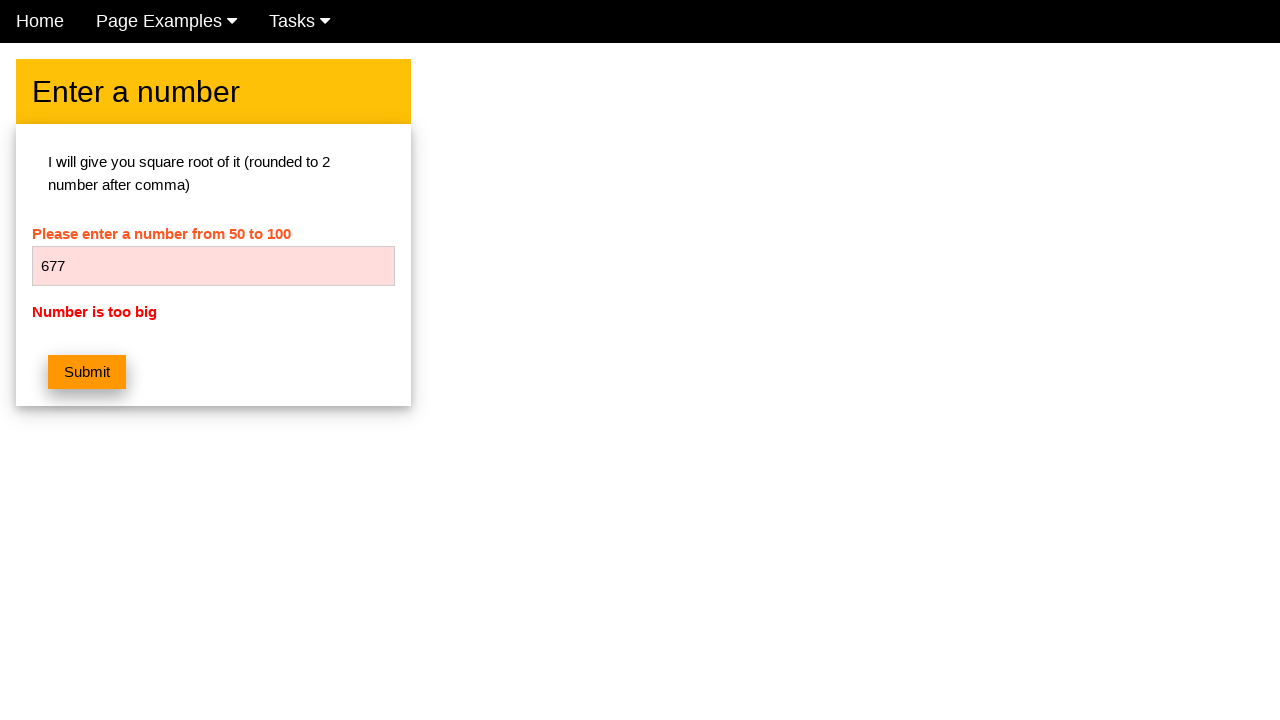

Cleared the number input field on #numb
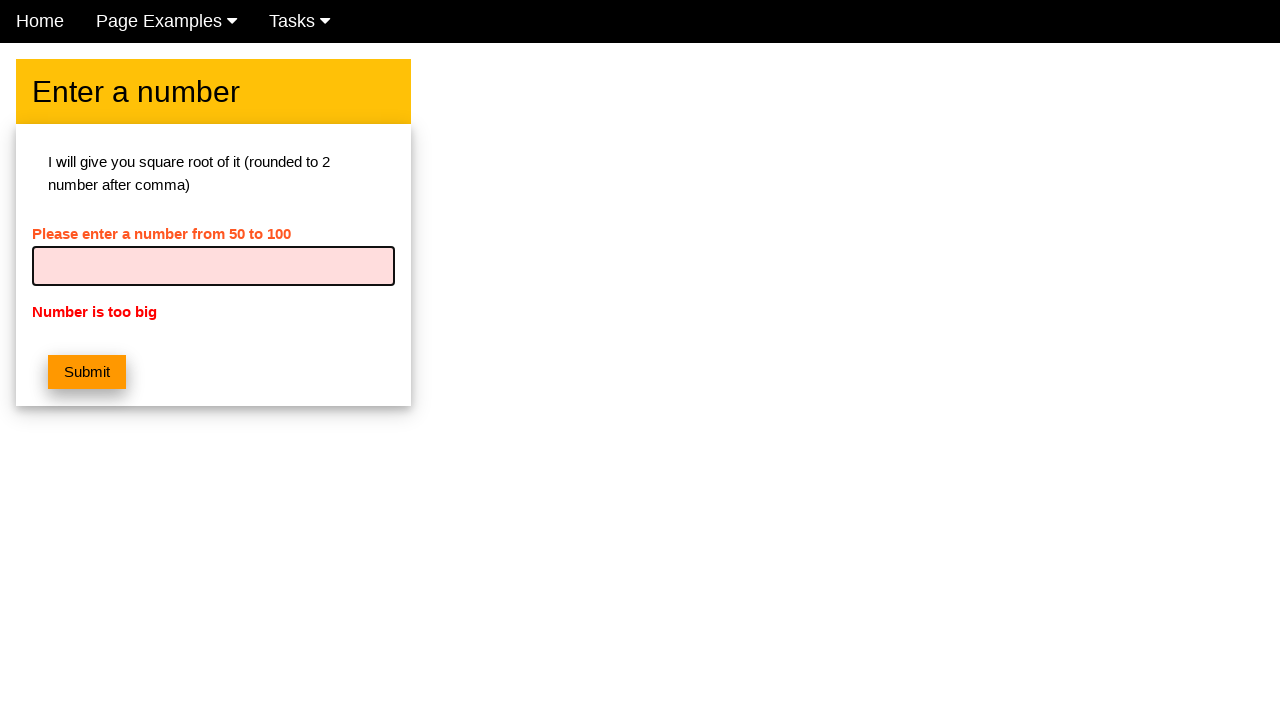

Entered number 678 into the input field on #numb
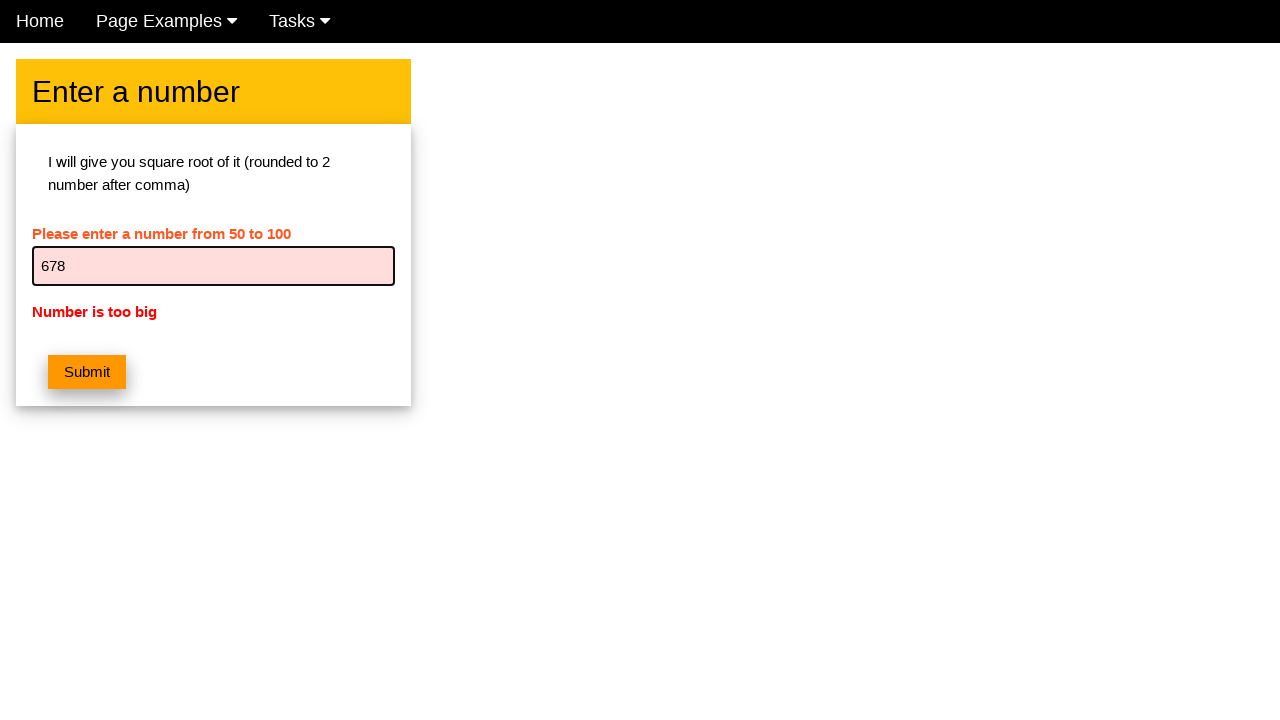

Clicked submit button for number 678 at (87, 372) on button.w3-btn.w3-orange.w3-margin
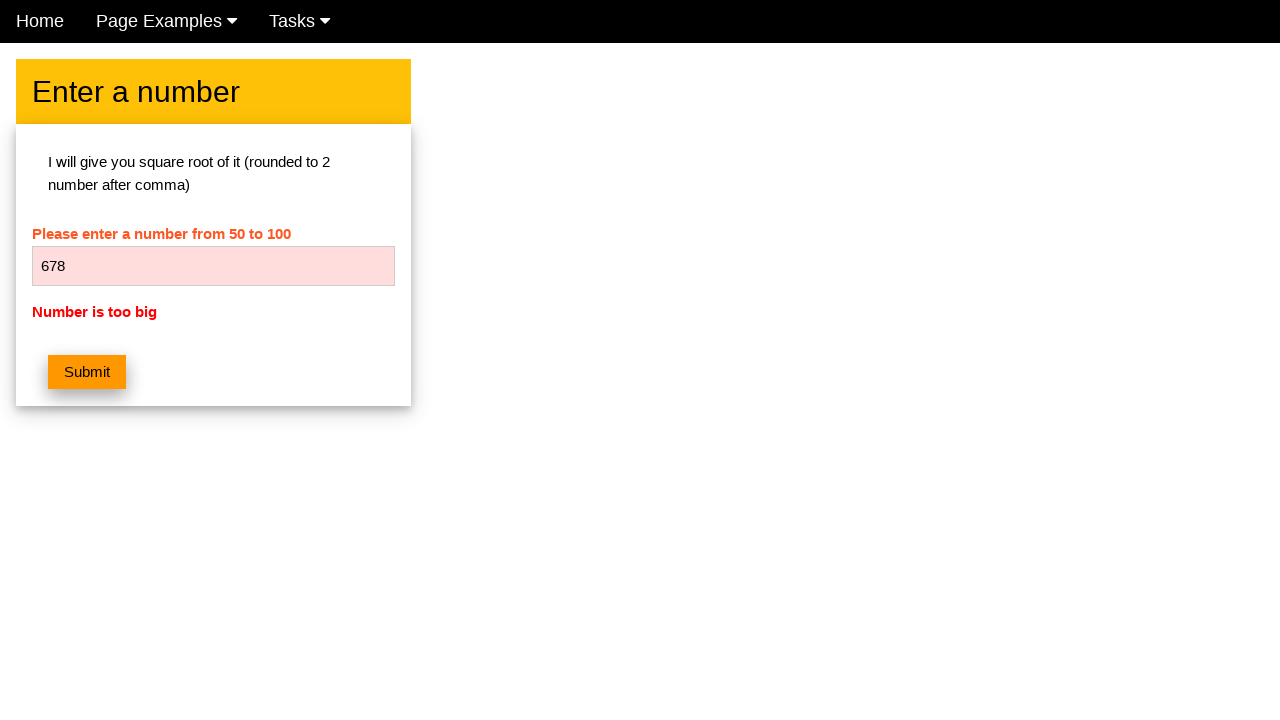

Located error message element for number 678
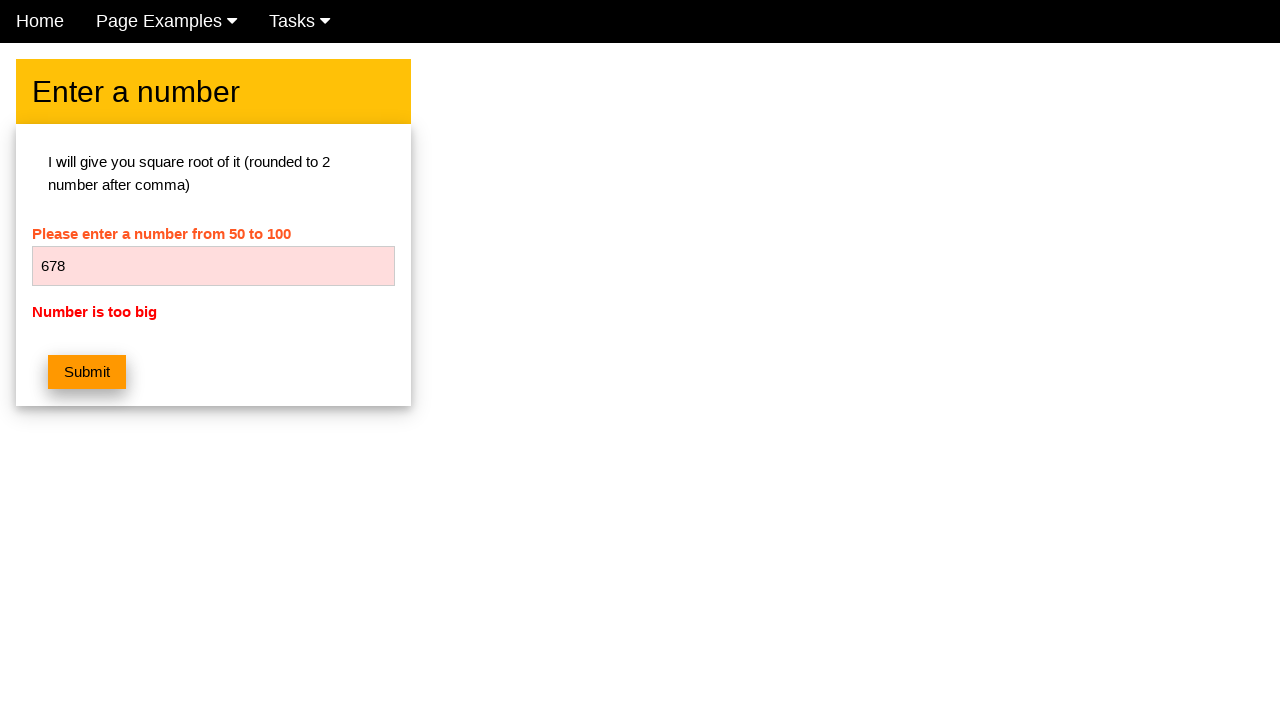

Verified error message 'Number is too big' displays for number 678
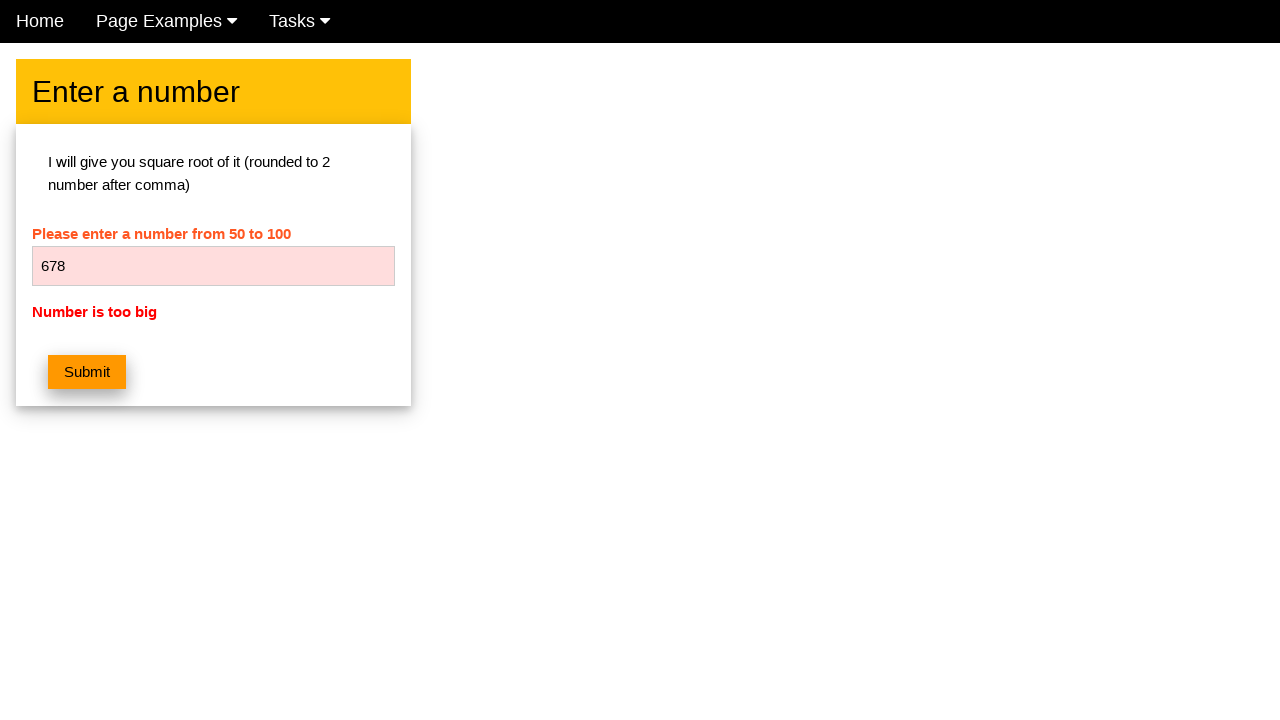

Cleared the number input field on #numb
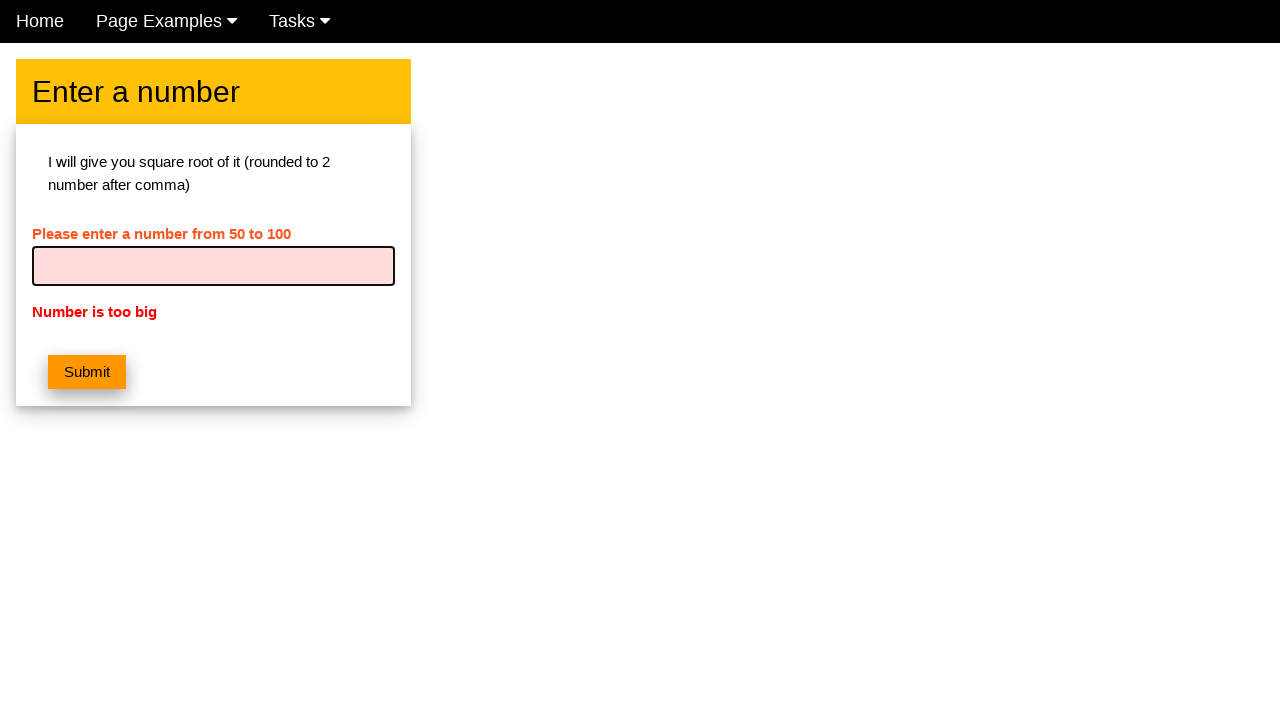

Entered number 679 into the input field on #numb
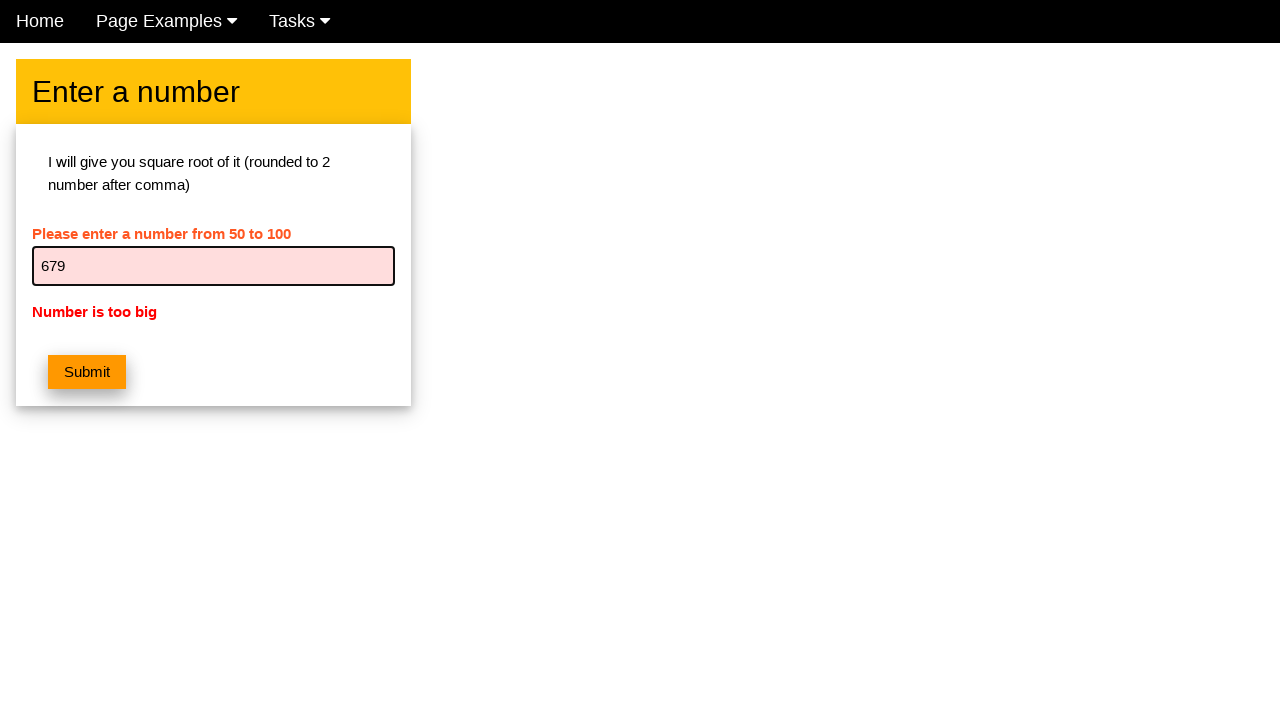

Clicked submit button for number 679 at (87, 372) on button.w3-btn.w3-orange.w3-margin
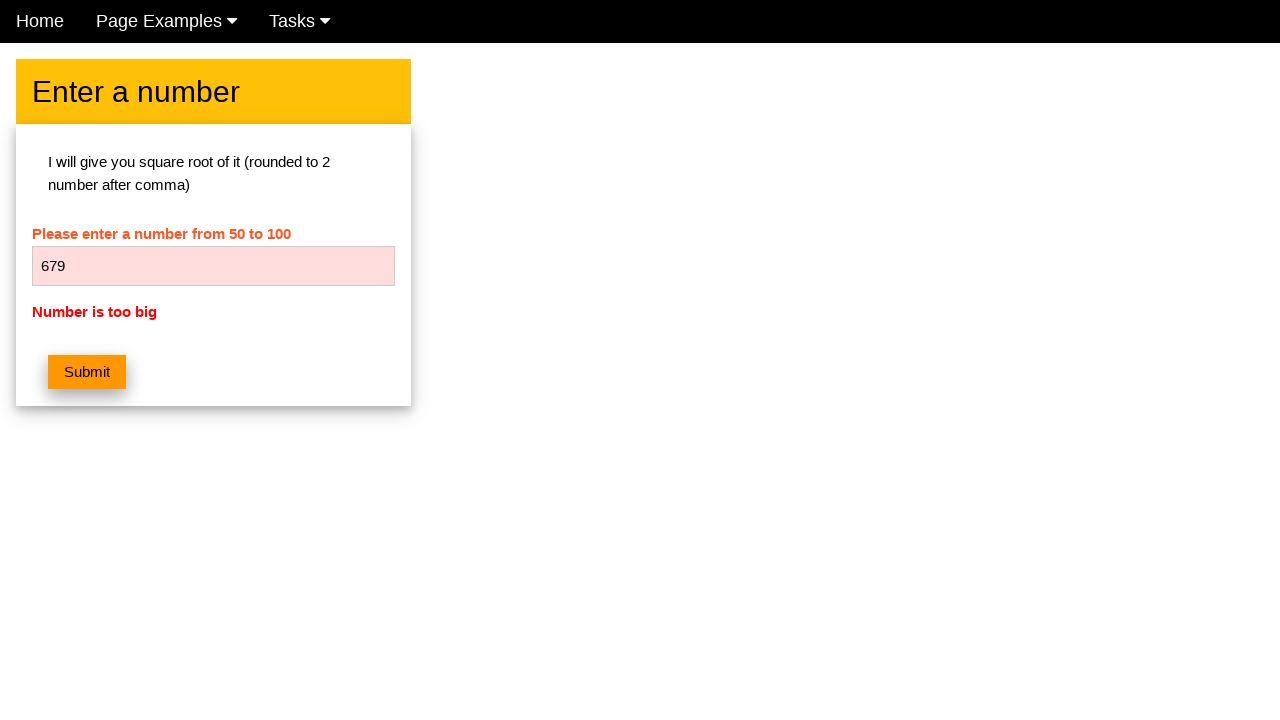

Located error message element for number 679
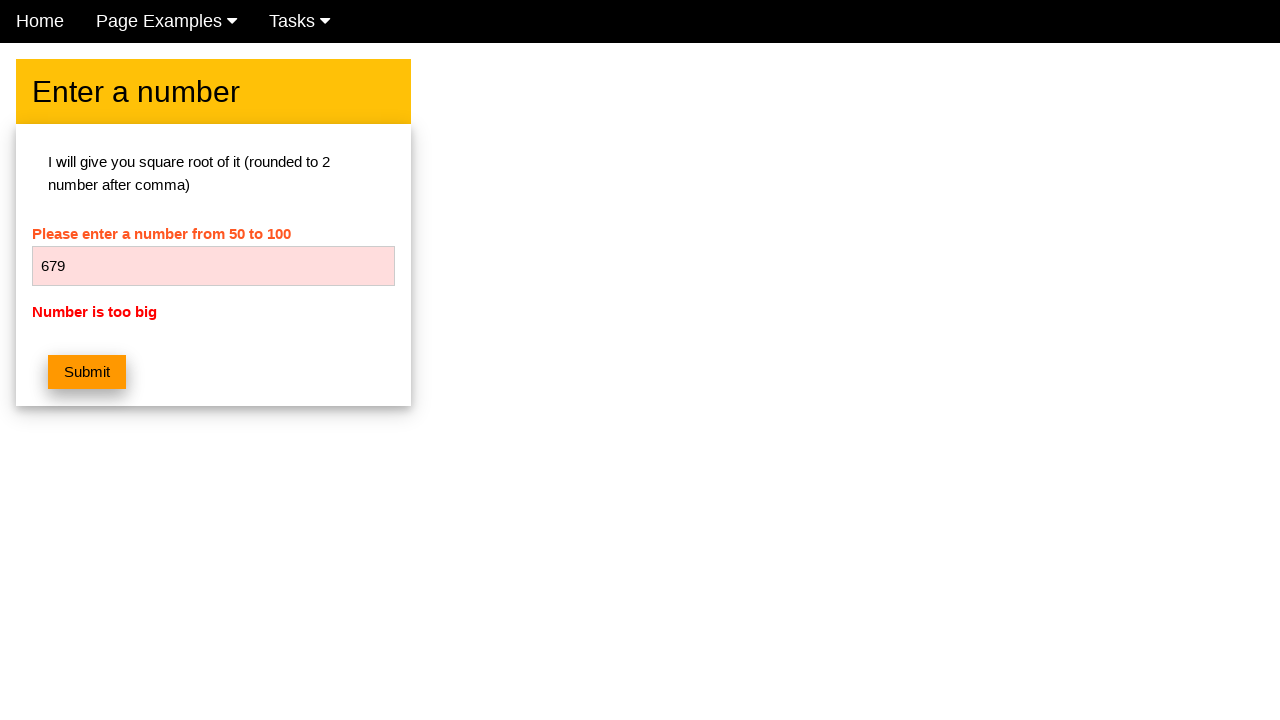

Verified error message 'Number is too big' displays for number 679
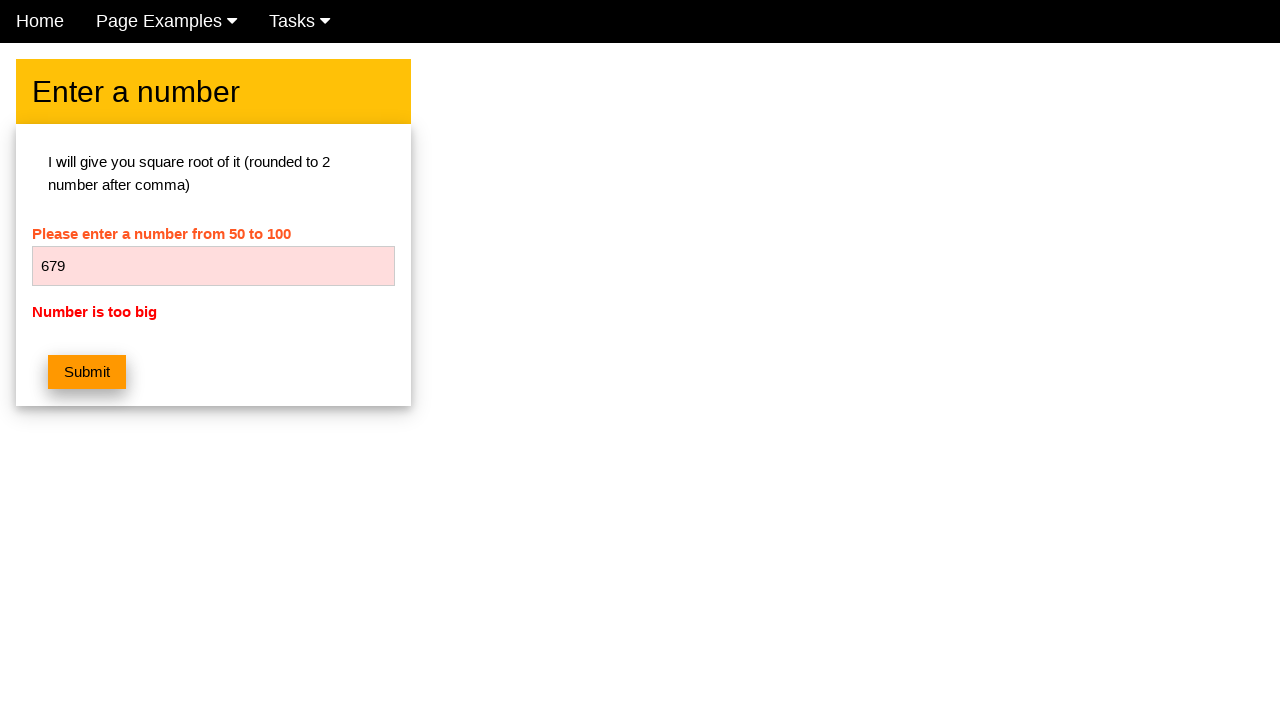

Cleared the number input field on #numb
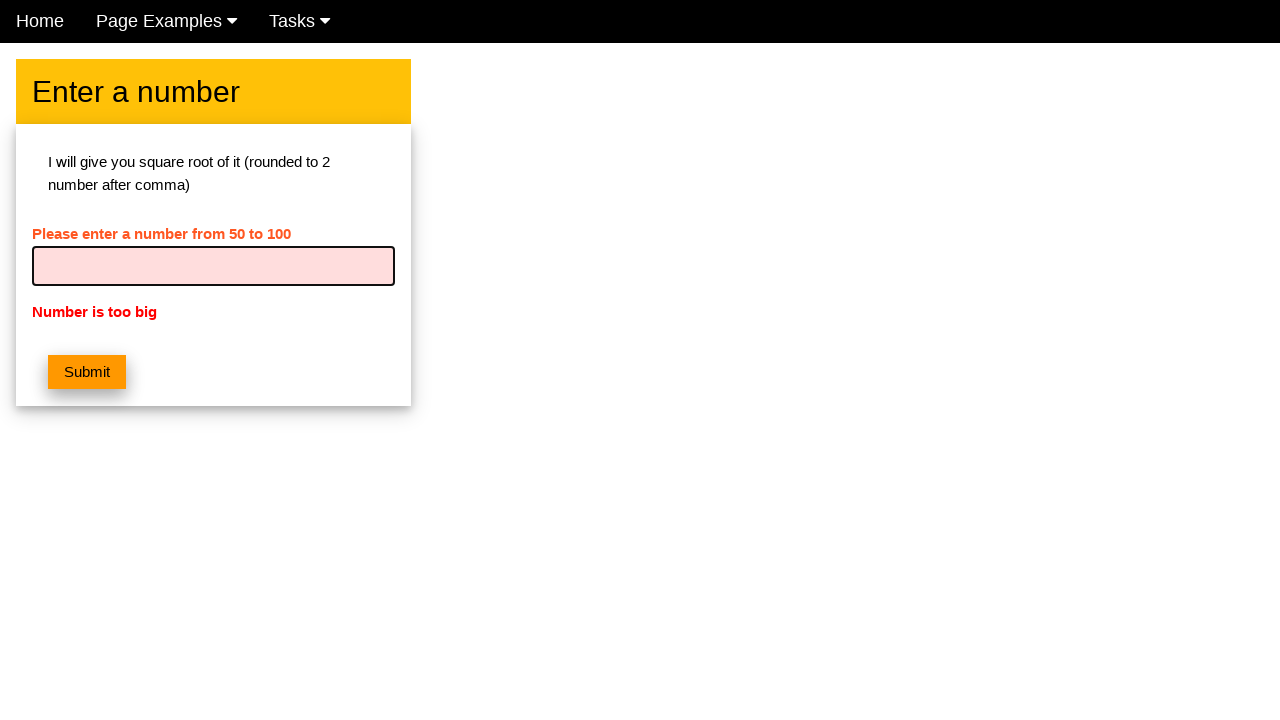

Entered number 680 into the input field on #numb
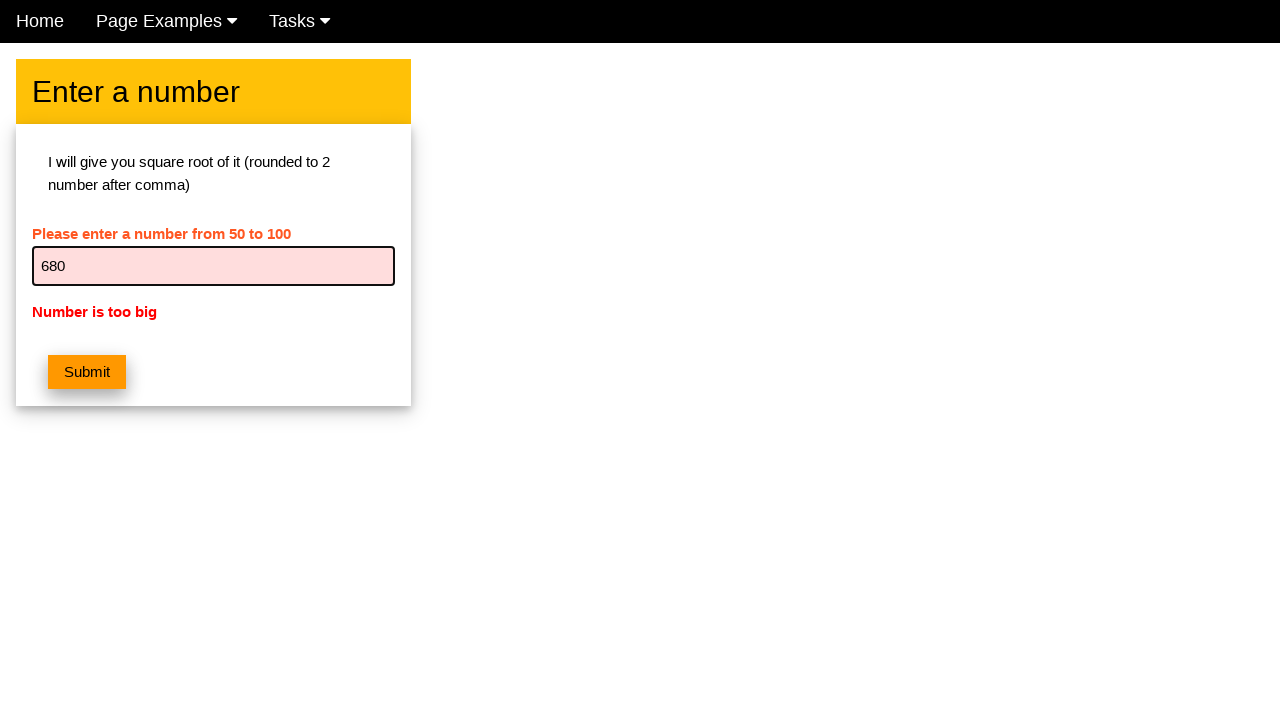

Clicked submit button for number 680 at (87, 372) on button.w3-btn.w3-orange.w3-margin
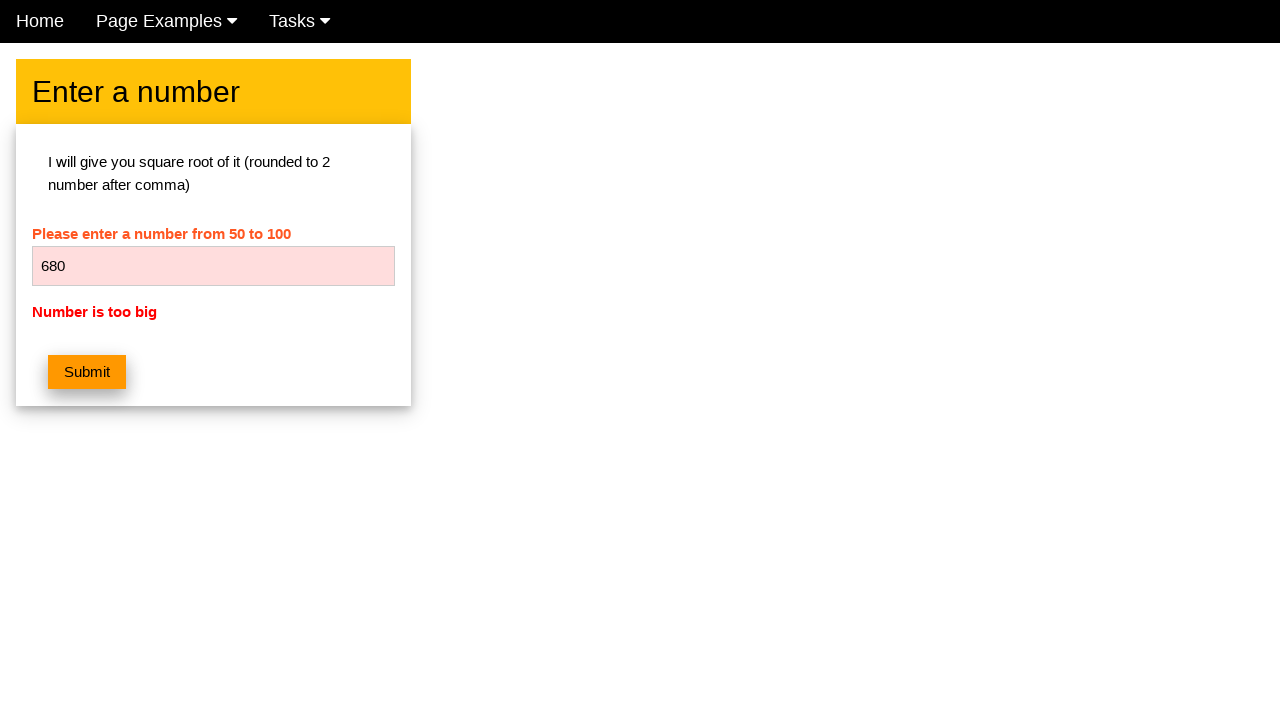

Located error message element for number 680
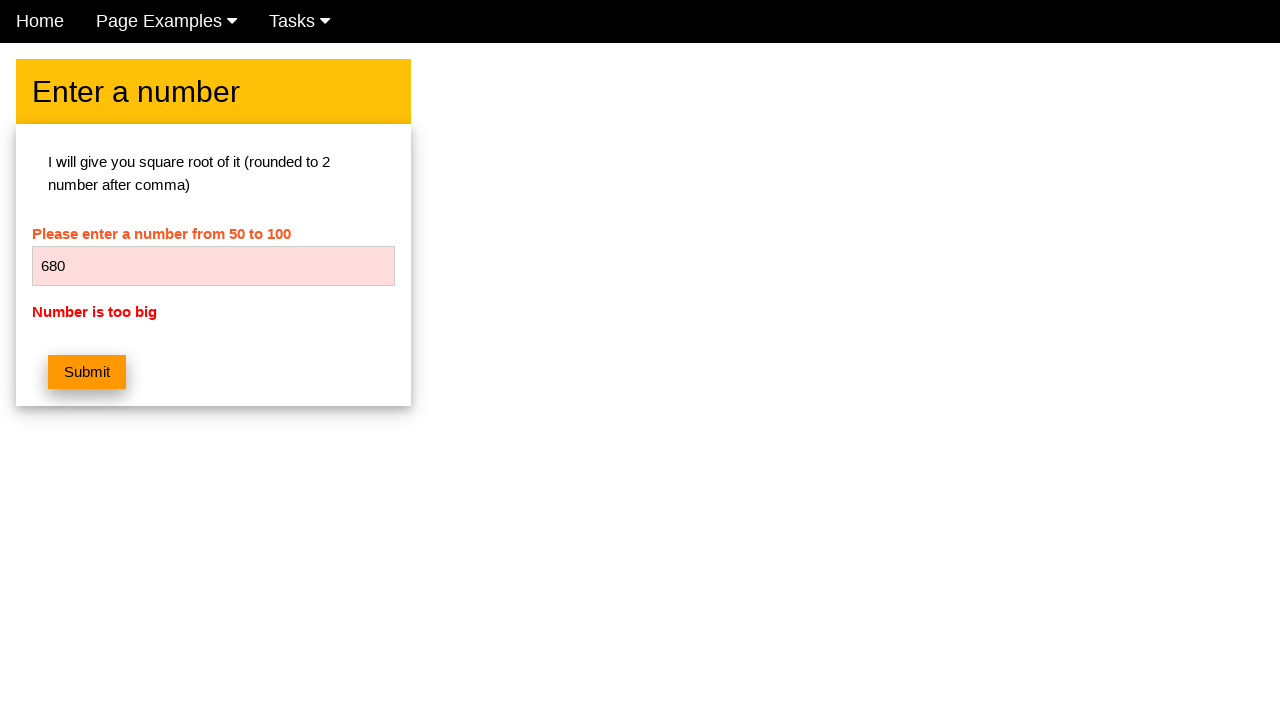

Verified error message 'Number is too big' displays for number 680
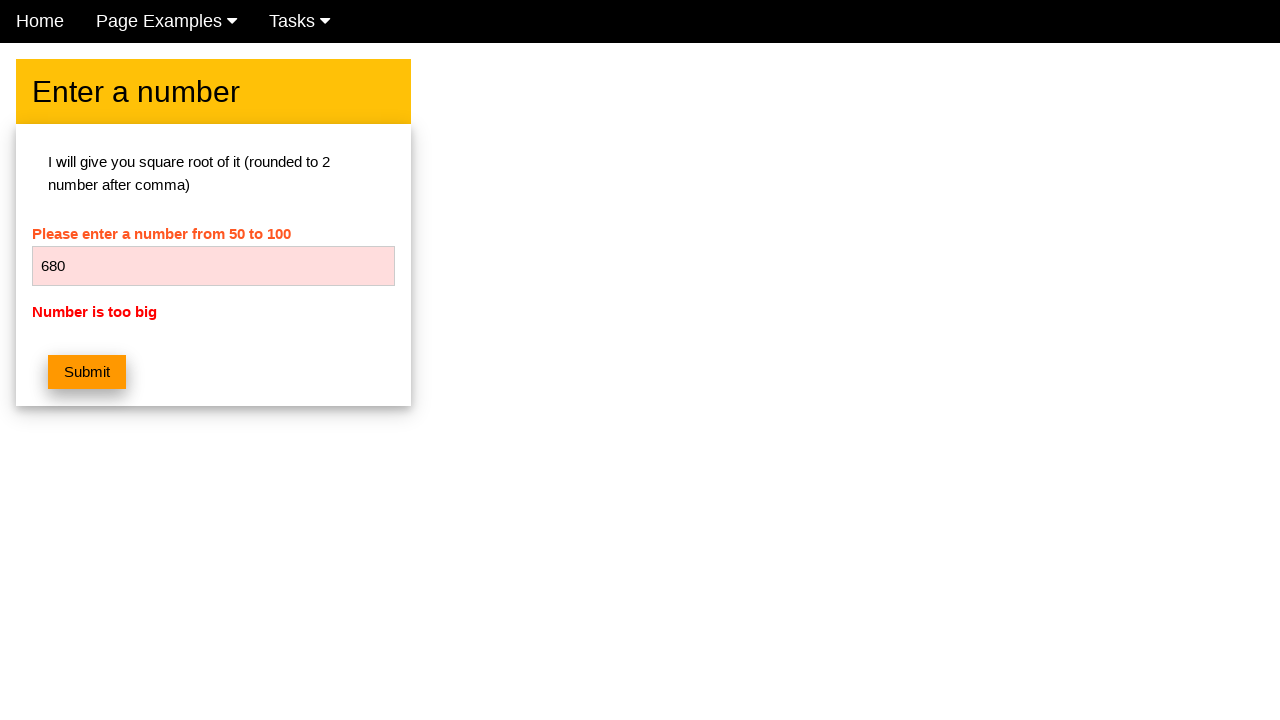

Cleared the number input field on #numb
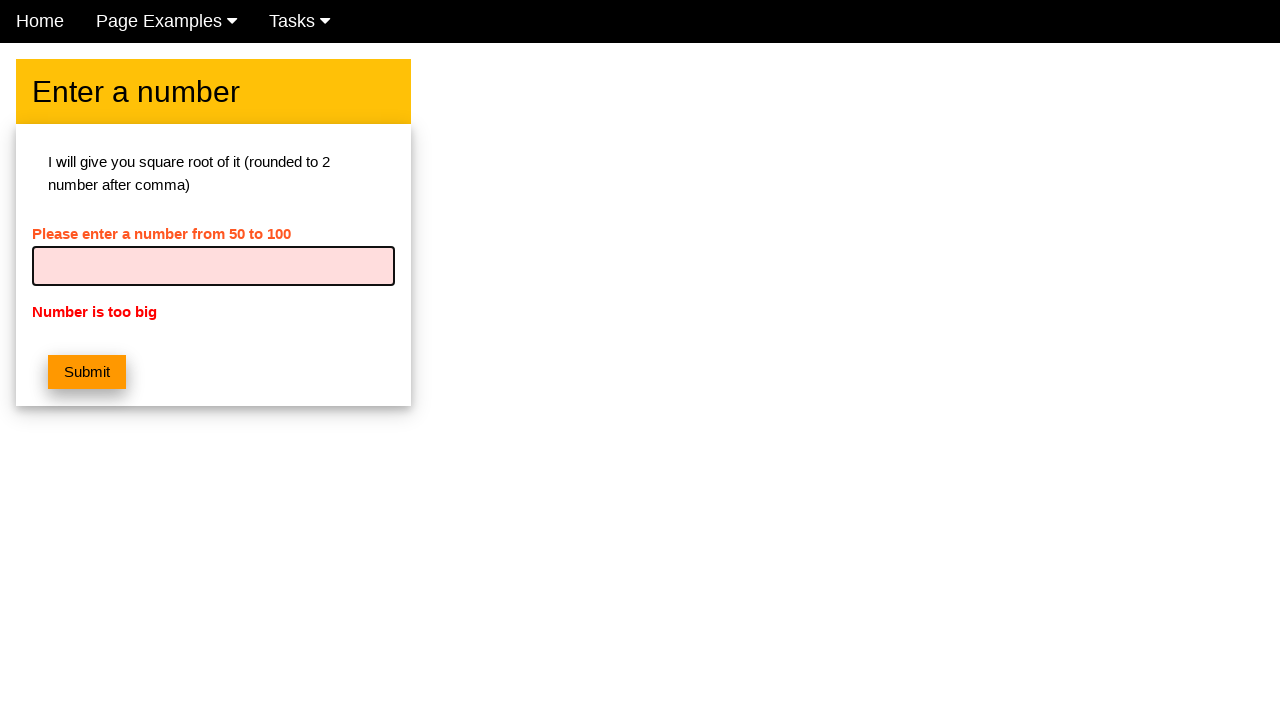

Entered number 681 into the input field on #numb
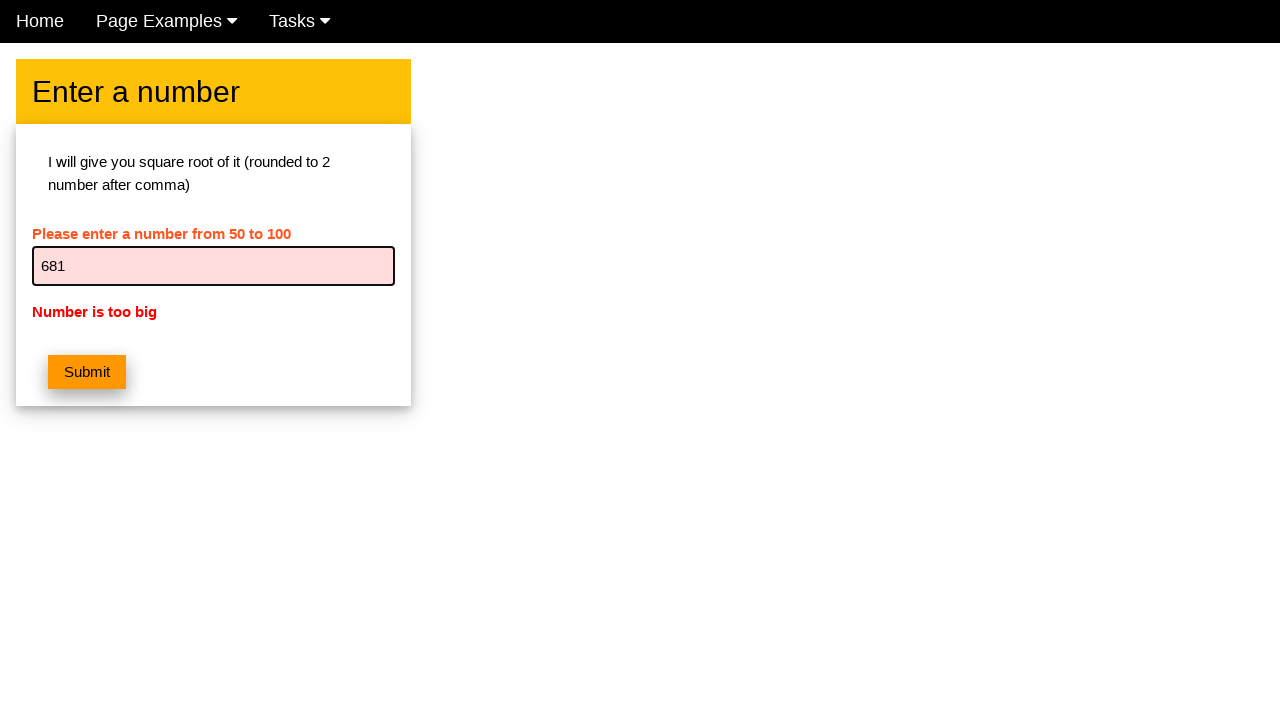

Clicked submit button for number 681 at (87, 372) on button.w3-btn.w3-orange.w3-margin
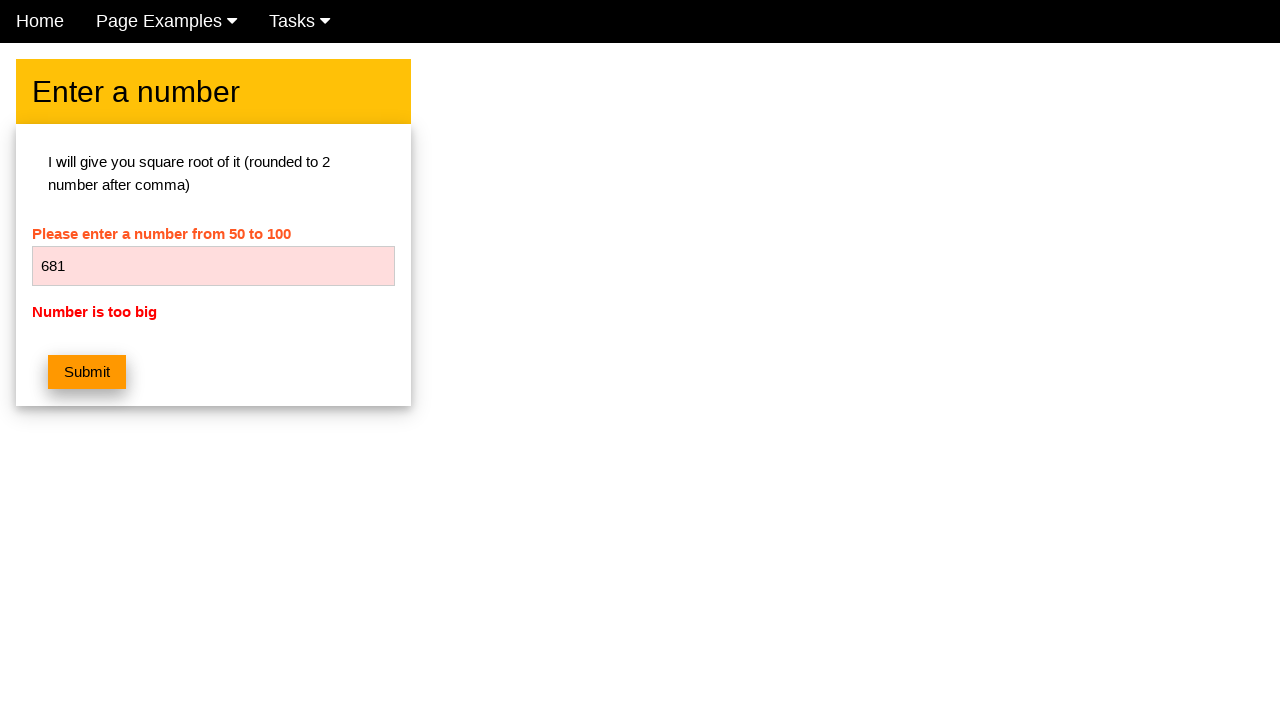

Located error message element for number 681
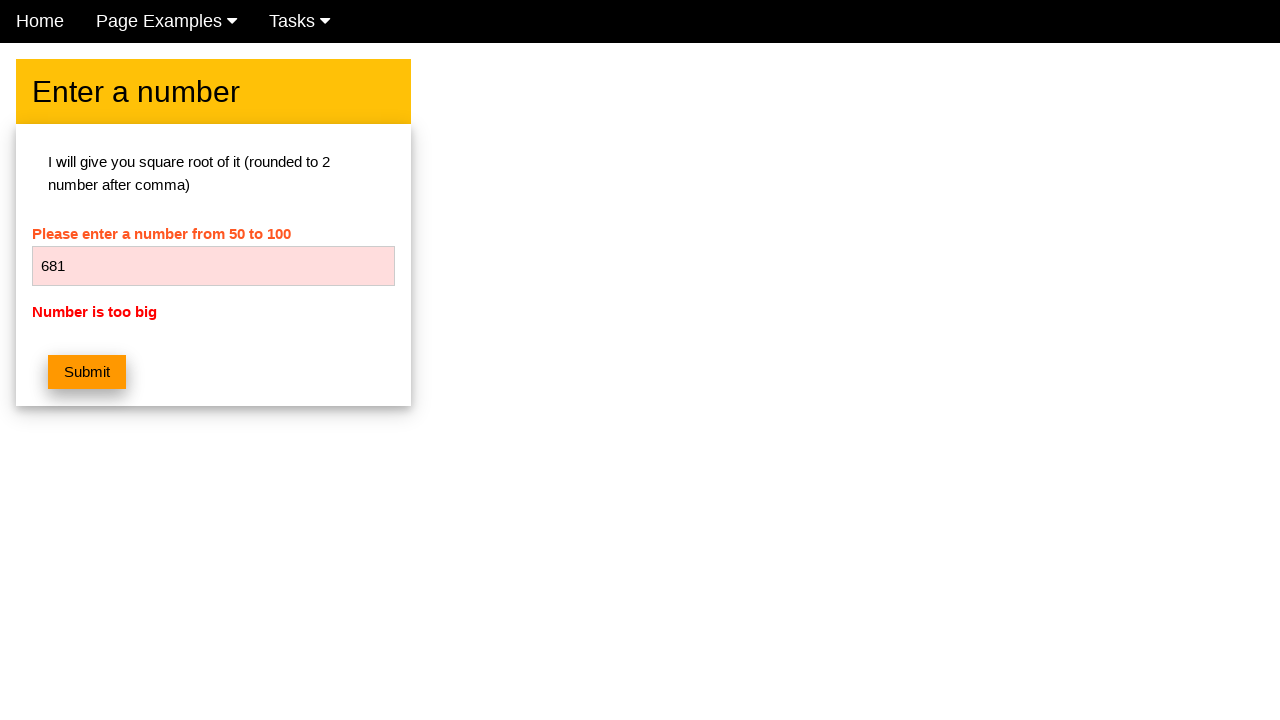

Verified error message 'Number is too big' displays for number 681
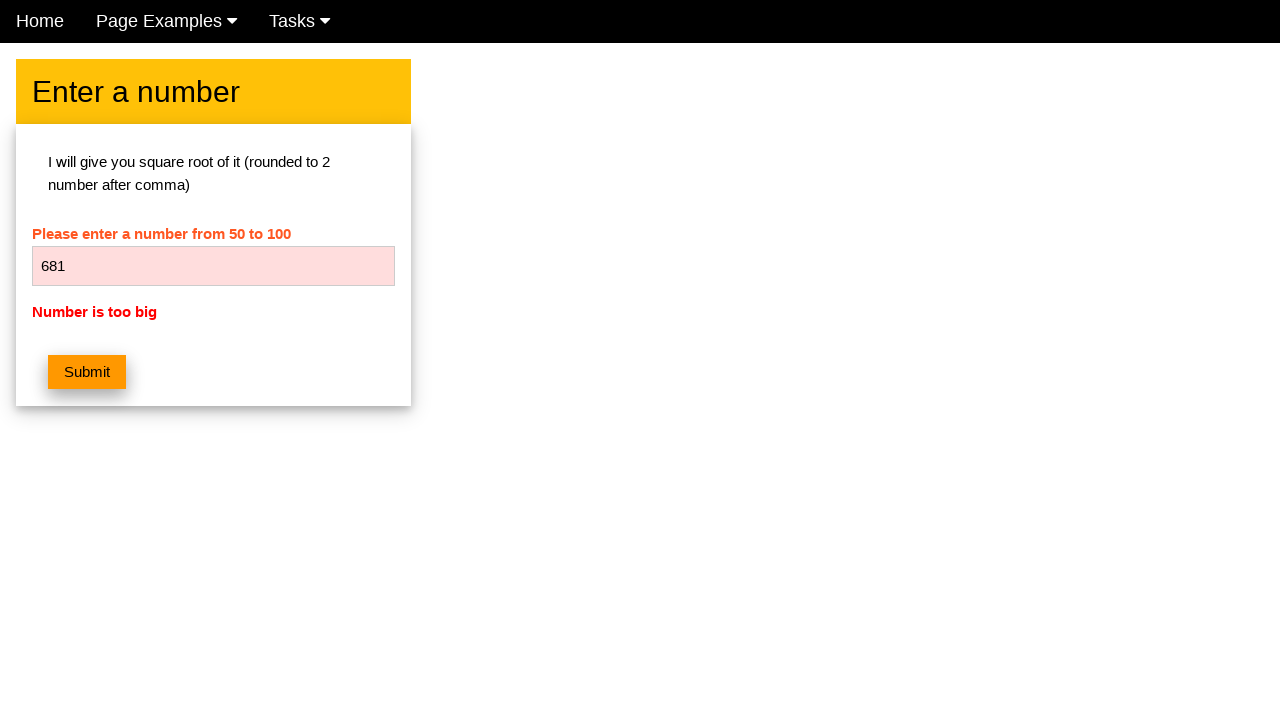

Cleared the number input field on #numb
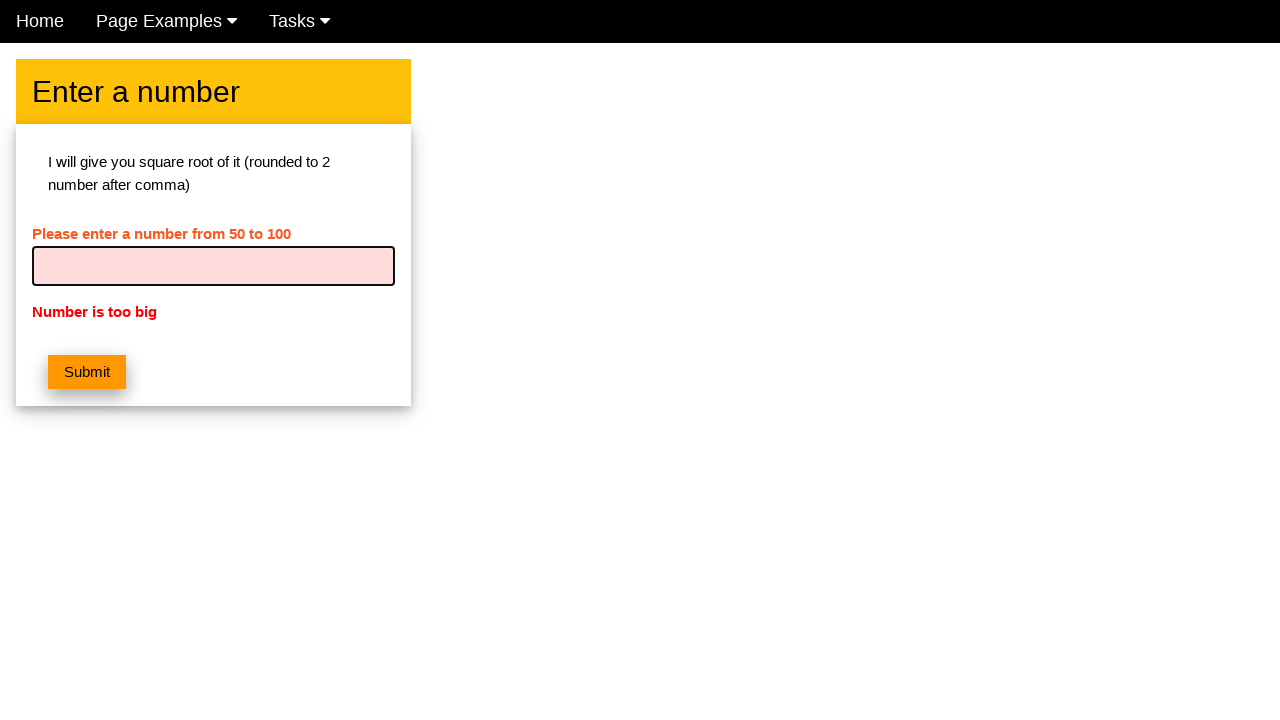

Entered number 682 into the input field on #numb
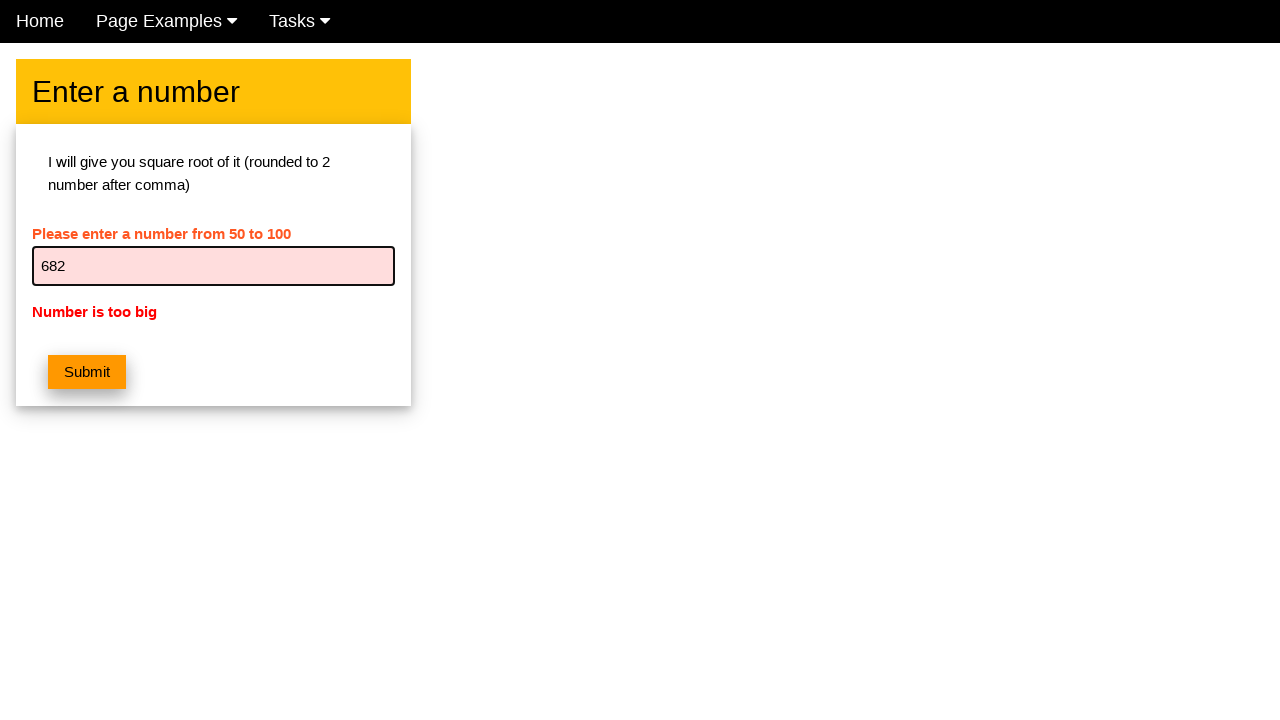

Clicked submit button for number 682 at (87, 372) on button.w3-btn.w3-orange.w3-margin
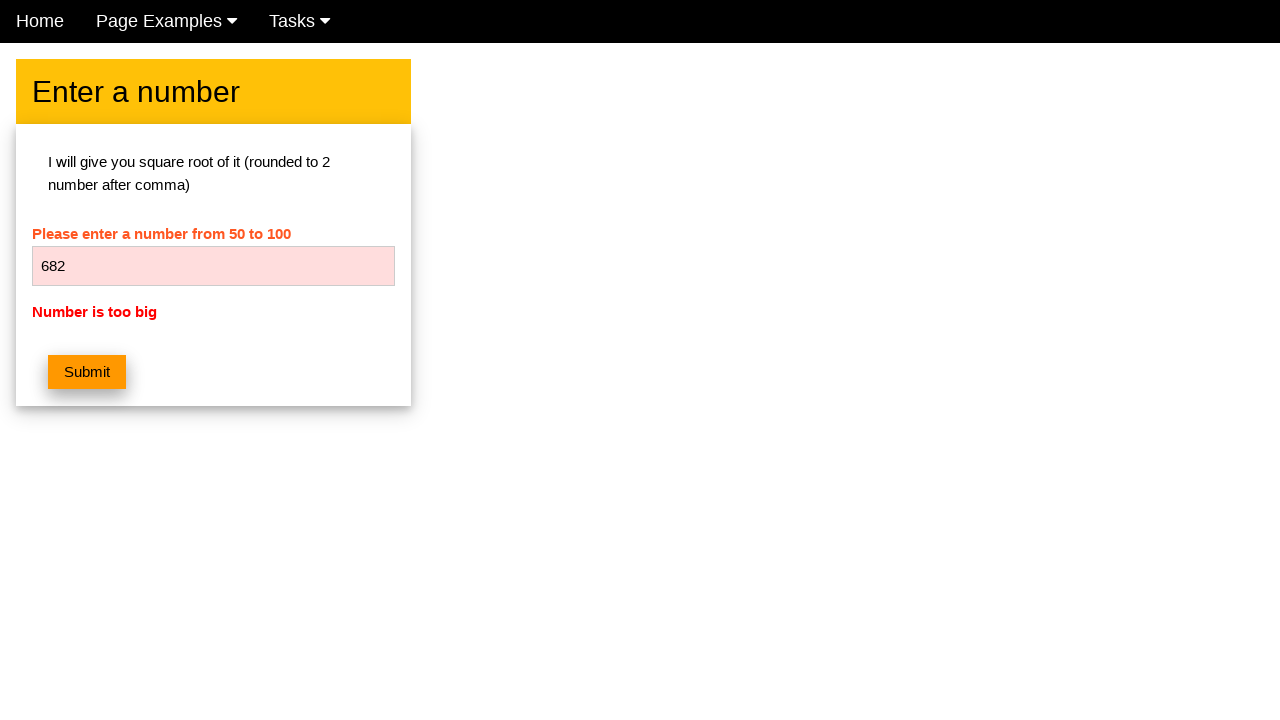

Located error message element for number 682
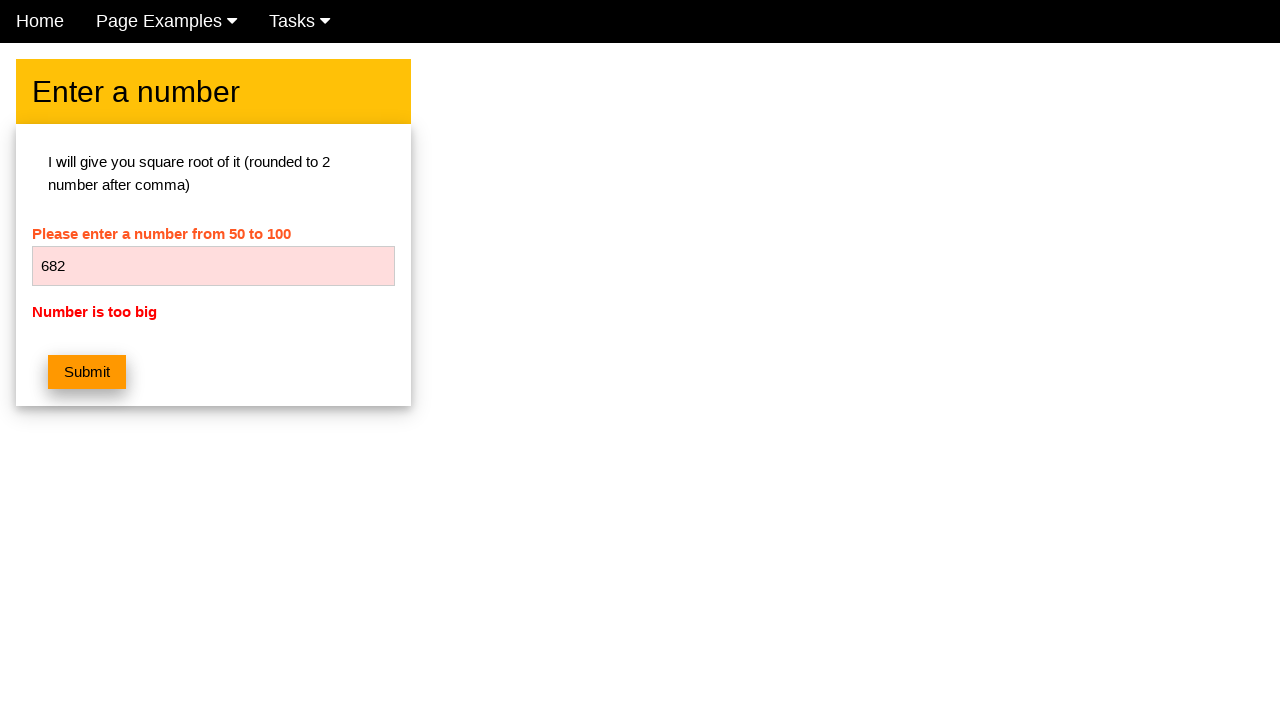

Verified error message 'Number is too big' displays for number 682
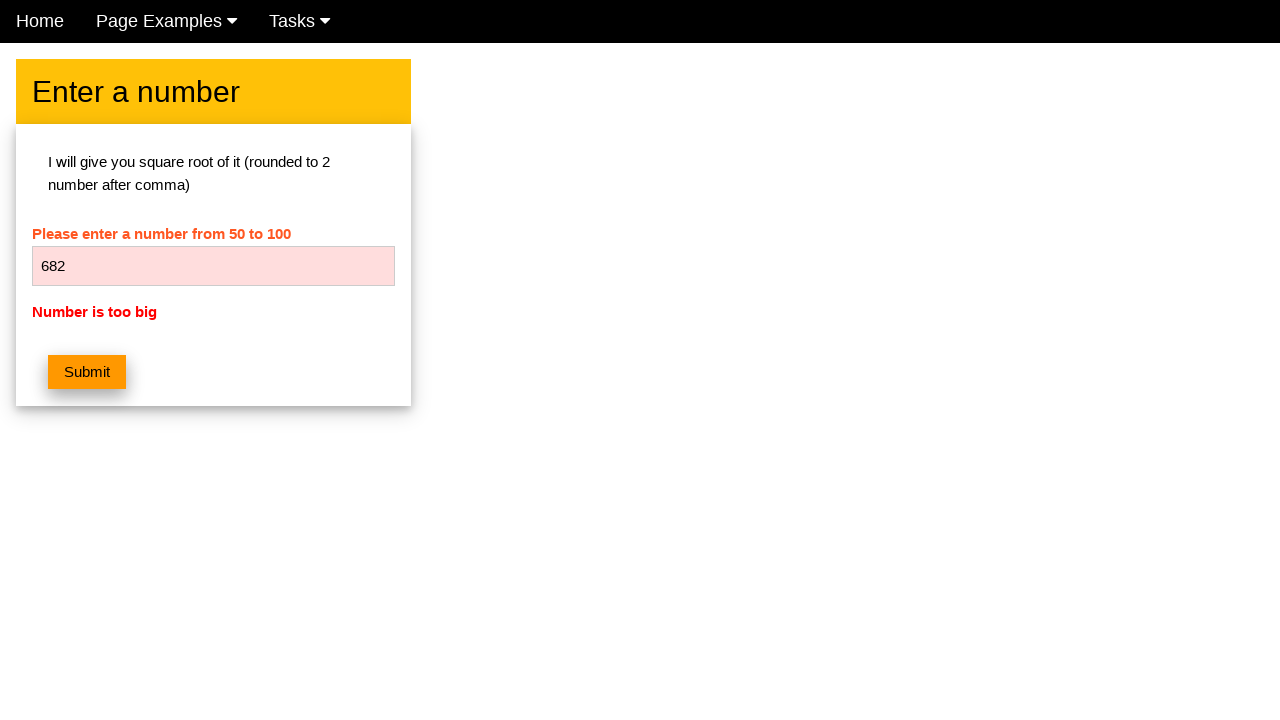

Cleared the number input field on #numb
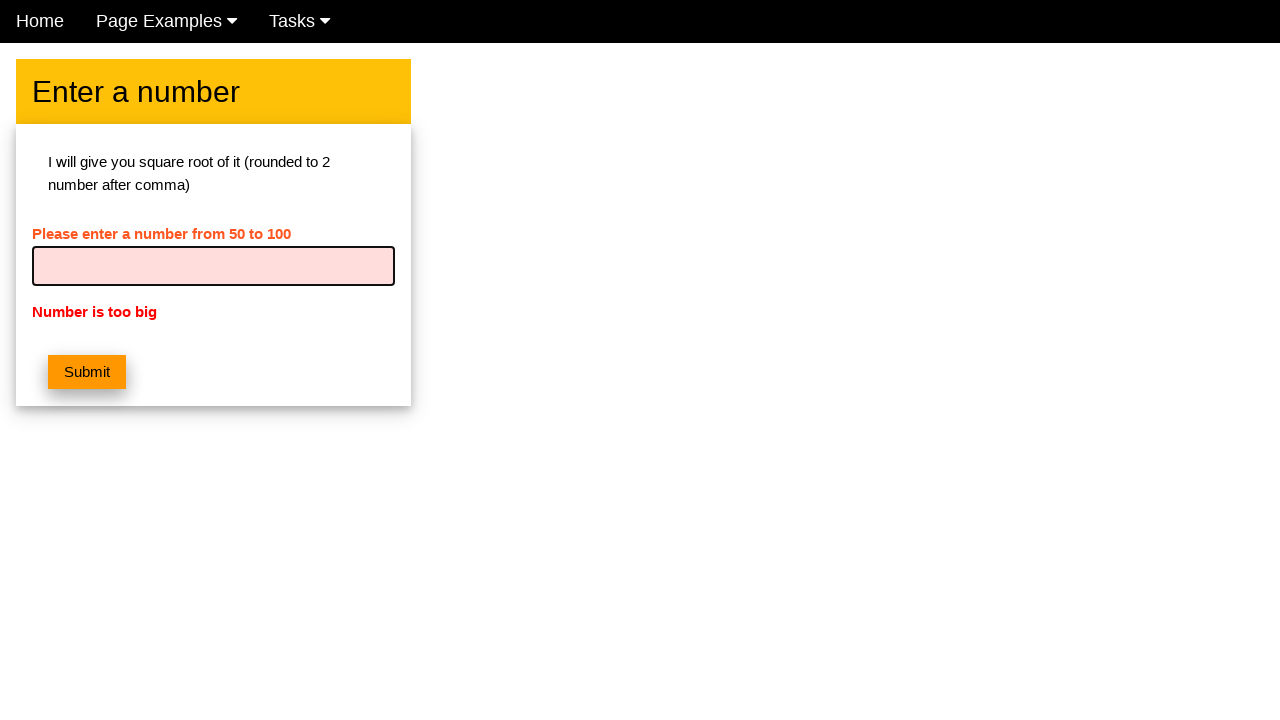

Entered number 683 into the input field on #numb
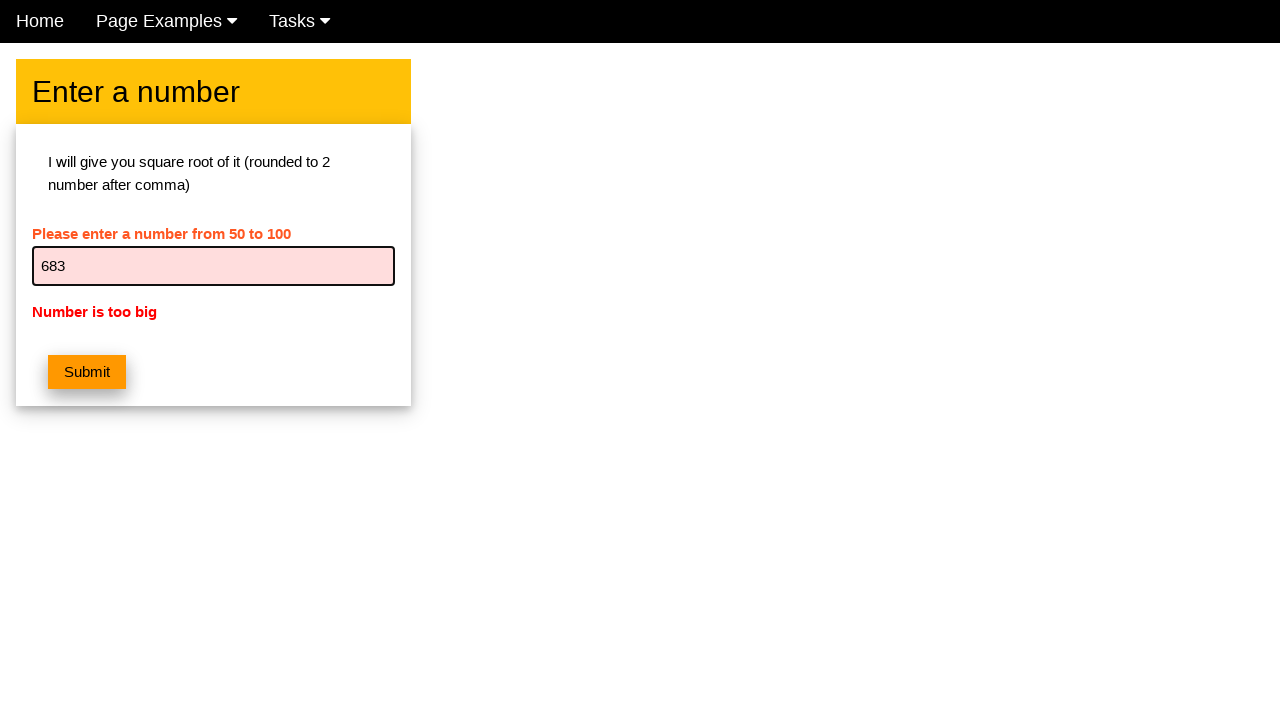

Clicked submit button for number 683 at (87, 372) on button.w3-btn.w3-orange.w3-margin
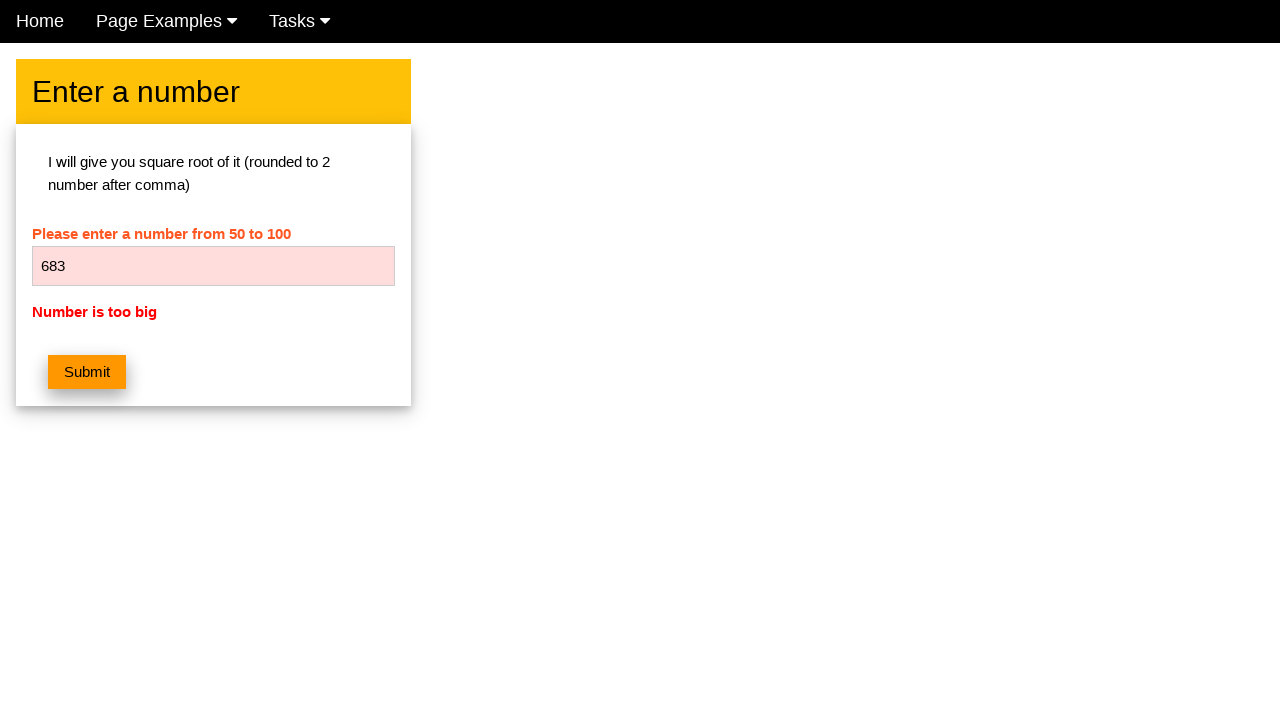

Located error message element for number 683
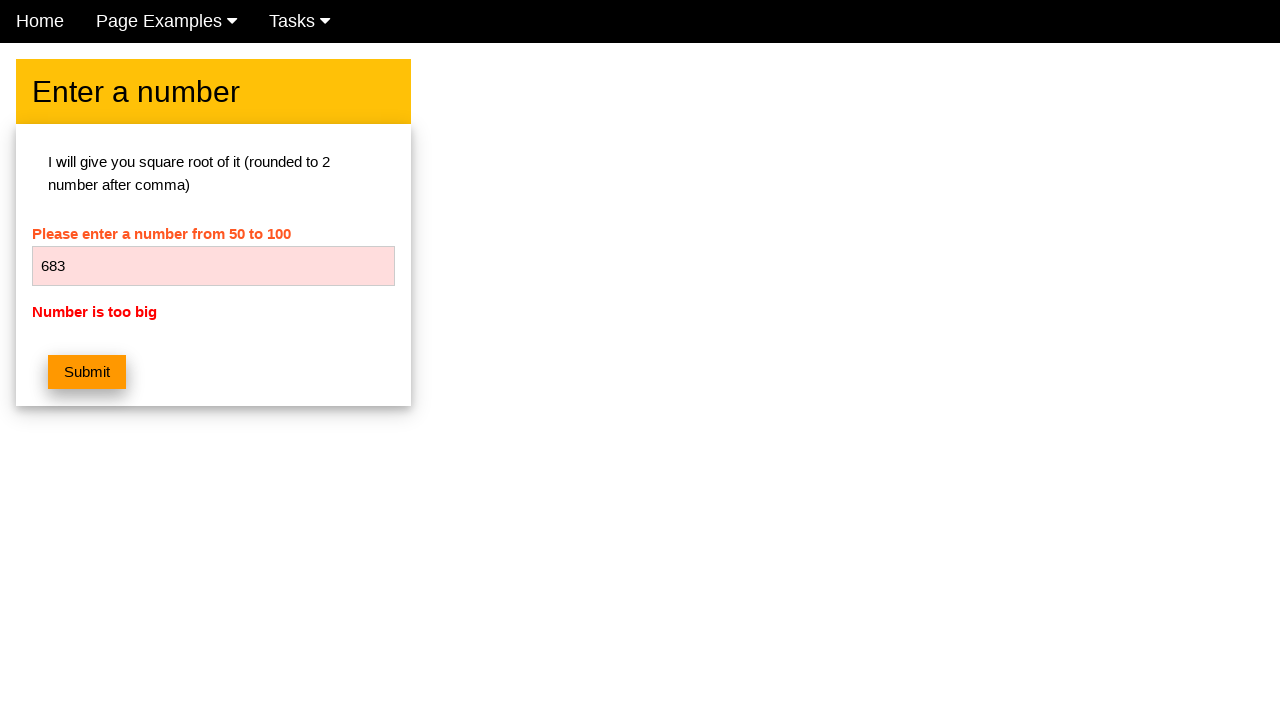

Verified error message 'Number is too big' displays for number 683
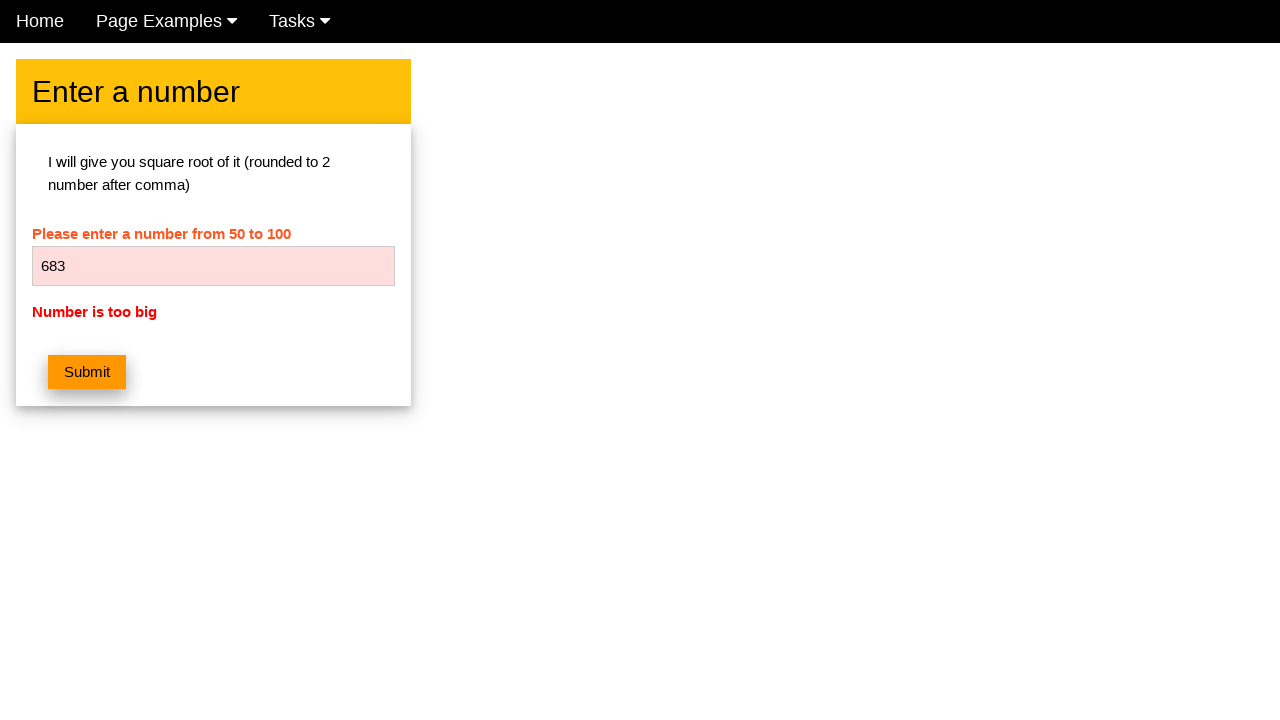

Cleared the number input field on #numb
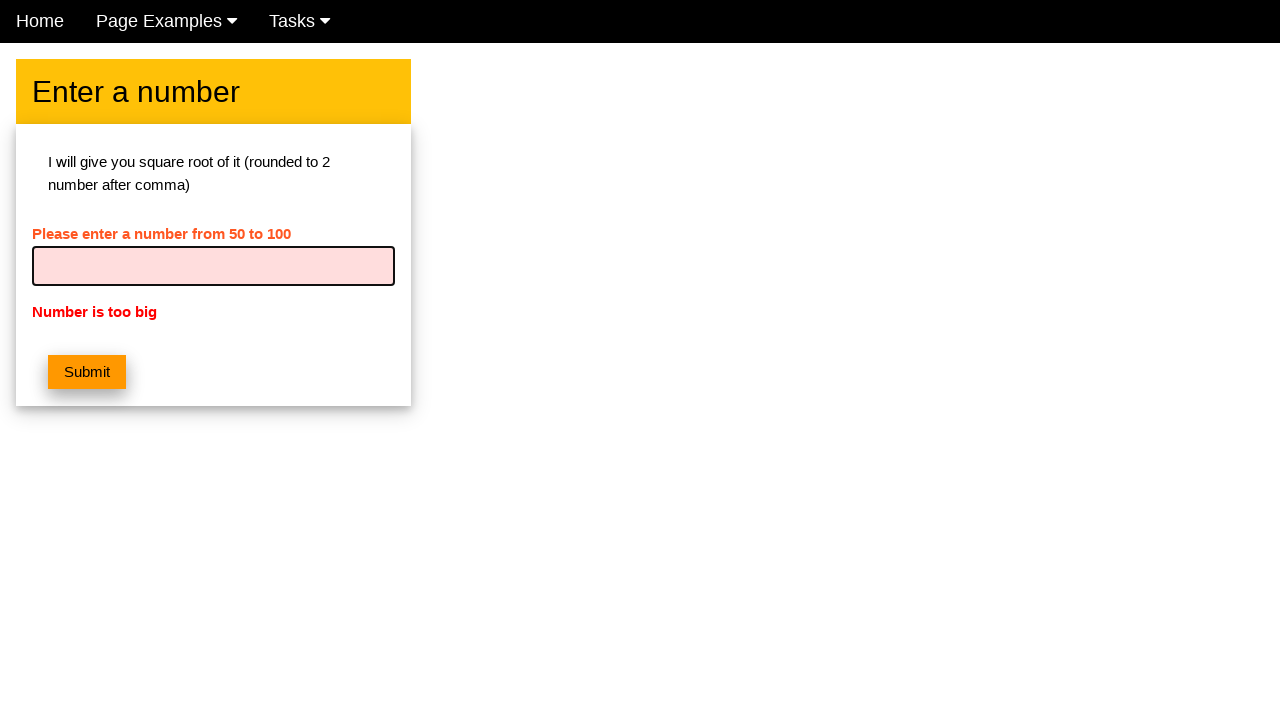

Entered number 684 into the input field on #numb
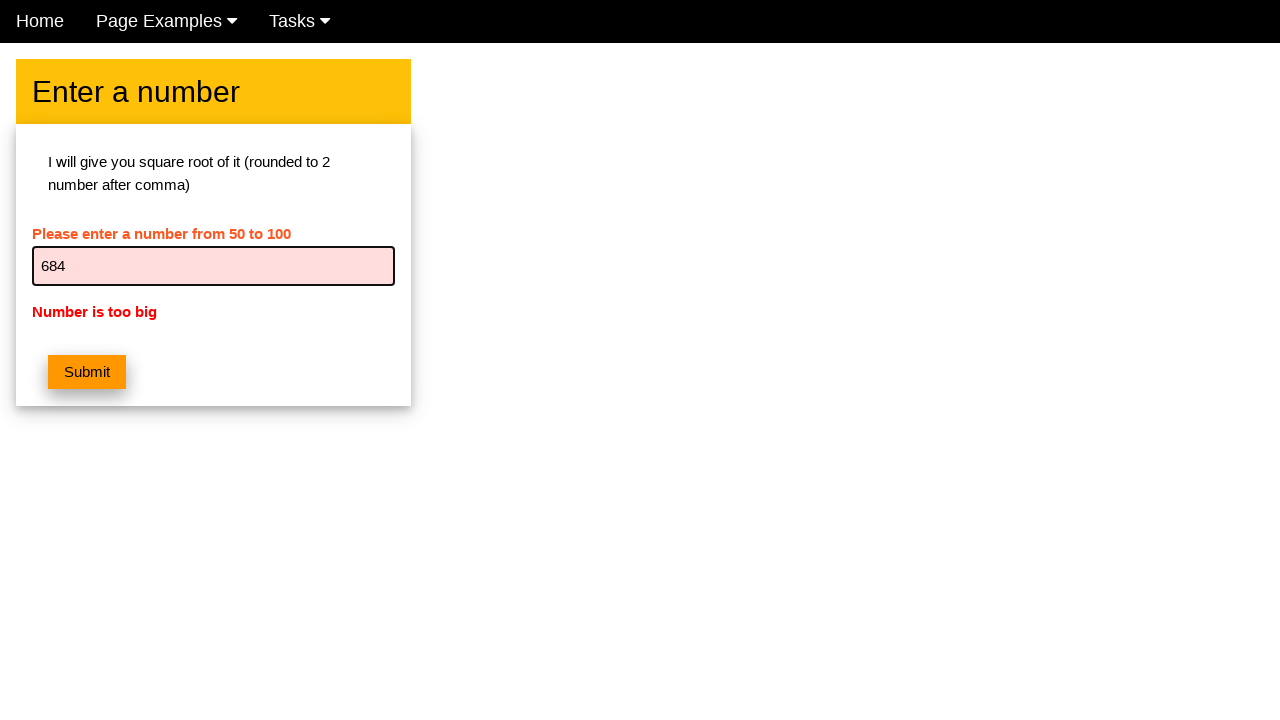

Clicked submit button for number 684 at (87, 372) on button.w3-btn.w3-orange.w3-margin
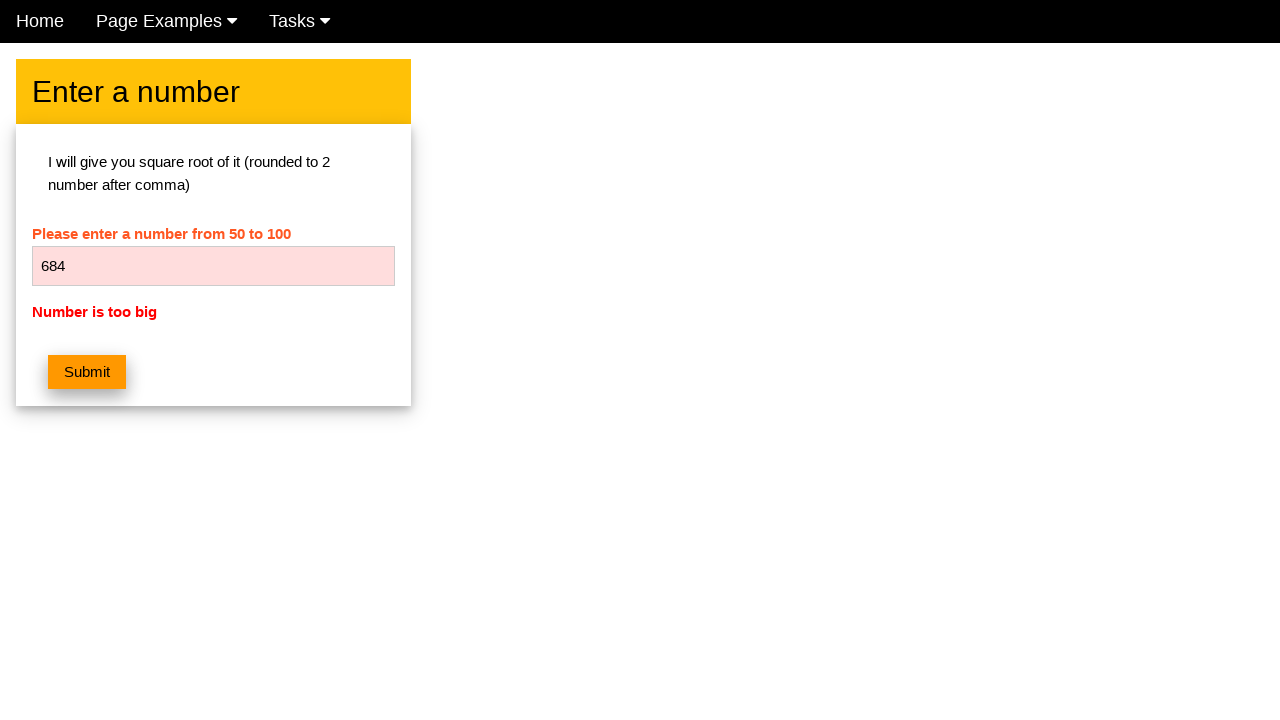

Located error message element for number 684
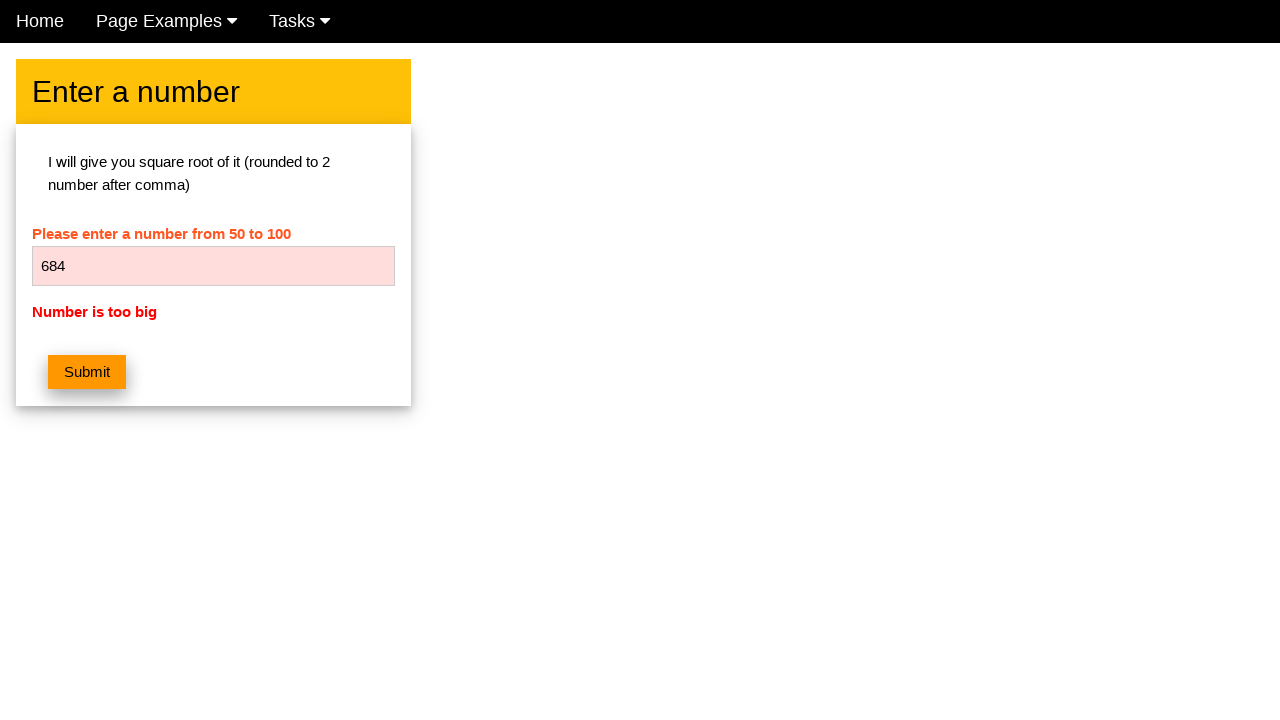

Verified error message 'Number is too big' displays for number 684
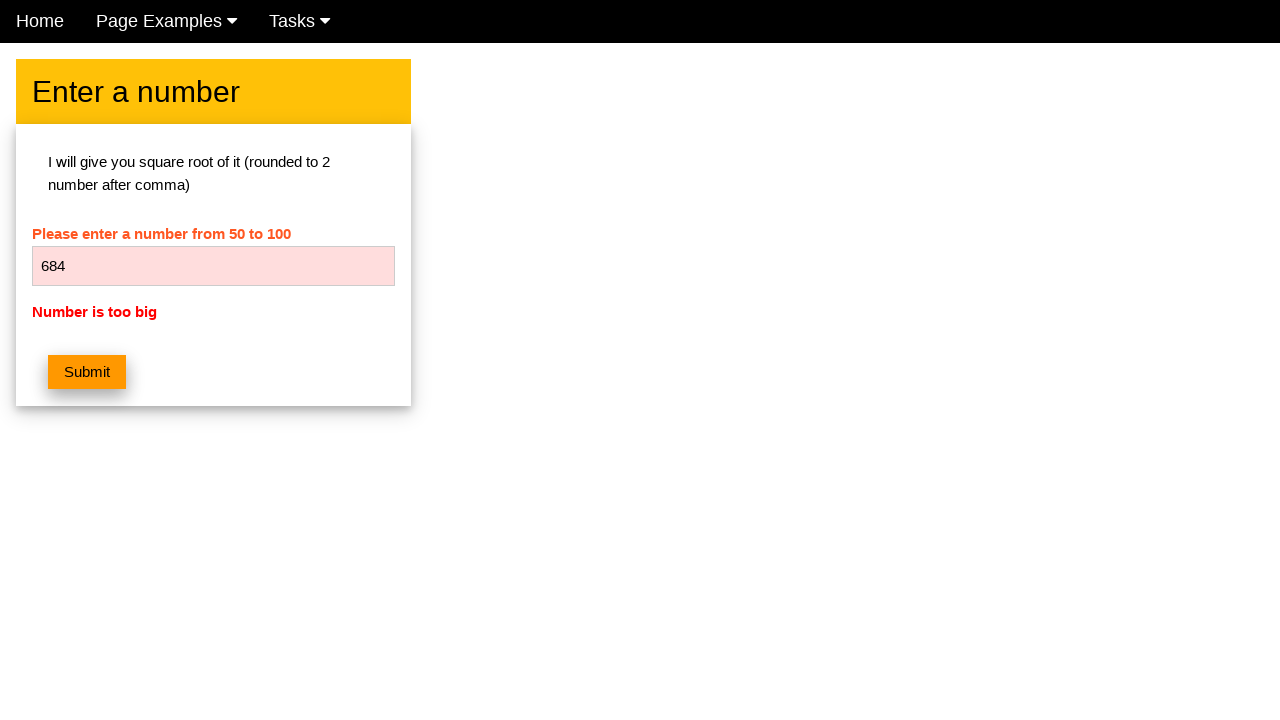

Cleared the number input field on #numb
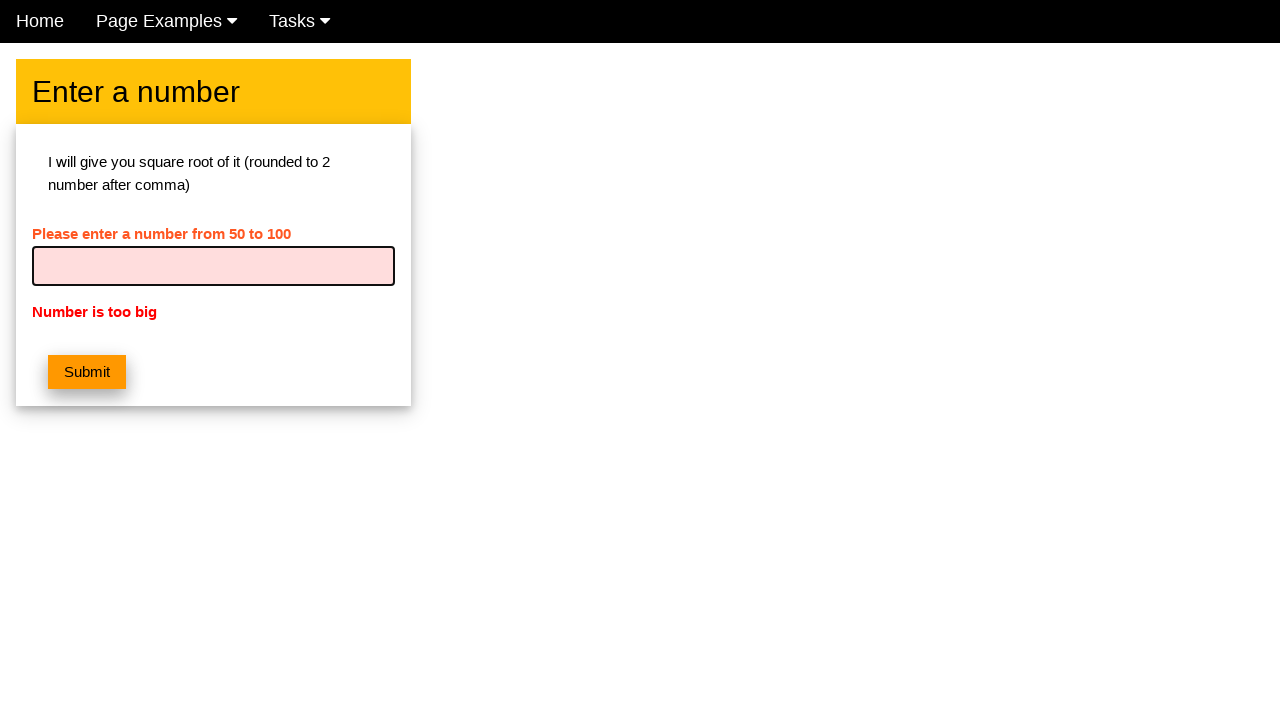

Entered number 685 into the input field on #numb
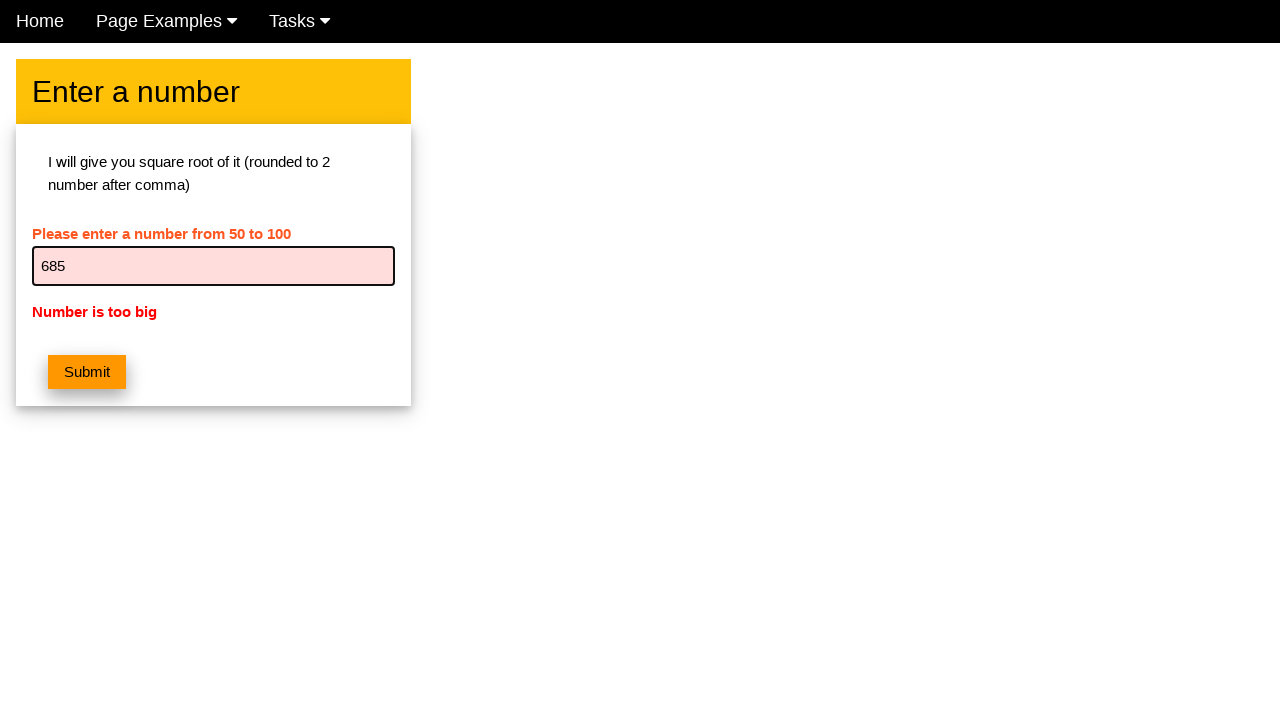

Clicked submit button for number 685 at (87, 372) on button.w3-btn.w3-orange.w3-margin
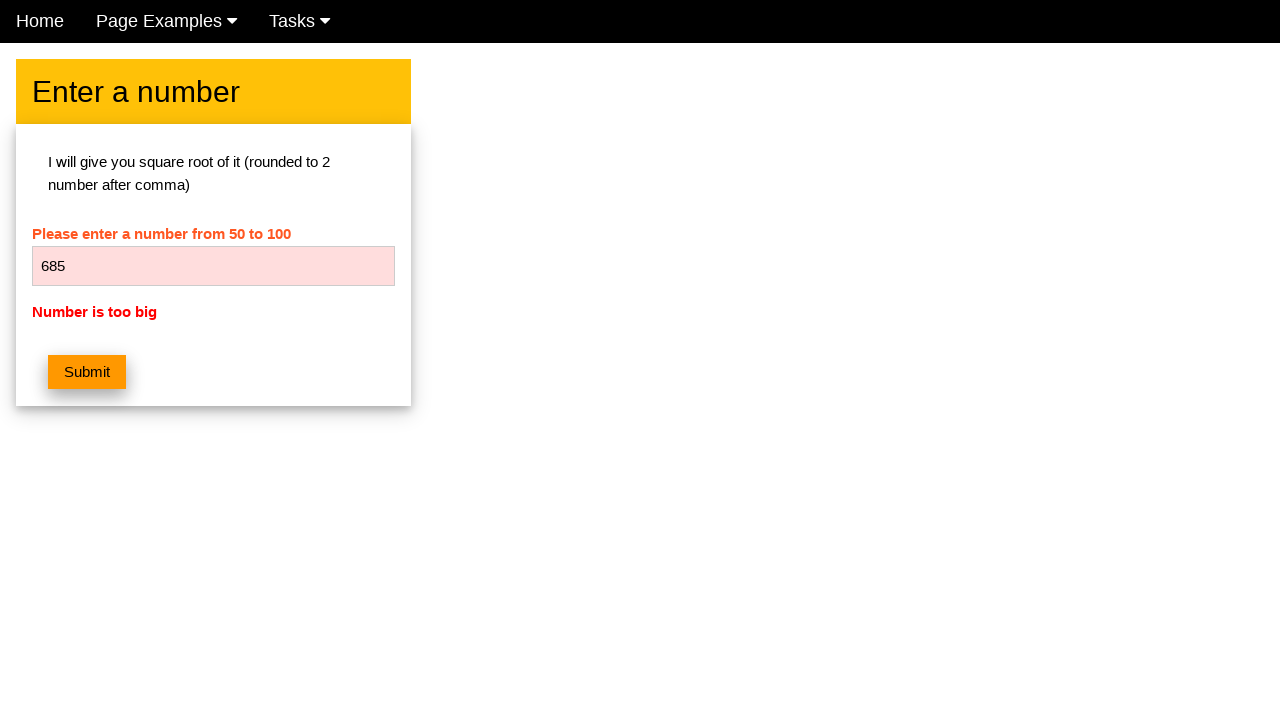

Located error message element for number 685
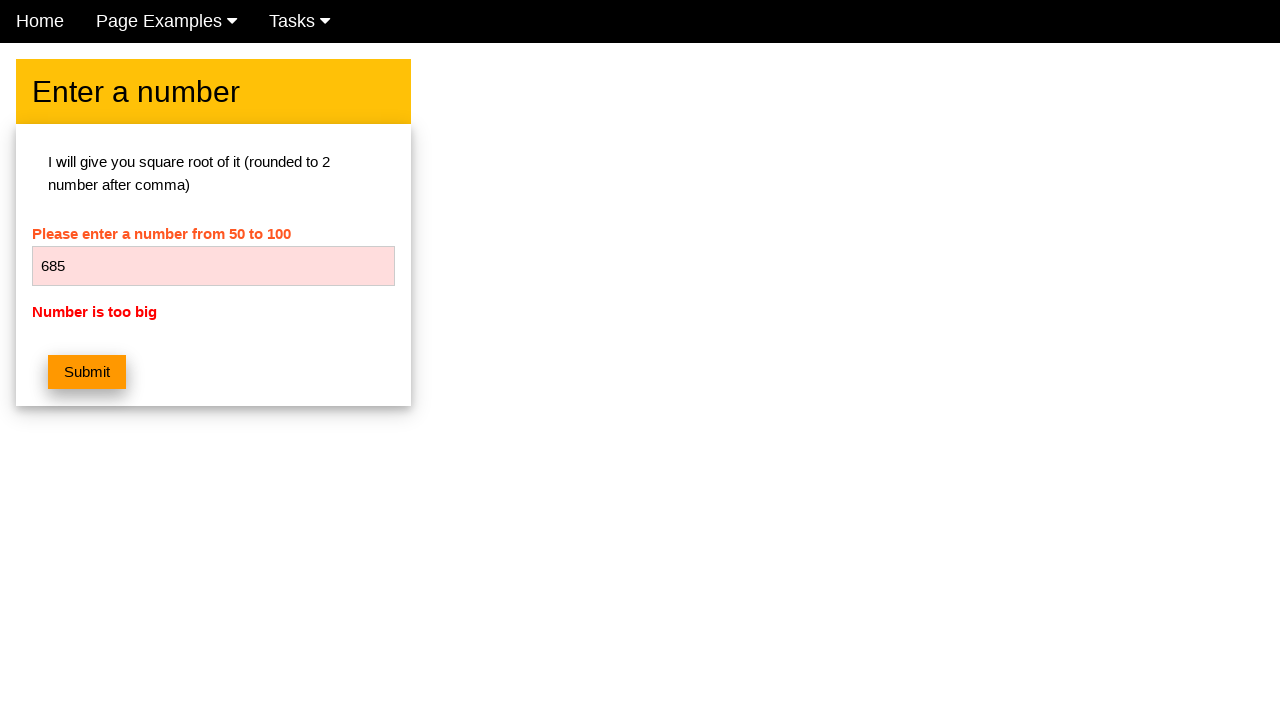

Verified error message 'Number is too big' displays for number 685
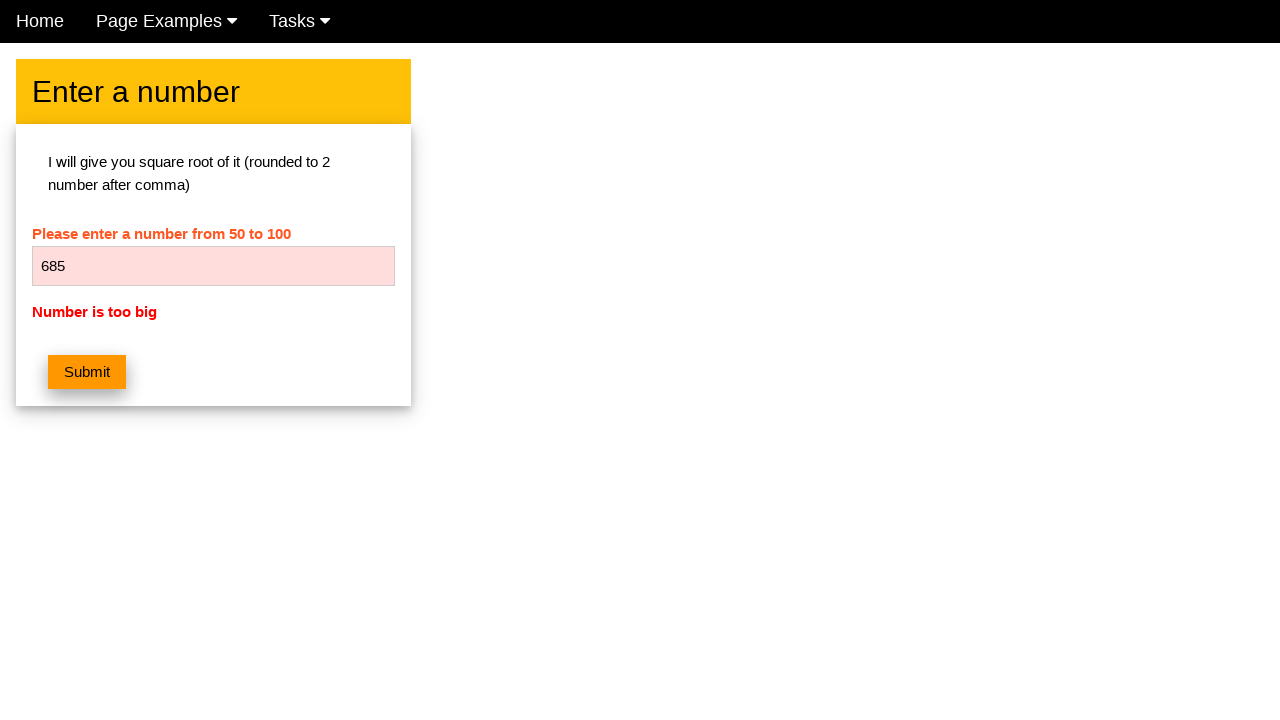

Cleared the number input field on #numb
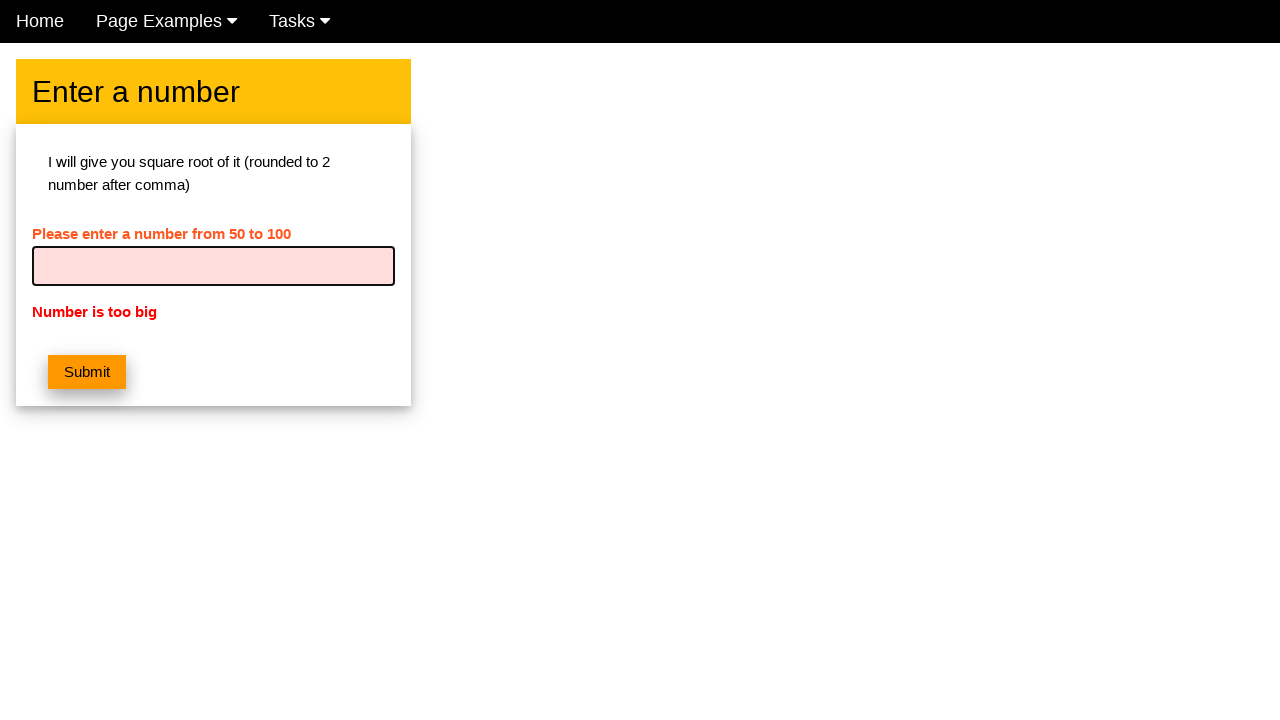

Entered number 686 into the input field on #numb
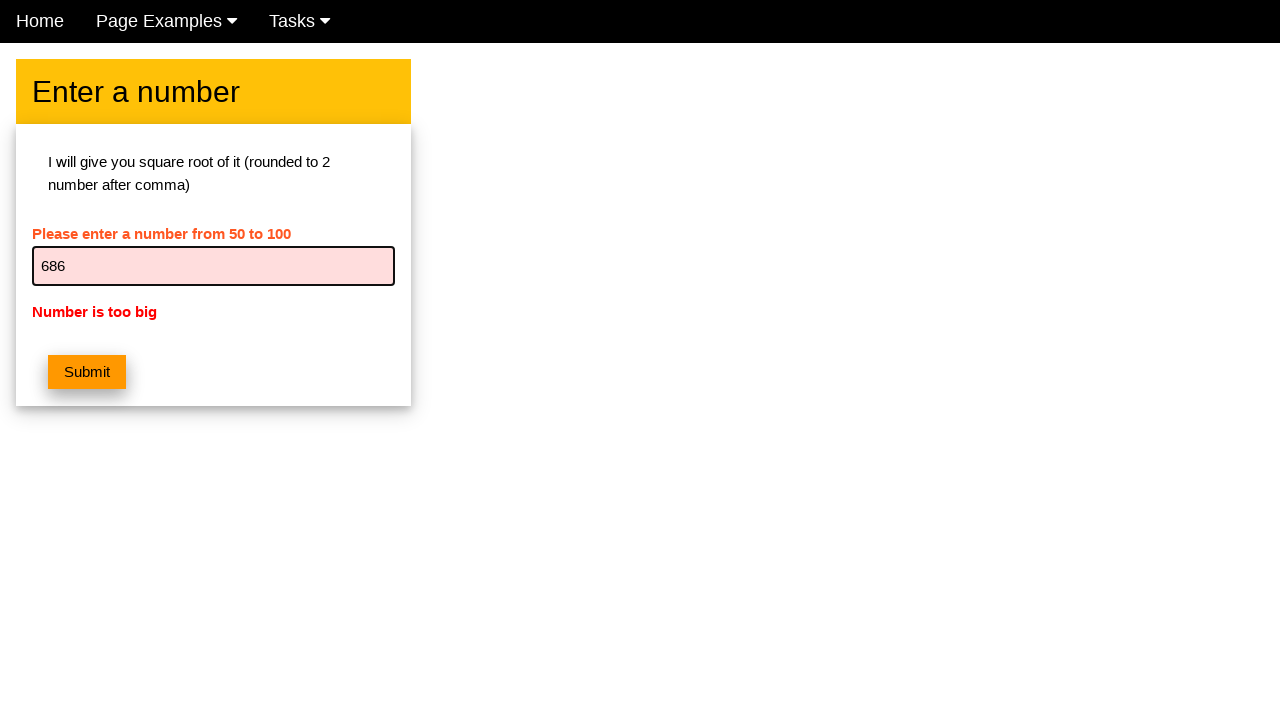

Clicked submit button for number 686 at (87, 372) on button.w3-btn.w3-orange.w3-margin
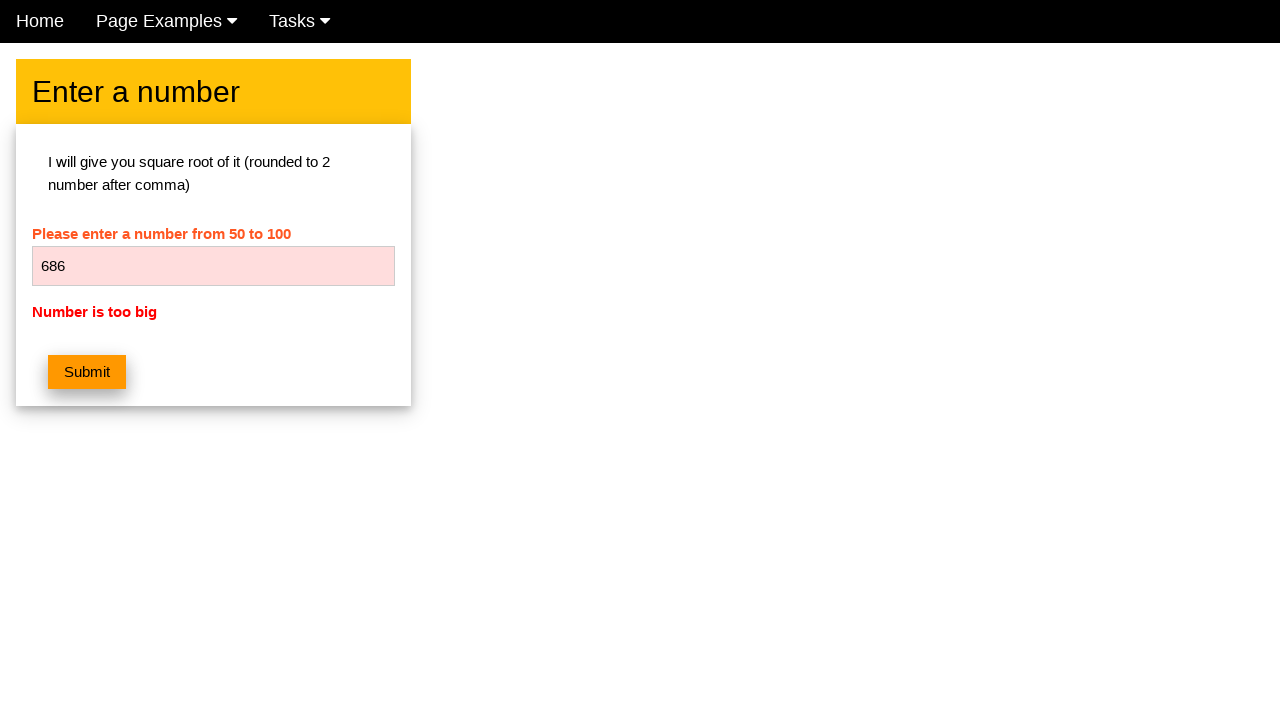

Located error message element for number 686
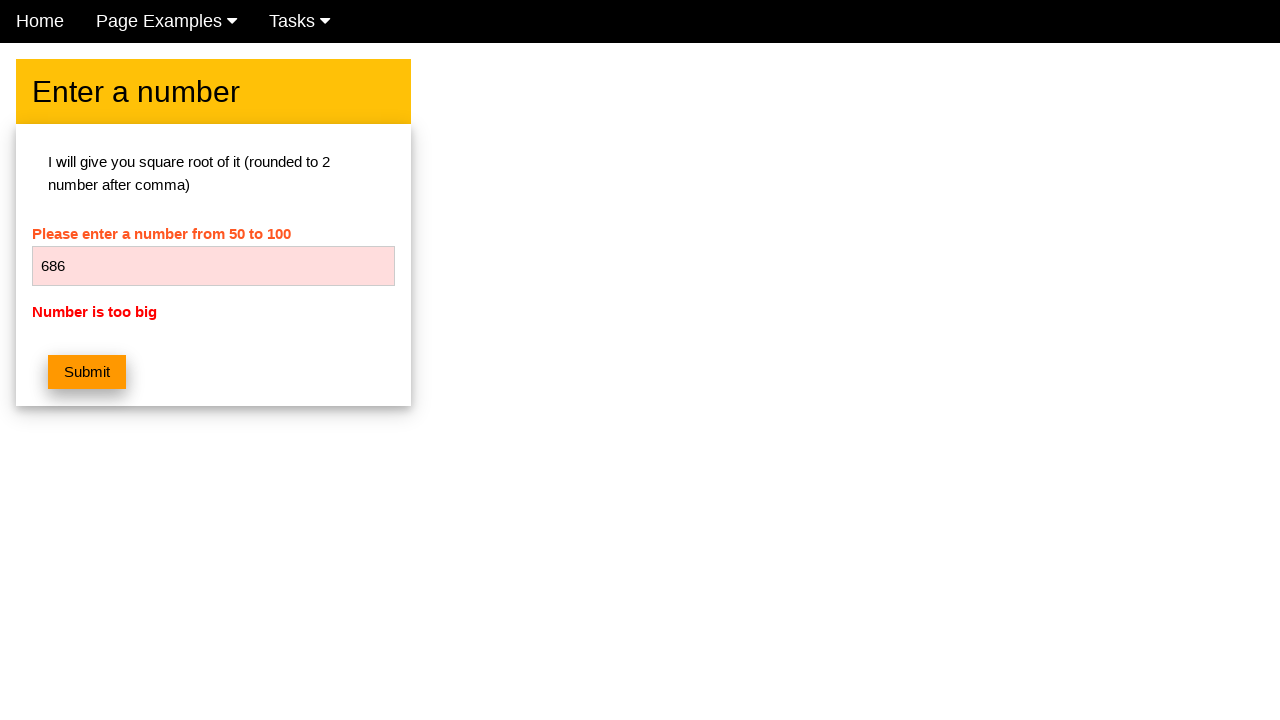

Verified error message 'Number is too big' displays for number 686
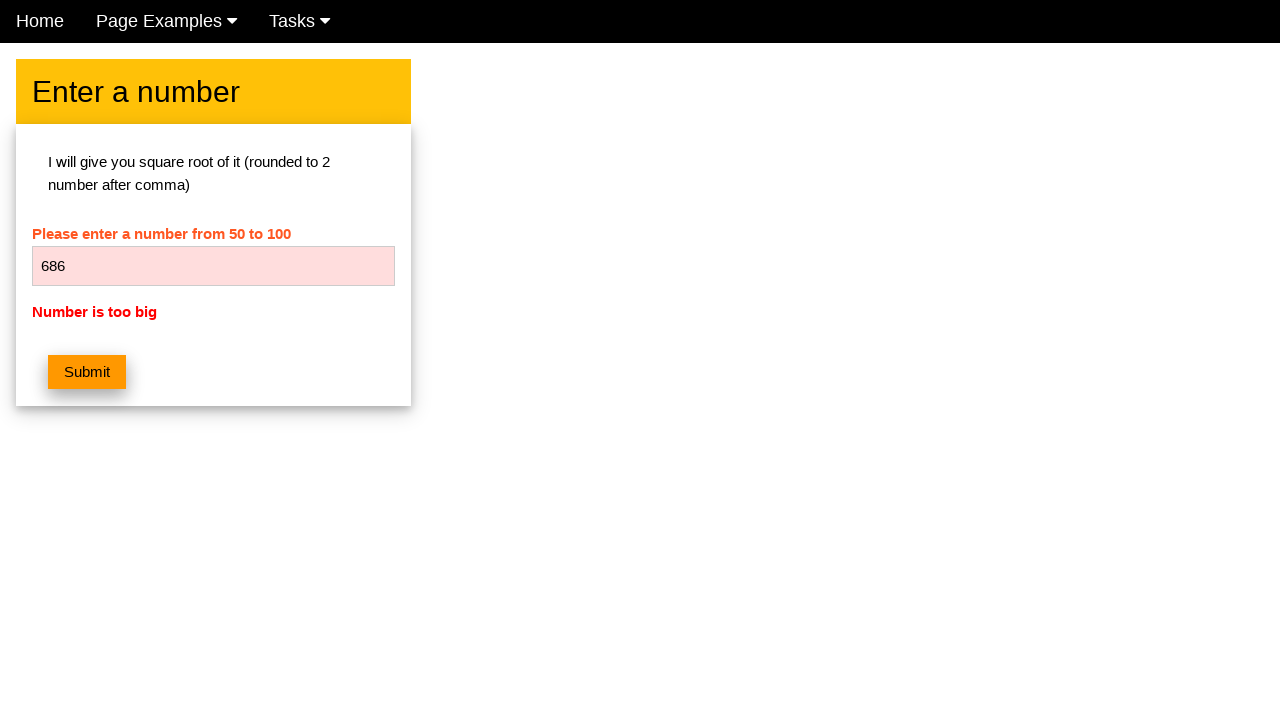

Cleared the number input field on #numb
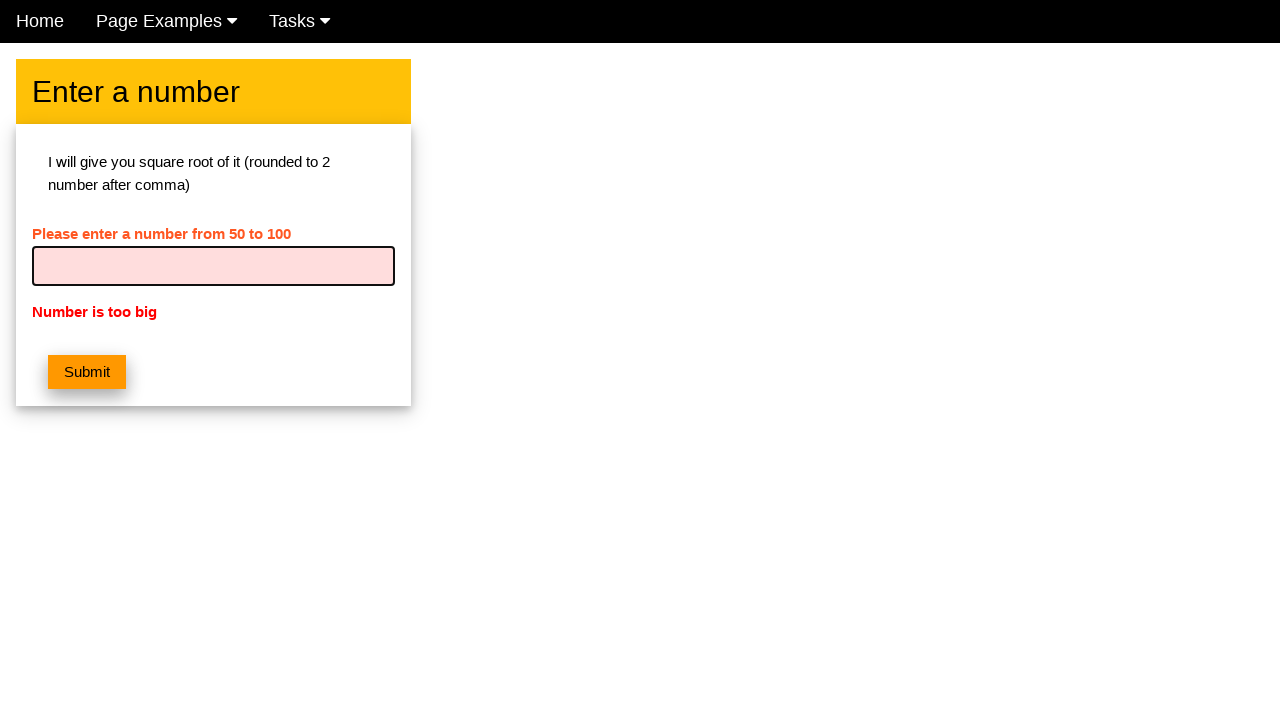

Entered number 687 into the input field on #numb
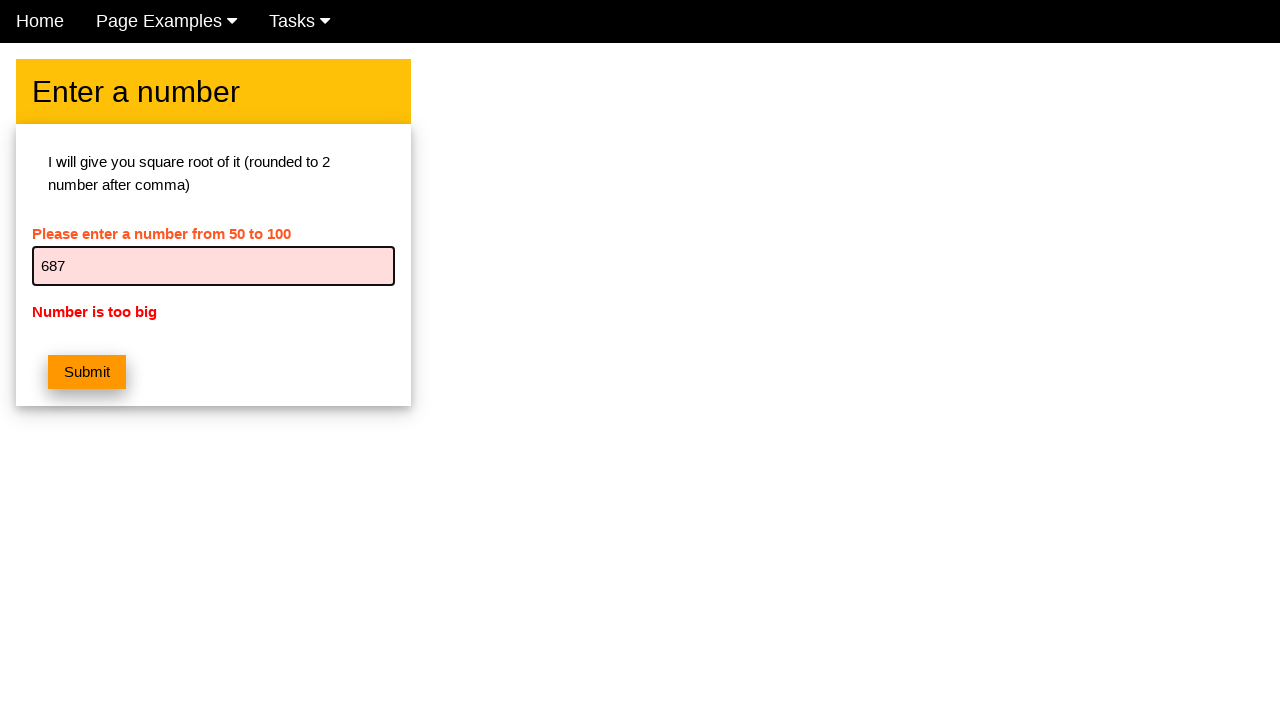

Clicked submit button for number 687 at (87, 372) on button.w3-btn.w3-orange.w3-margin
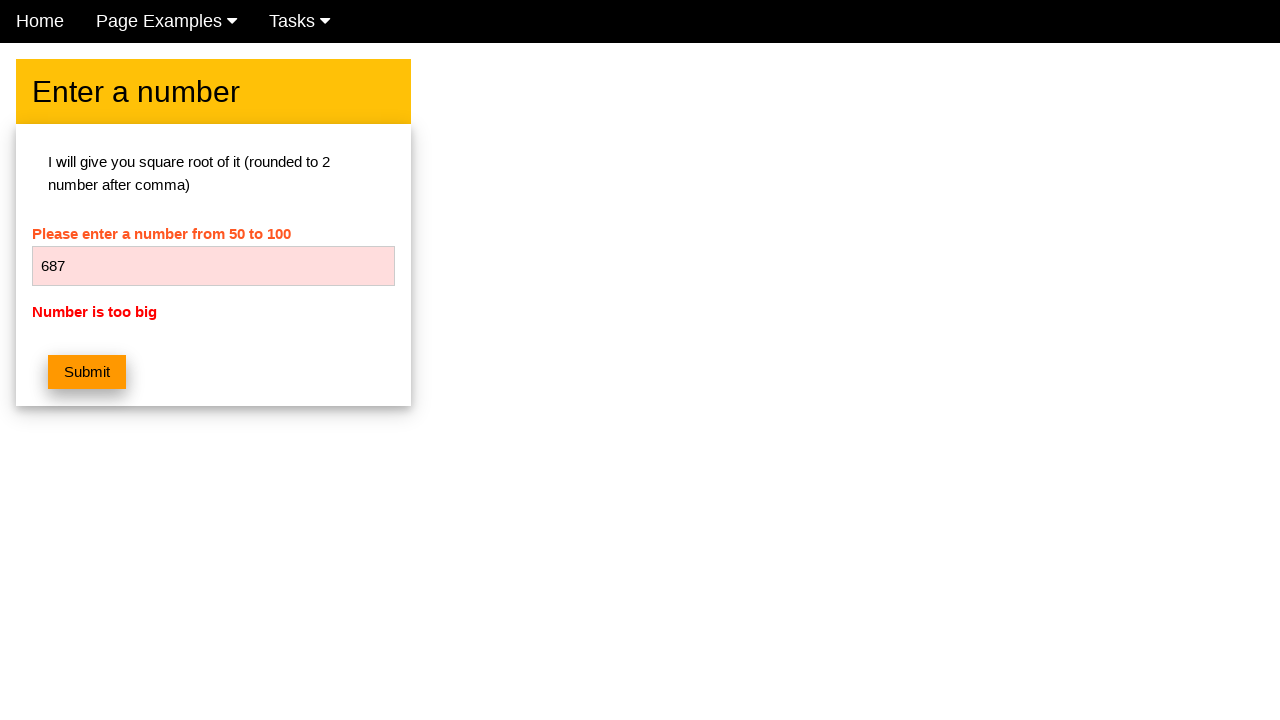

Located error message element for number 687
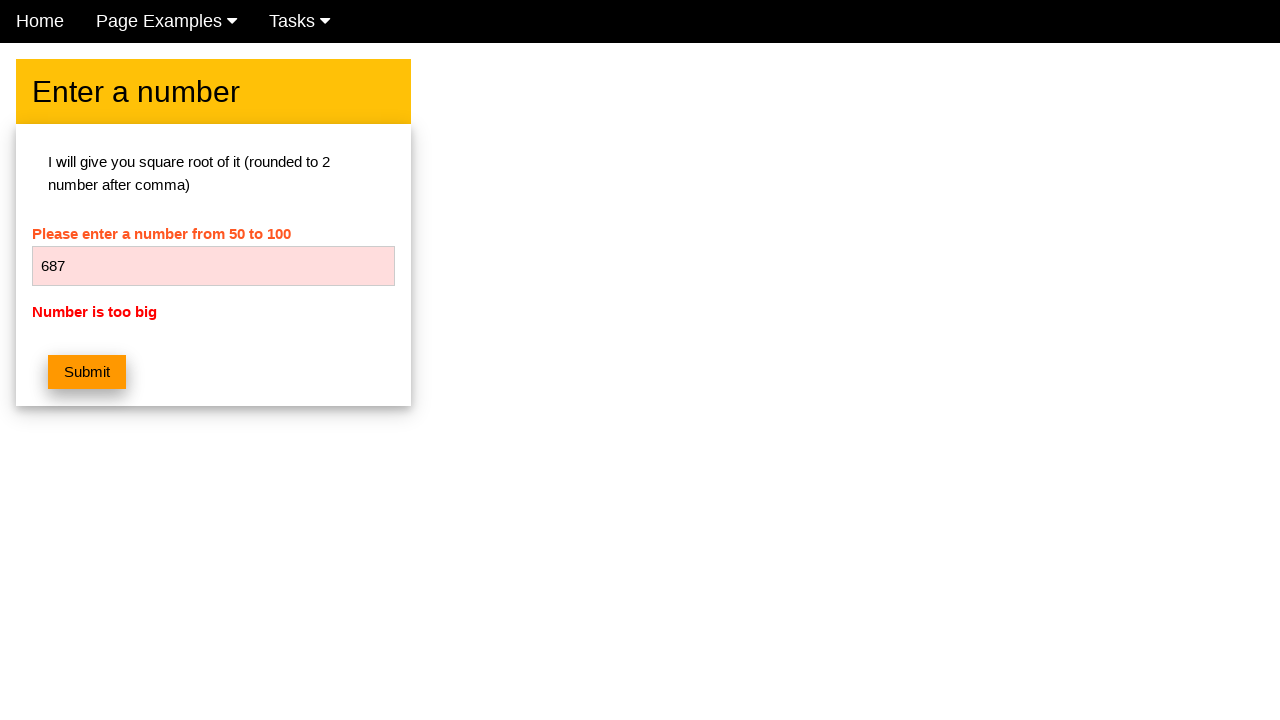

Verified error message 'Number is too big' displays for number 687
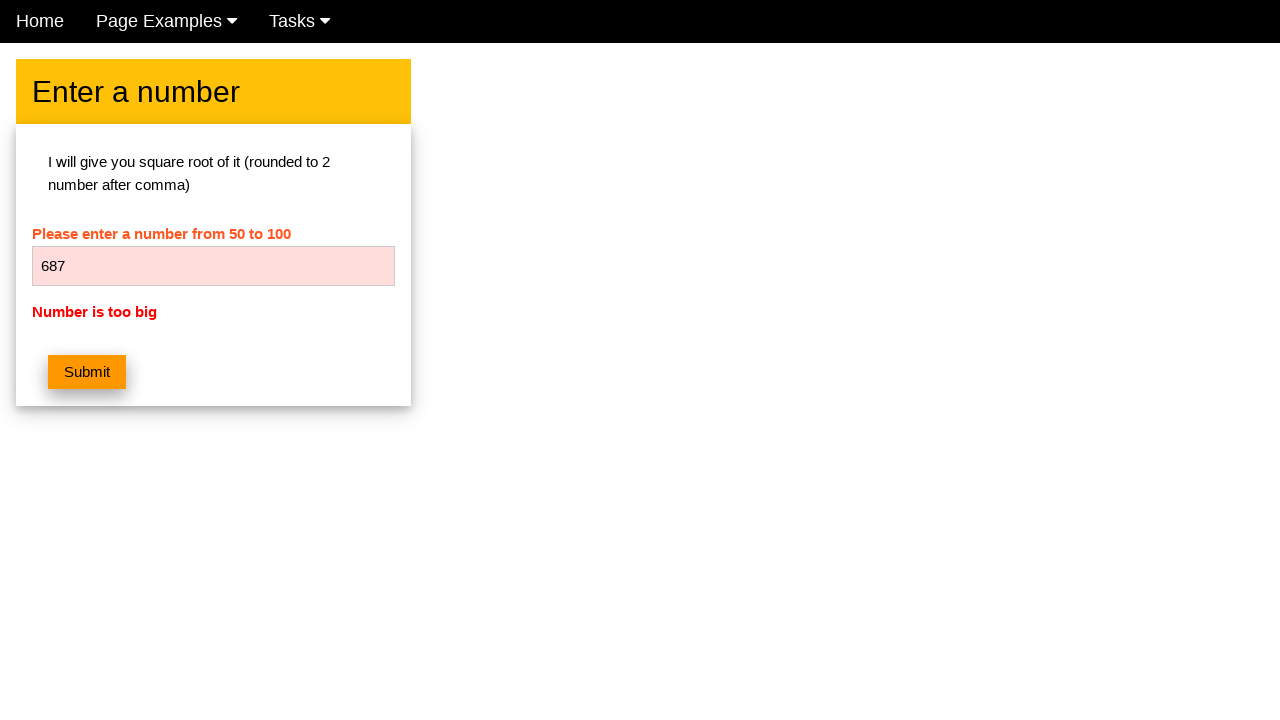

Cleared the number input field on #numb
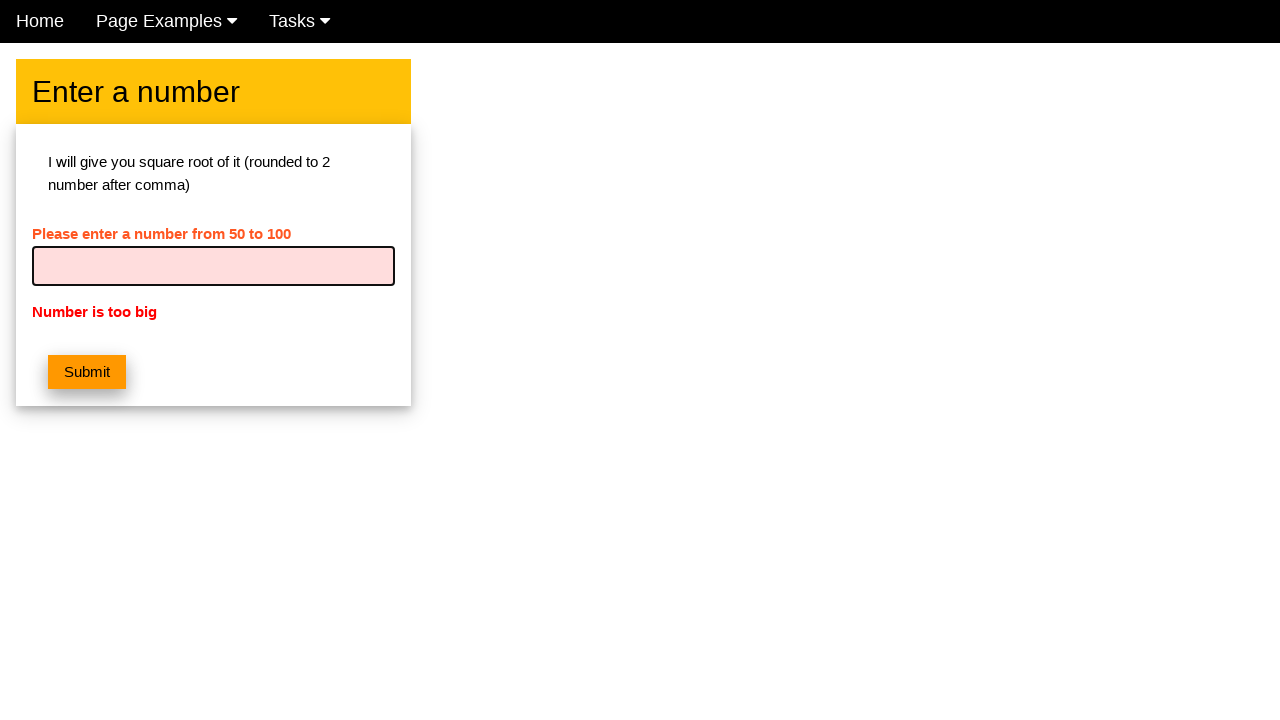

Entered number 688 into the input field on #numb
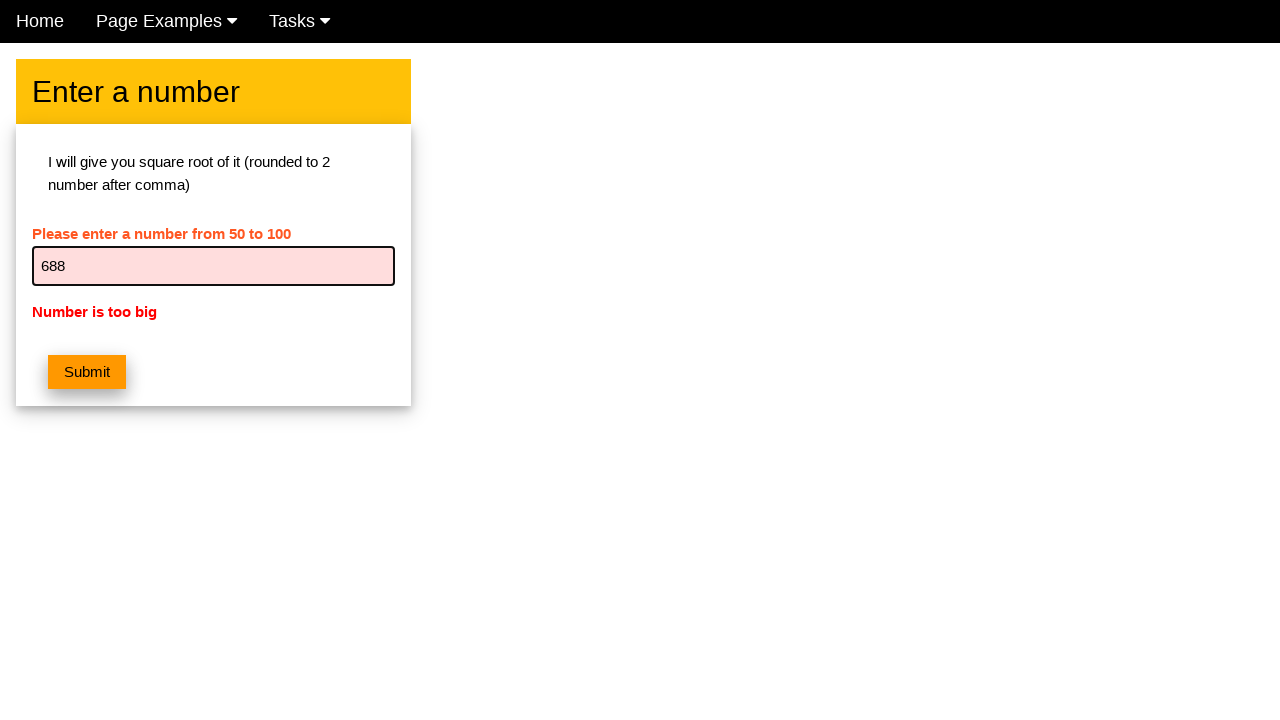

Clicked submit button for number 688 at (87, 372) on button.w3-btn.w3-orange.w3-margin
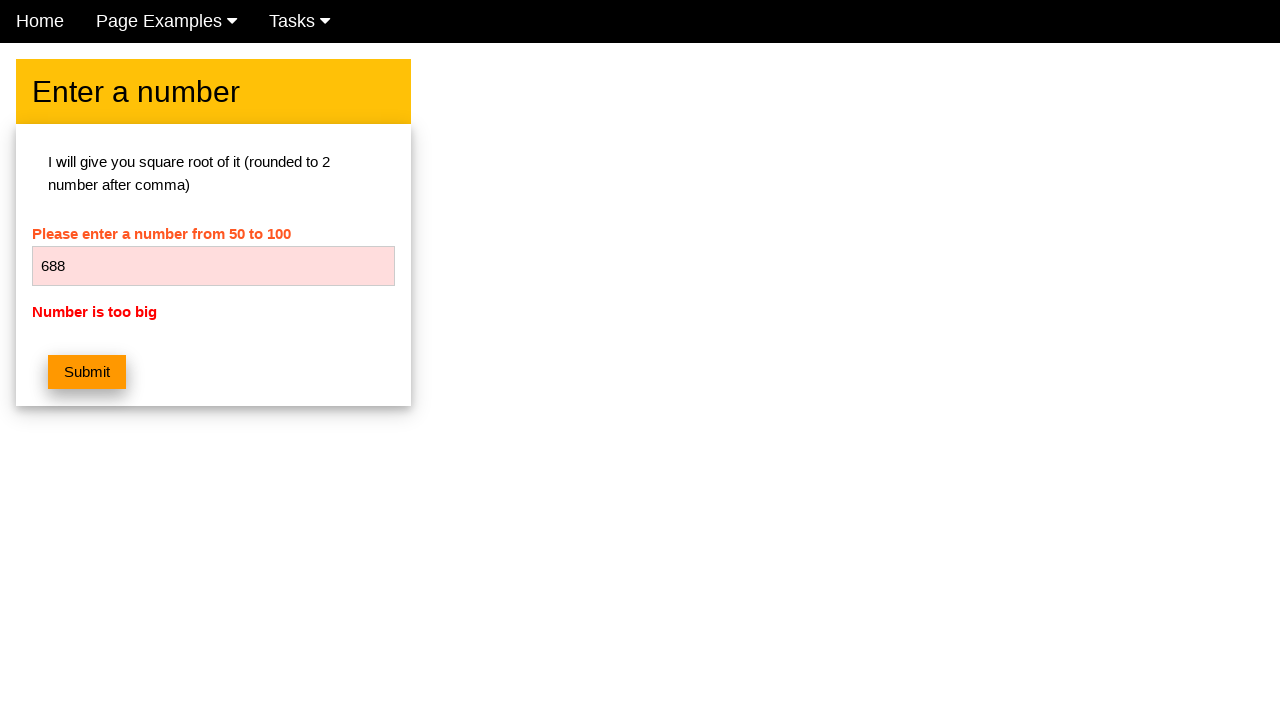

Located error message element for number 688
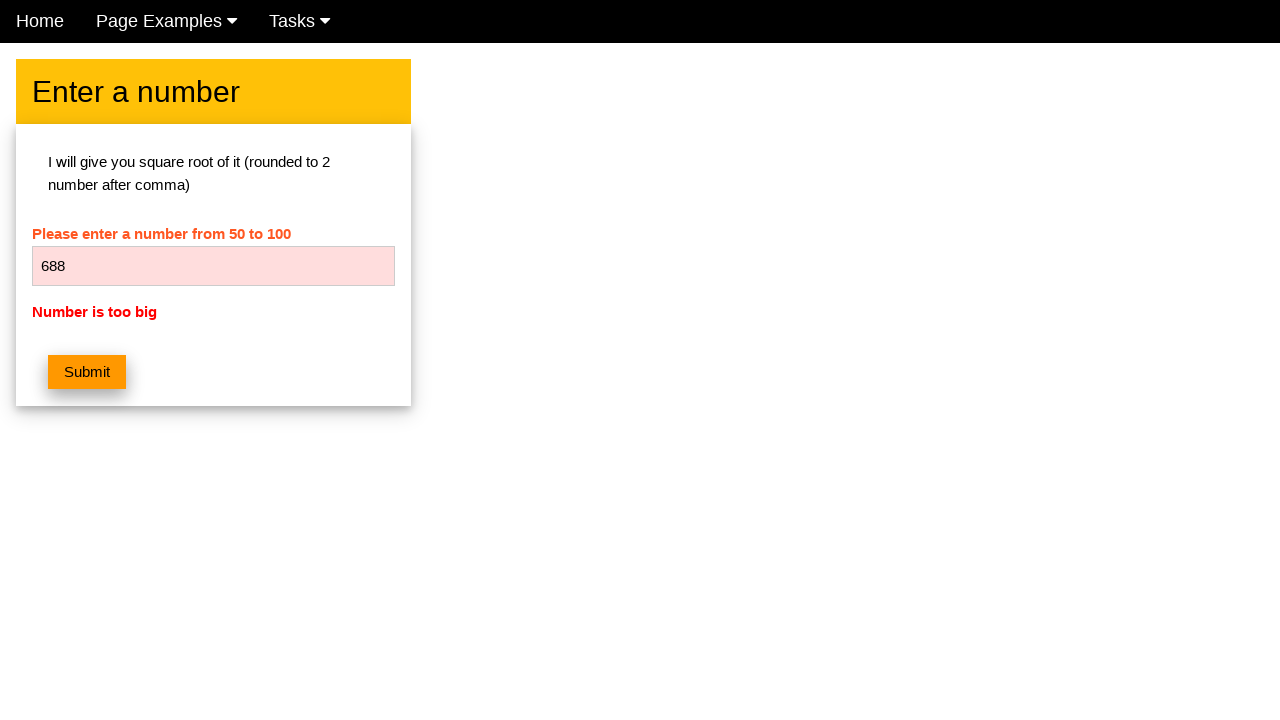

Verified error message 'Number is too big' displays for number 688
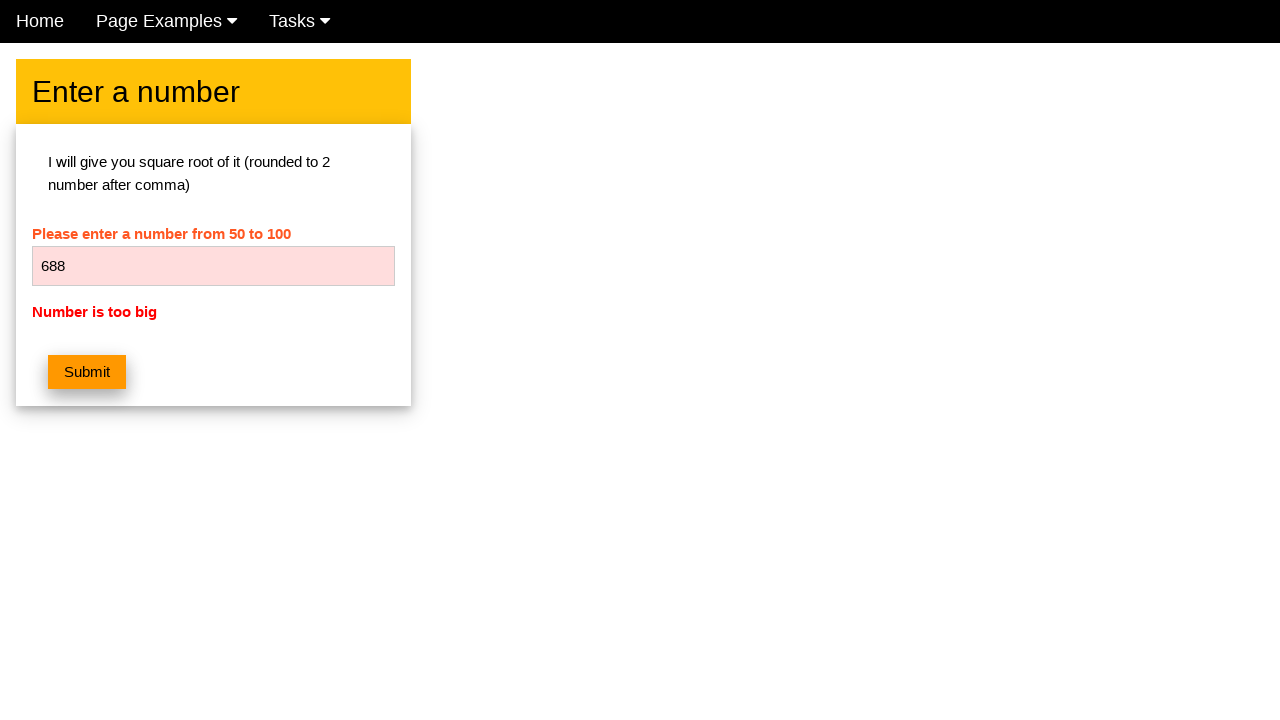

Cleared the number input field on #numb
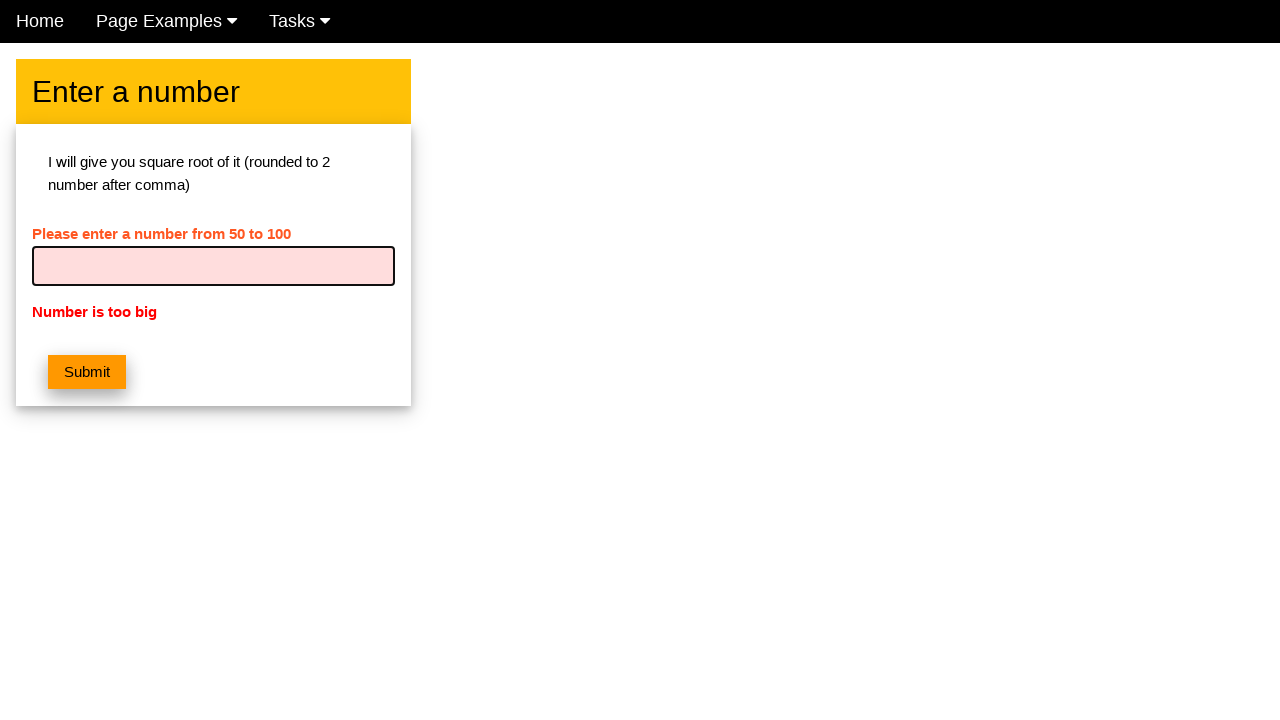

Entered number 689 into the input field on #numb
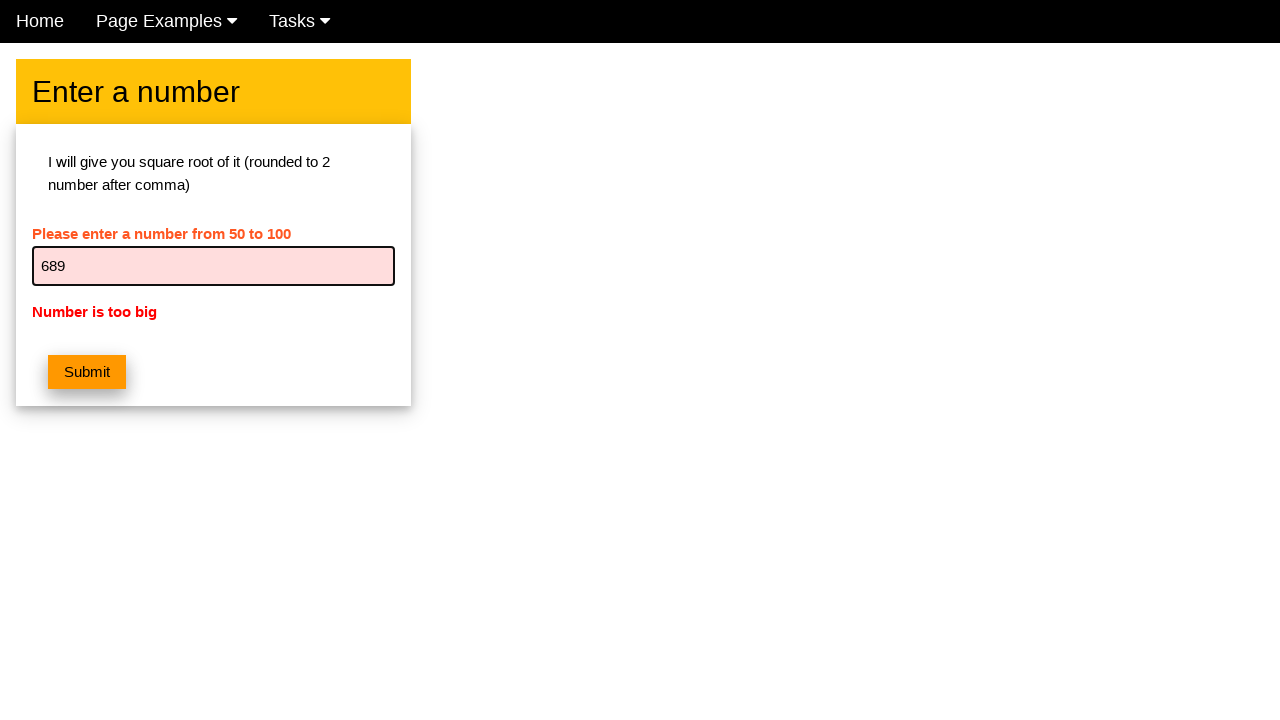

Clicked submit button for number 689 at (87, 372) on button.w3-btn.w3-orange.w3-margin
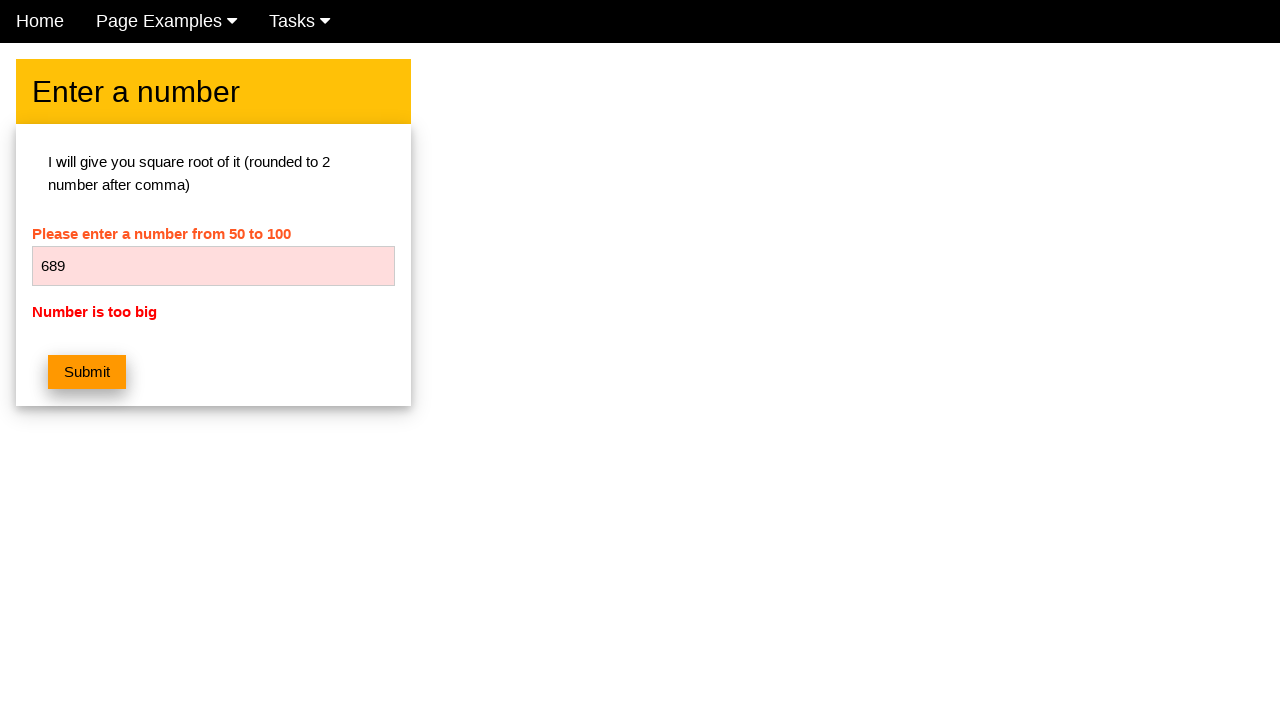

Located error message element for number 689
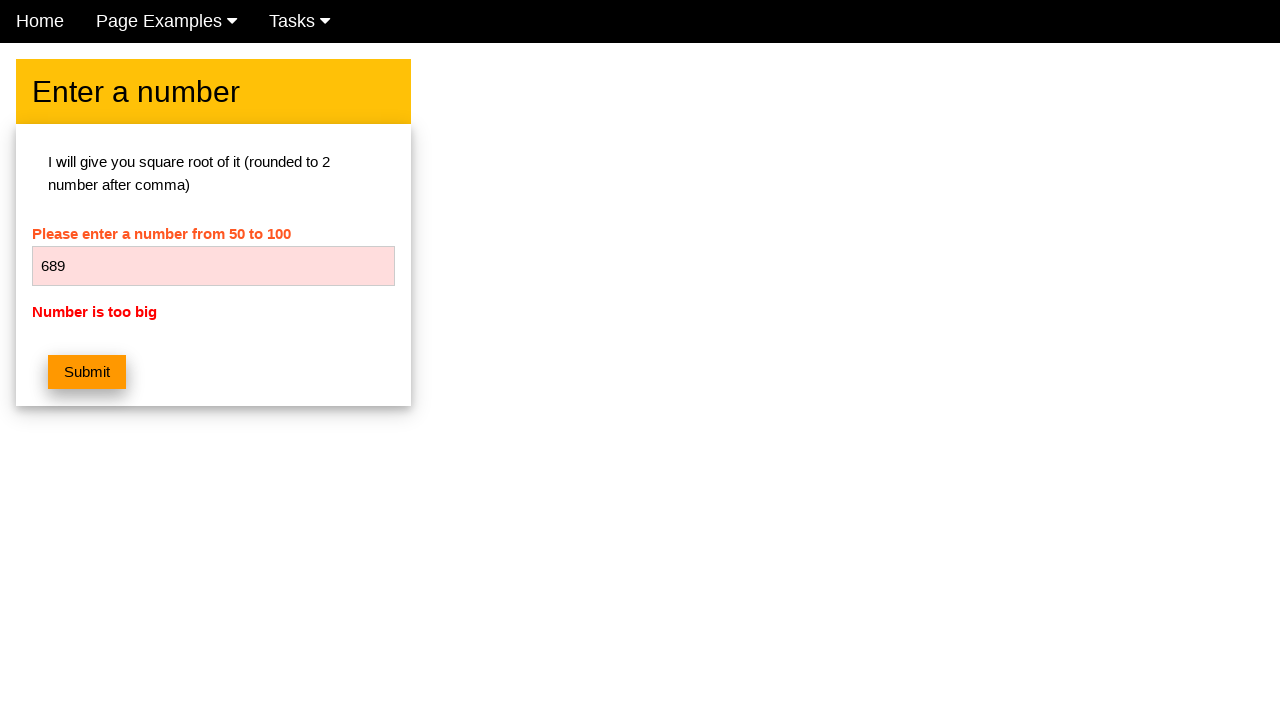

Verified error message 'Number is too big' displays for number 689
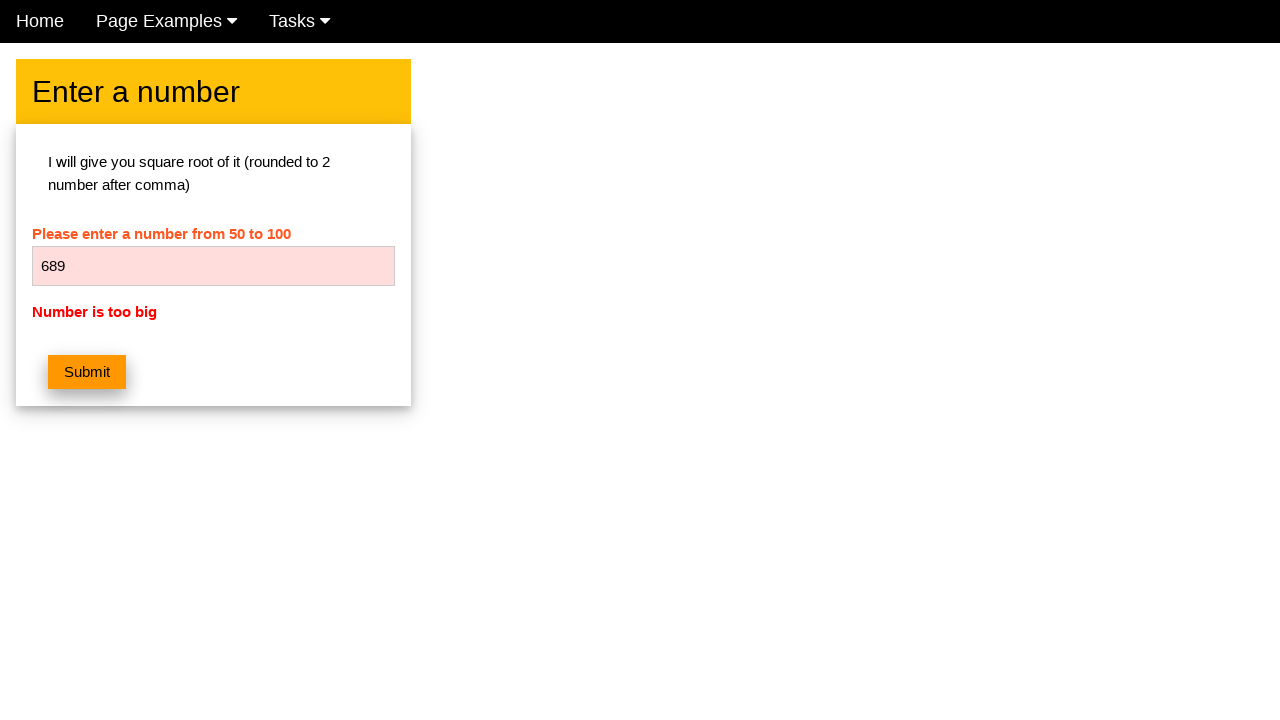

Cleared the number input field on #numb
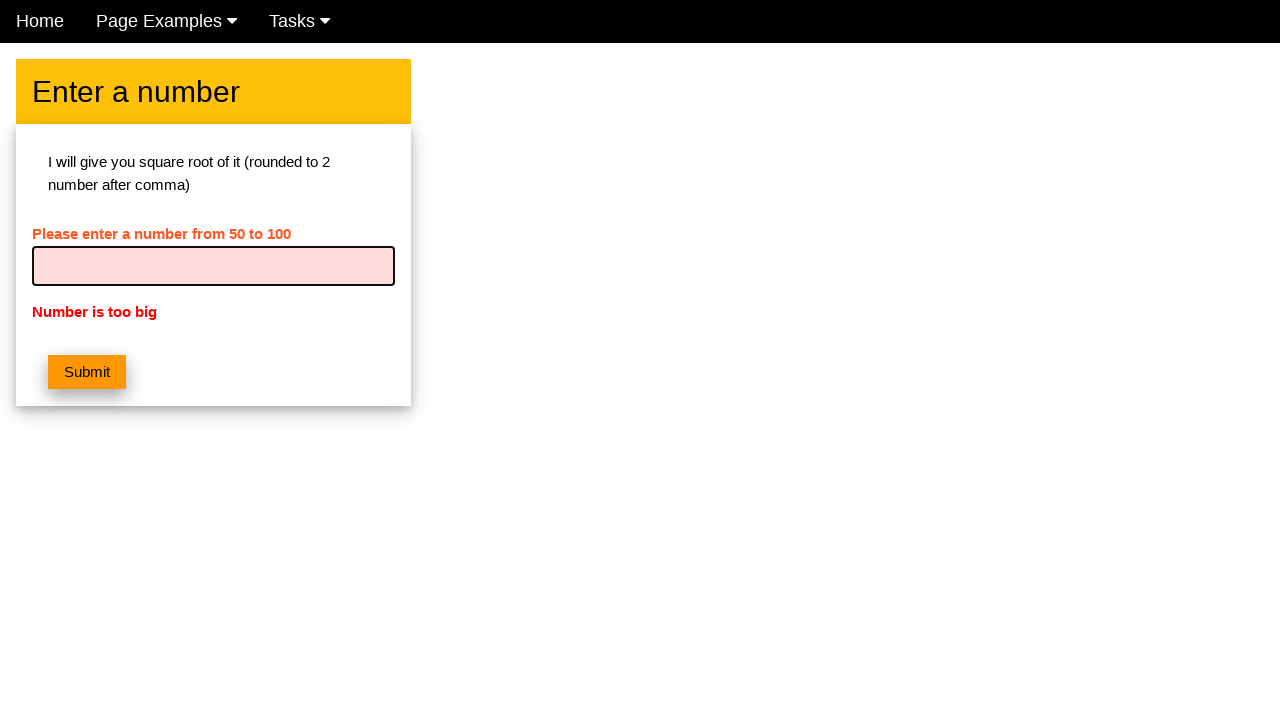

Entered number 690 into the input field on #numb
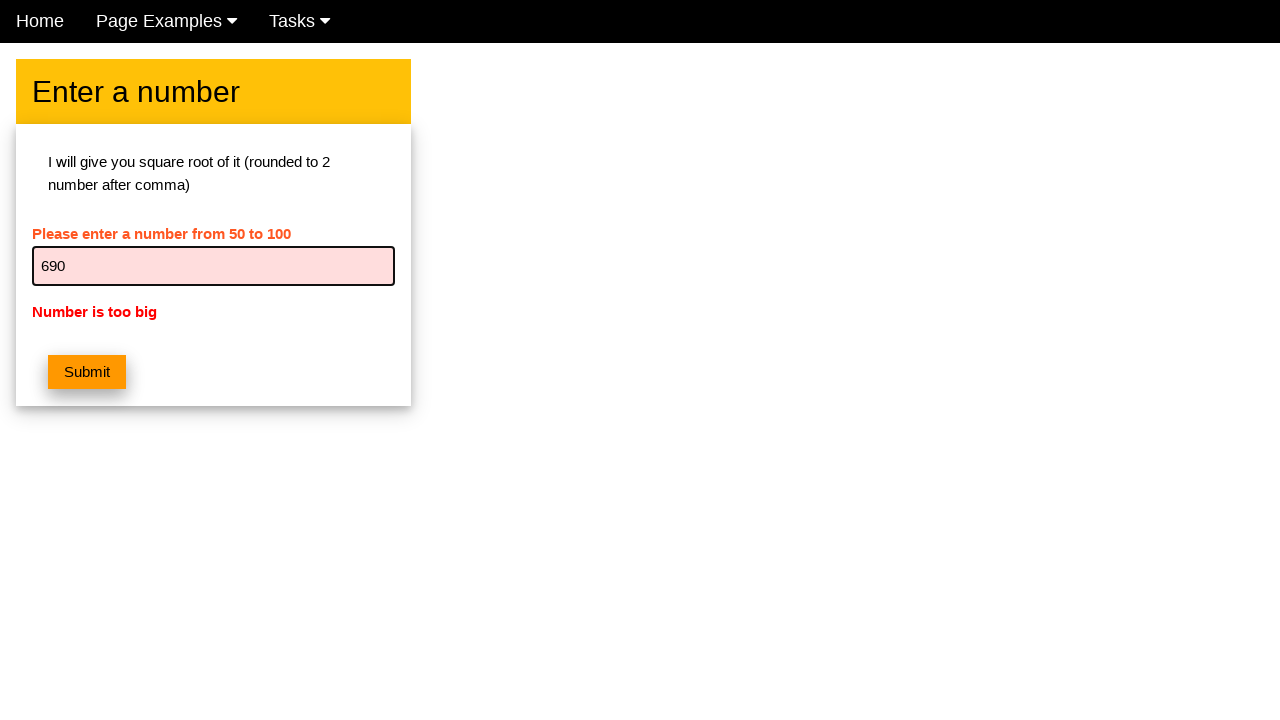

Clicked submit button for number 690 at (87, 372) on button.w3-btn.w3-orange.w3-margin
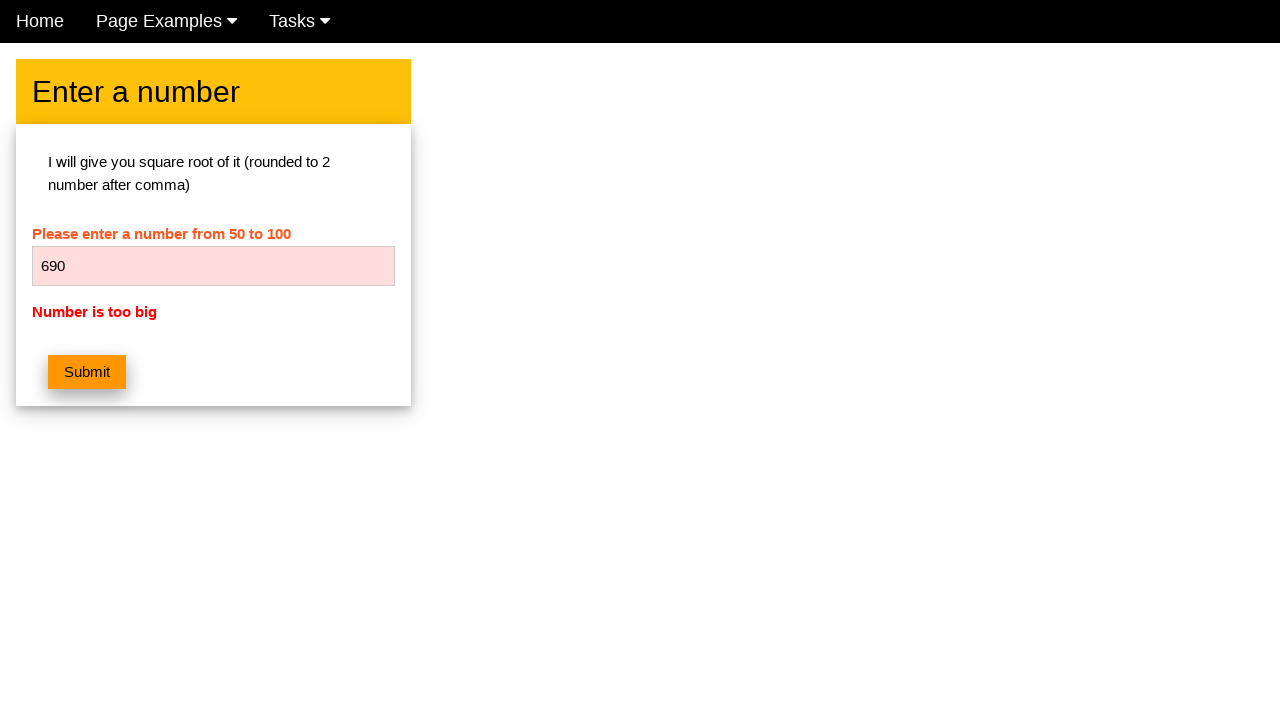

Located error message element for number 690
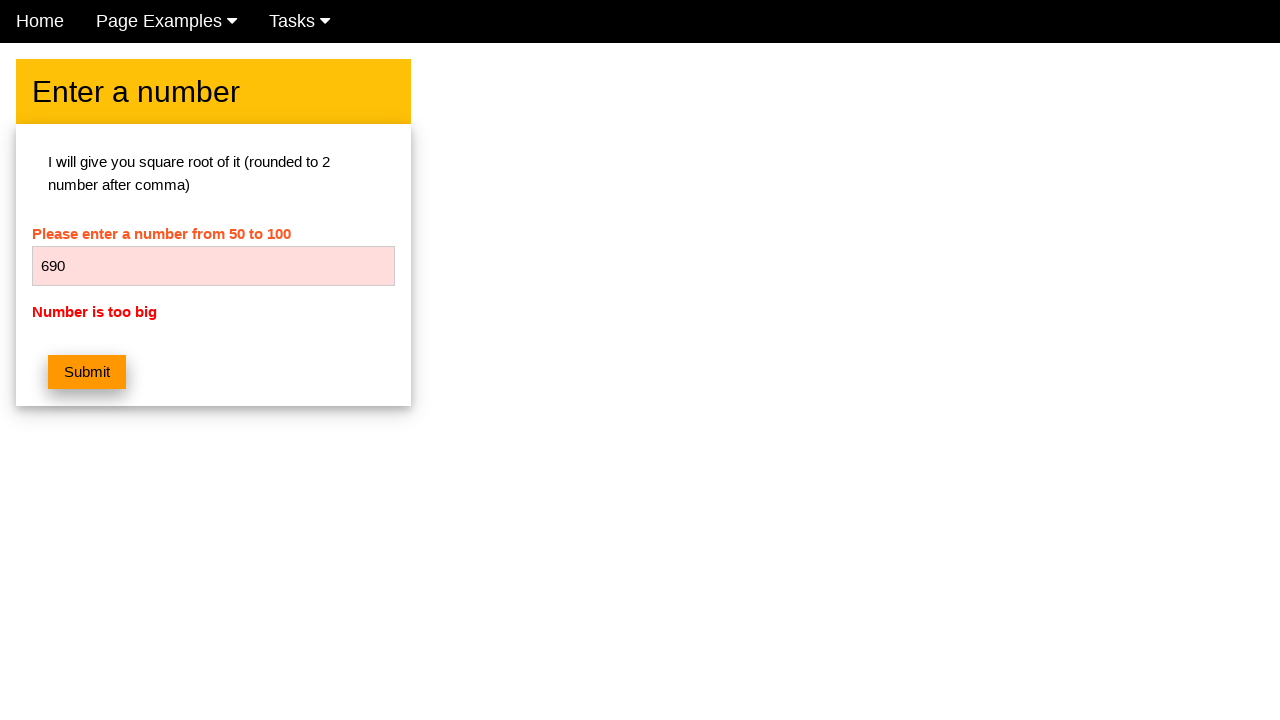

Verified error message 'Number is too big' displays for number 690
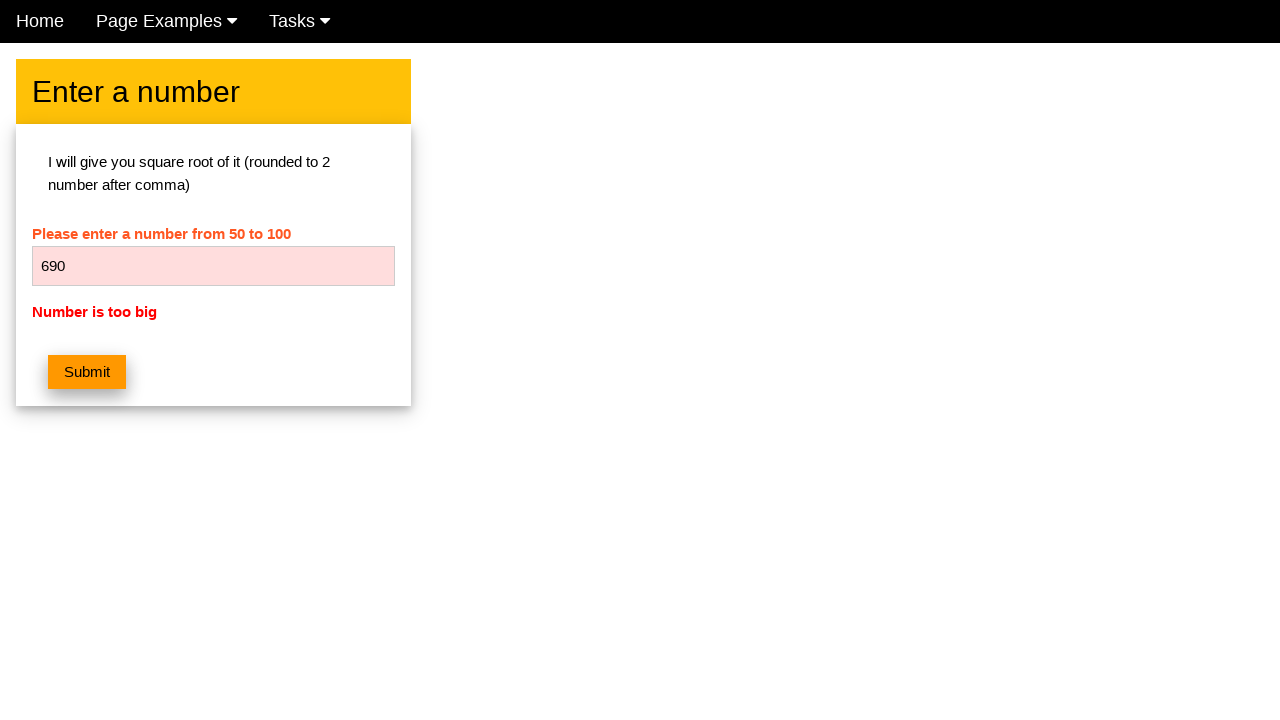

Cleared the number input field on #numb
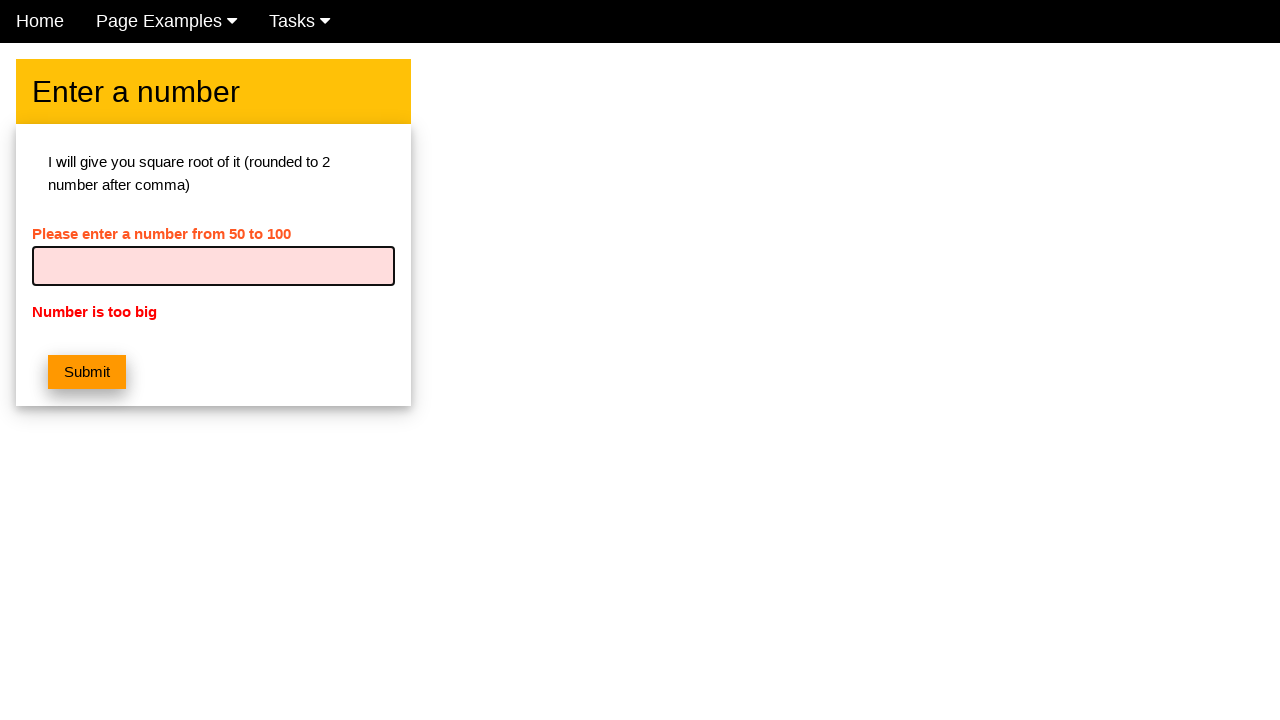

Entered number 691 into the input field on #numb
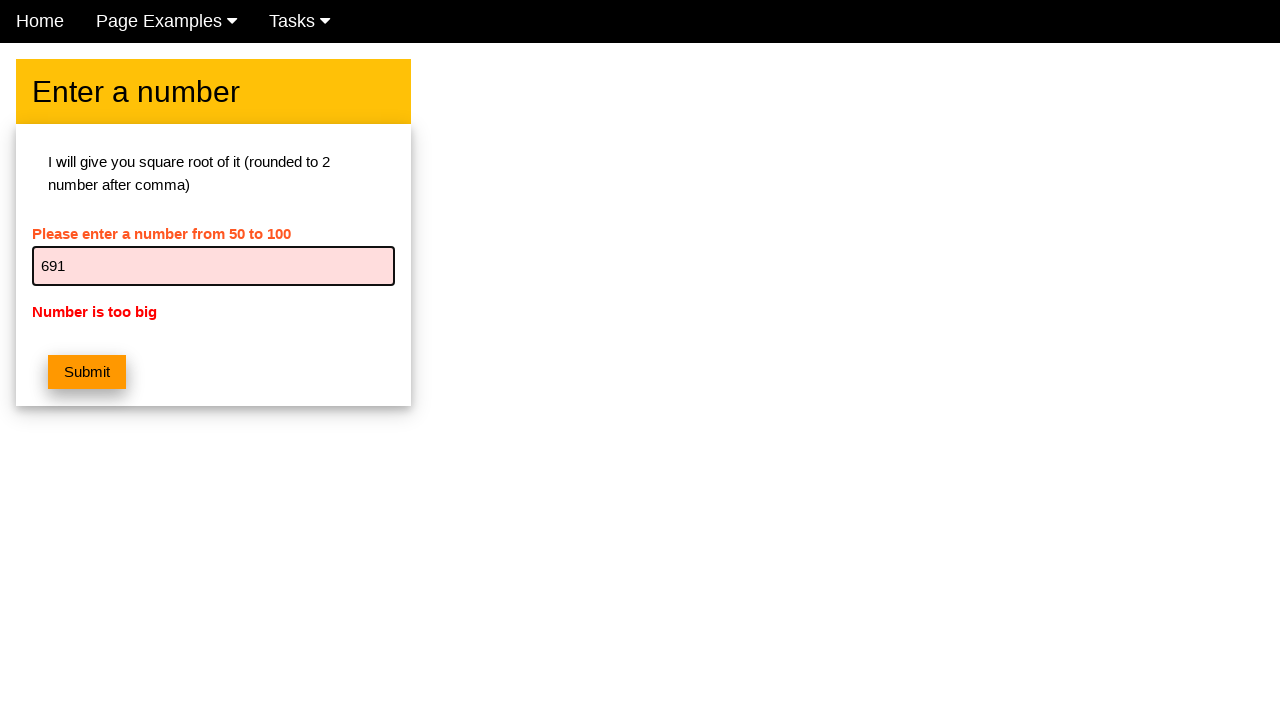

Clicked submit button for number 691 at (87, 372) on button.w3-btn.w3-orange.w3-margin
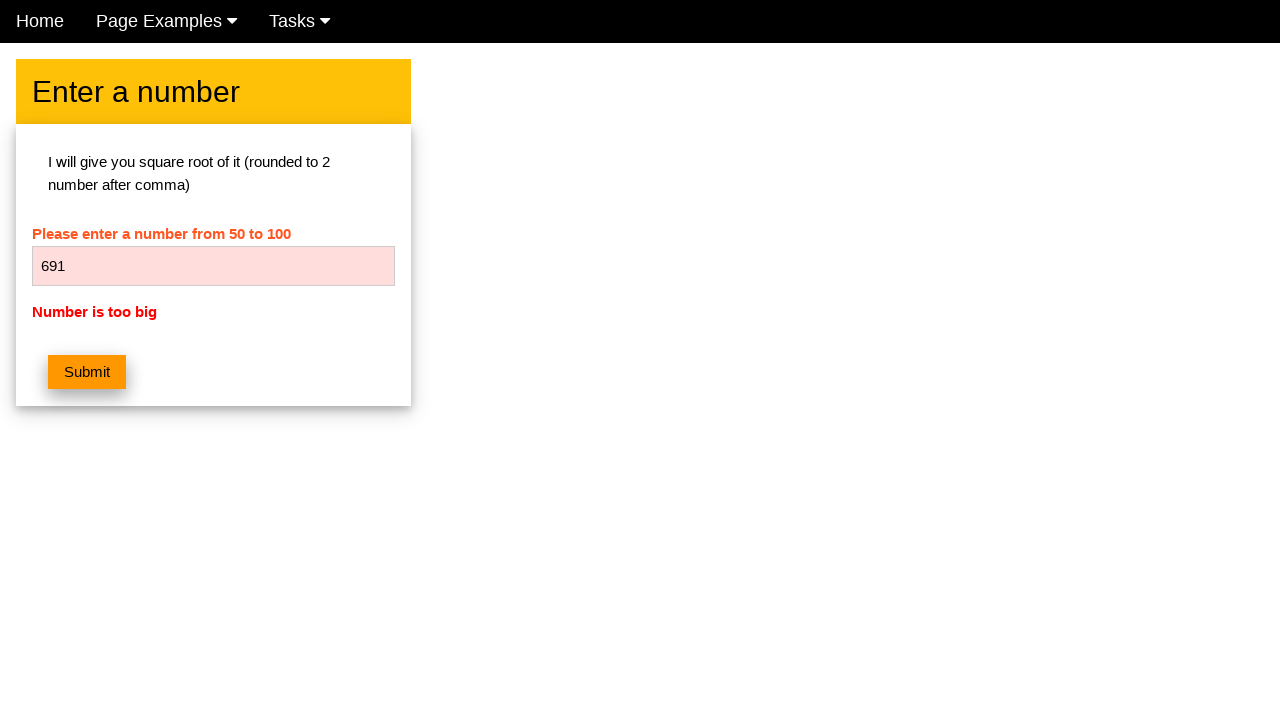

Located error message element for number 691
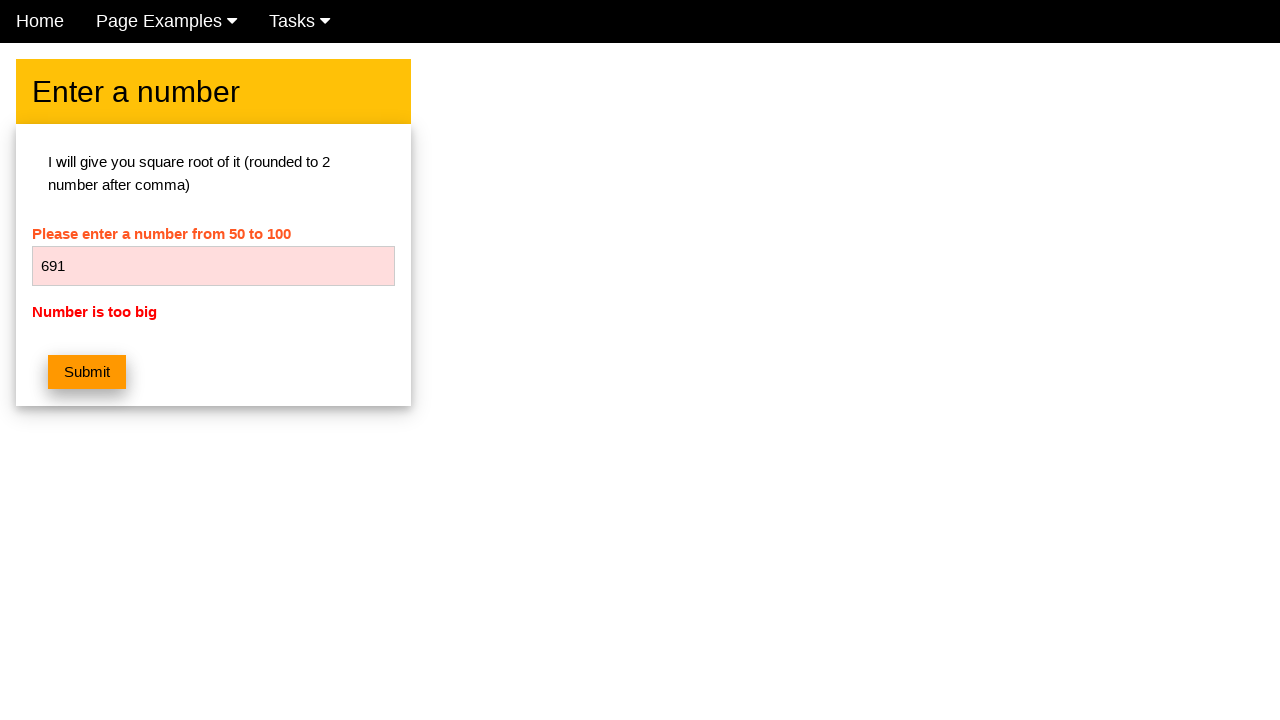

Verified error message 'Number is too big' displays for number 691
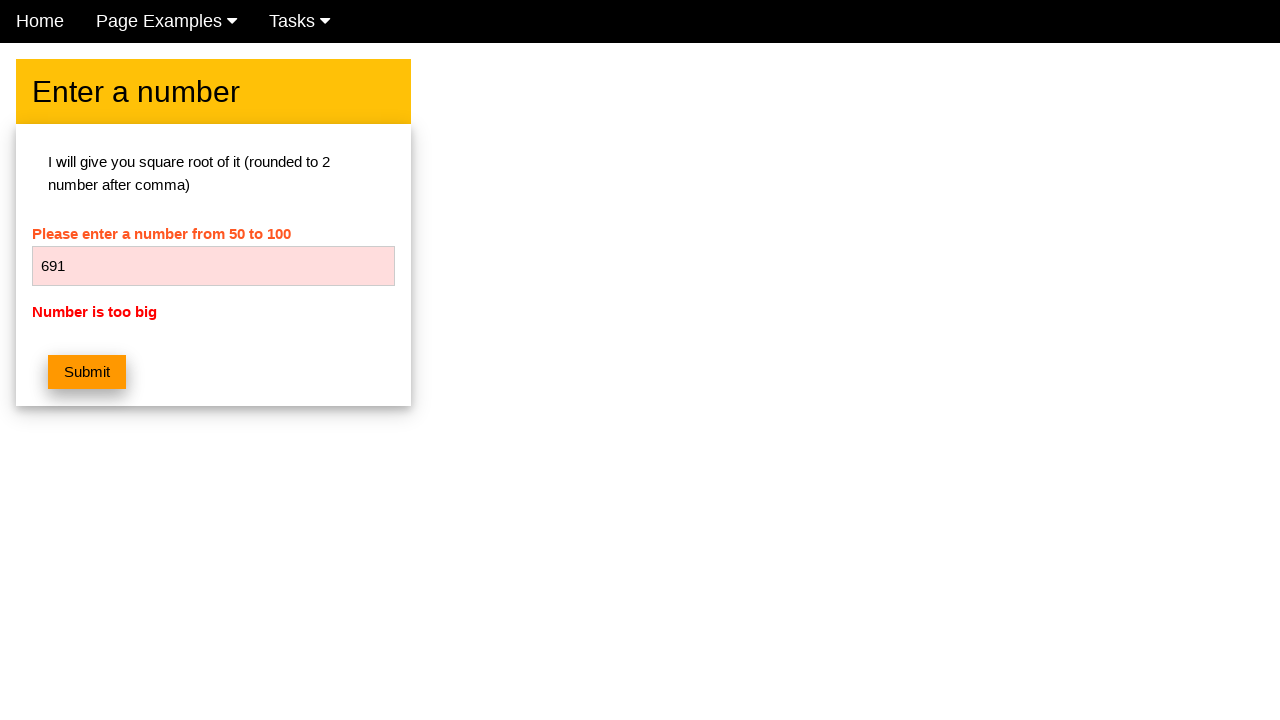

Cleared the number input field on #numb
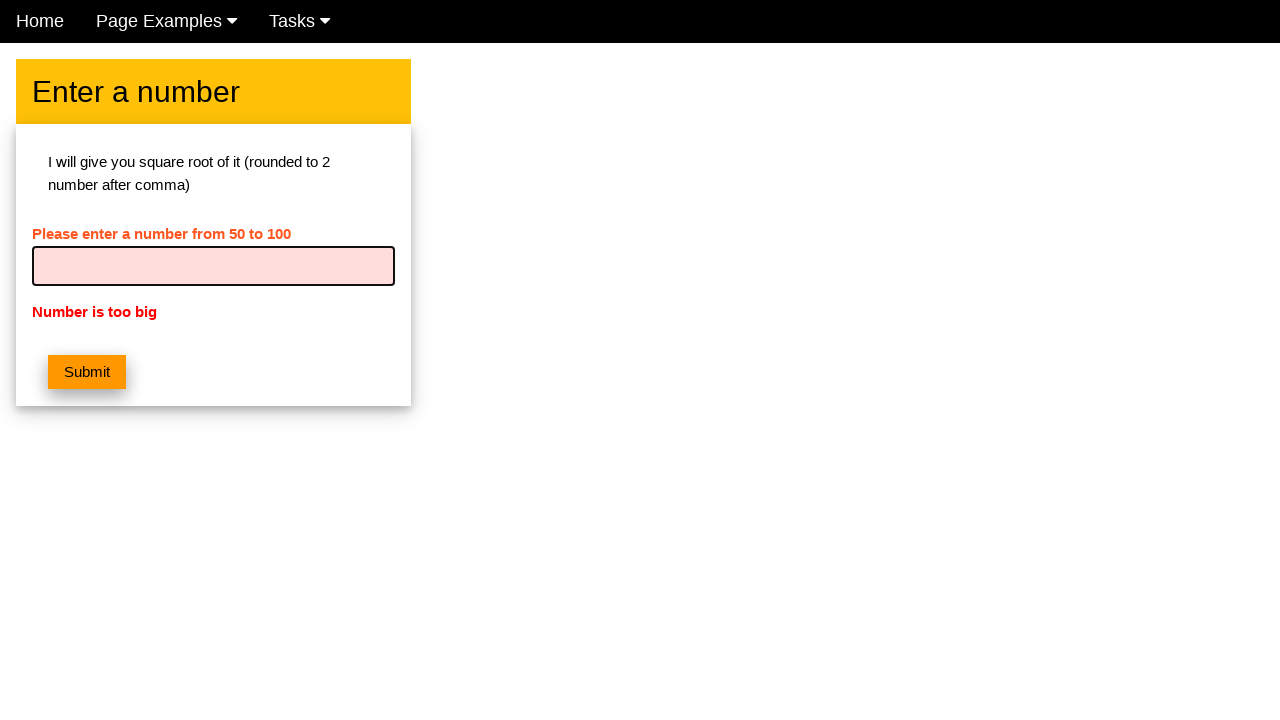

Entered number 692 into the input field on #numb
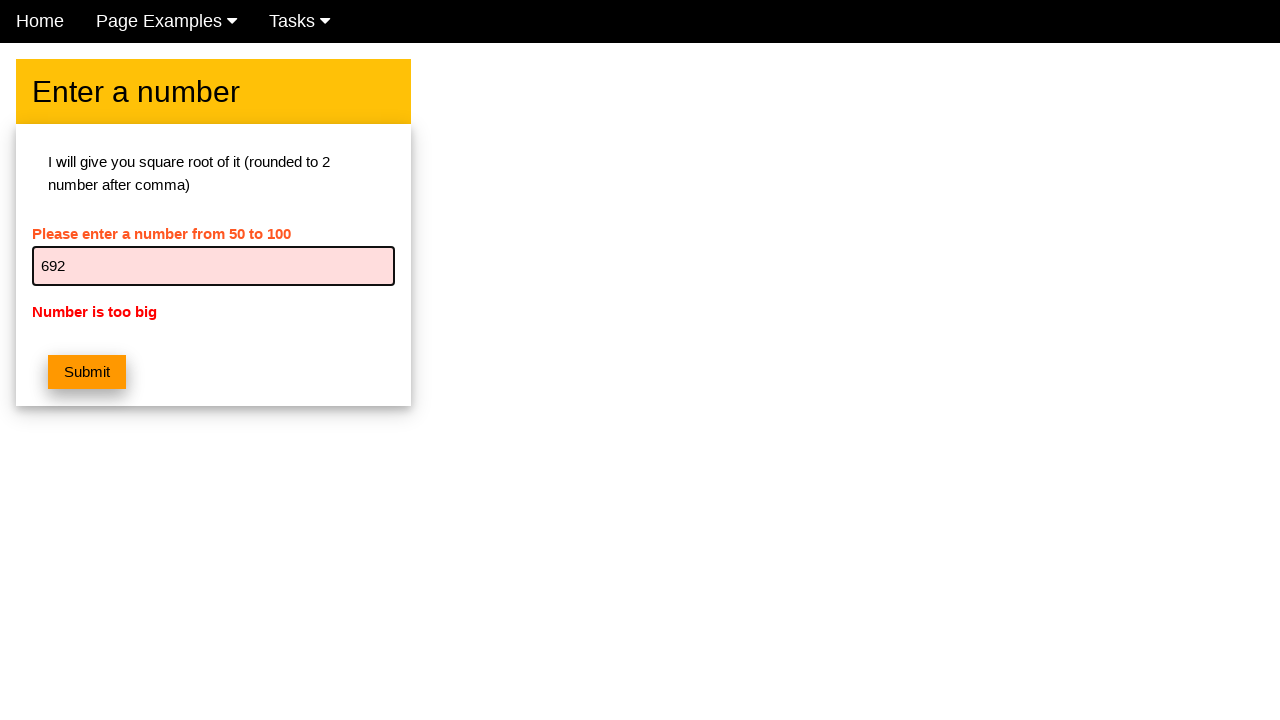

Clicked submit button for number 692 at (87, 372) on button.w3-btn.w3-orange.w3-margin
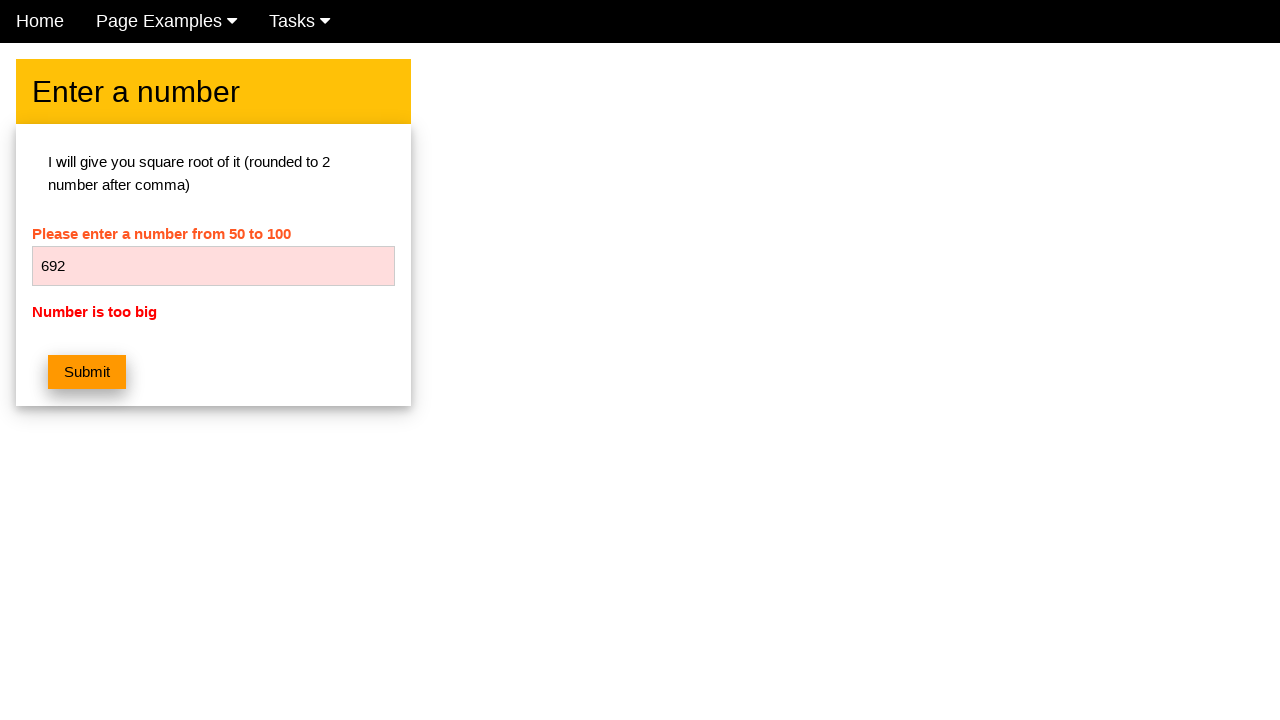

Located error message element for number 692
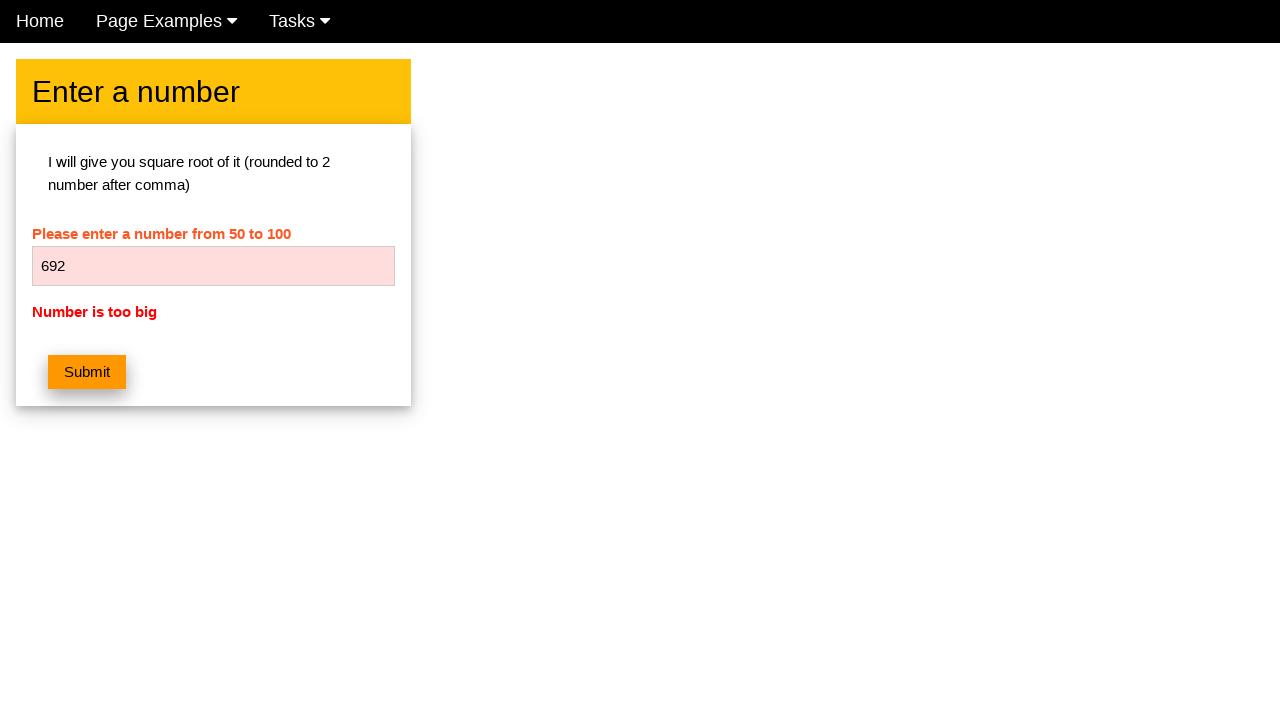

Verified error message 'Number is too big' displays for number 692
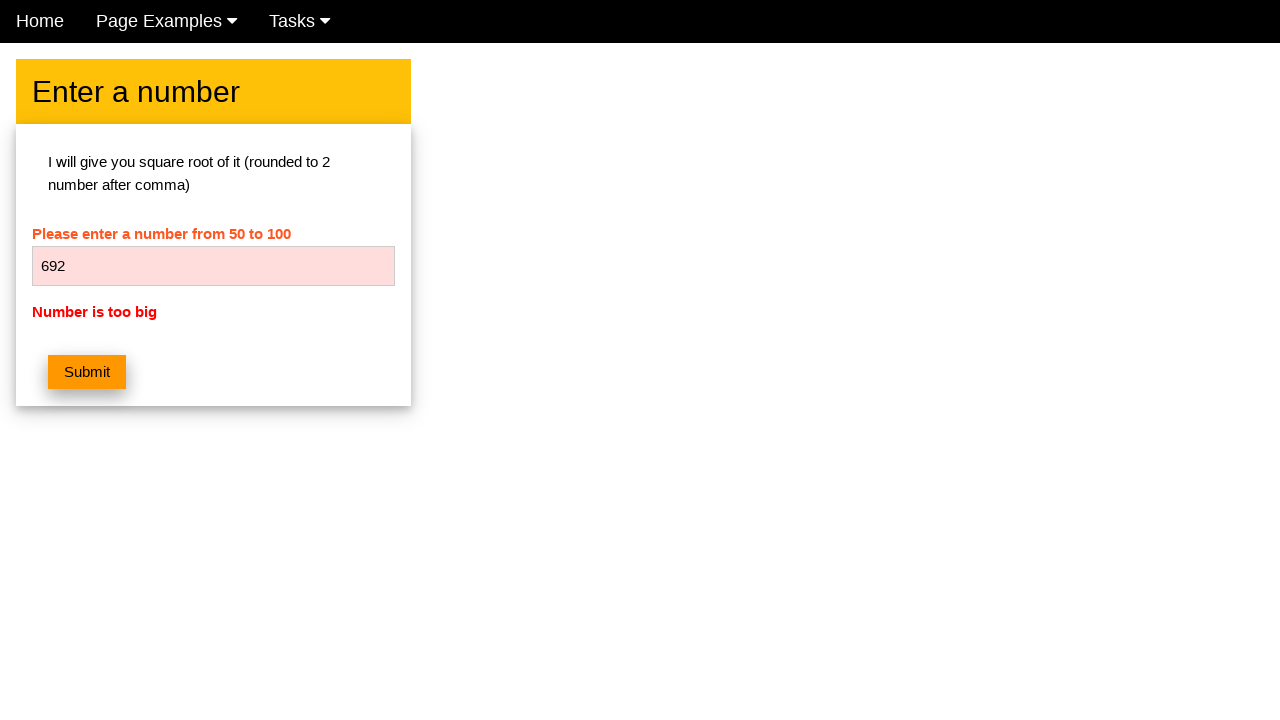

Cleared the number input field on #numb
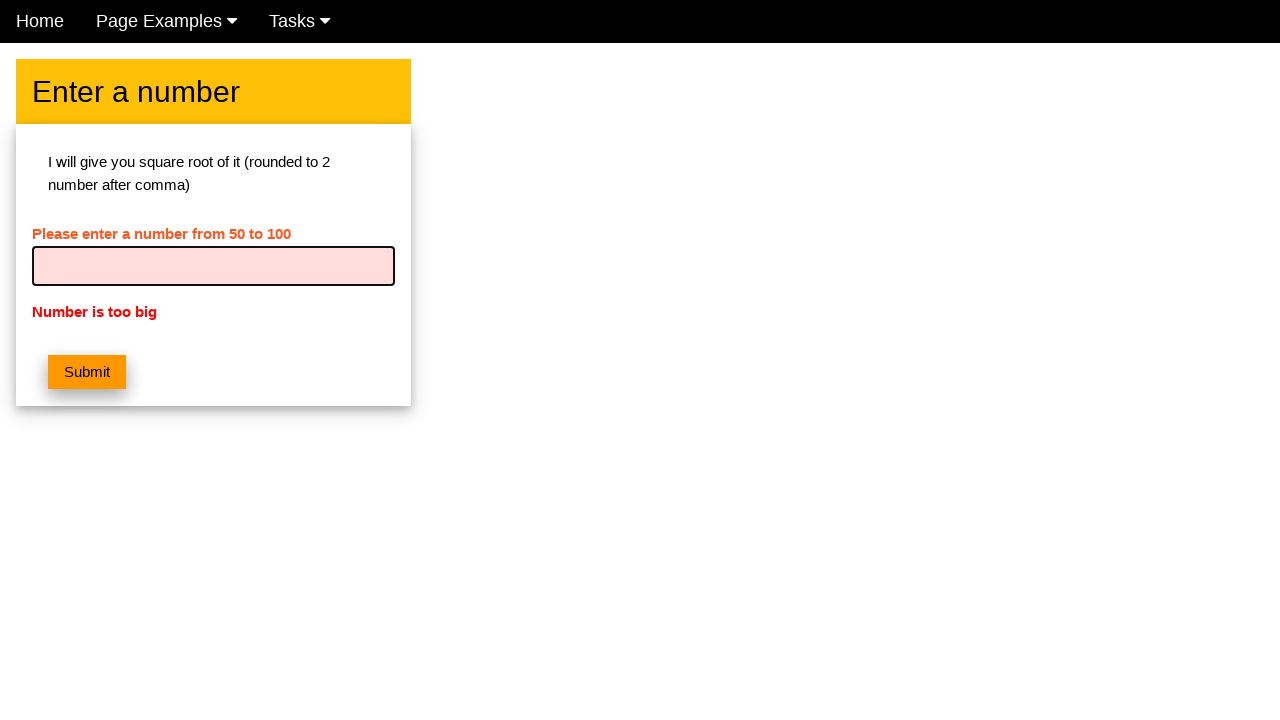

Entered number 693 into the input field on #numb
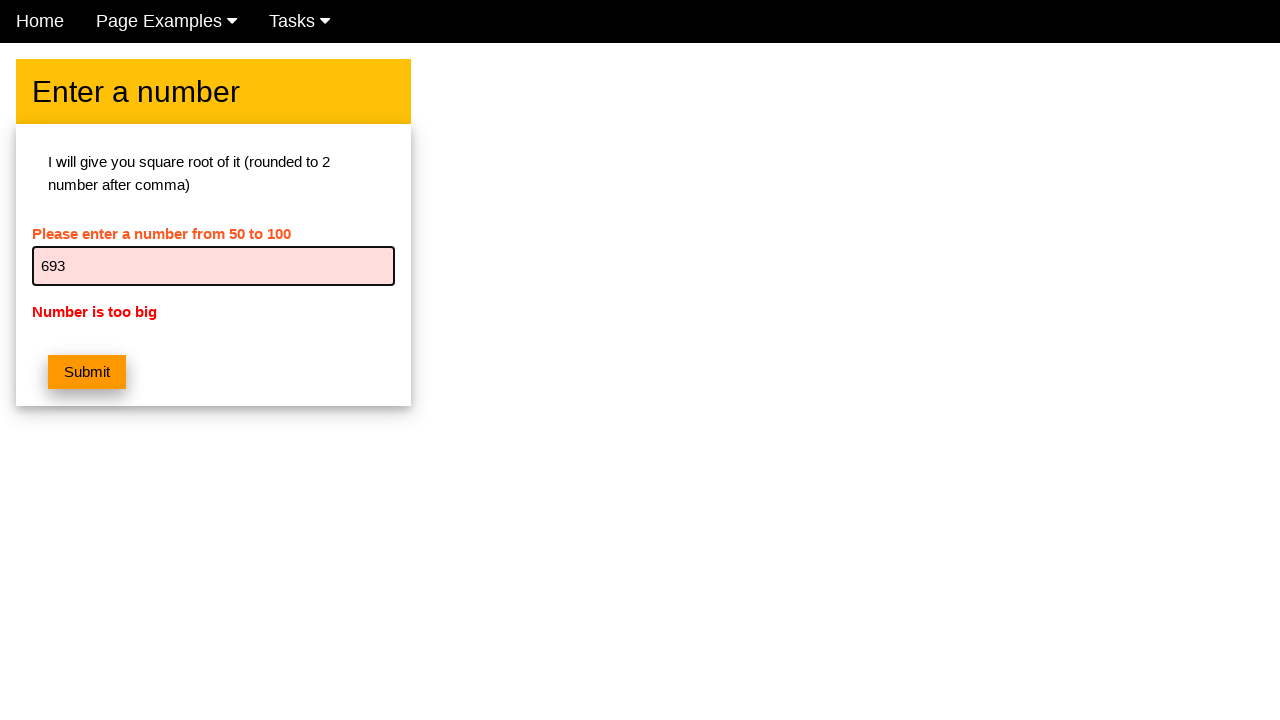

Clicked submit button for number 693 at (87, 372) on button.w3-btn.w3-orange.w3-margin
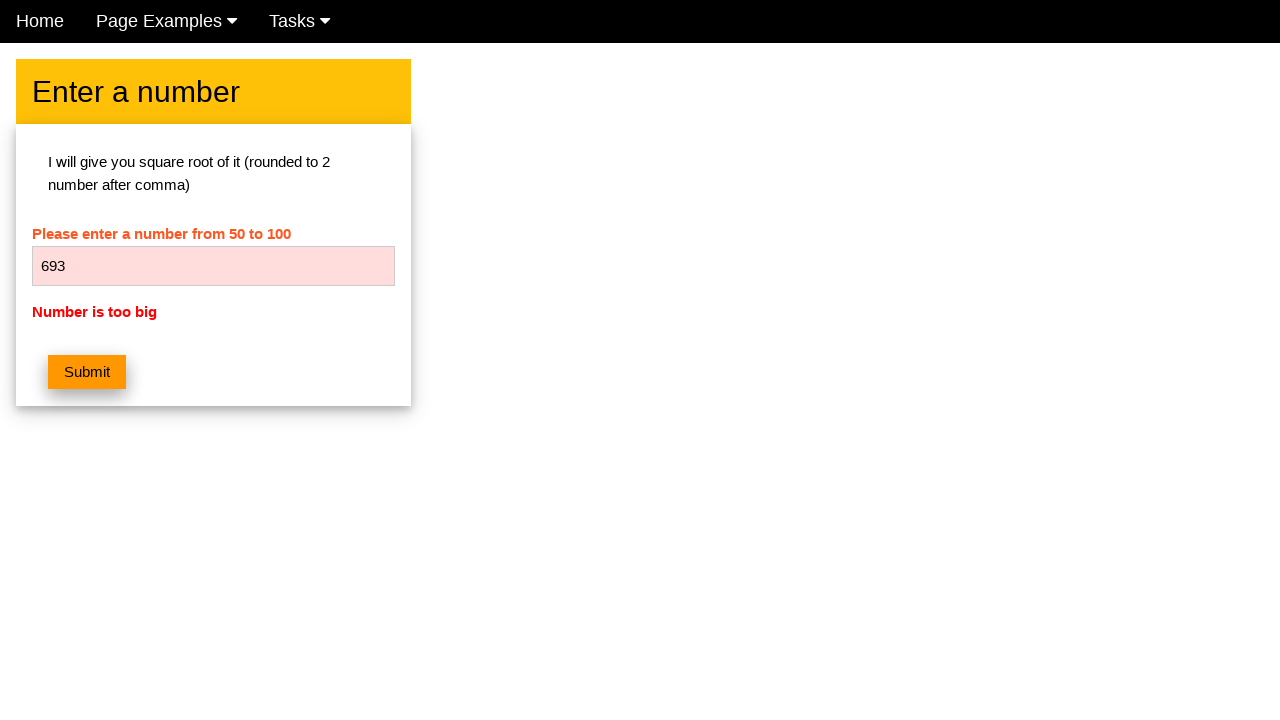

Located error message element for number 693
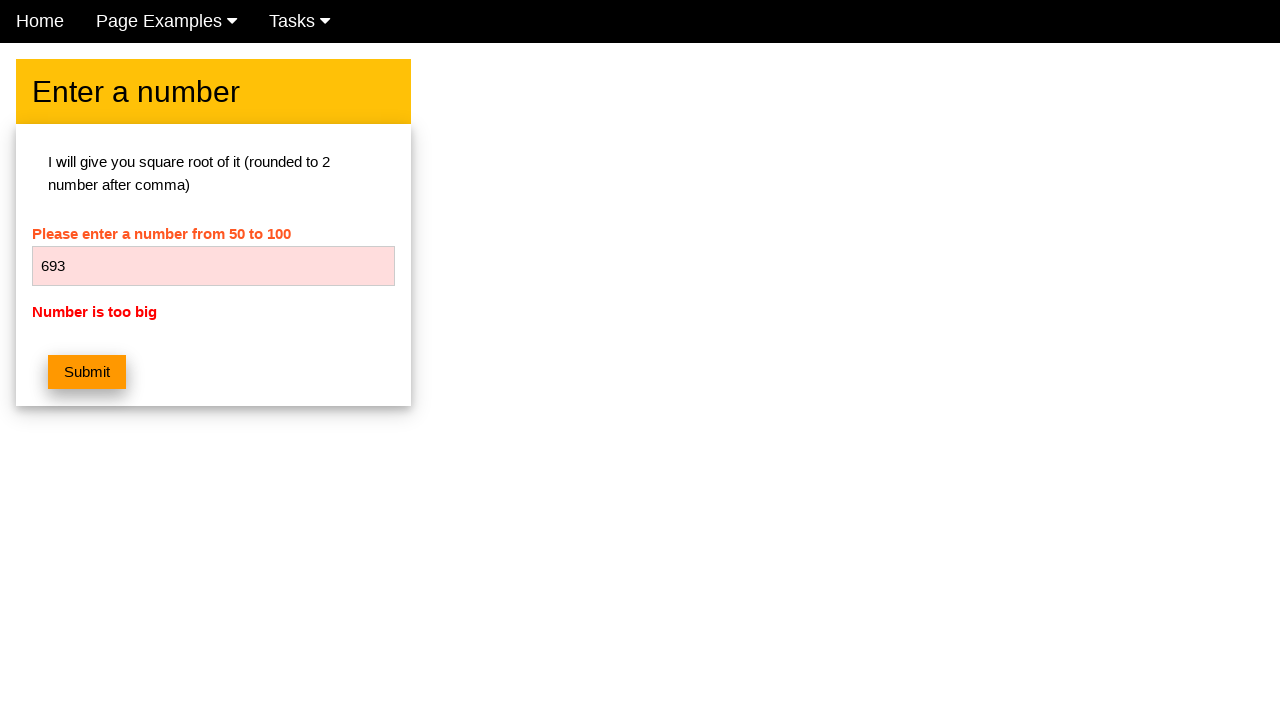

Verified error message 'Number is too big' displays for number 693
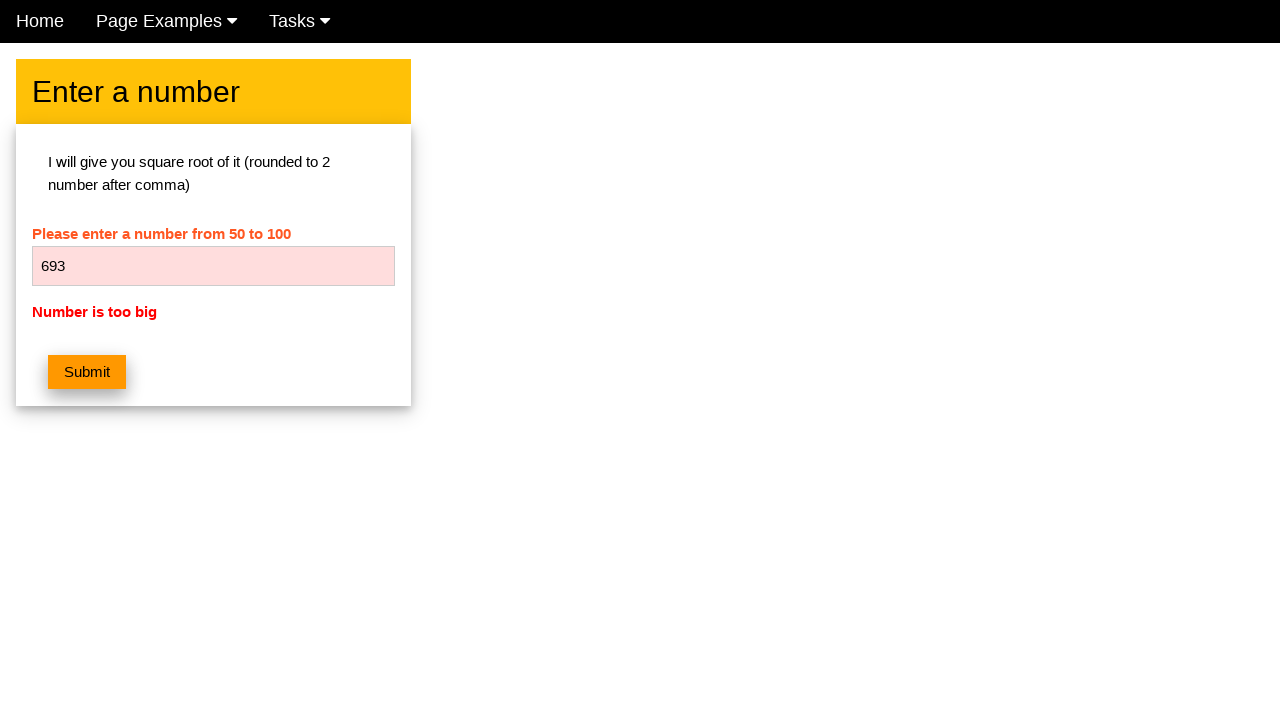

Cleared the number input field on #numb
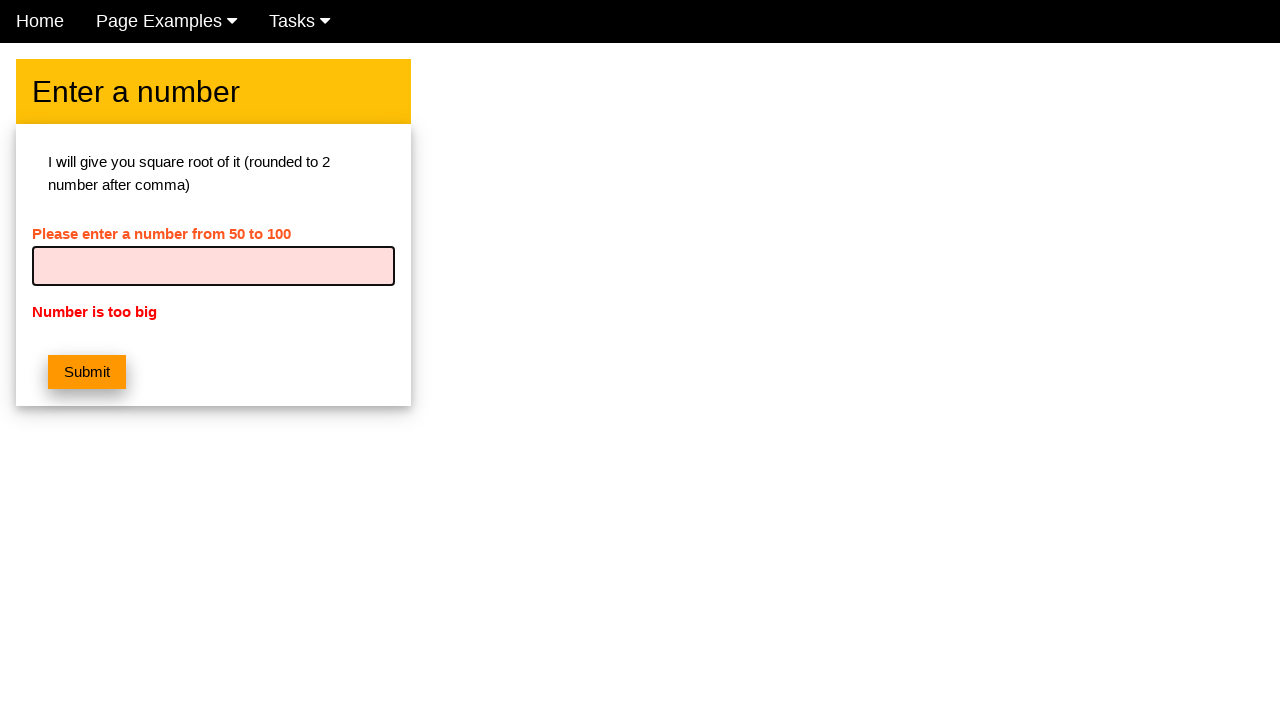

Entered number 694 into the input field on #numb
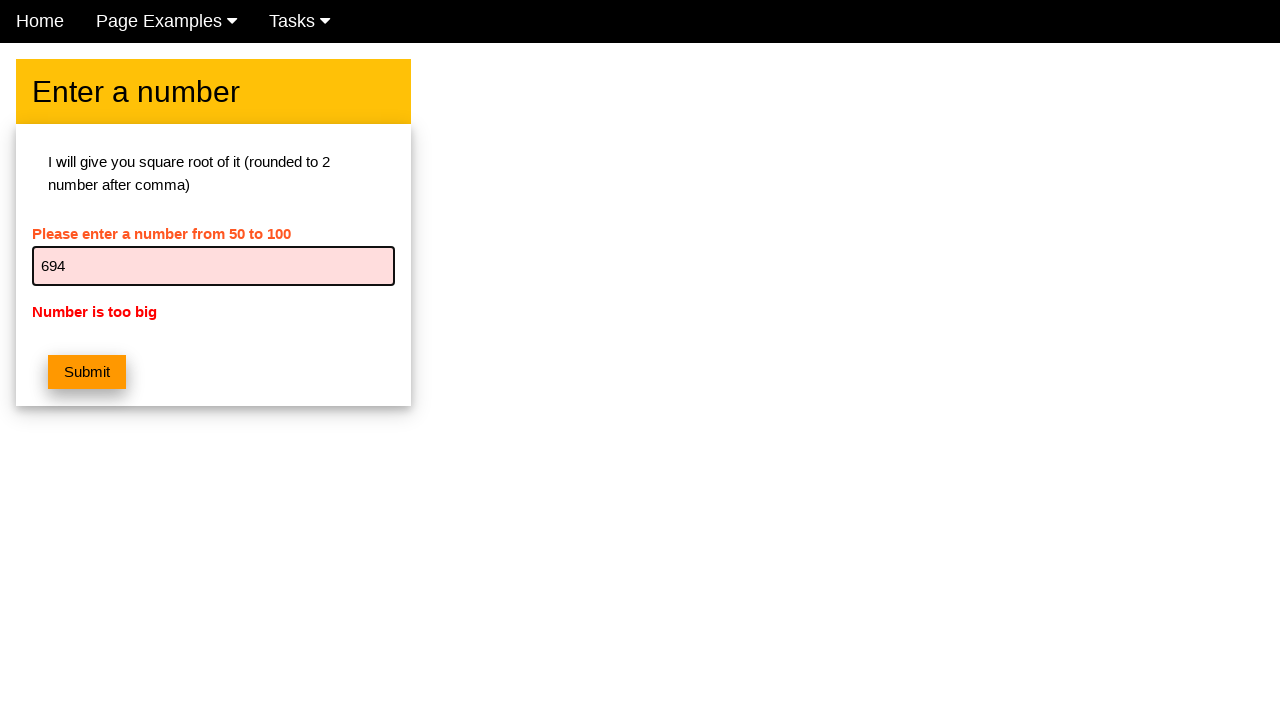

Clicked submit button for number 694 at (87, 372) on button.w3-btn.w3-orange.w3-margin
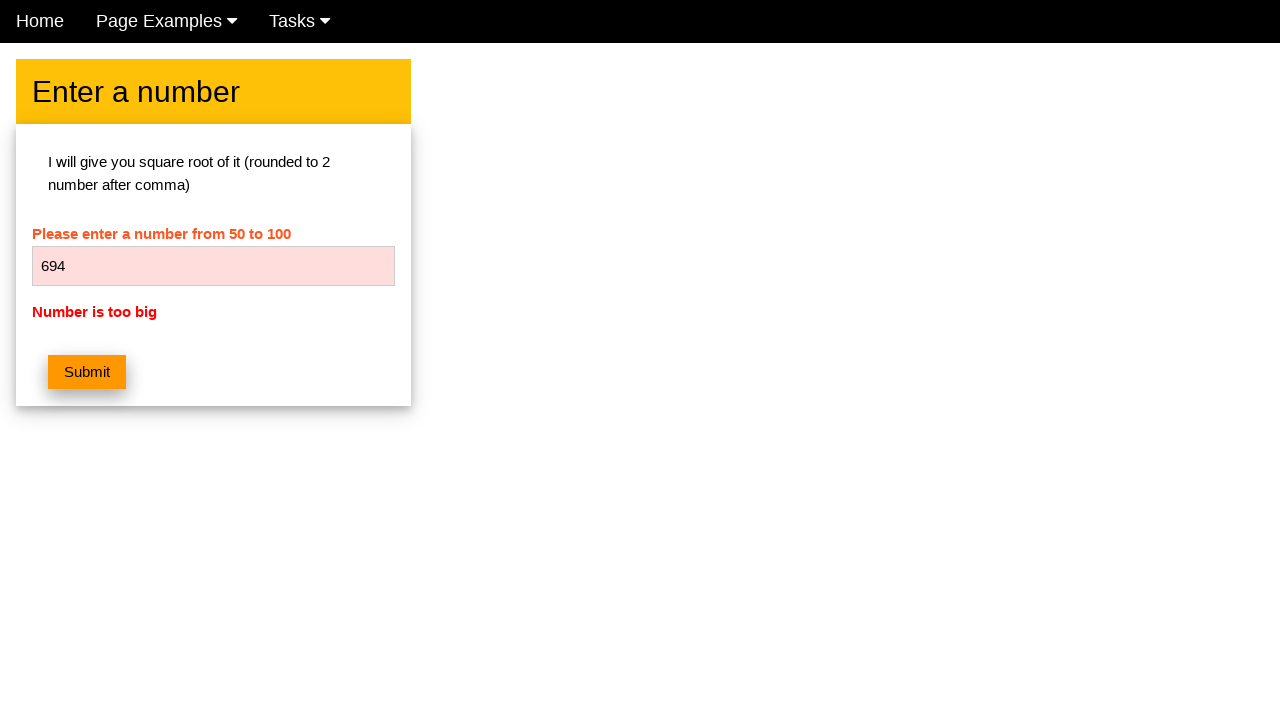

Located error message element for number 694
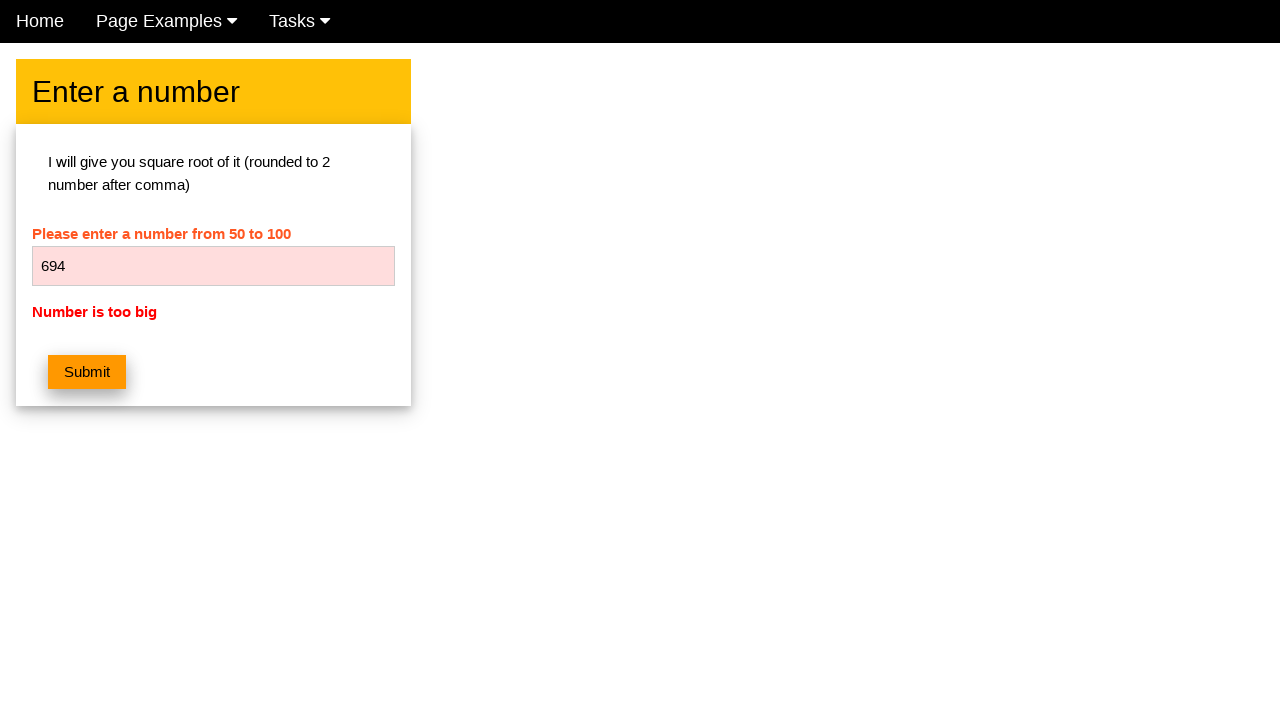

Verified error message 'Number is too big' displays for number 694
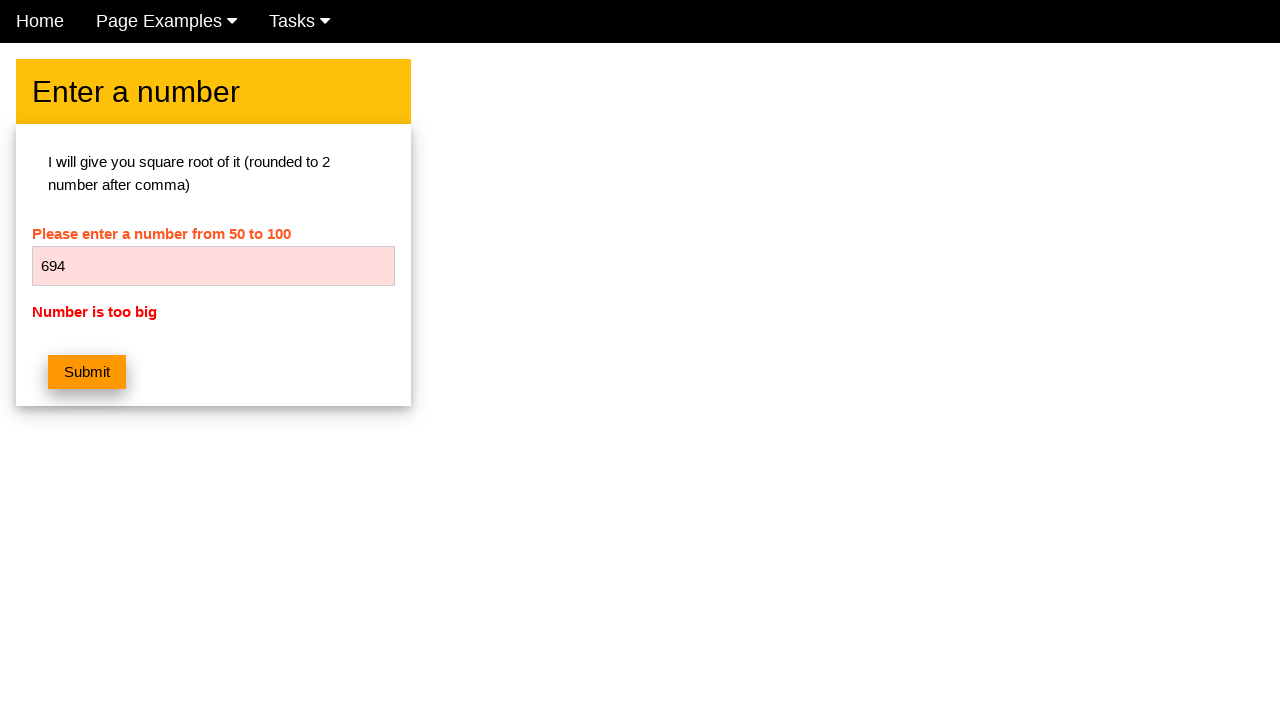

Cleared the number input field on #numb
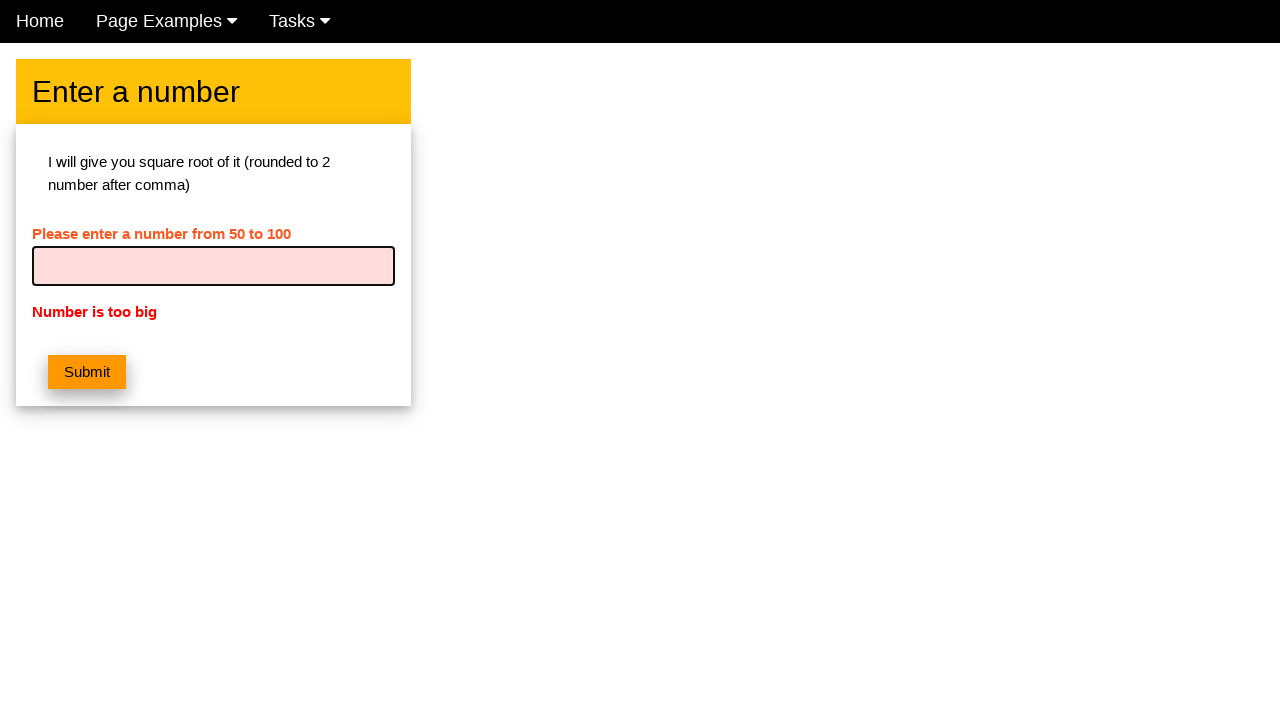

Entered number 695 into the input field on #numb
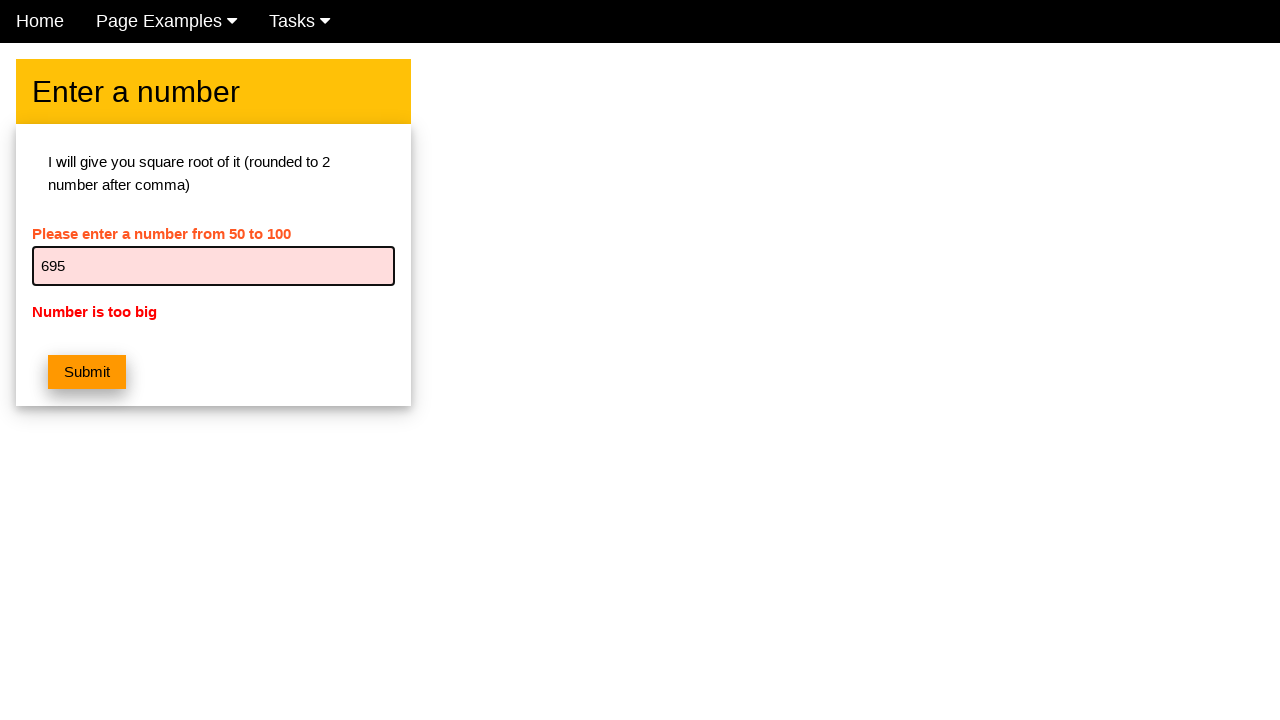

Clicked submit button for number 695 at (87, 372) on button.w3-btn.w3-orange.w3-margin
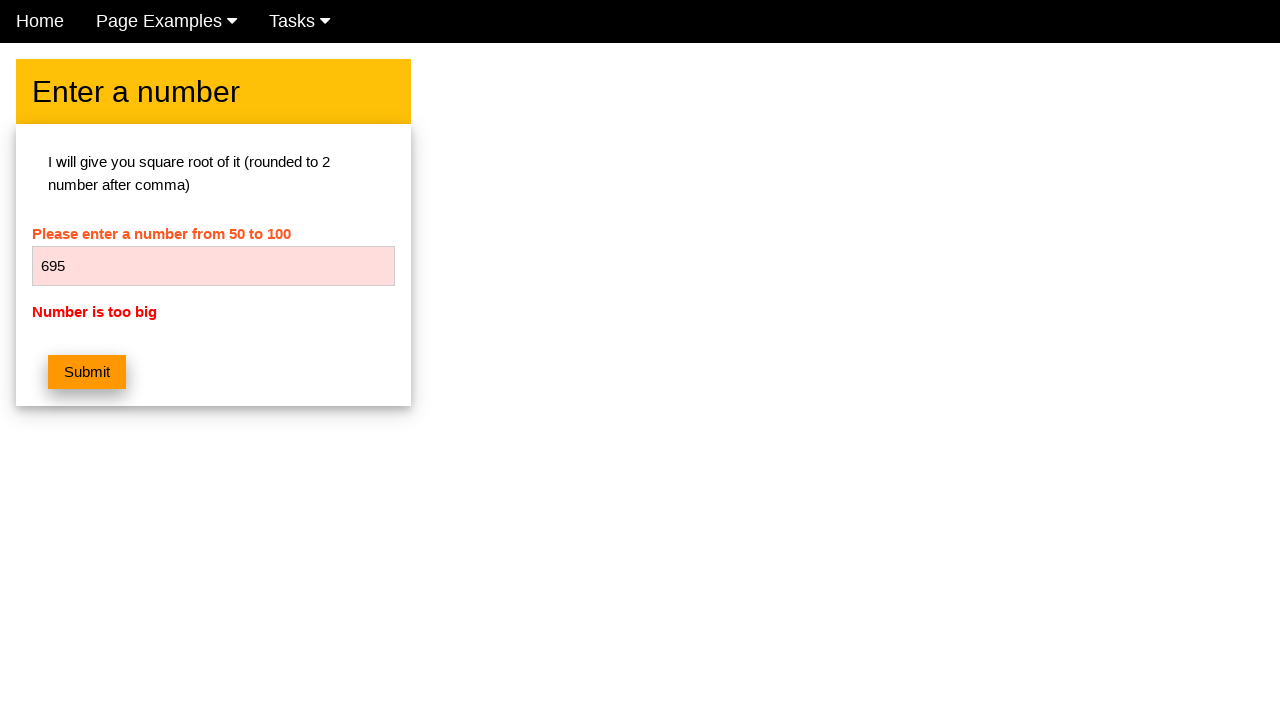

Located error message element for number 695
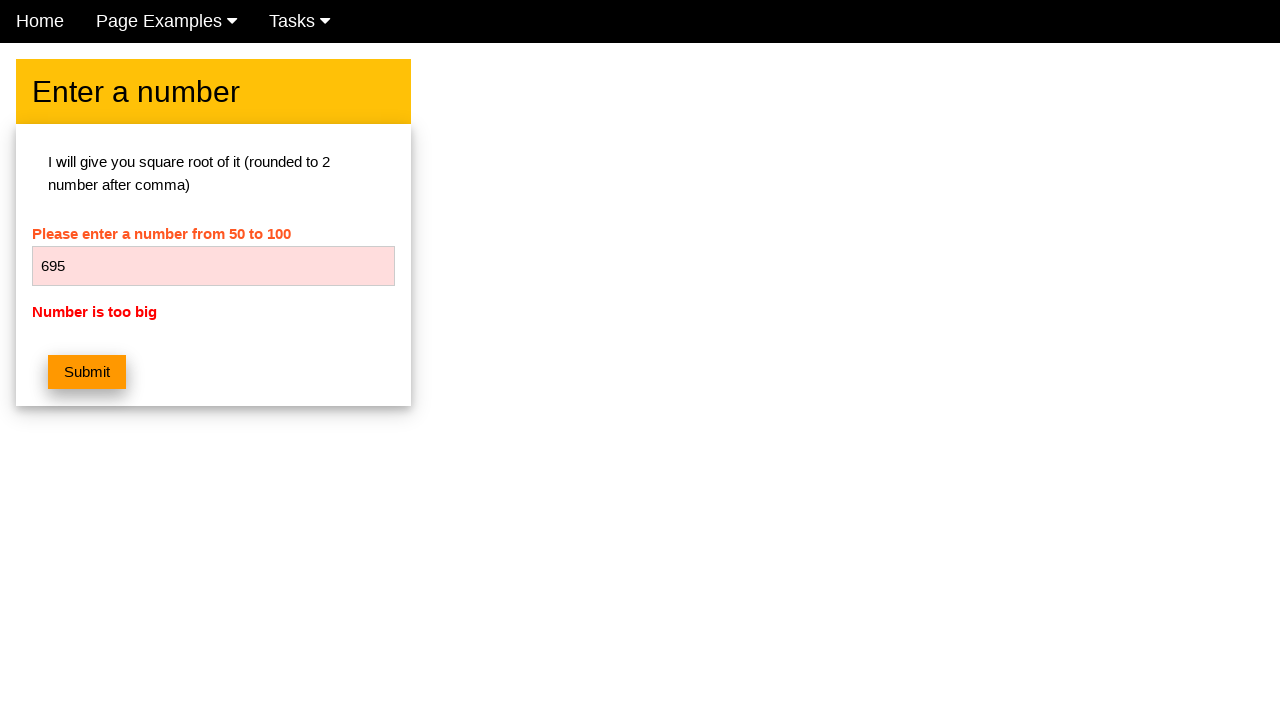

Verified error message 'Number is too big' displays for number 695
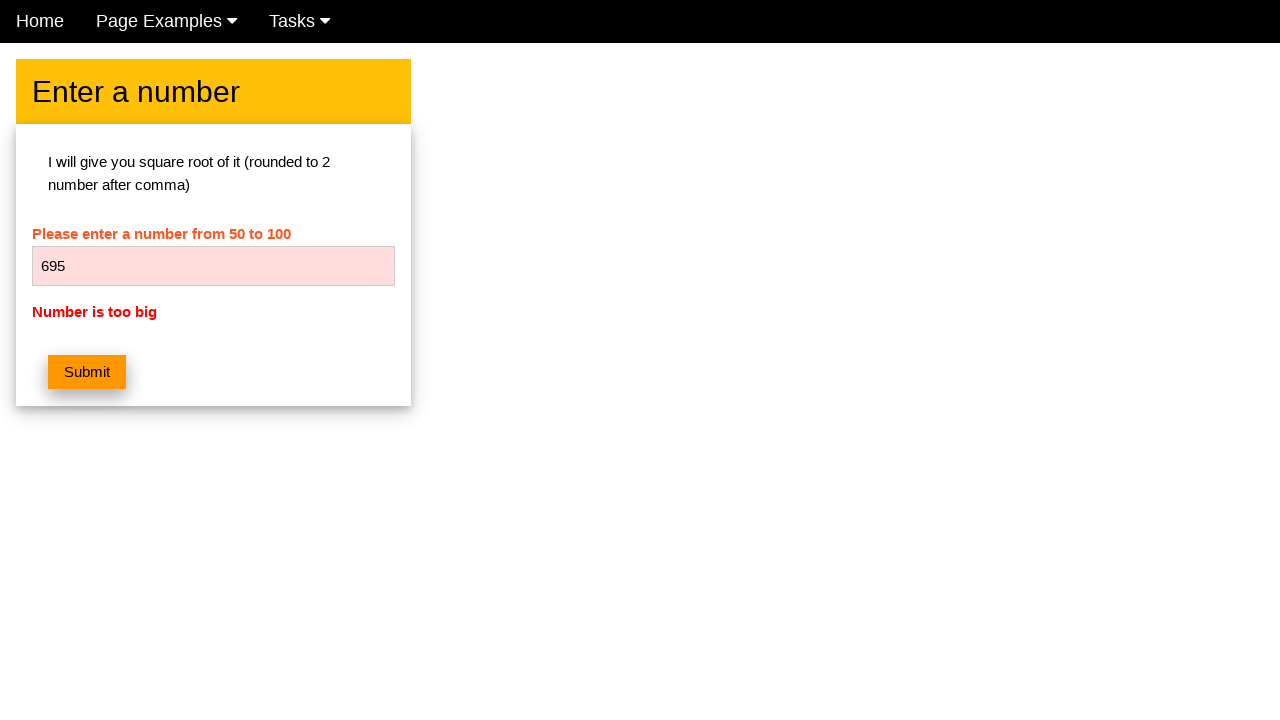

Cleared the number input field on #numb
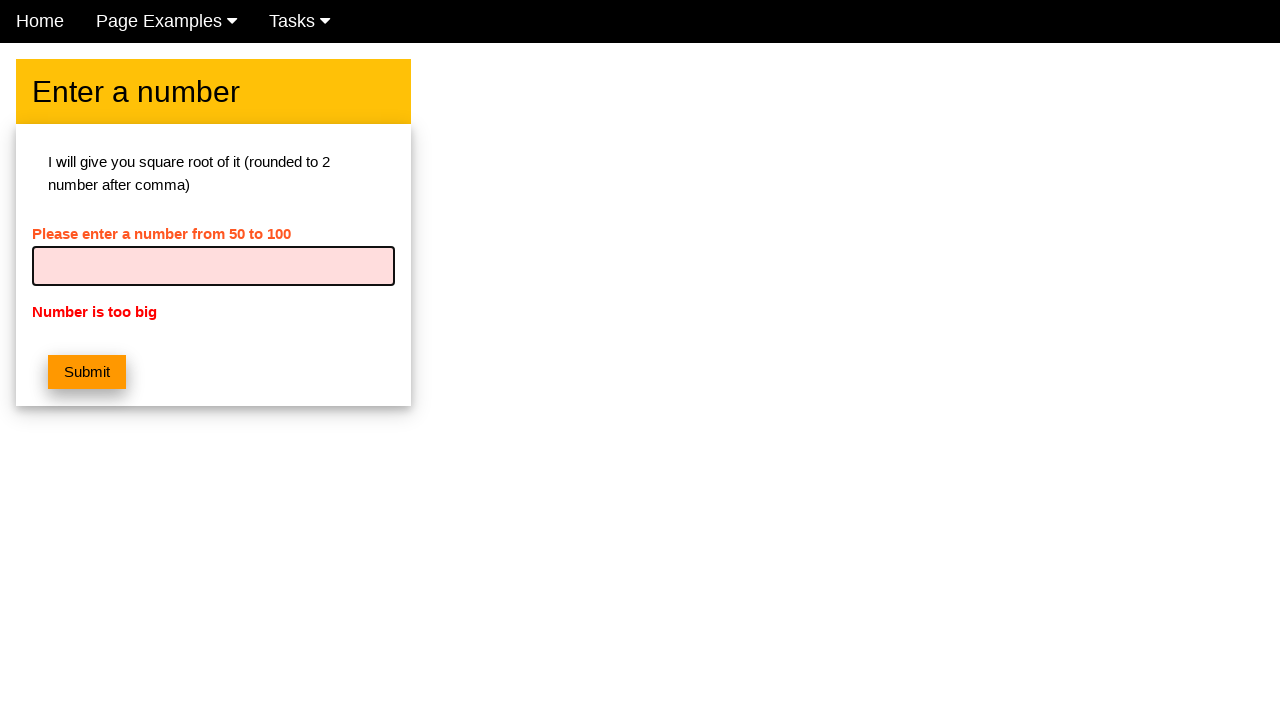

Entered number 696 into the input field on #numb
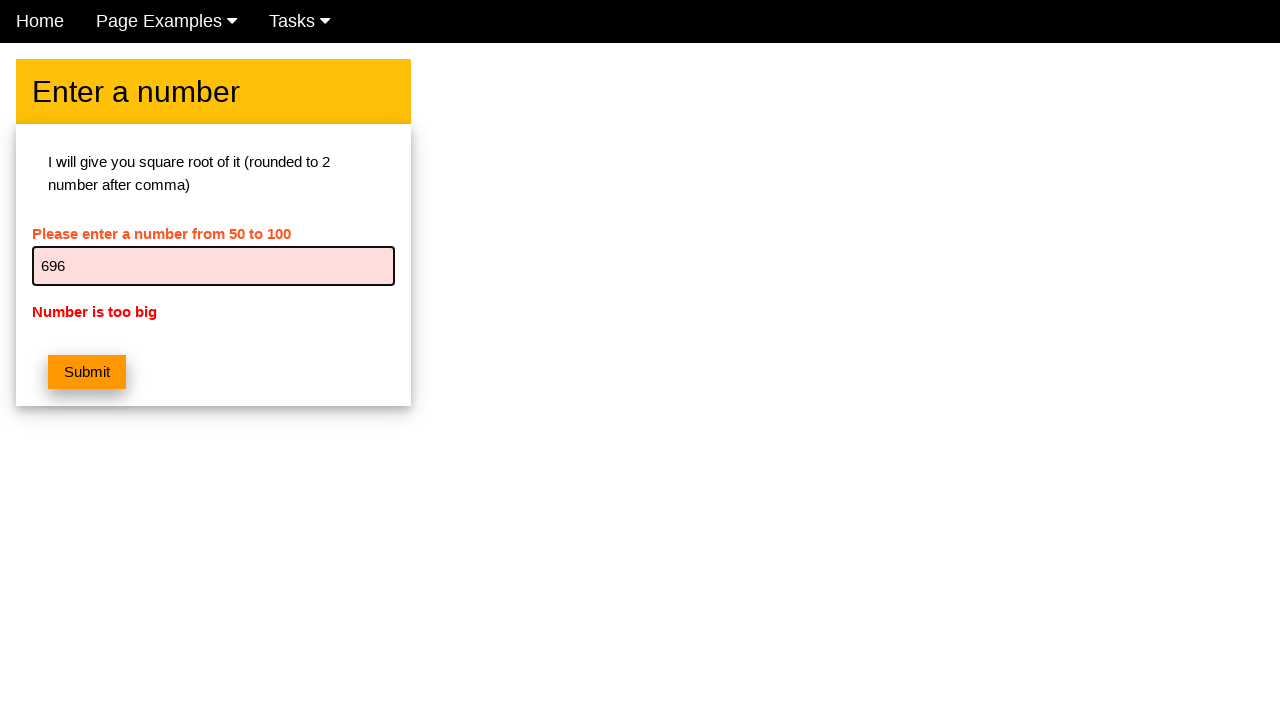

Clicked submit button for number 696 at (87, 372) on button.w3-btn.w3-orange.w3-margin
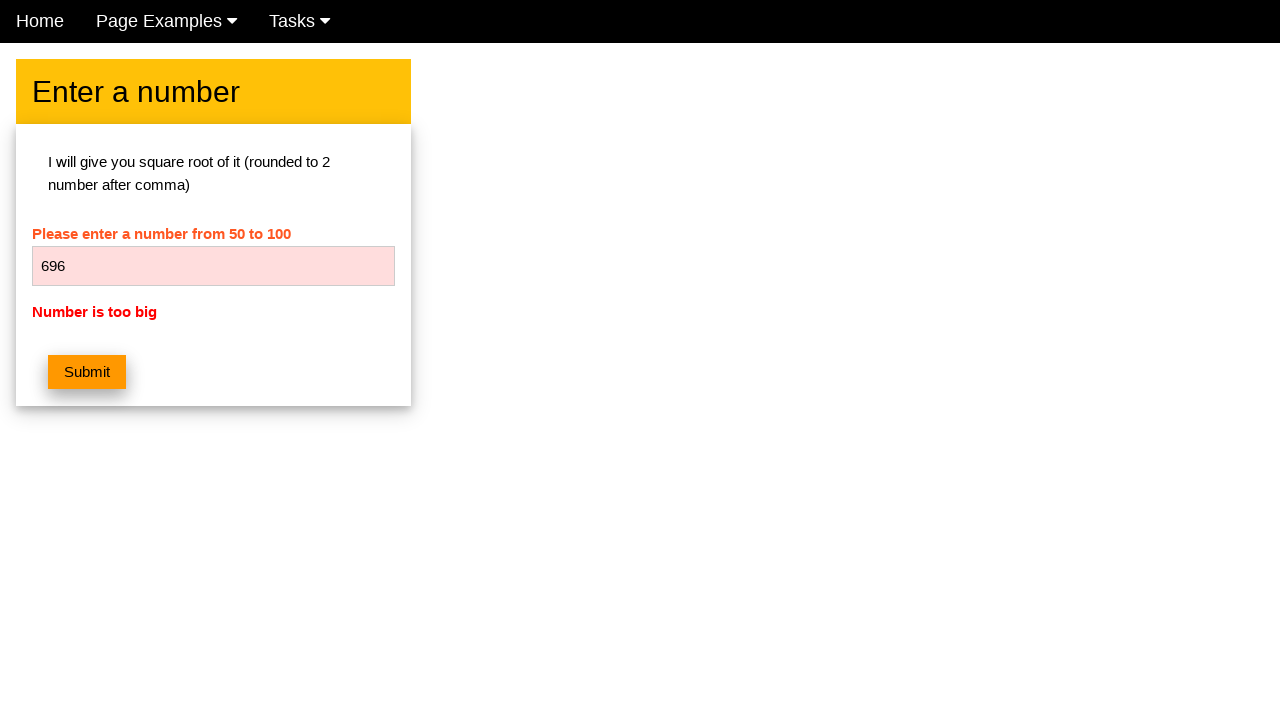

Located error message element for number 696
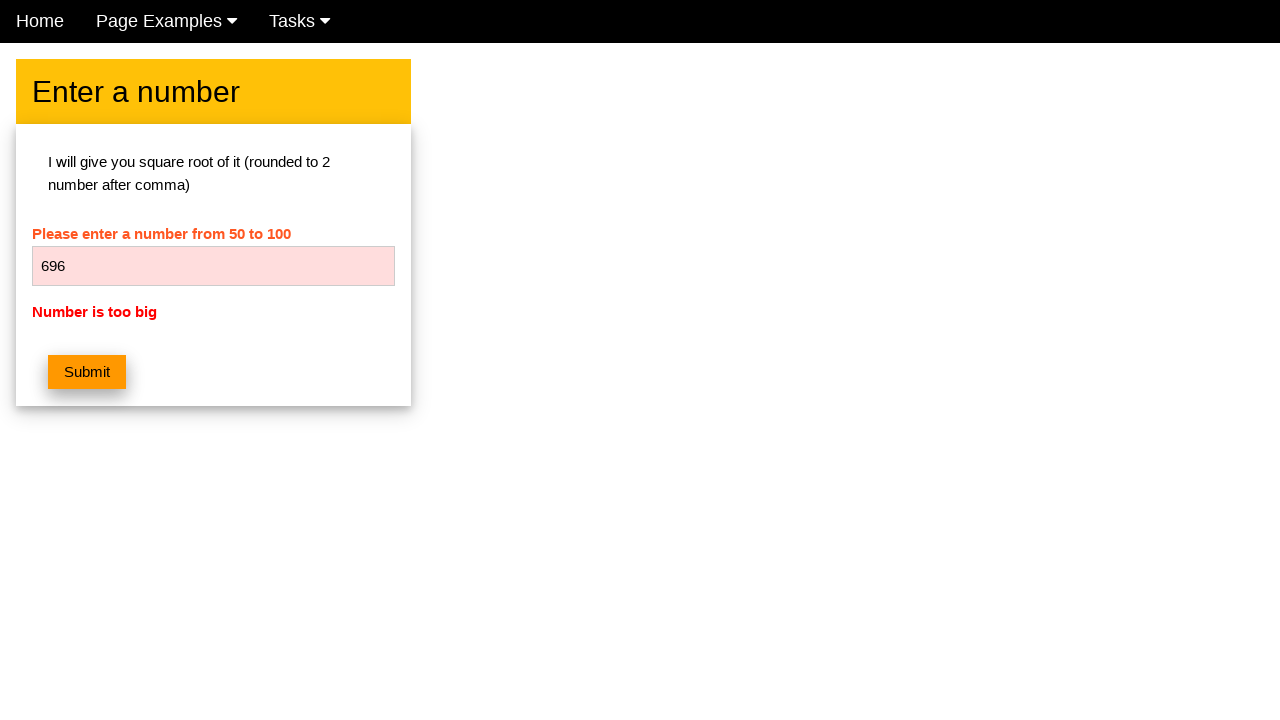

Verified error message 'Number is too big' displays for number 696
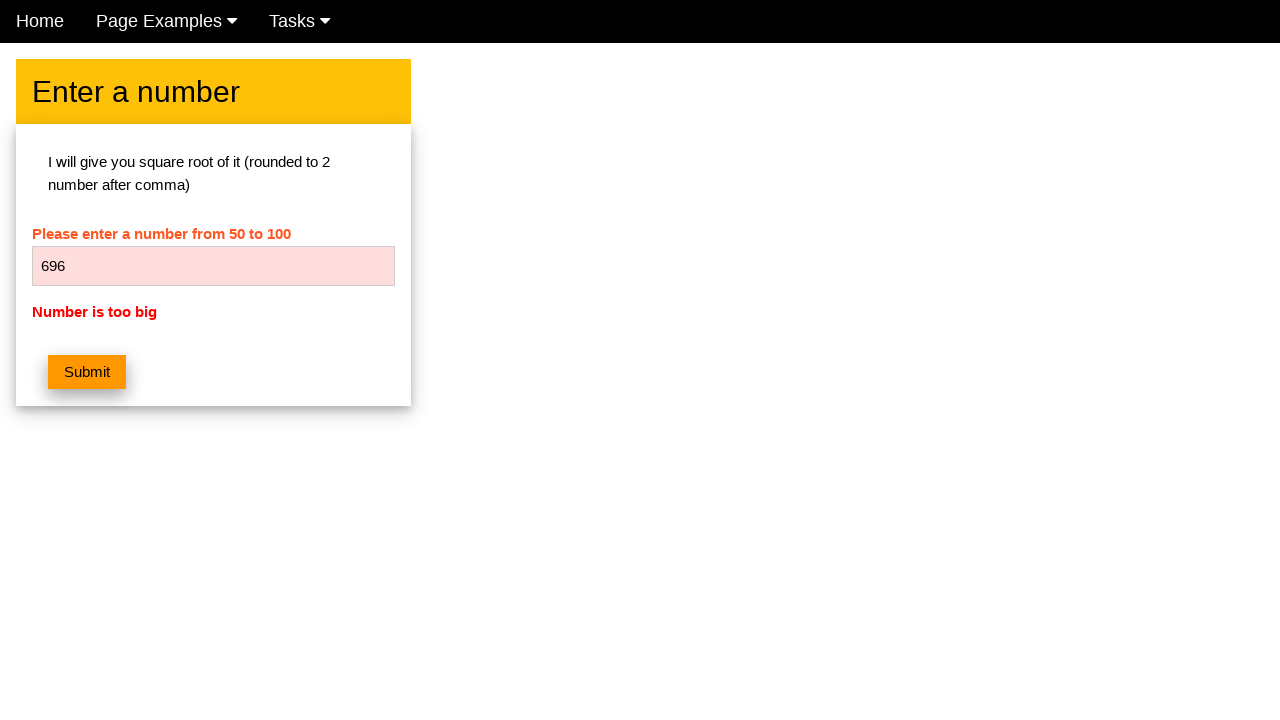

Cleared the number input field on #numb
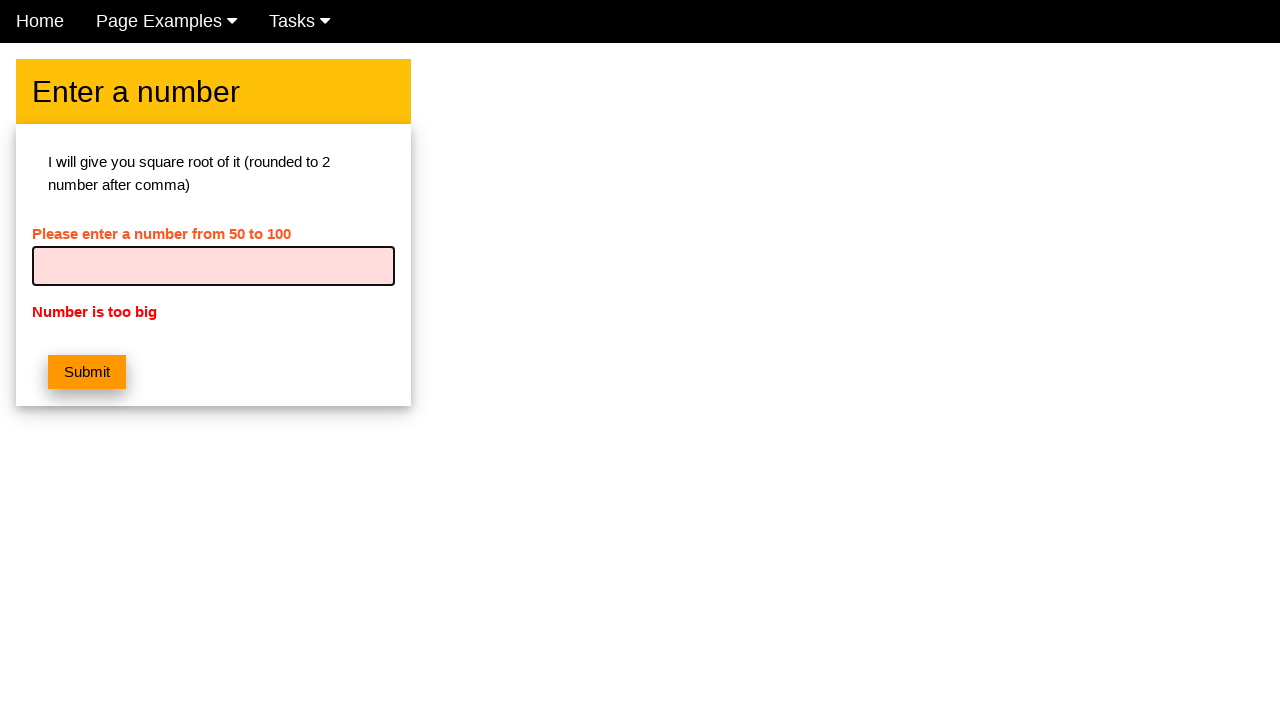

Entered number 697 into the input field on #numb
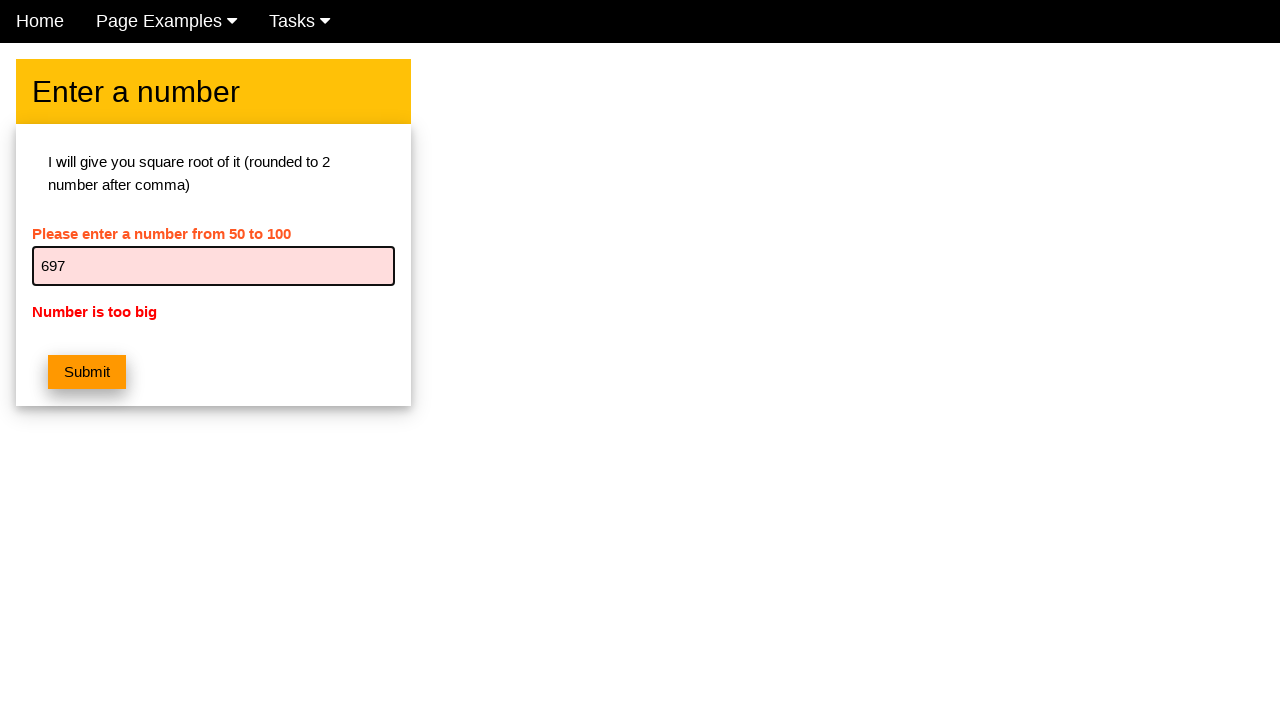

Clicked submit button for number 697 at (87, 372) on button.w3-btn.w3-orange.w3-margin
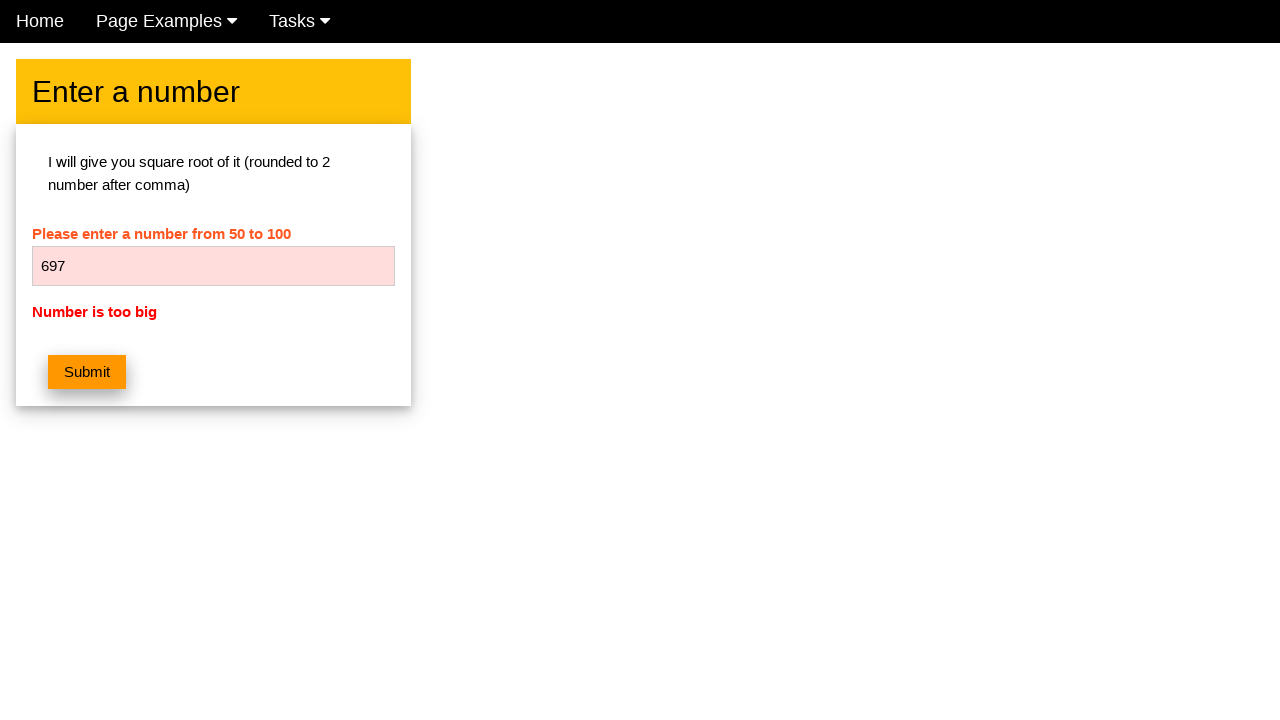

Located error message element for number 697
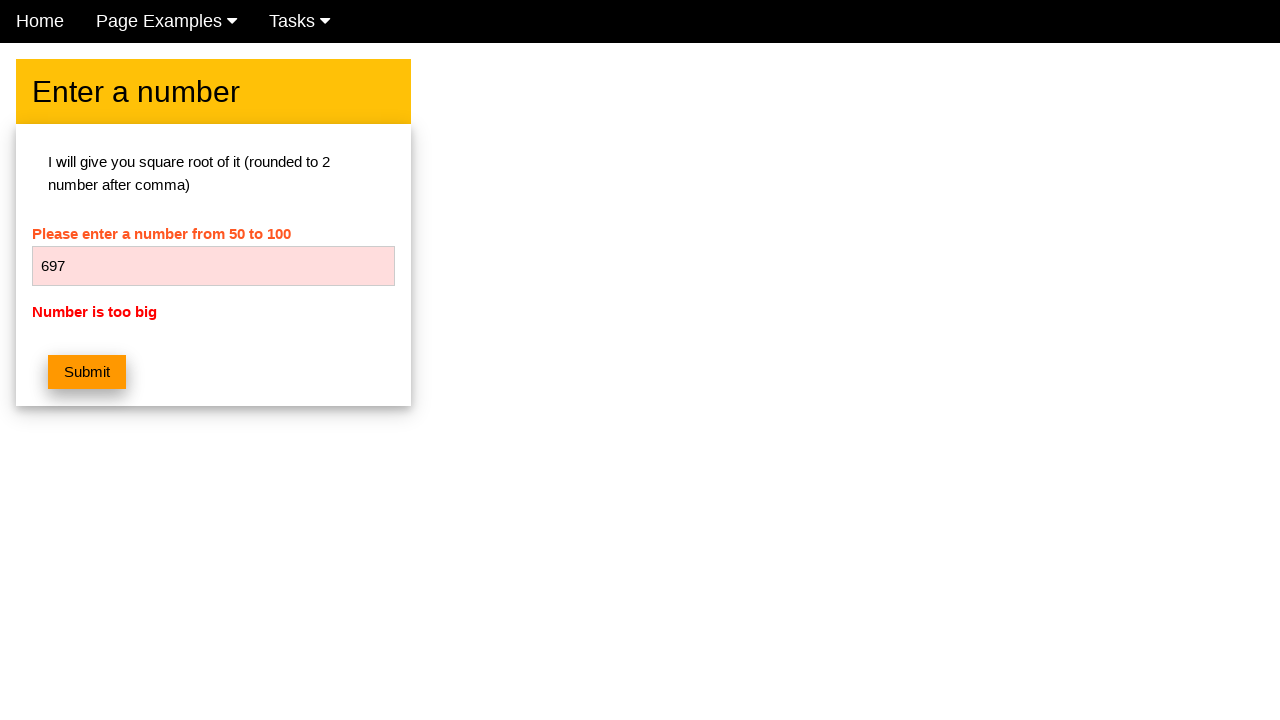

Verified error message 'Number is too big' displays for number 697
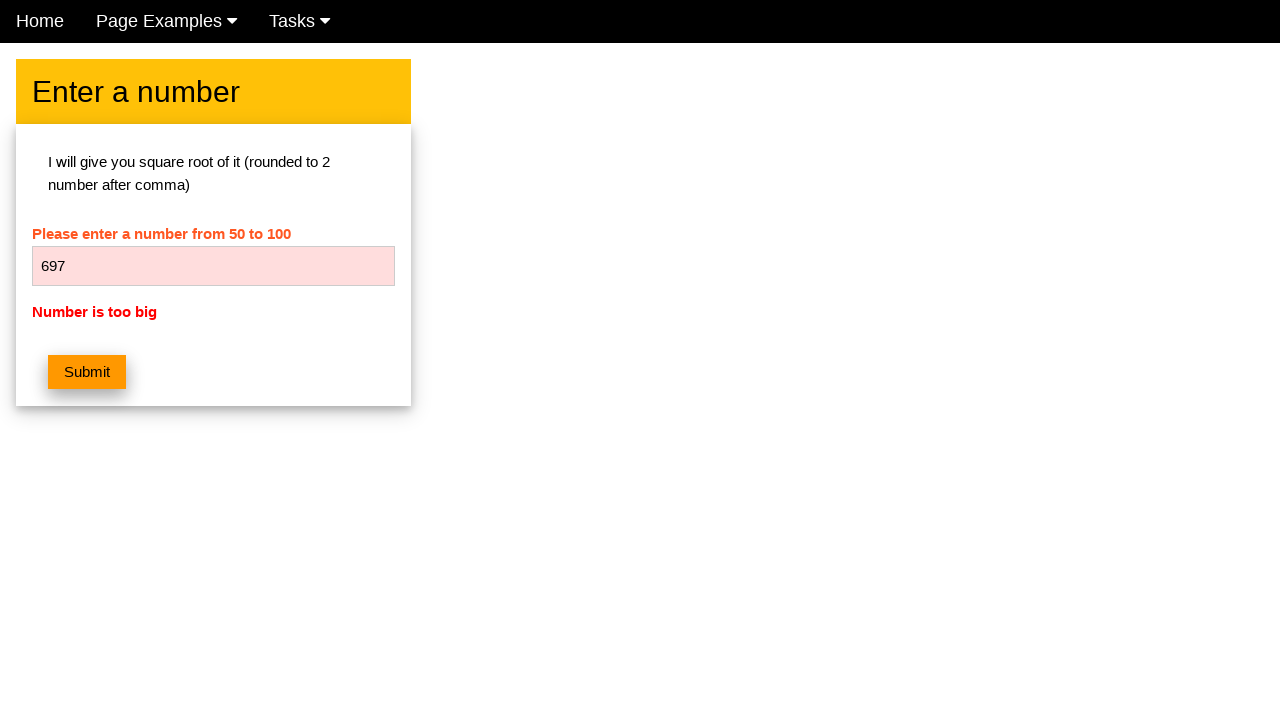

Cleared the number input field on #numb
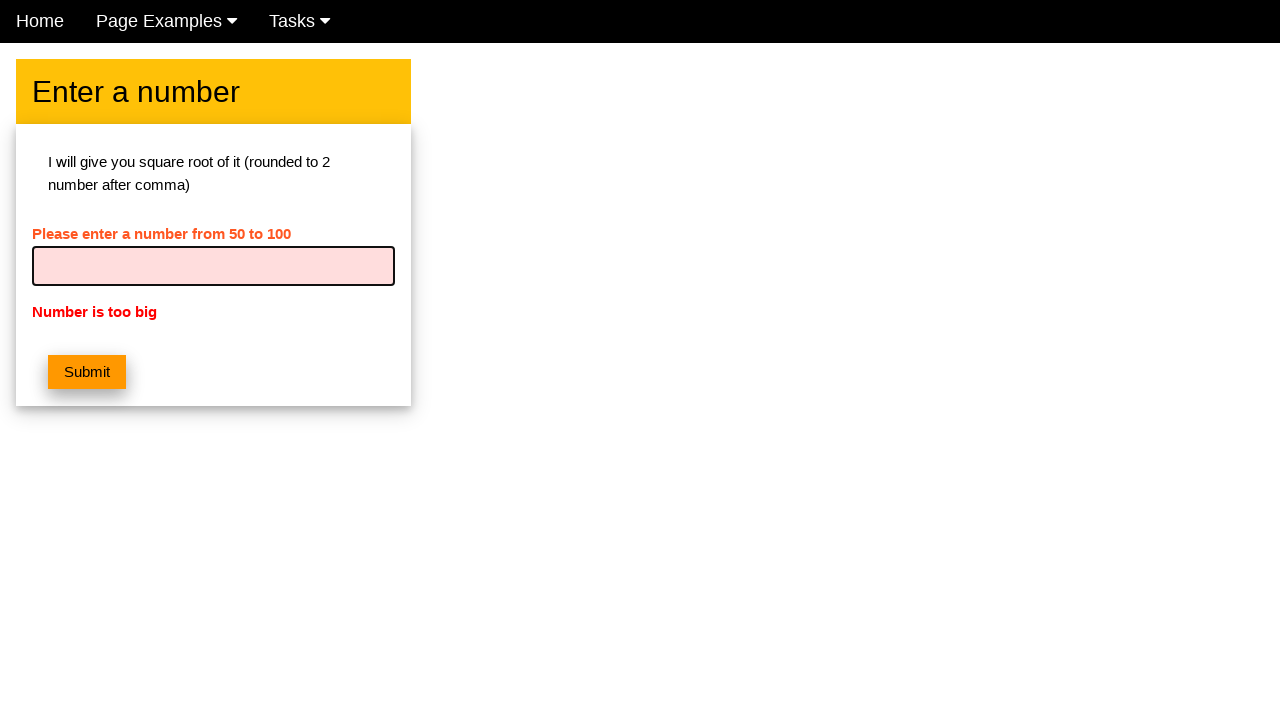

Entered number 698 into the input field on #numb
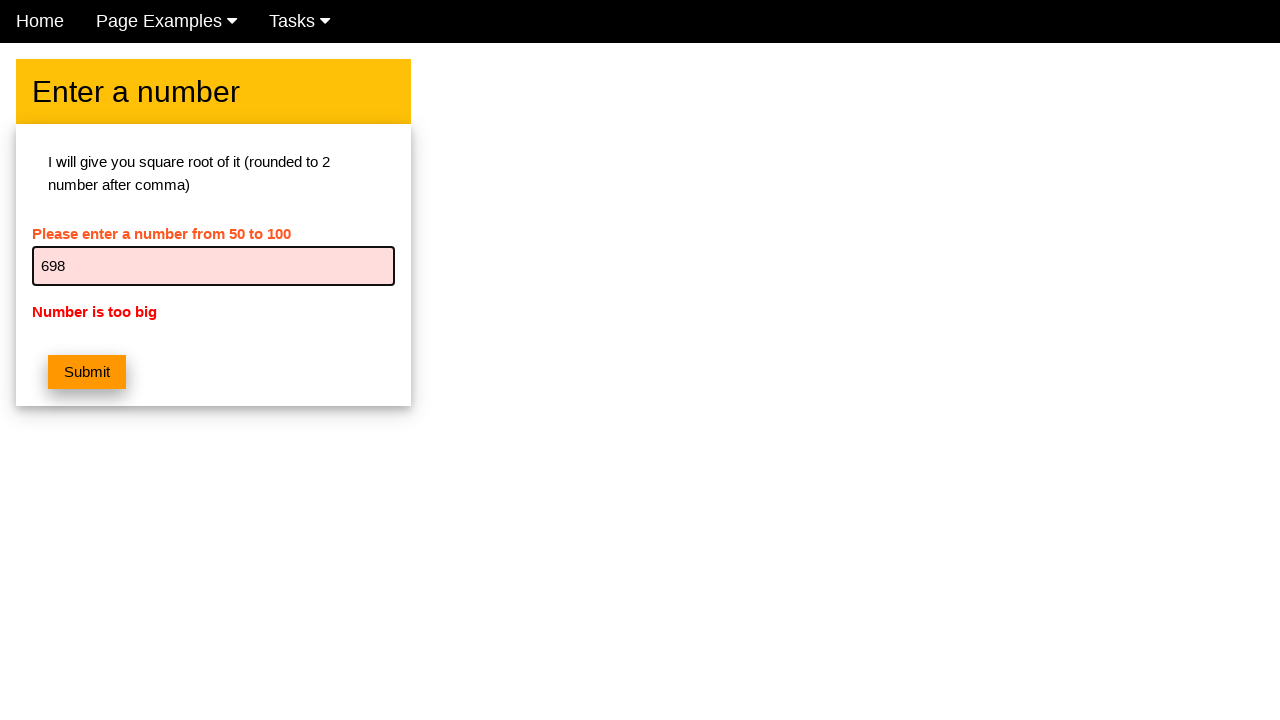

Clicked submit button for number 698 at (87, 372) on button.w3-btn.w3-orange.w3-margin
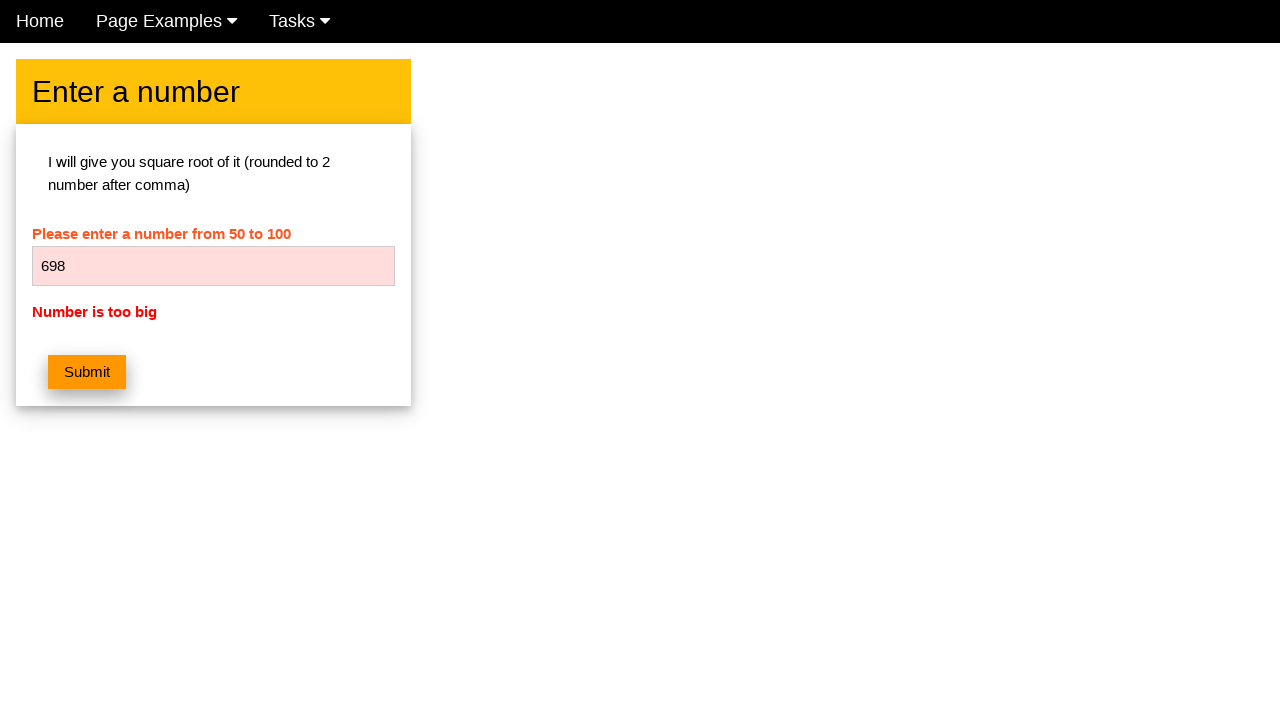

Located error message element for number 698
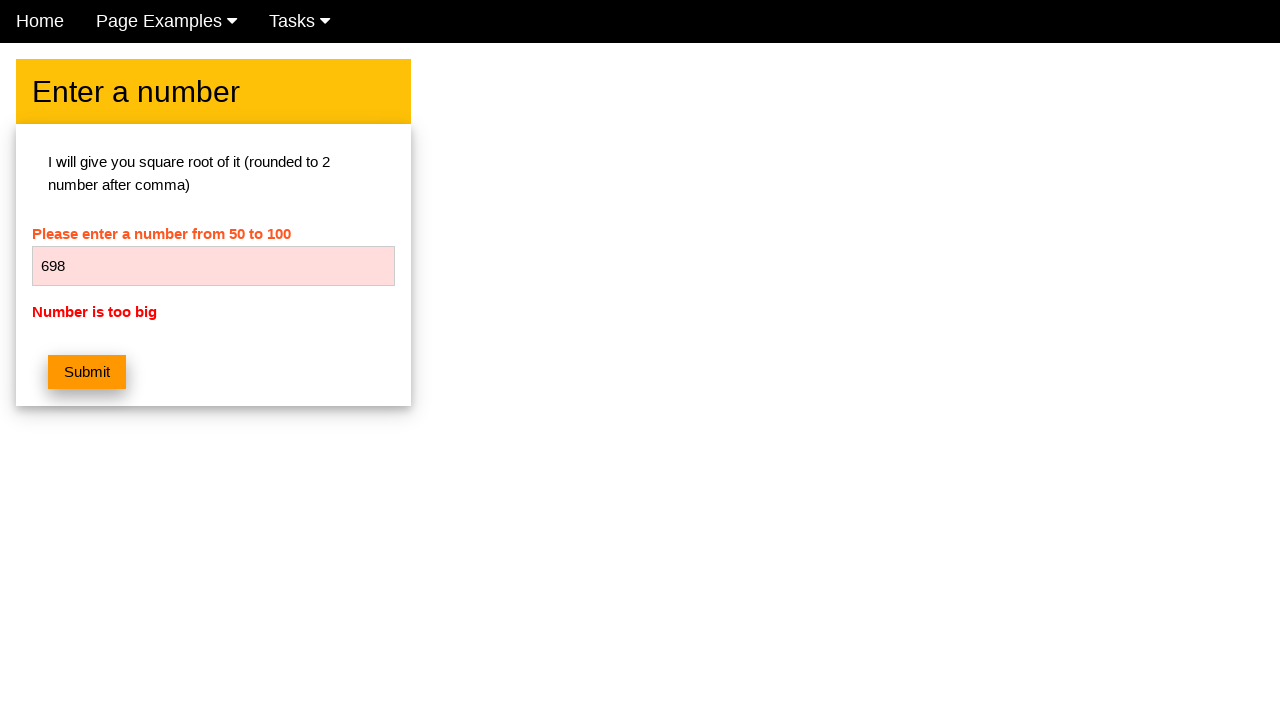

Verified error message 'Number is too big' displays for number 698
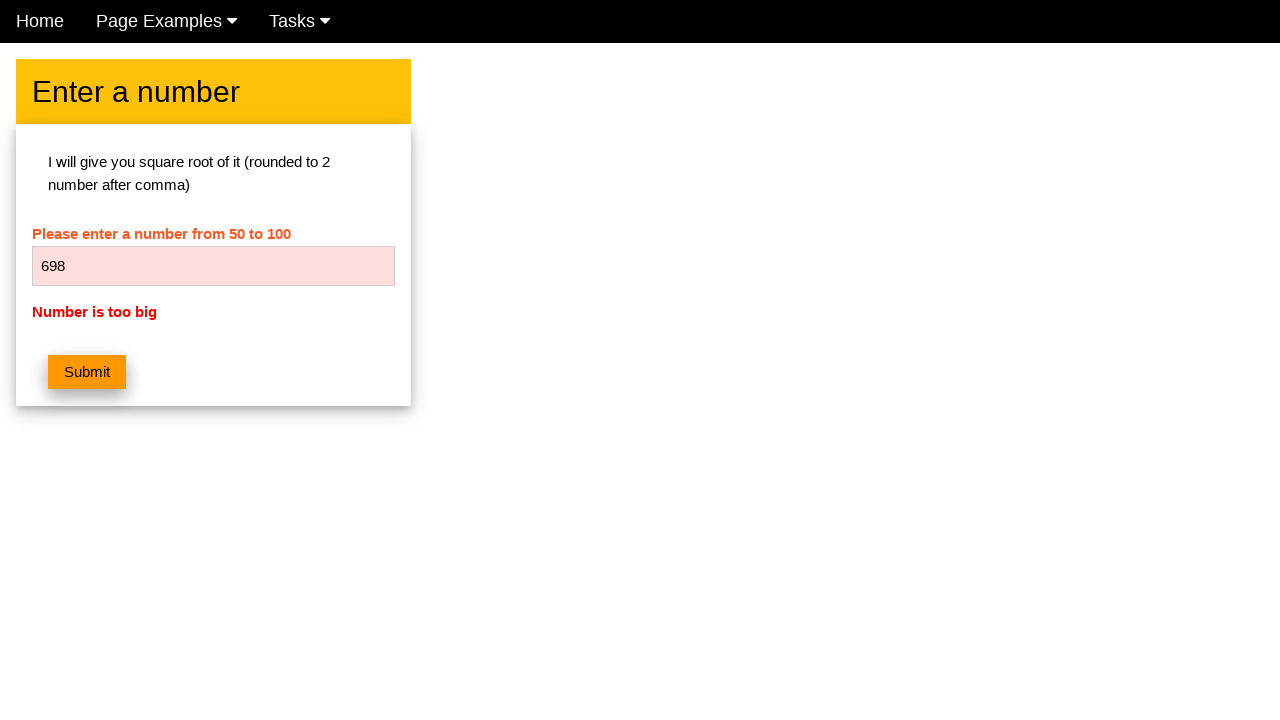

Cleared the number input field on #numb
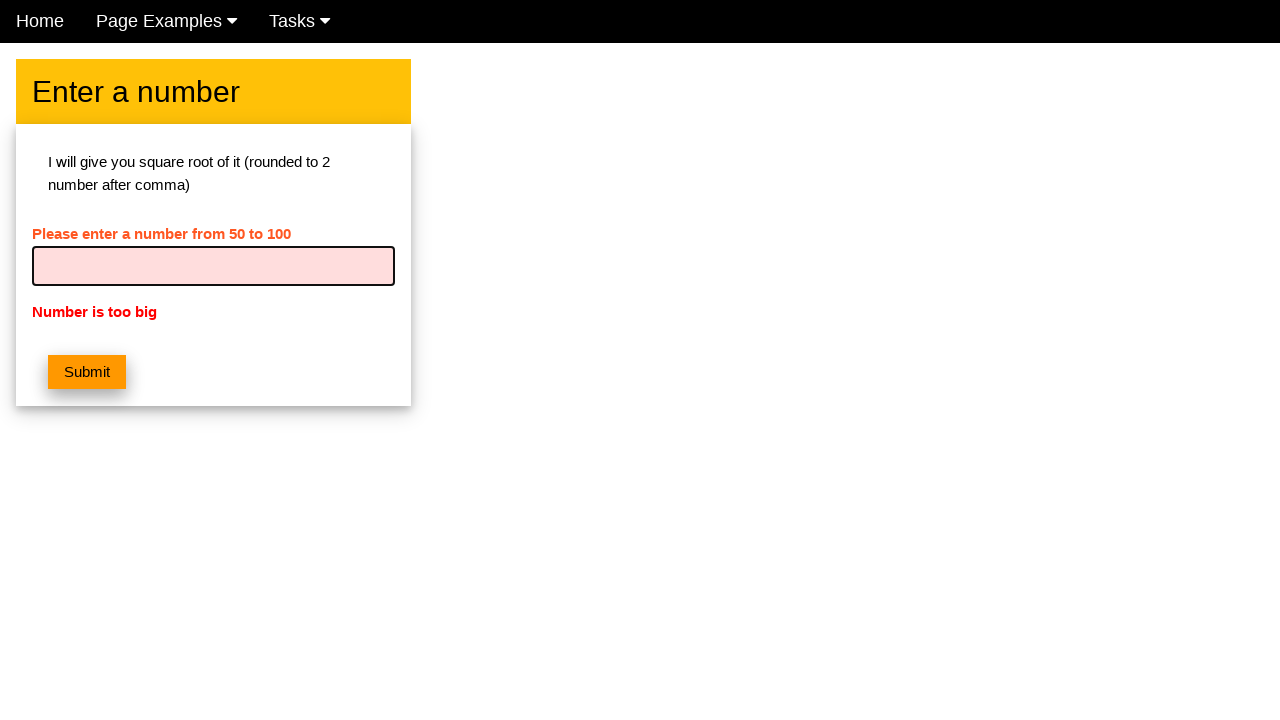

Entered number 699 into the input field on #numb
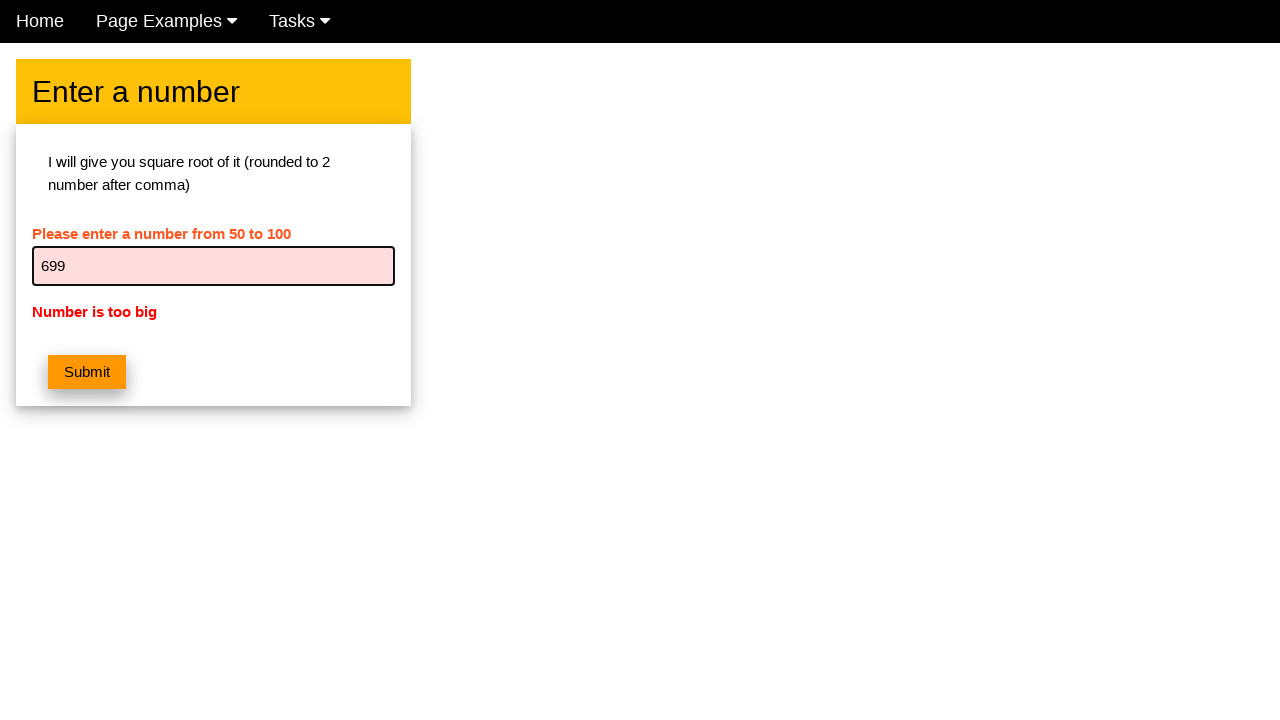

Clicked submit button for number 699 at (87, 372) on button.w3-btn.w3-orange.w3-margin
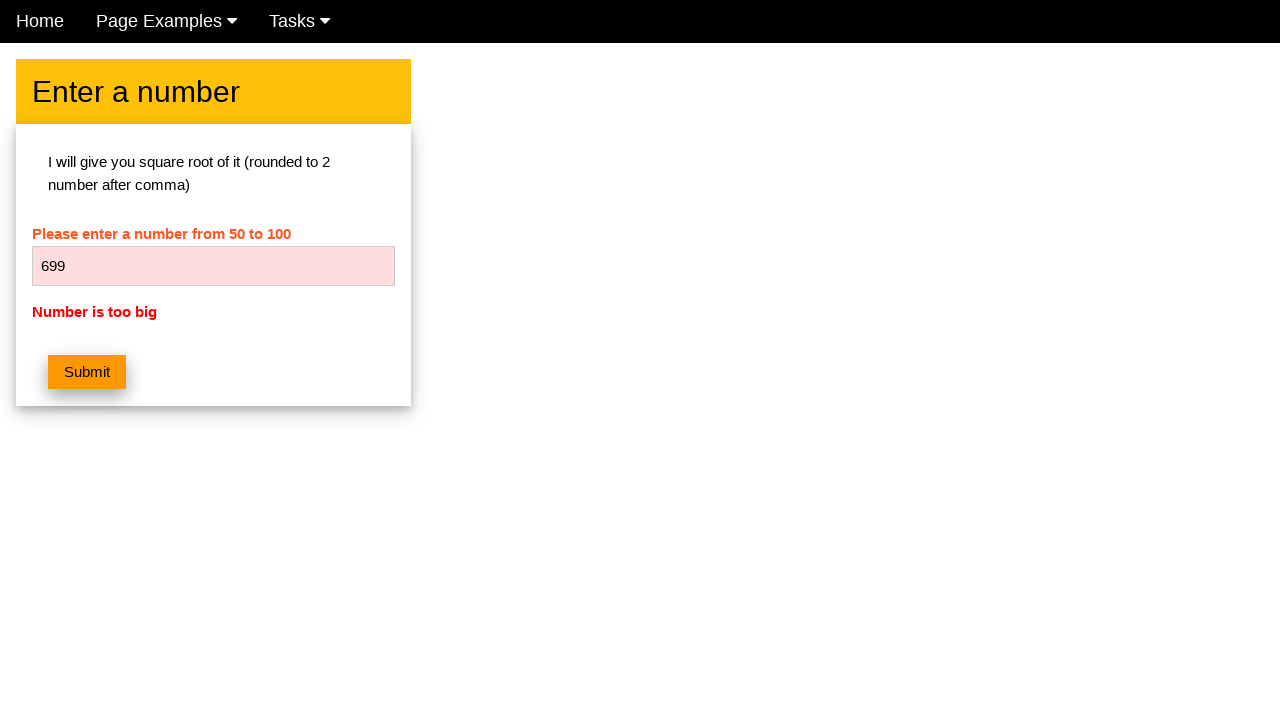

Located error message element for number 699
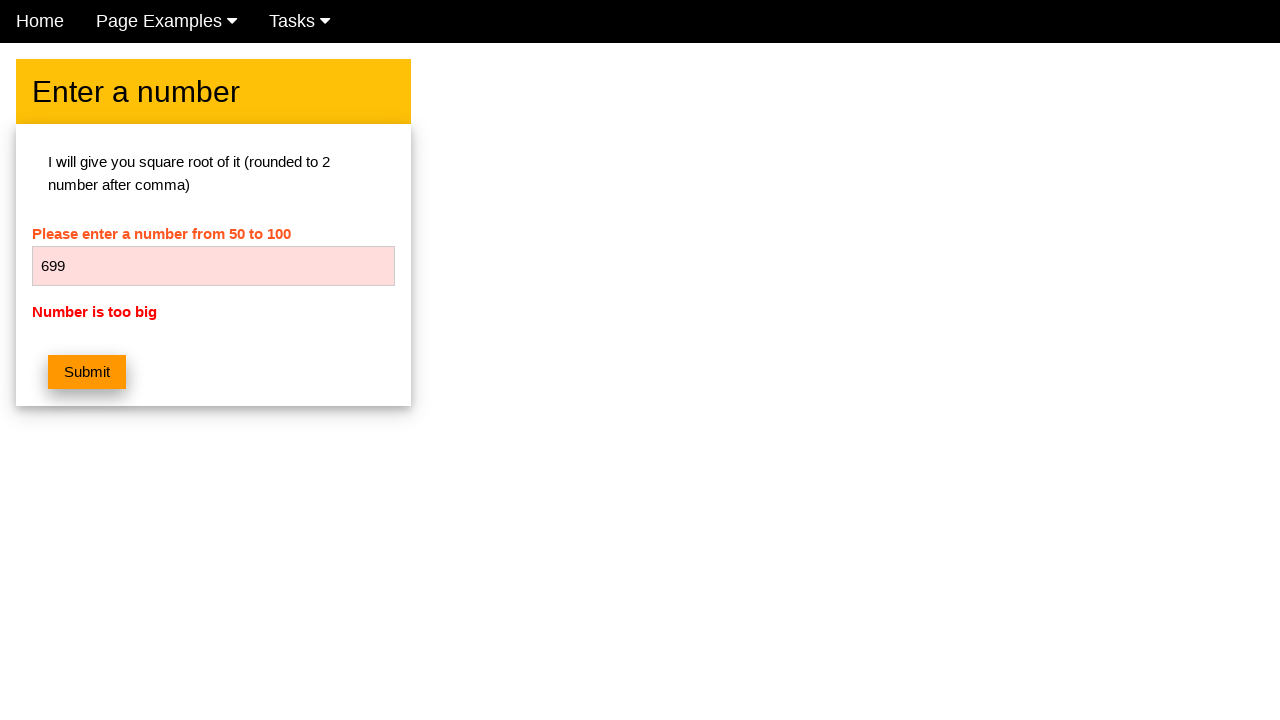

Verified error message 'Number is too big' displays for number 699
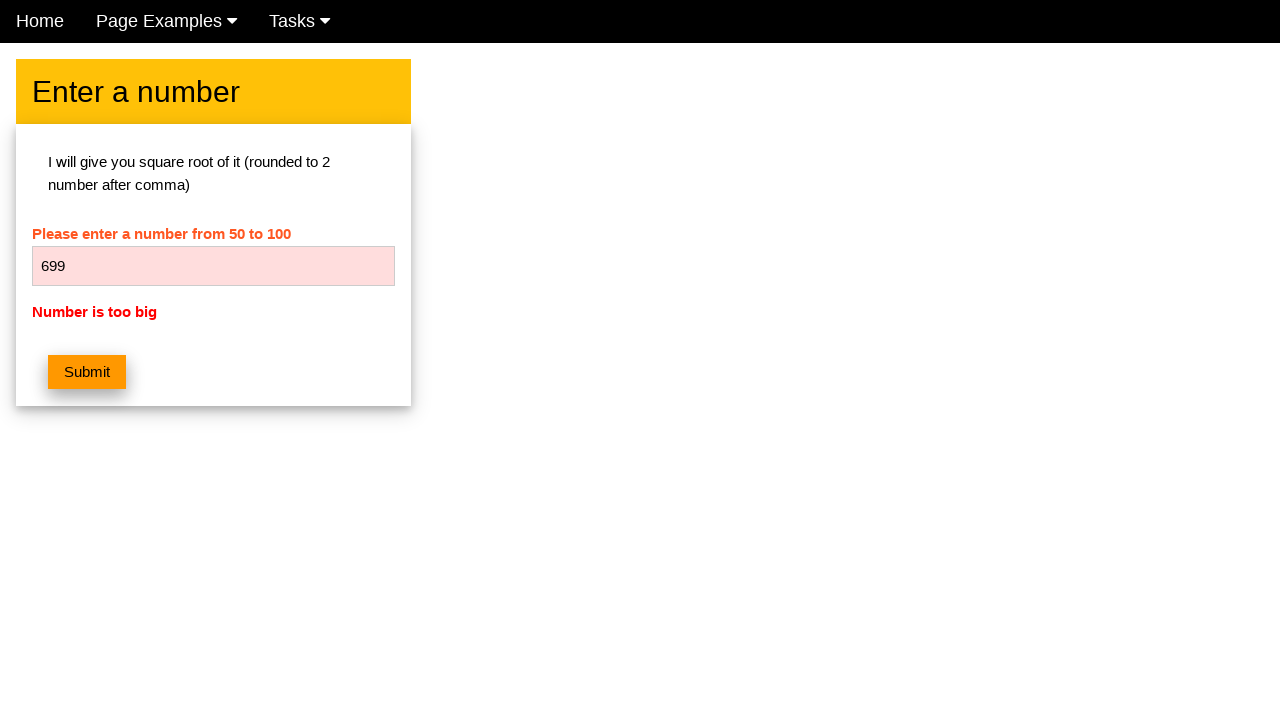

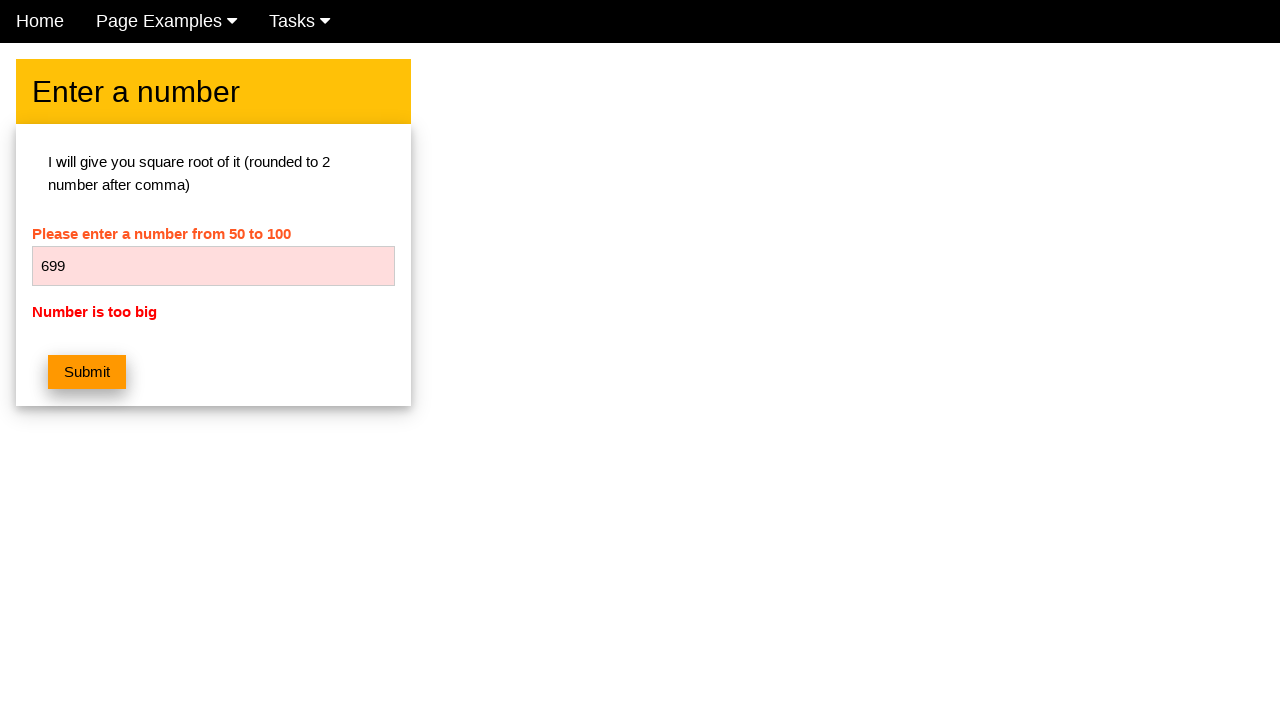